Plays the 2048 game by sending random arrow key inputs (up, down, left, right) to move tiles, simulating a bruteforce approach to playing the game.

Starting URL: https://play2048.co/

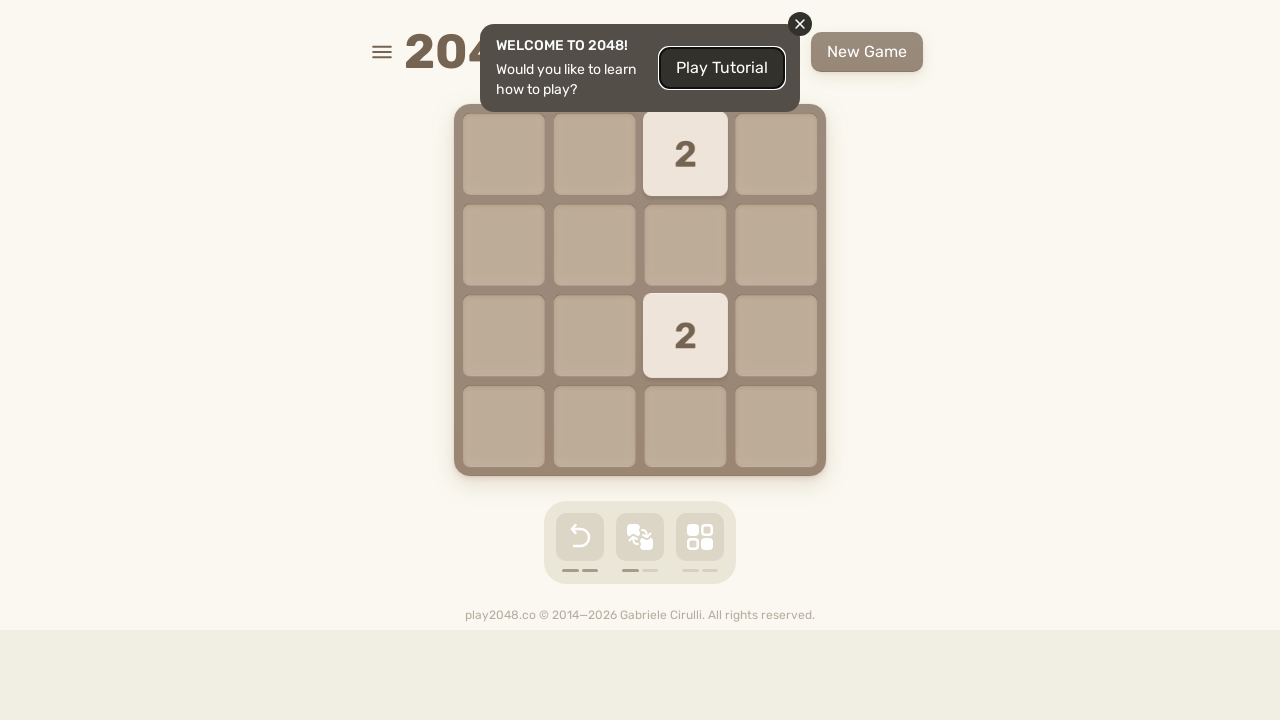

Waited for page to load (networkidle)
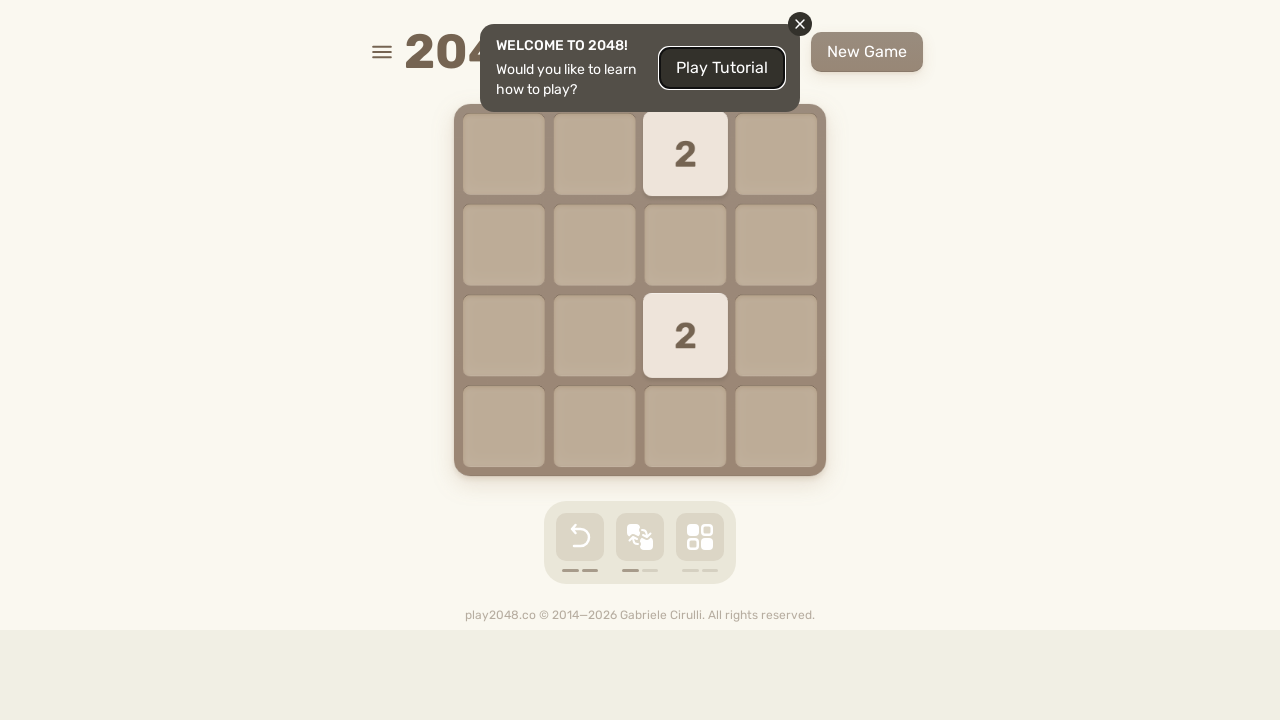

Pressed arrow key: ArrowDown
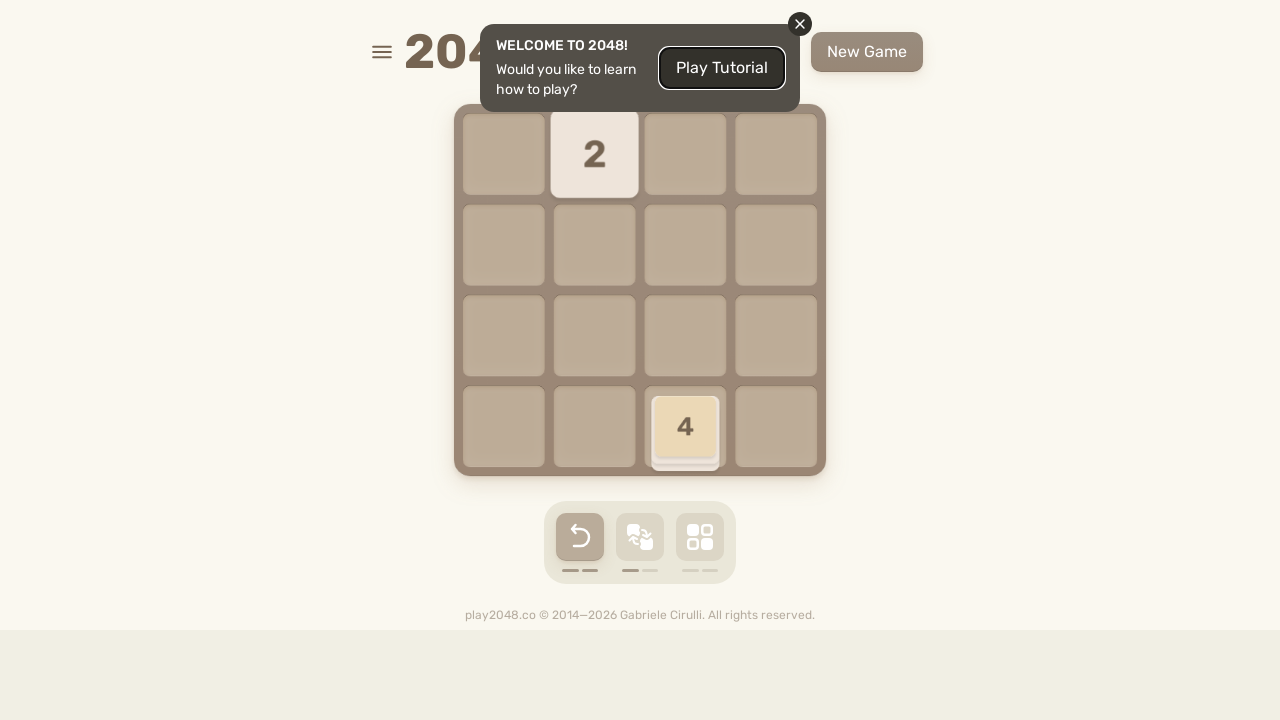

Waited 100ms before next move
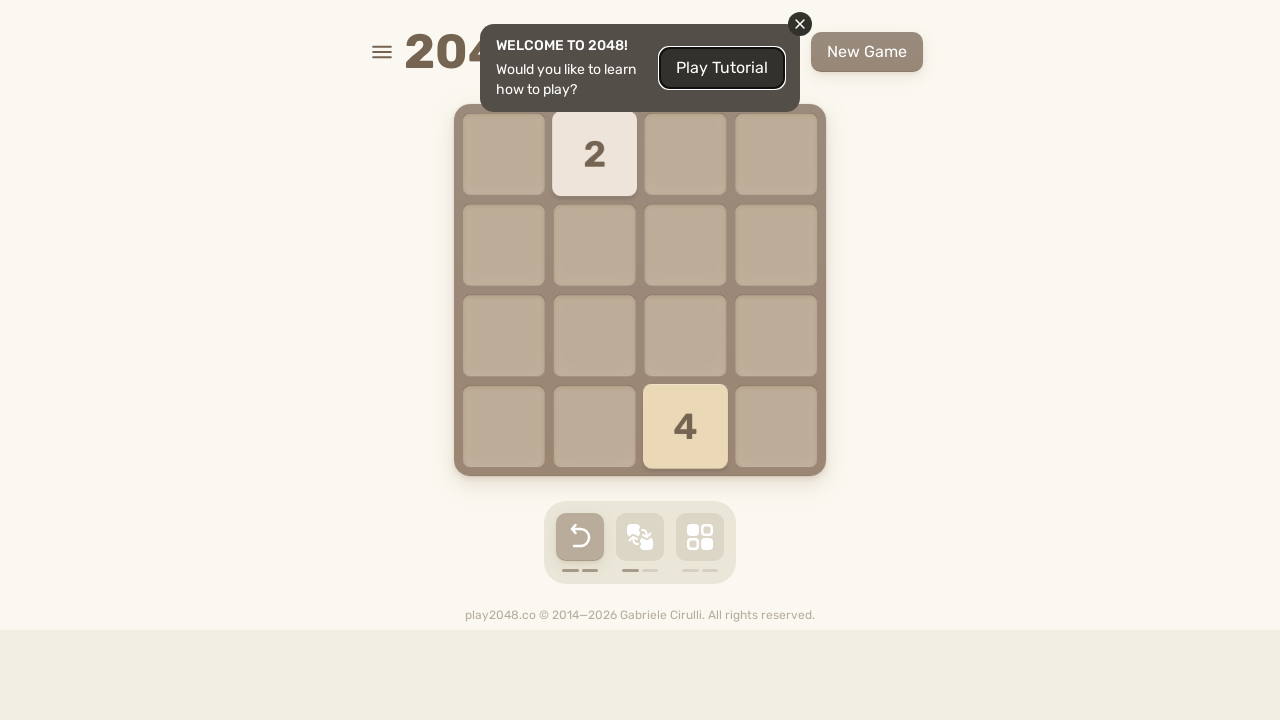

Pressed arrow key: ArrowUp
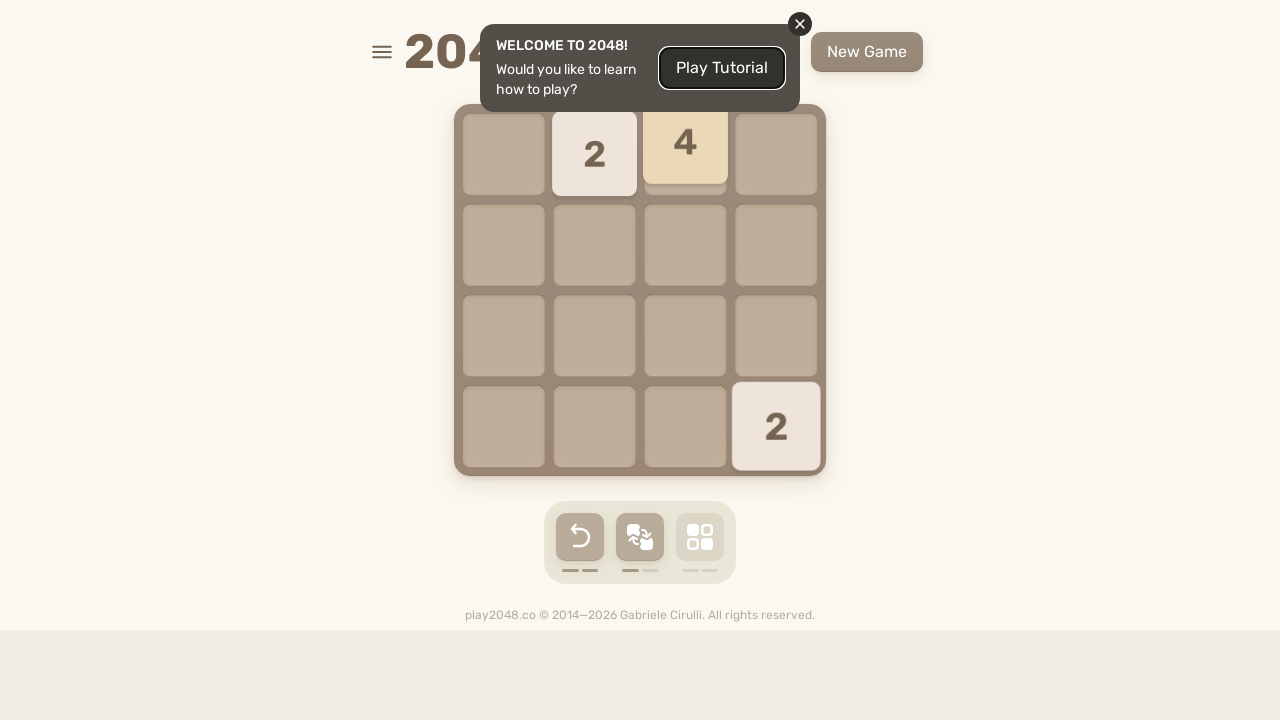

Waited 100ms before next move
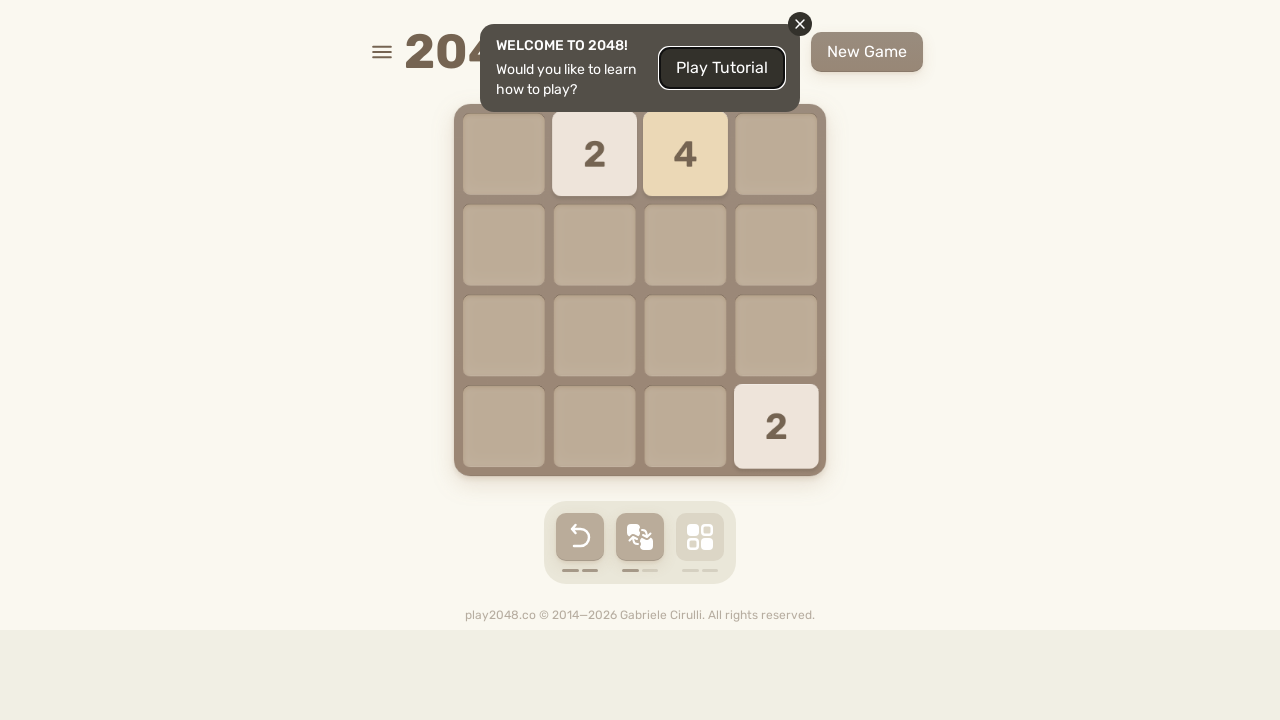

Pressed arrow key: ArrowRight
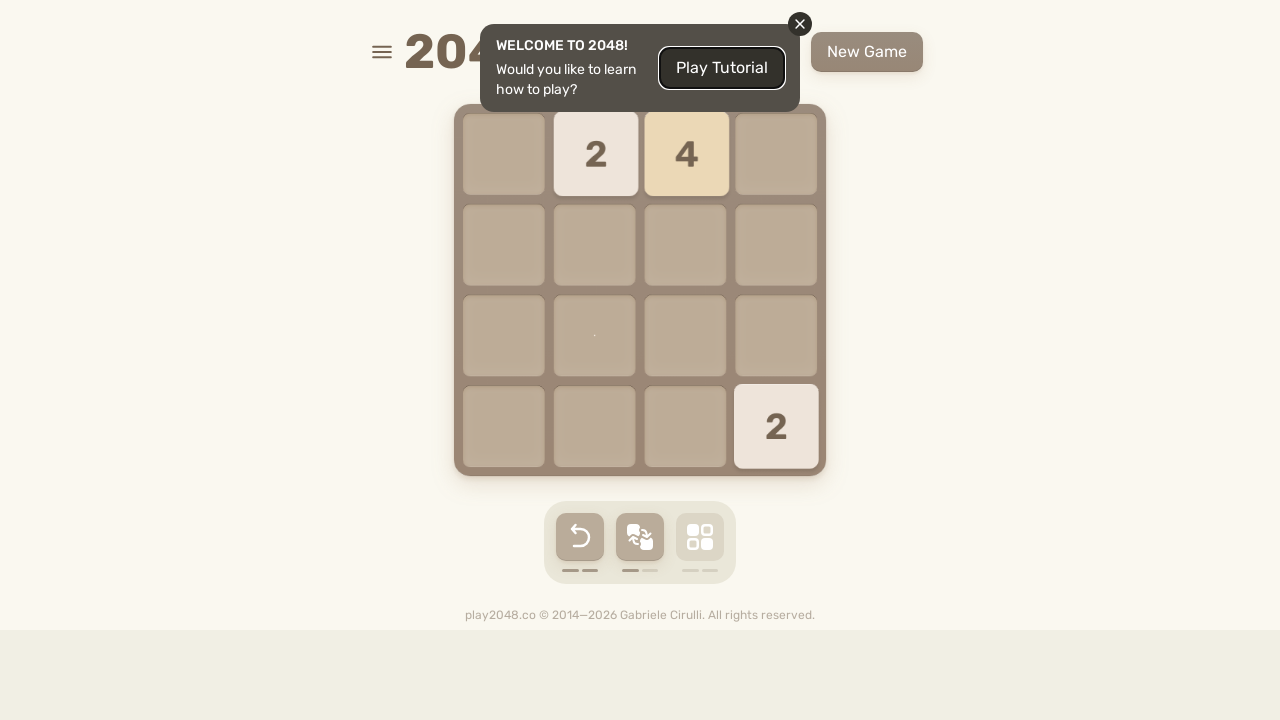

Waited 100ms before next move
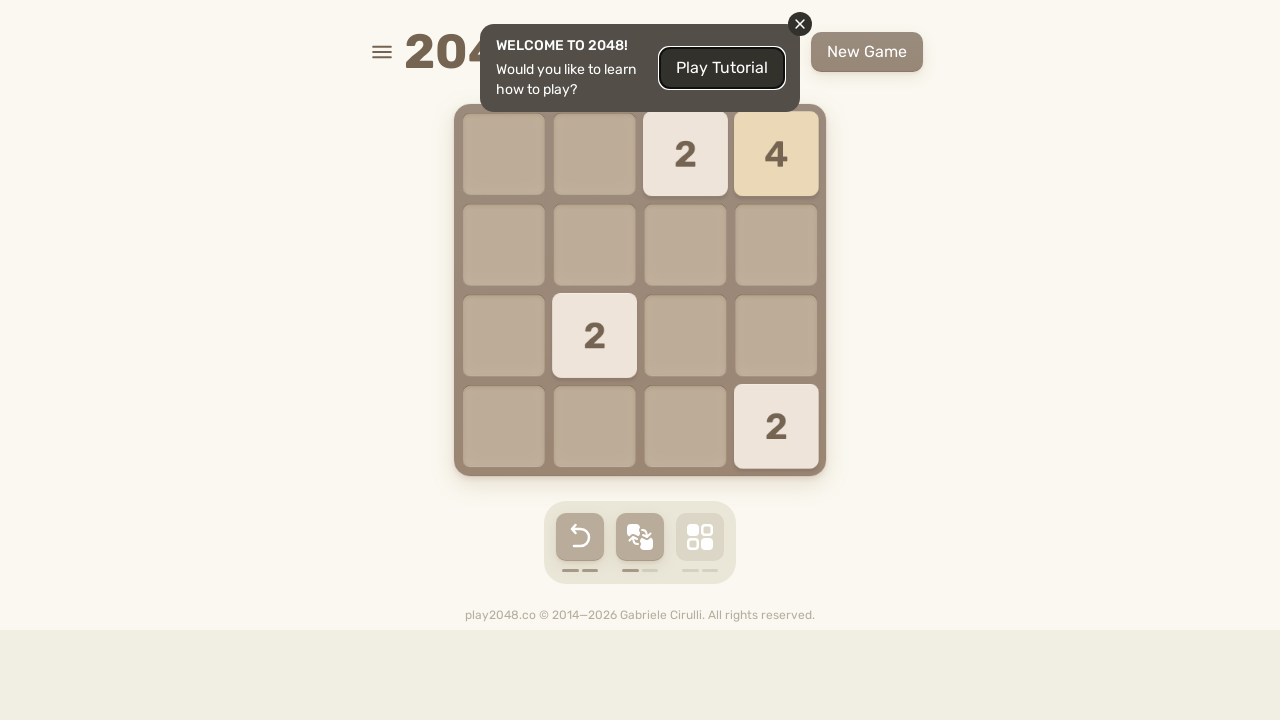

Pressed arrow key: ArrowUp
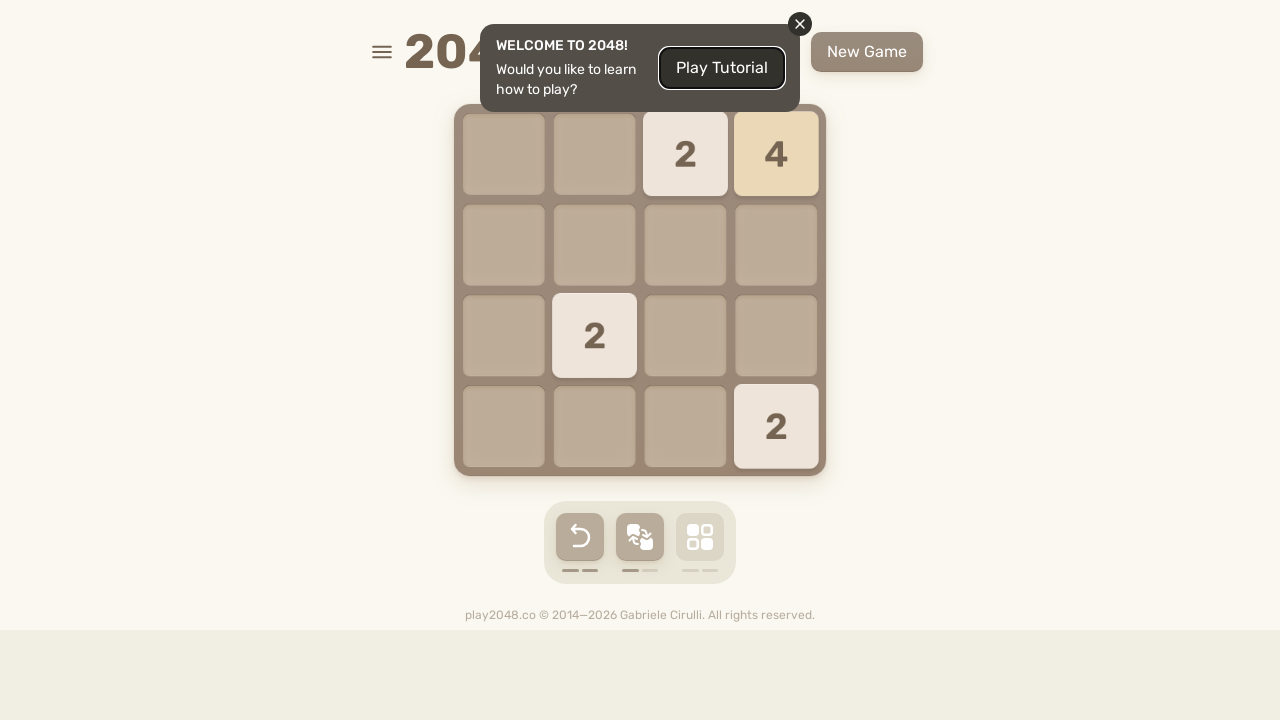

Waited 100ms before next move
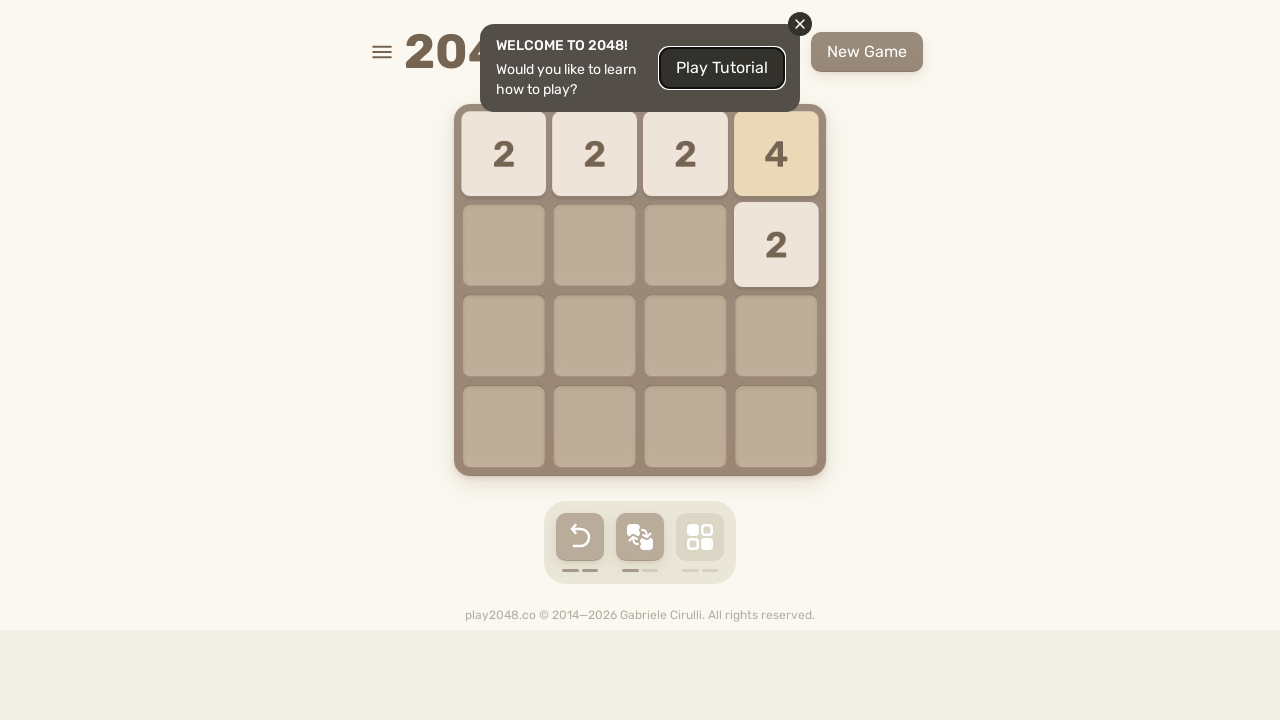

Pressed arrow key: ArrowDown
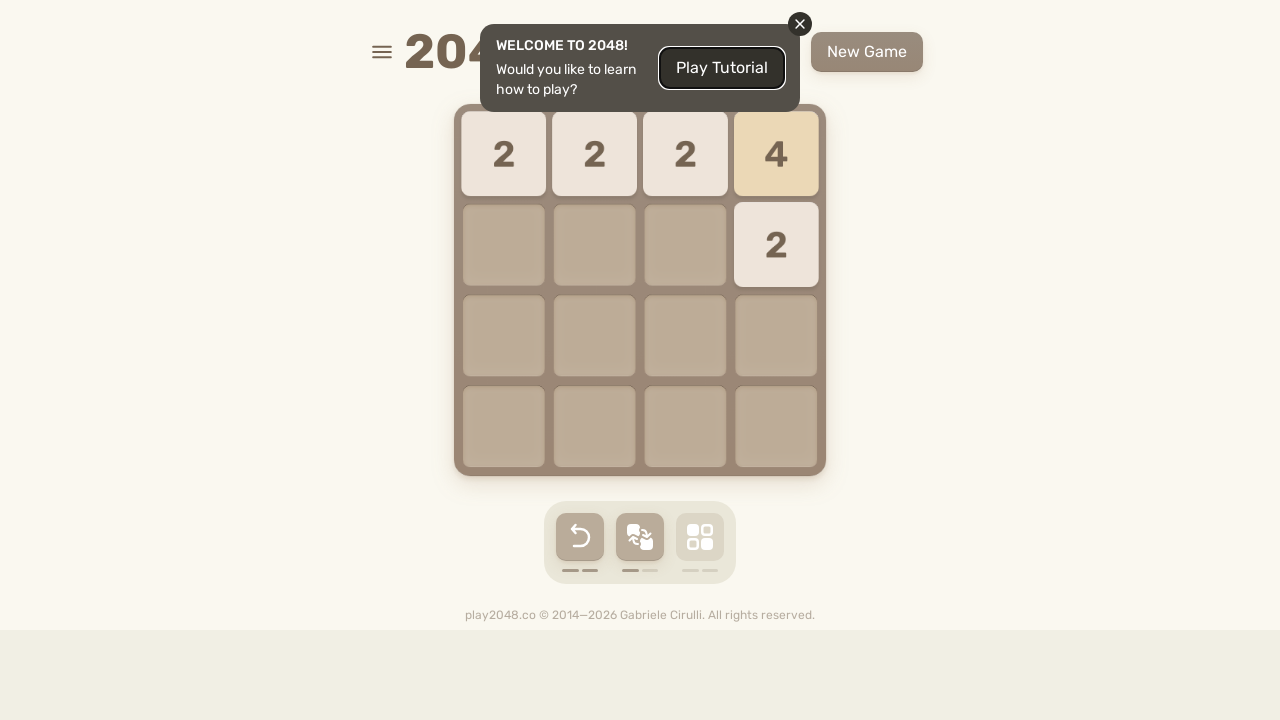

Waited 100ms before next move
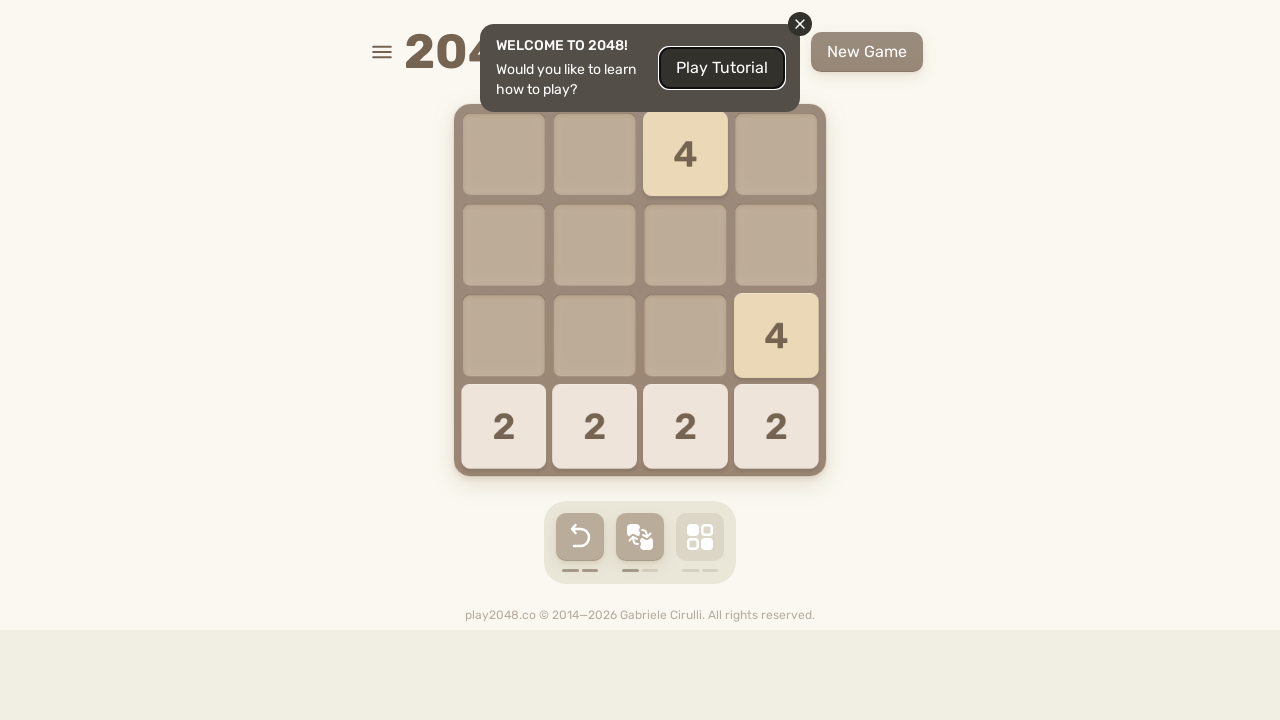

Pressed arrow key: ArrowDown
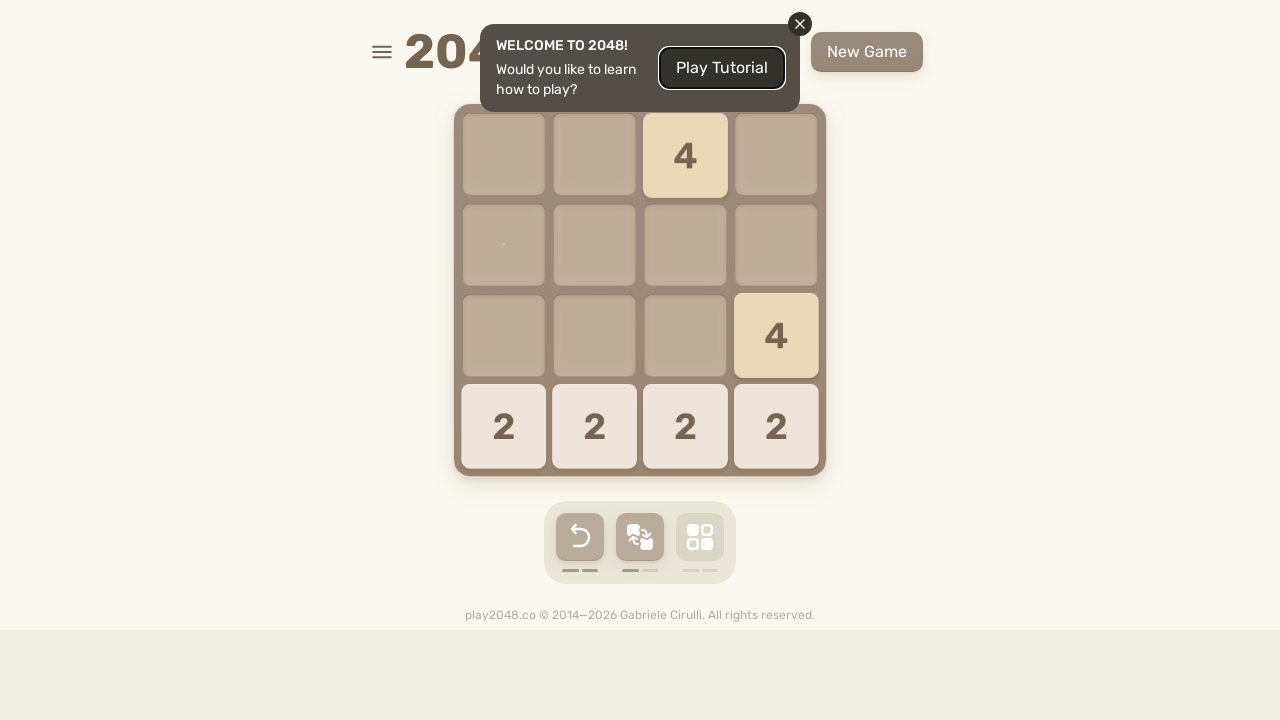

Waited 100ms before next move
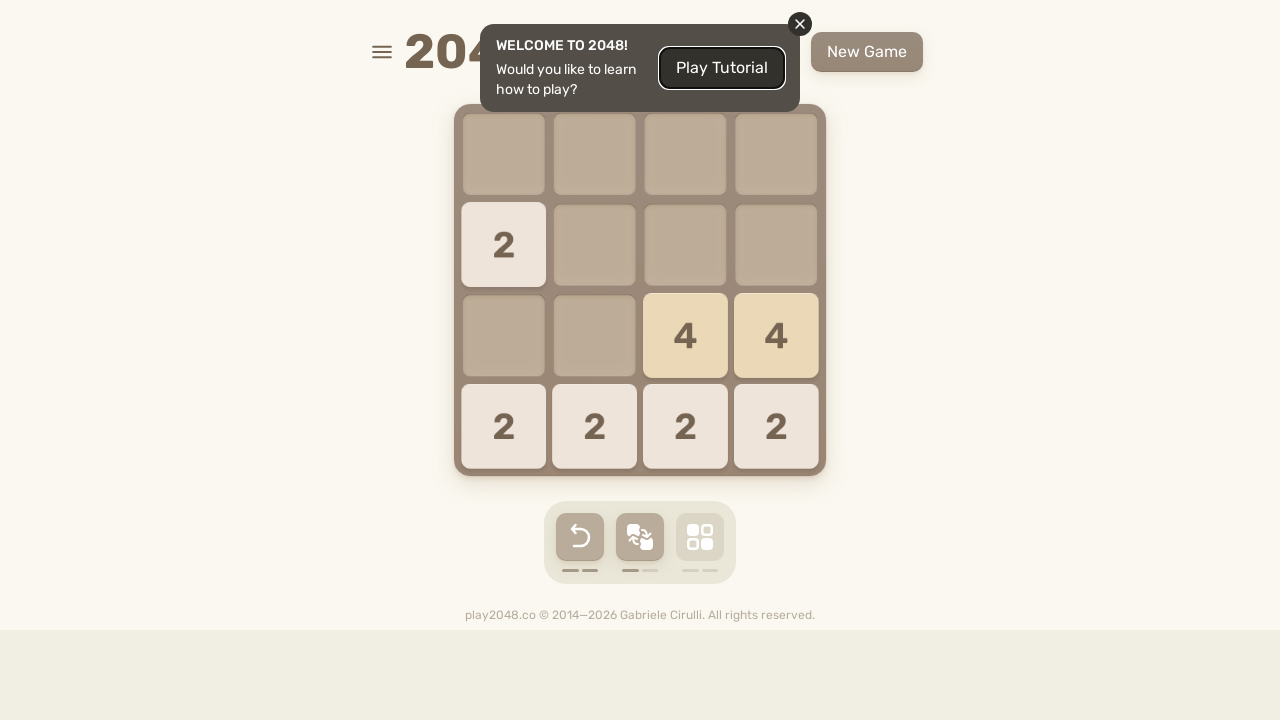

Pressed arrow key: ArrowUp
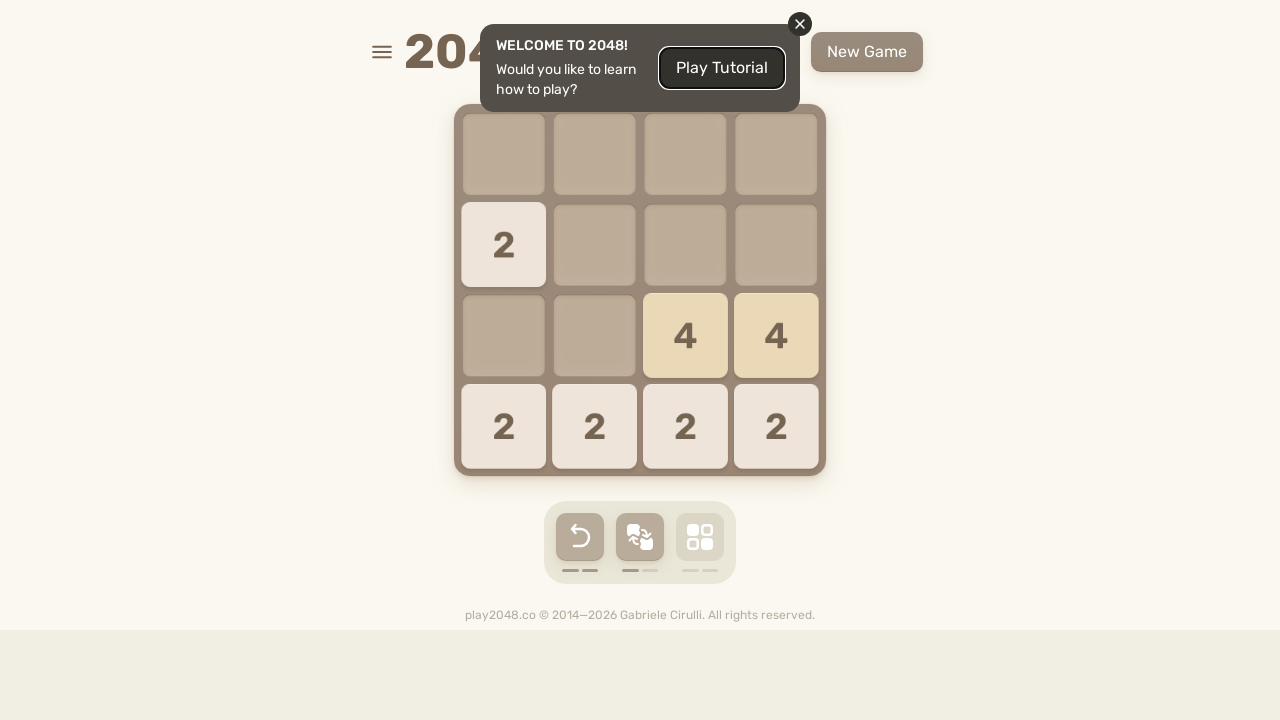

Waited 100ms before next move
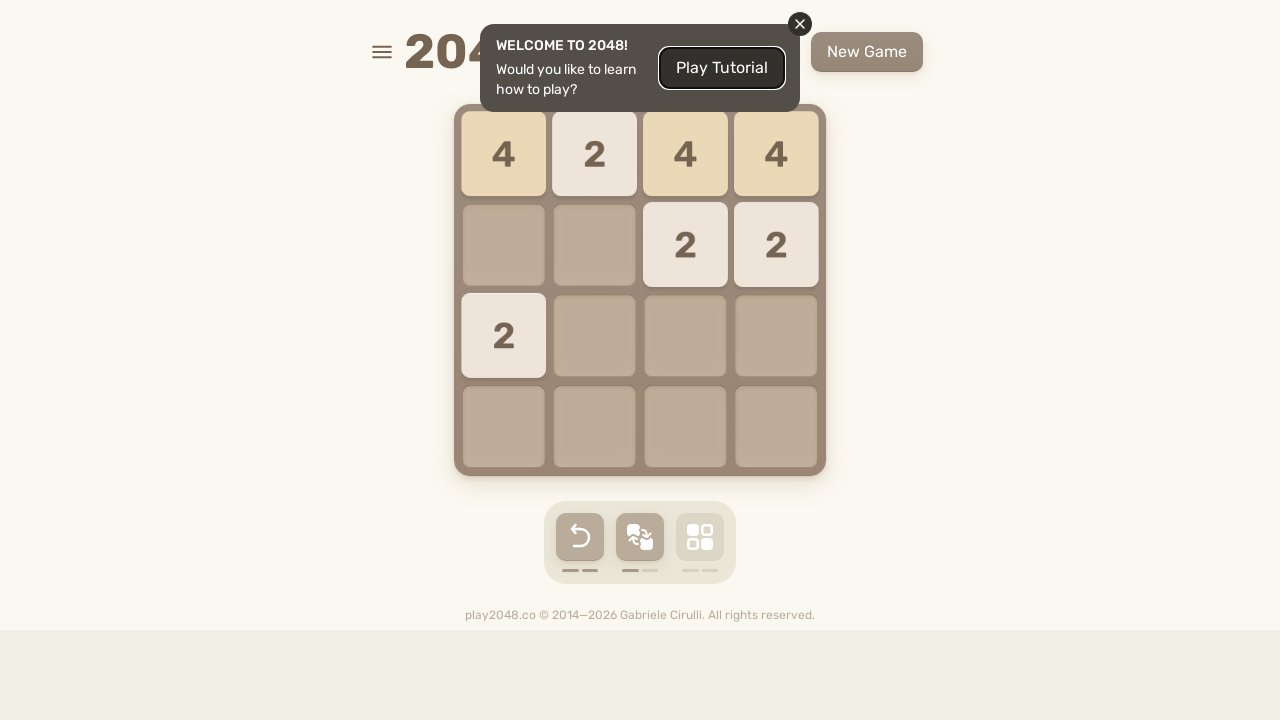

Pressed arrow key: ArrowUp
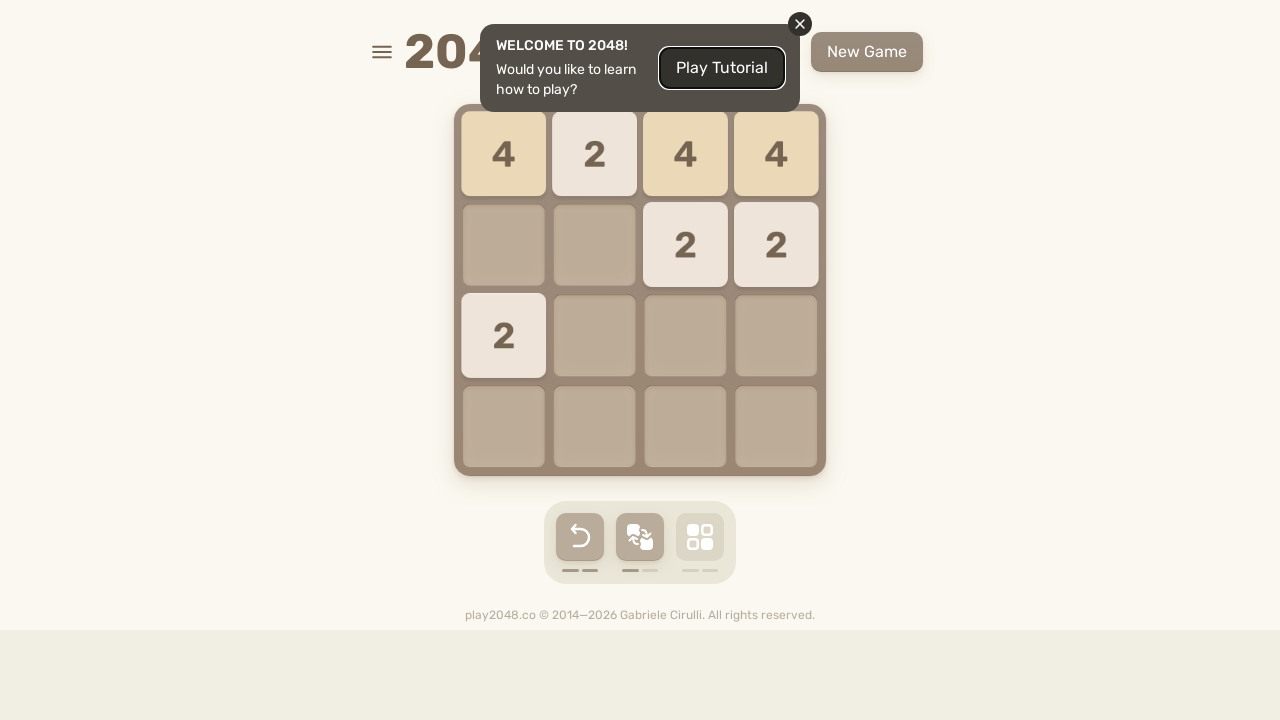

Waited 100ms before next move
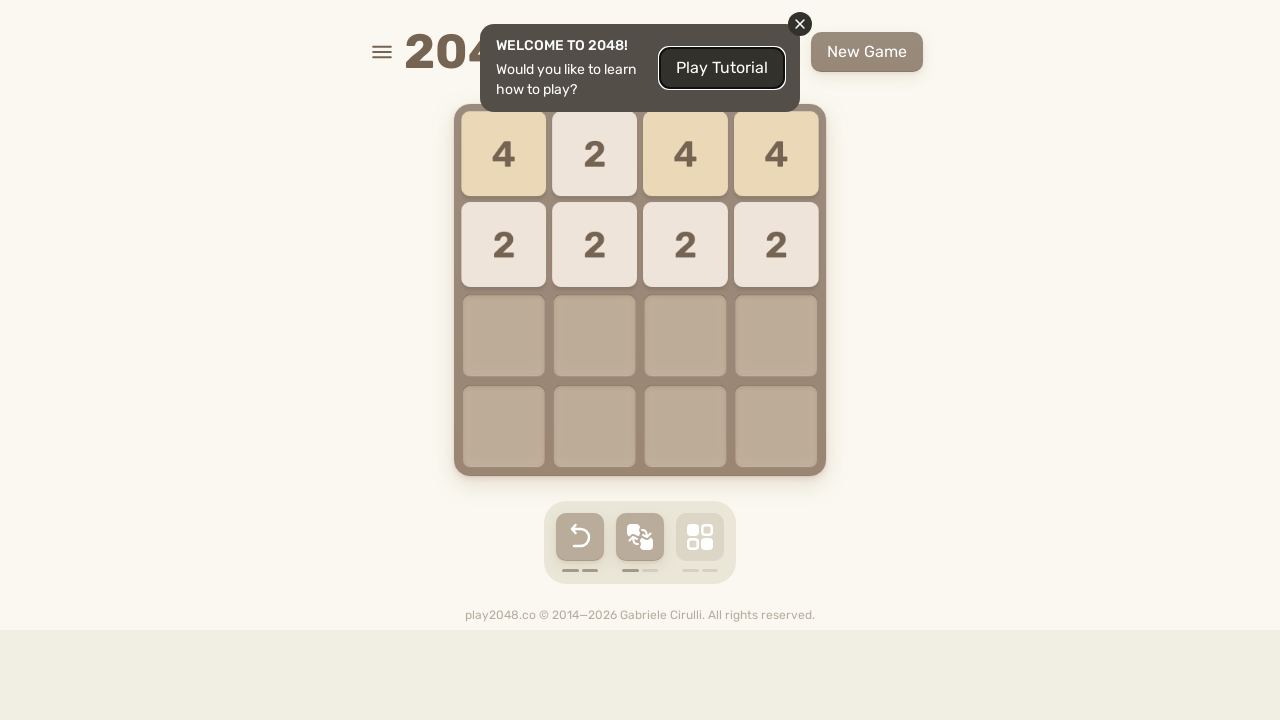

Pressed arrow key: ArrowLeft
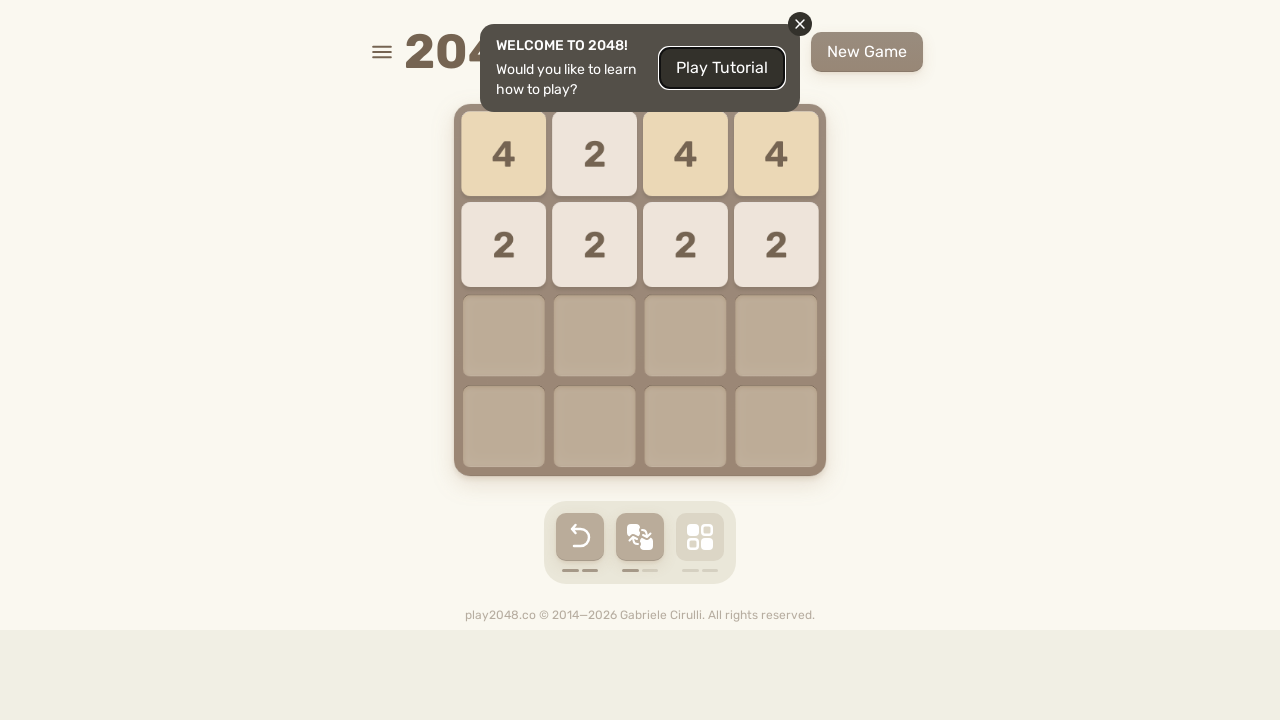

Waited 100ms before next move
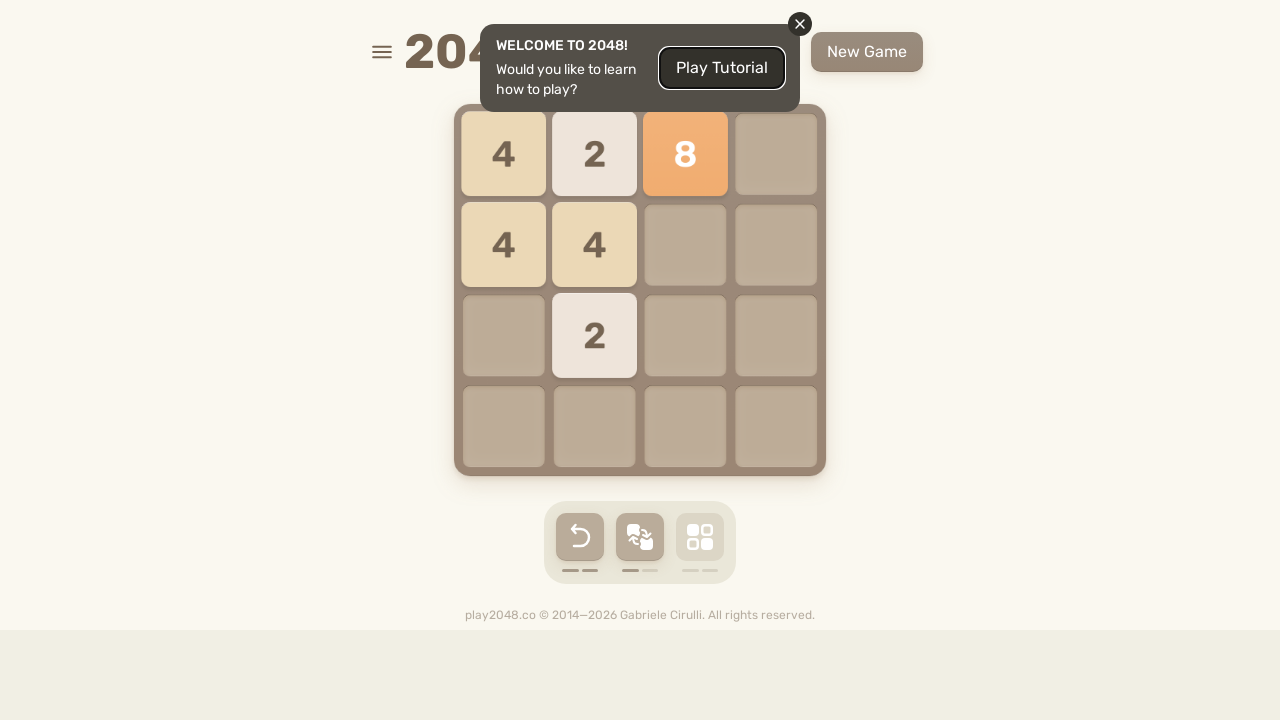

Pressed arrow key: ArrowUp
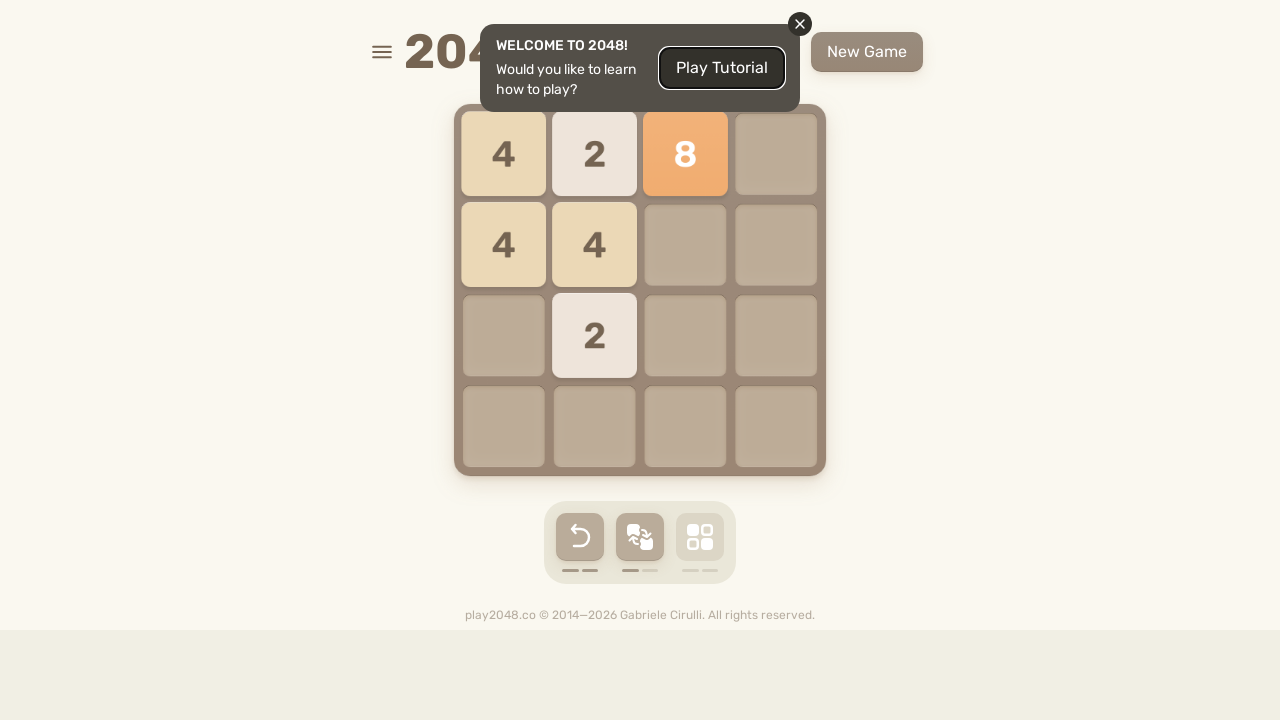

Waited 100ms before next move
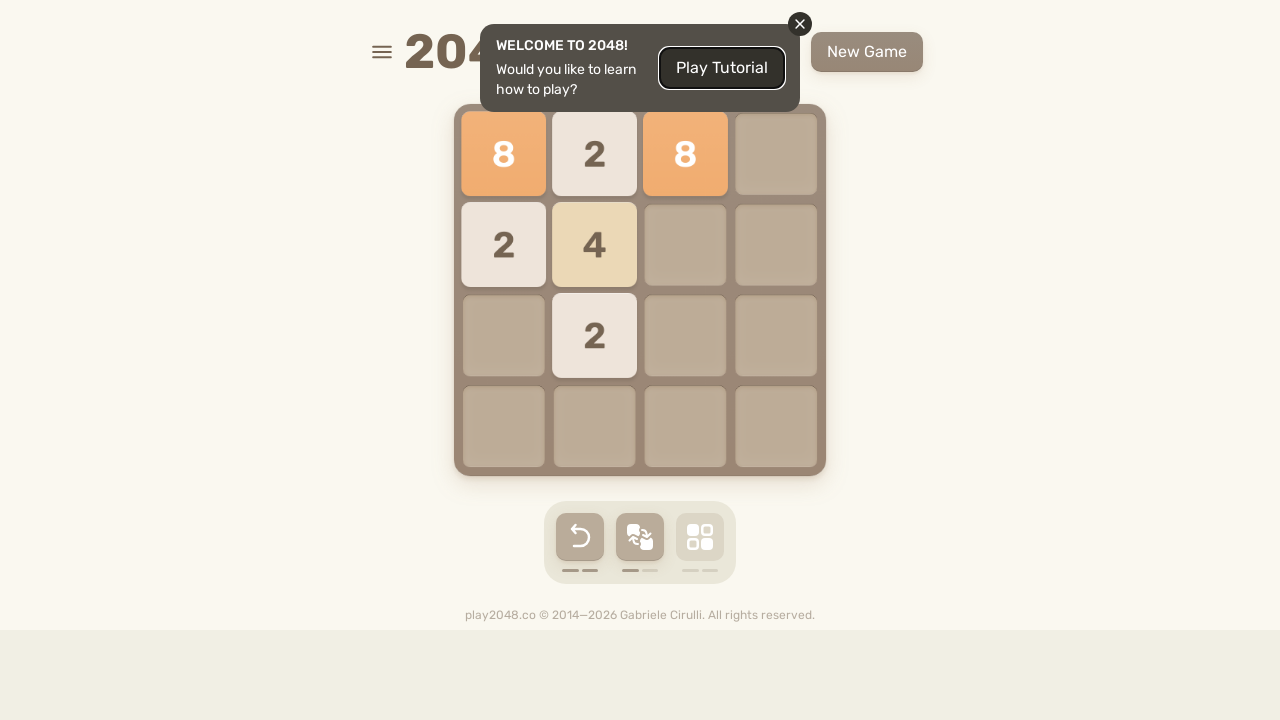

Pressed arrow key: ArrowRight
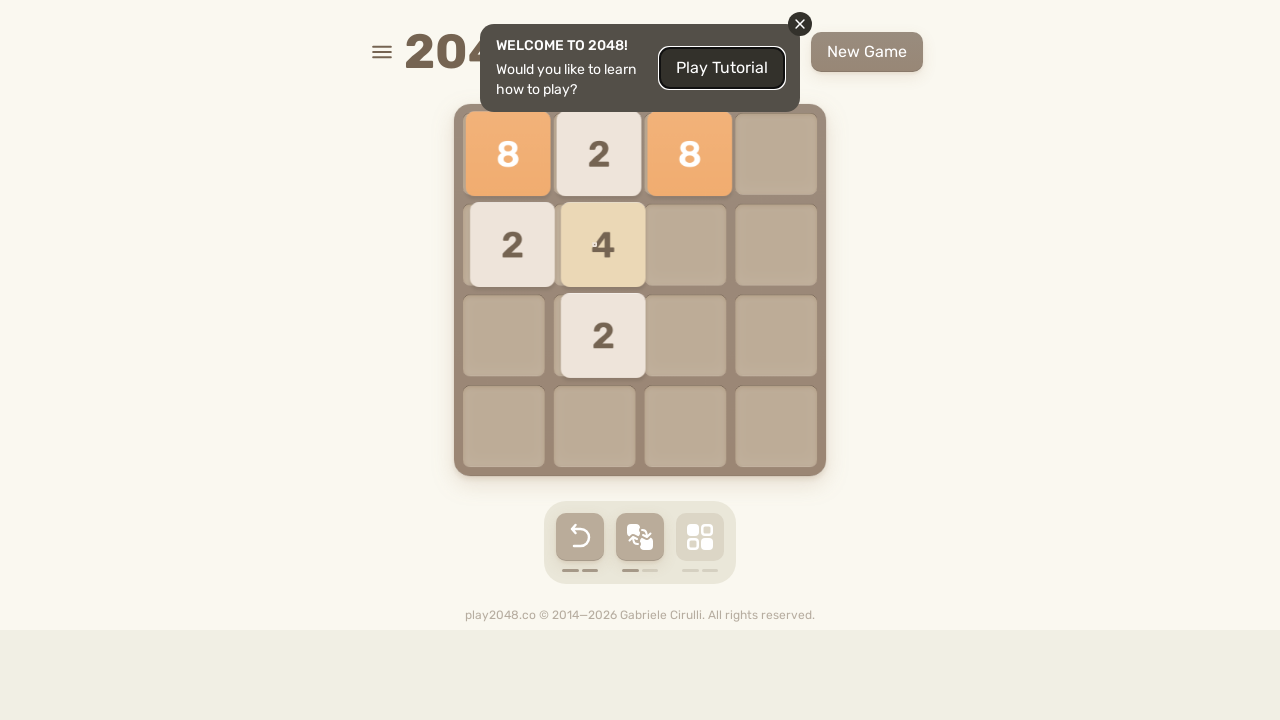

Waited 100ms before next move
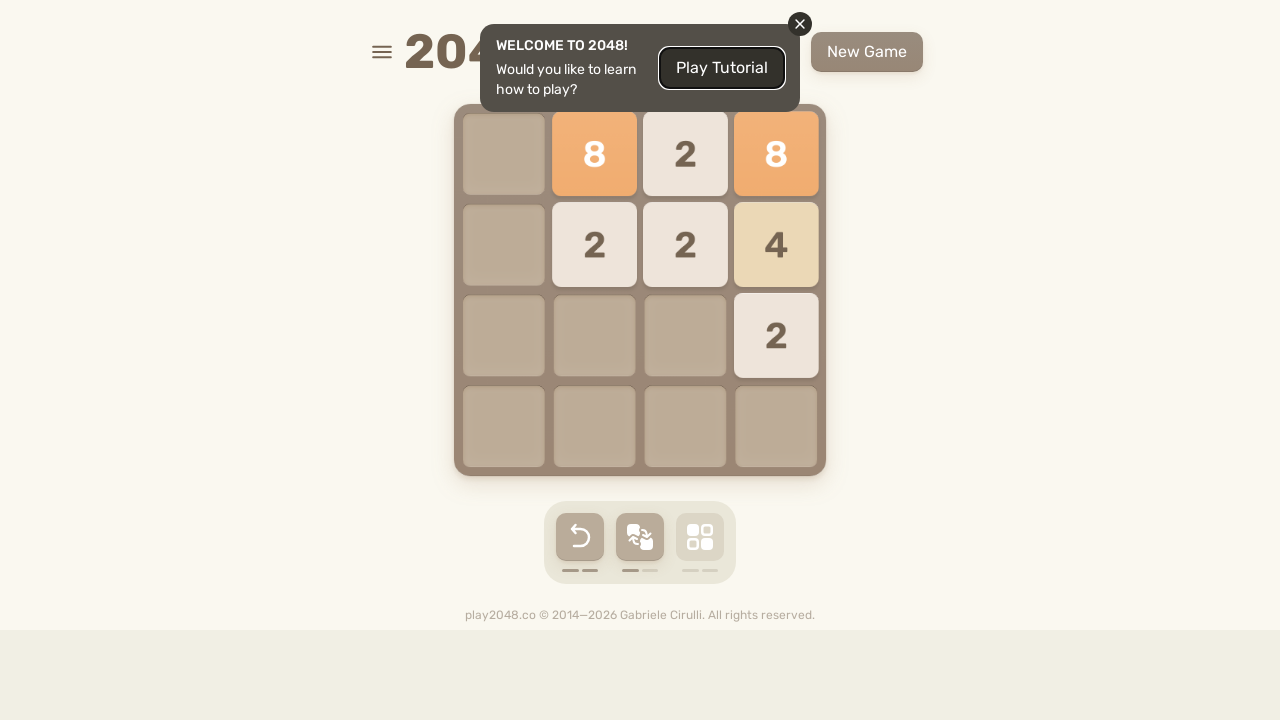

Pressed arrow key: ArrowRight
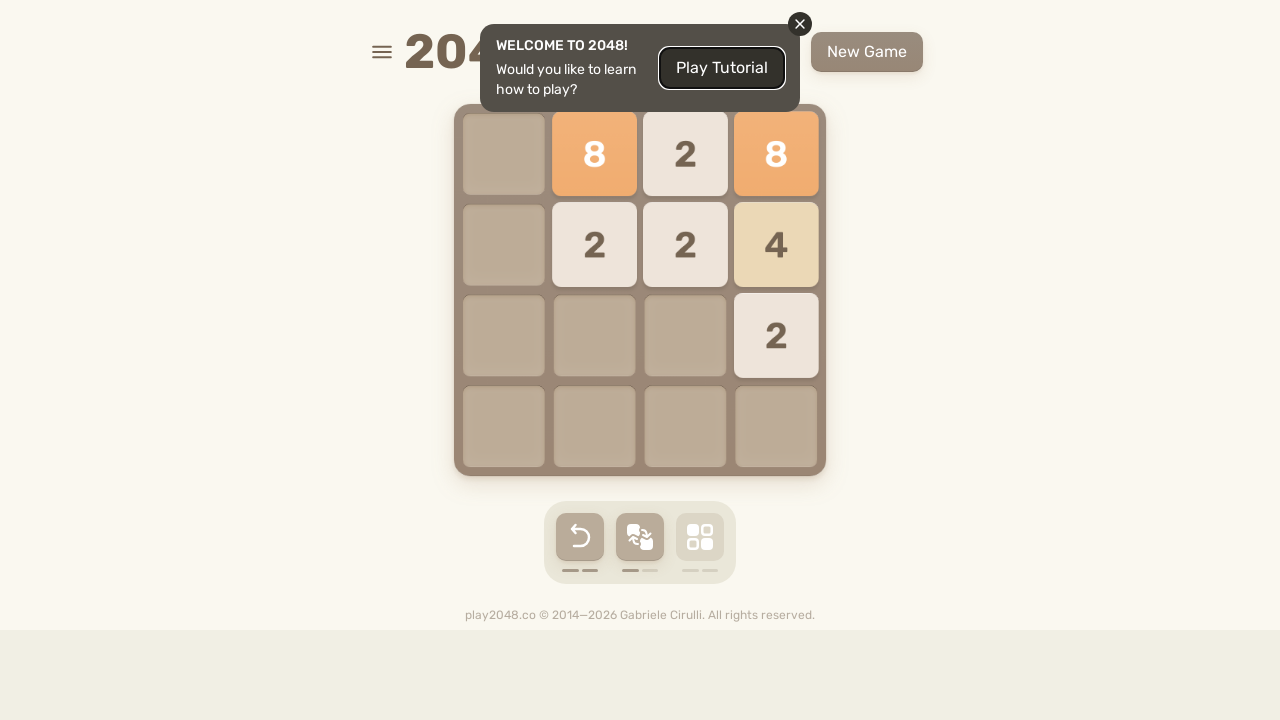

Waited 100ms before next move
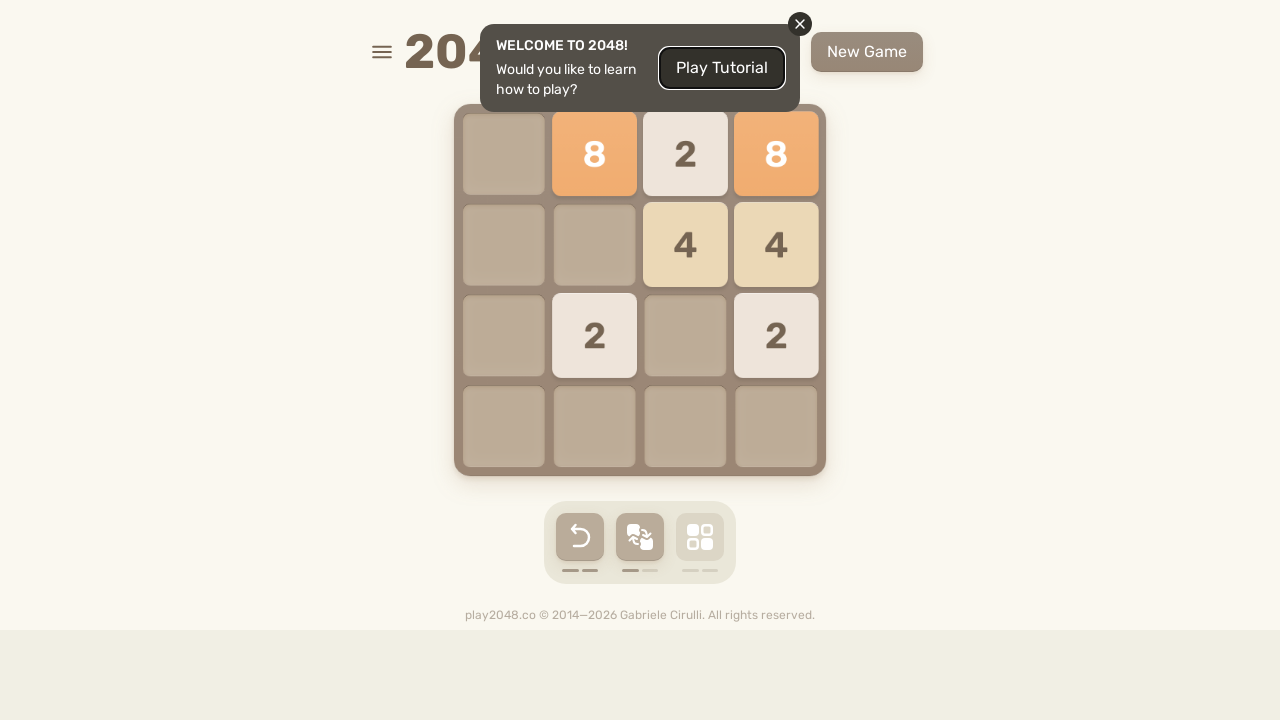

Pressed arrow key: ArrowRight
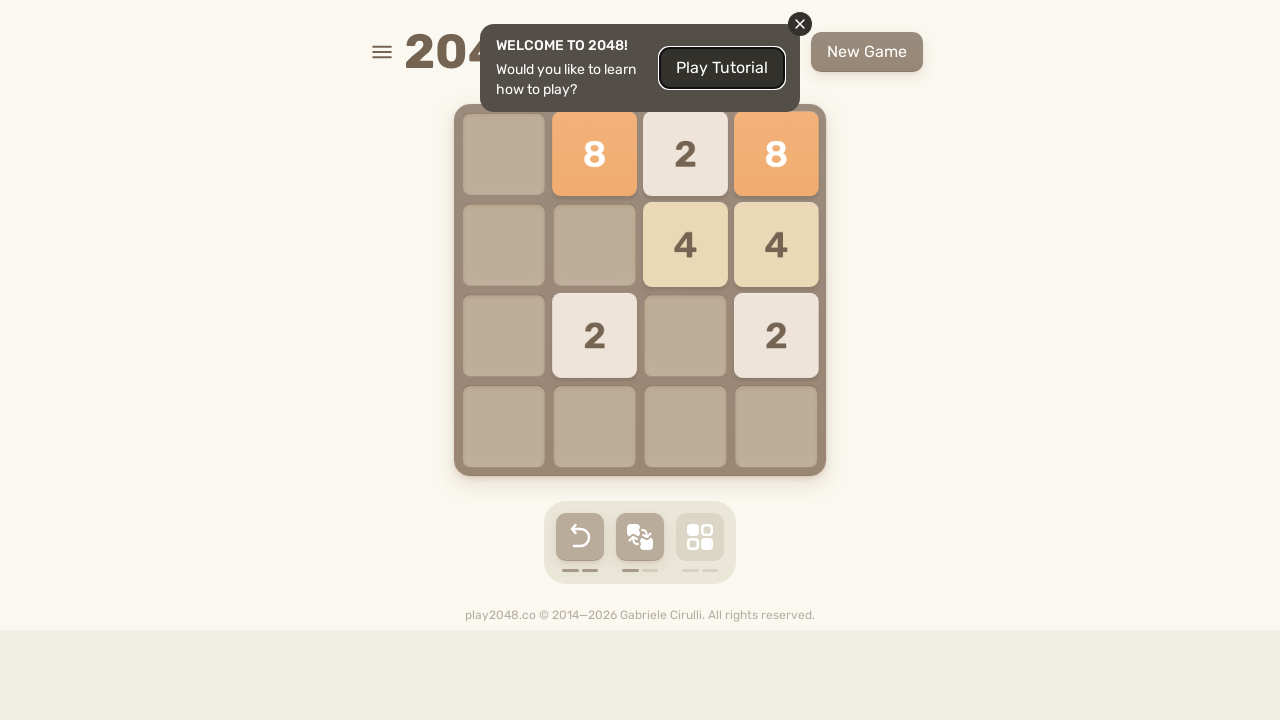

Waited 100ms before next move
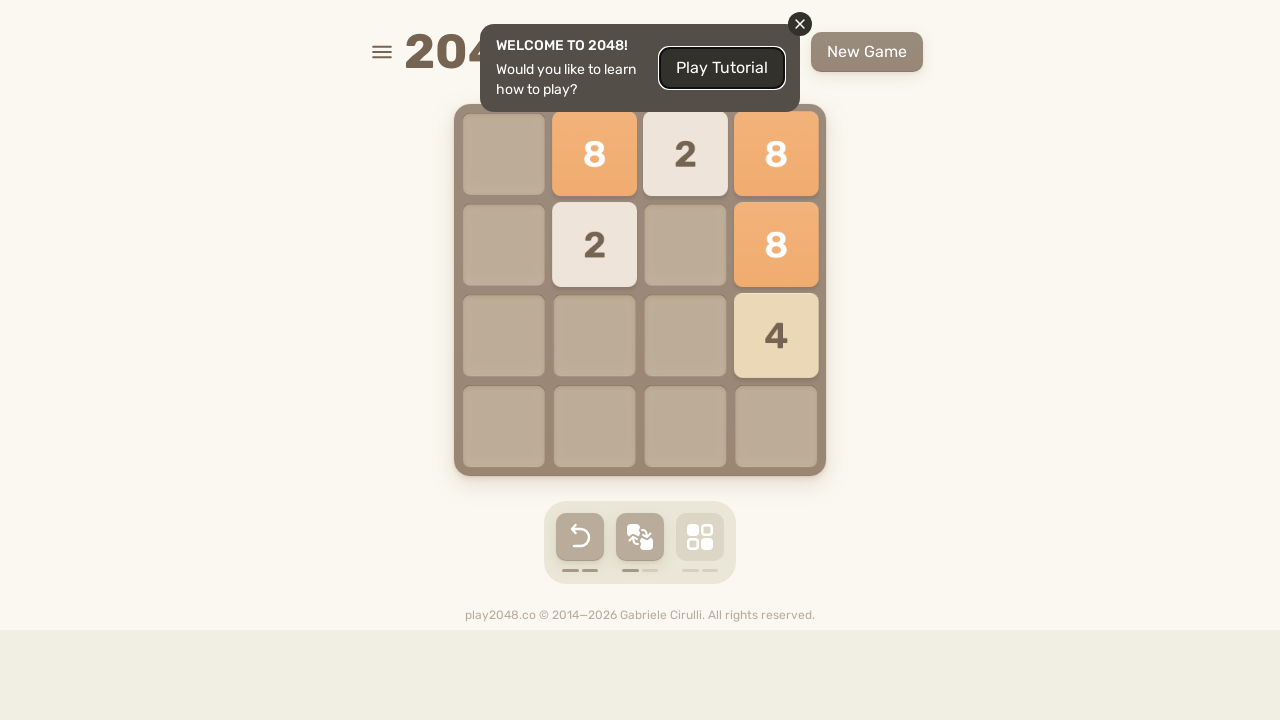

Pressed arrow key: ArrowRight
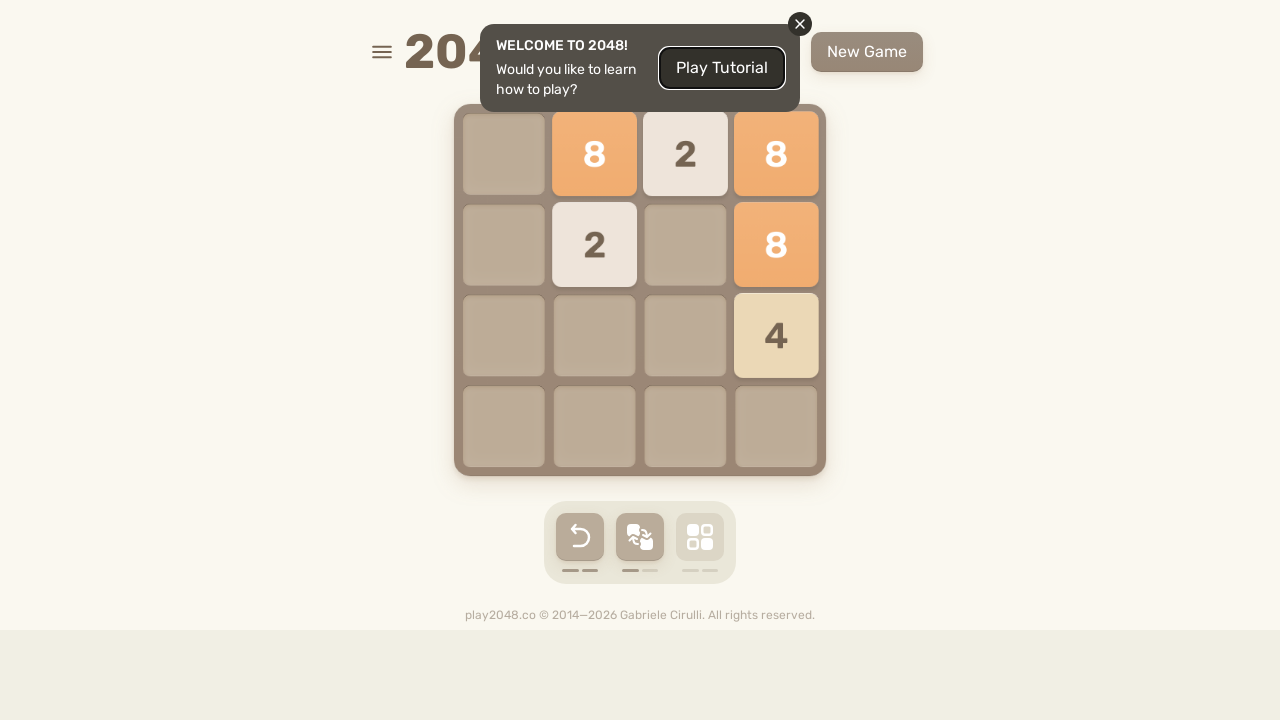

Waited 100ms before next move
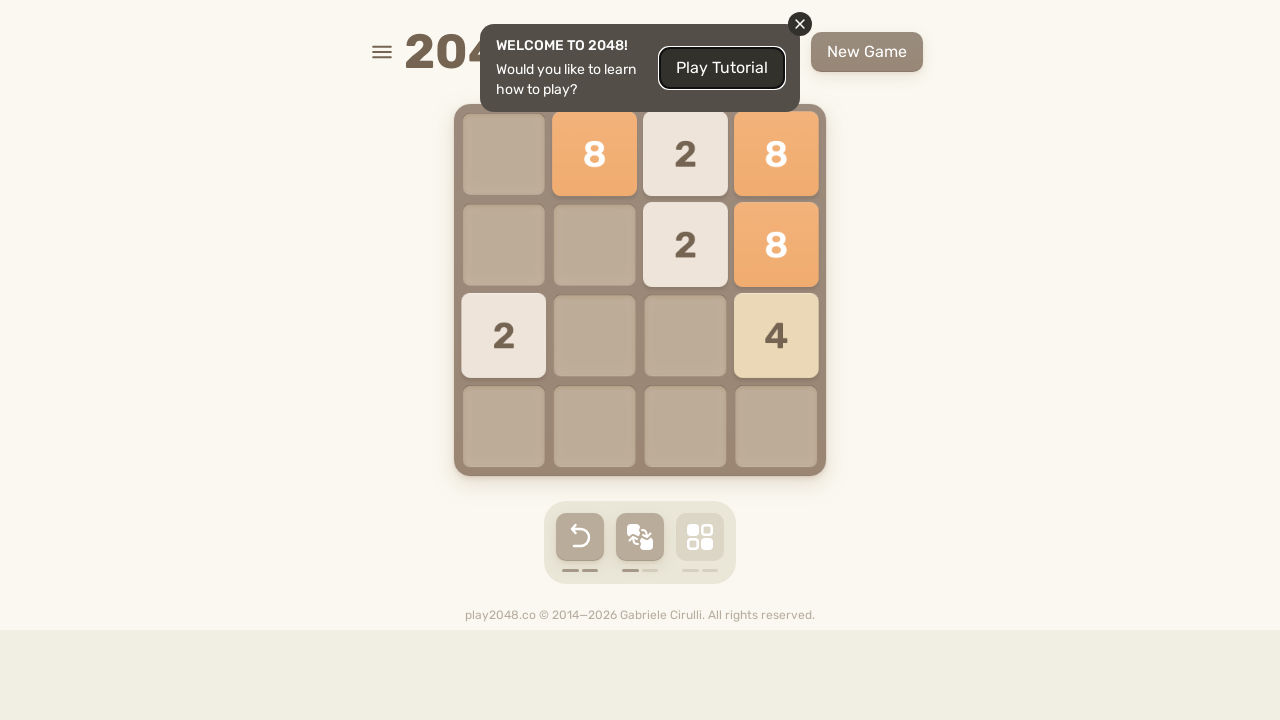

Pressed arrow key: ArrowLeft
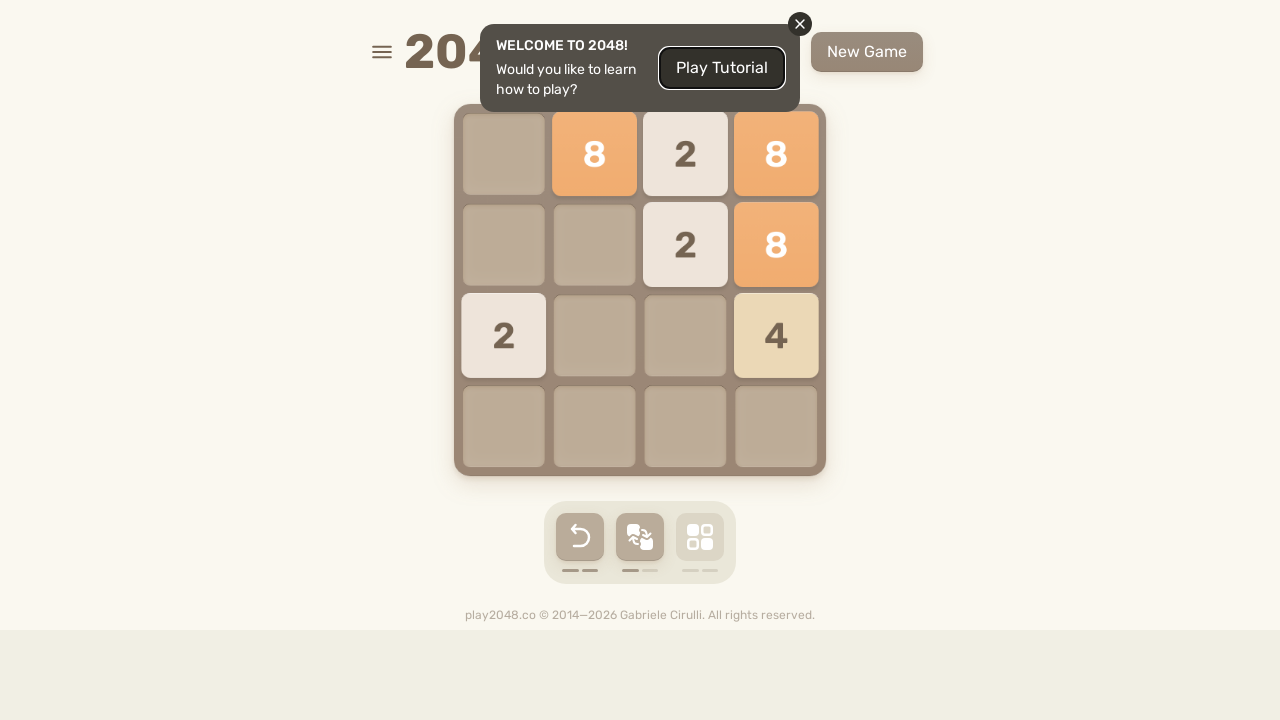

Waited 100ms before next move
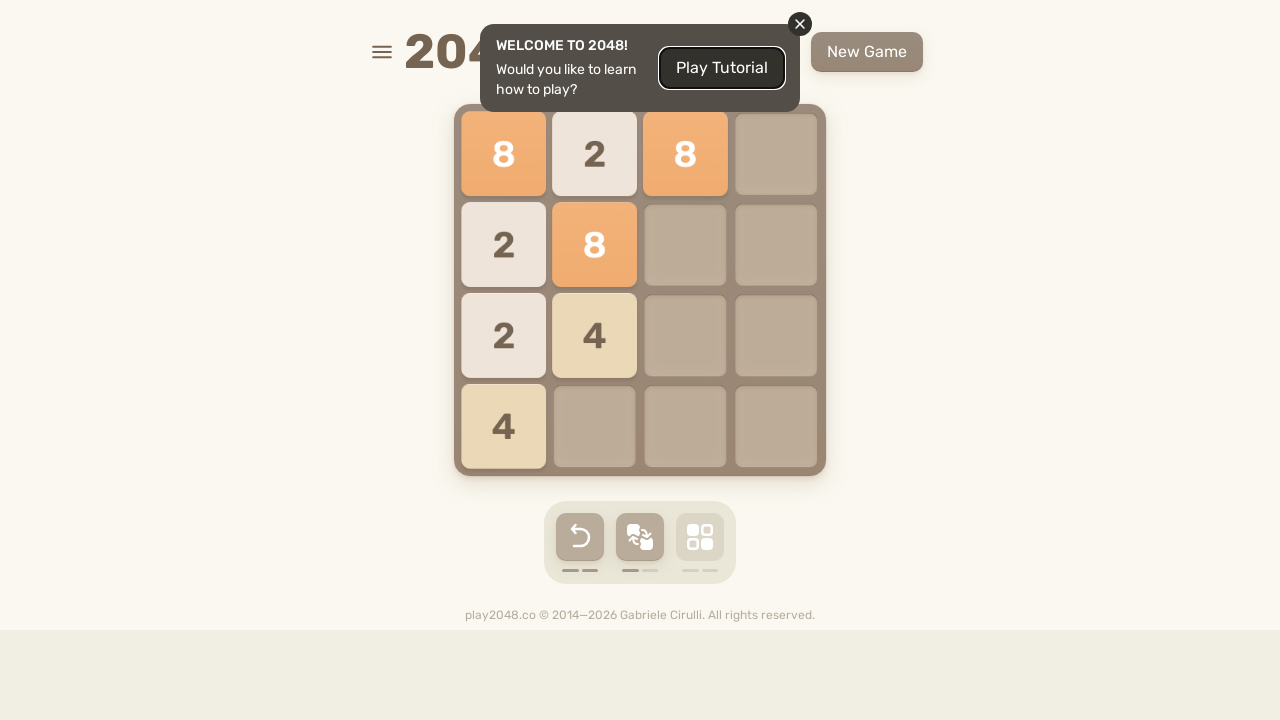

Pressed arrow key: ArrowUp
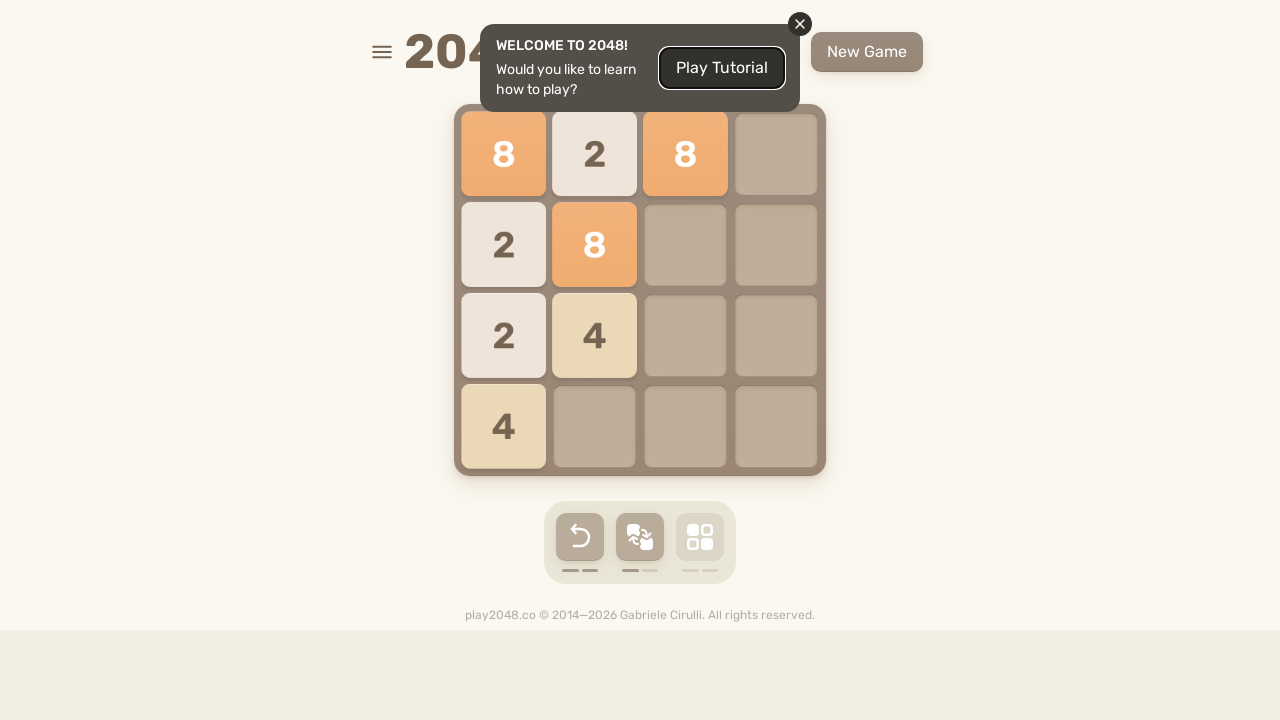

Waited 100ms before next move
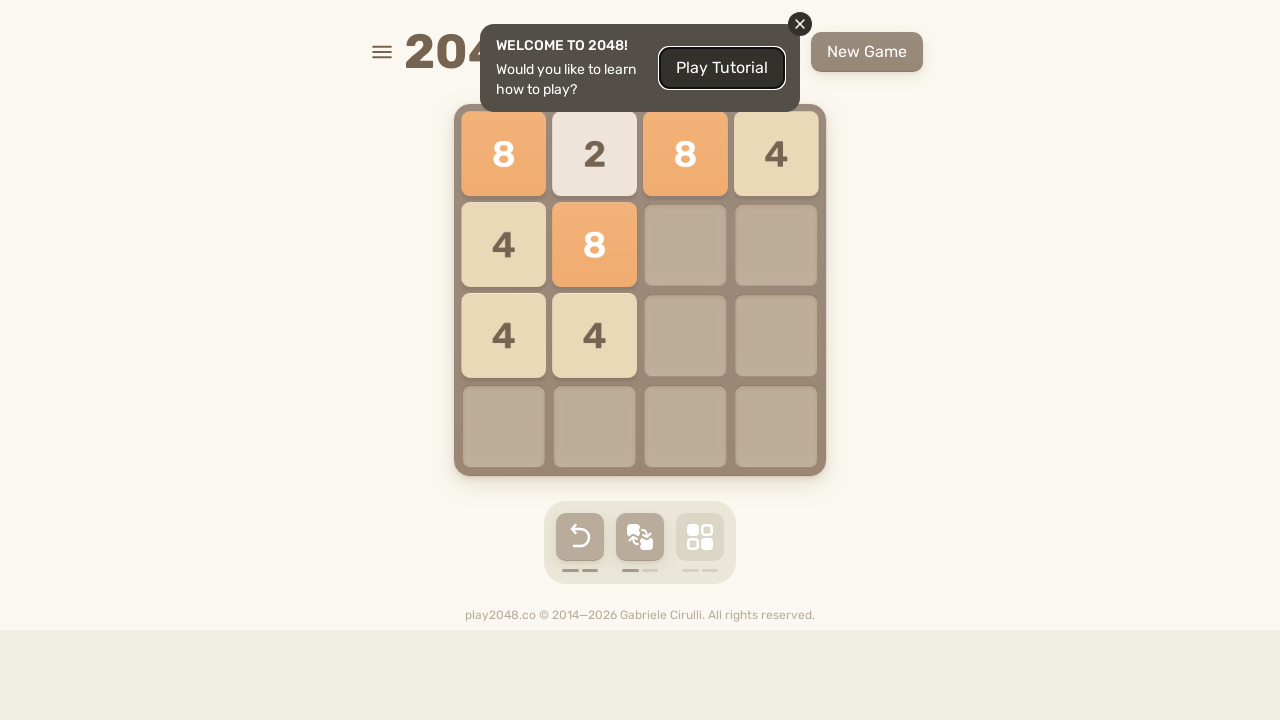

Pressed arrow key: ArrowRight
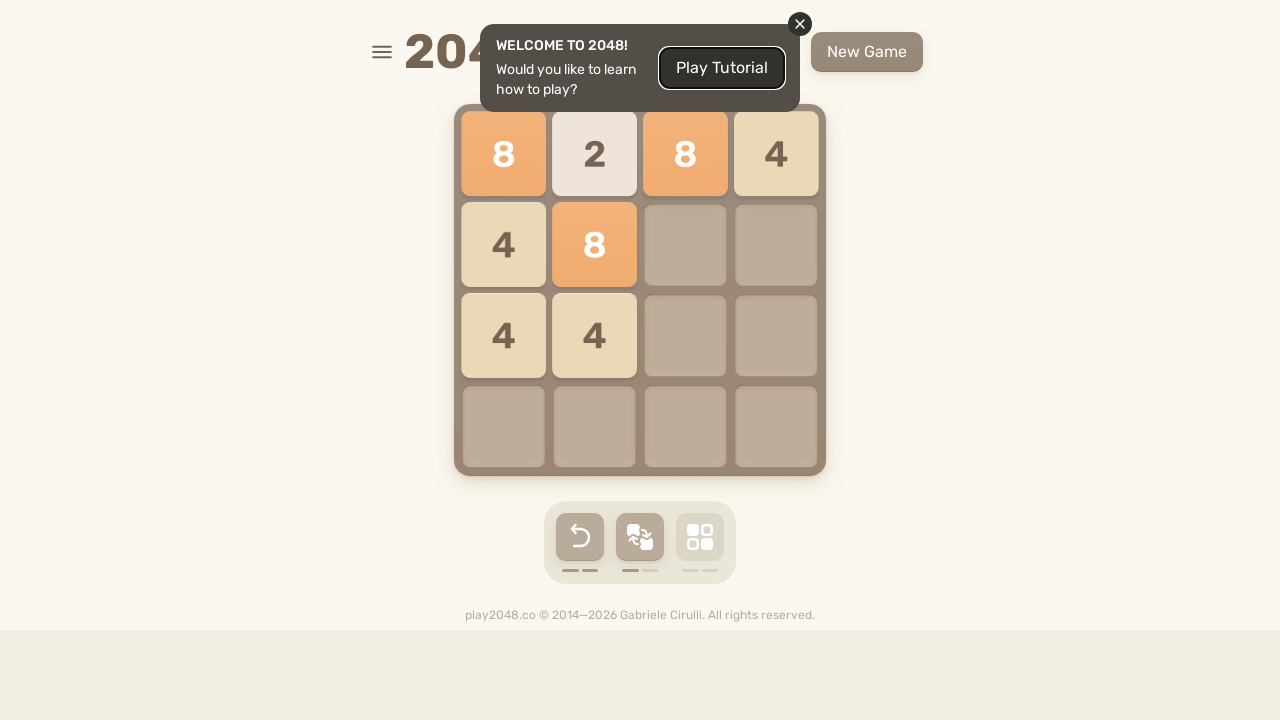

Waited 100ms before next move
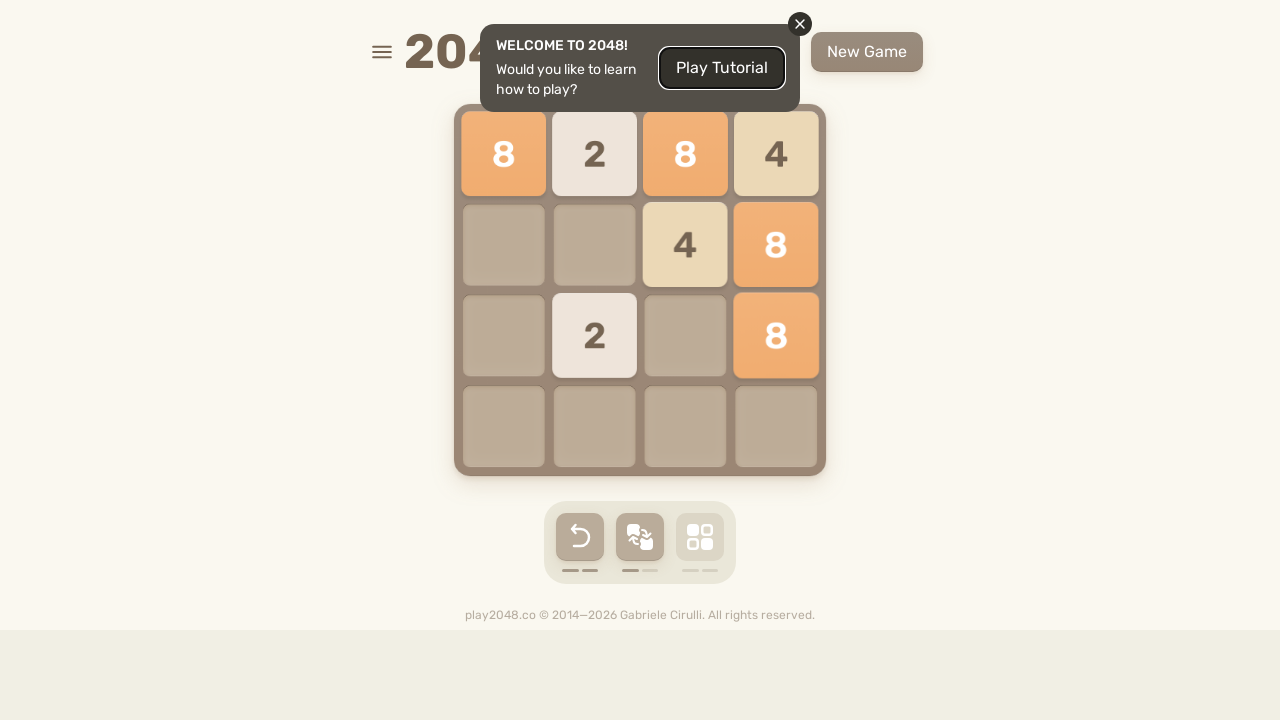

Pressed arrow key: ArrowUp
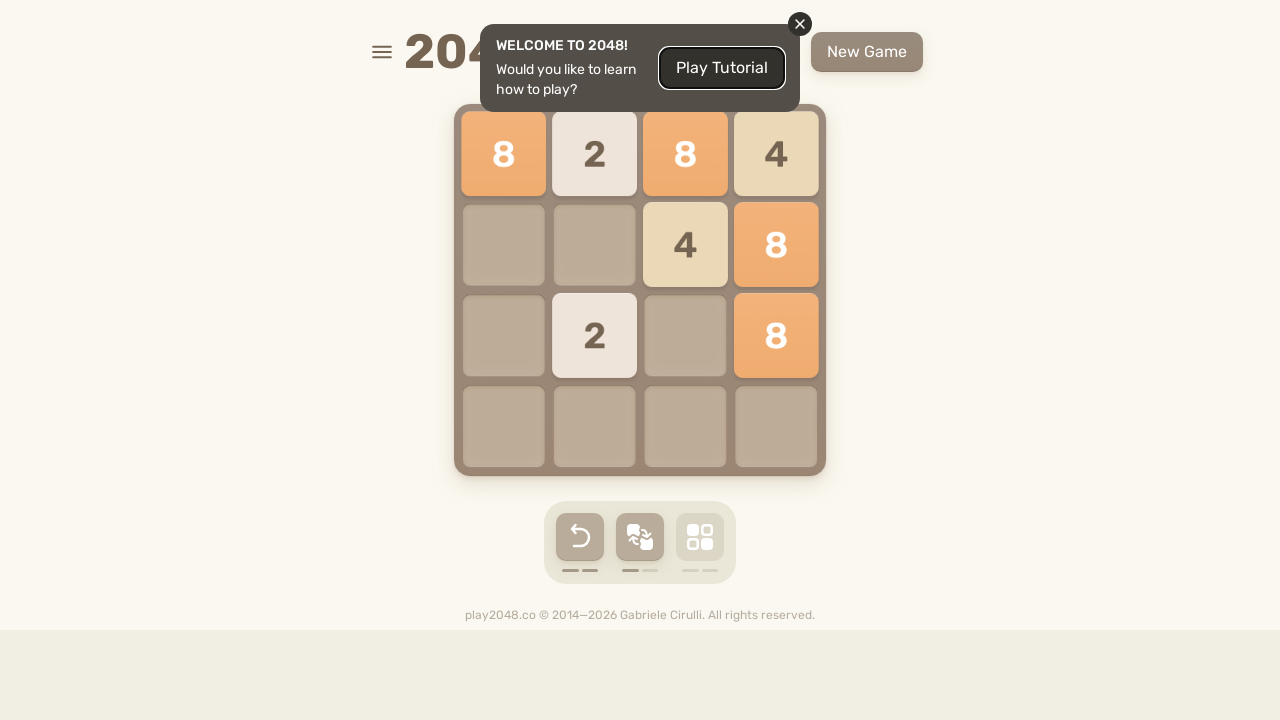

Waited 100ms before next move
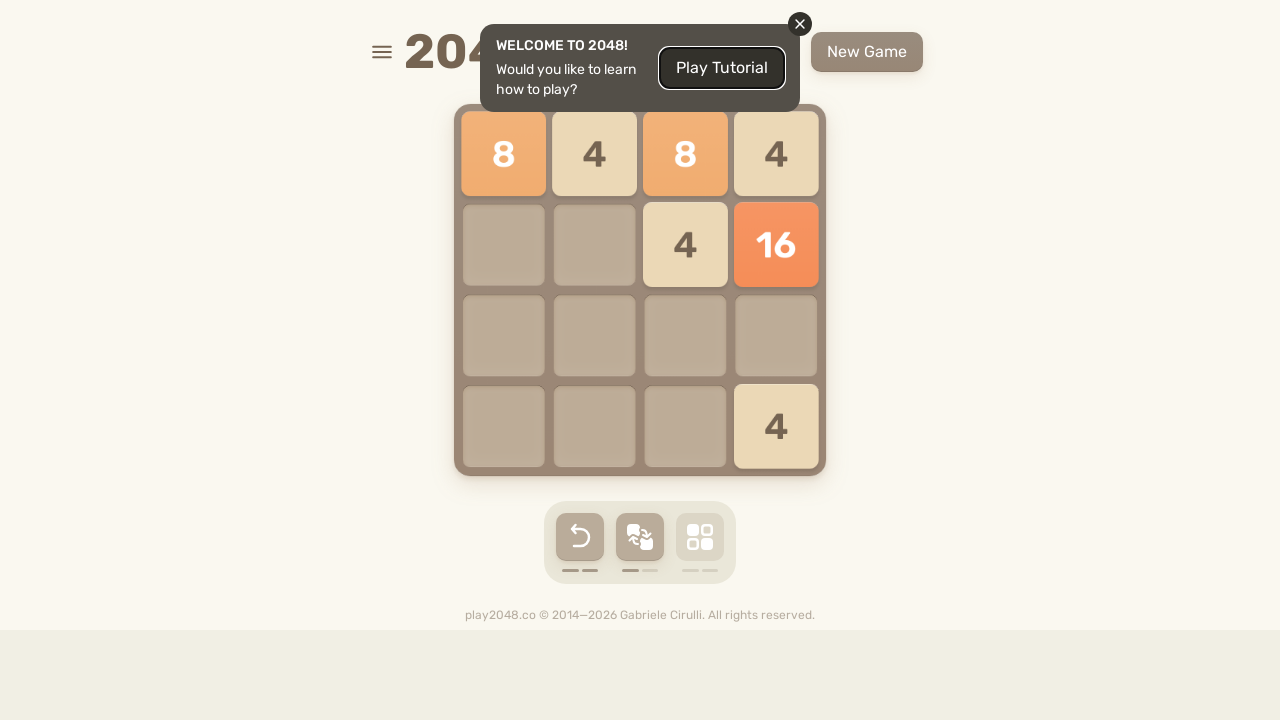

Pressed arrow key: ArrowRight
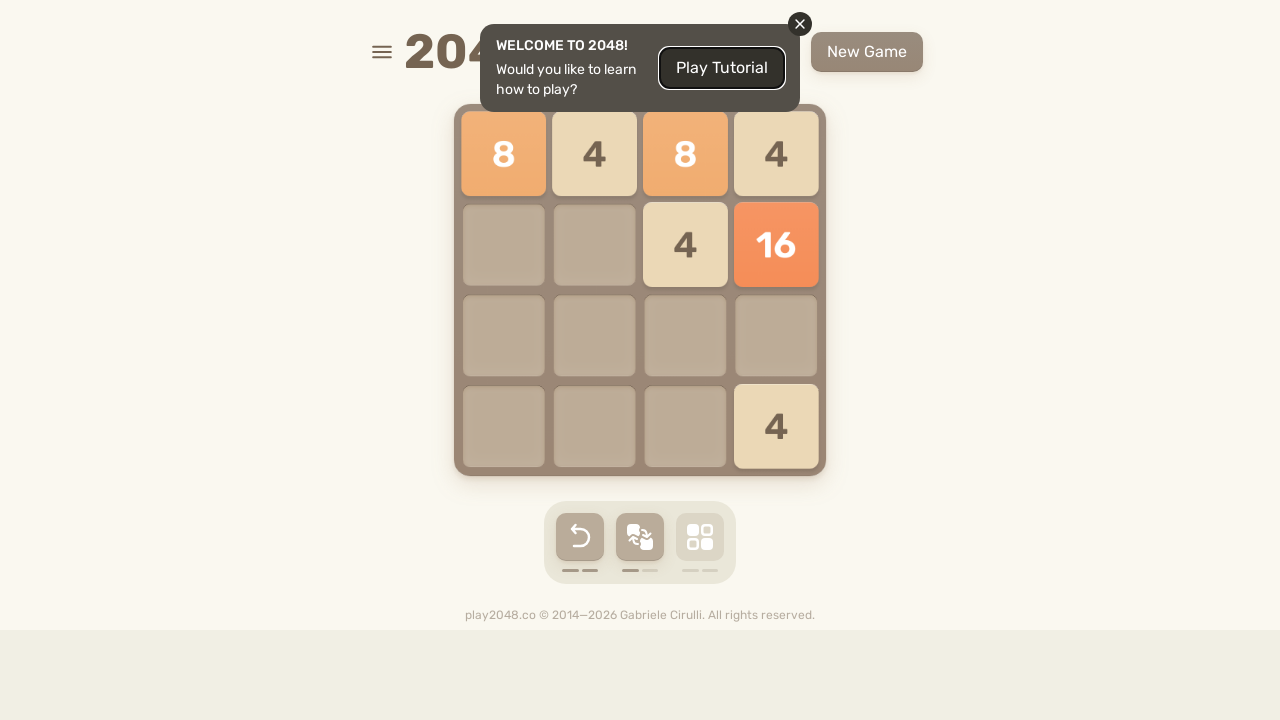

Waited 100ms before next move
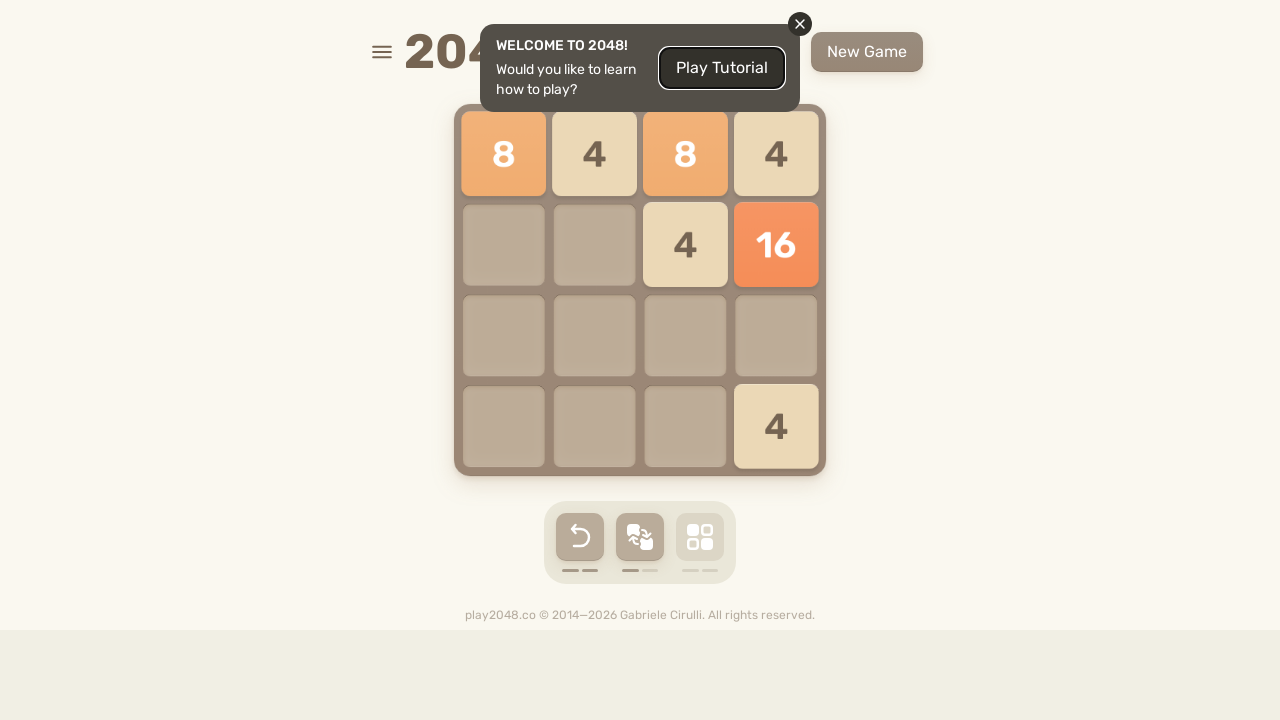

Pressed arrow key: ArrowLeft
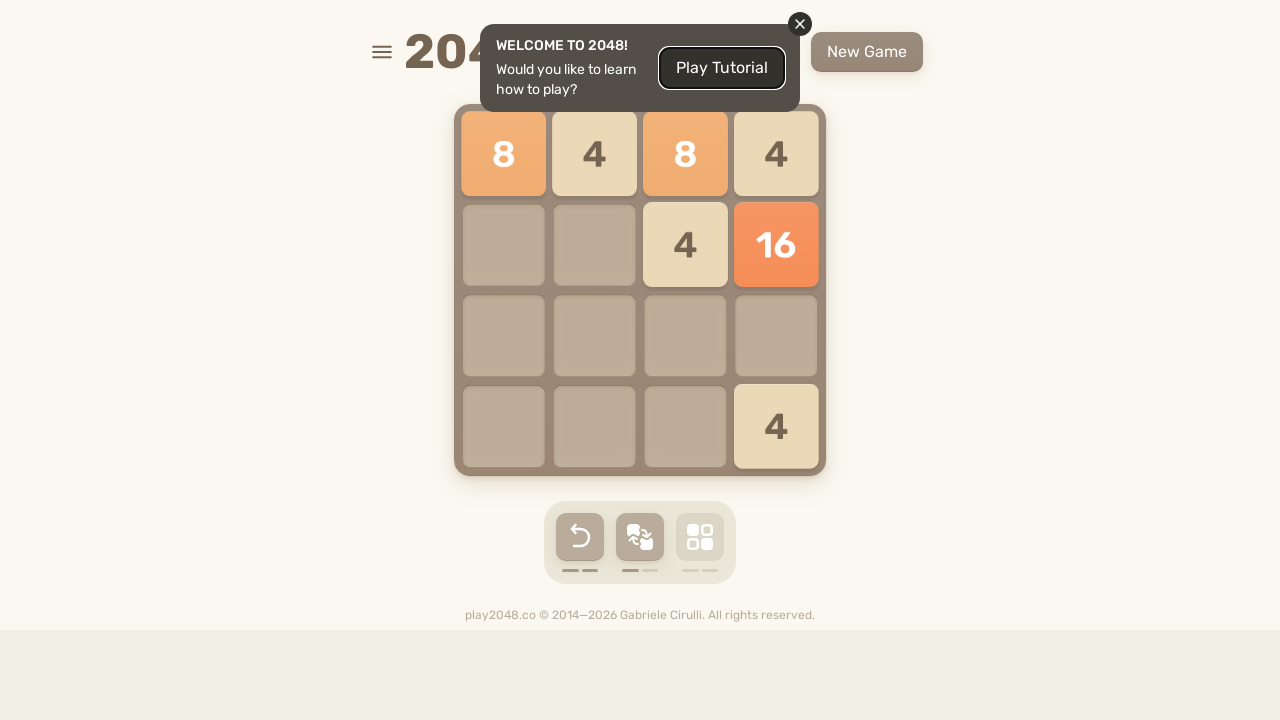

Waited 100ms before next move
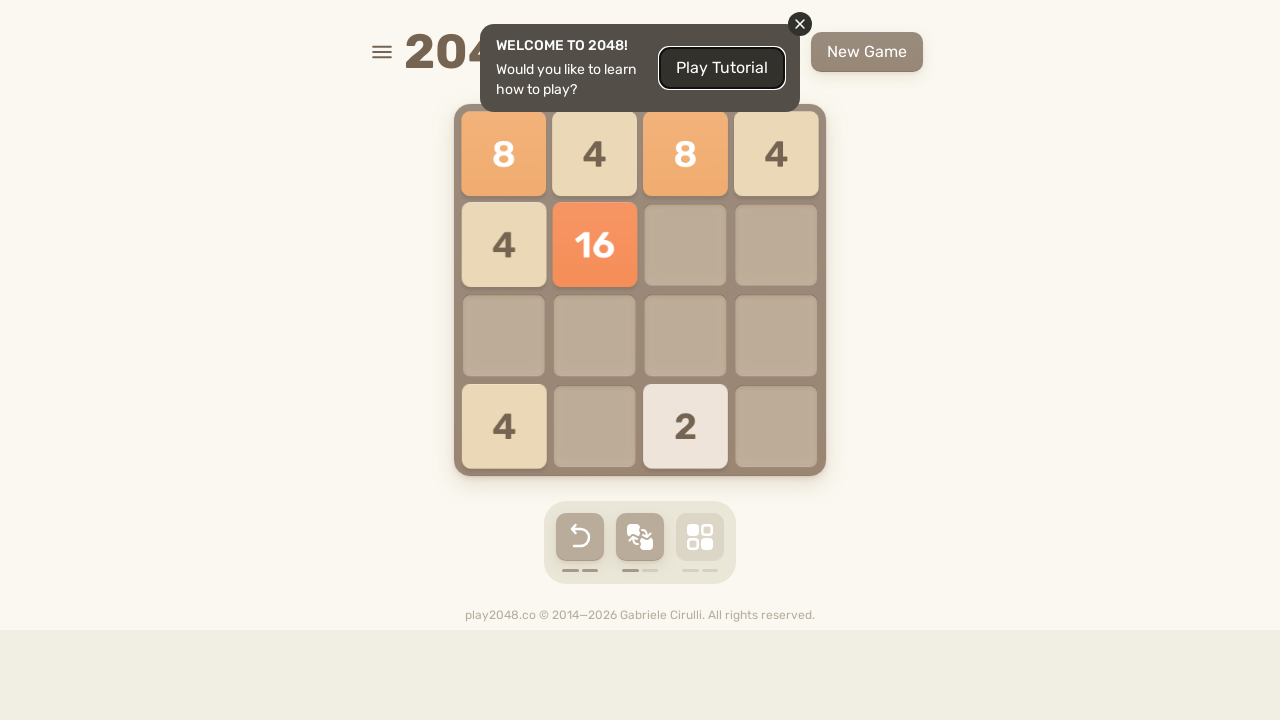

Pressed arrow key: ArrowDown
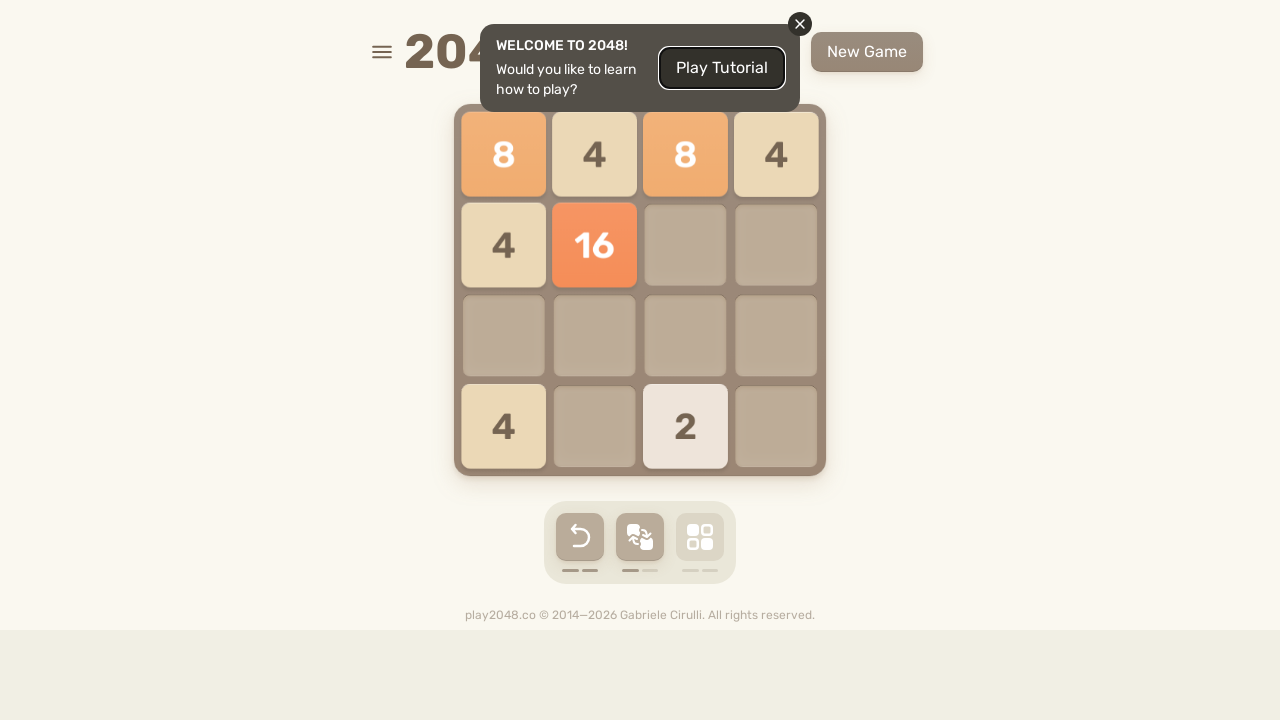

Waited 100ms before next move
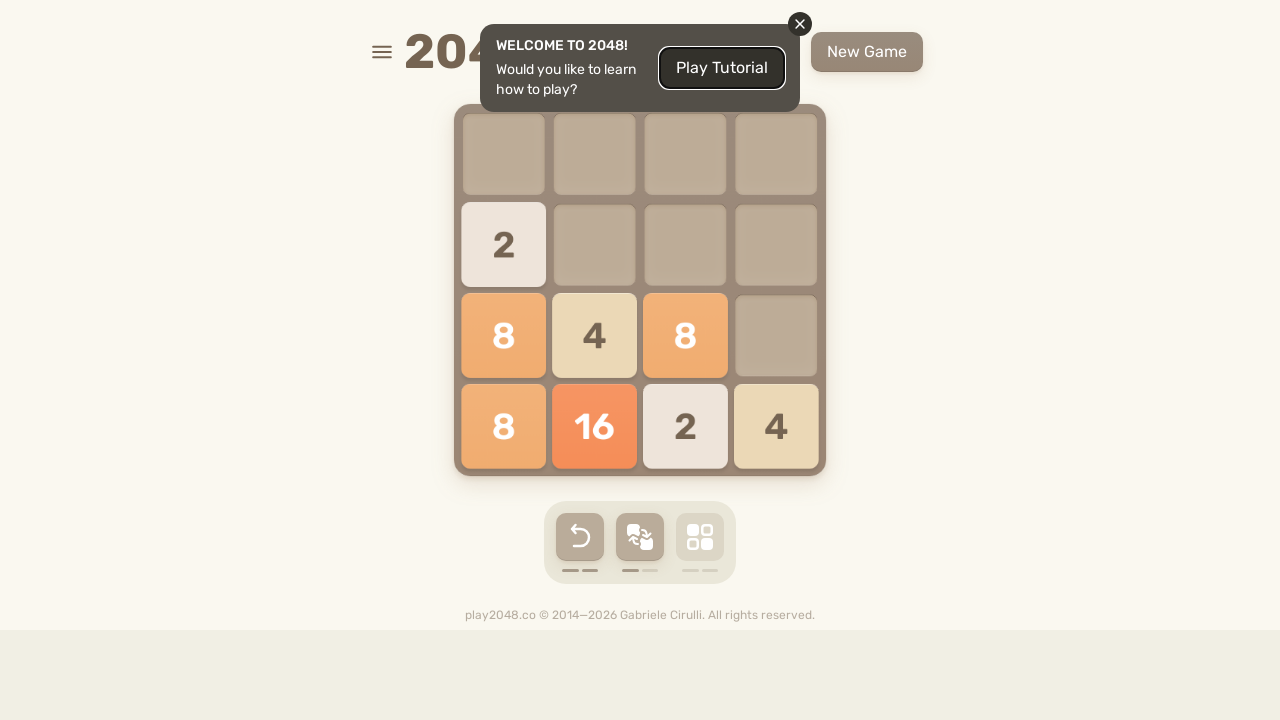

Pressed arrow key: ArrowDown
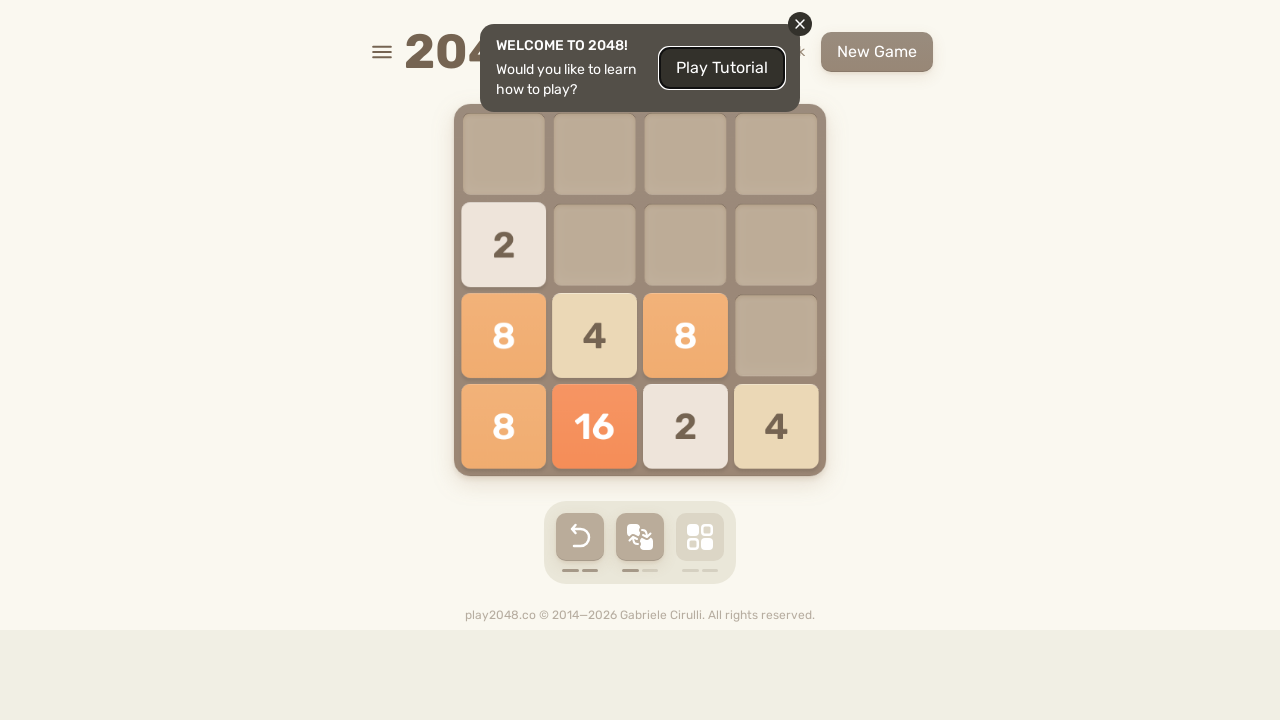

Waited 100ms before next move
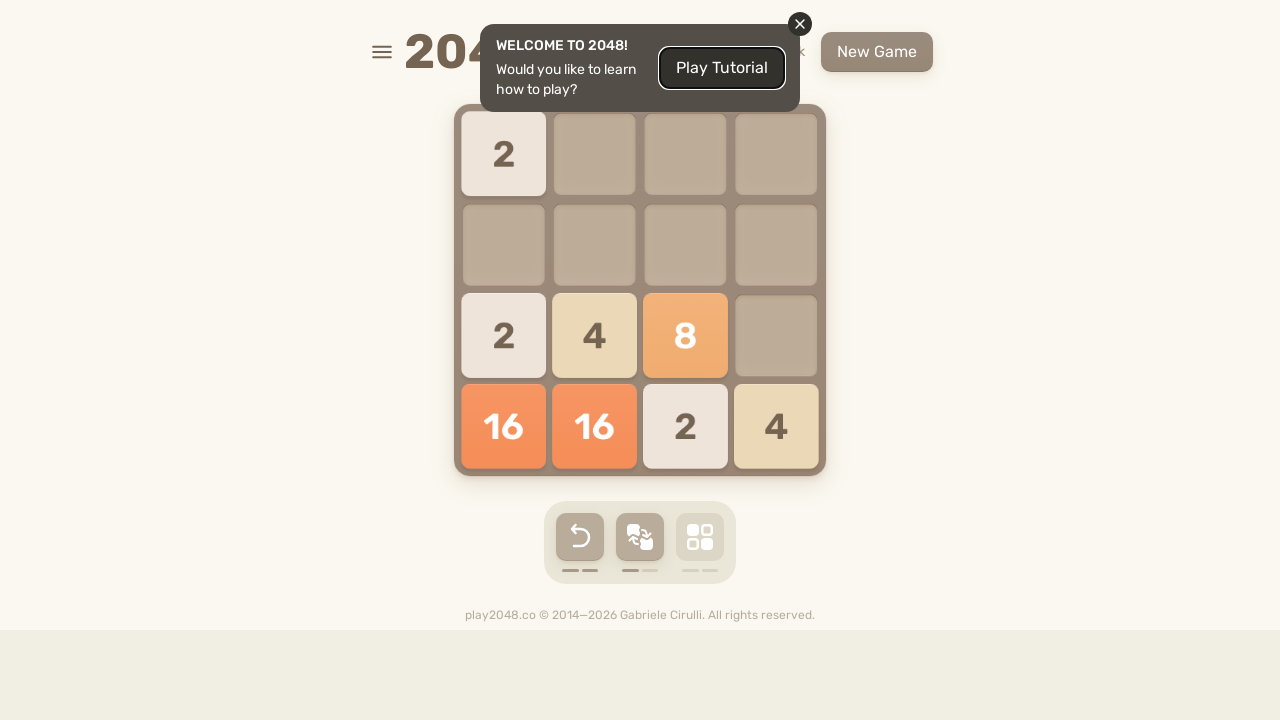

Pressed arrow key: ArrowUp
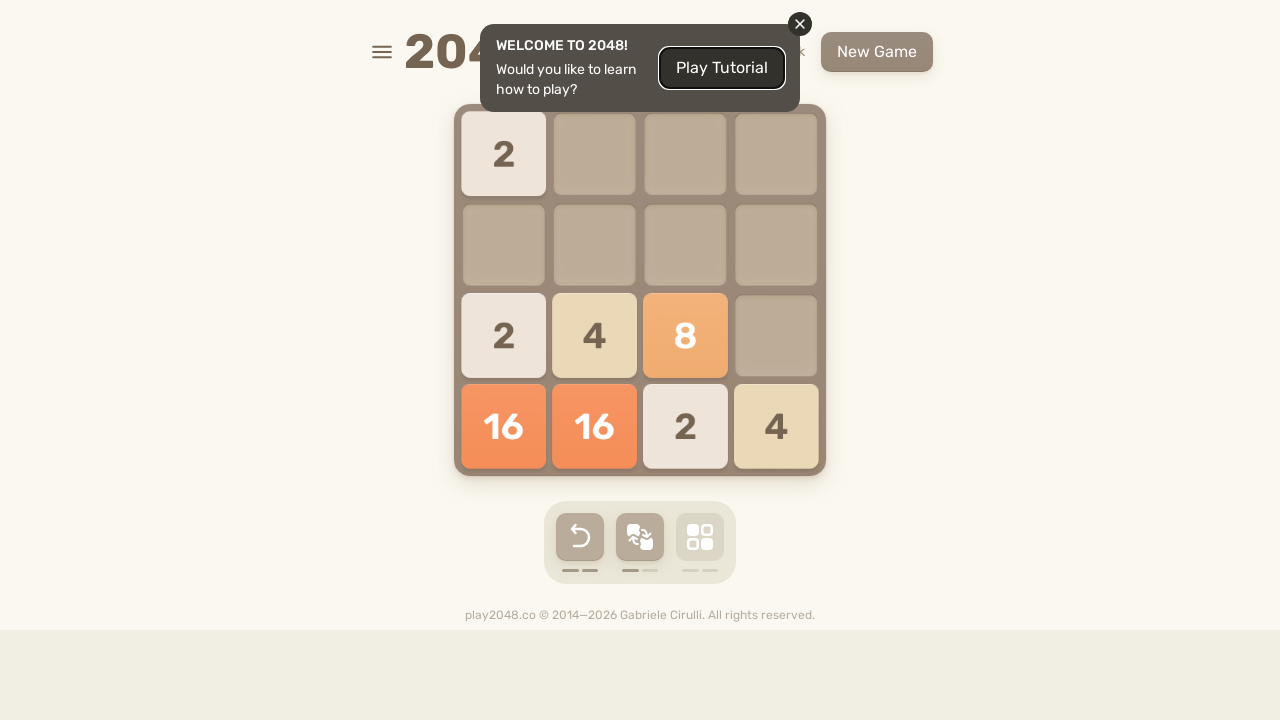

Waited 100ms before next move
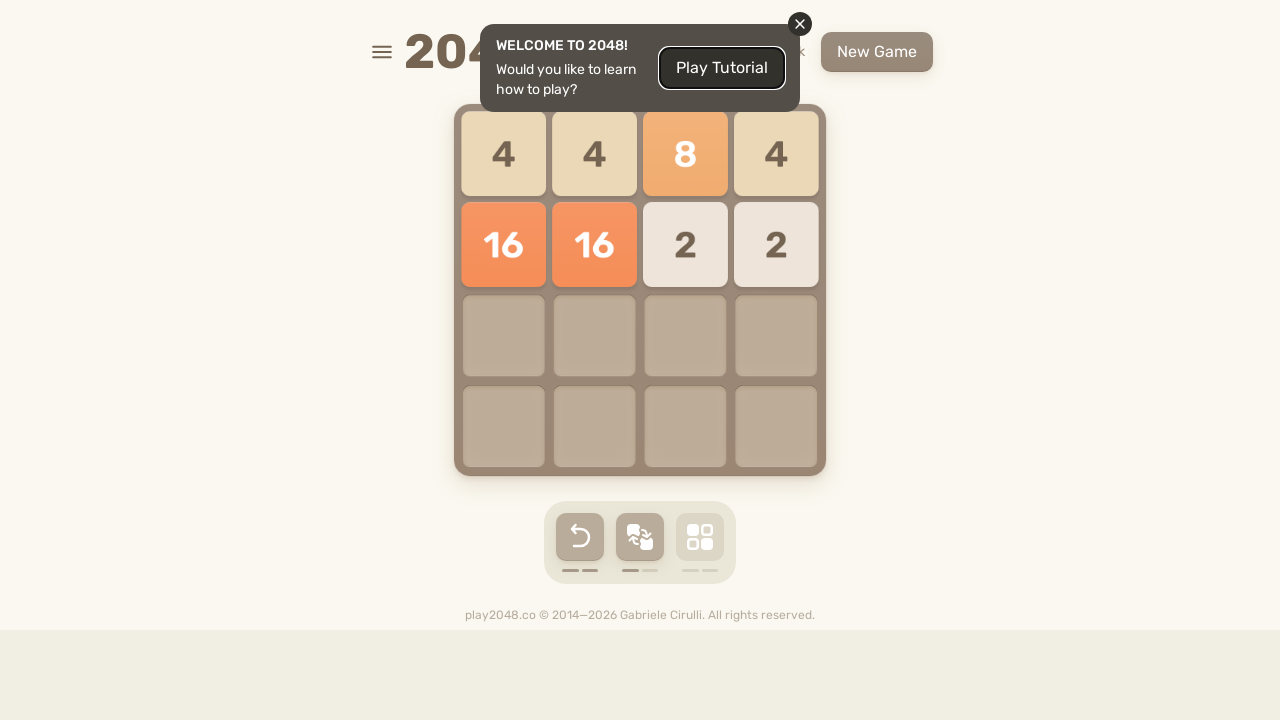

Pressed arrow key: ArrowUp
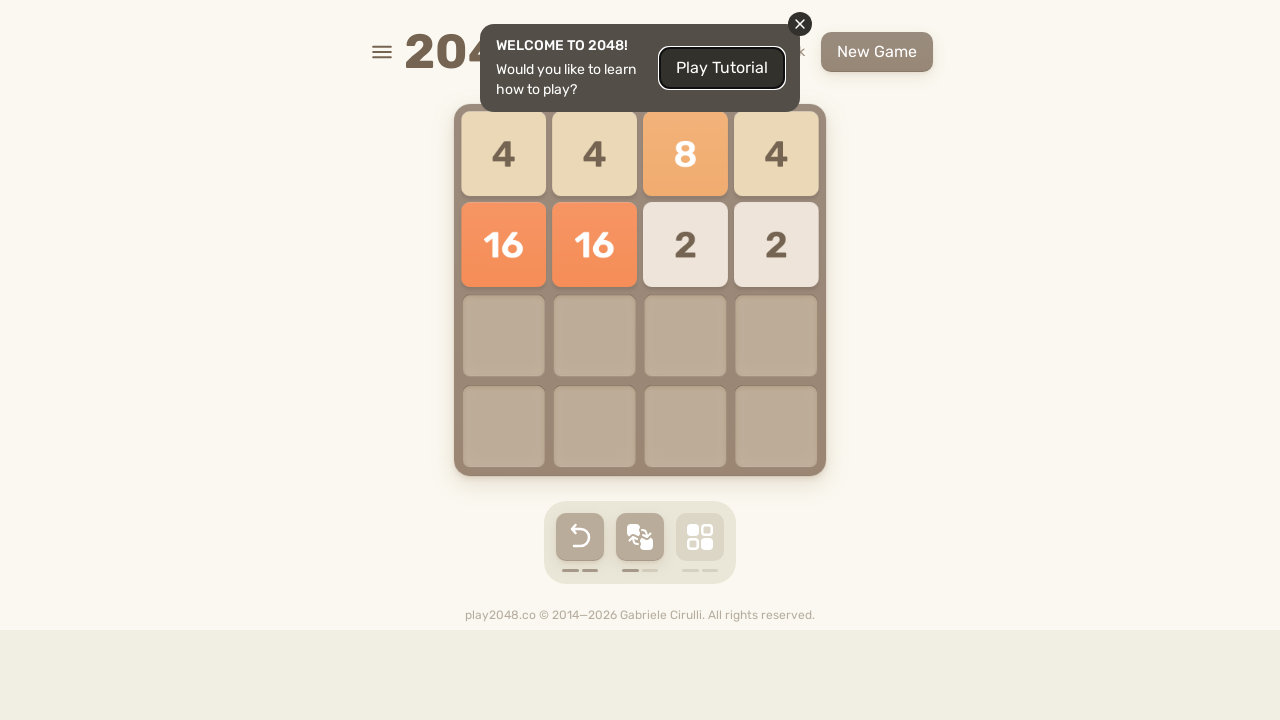

Waited 100ms before next move
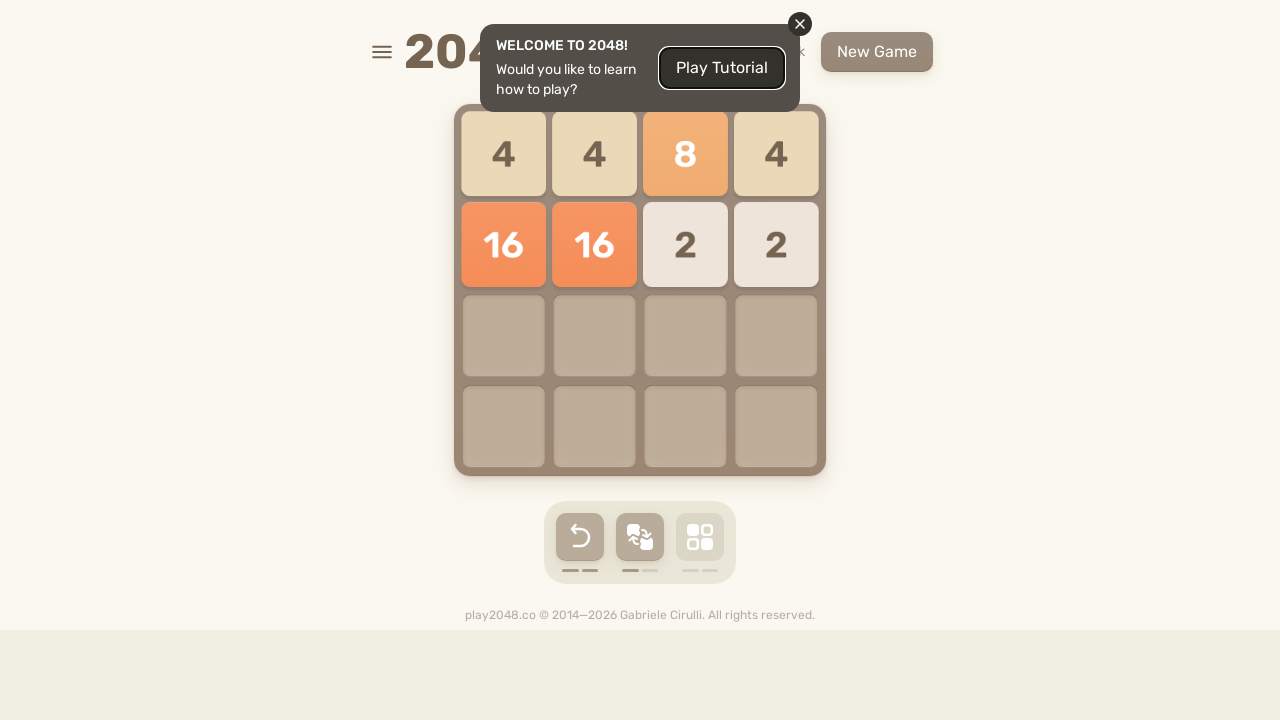

Pressed arrow key: ArrowUp
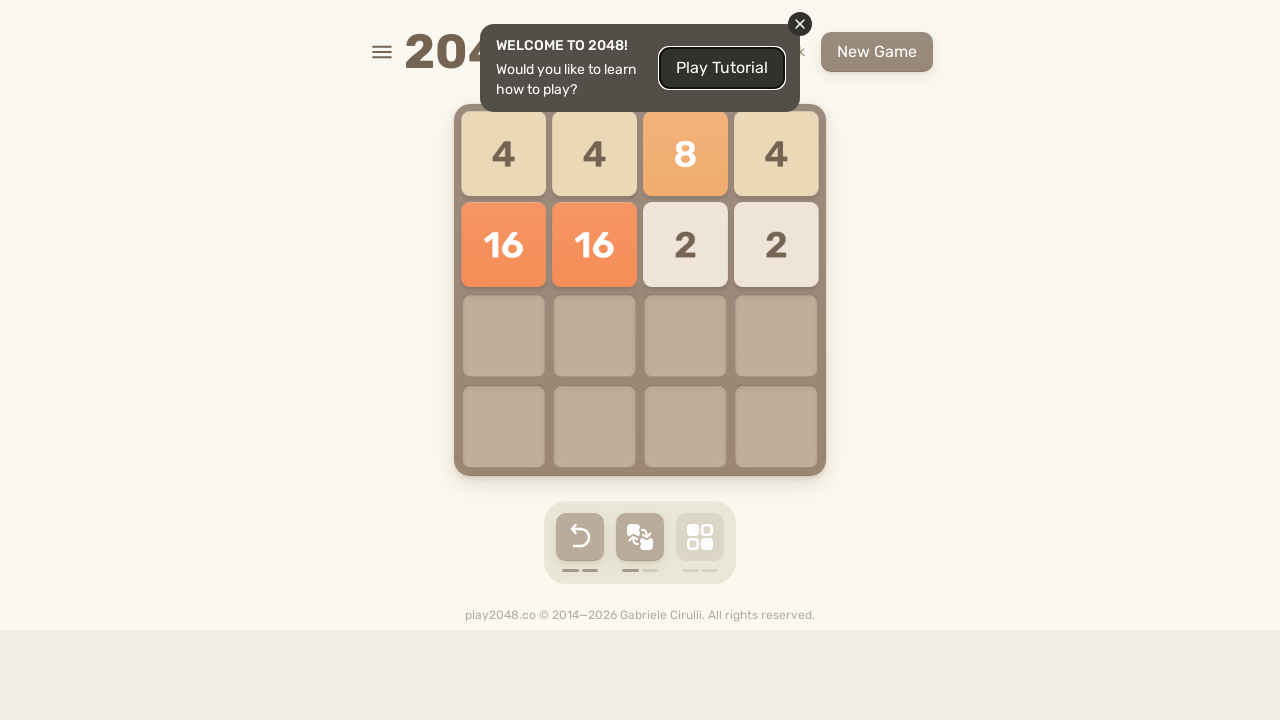

Waited 100ms before next move
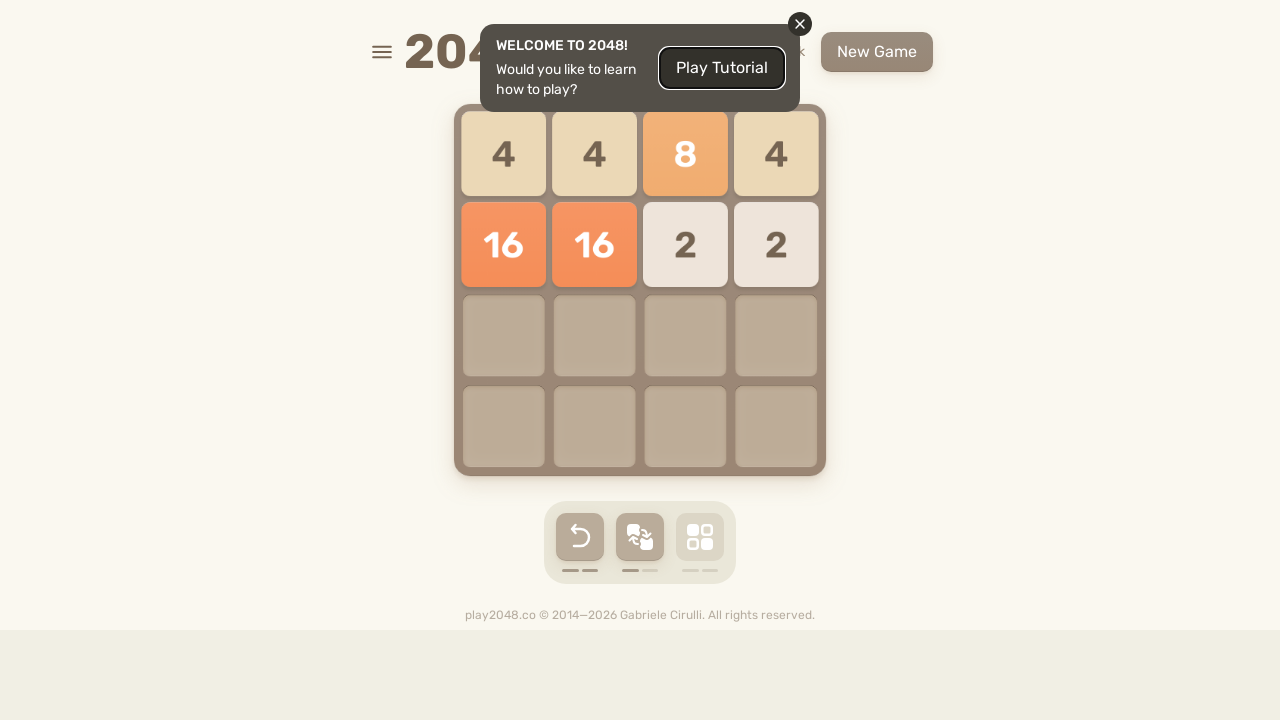

Pressed arrow key: ArrowLeft
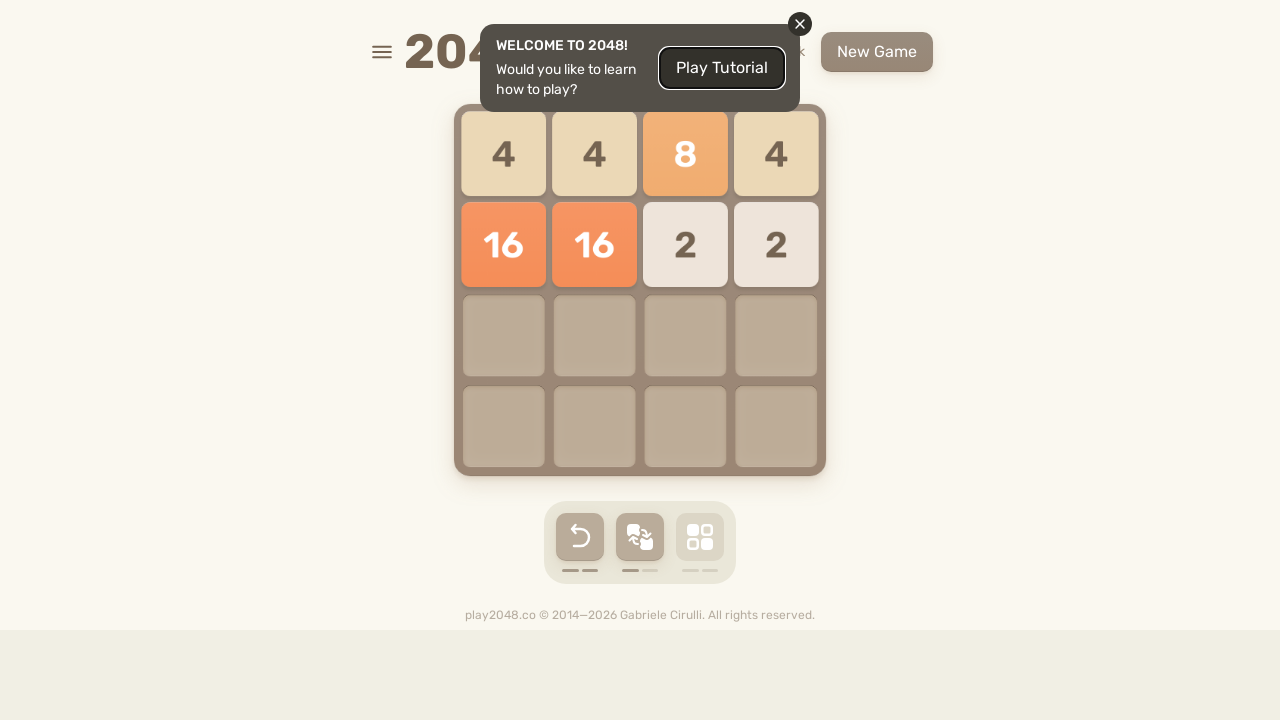

Waited 100ms before next move
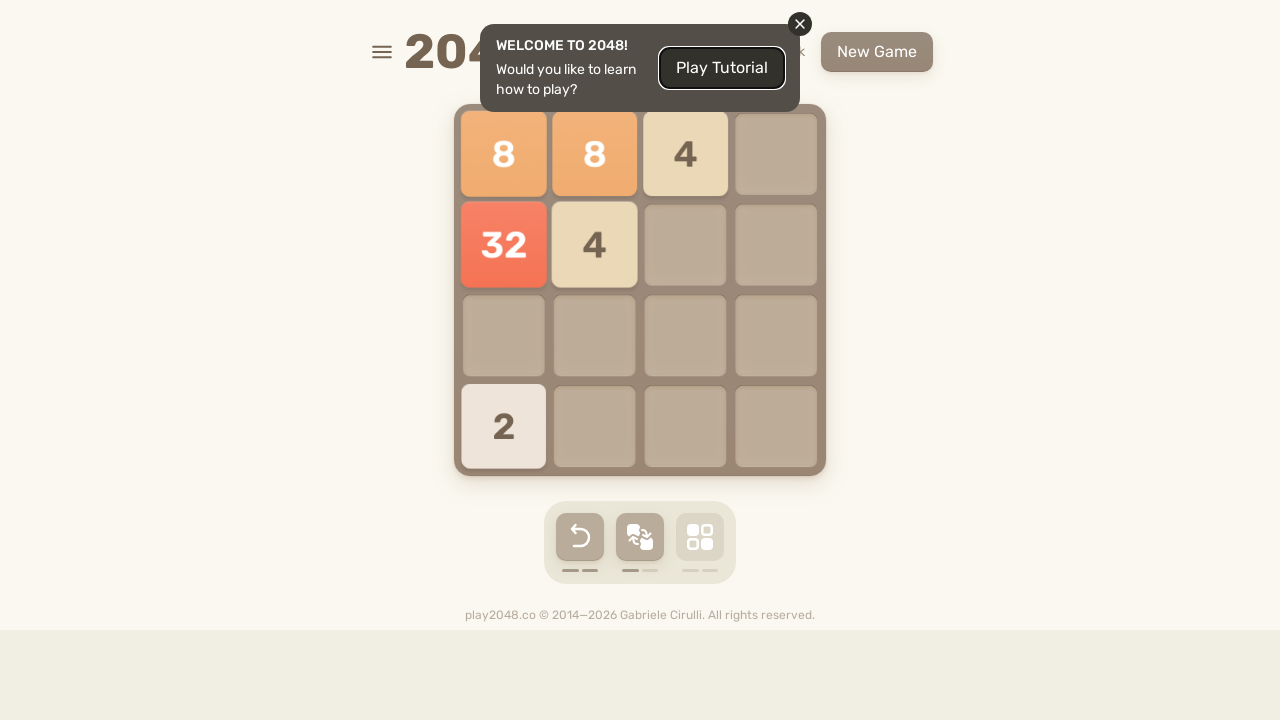

Pressed arrow key: ArrowUp
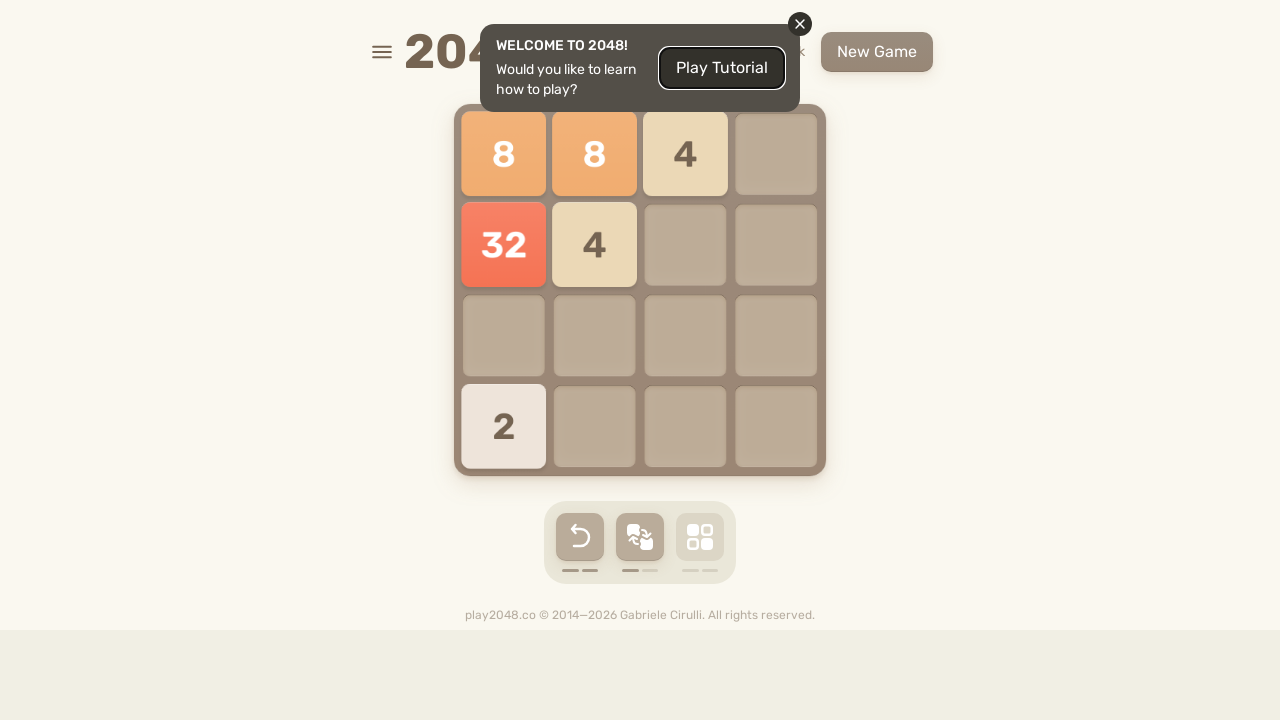

Waited 100ms before next move
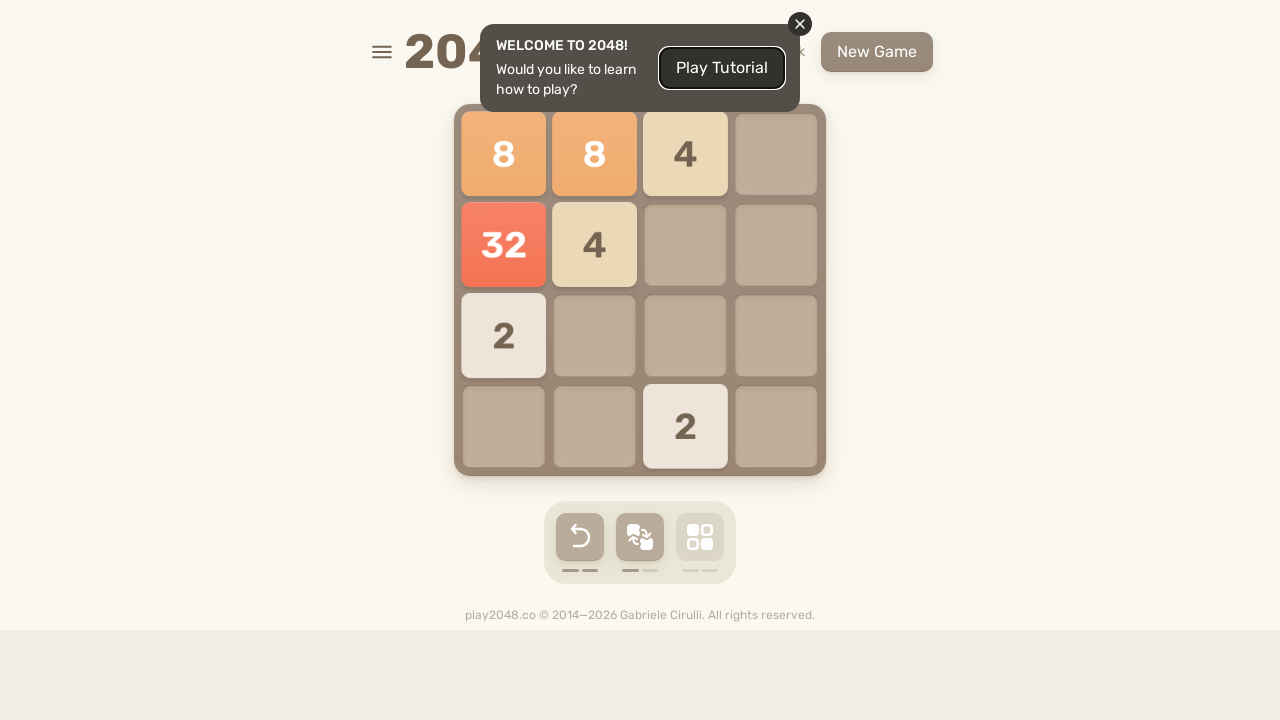

Pressed arrow key: ArrowRight
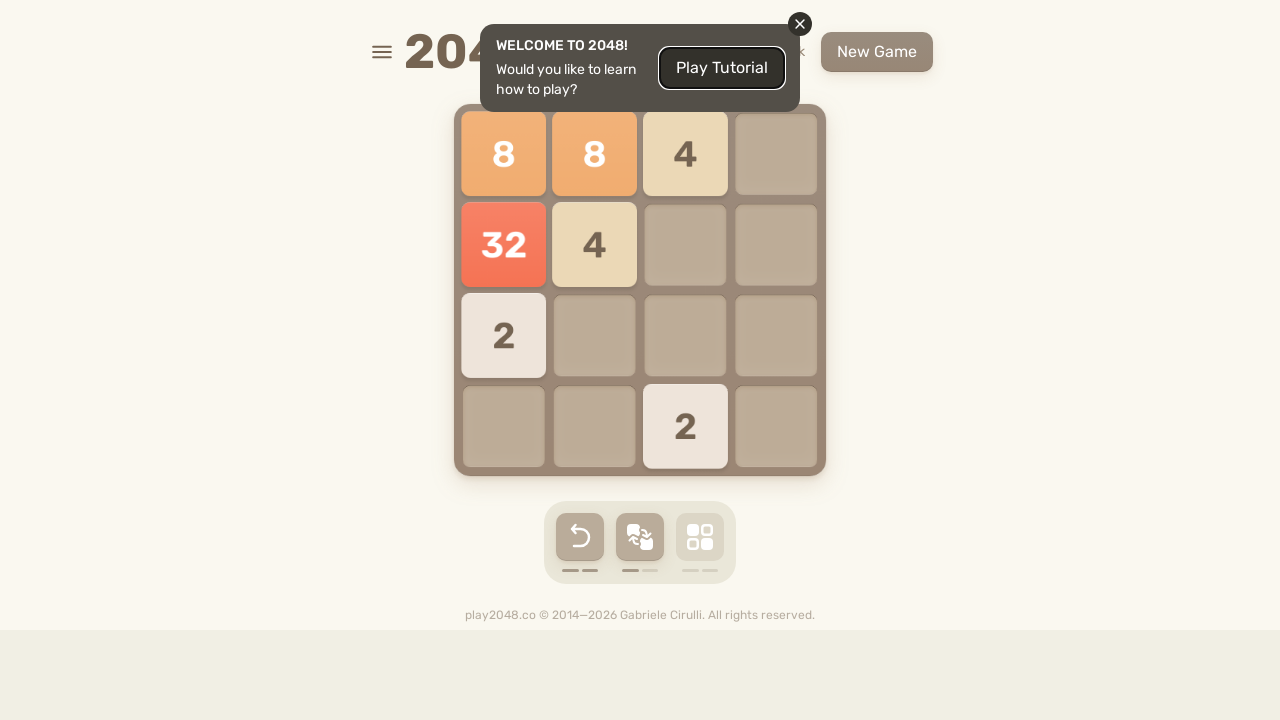

Waited 100ms before next move
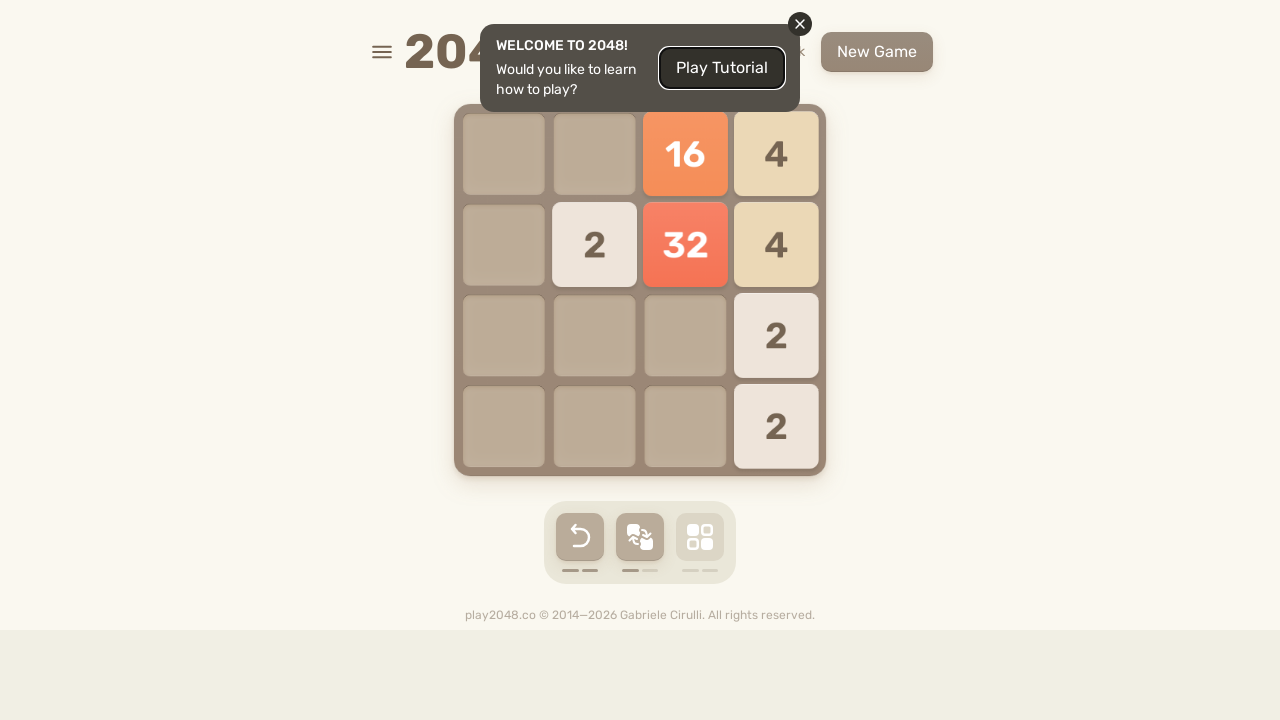

Pressed arrow key: ArrowDown
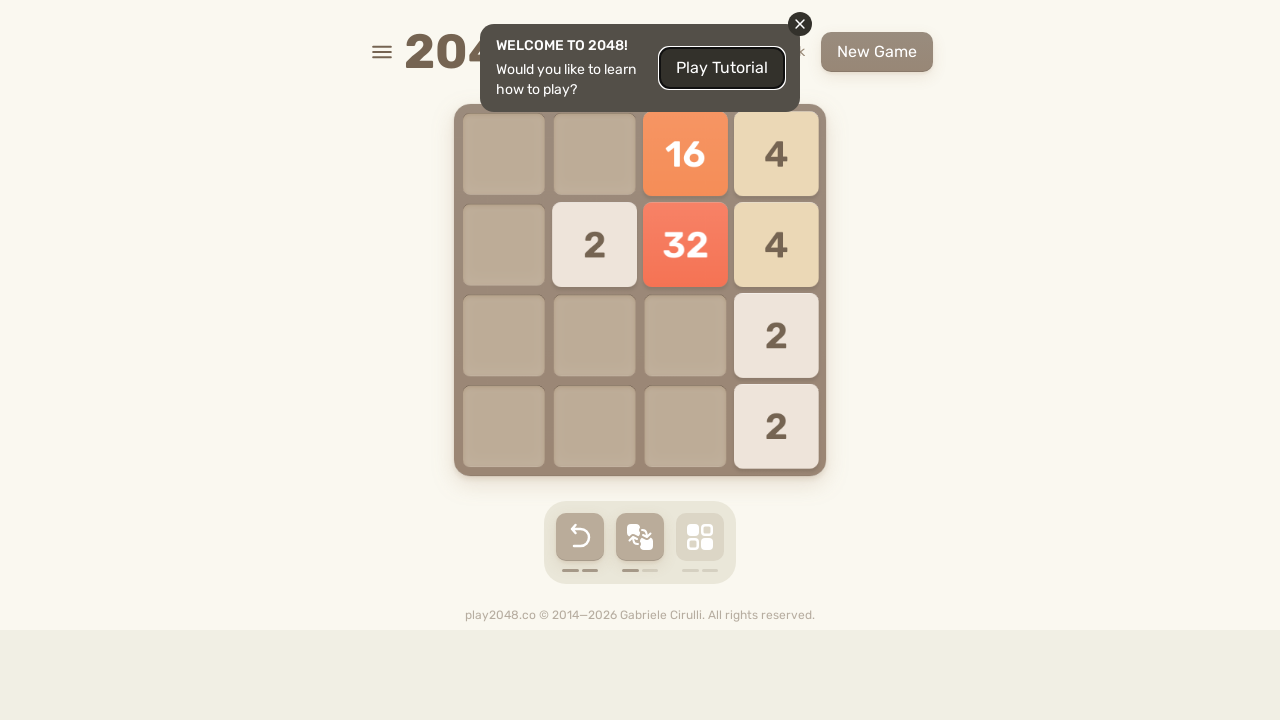

Waited 100ms before next move
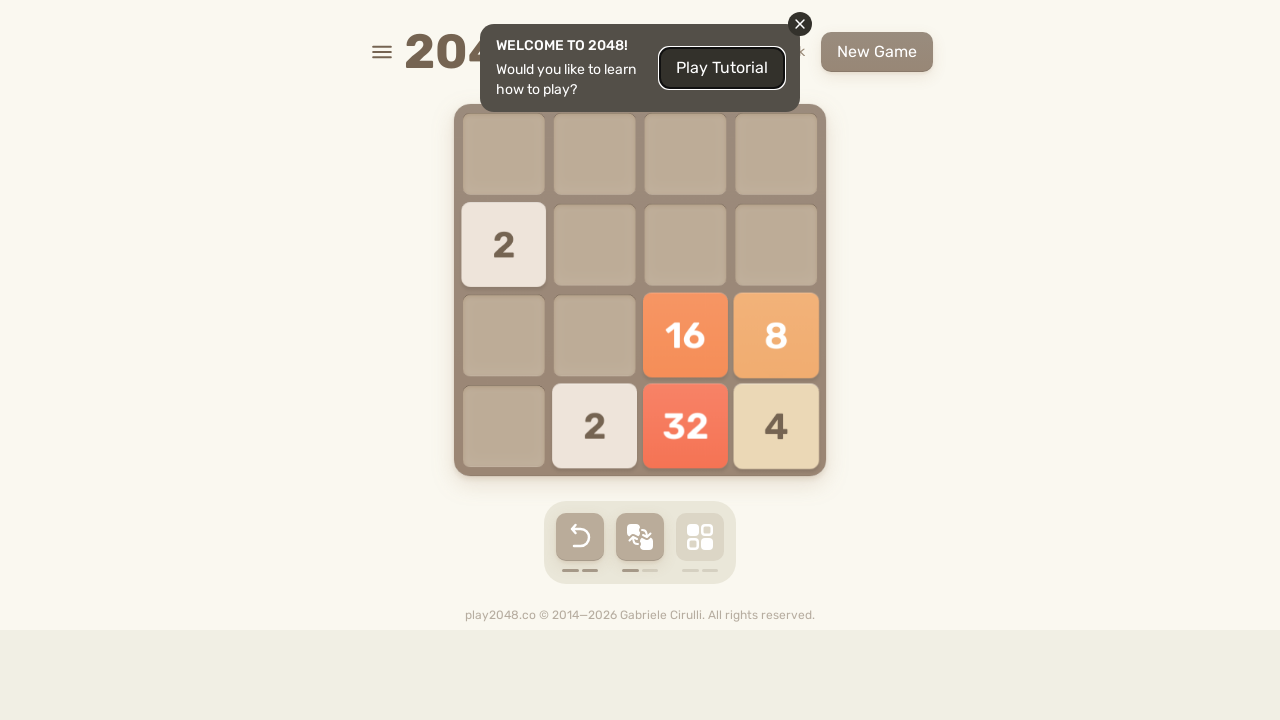

Pressed arrow key: ArrowRight
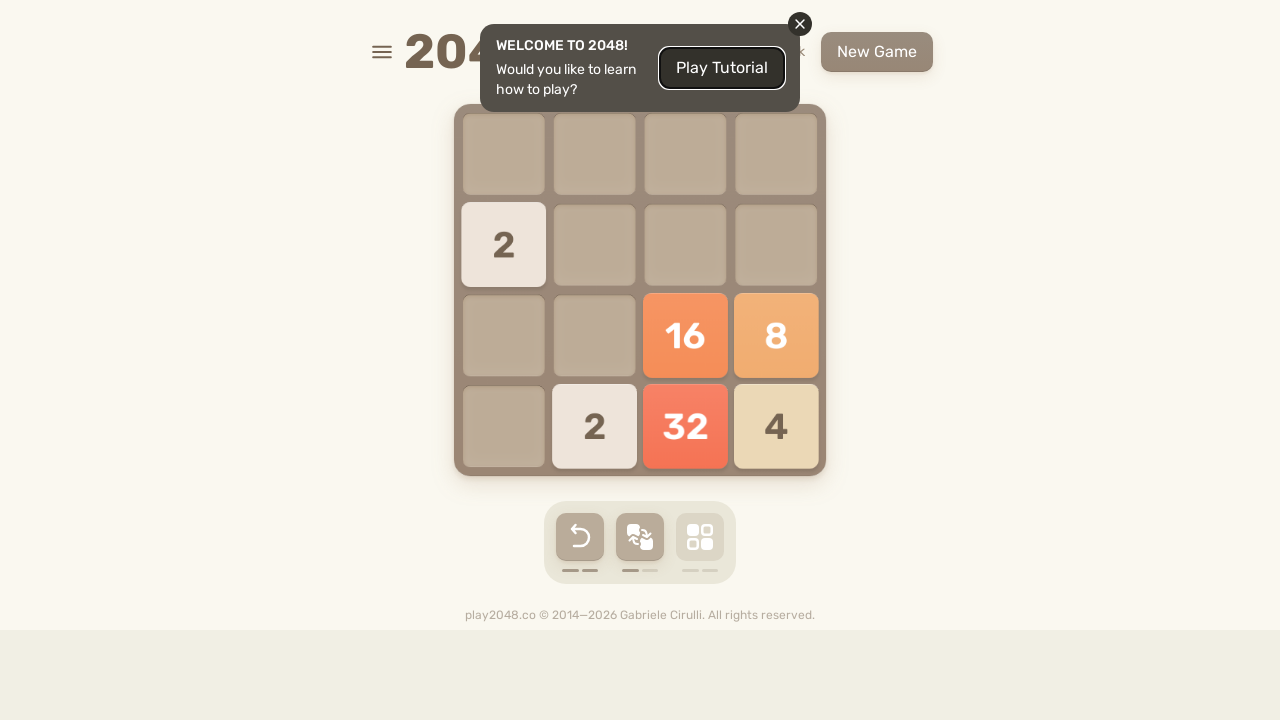

Waited 100ms before next move
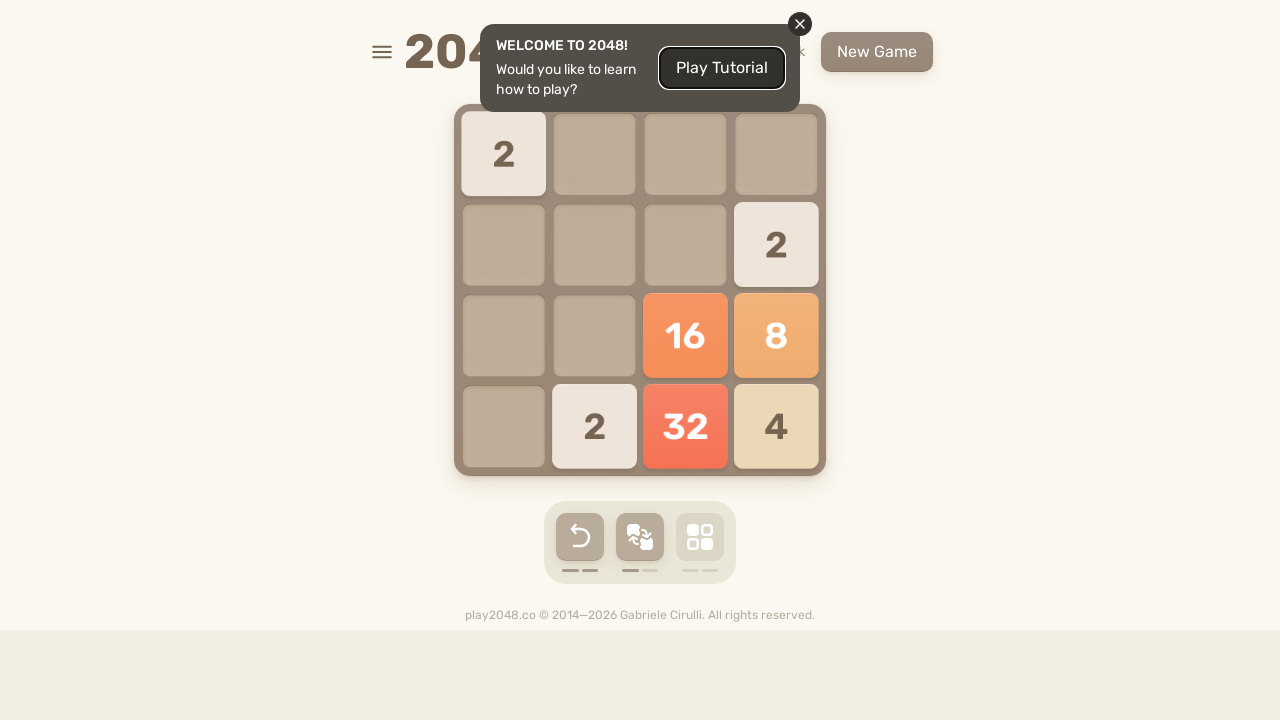

Pressed arrow key: ArrowRight
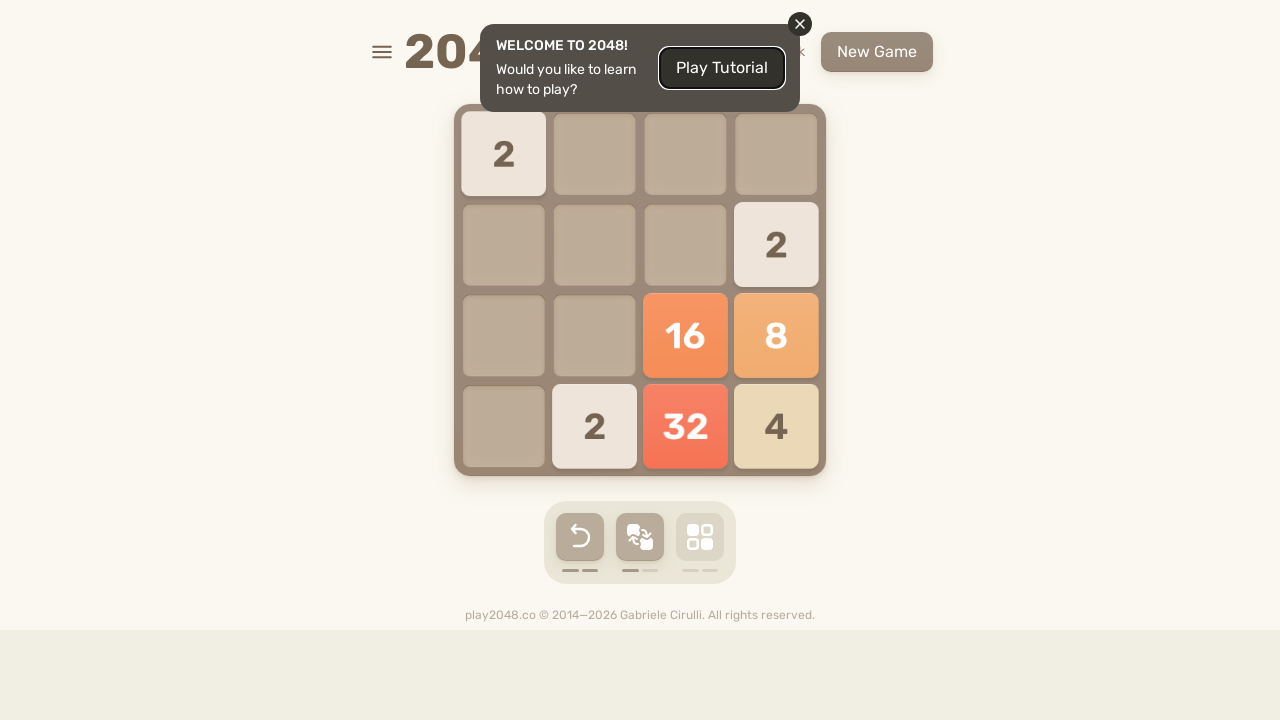

Waited 100ms before next move
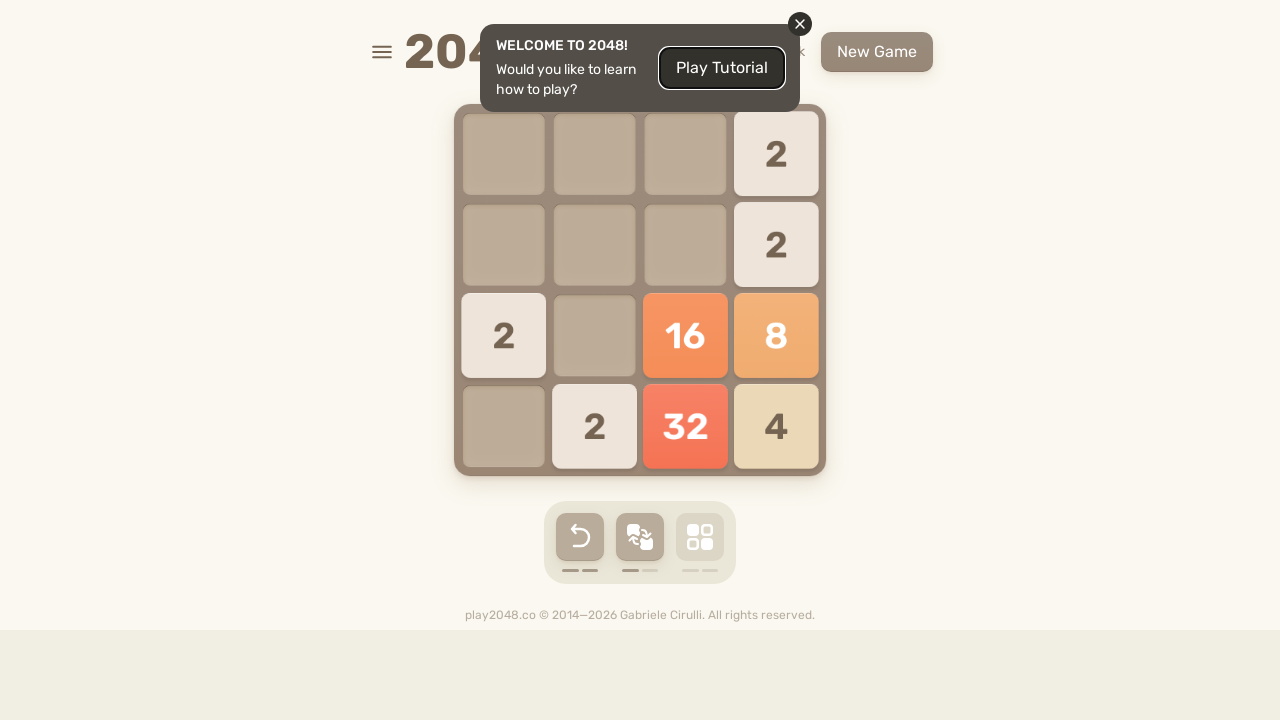

Pressed arrow key: ArrowDown
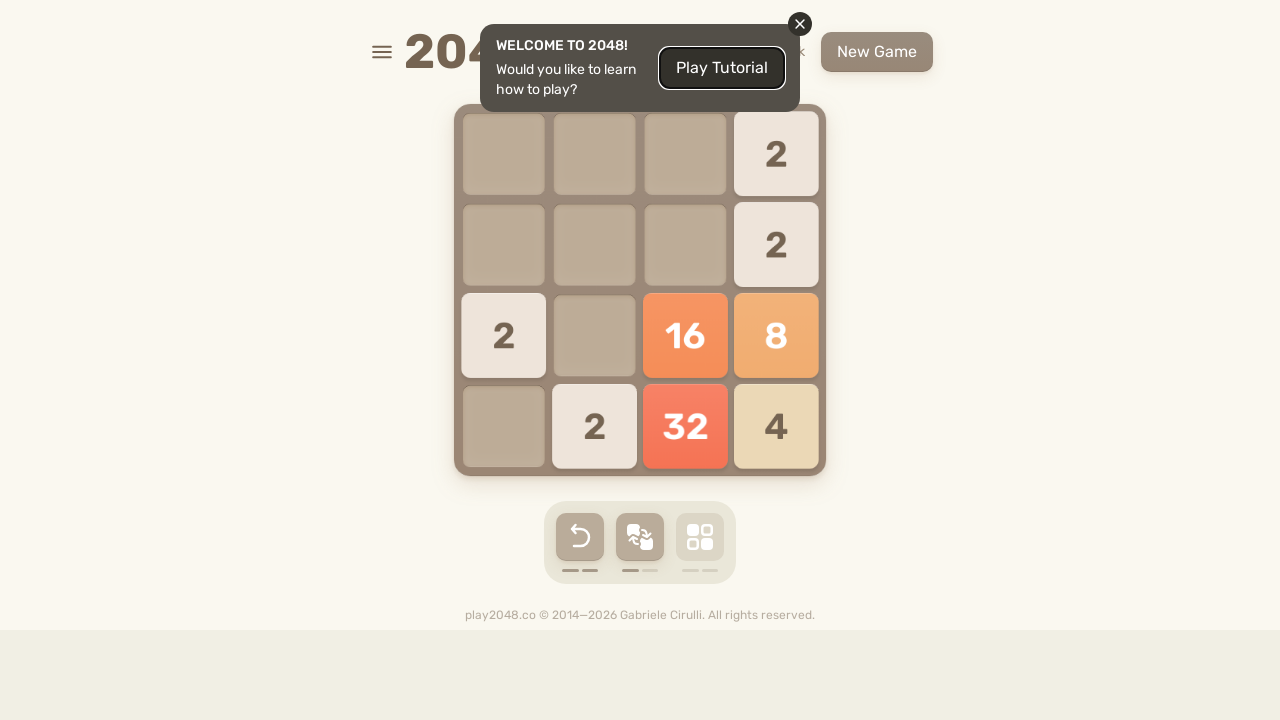

Waited 100ms before next move
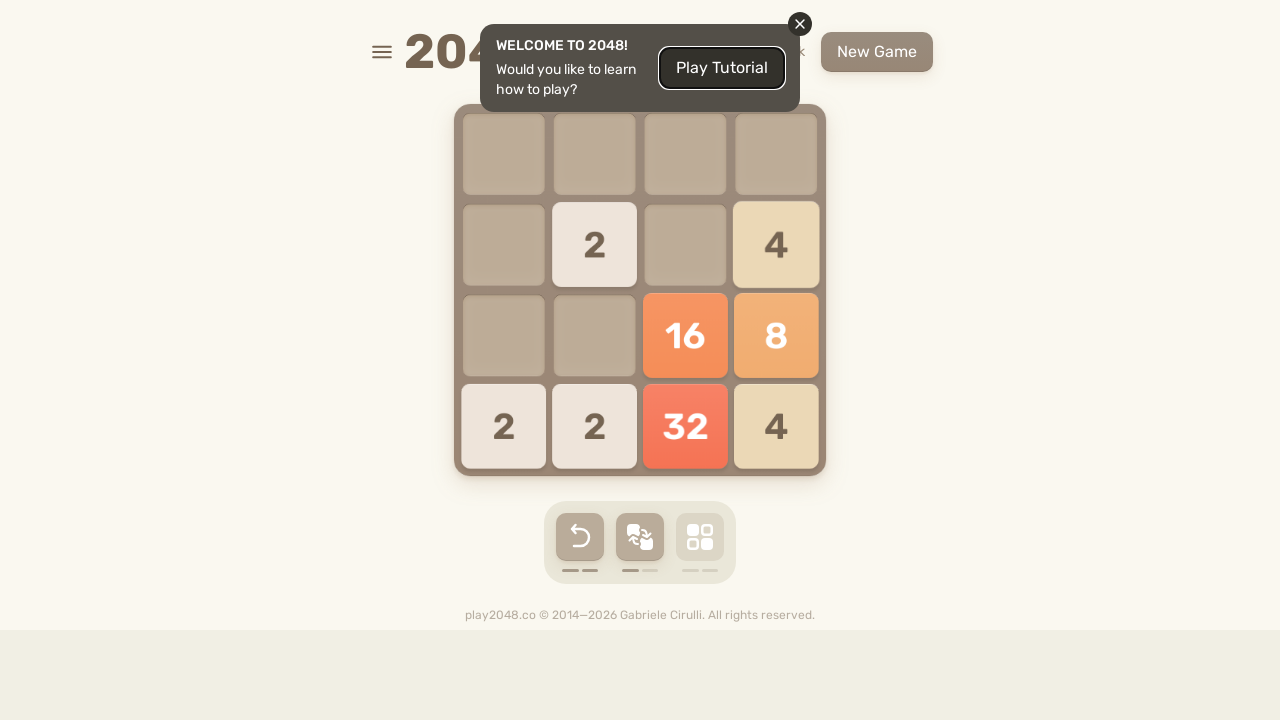

Pressed arrow key: ArrowDown
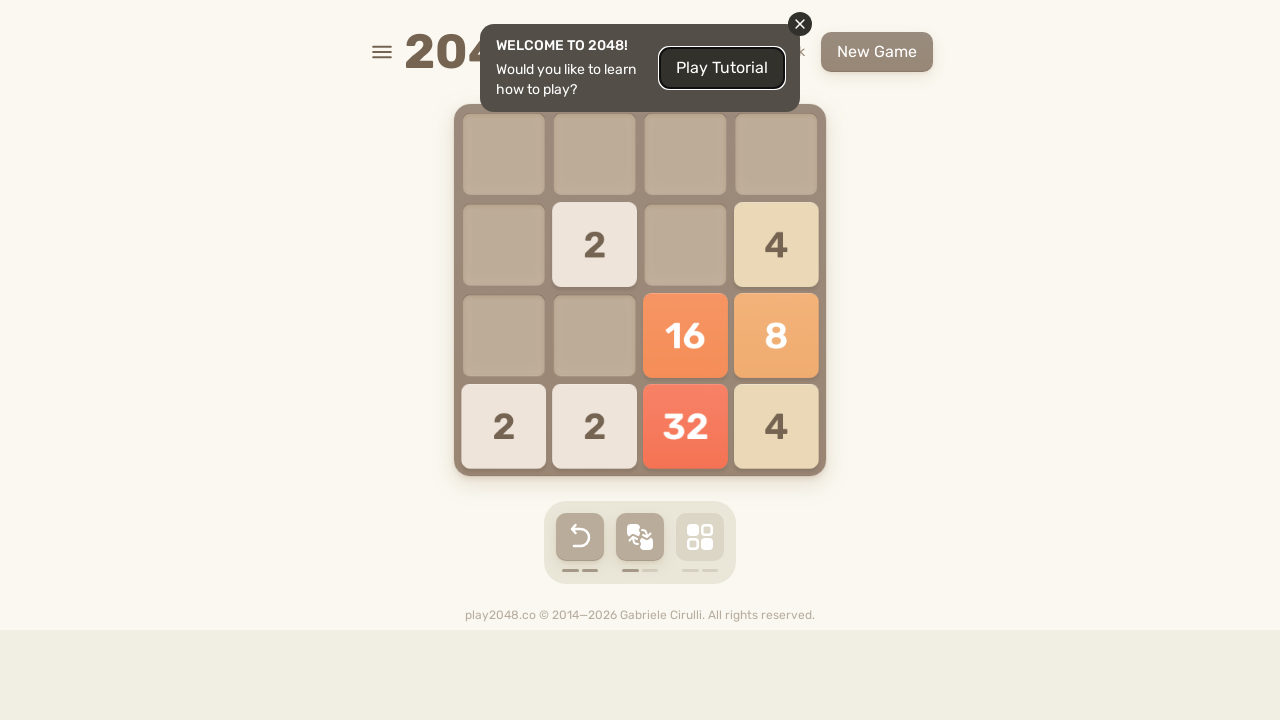

Waited 100ms before next move
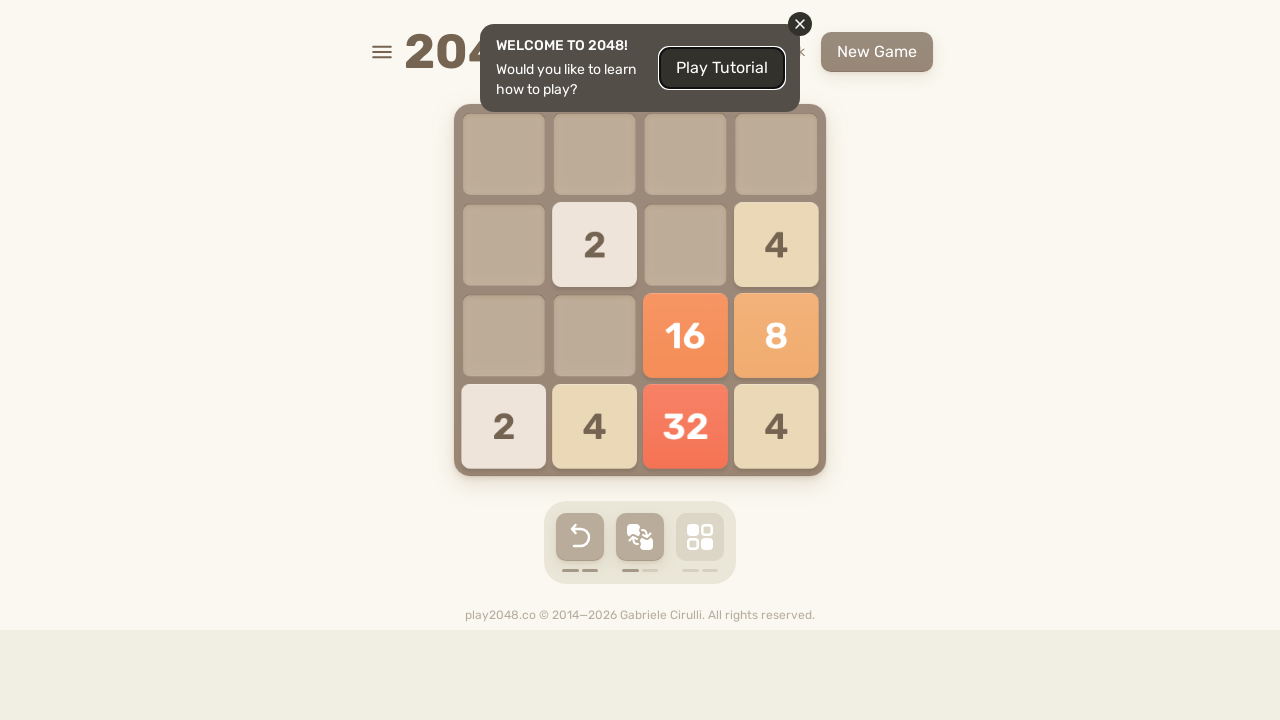

Pressed arrow key: ArrowUp
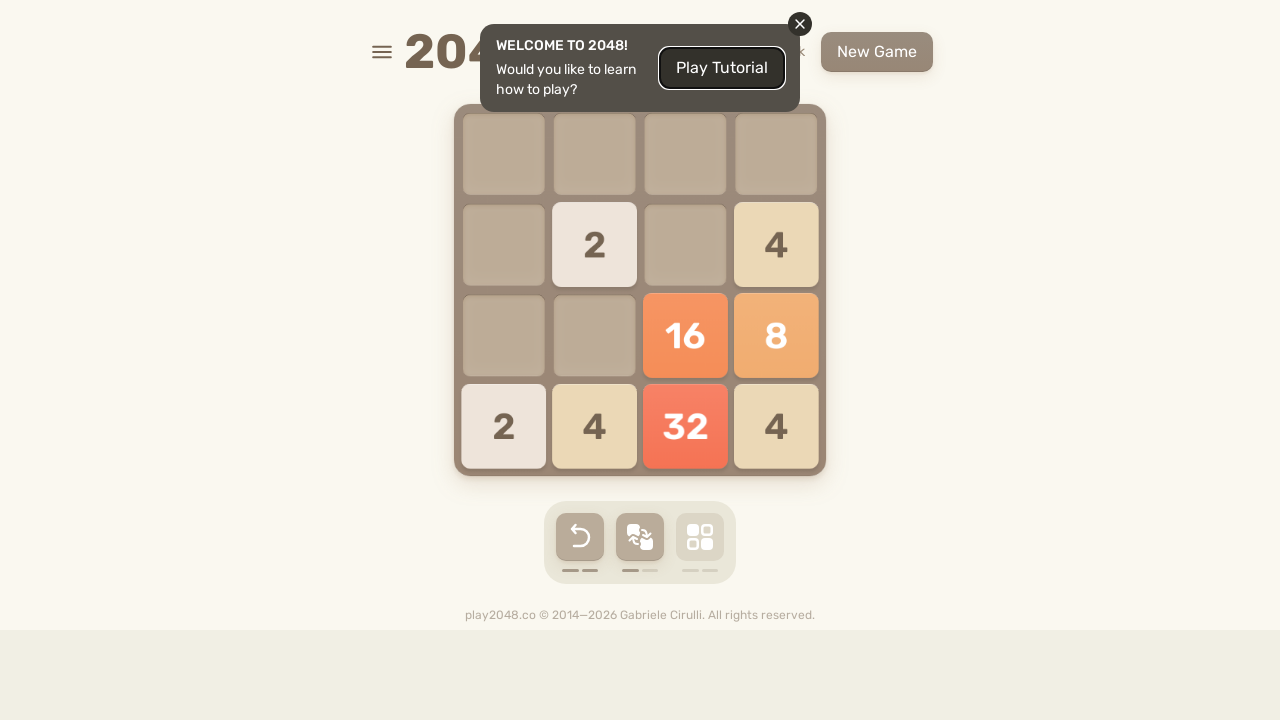

Waited 100ms before next move
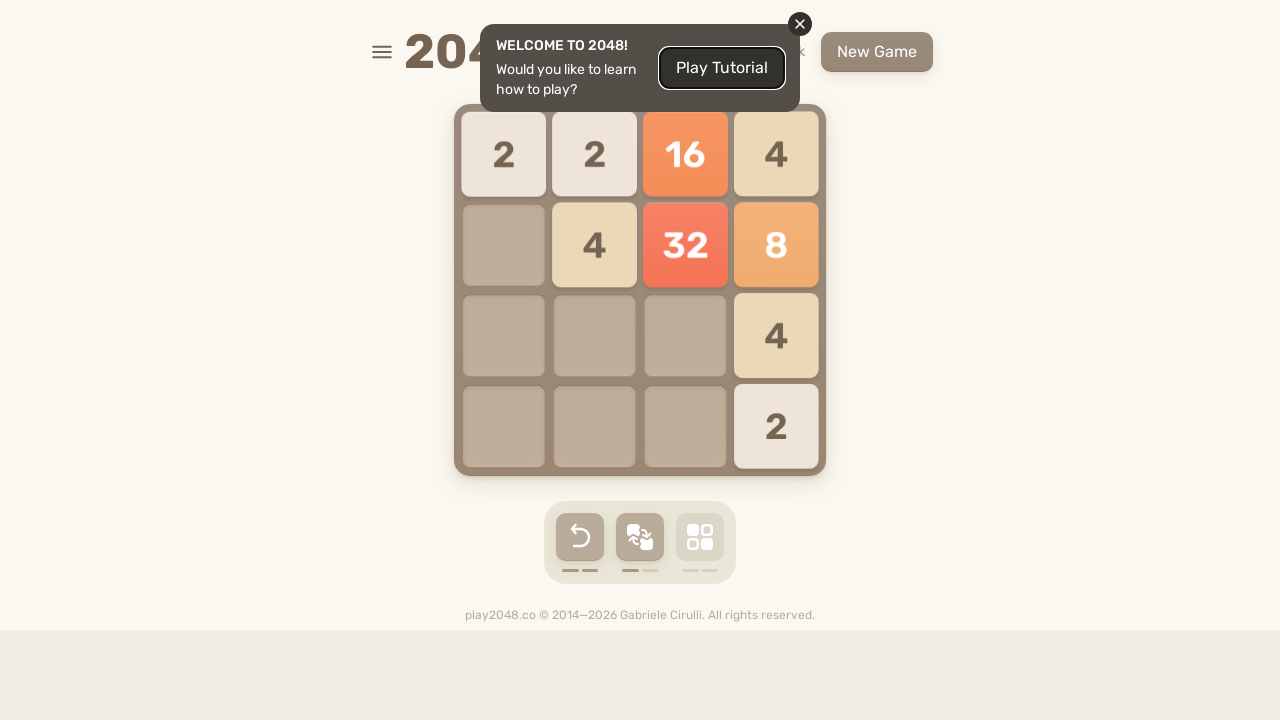

Pressed arrow key: ArrowLeft
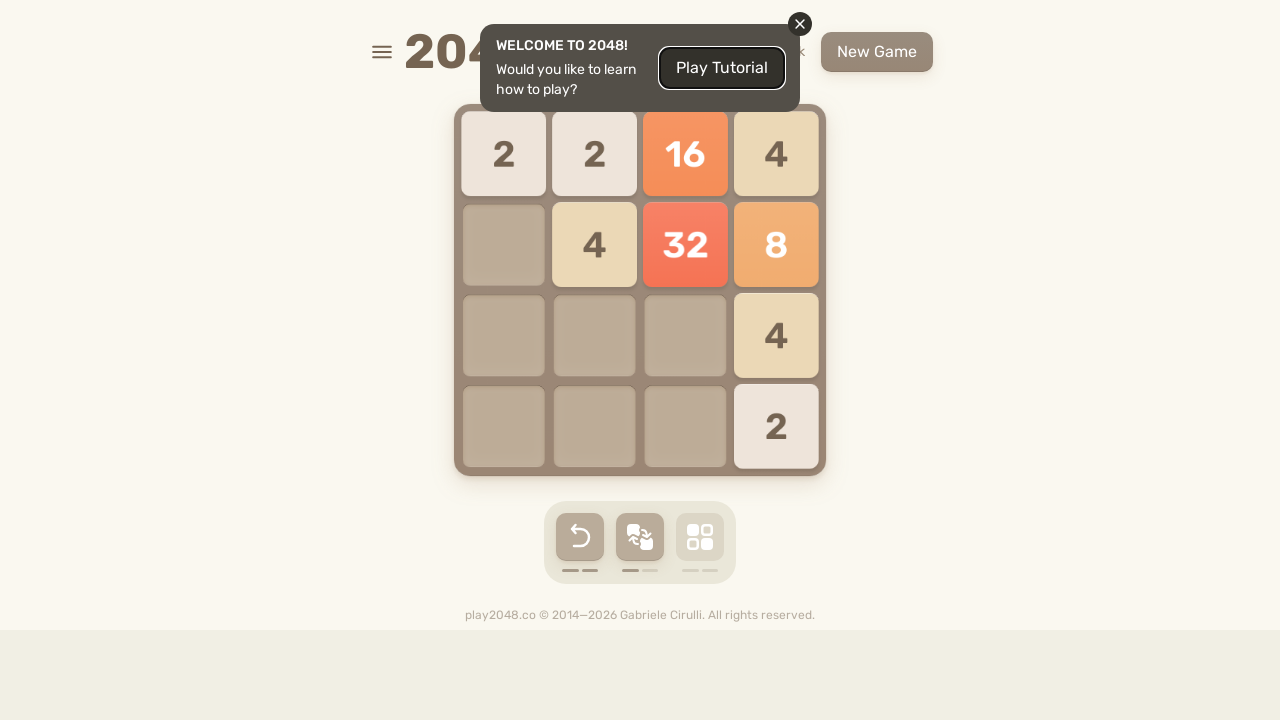

Waited 100ms before next move
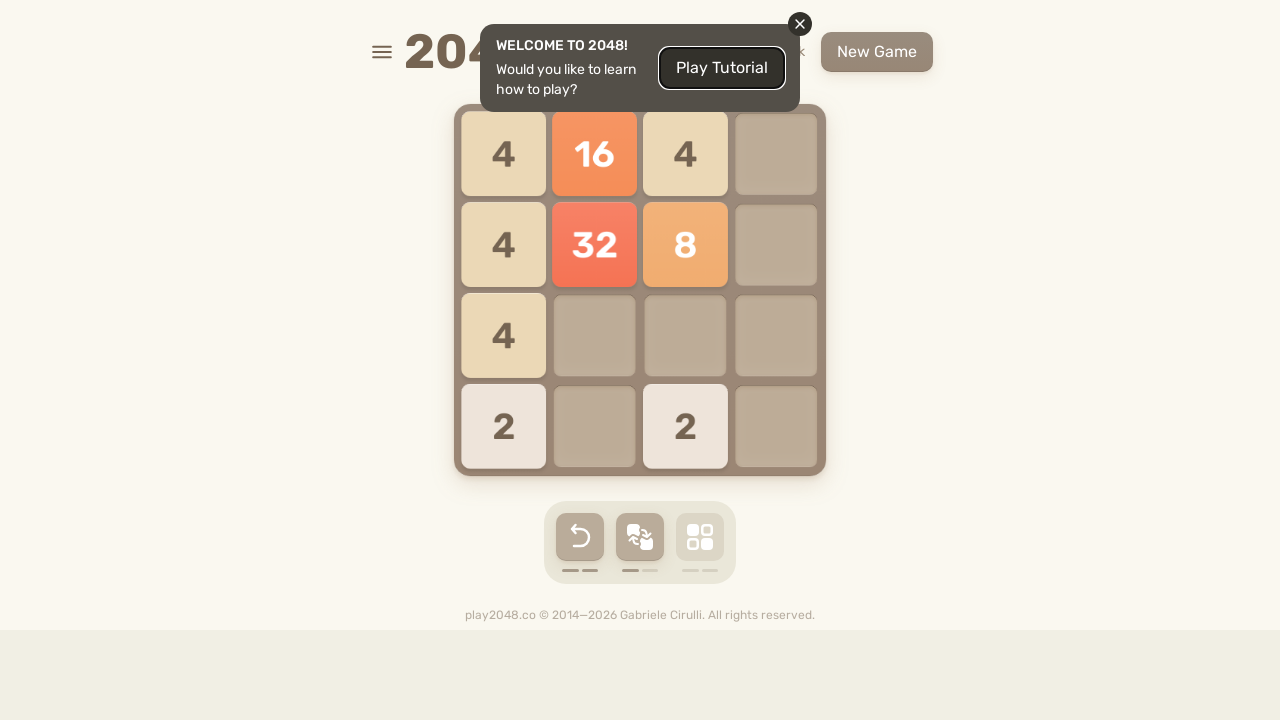

Pressed arrow key: ArrowDown
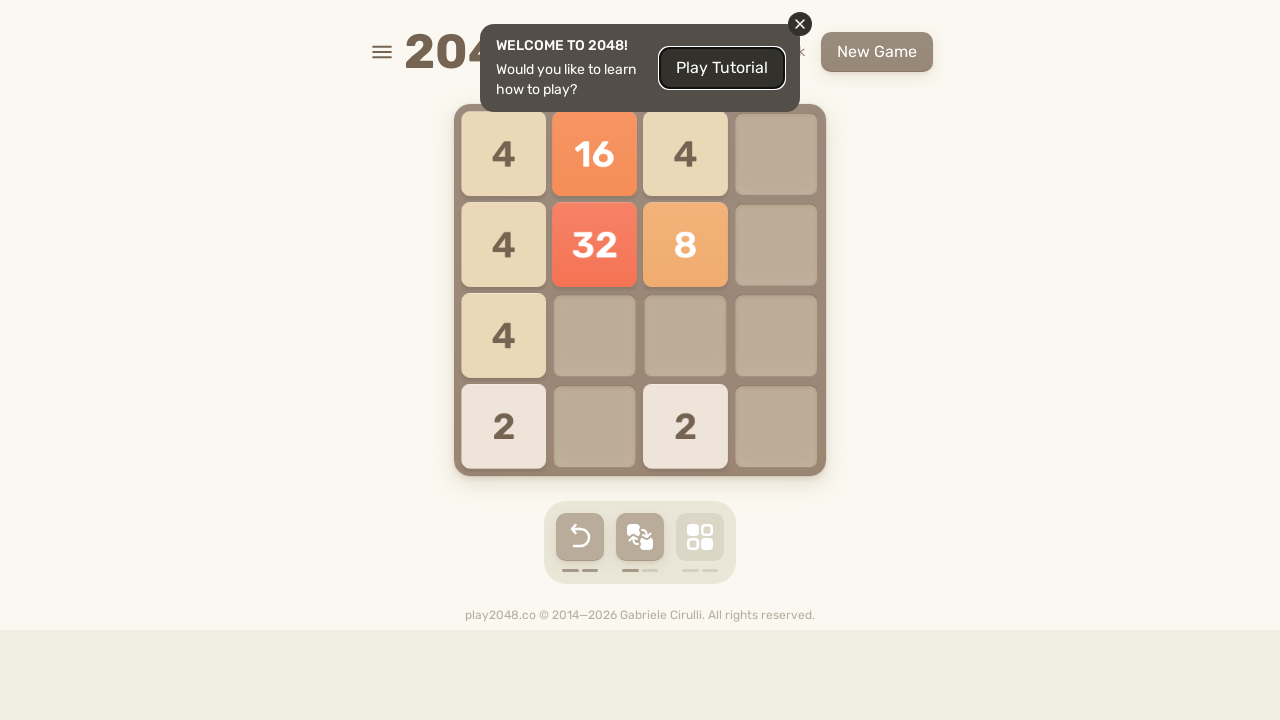

Waited 100ms before next move
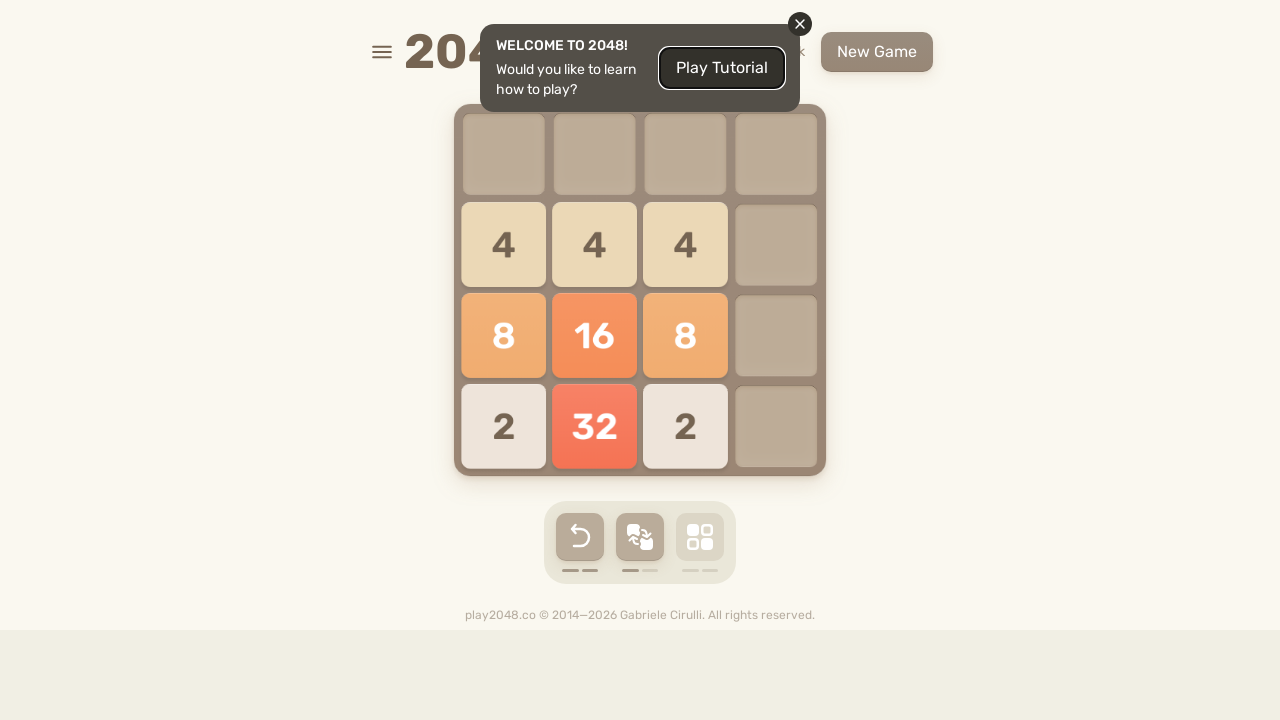

Pressed arrow key: ArrowRight
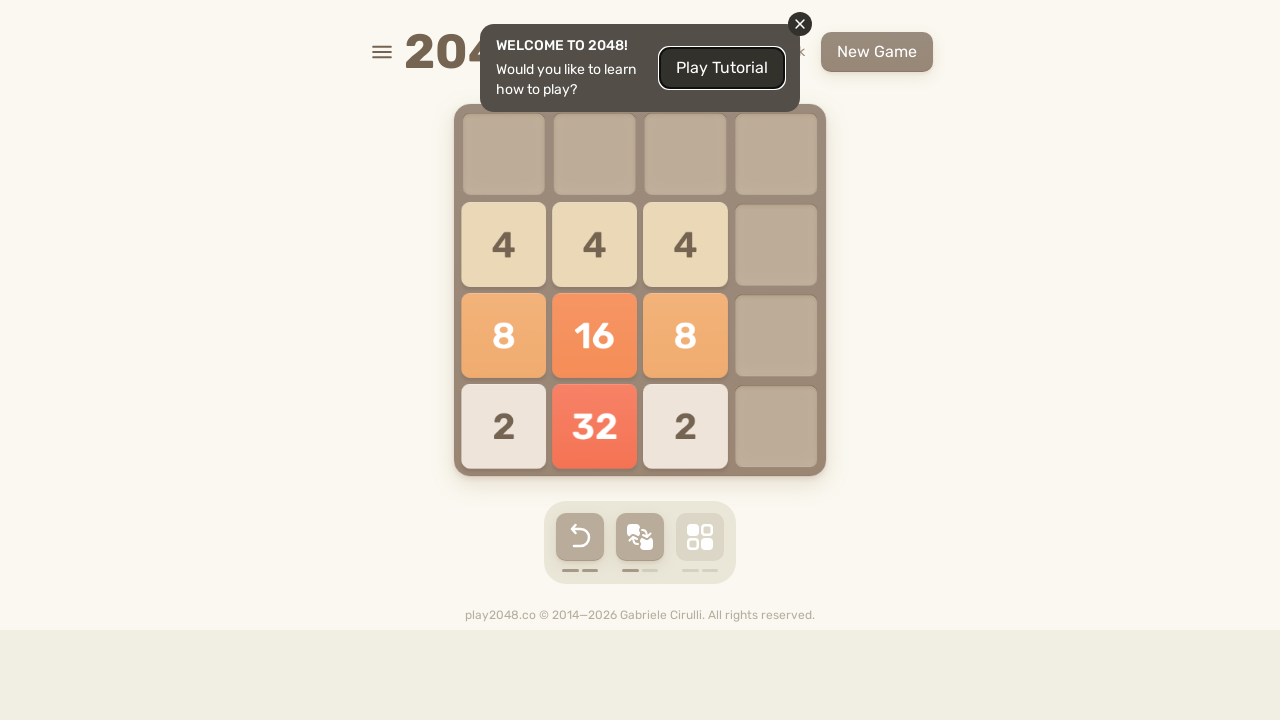

Waited 100ms before next move
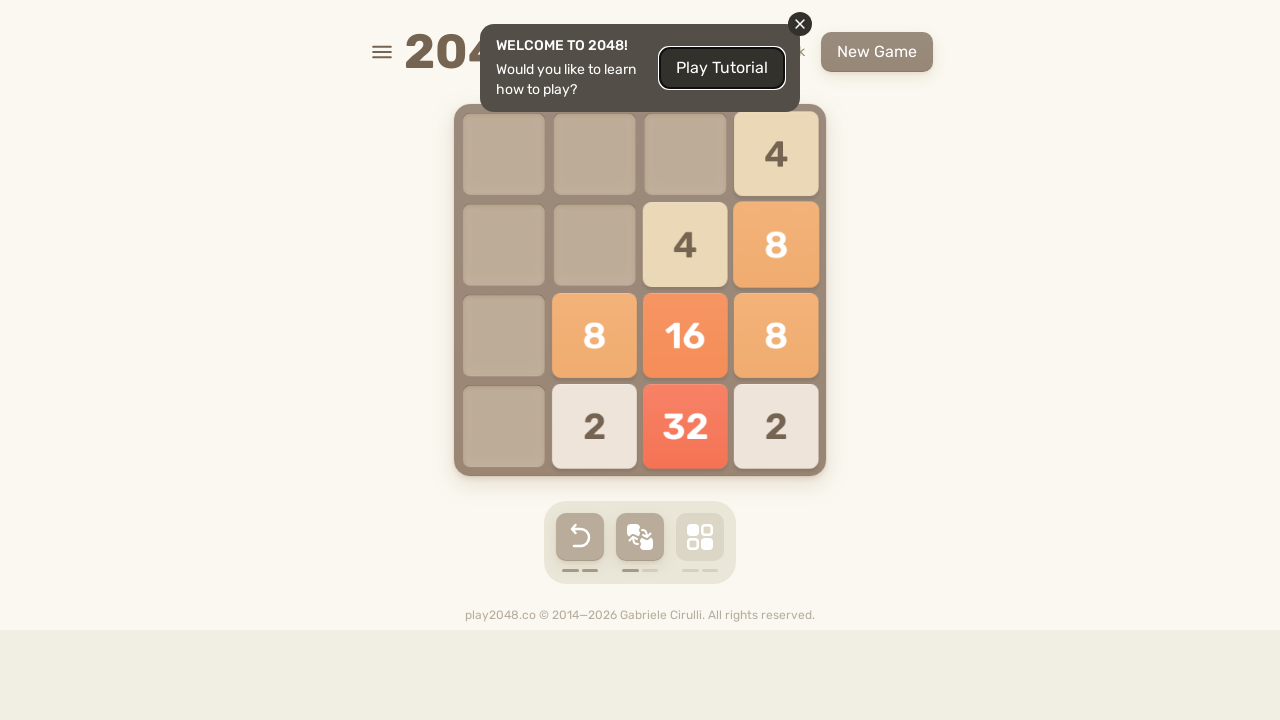

Pressed arrow key: ArrowLeft
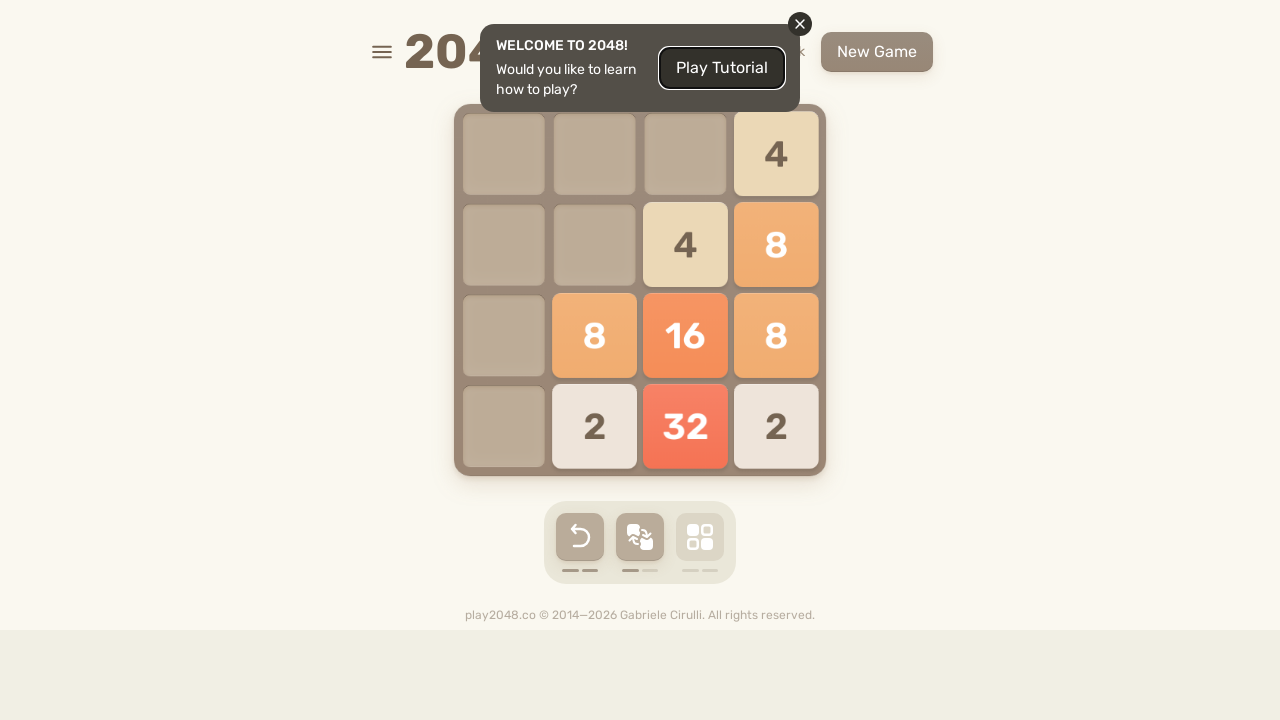

Waited 100ms before next move
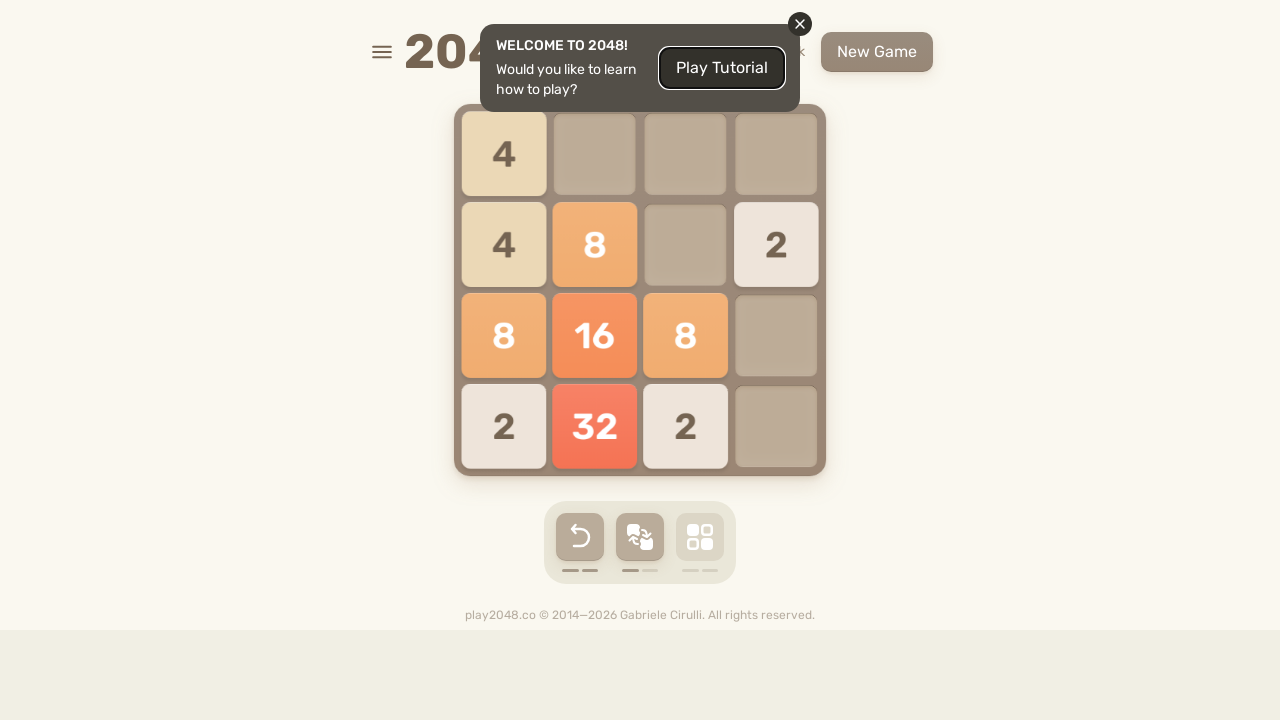

Pressed arrow key: ArrowDown
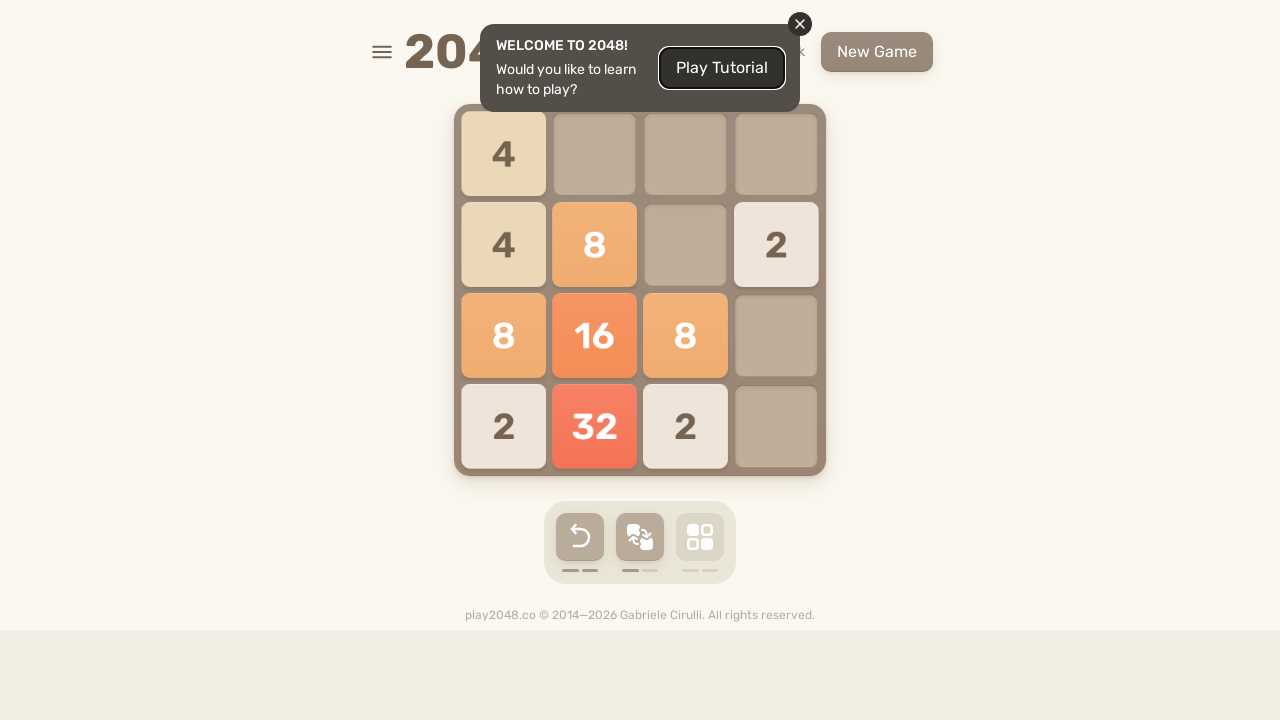

Waited 100ms before next move
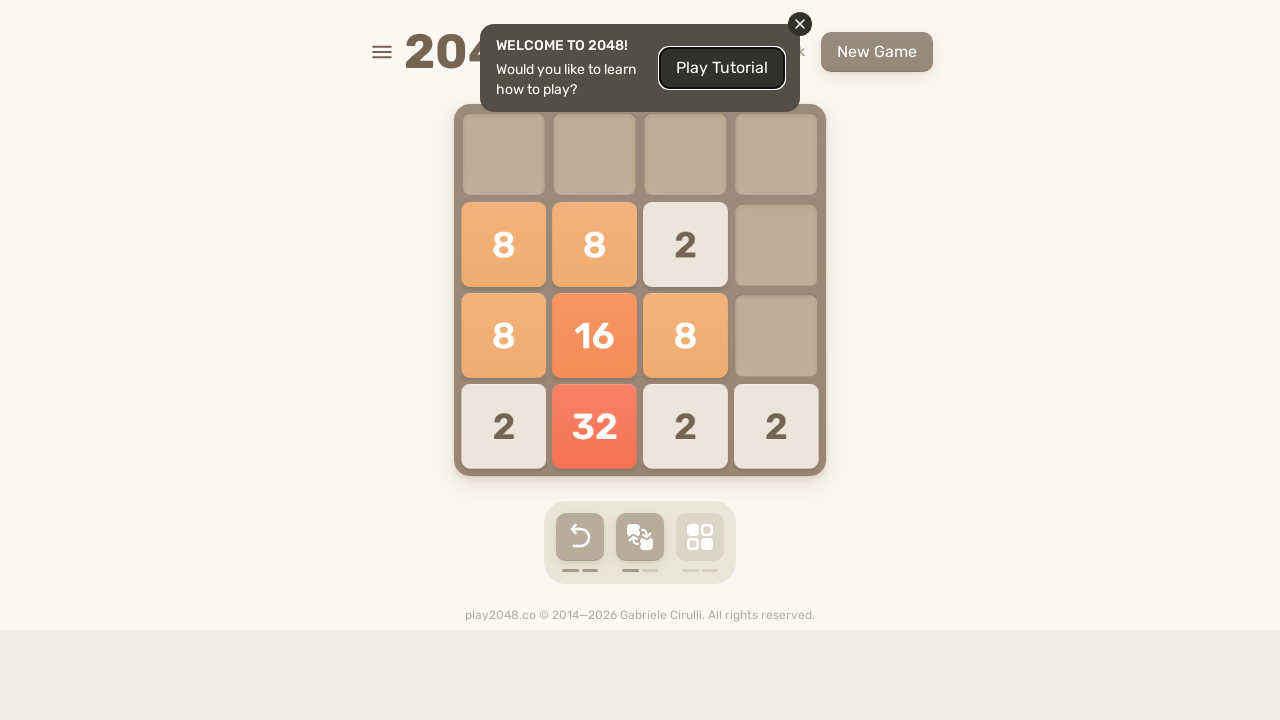

Pressed arrow key: ArrowUp
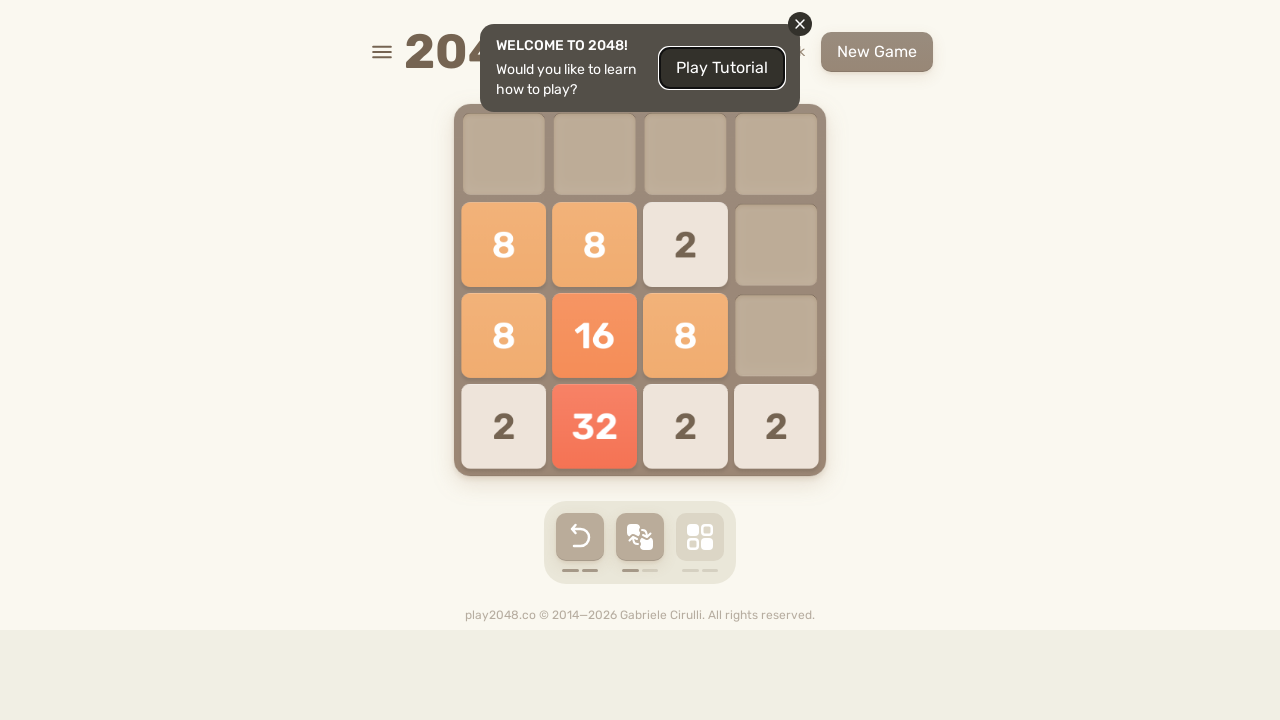

Waited 100ms before next move
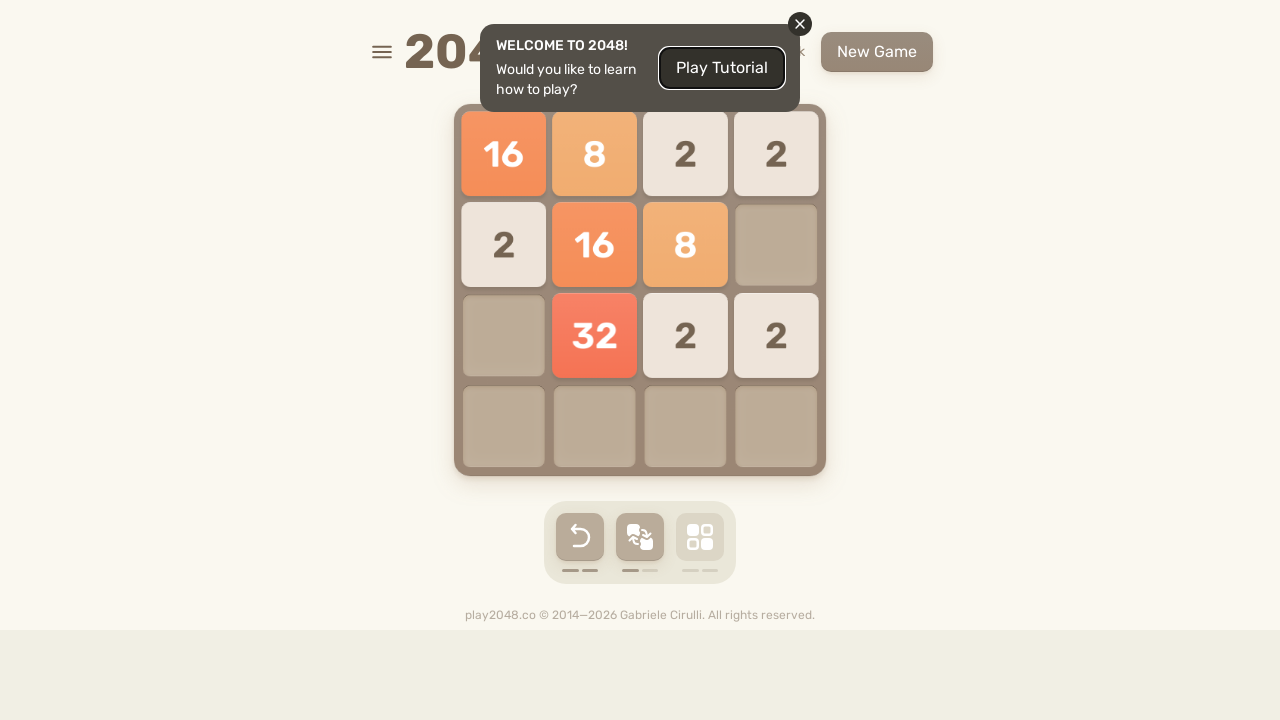

Pressed arrow key: ArrowDown
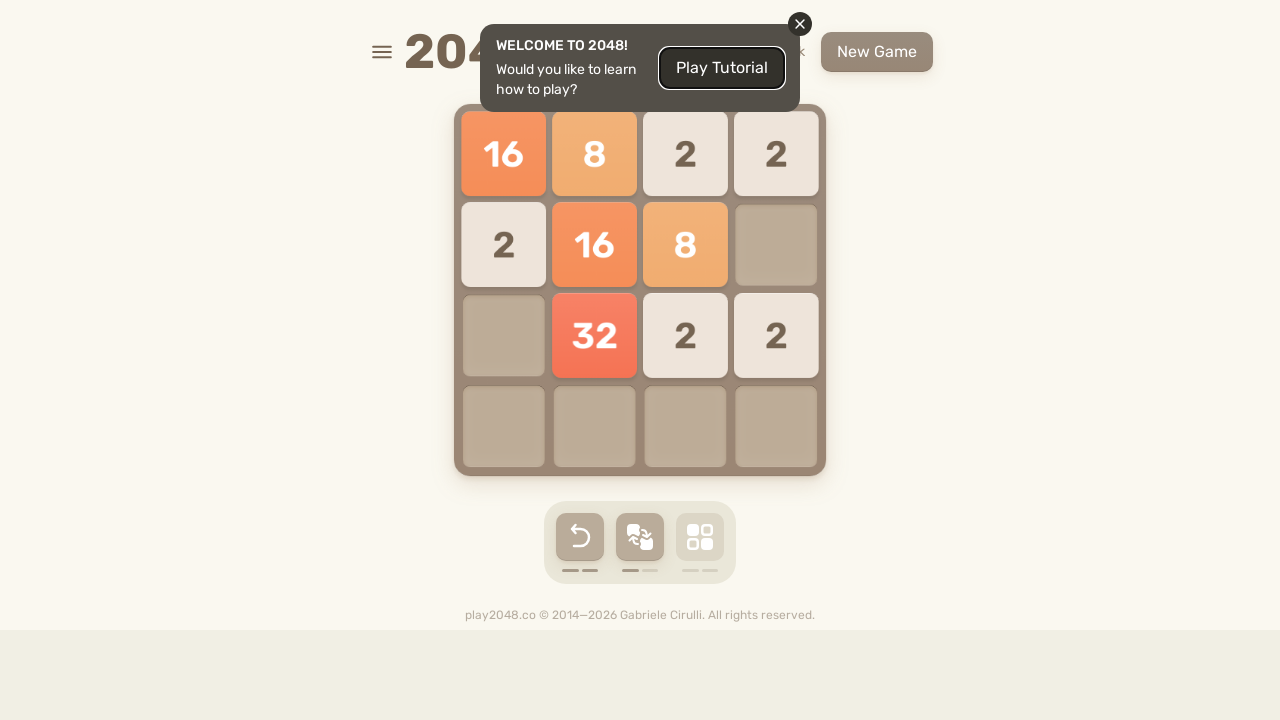

Waited 100ms before next move
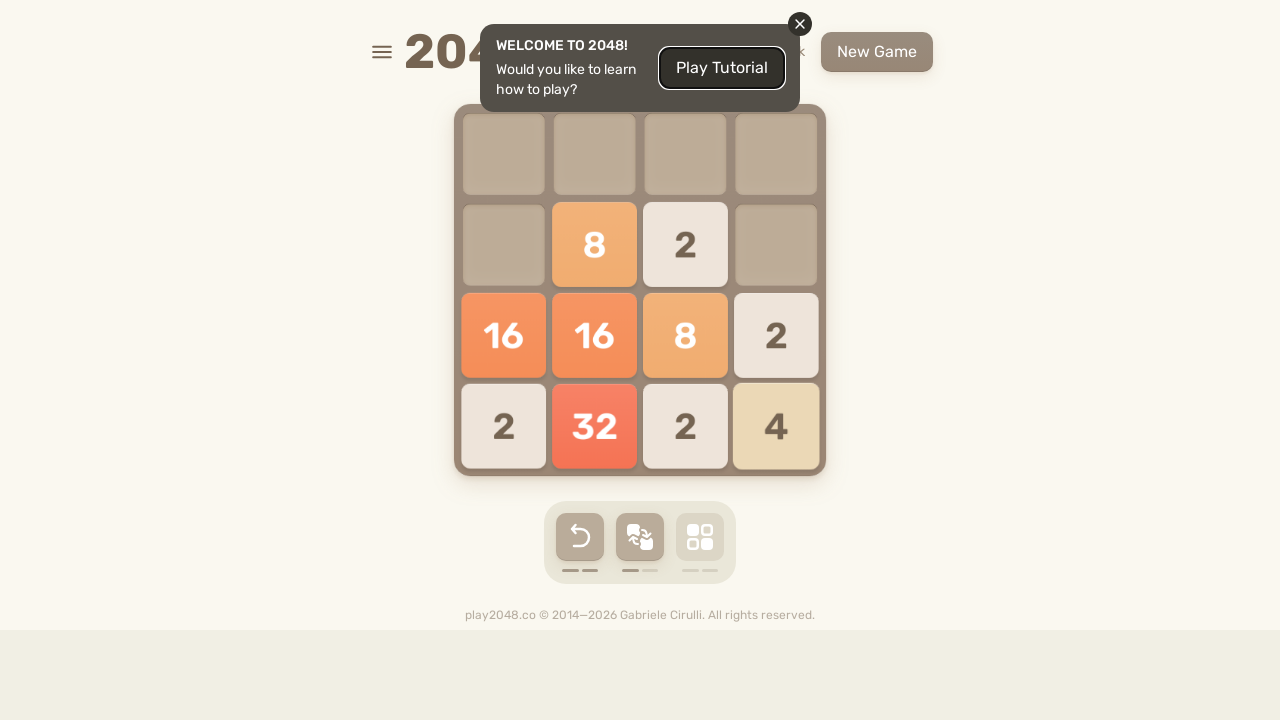

Pressed arrow key: ArrowLeft
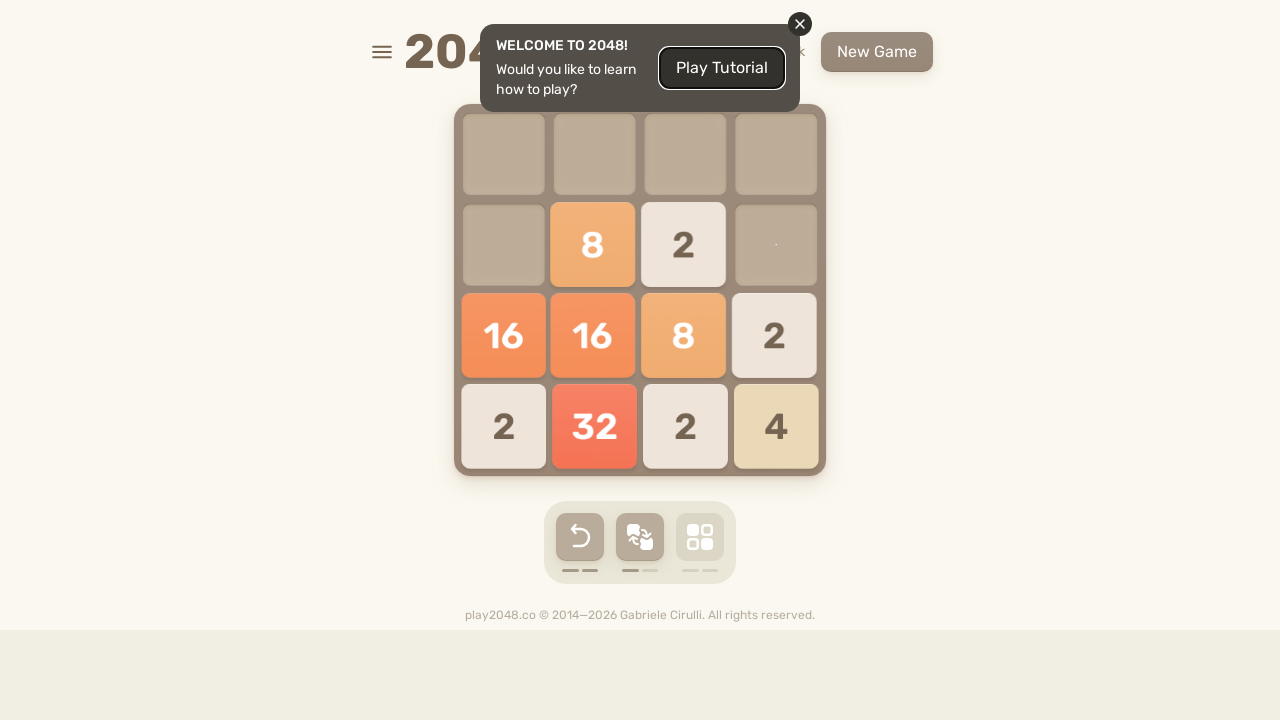

Waited 100ms before next move
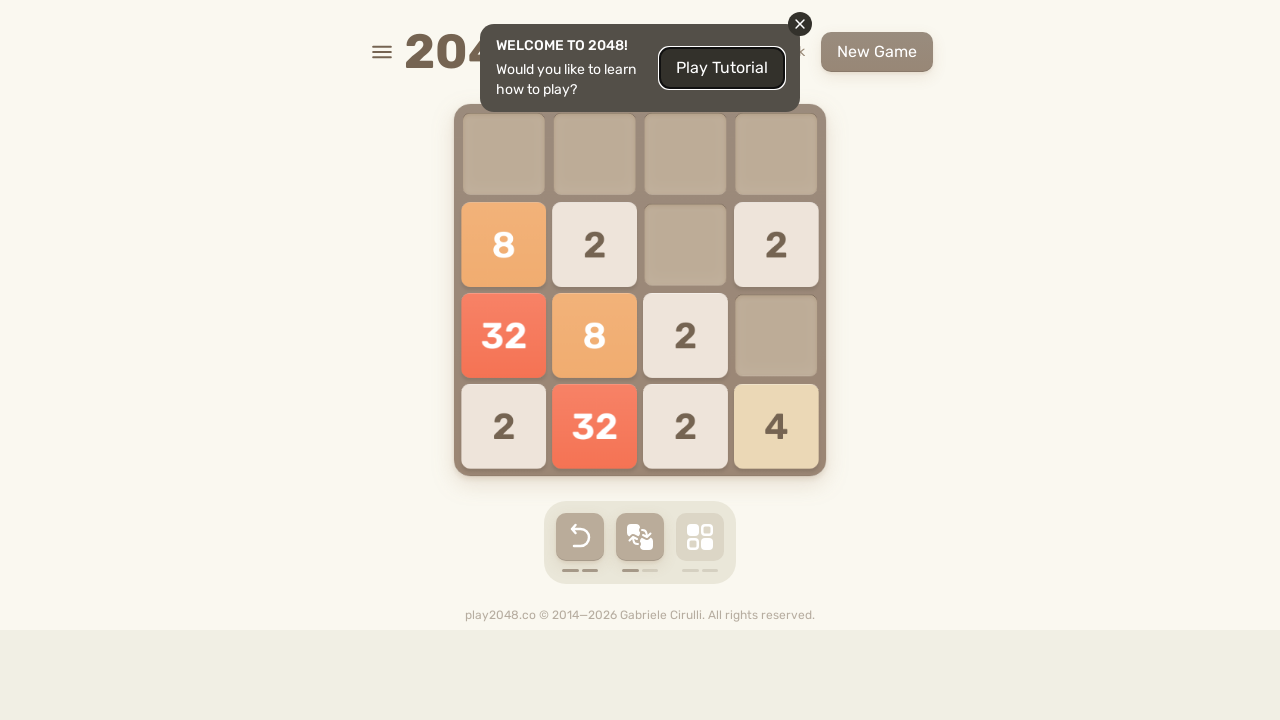

Pressed arrow key: ArrowLeft
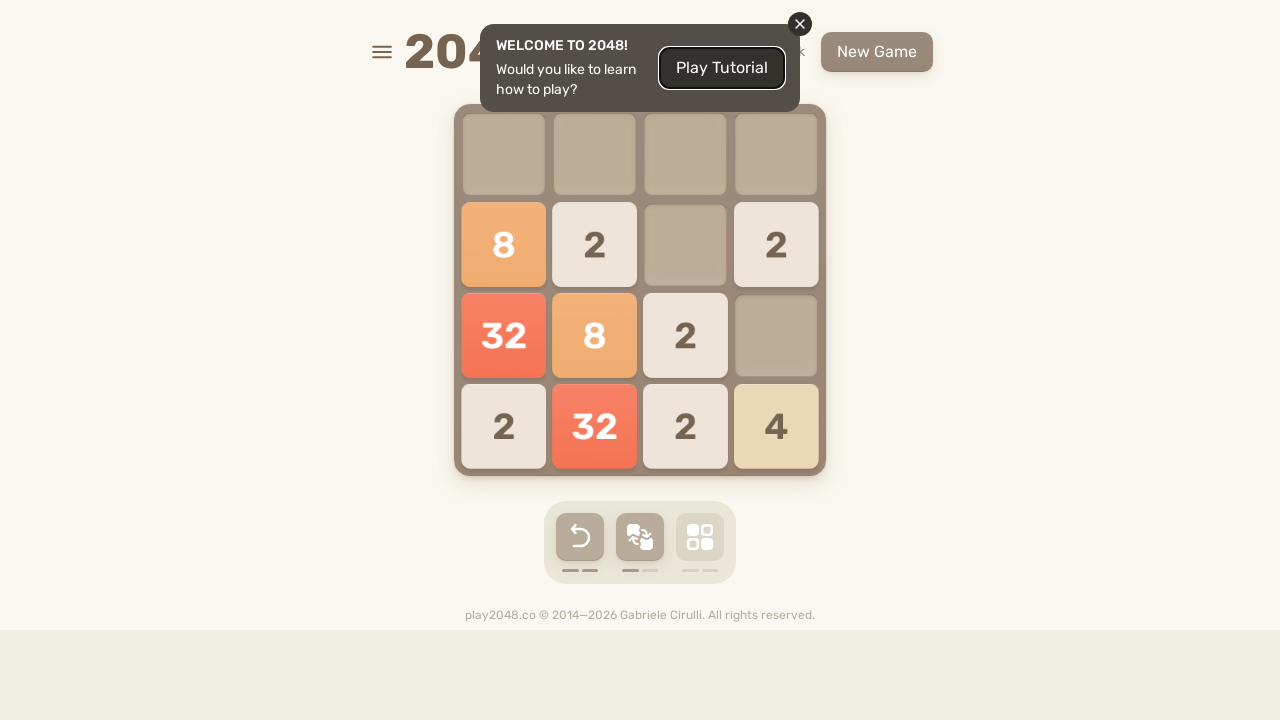

Waited 100ms before next move
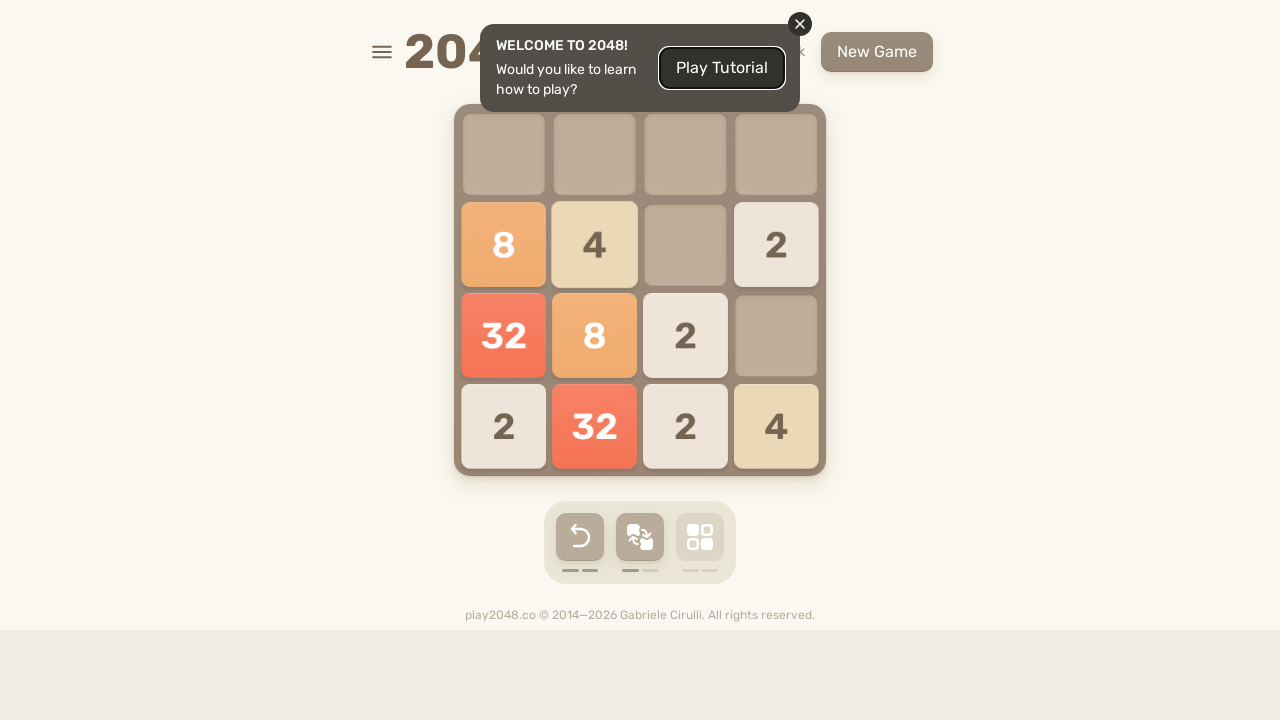

Pressed arrow key: ArrowDown
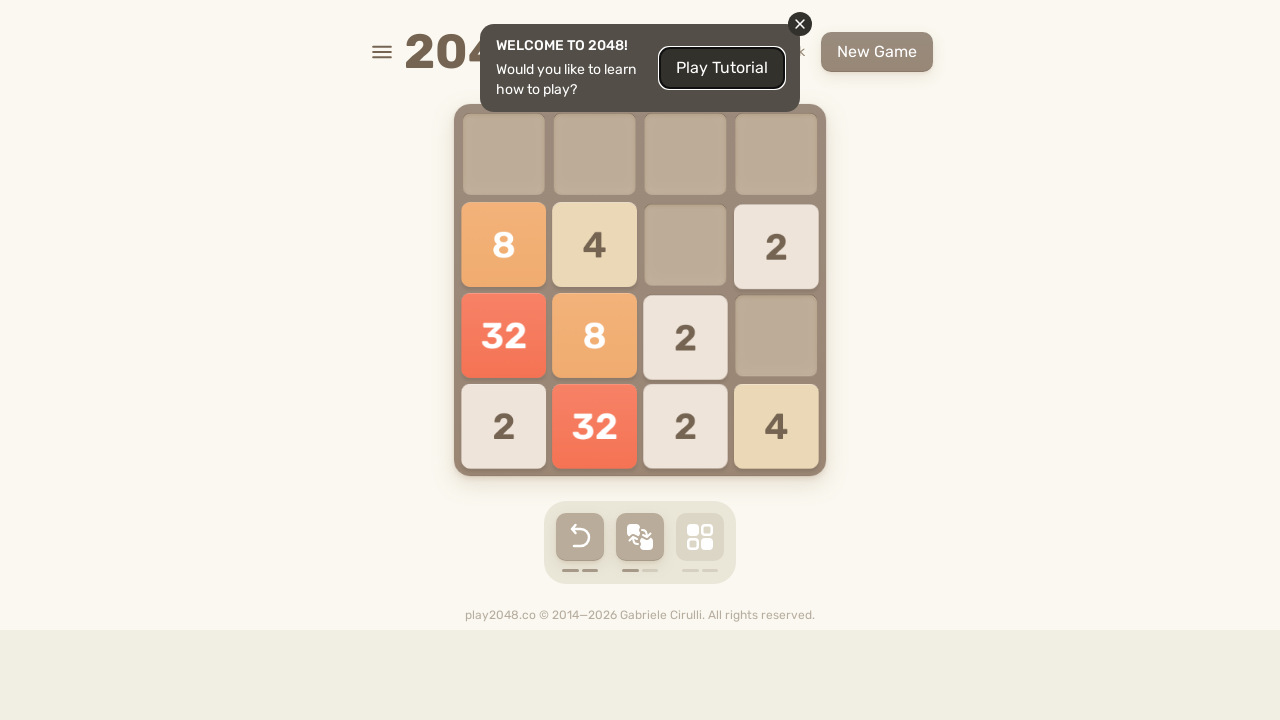

Waited 100ms before next move
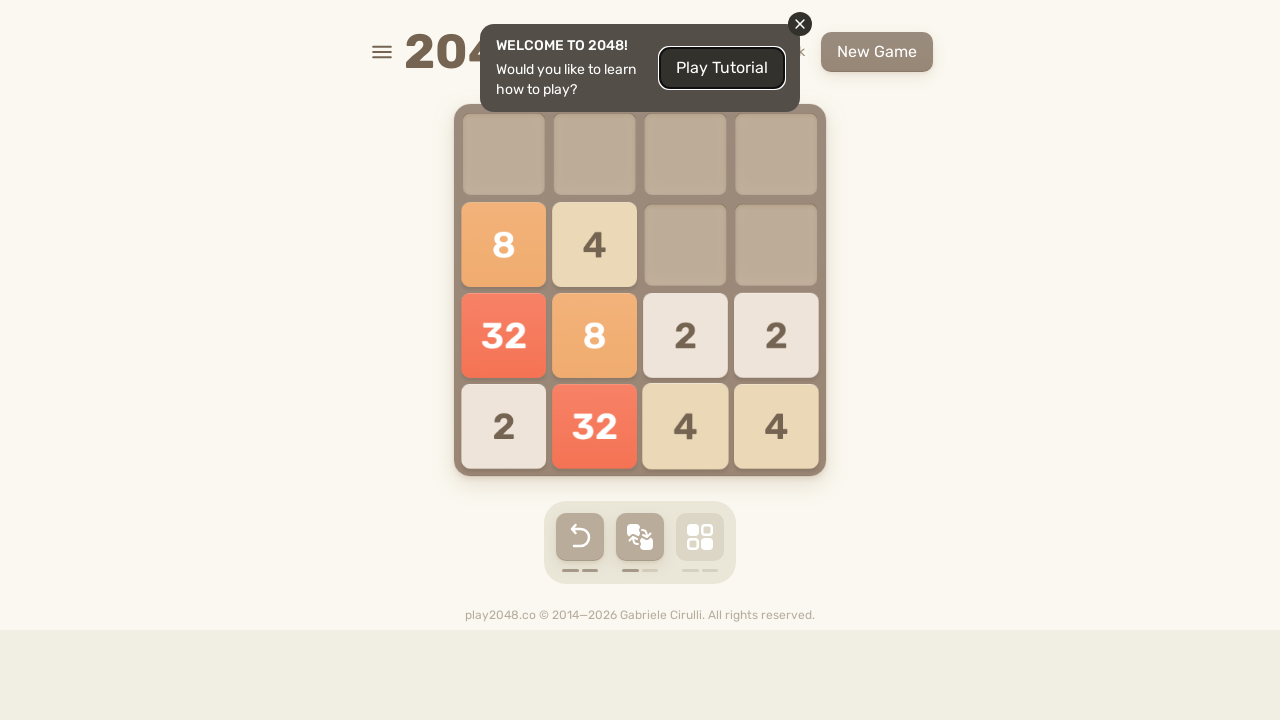

Pressed arrow key: ArrowLeft
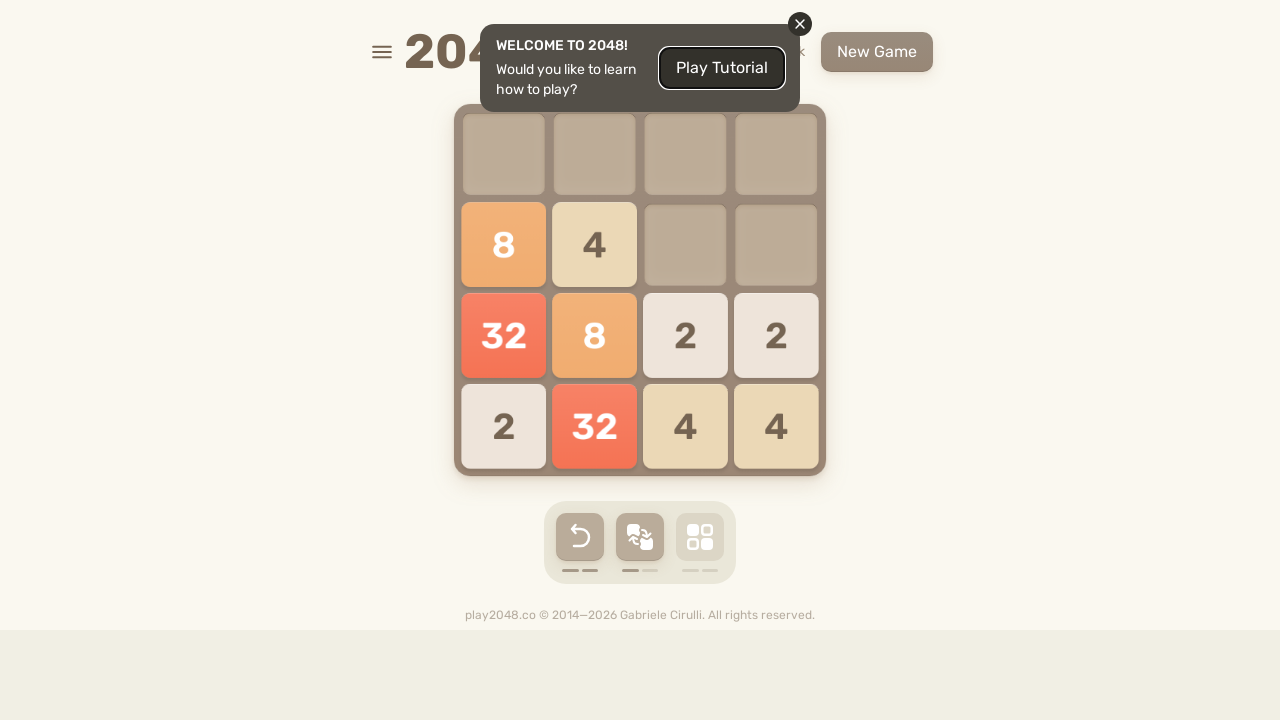

Waited 100ms before next move
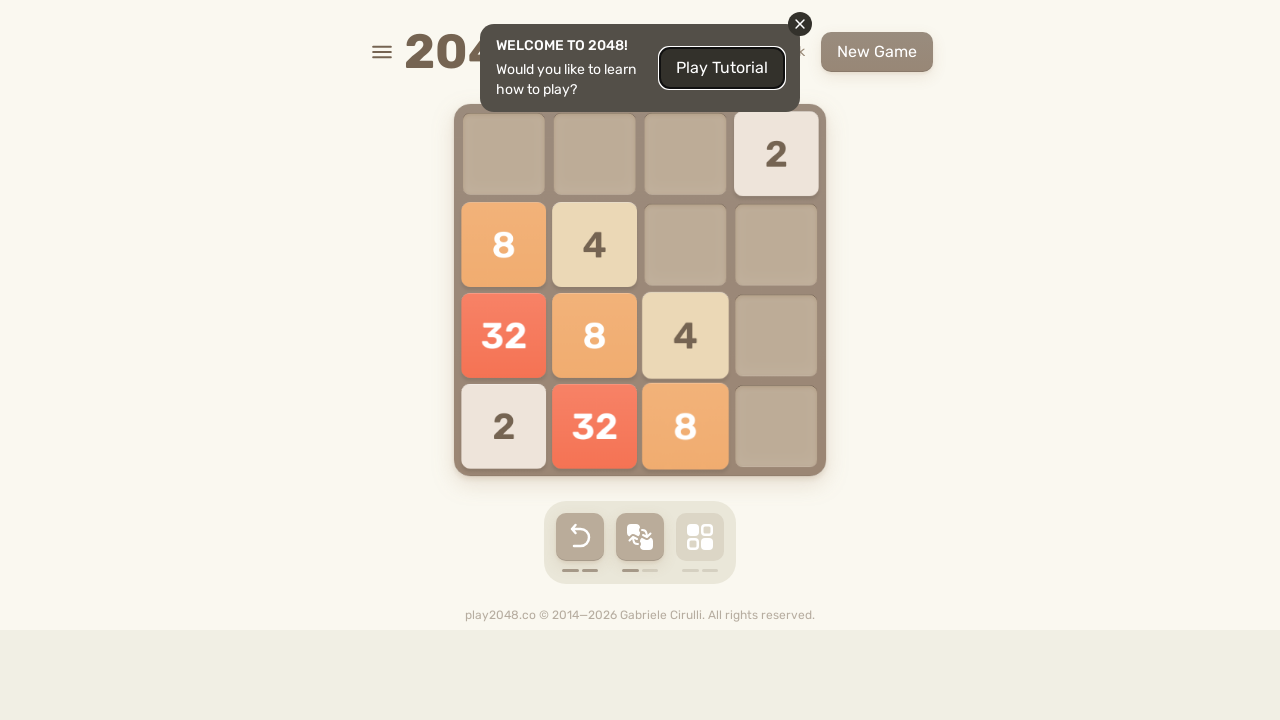

Pressed arrow key: ArrowUp
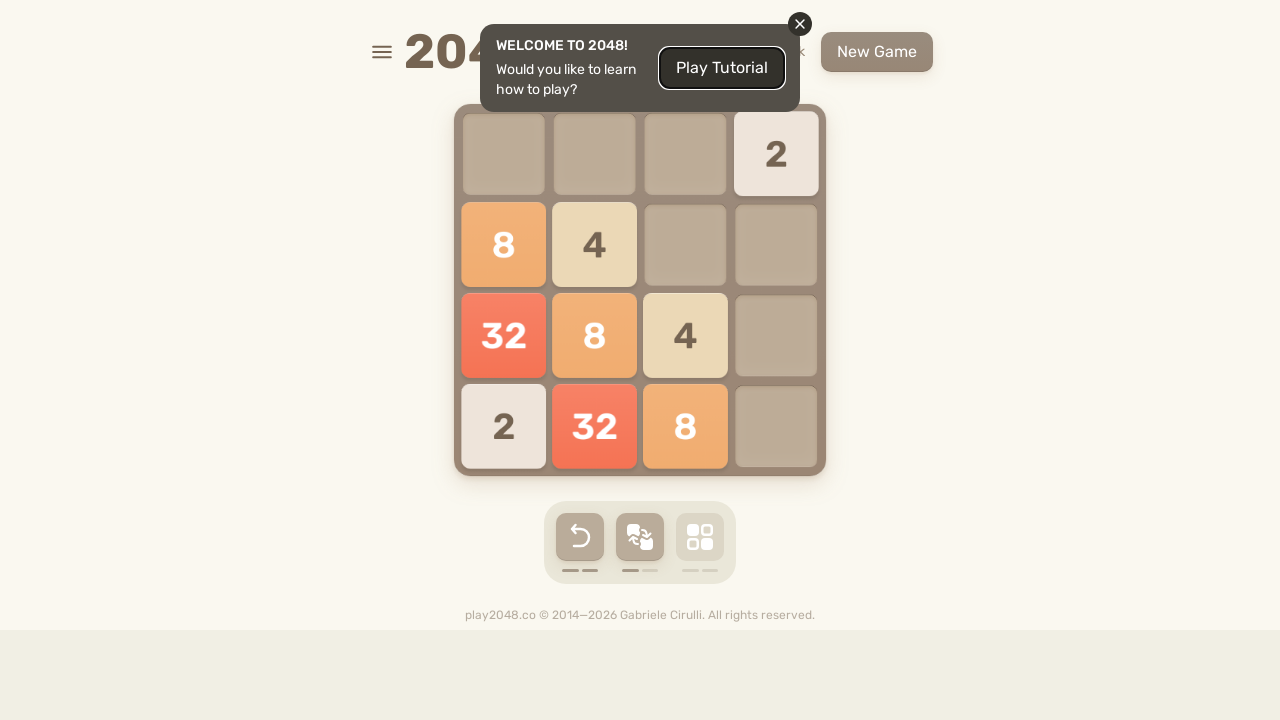

Waited 100ms before next move
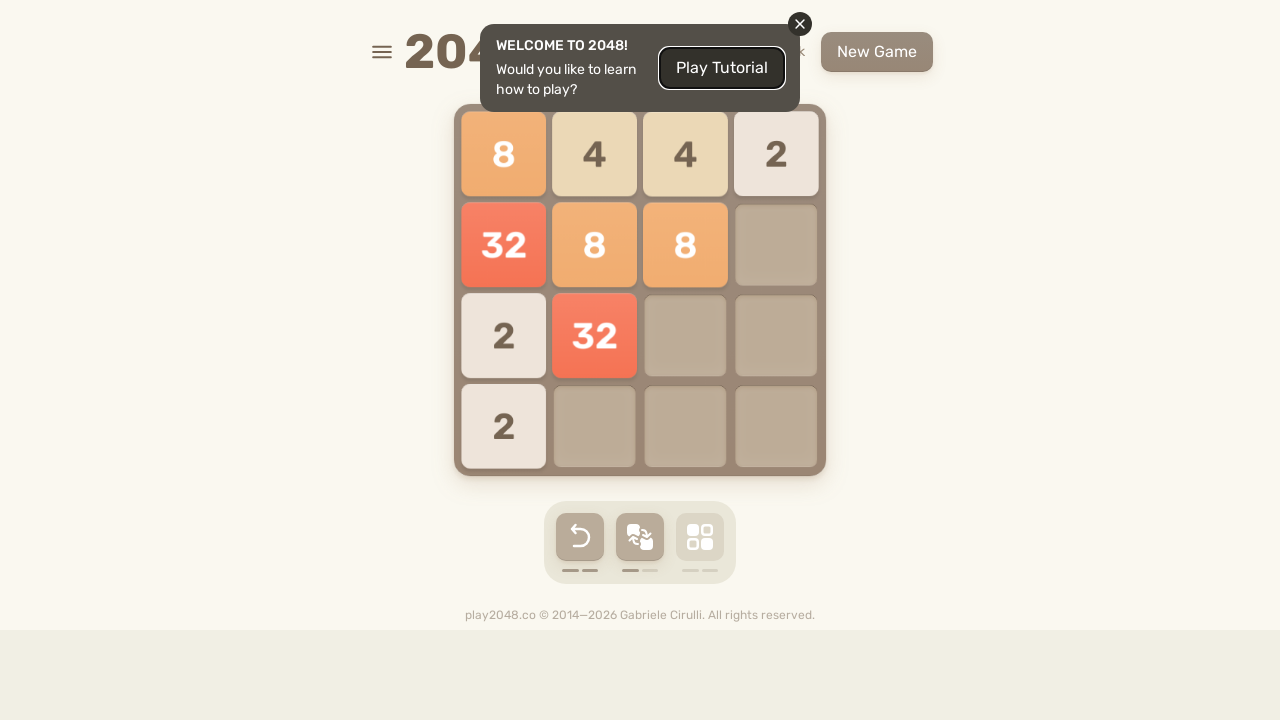

Pressed arrow key: ArrowLeft
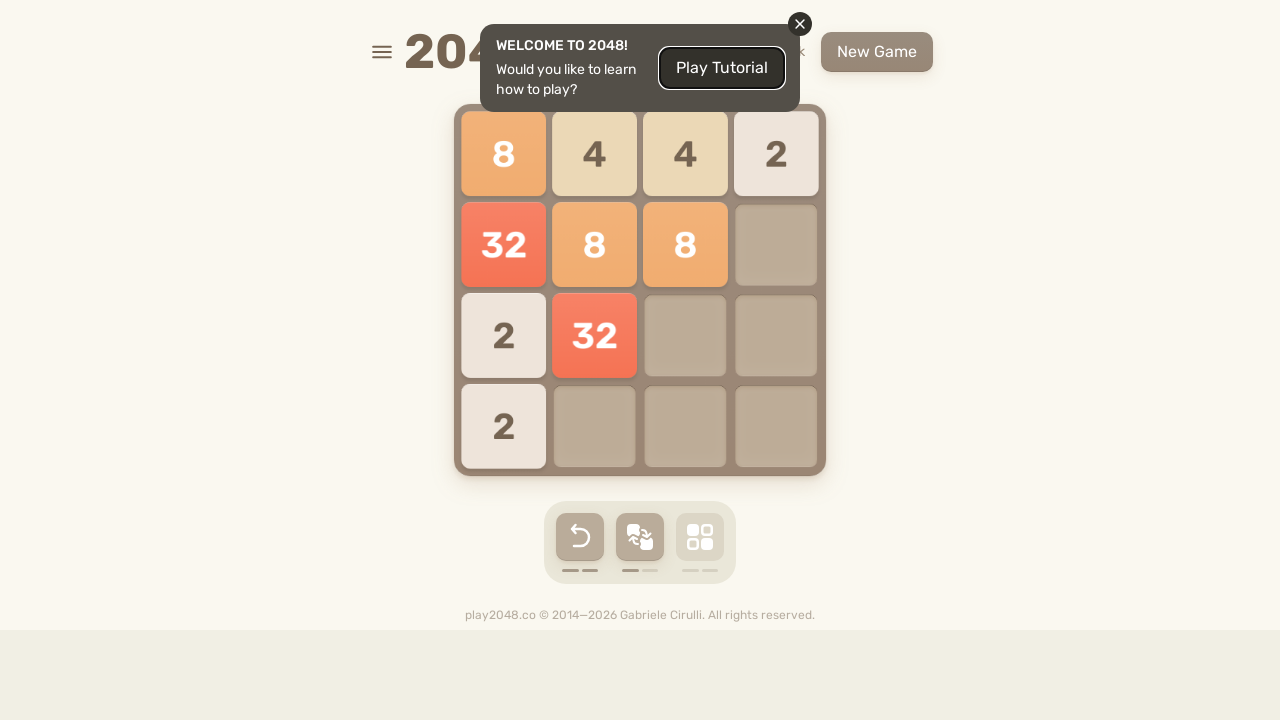

Waited 100ms before next move
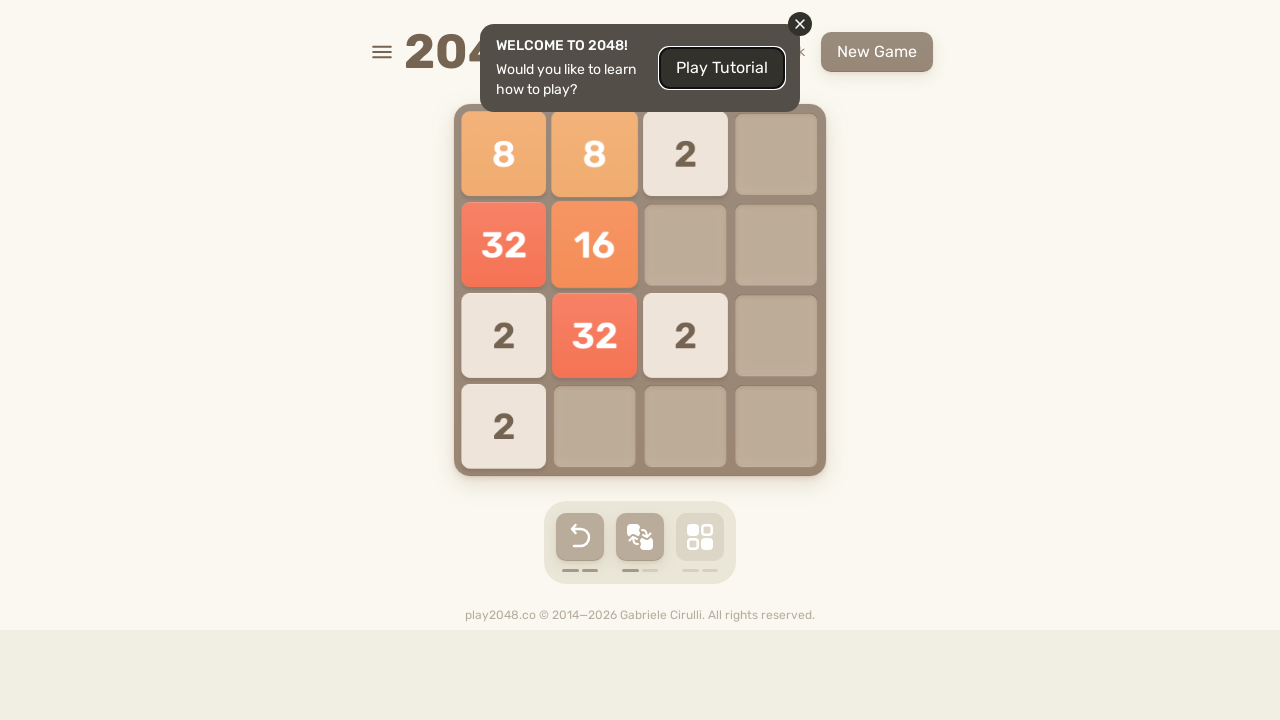

Pressed arrow key: ArrowDown
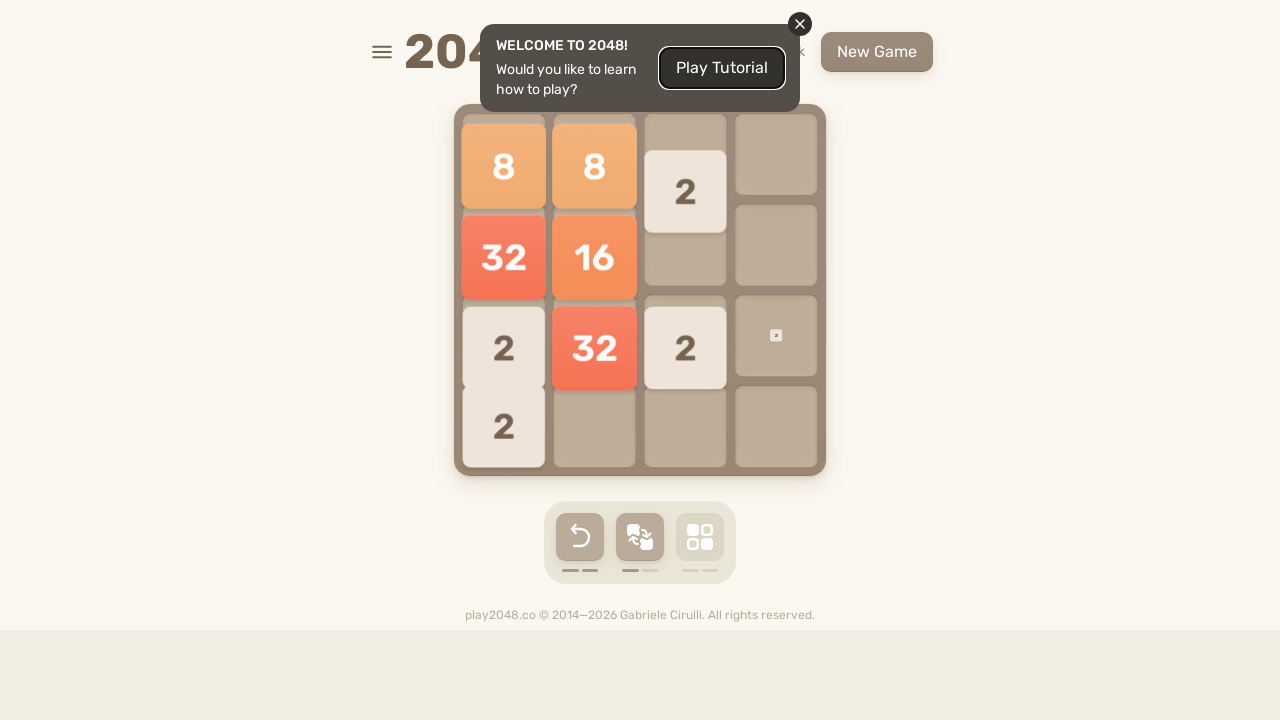

Waited 100ms before next move
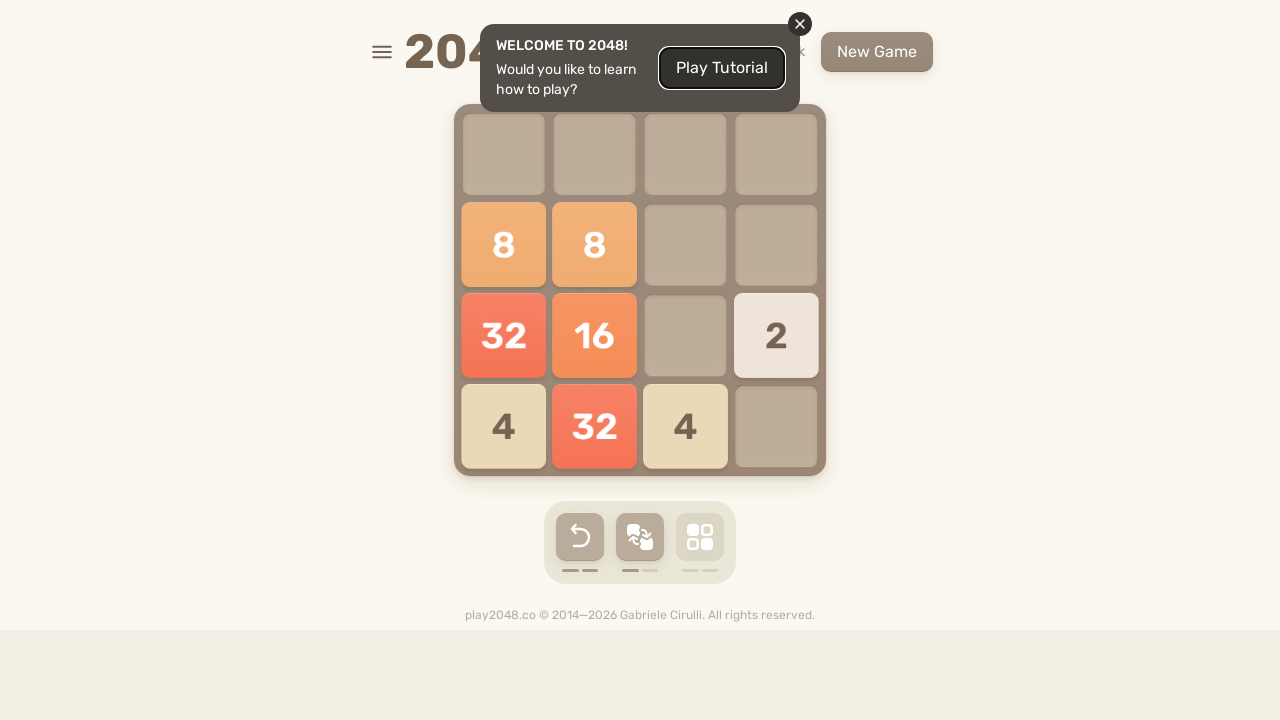

Pressed arrow key: ArrowRight
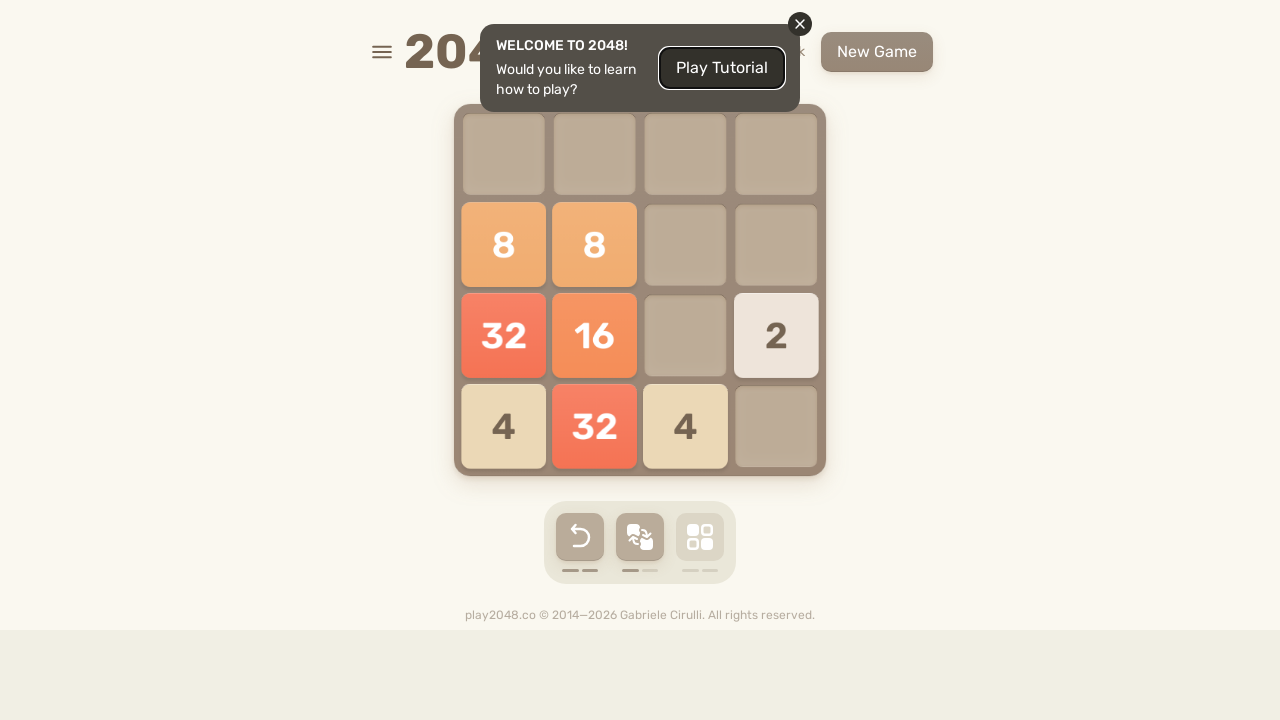

Waited 100ms before next move
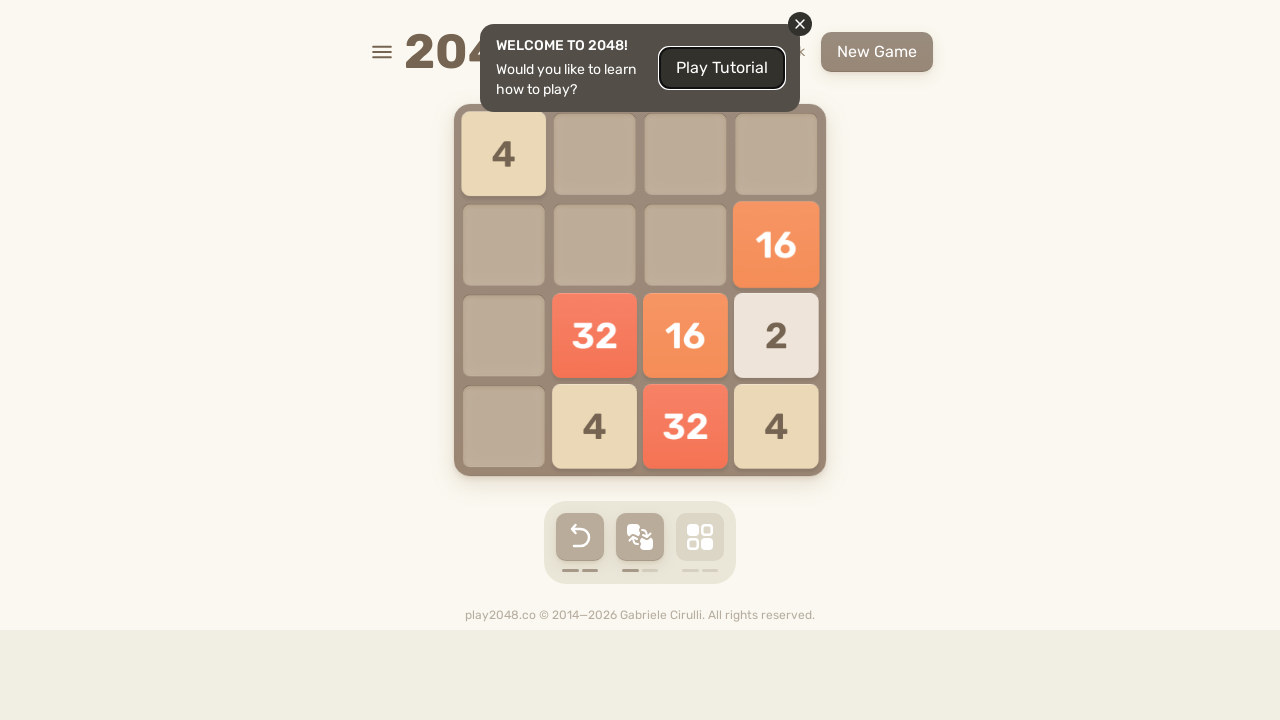

Pressed arrow key: ArrowLeft
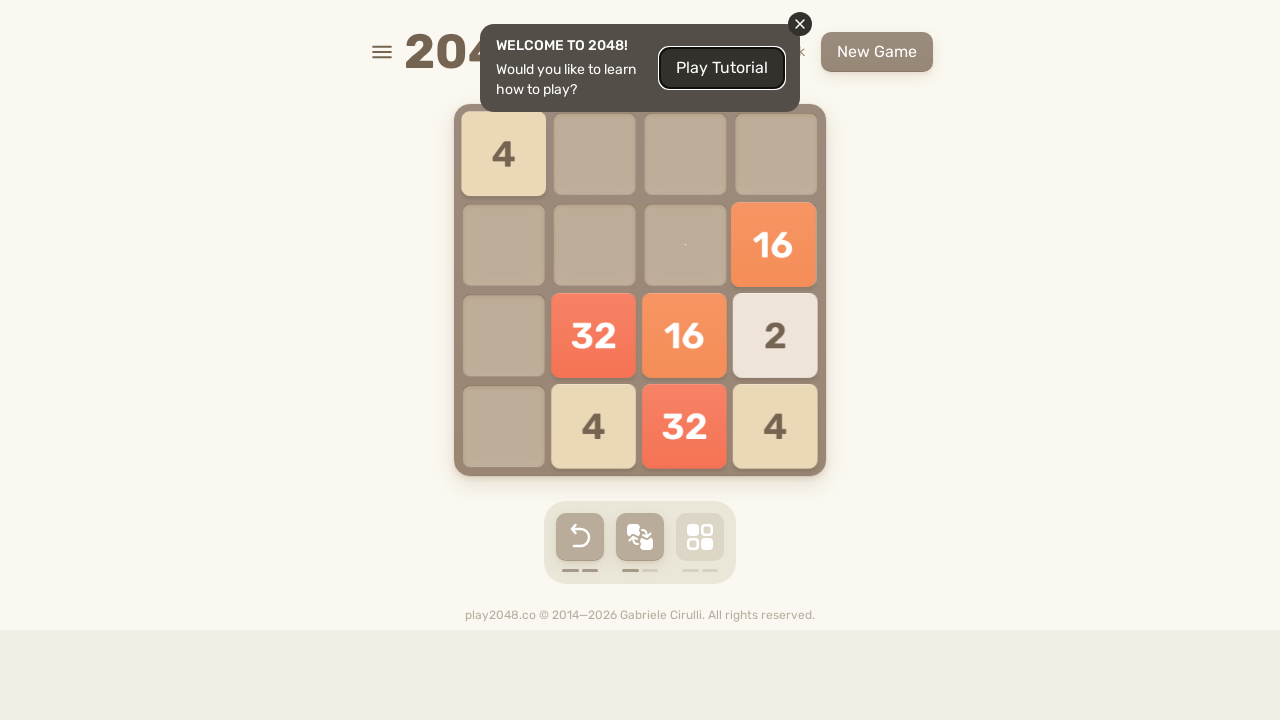

Waited 100ms before next move
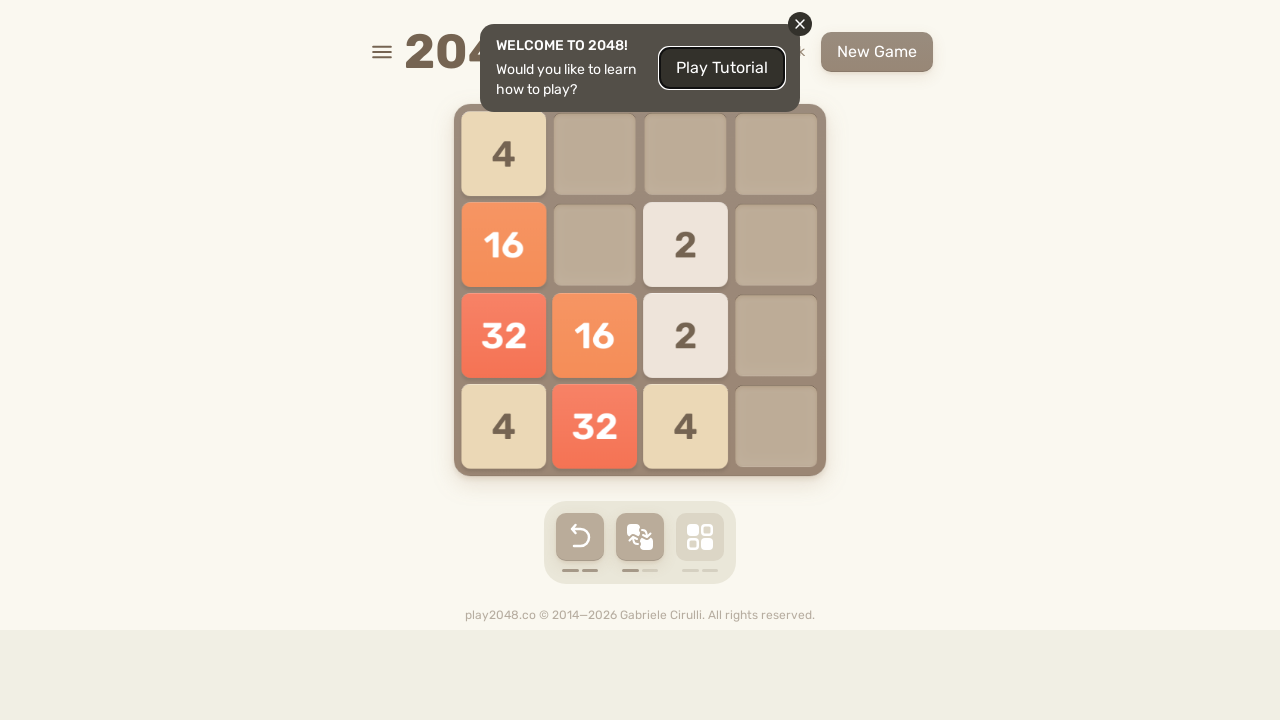

Pressed arrow key: ArrowDown
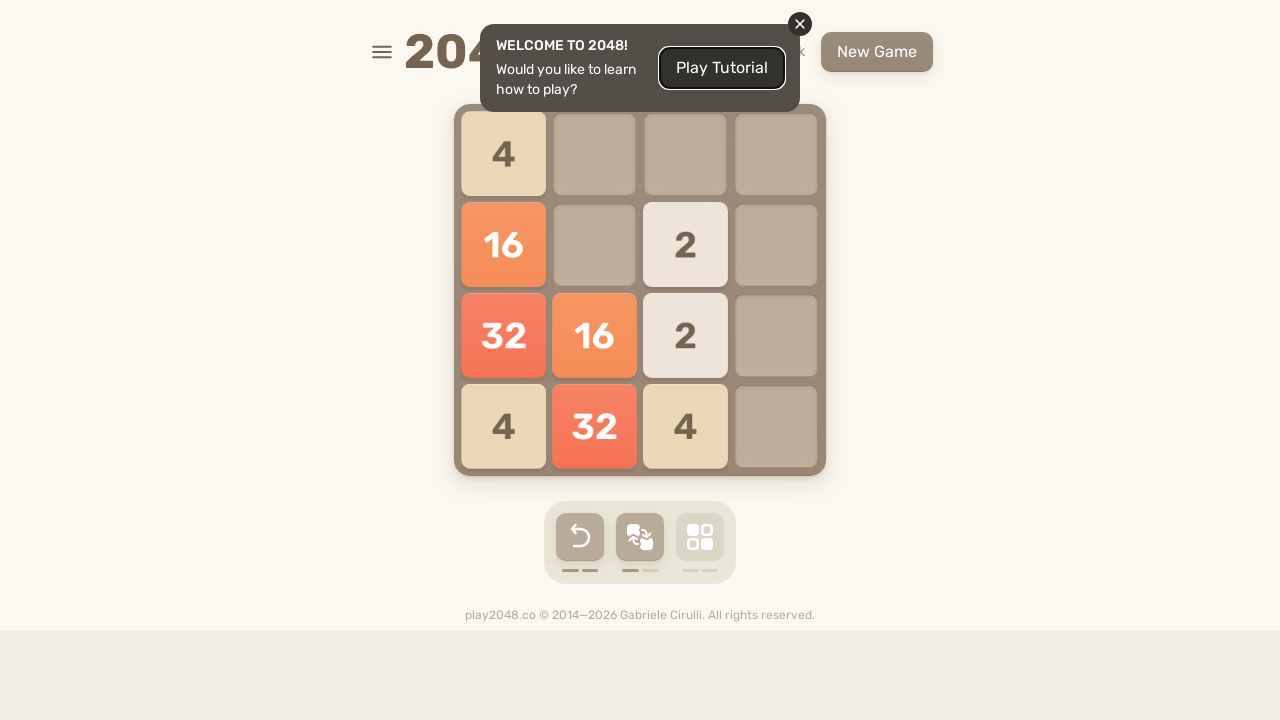

Waited 100ms before next move
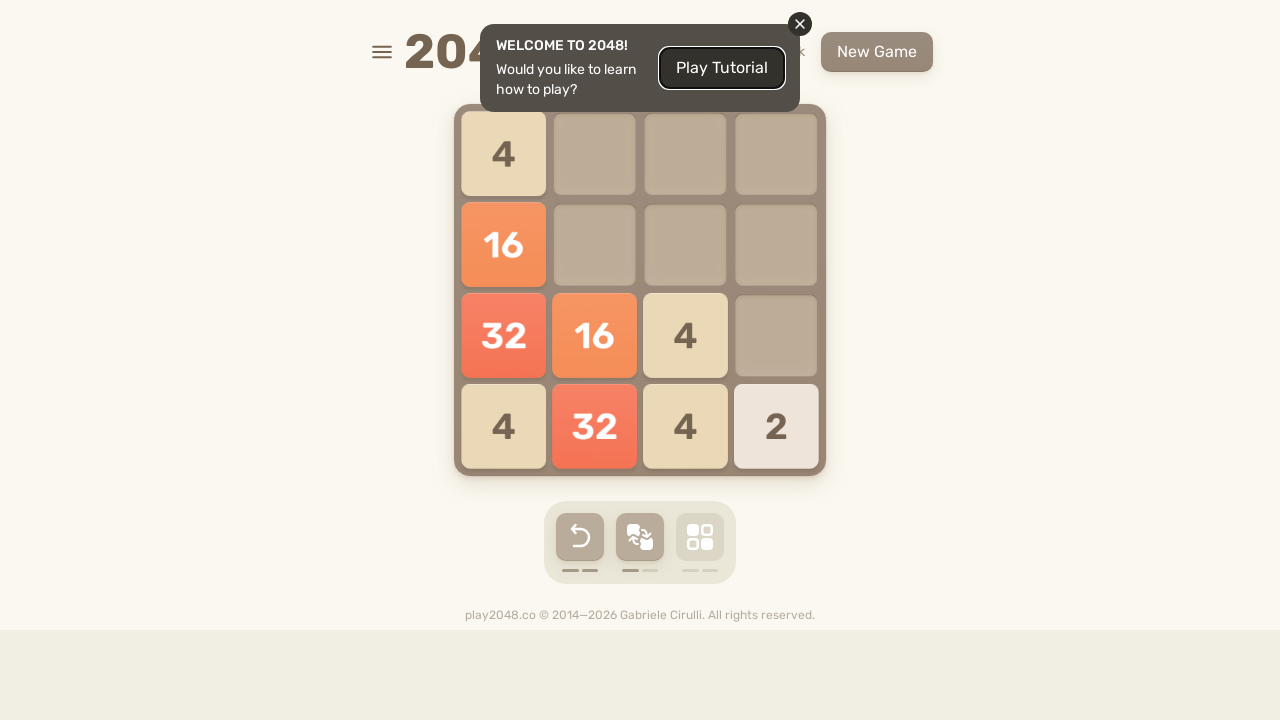

Pressed arrow key: ArrowUp
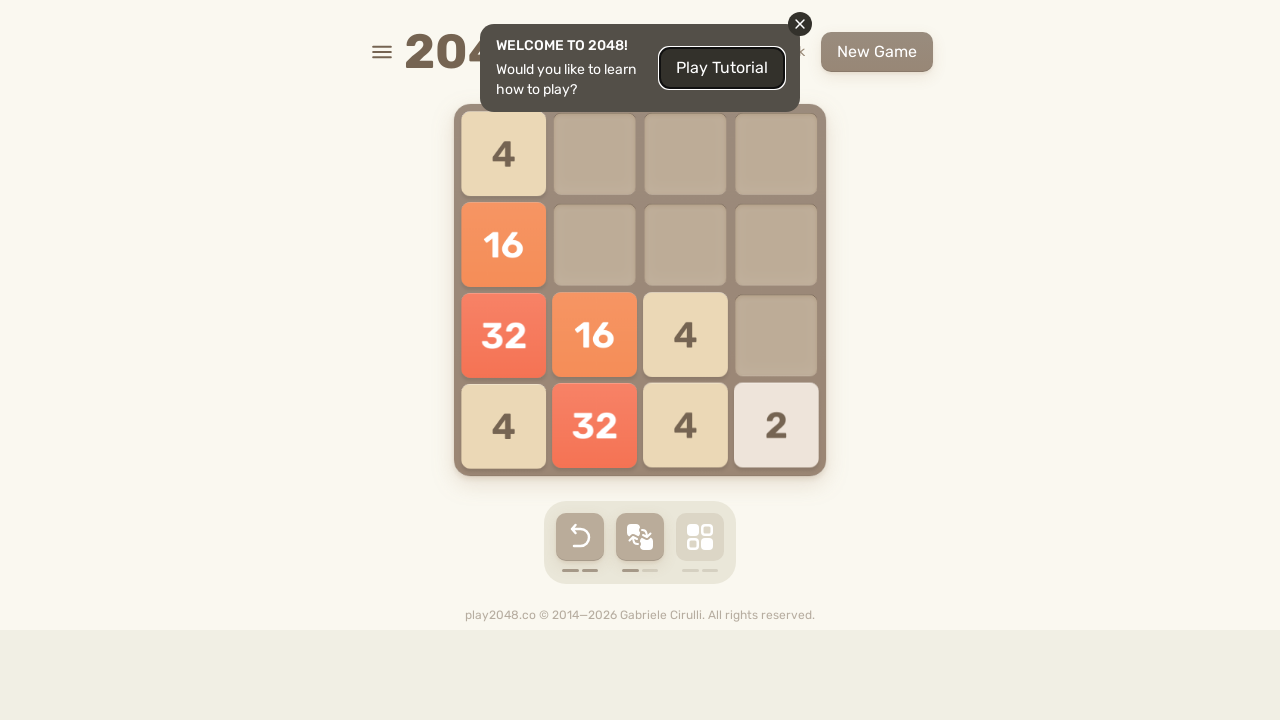

Waited 100ms before next move
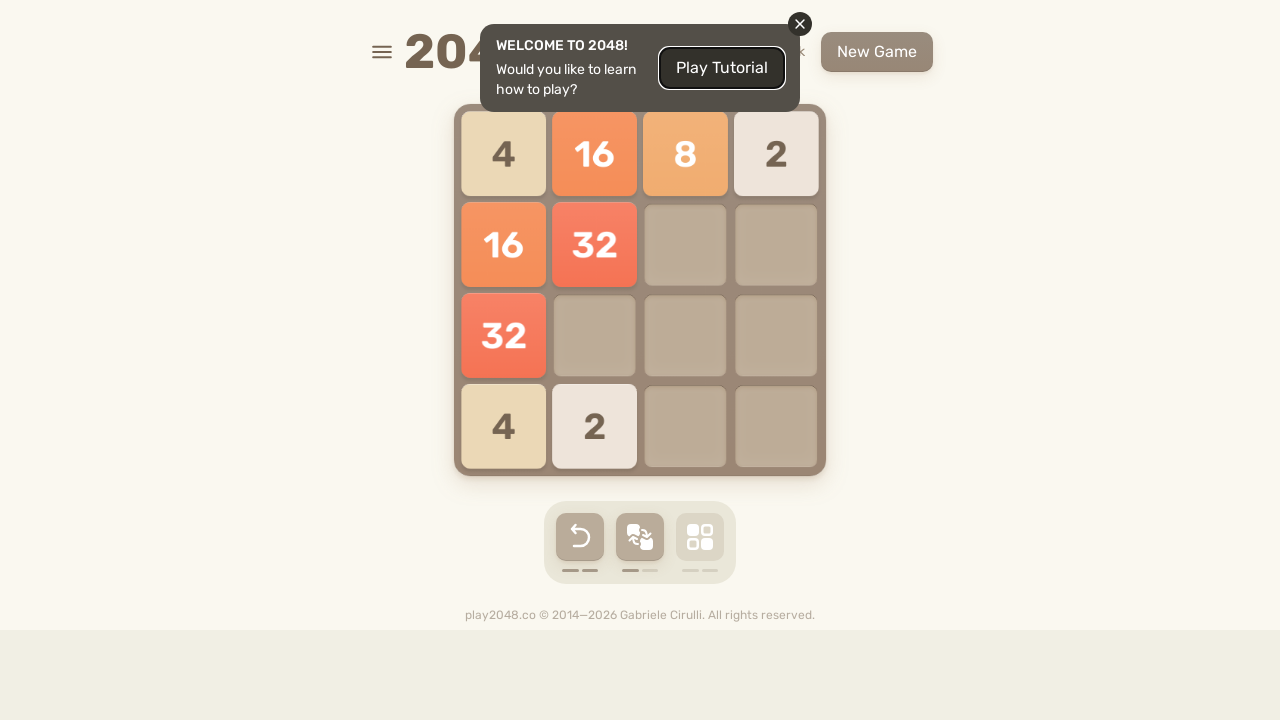

Pressed arrow key: ArrowRight
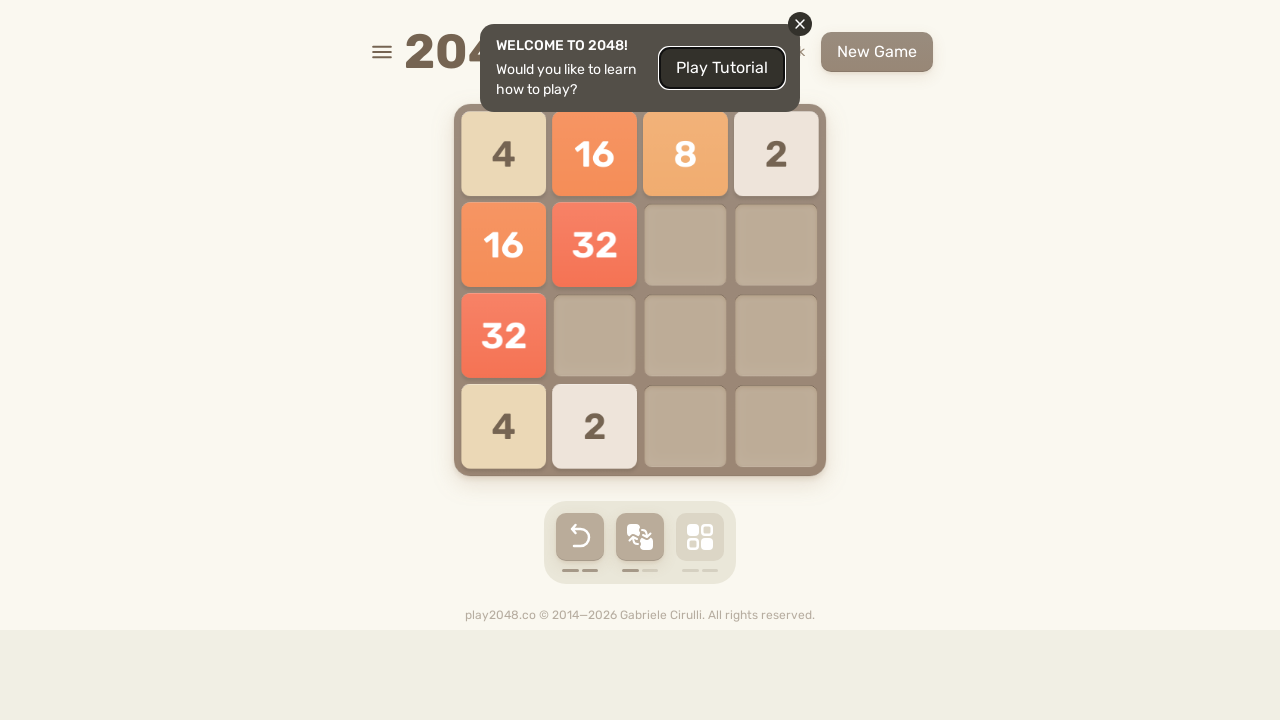

Waited 100ms before next move
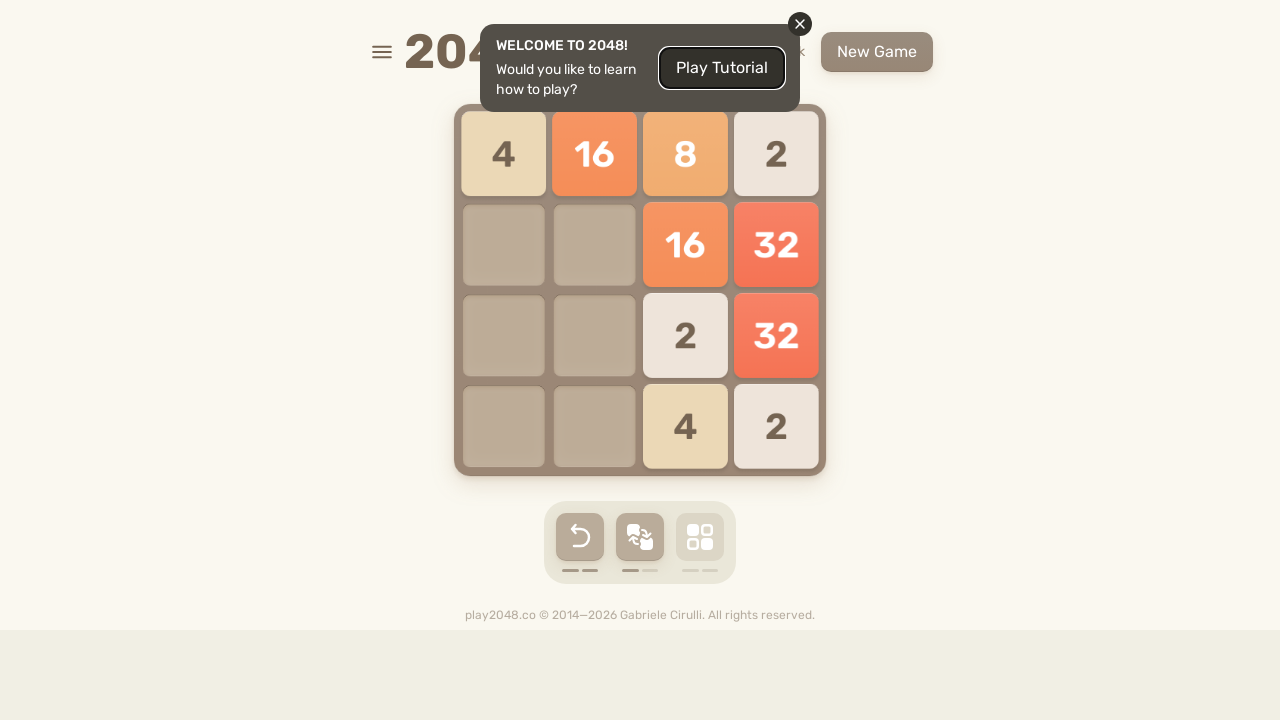

Pressed arrow key: ArrowUp
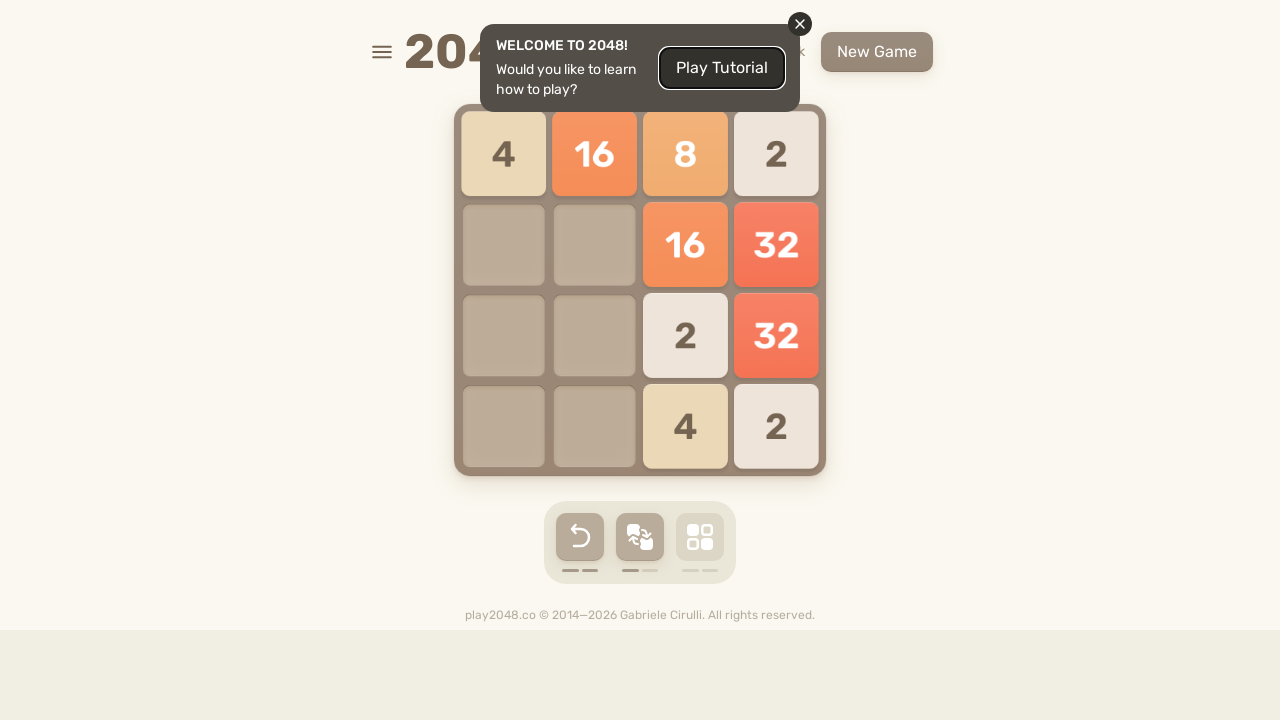

Waited 100ms before next move
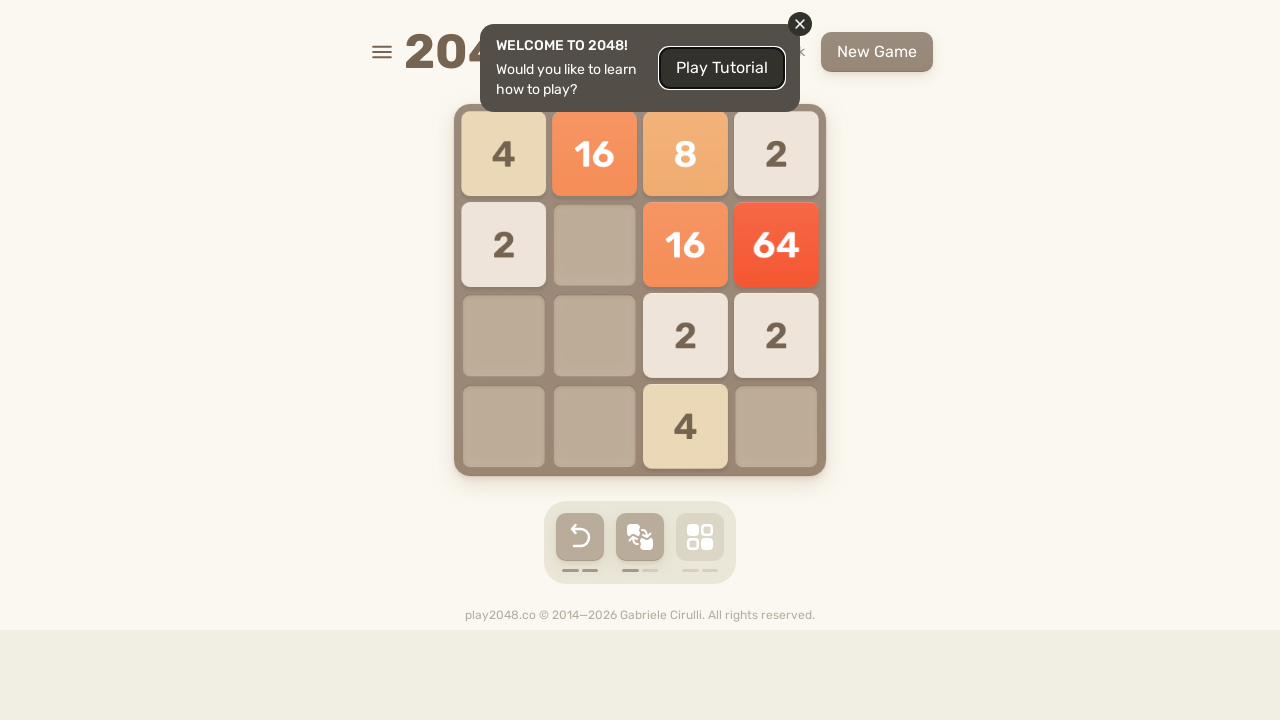

Pressed arrow key: ArrowDown
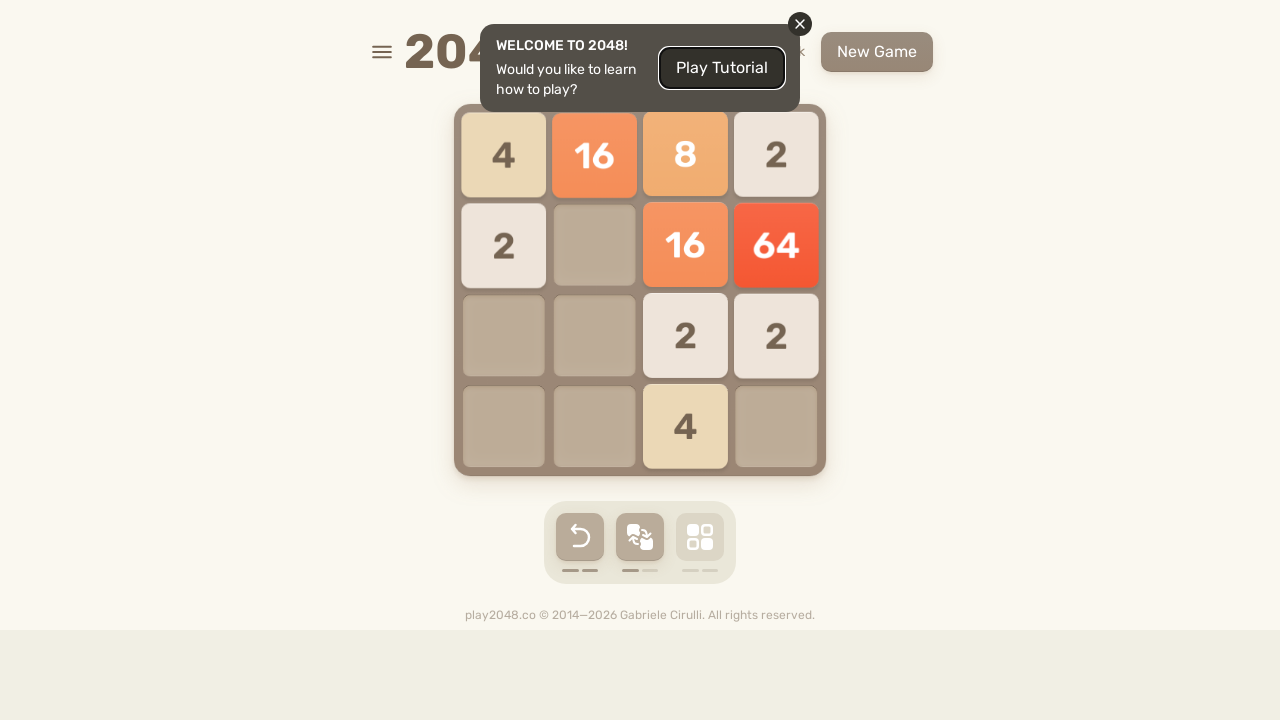

Waited 100ms before next move
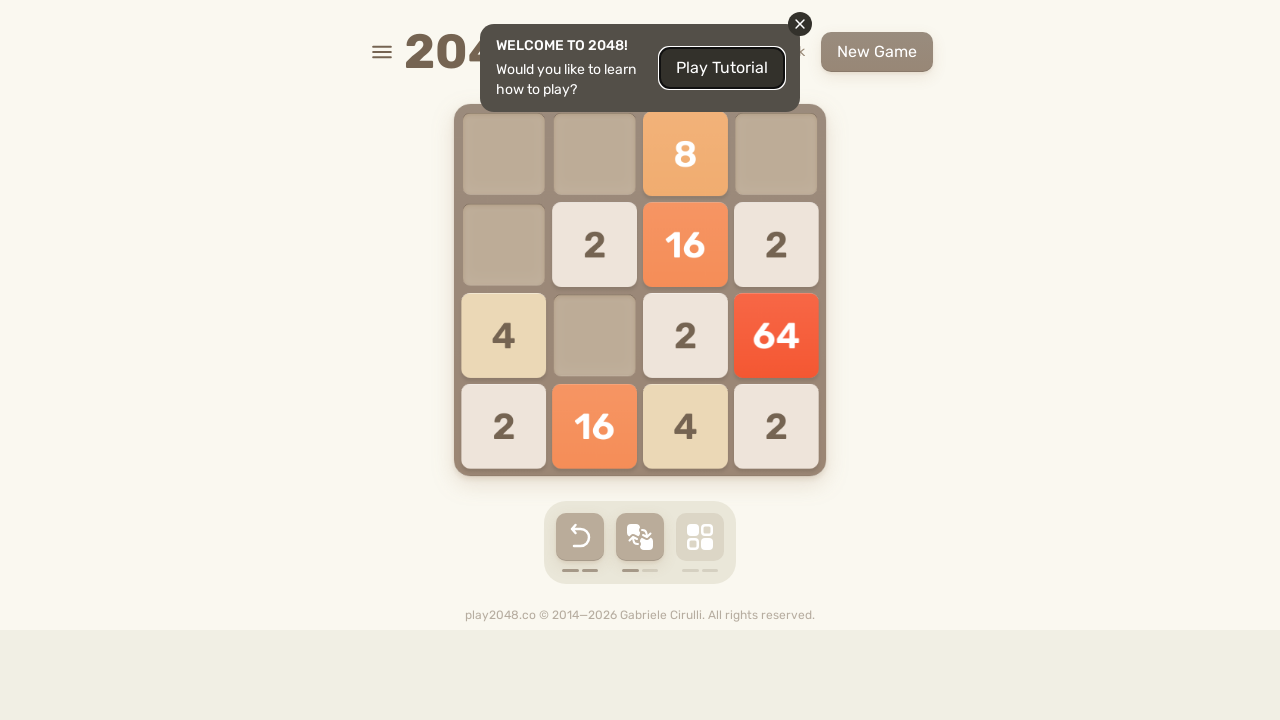

Pressed arrow key: ArrowRight
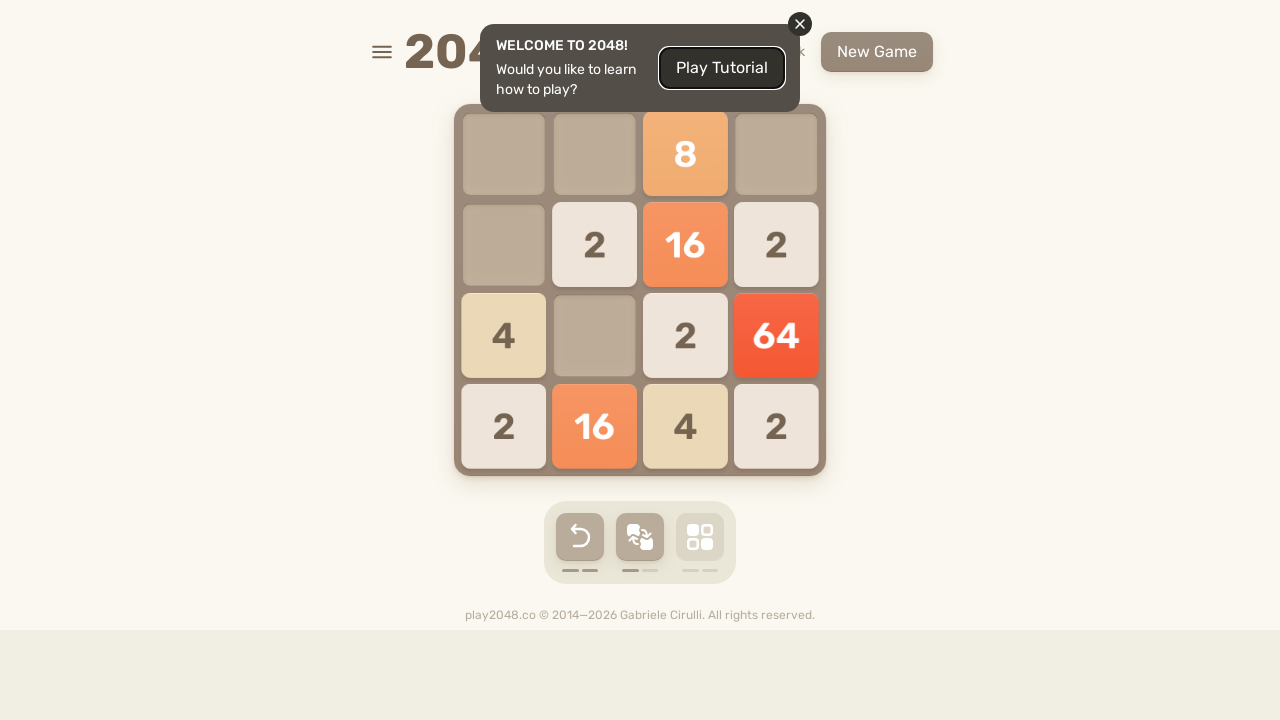

Waited 100ms before next move
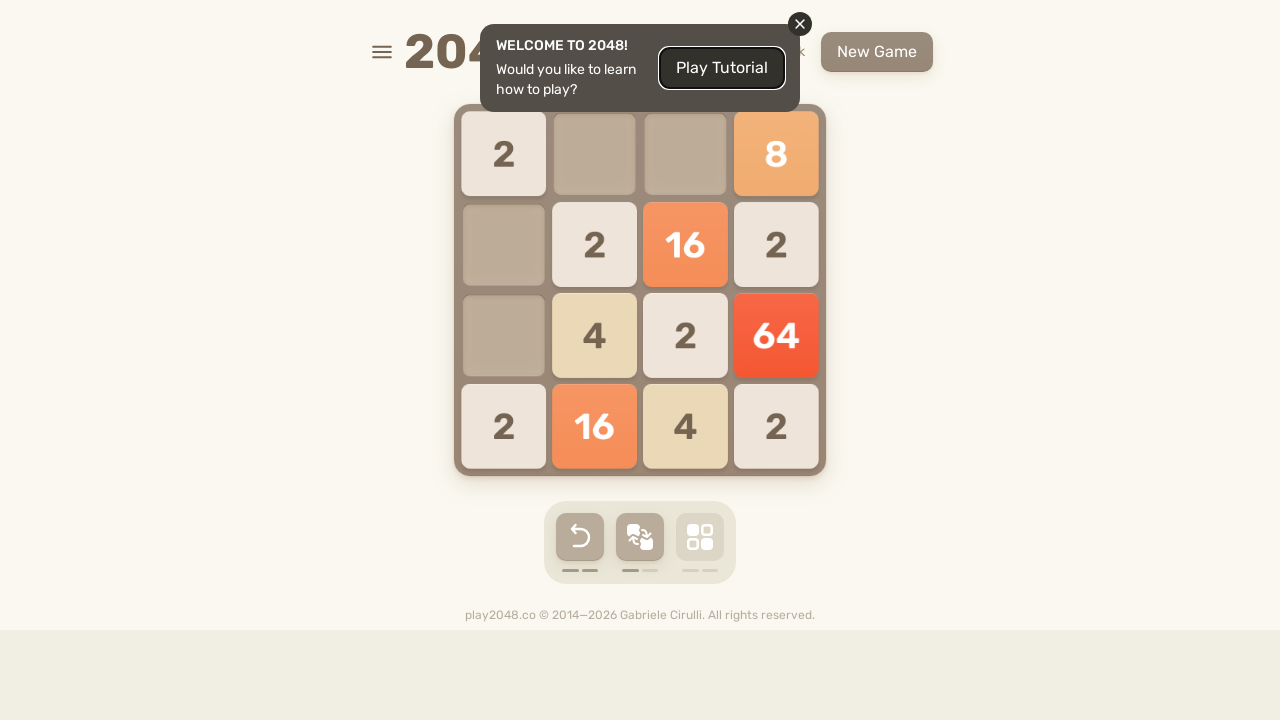

Pressed arrow key: ArrowDown
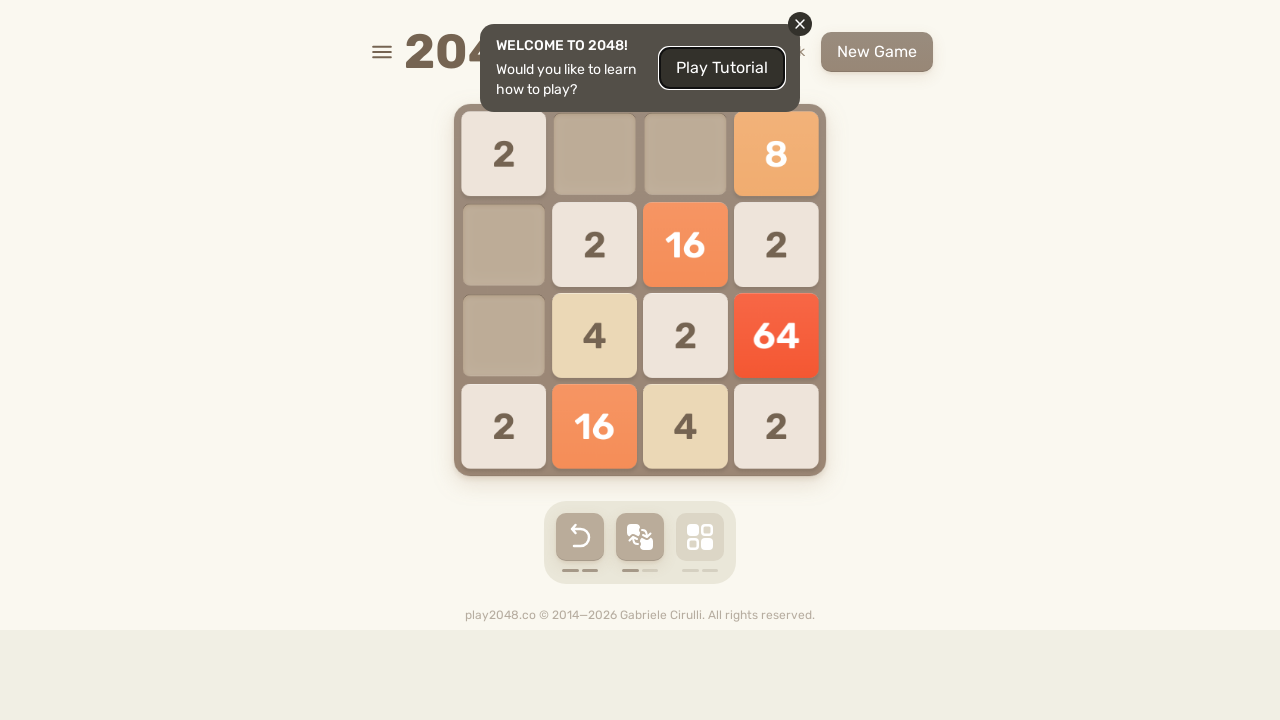

Waited 100ms before next move
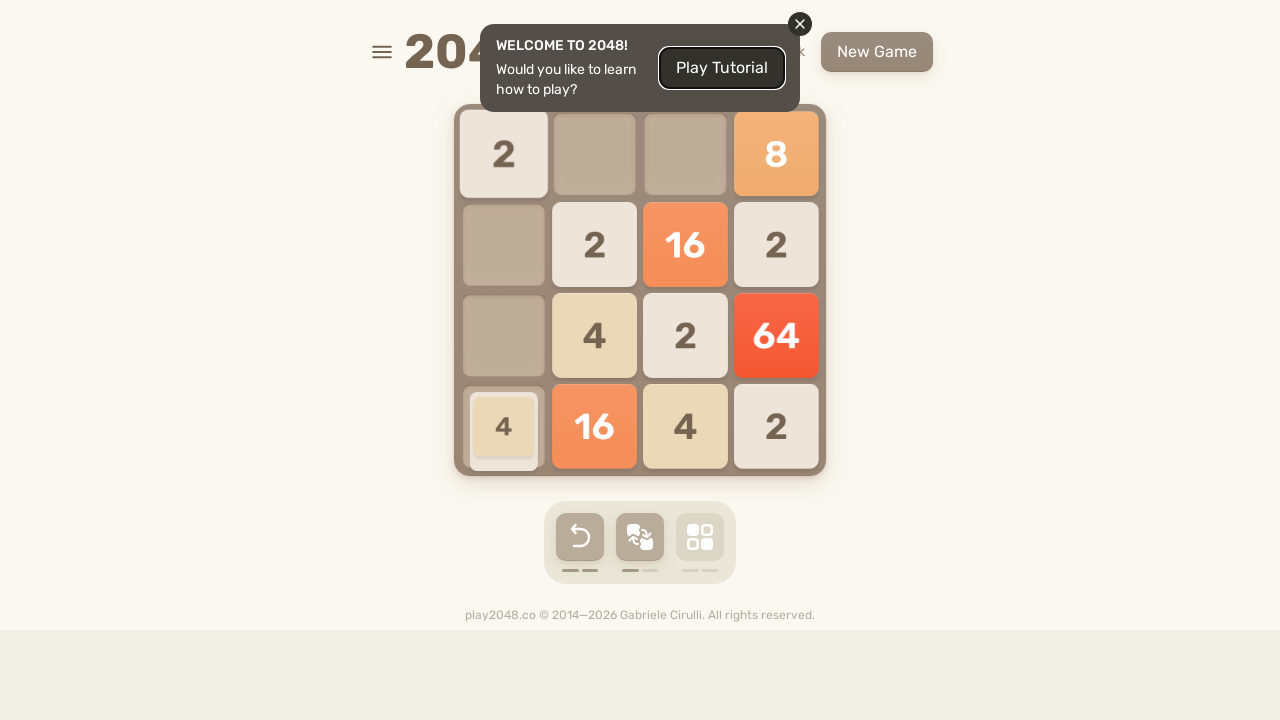

Pressed arrow key: ArrowRight
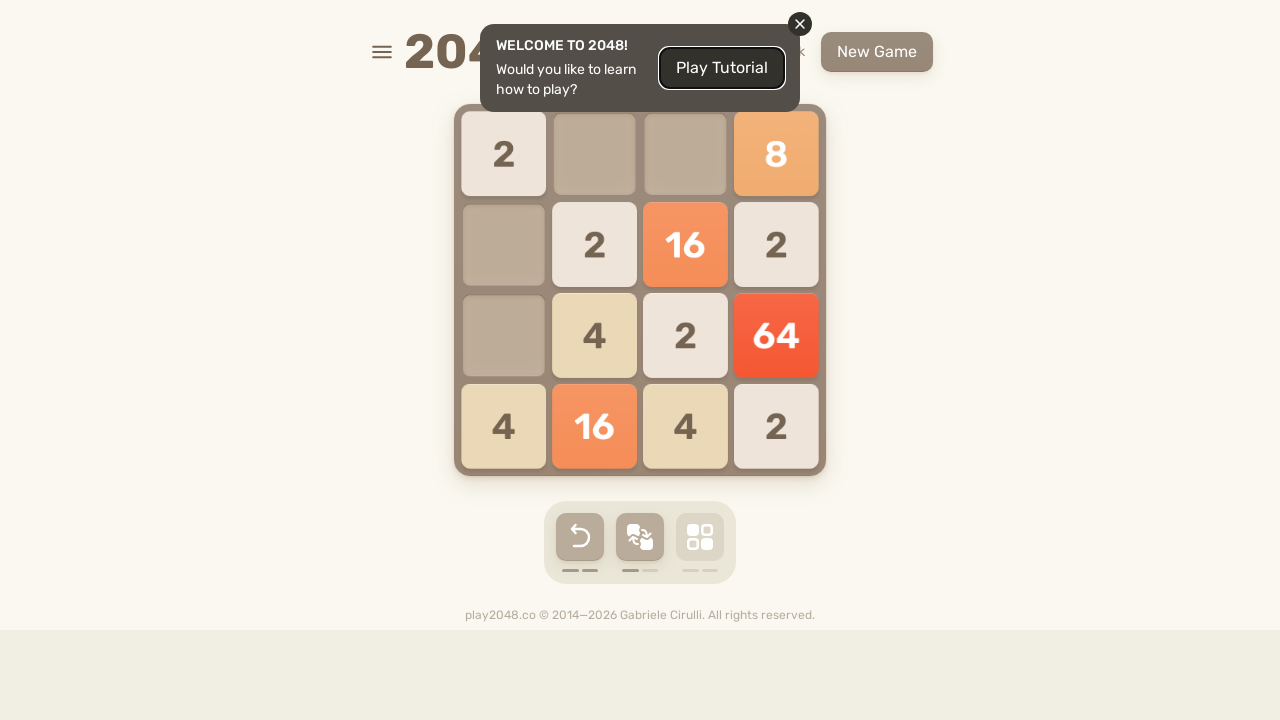

Waited 100ms before next move
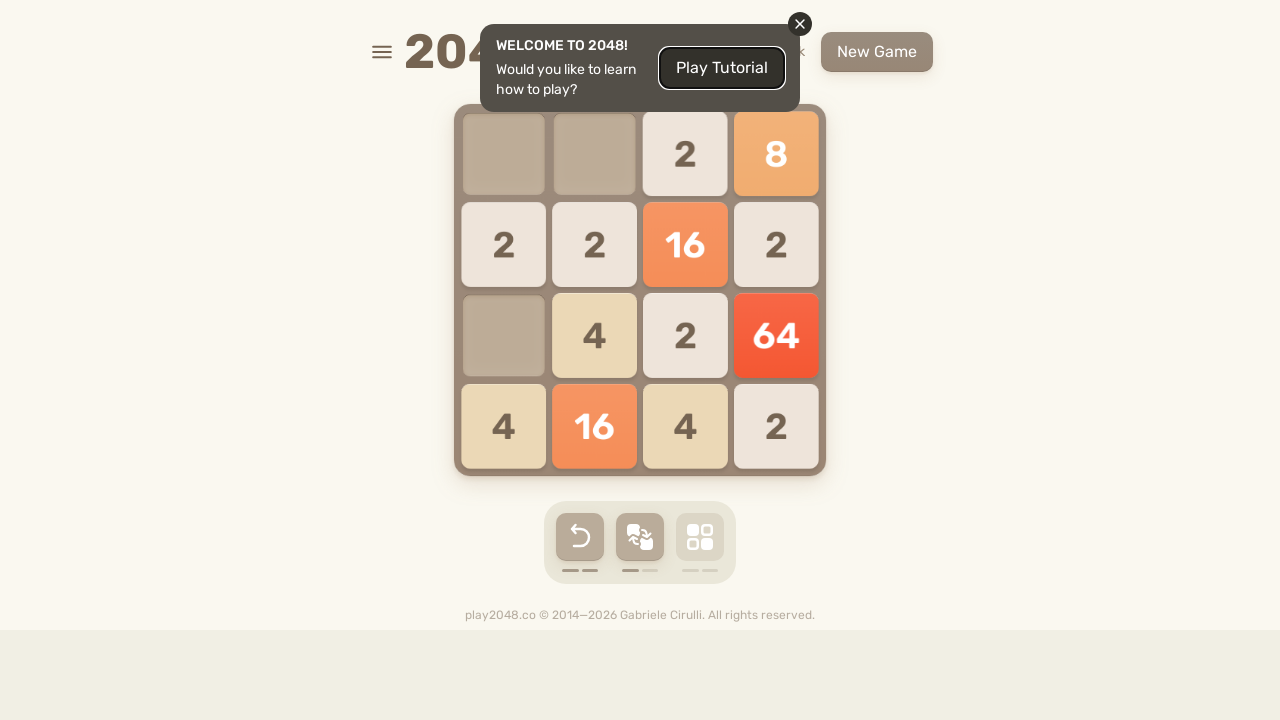

Pressed arrow key: ArrowUp
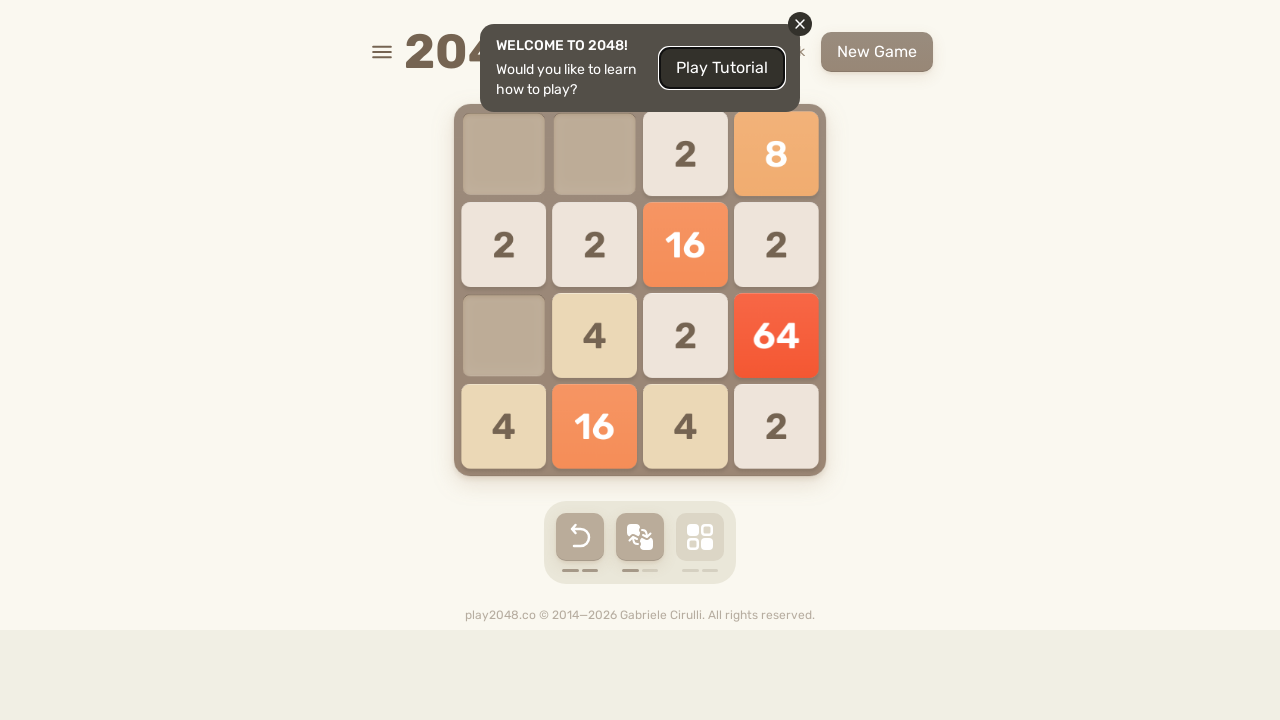

Waited 100ms before next move
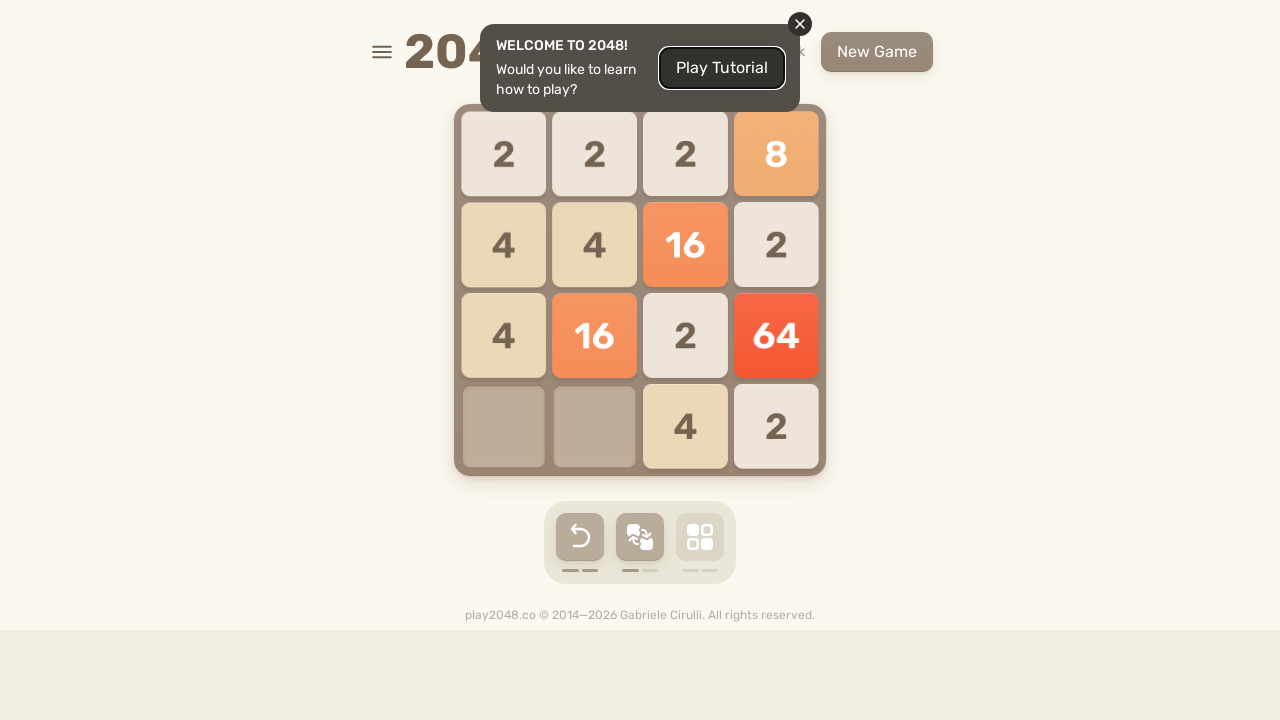

Pressed arrow key: ArrowLeft
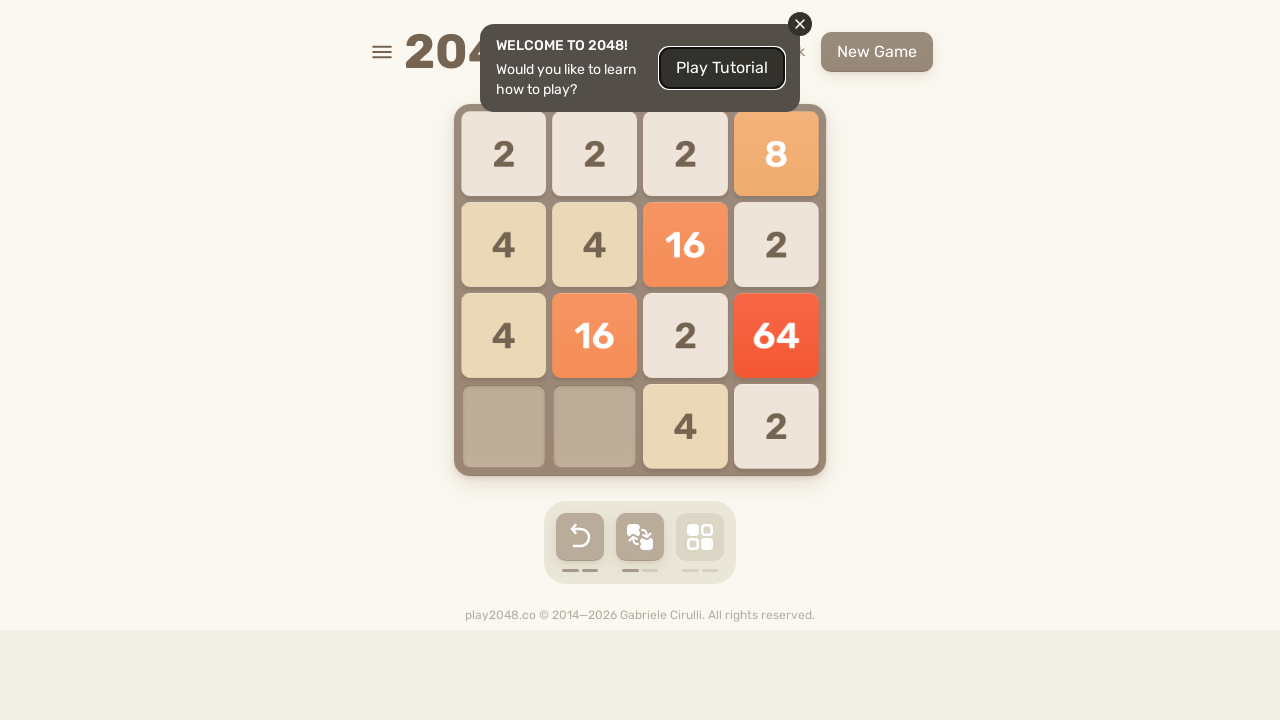

Waited 100ms before next move
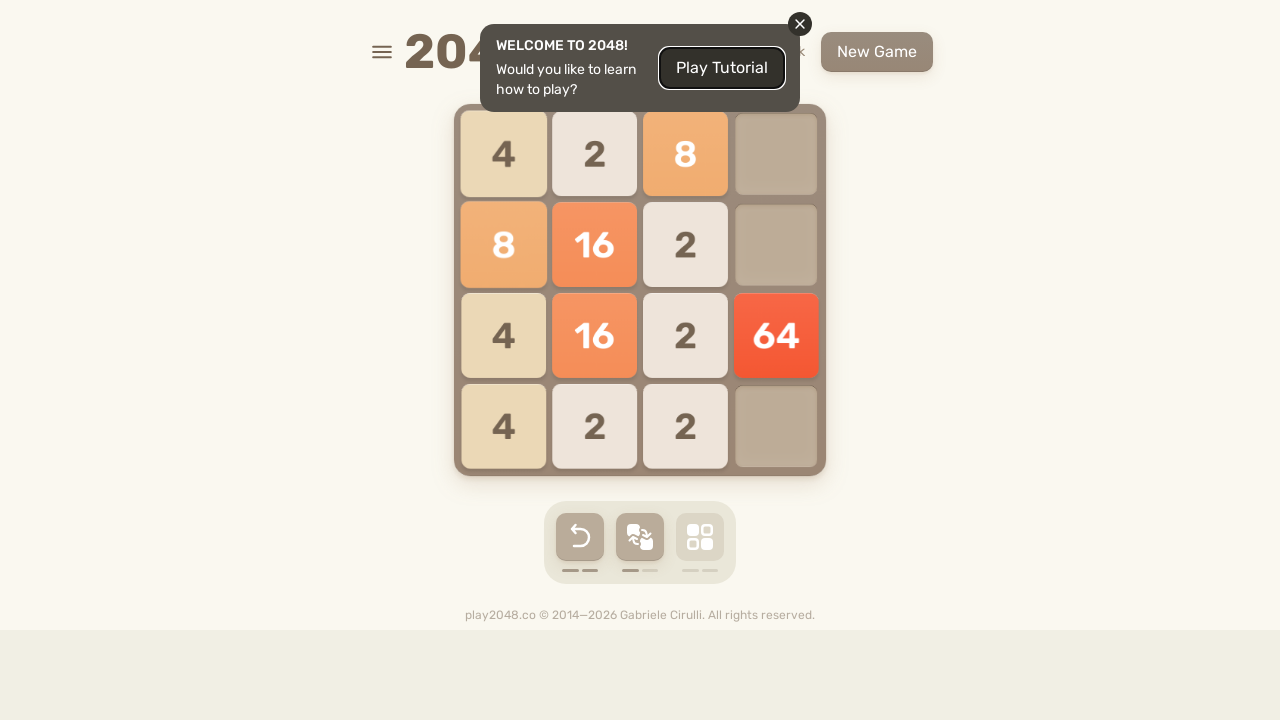

Pressed arrow key: ArrowDown
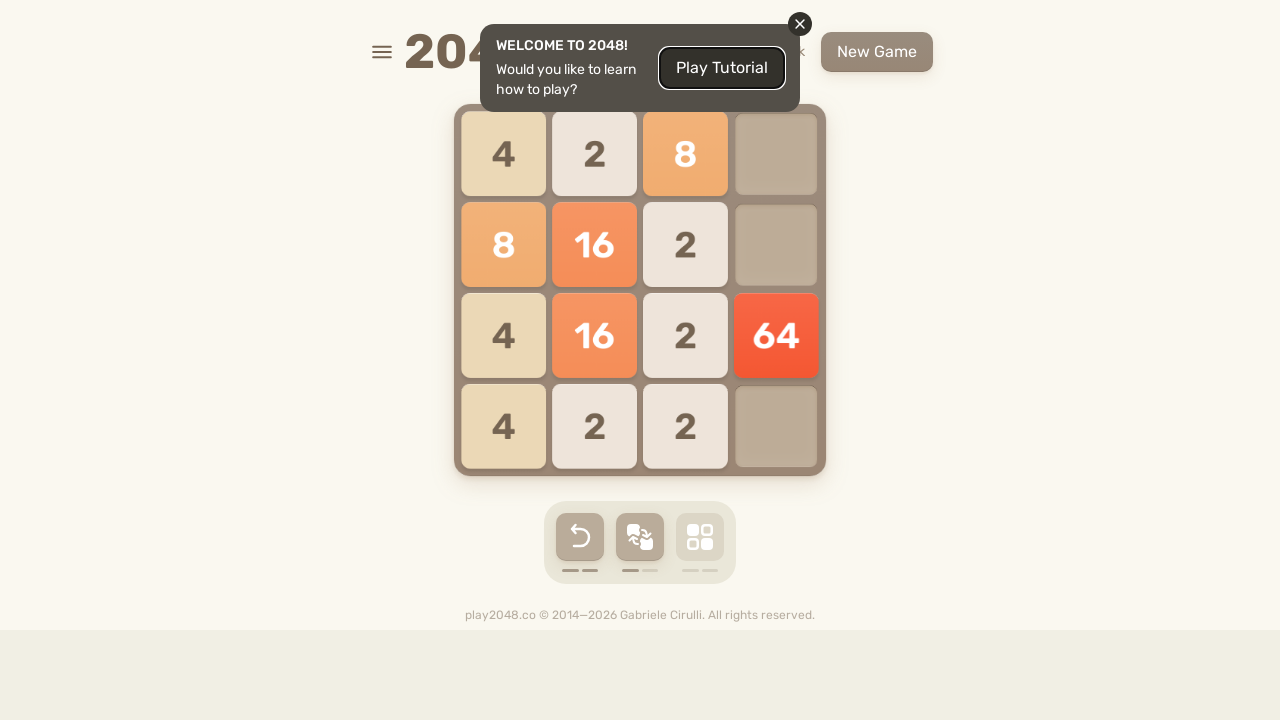

Waited 100ms before next move
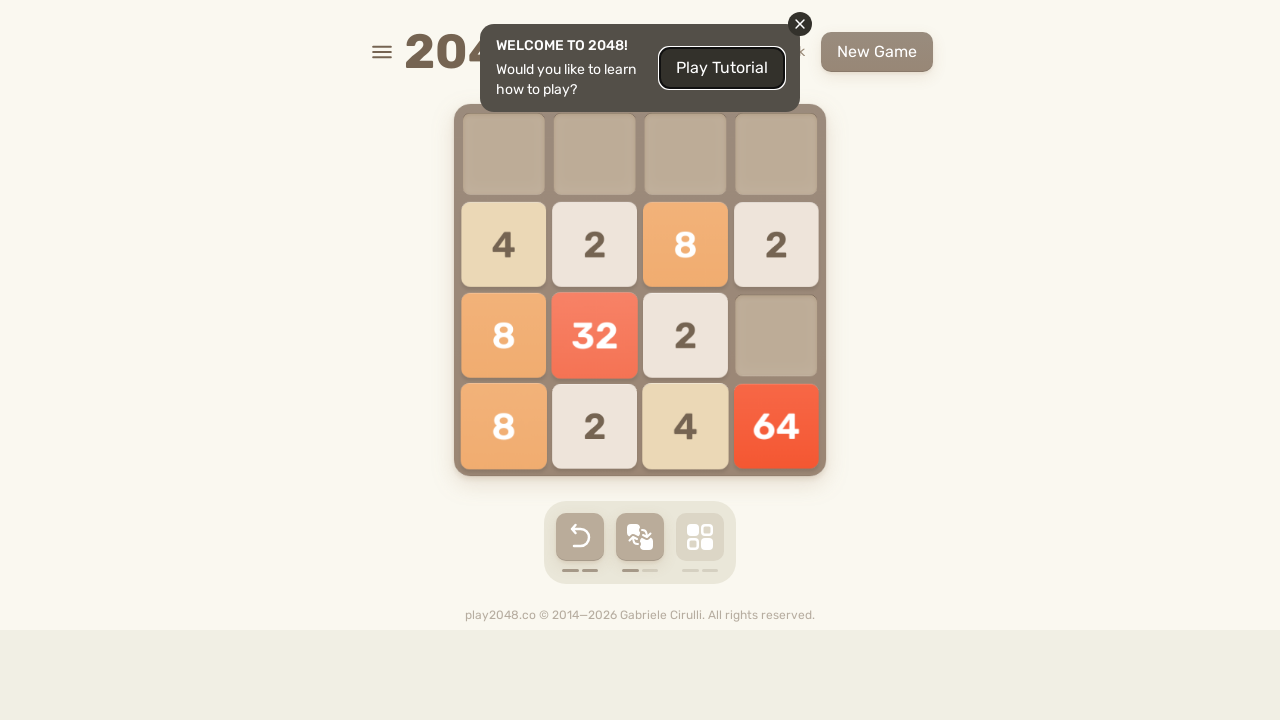

Pressed arrow key: ArrowRight
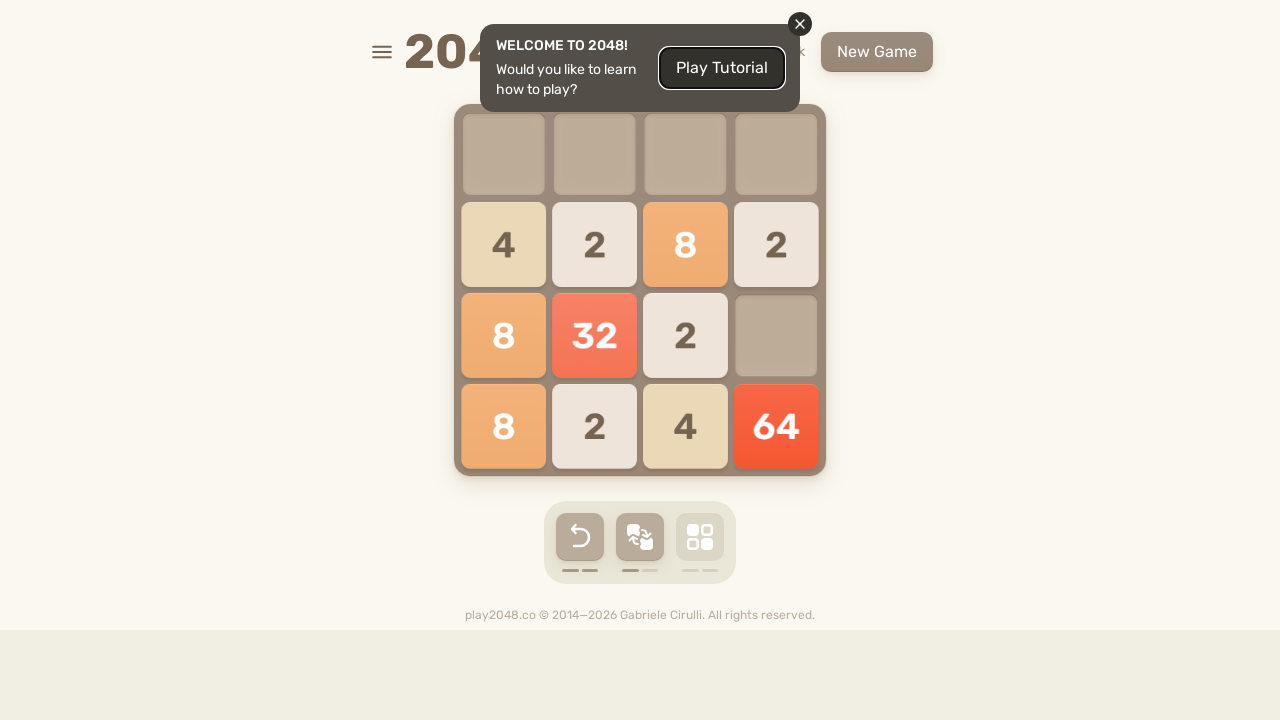

Waited 100ms before next move
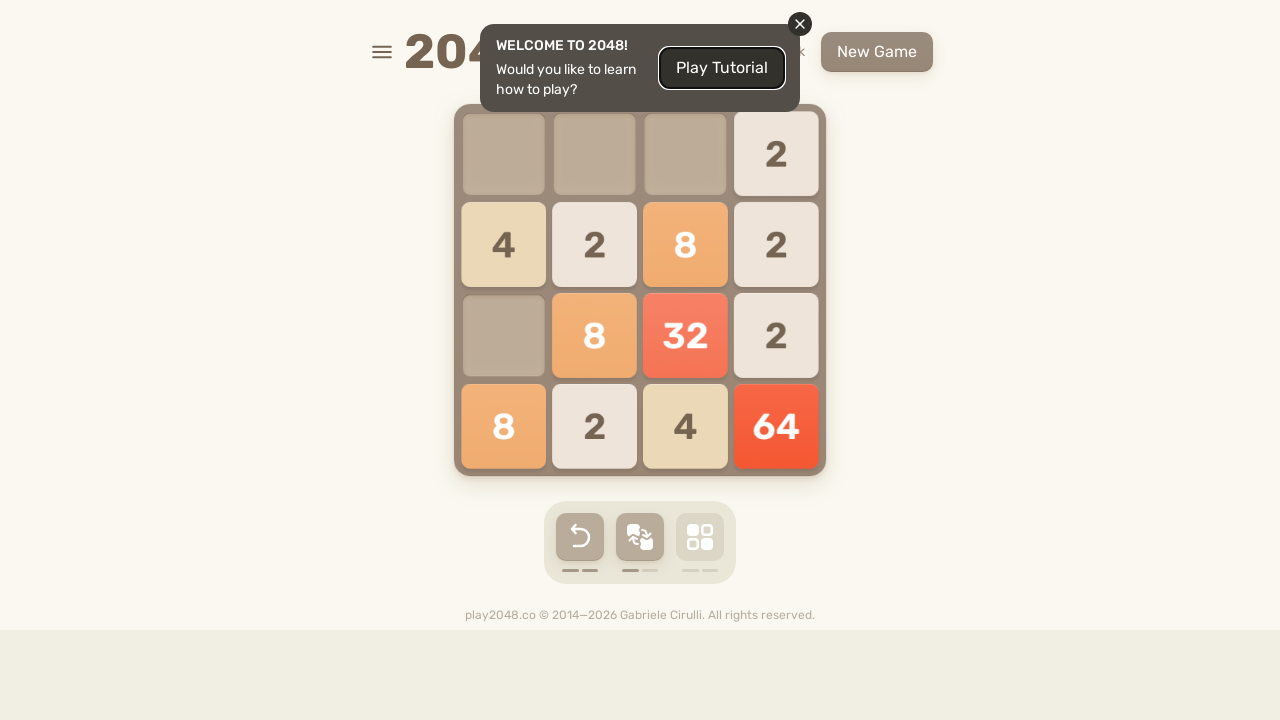

Pressed arrow key: ArrowLeft
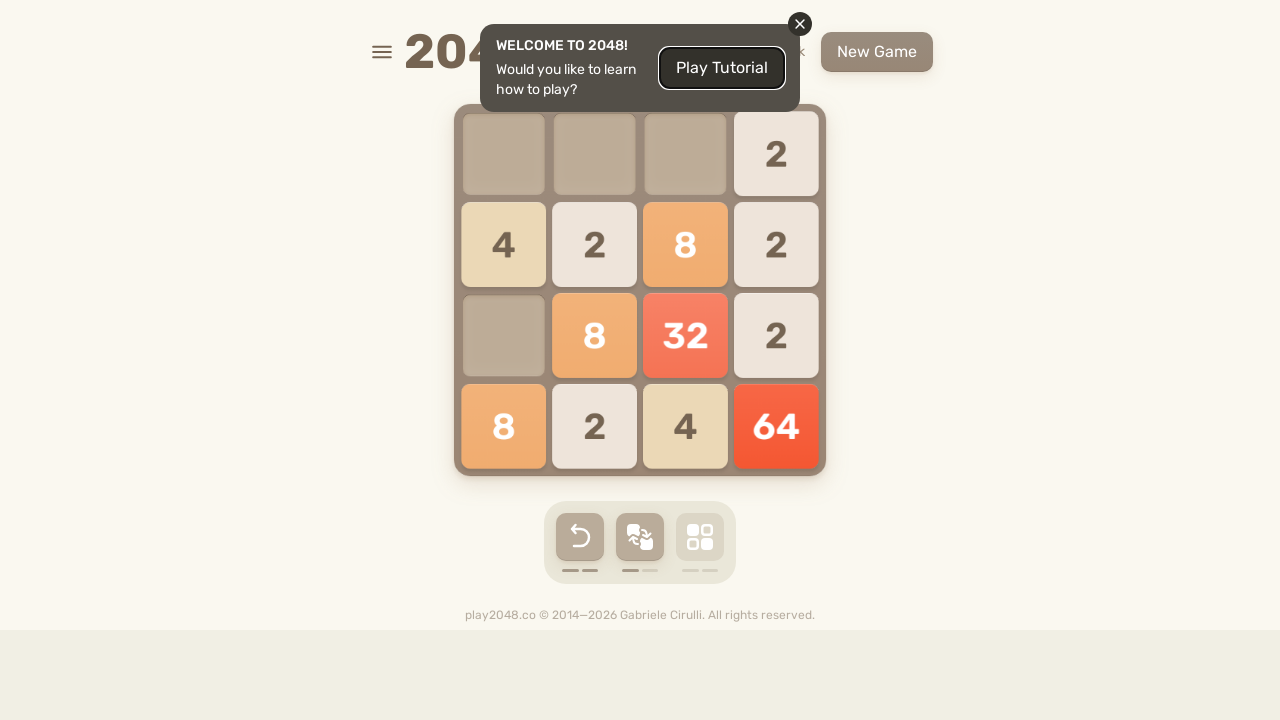

Waited 100ms before next move
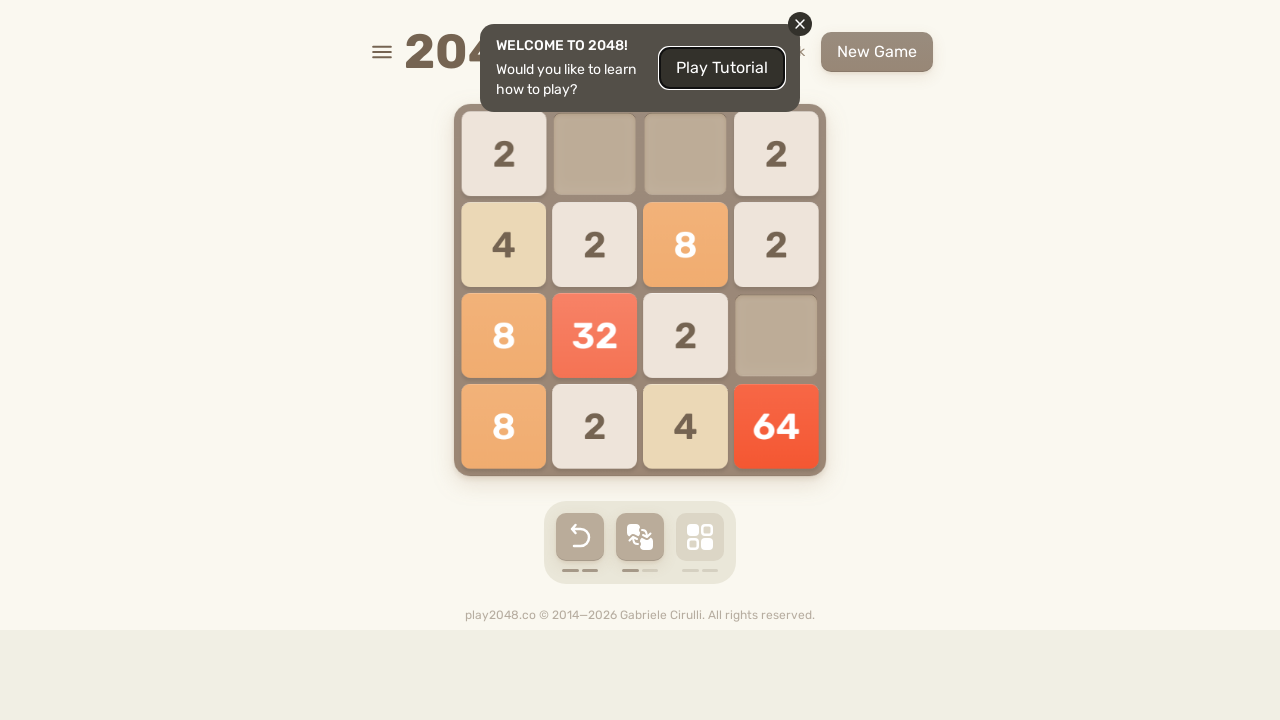

Pressed arrow key: ArrowLeft
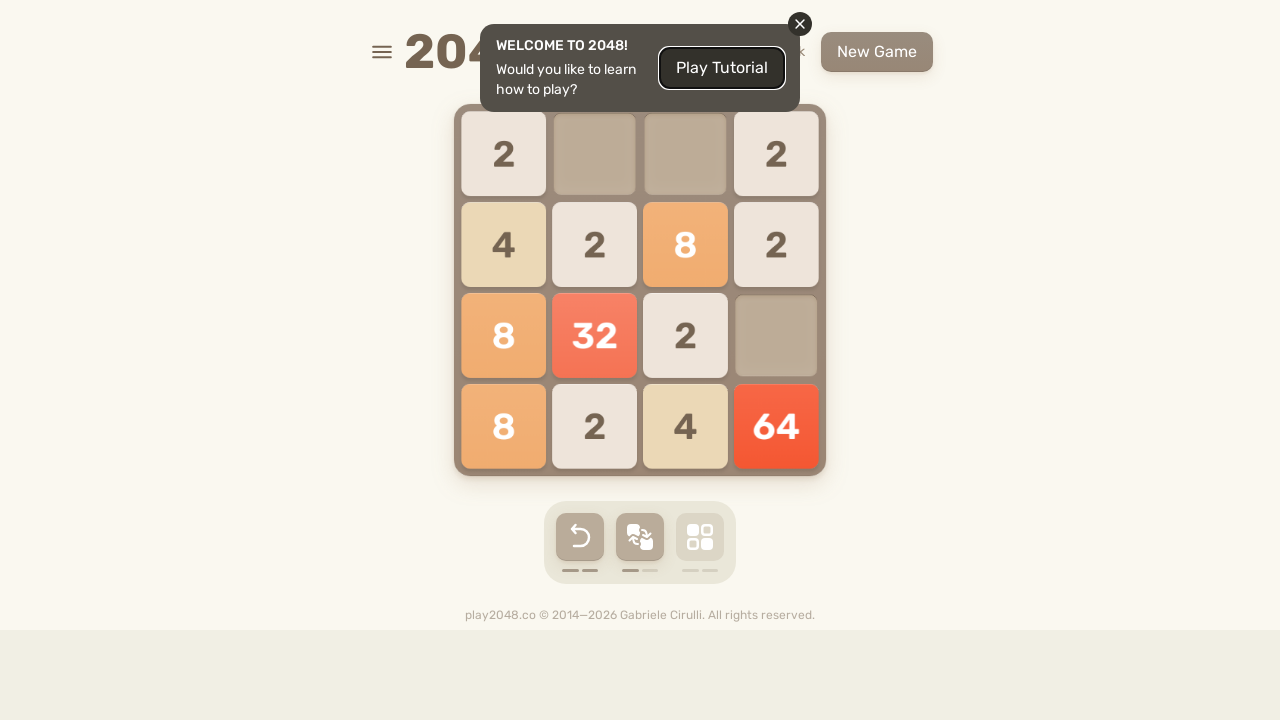

Waited 100ms before next move
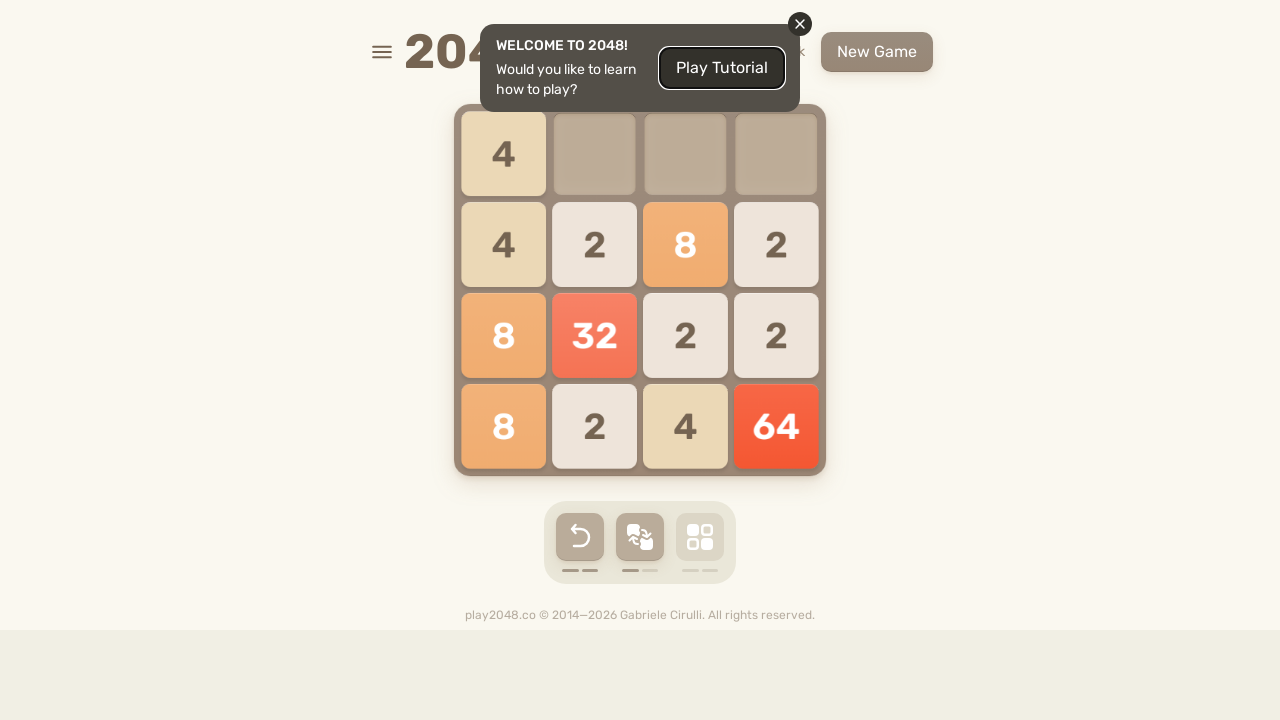

Pressed arrow key: ArrowRight
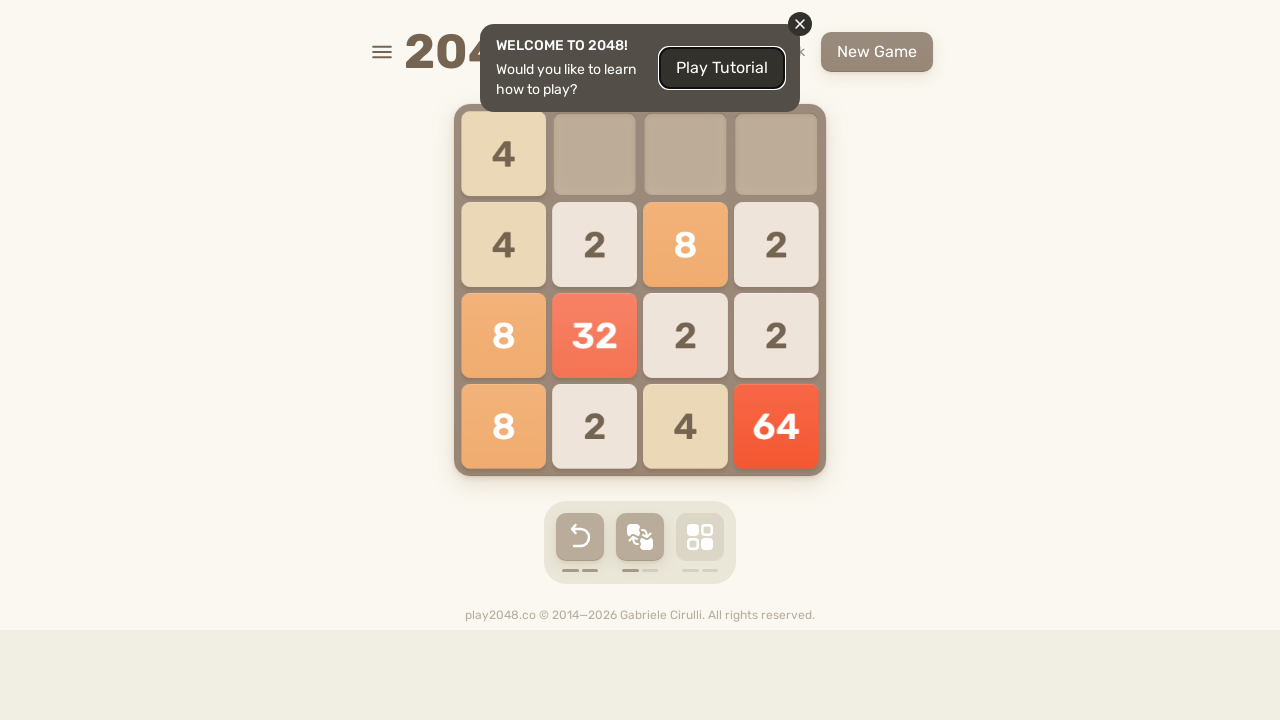

Waited 100ms before next move
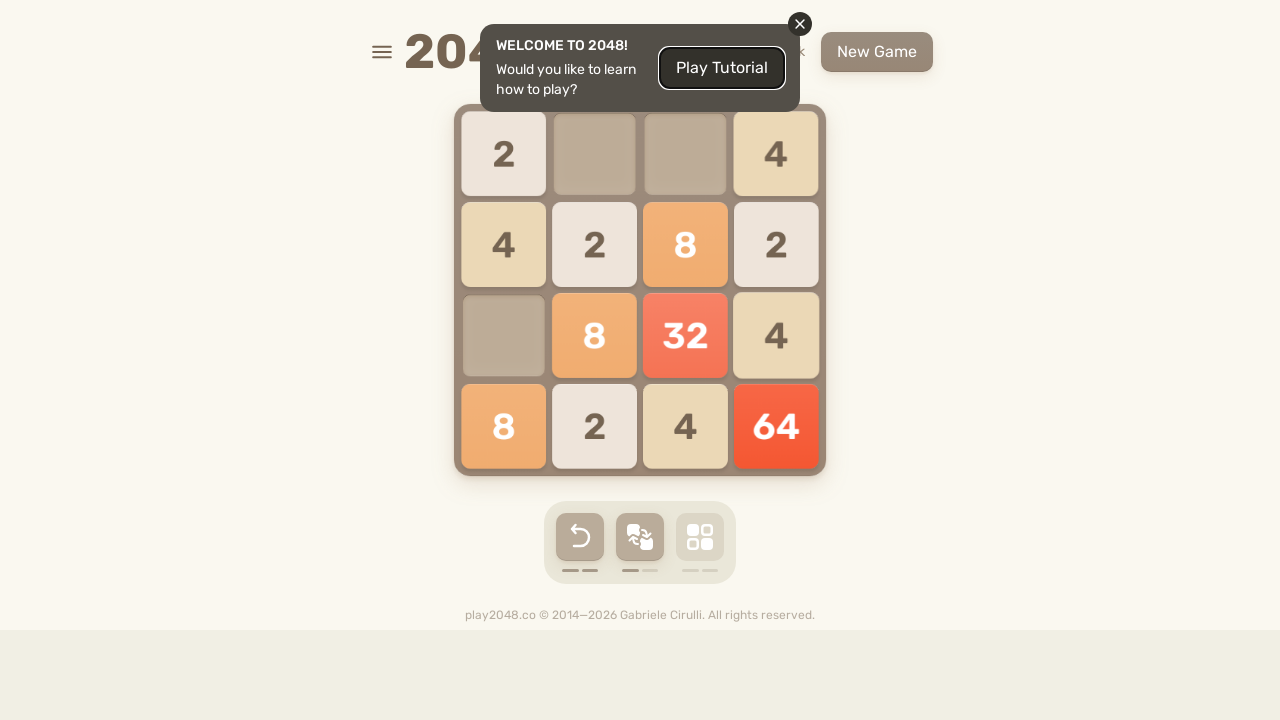

Pressed arrow key: ArrowLeft
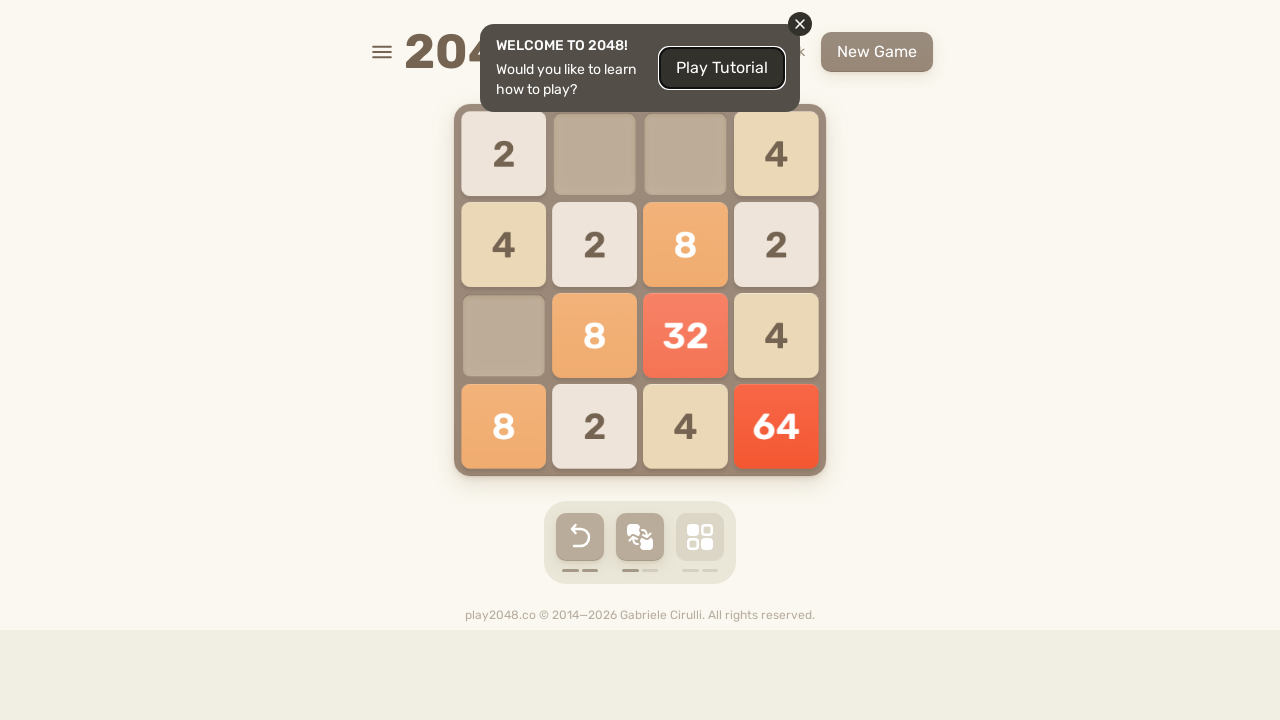

Waited 100ms before next move
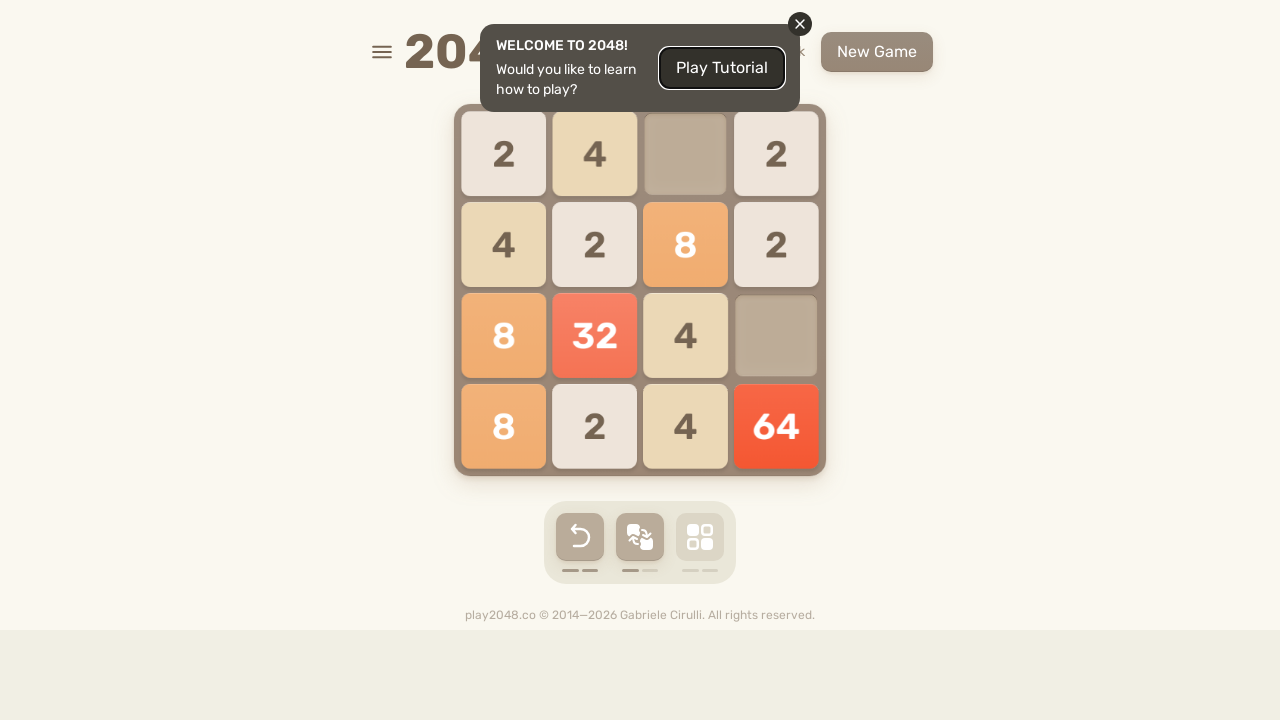

Pressed arrow key: ArrowUp
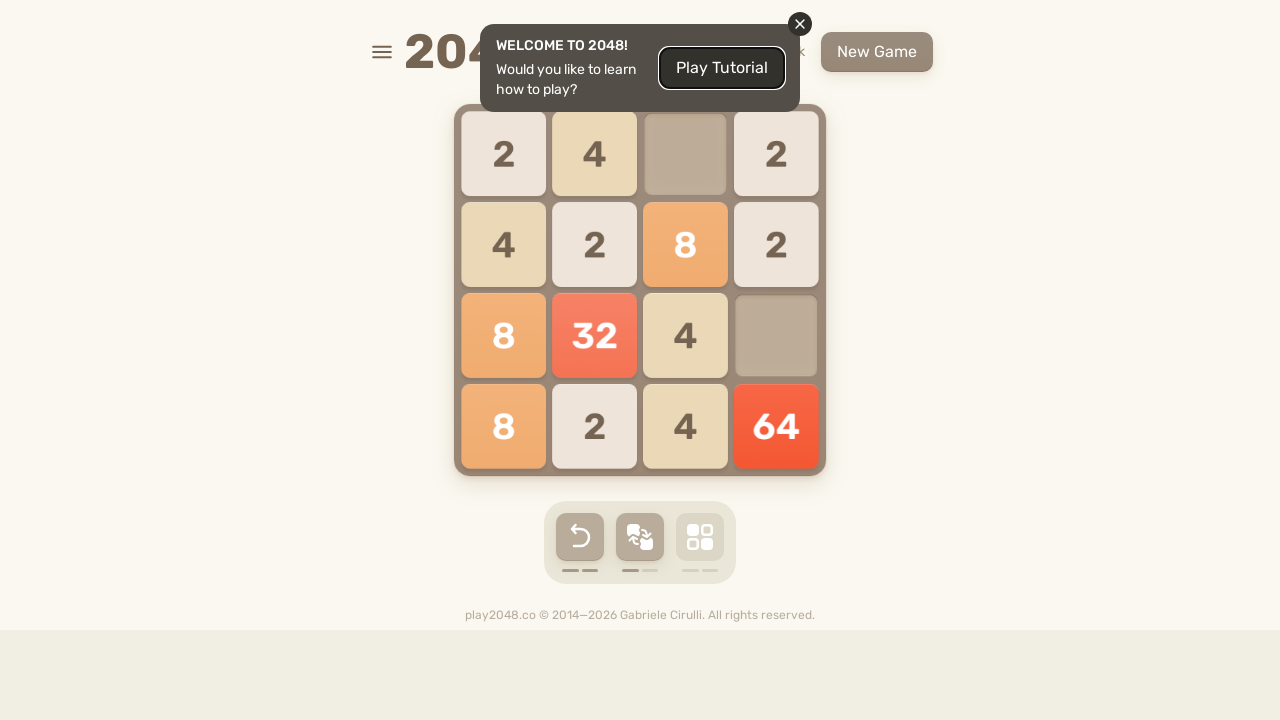

Waited 100ms before next move
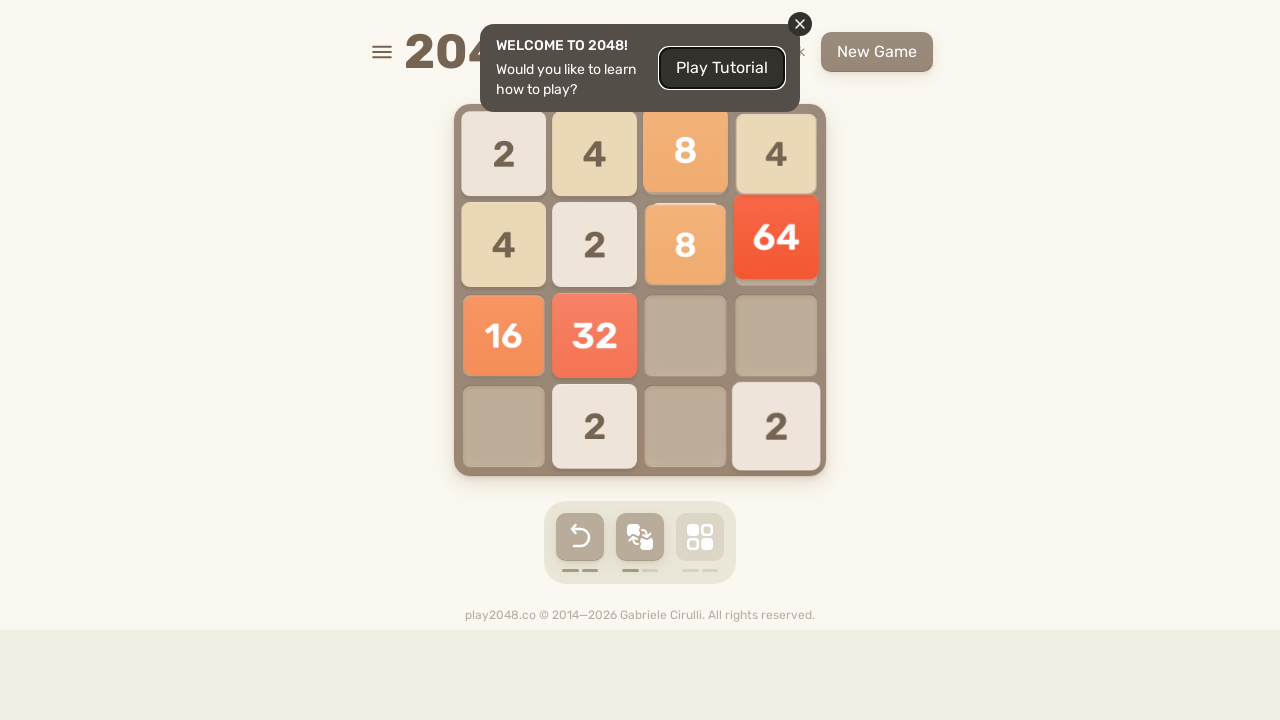

Pressed arrow key: ArrowDown
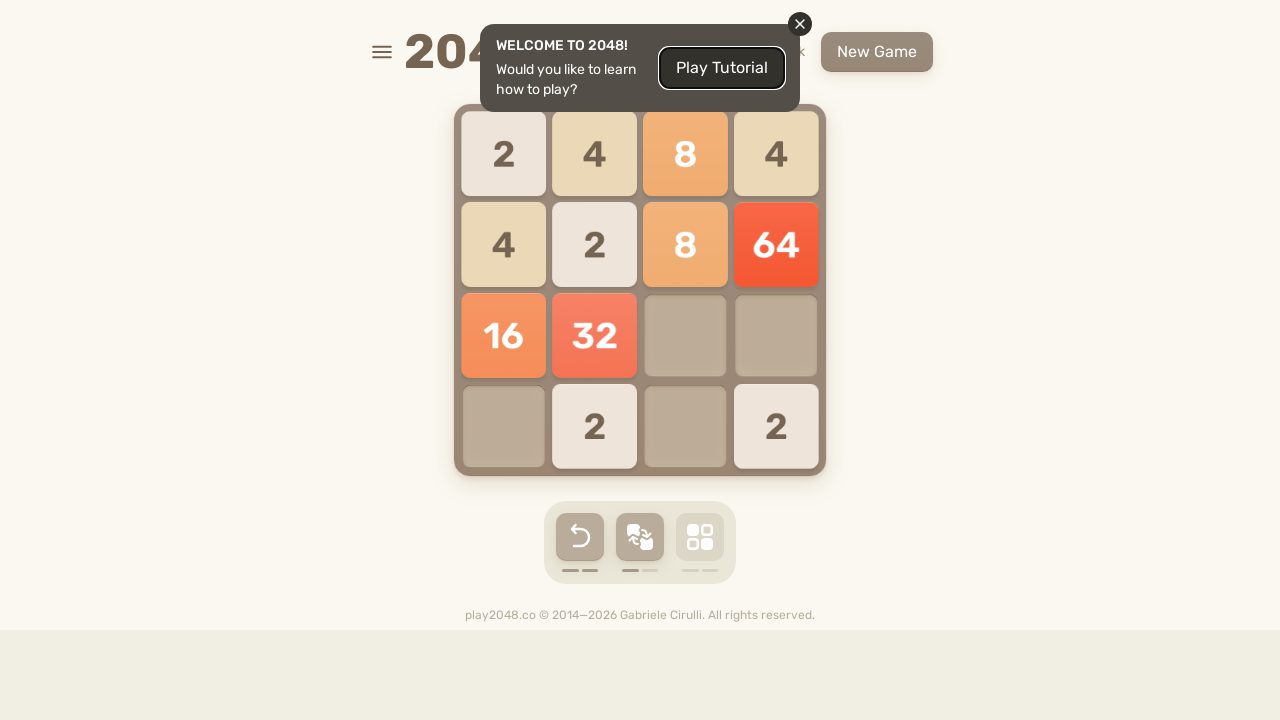

Waited 100ms before next move
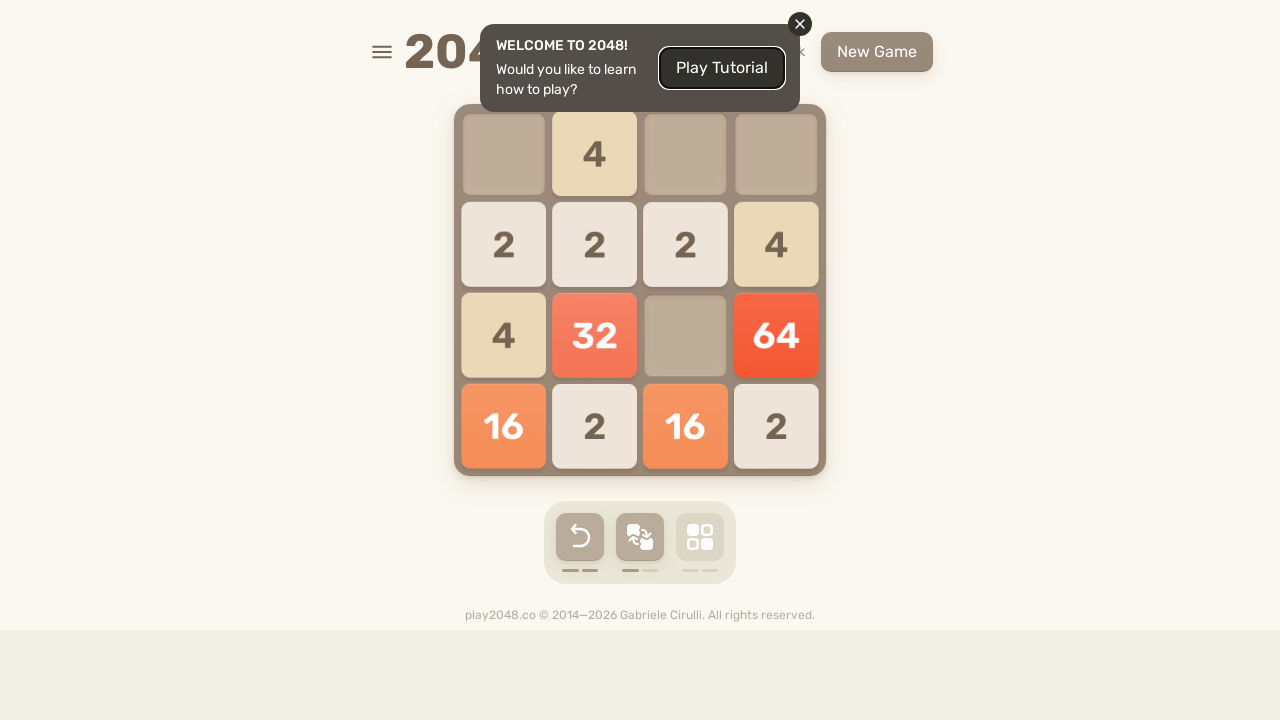

Pressed arrow key: ArrowUp
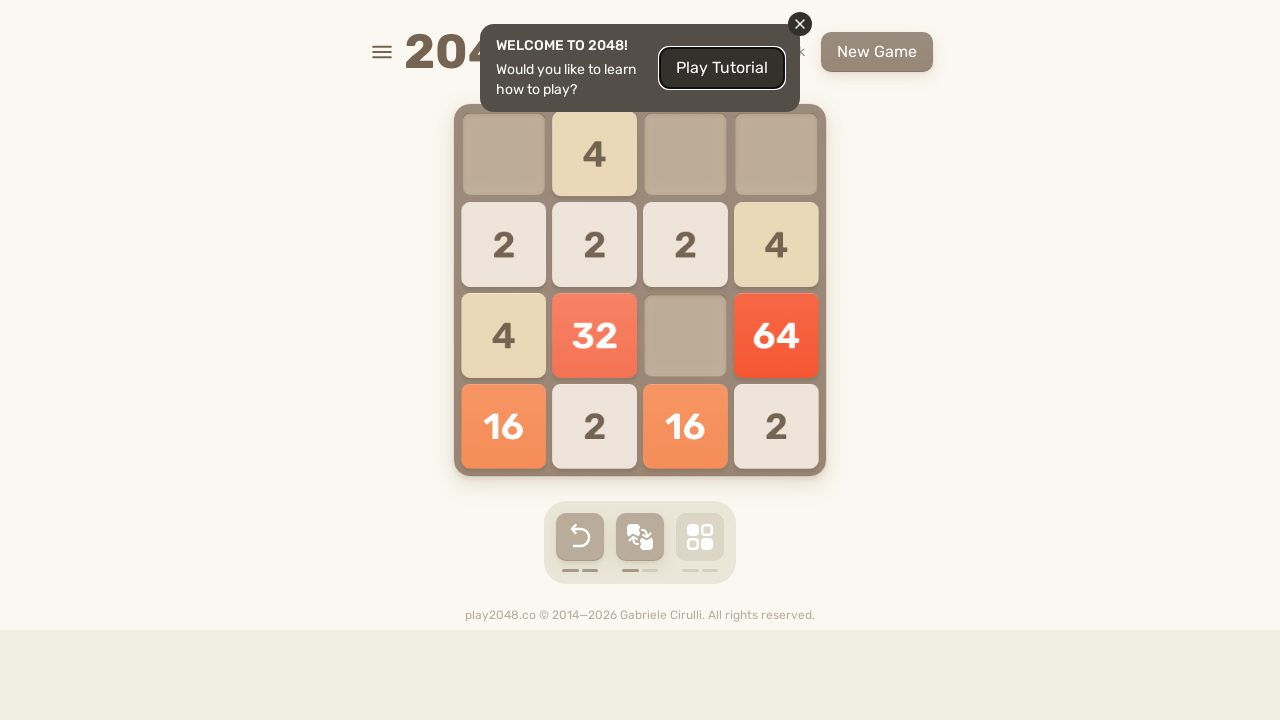

Waited 100ms before next move
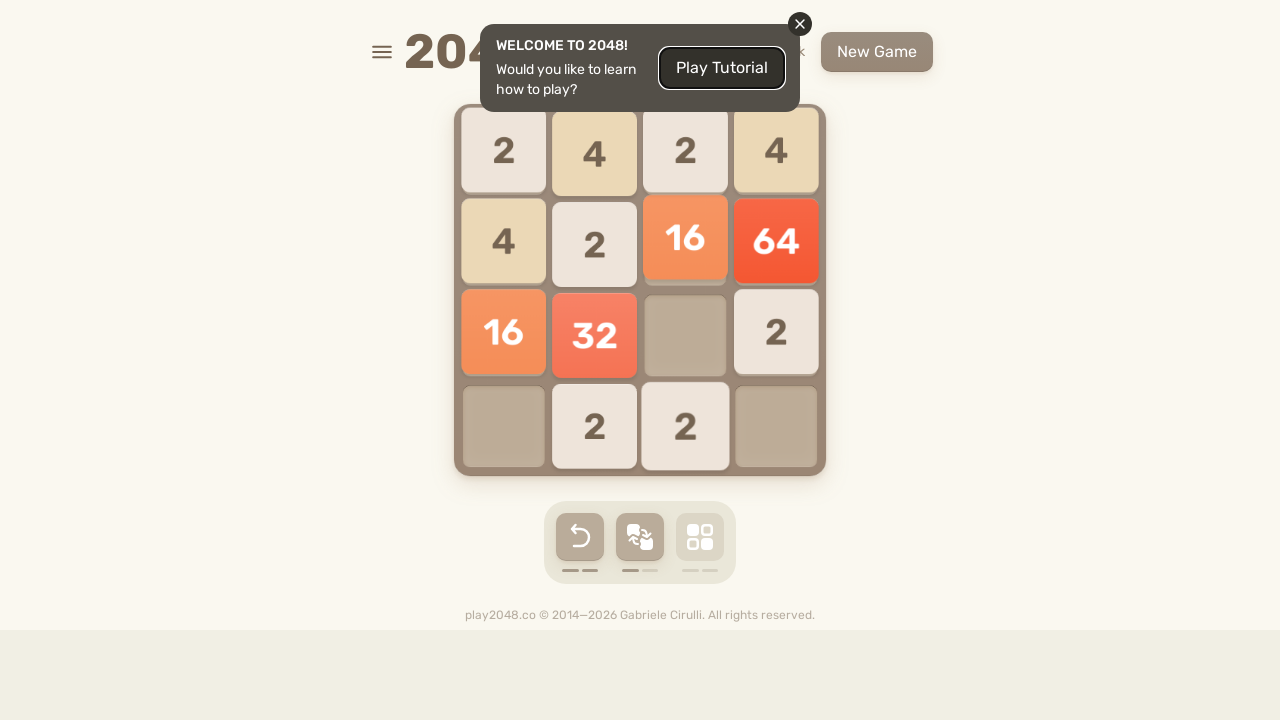

Pressed arrow key: ArrowLeft
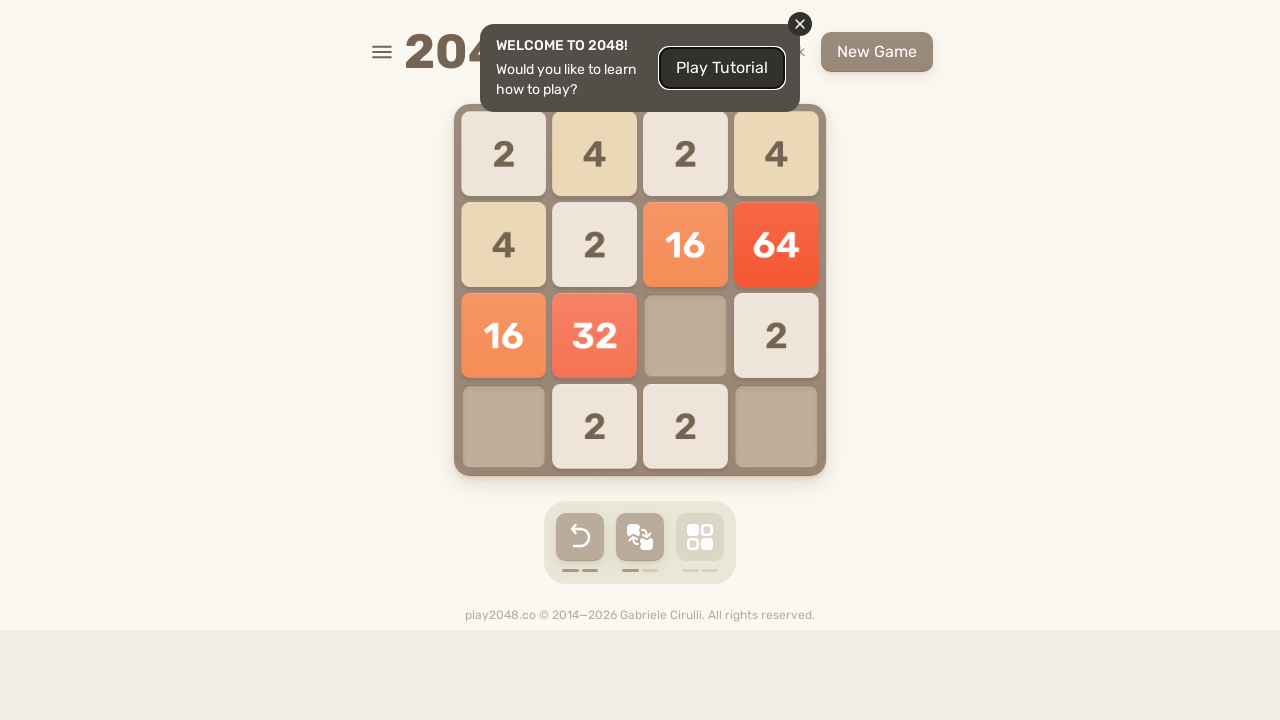

Waited 100ms before next move
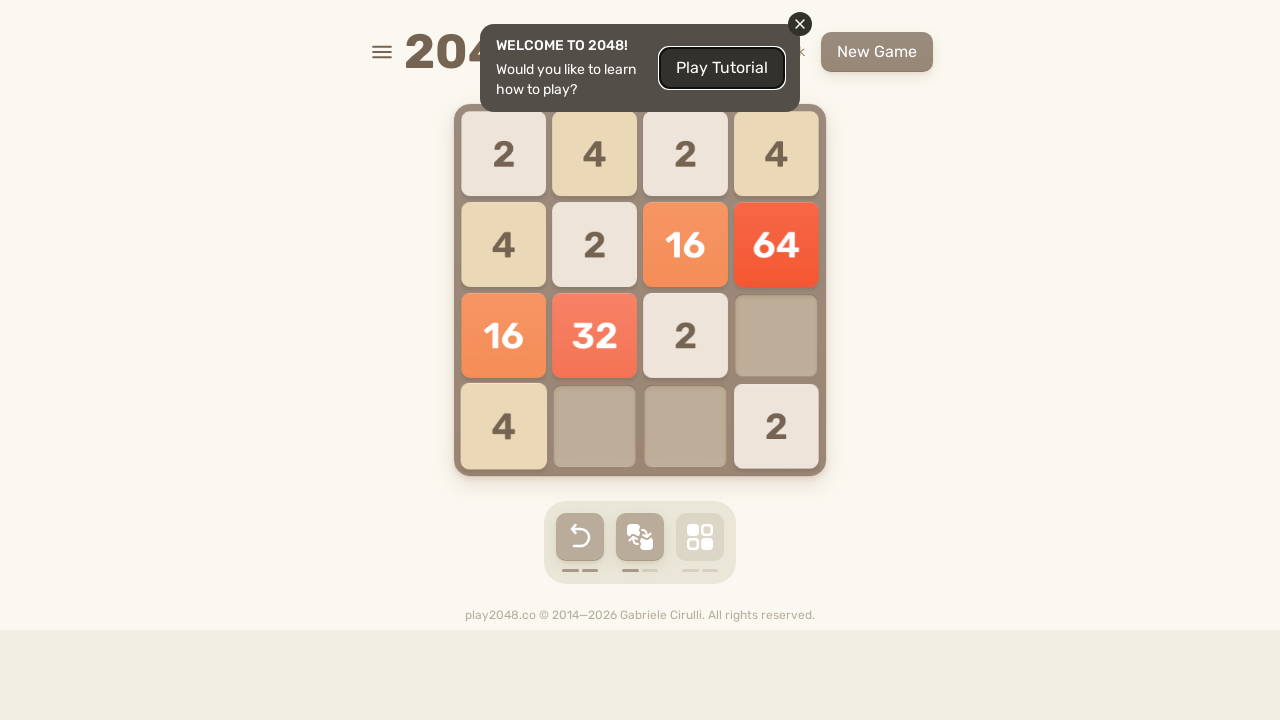

Pressed arrow key: ArrowLeft
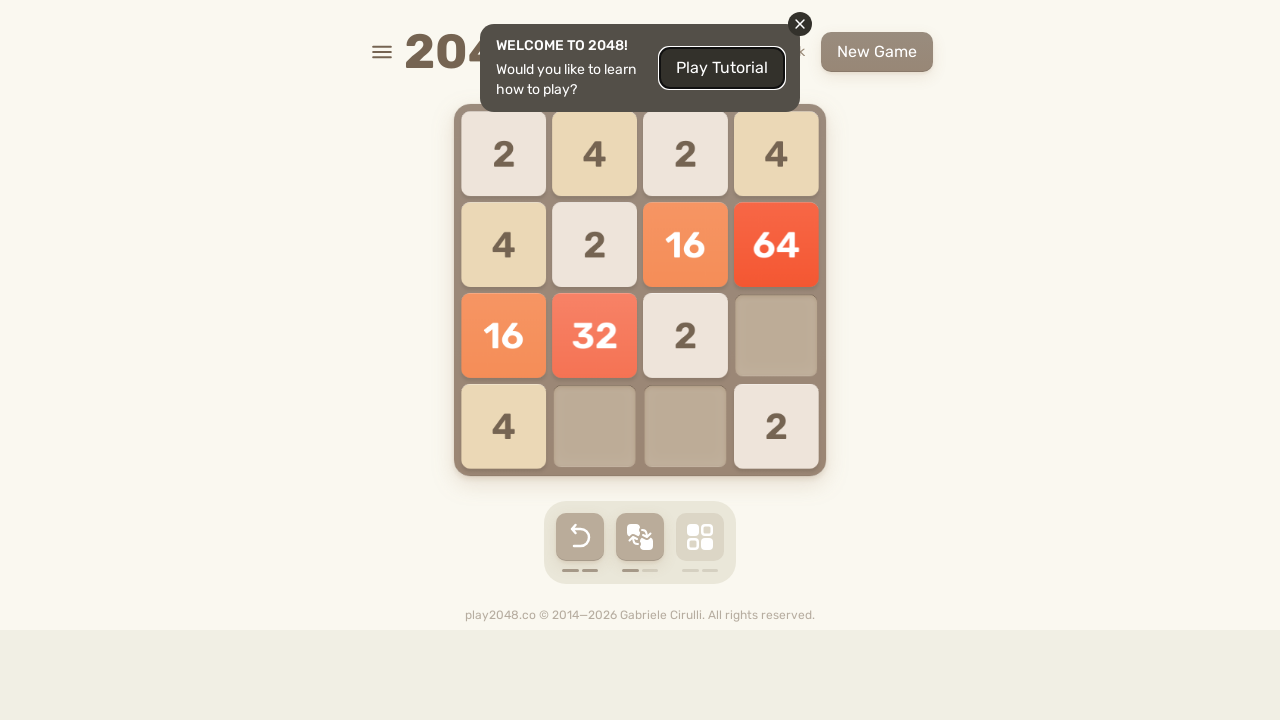

Waited 100ms before next move
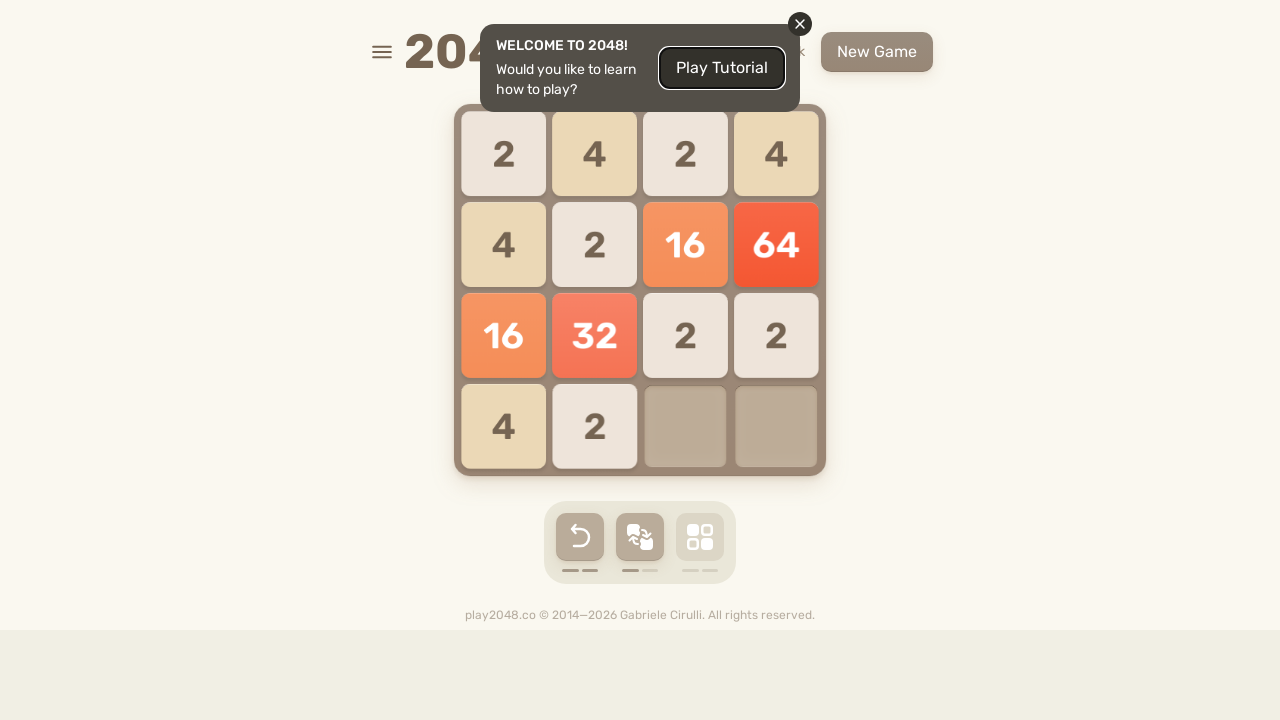

Pressed arrow key: ArrowDown
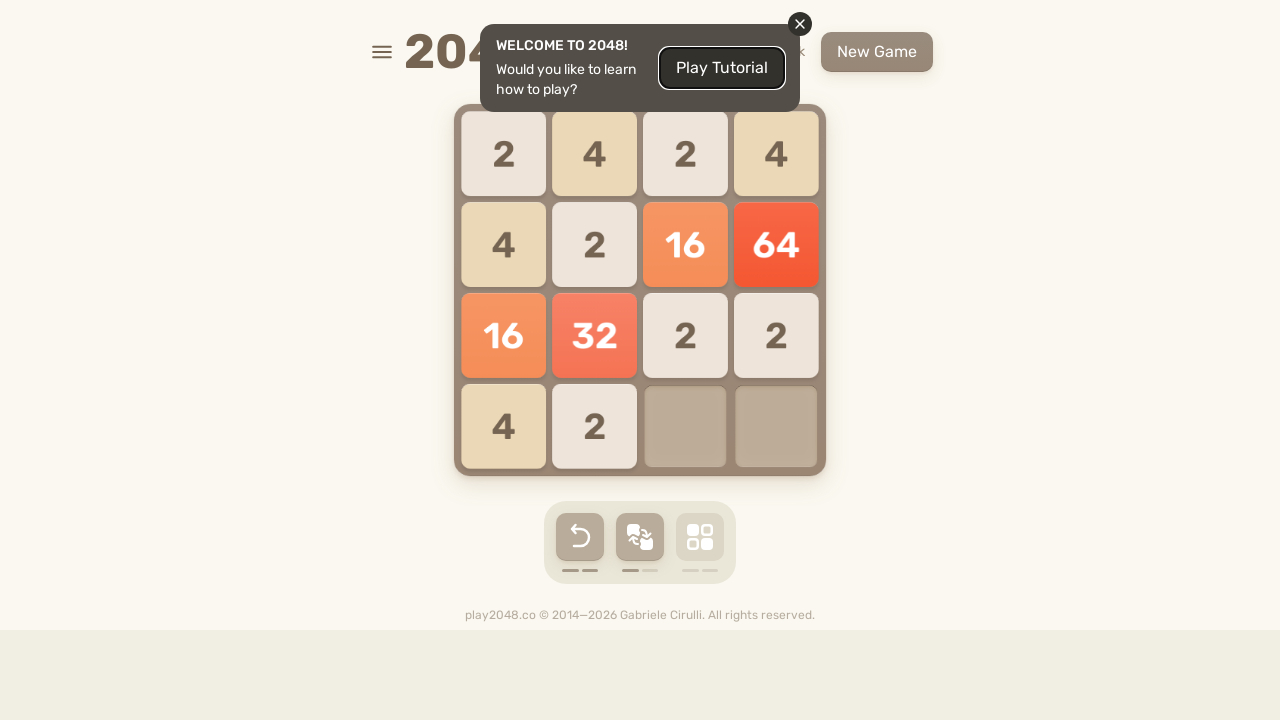

Waited 100ms before next move
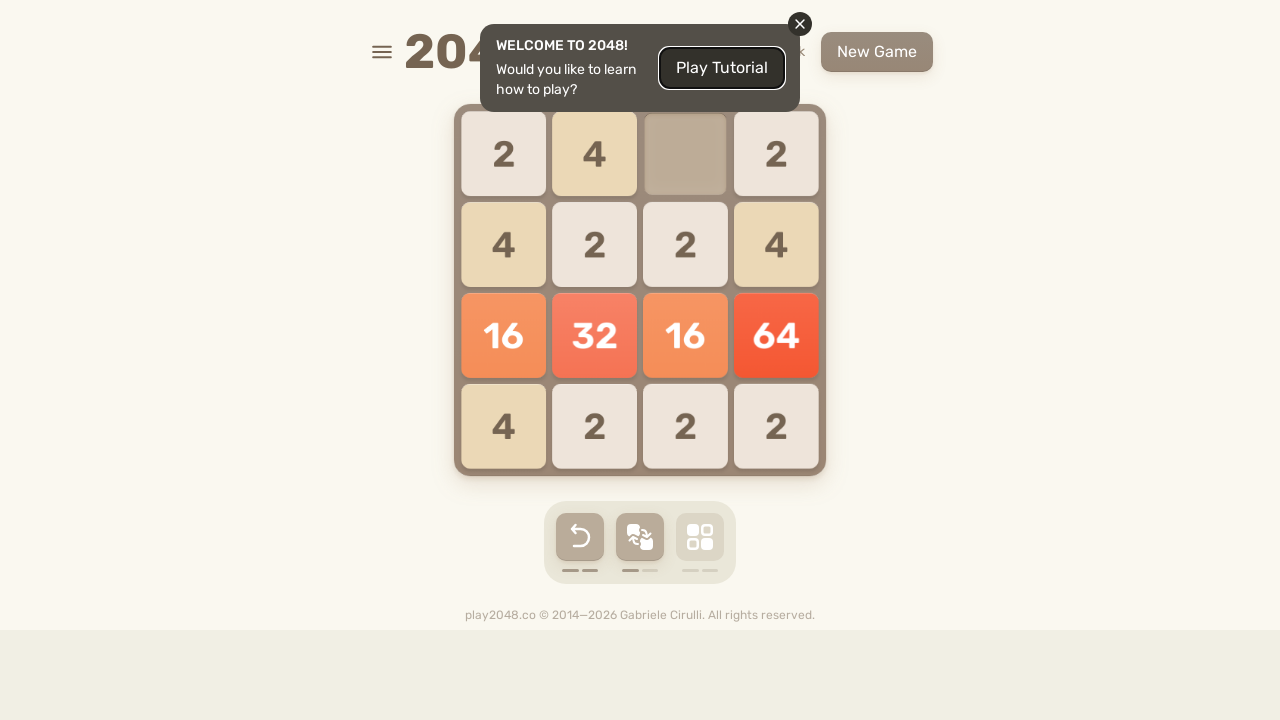

Pressed arrow key: ArrowLeft
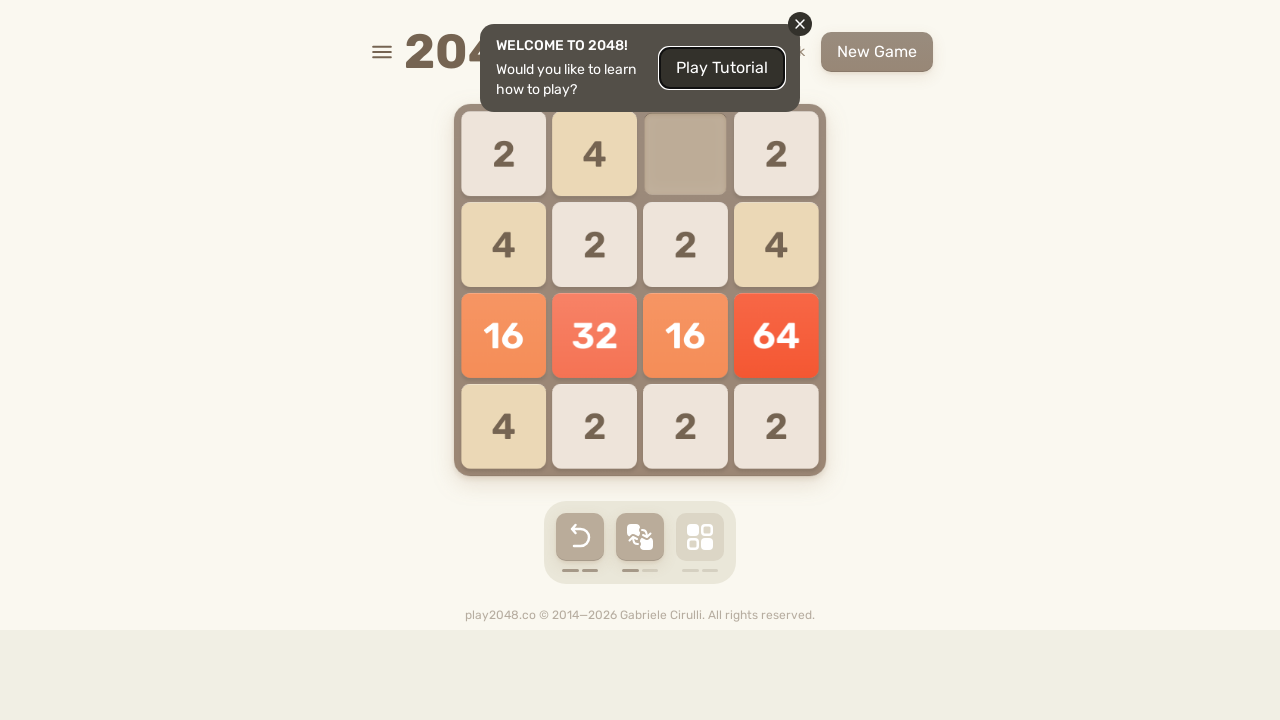

Waited 100ms before next move
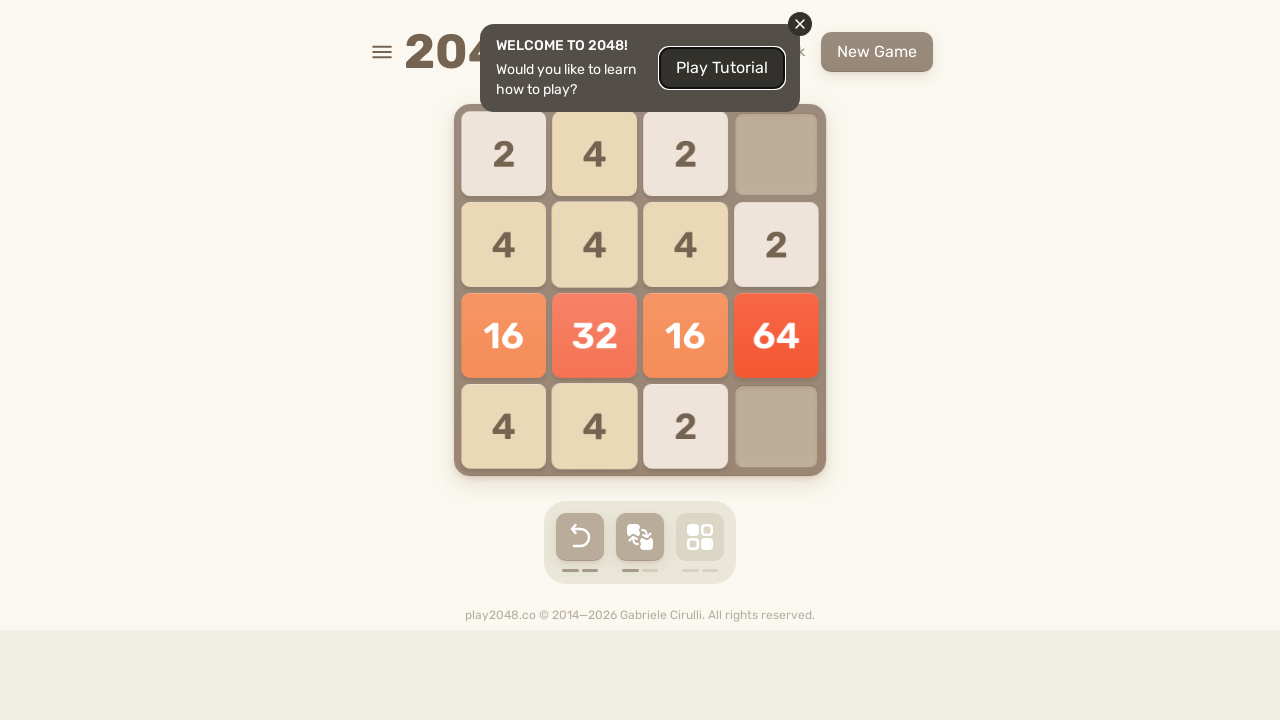

Pressed arrow key: ArrowLeft
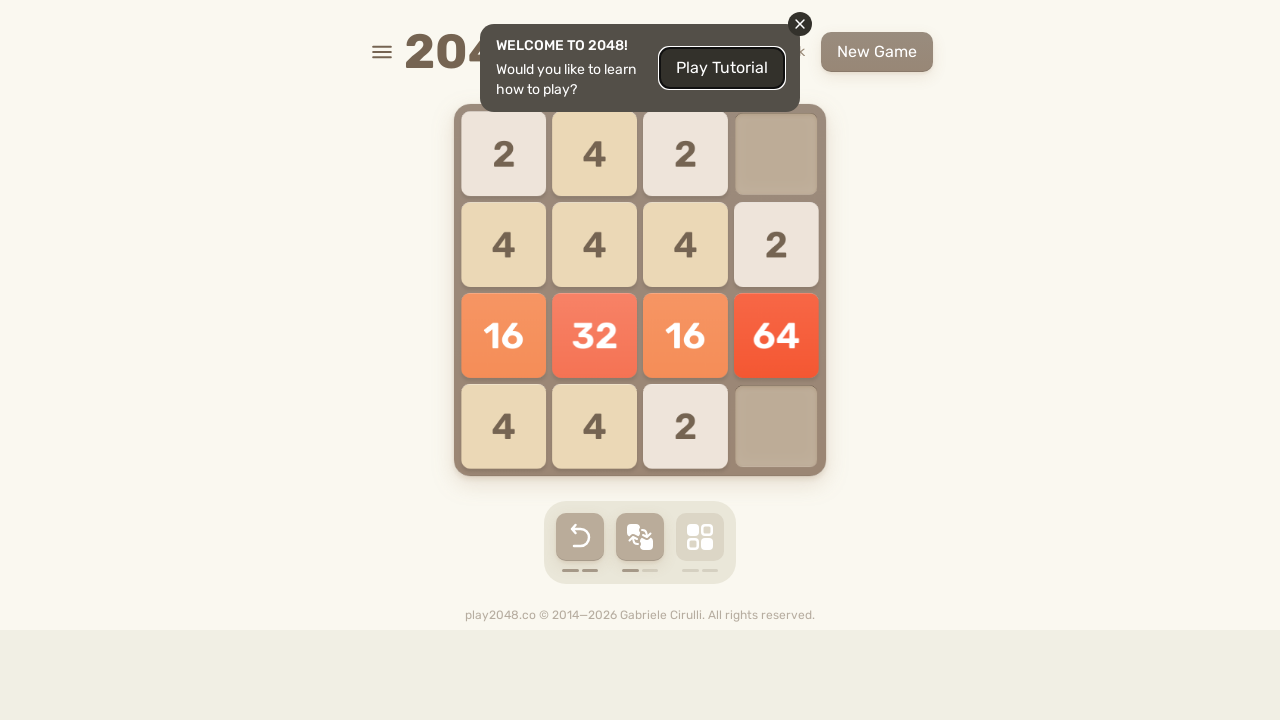

Waited 100ms before next move
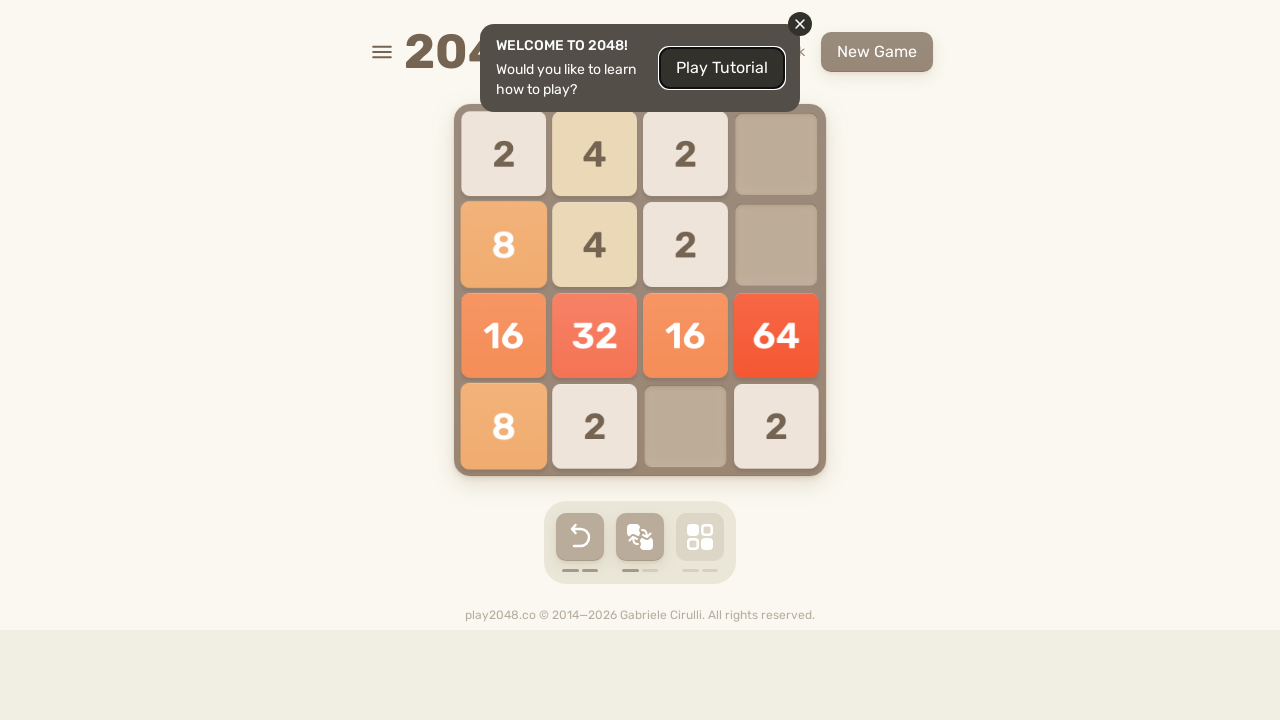

Pressed arrow key: ArrowRight
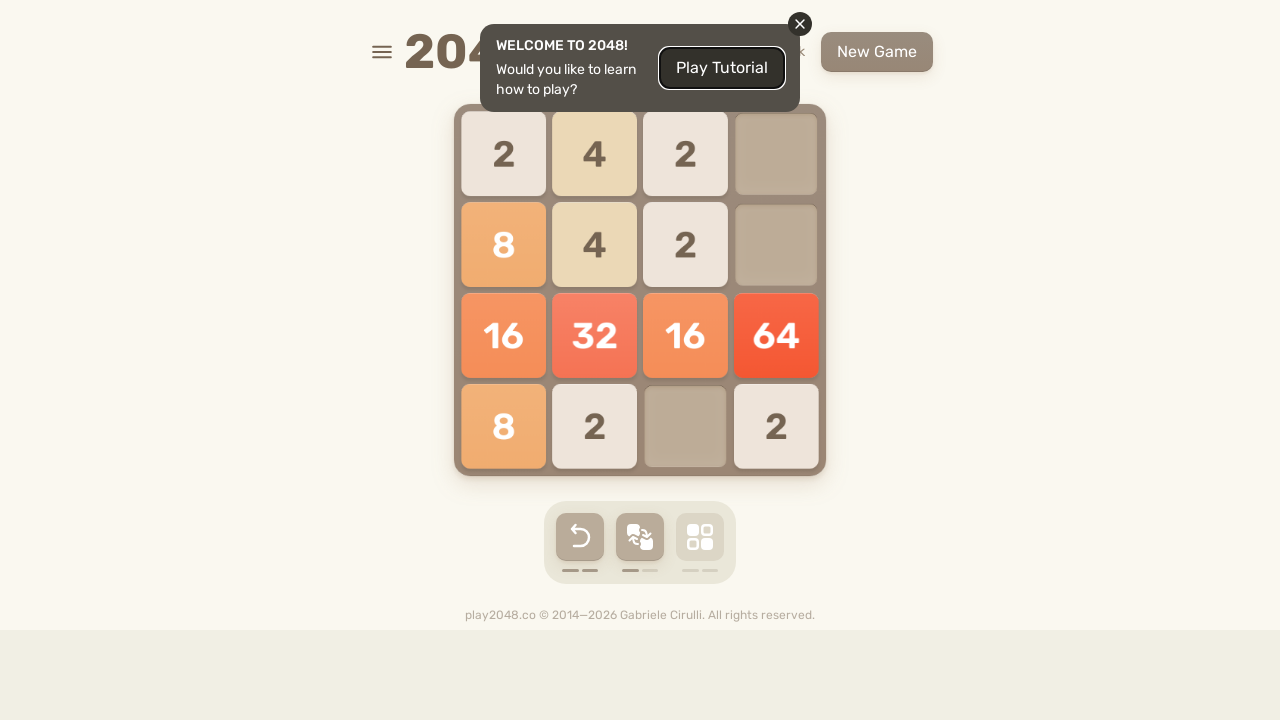

Waited 100ms before next move
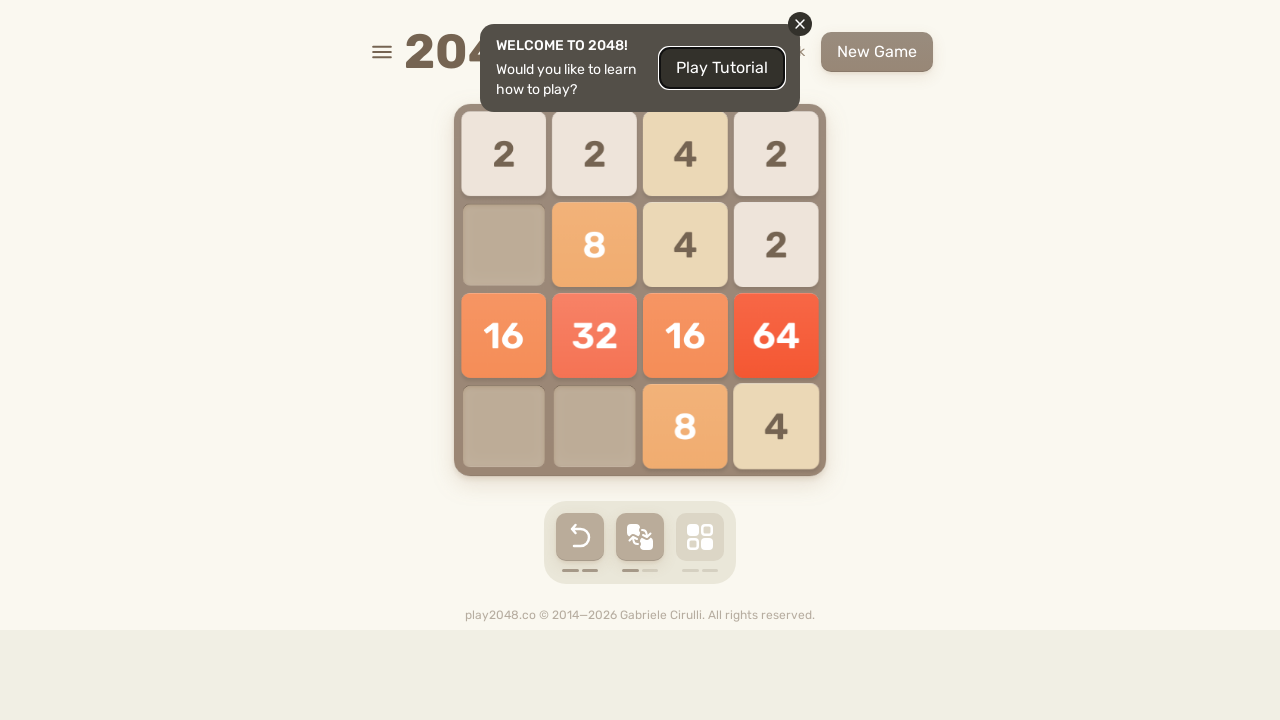

Pressed arrow key: ArrowDown
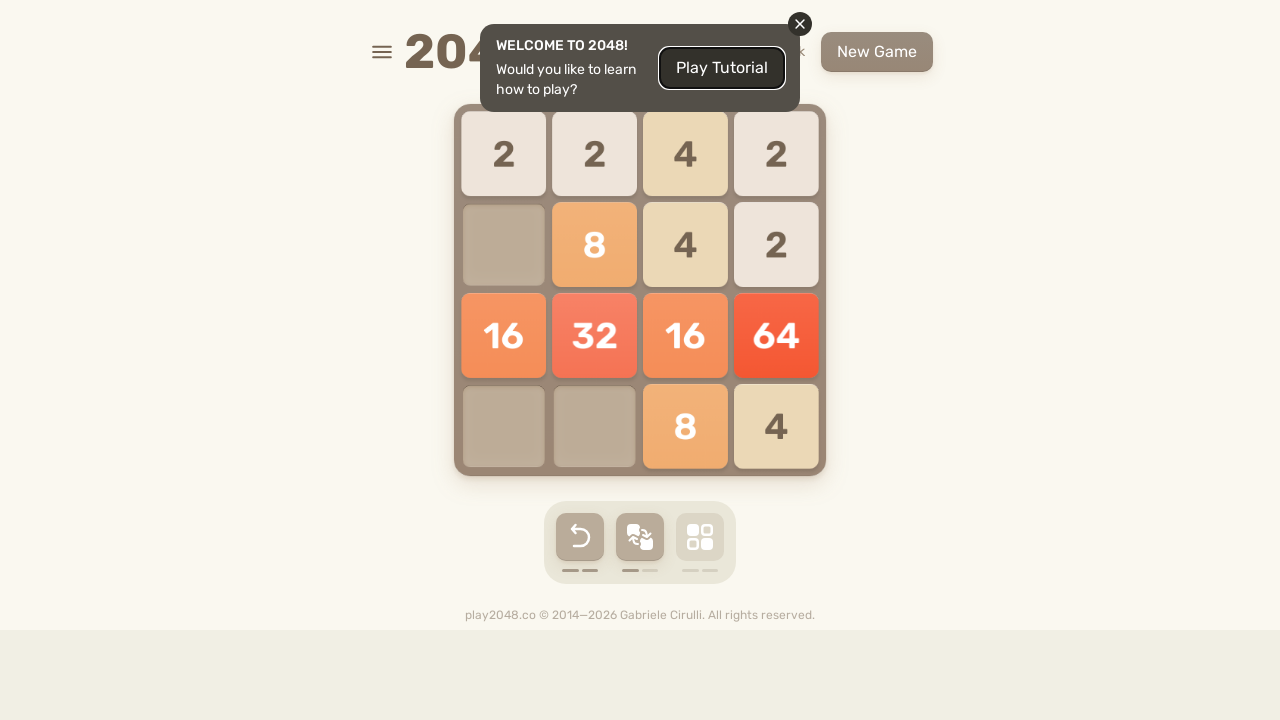

Waited 100ms before next move
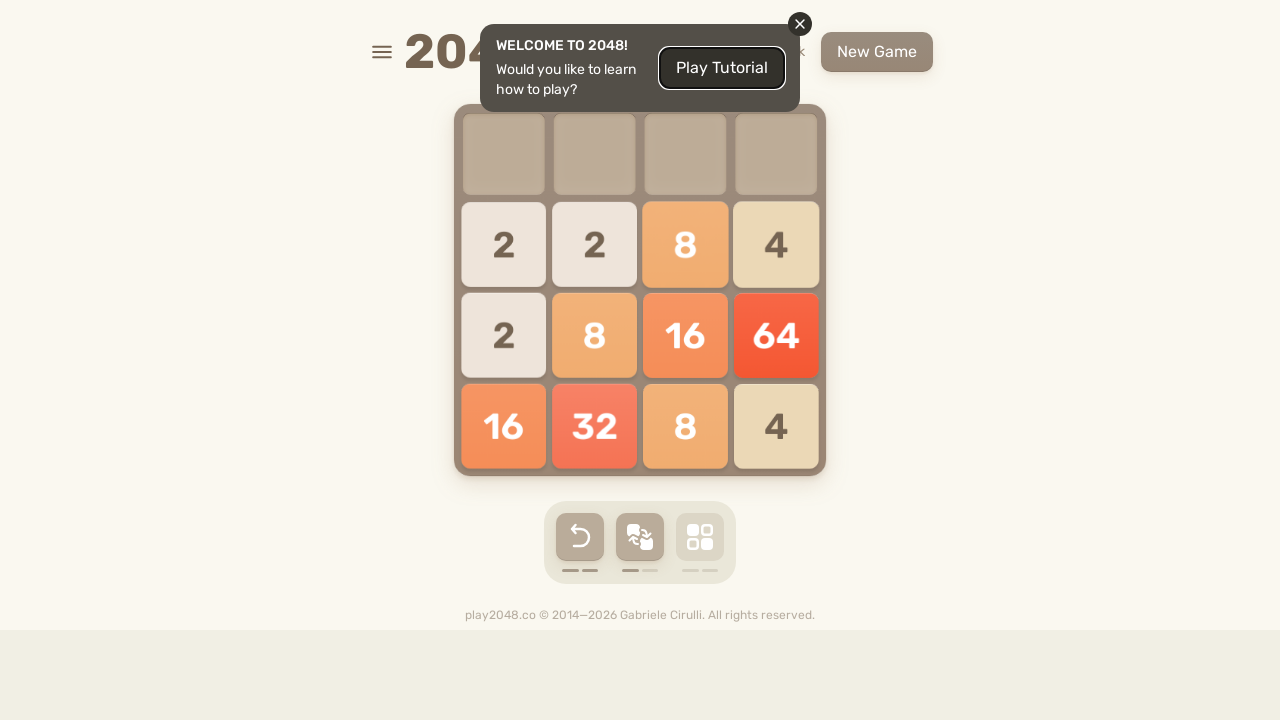

Pressed arrow key: ArrowDown
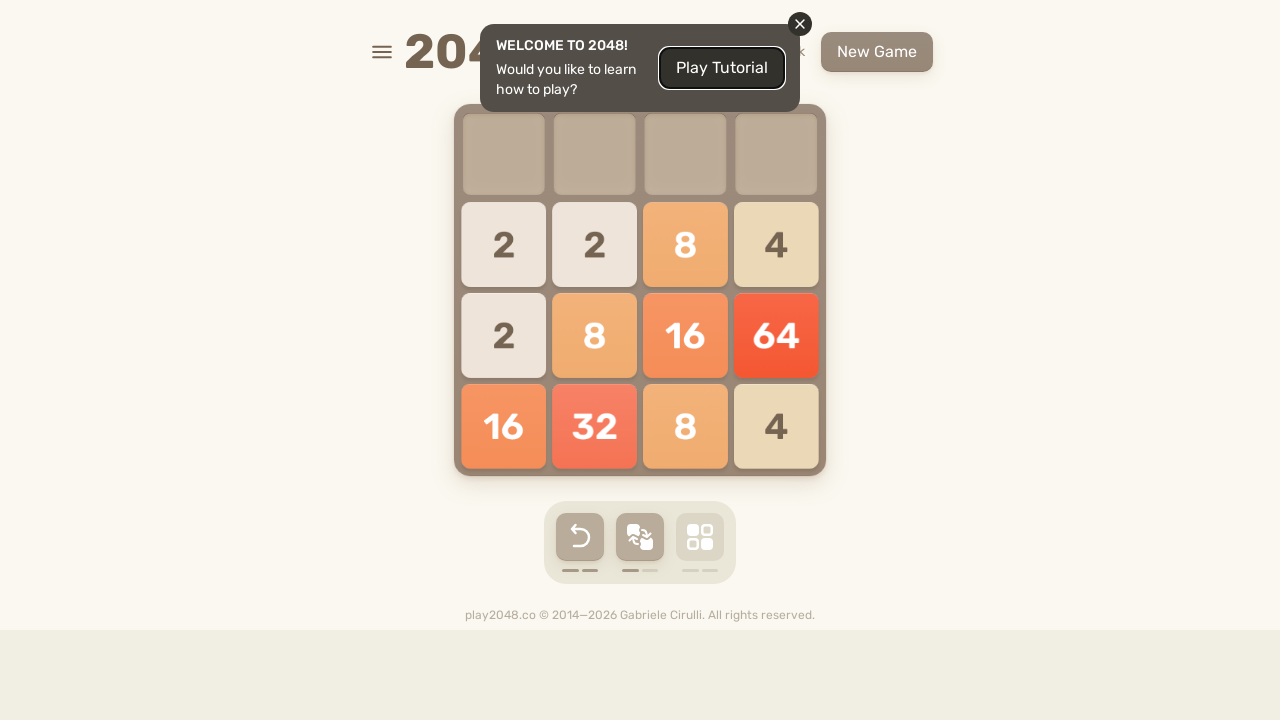

Waited 100ms before next move
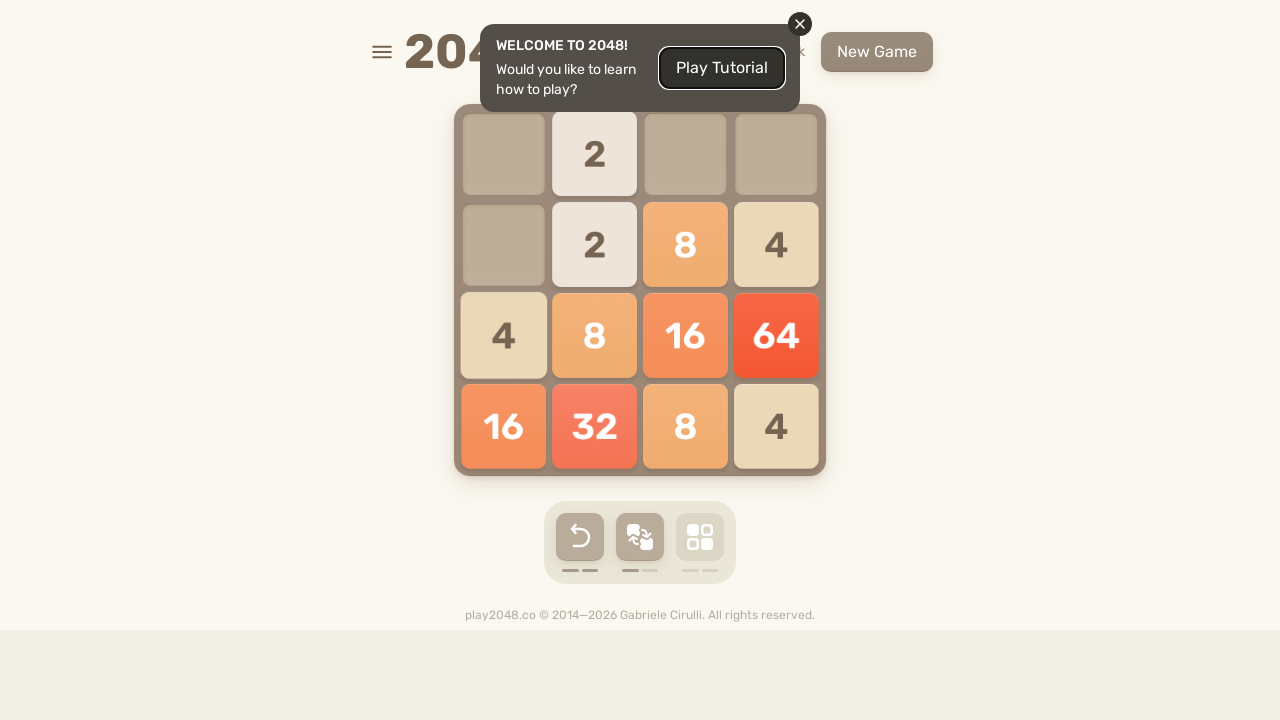

Pressed arrow key: ArrowLeft
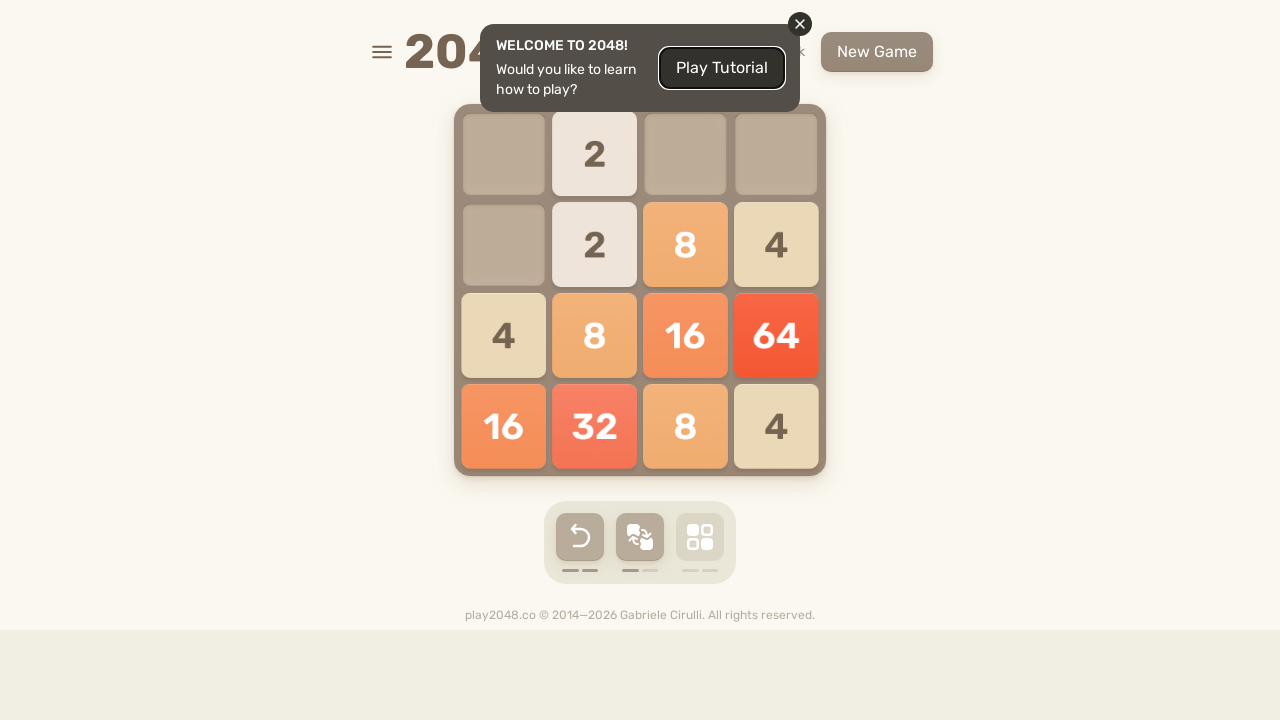

Waited 100ms before next move
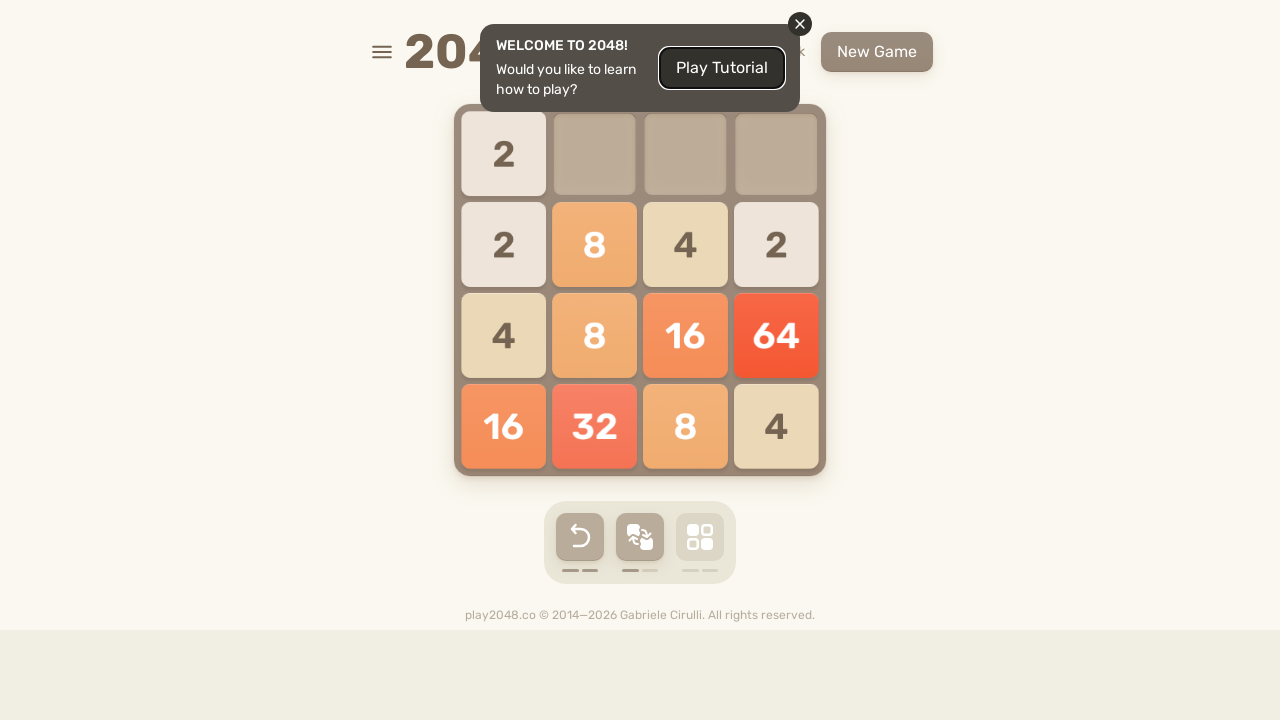

Pressed arrow key: ArrowUp
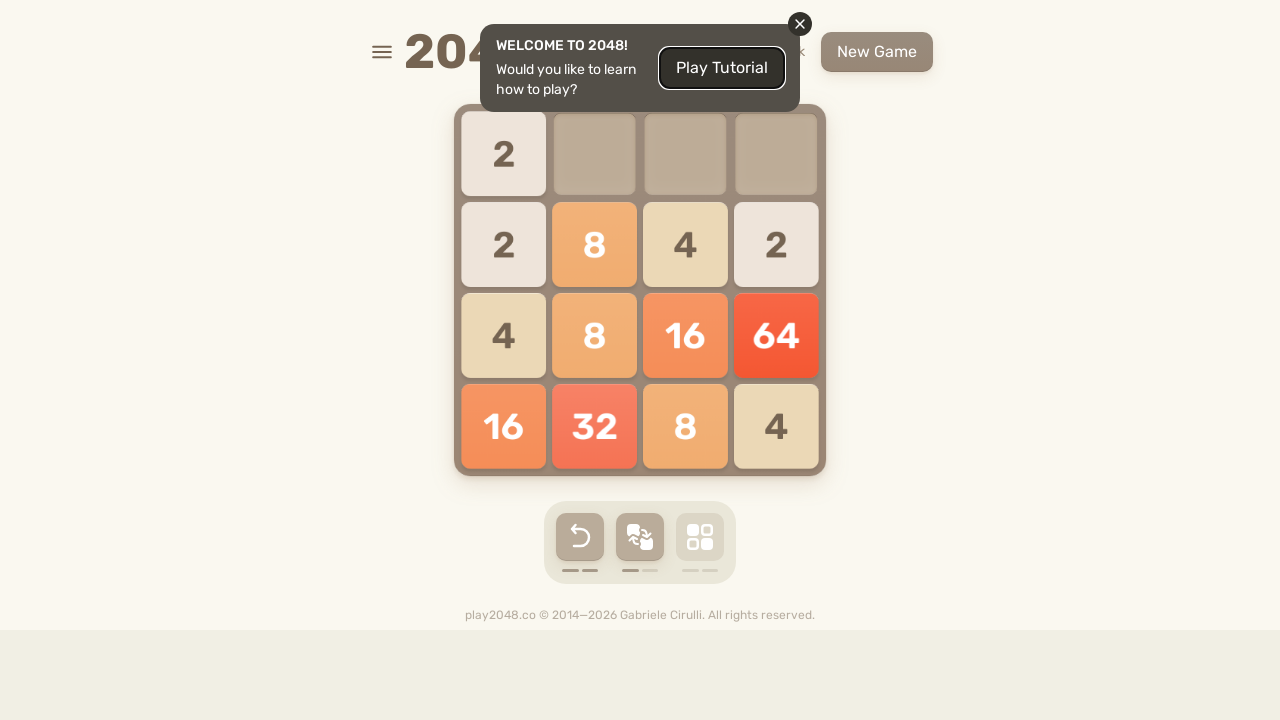

Waited 100ms before next move
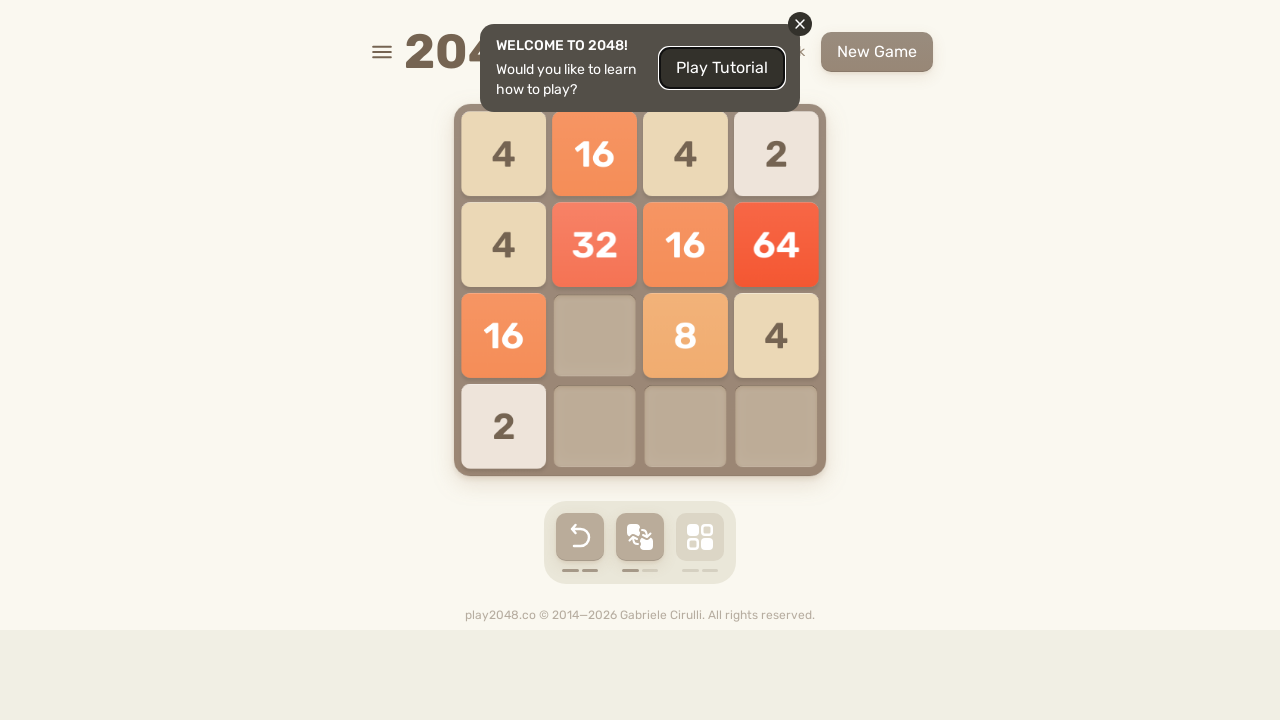

Pressed arrow key: ArrowRight
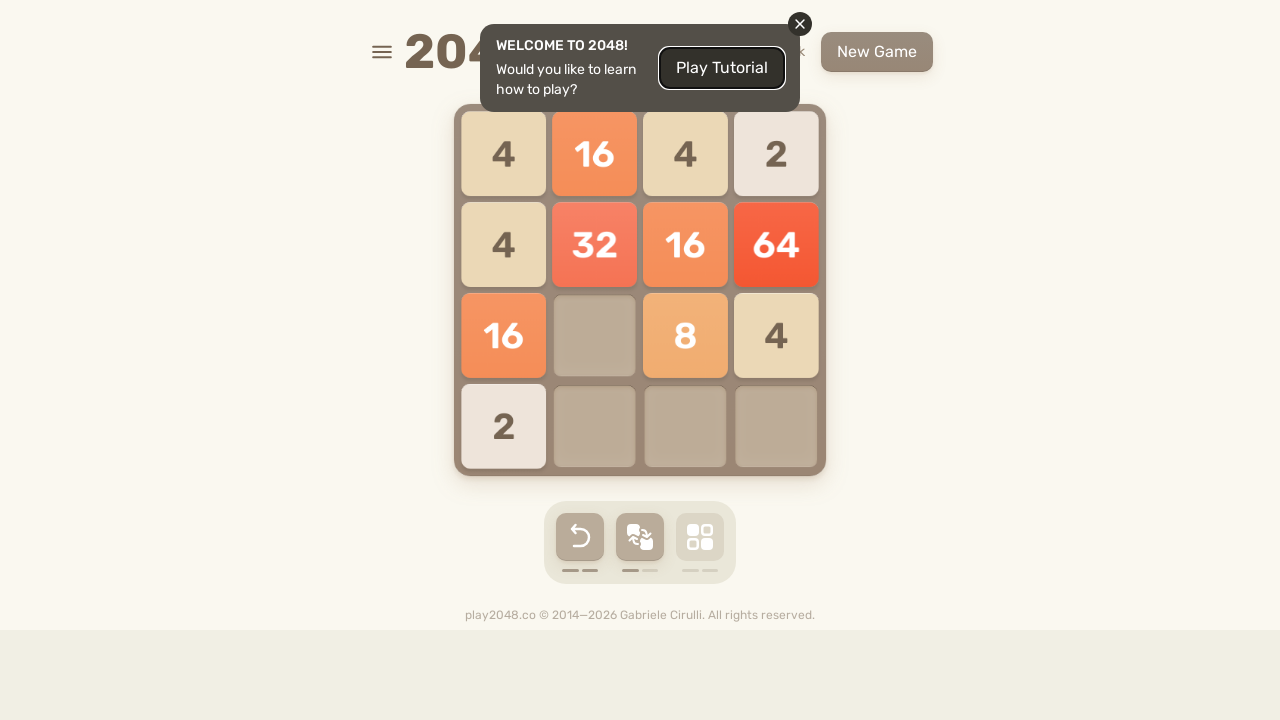

Waited 100ms before next move
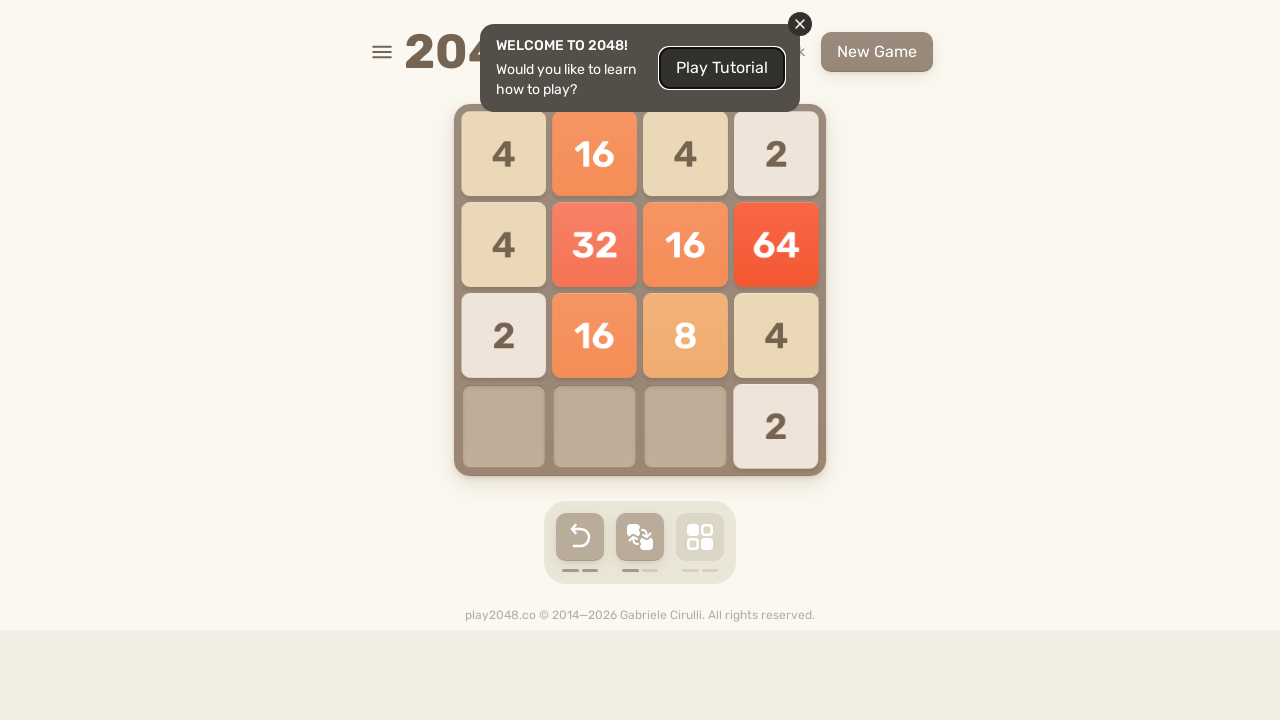

Pressed arrow key: ArrowDown
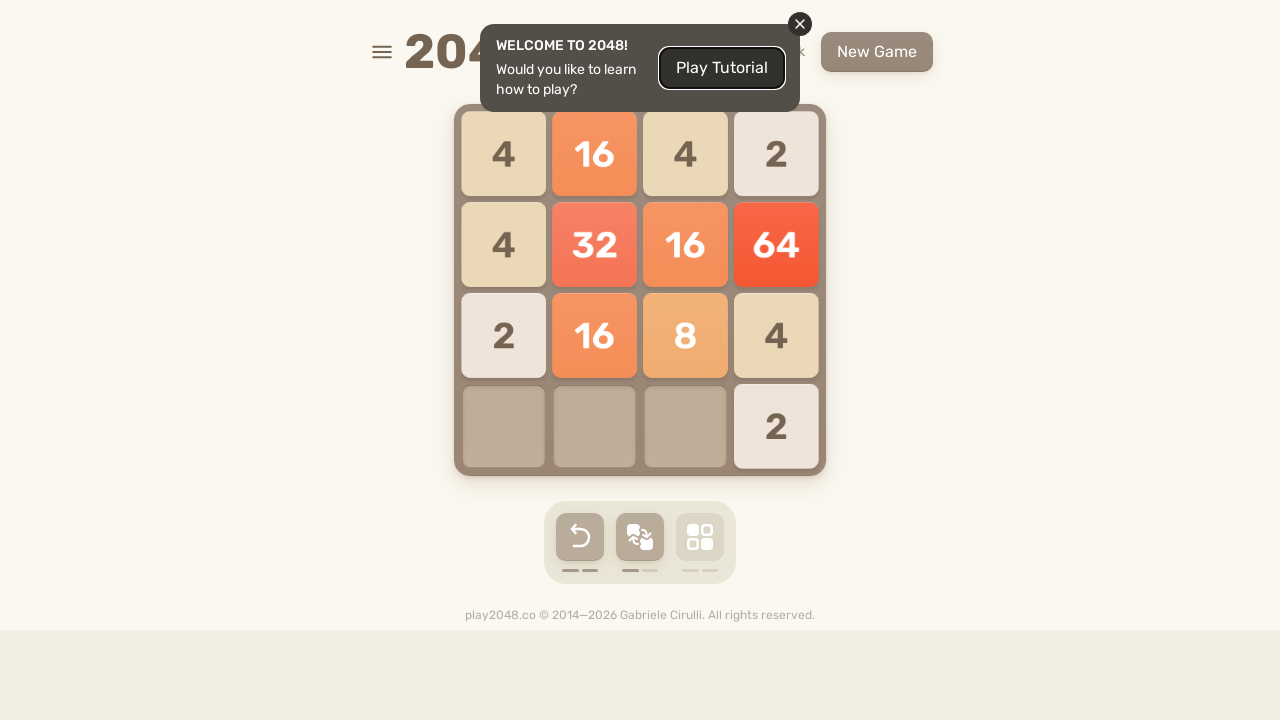

Waited 100ms before next move
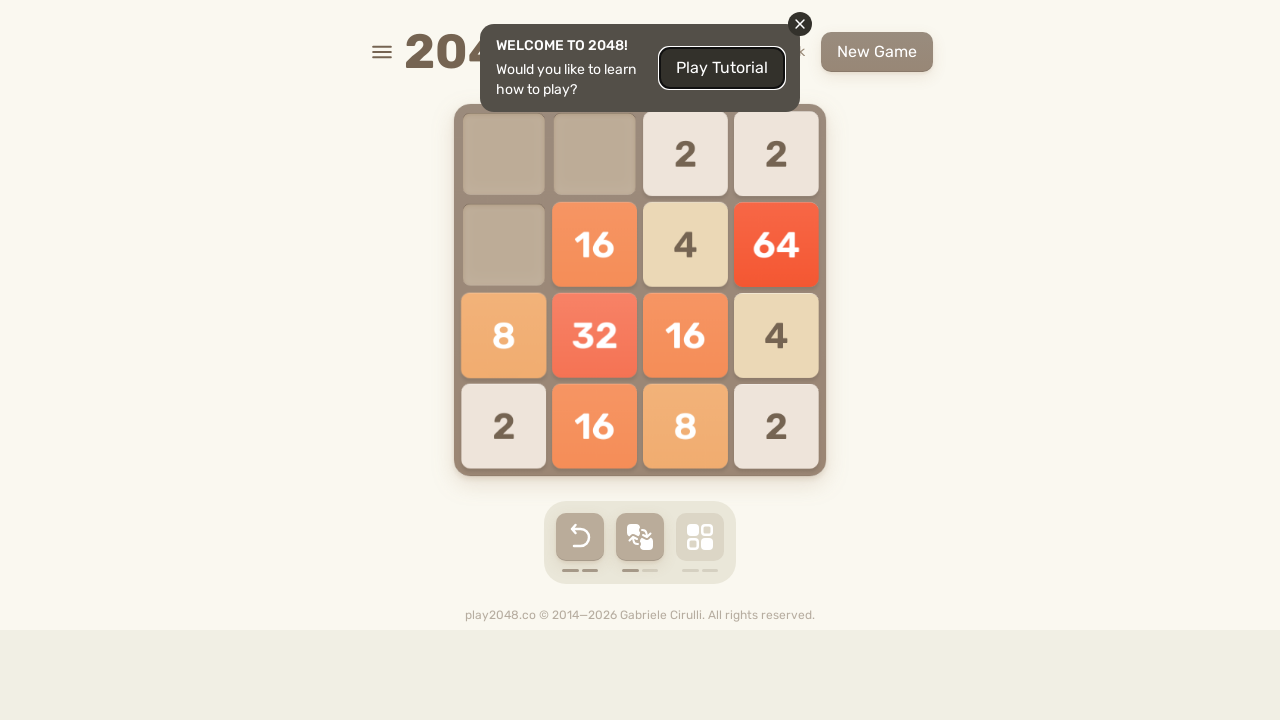

Pressed arrow key: ArrowLeft
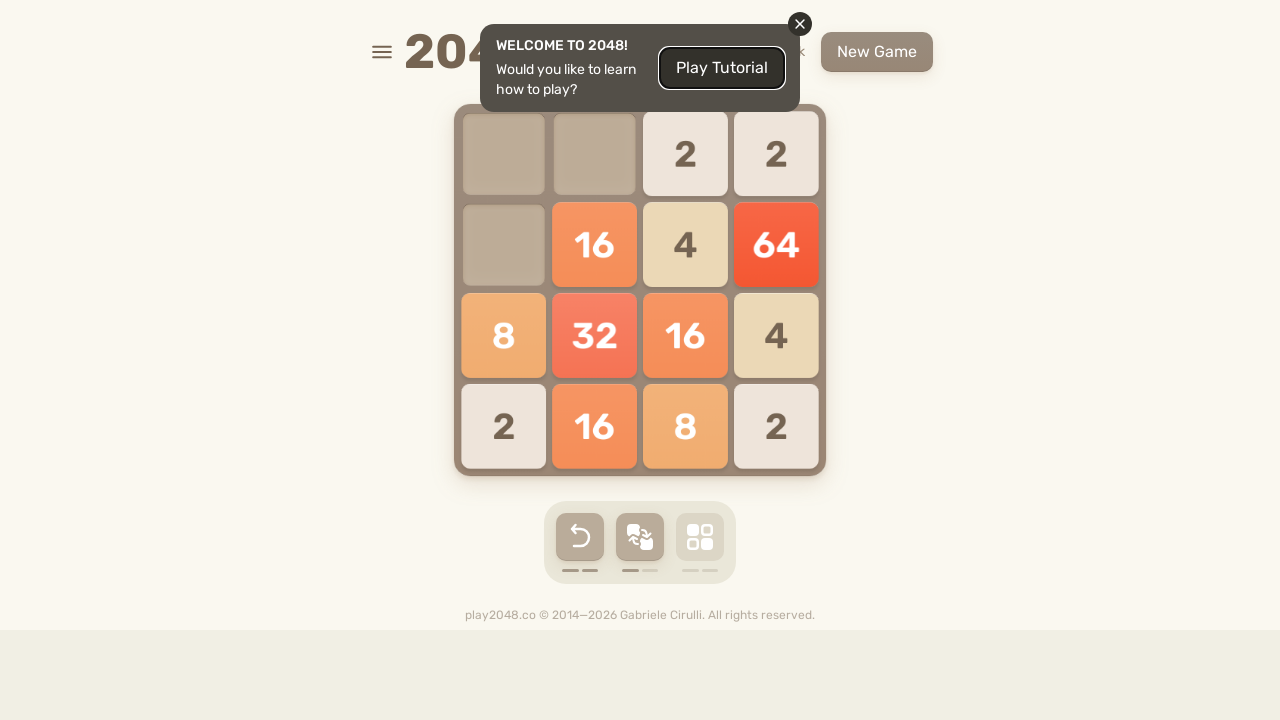

Waited 100ms before next move
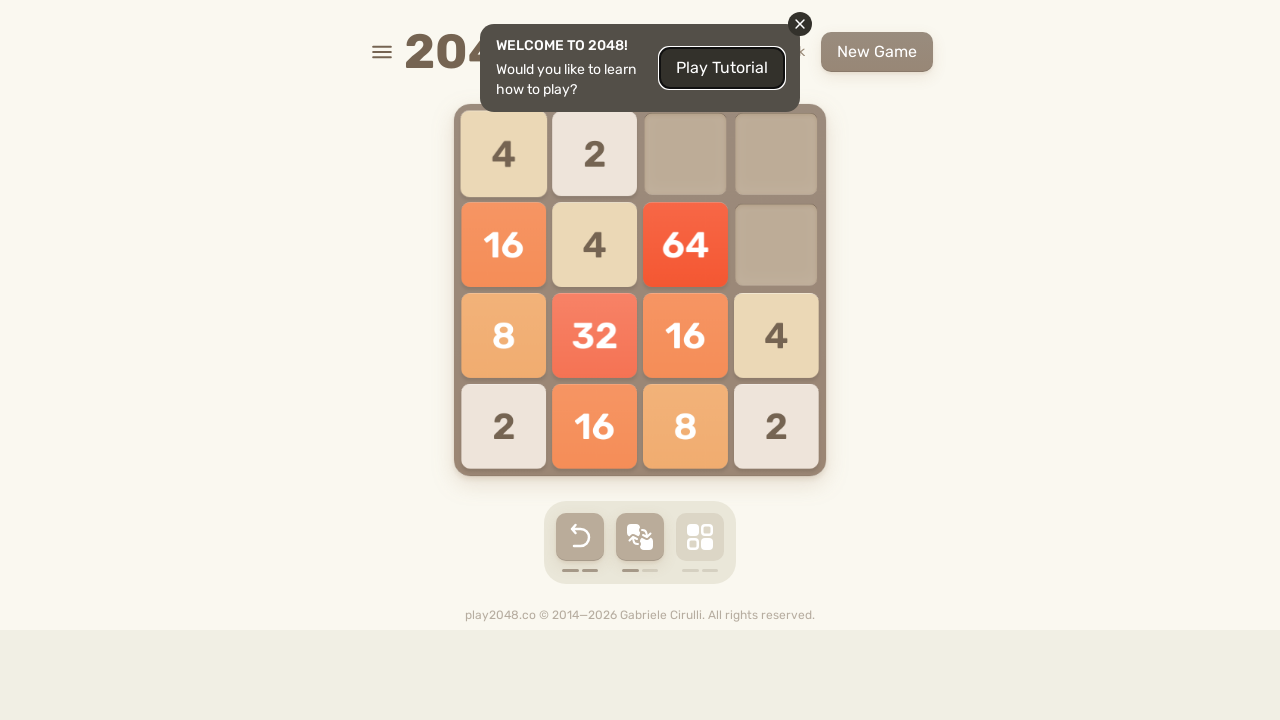

Pressed arrow key: ArrowUp
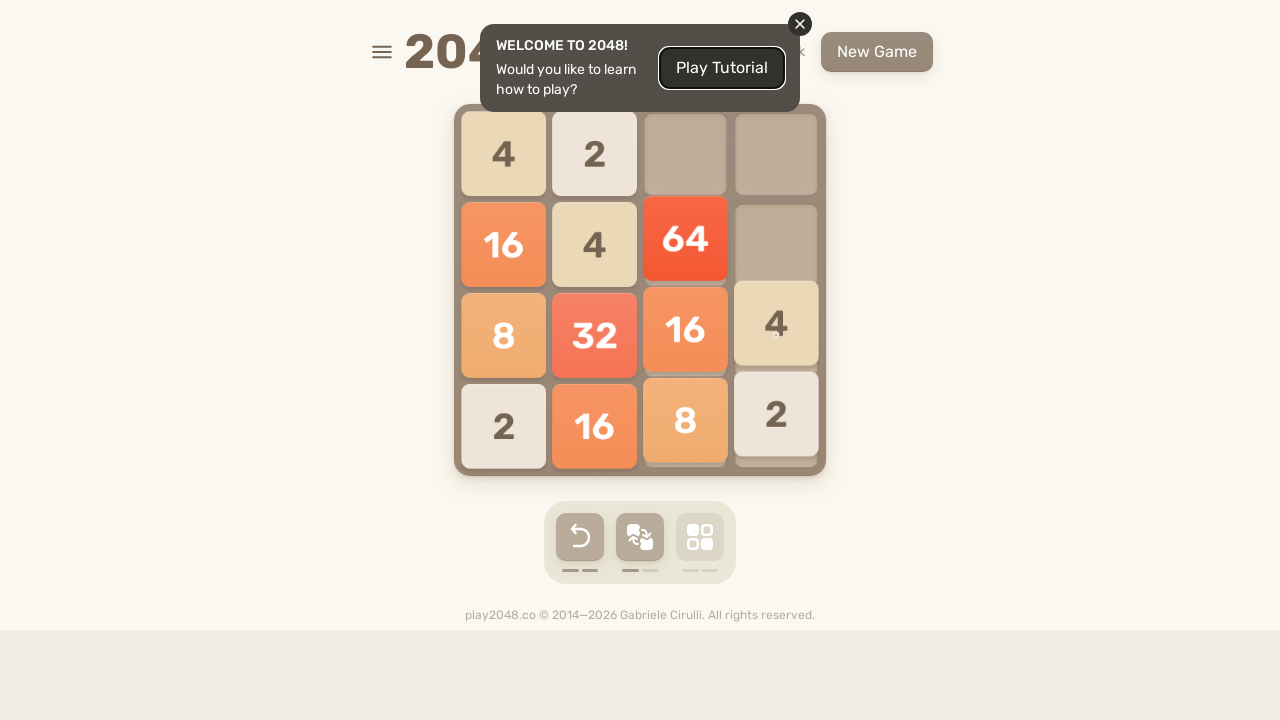

Waited 100ms before next move
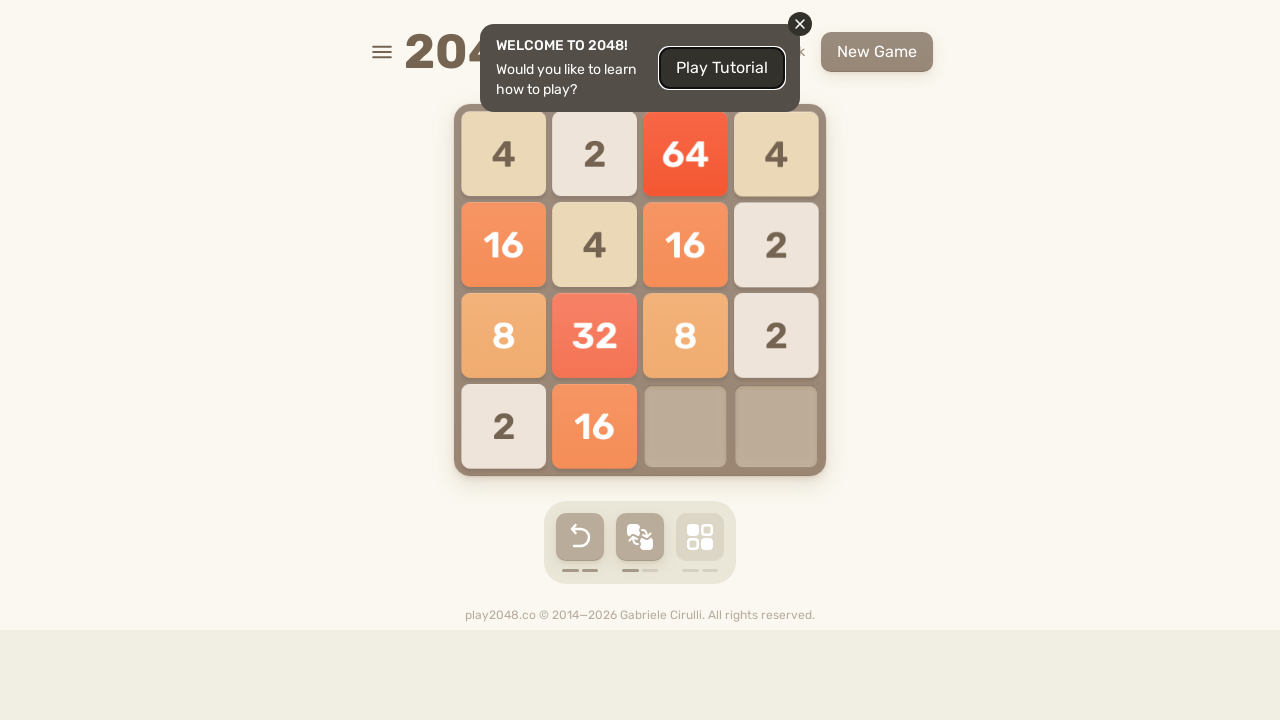

Pressed arrow key: ArrowDown
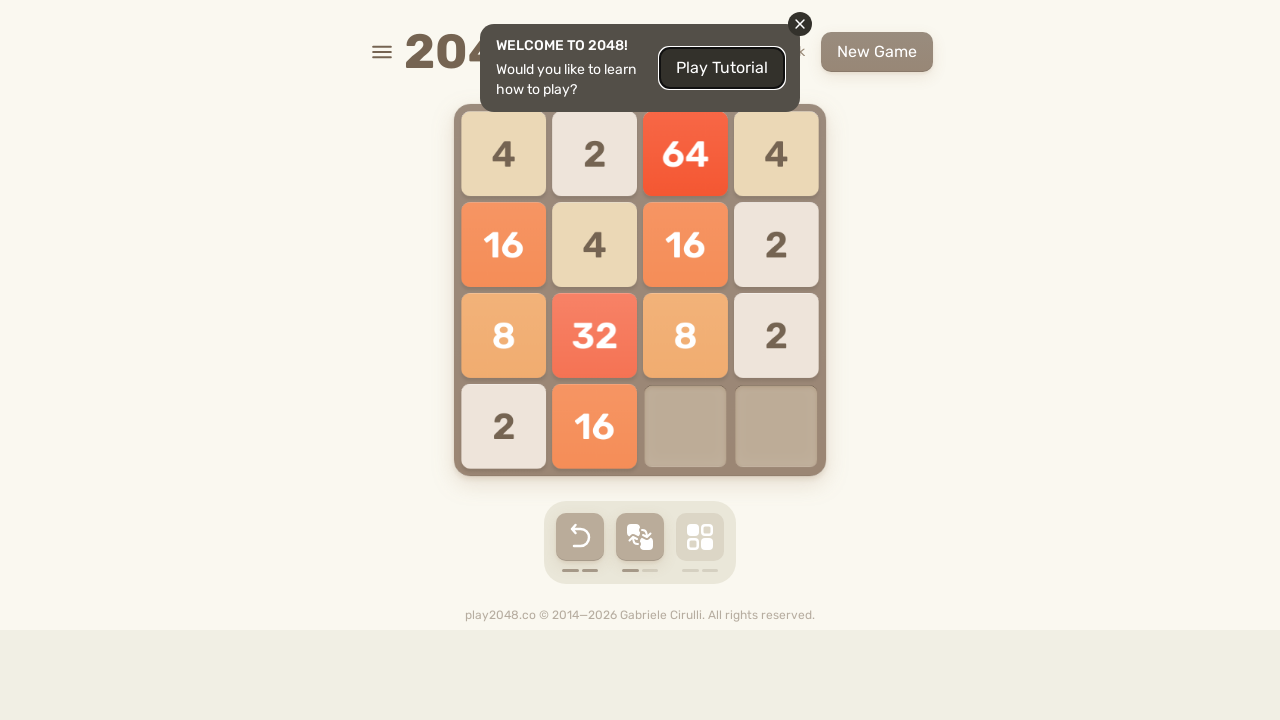

Waited 100ms before next move
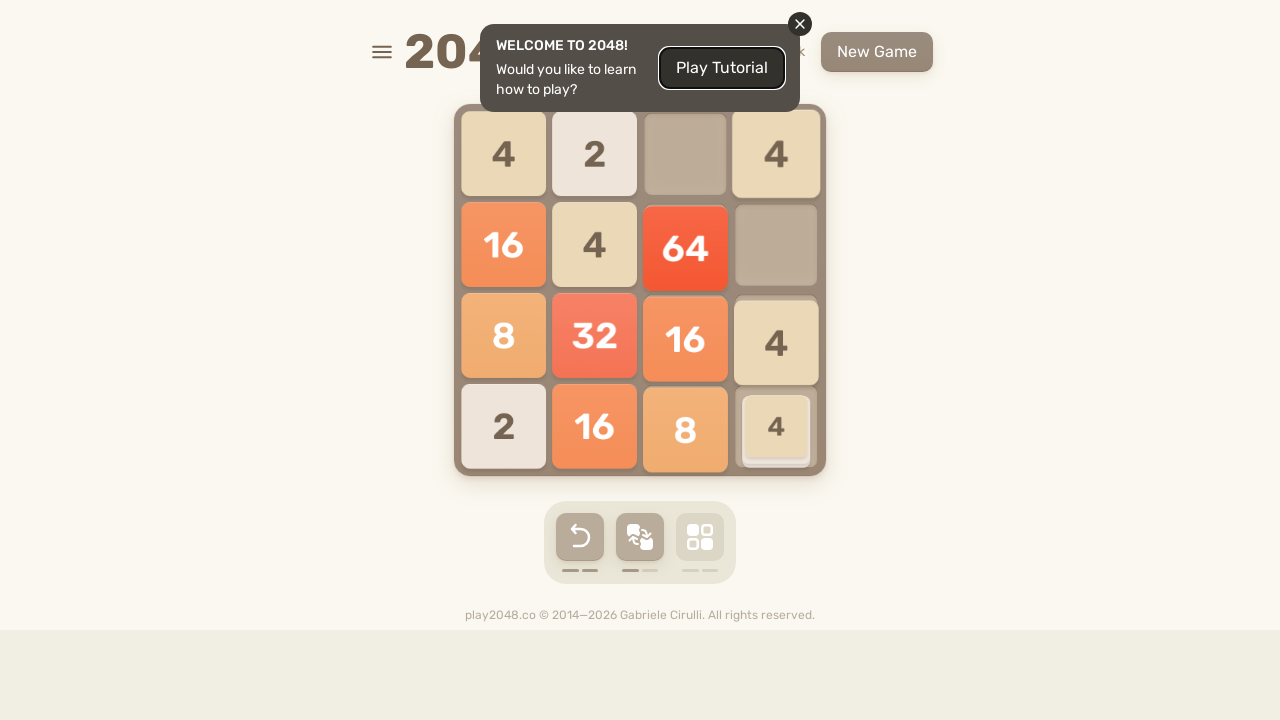

Pressed arrow key: ArrowLeft
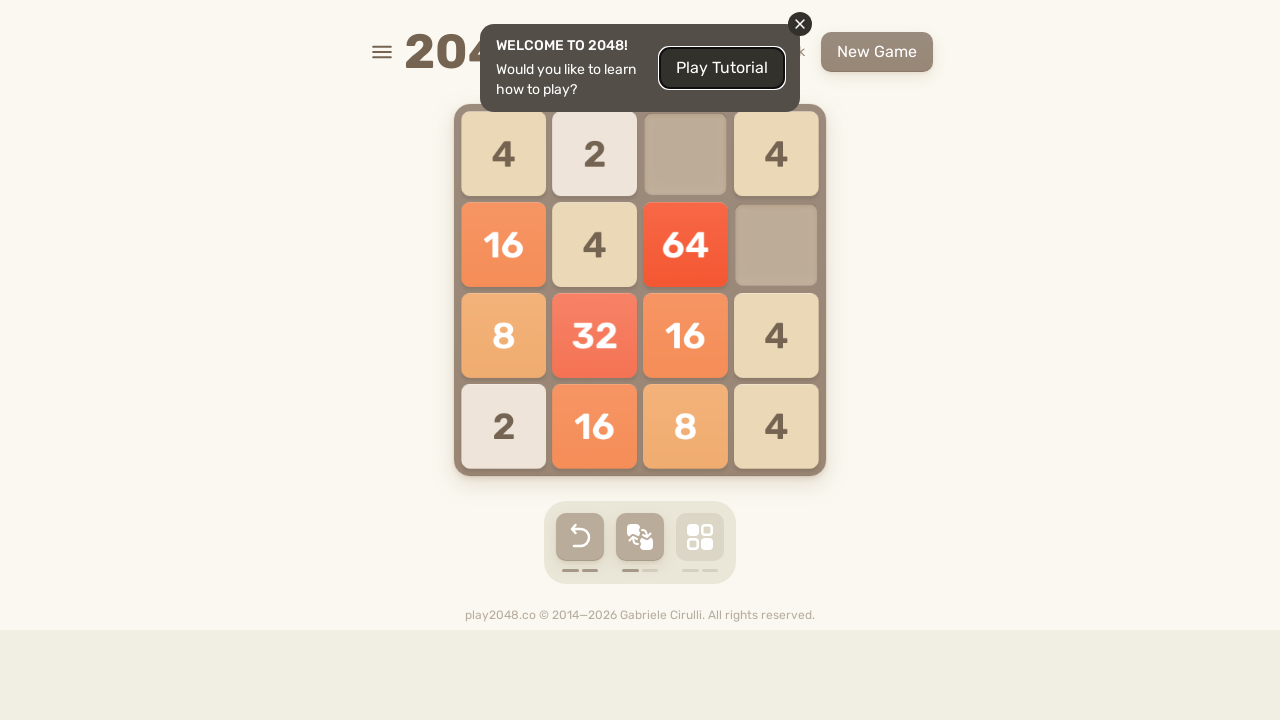

Waited 100ms before next move
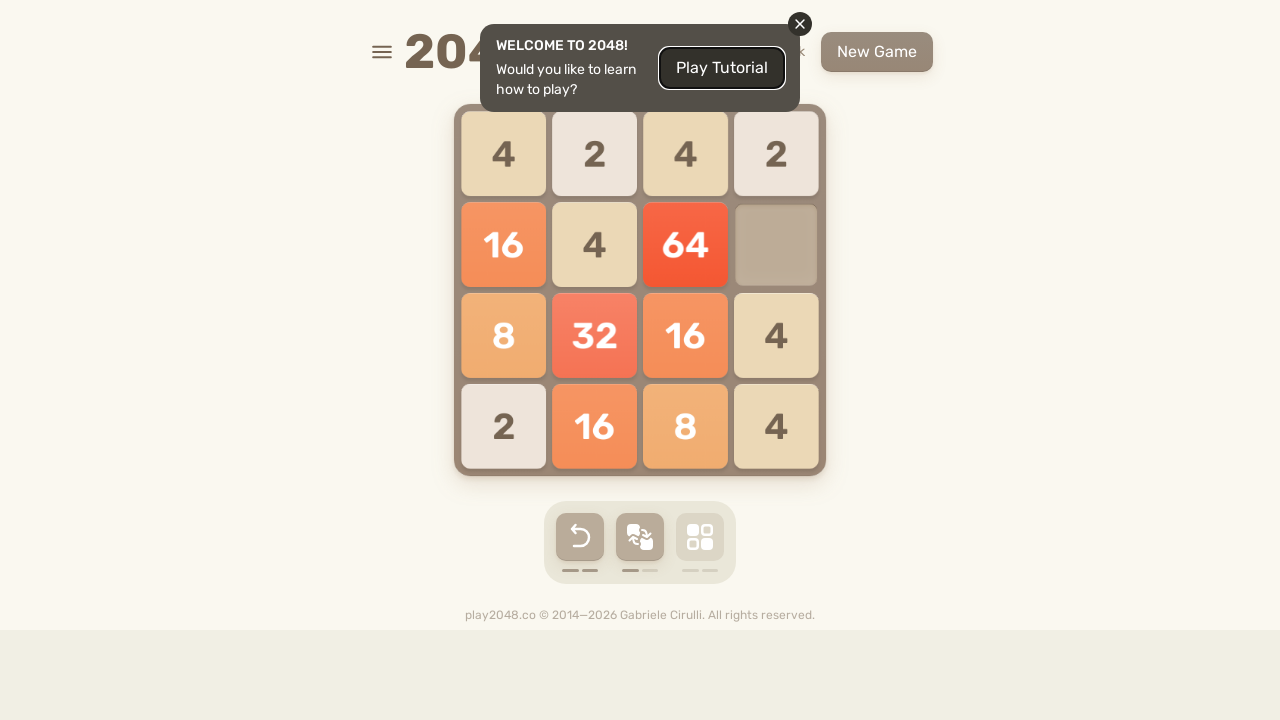

Pressed arrow key: ArrowUp
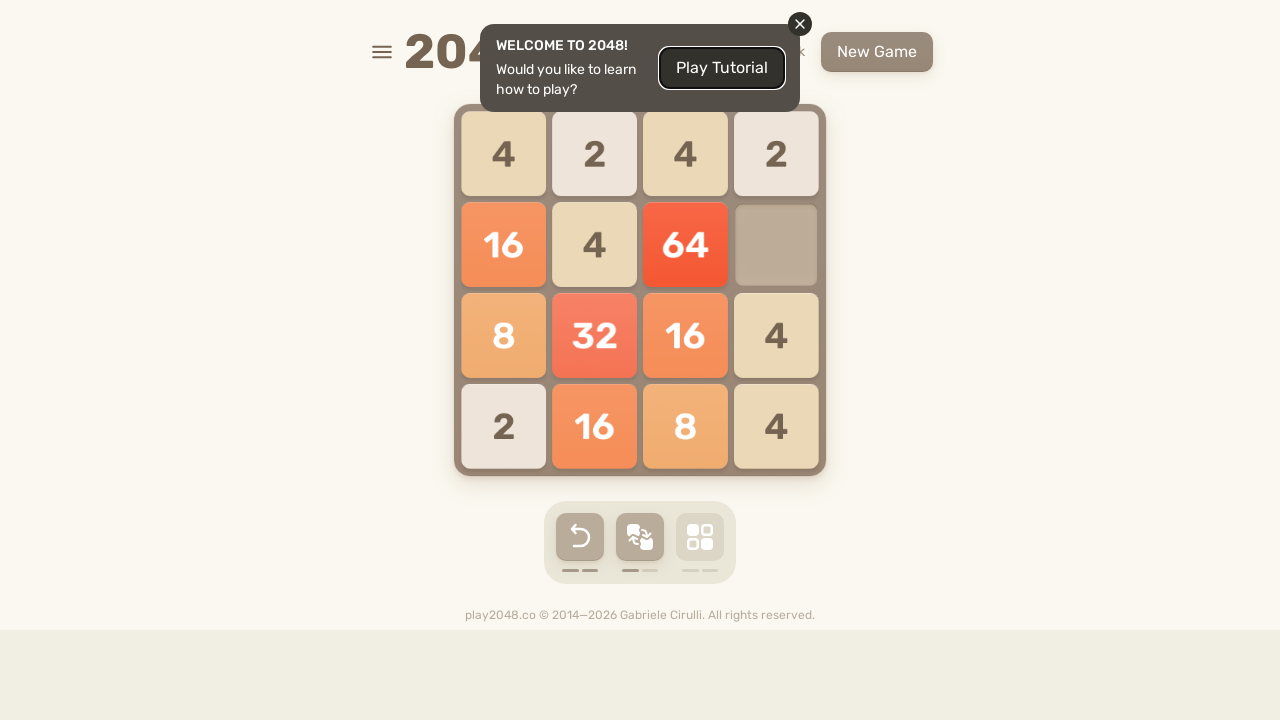

Waited 100ms before next move
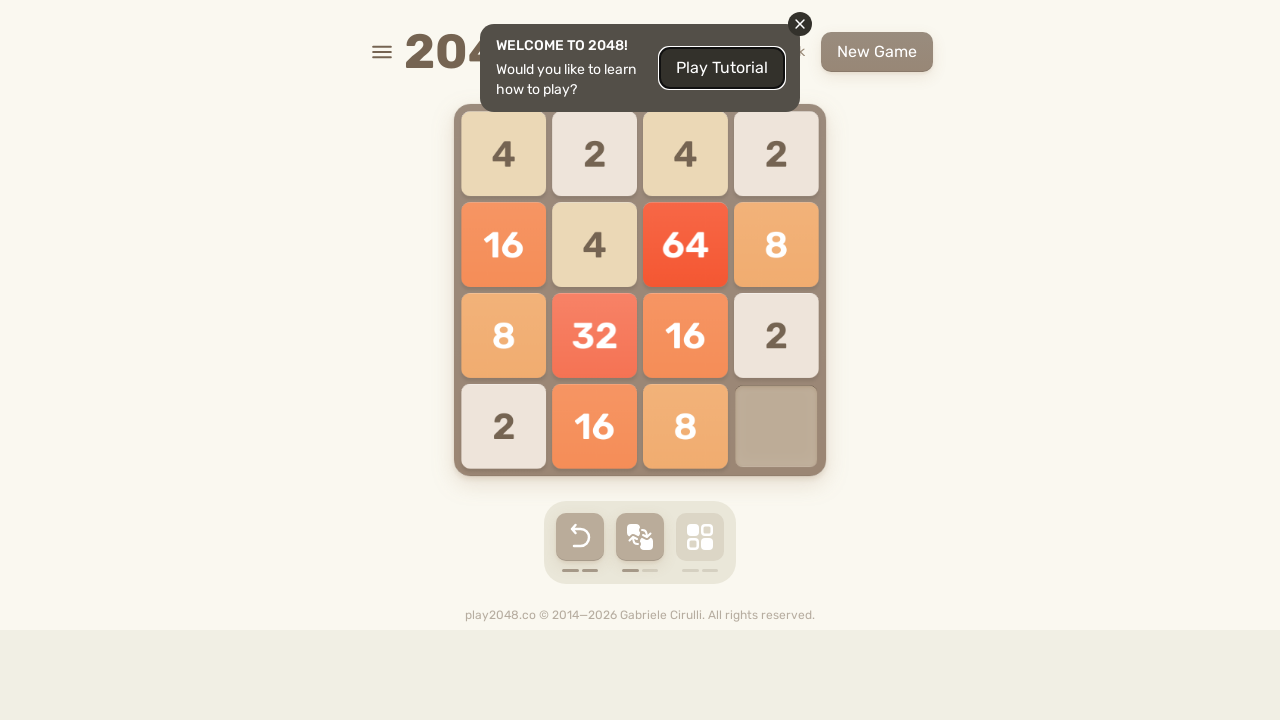

Pressed arrow key: ArrowRight
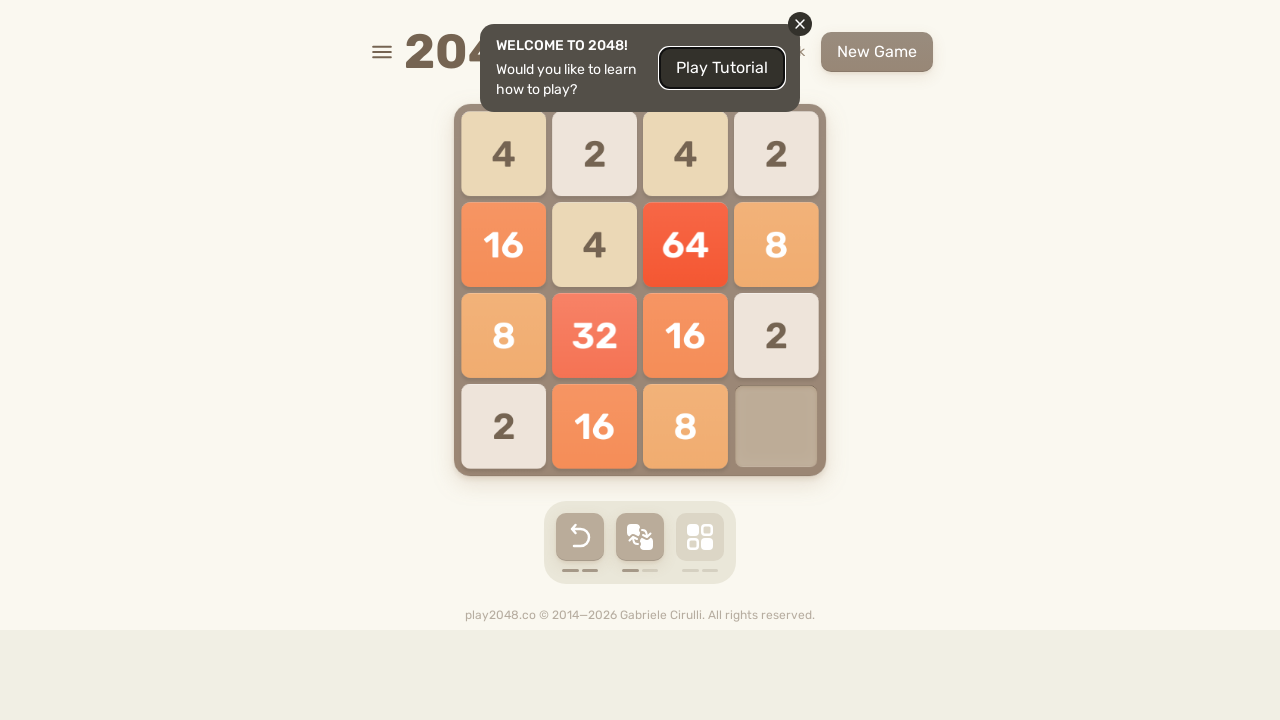

Waited 100ms before next move
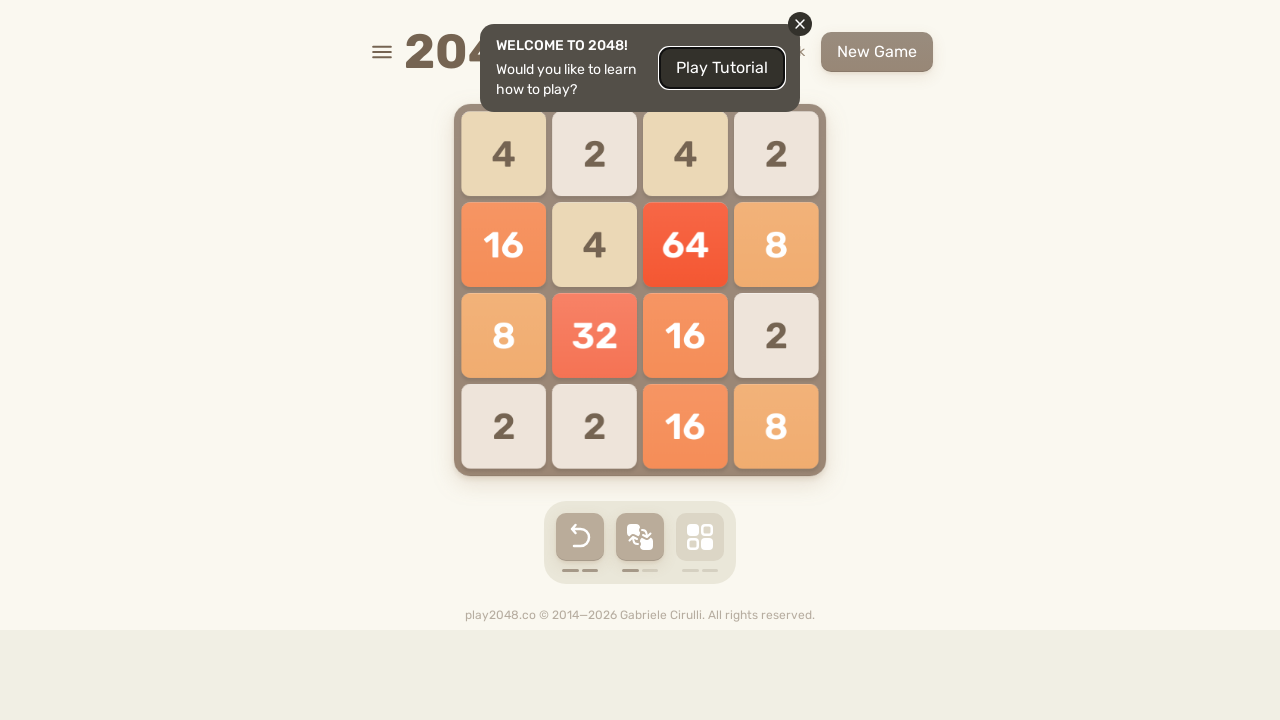

Pressed arrow key: ArrowDown
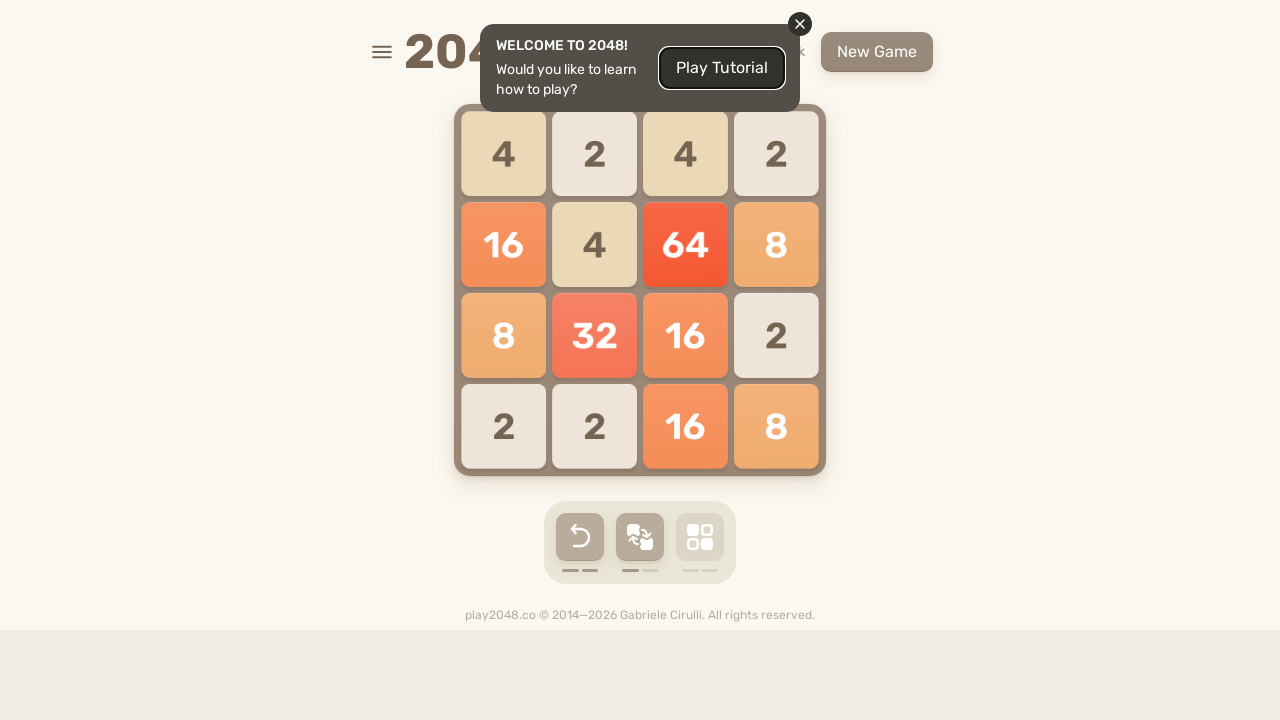

Waited 100ms before next move
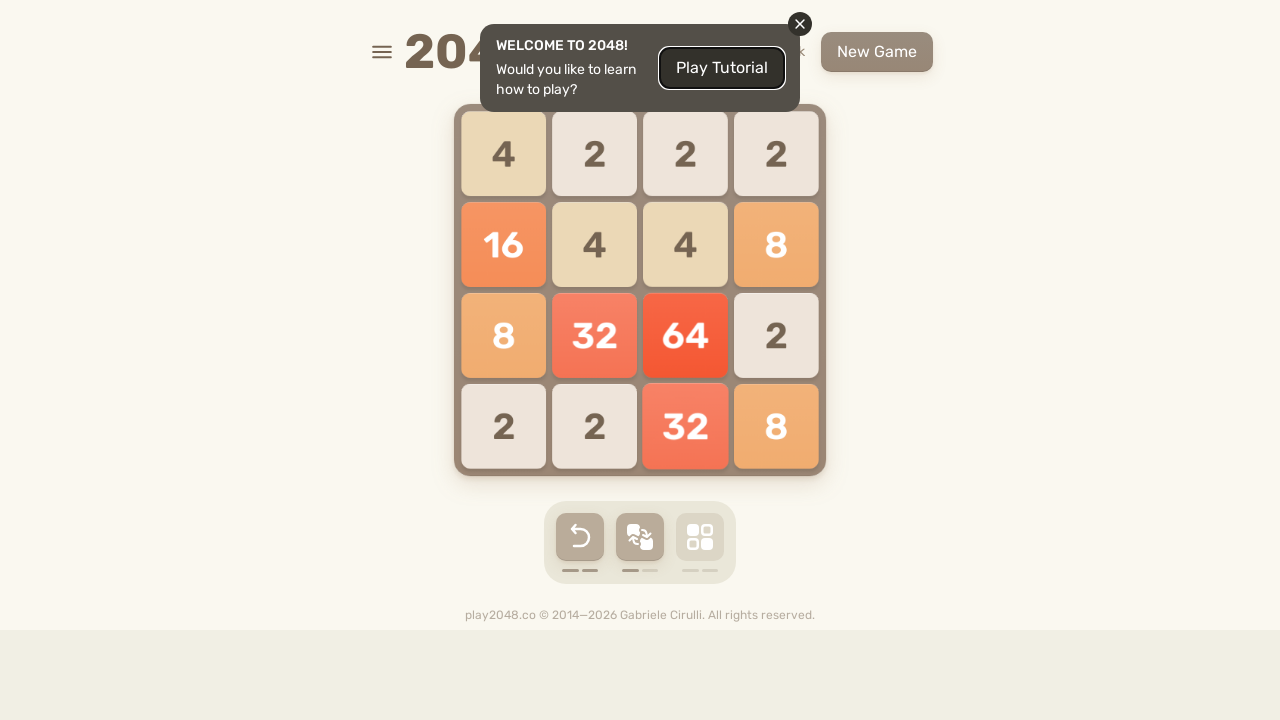

Pressed arrow key: ArrowRight
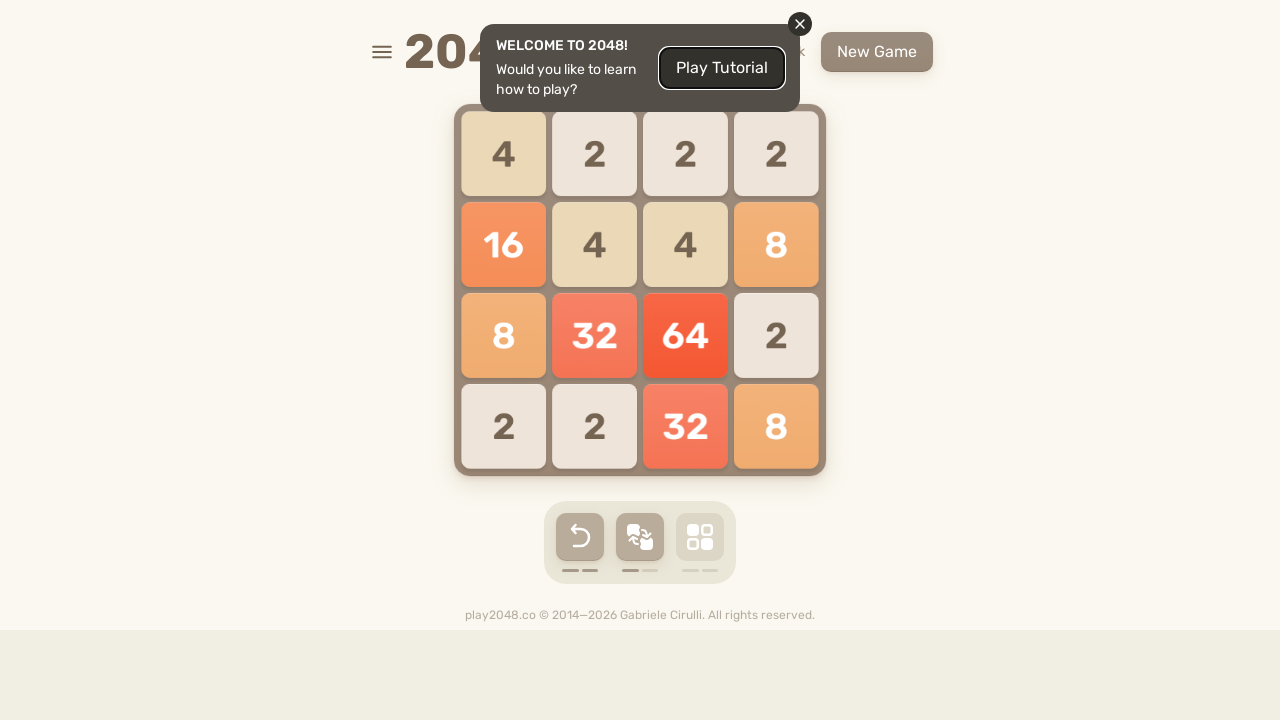

Waited 100ms before next move
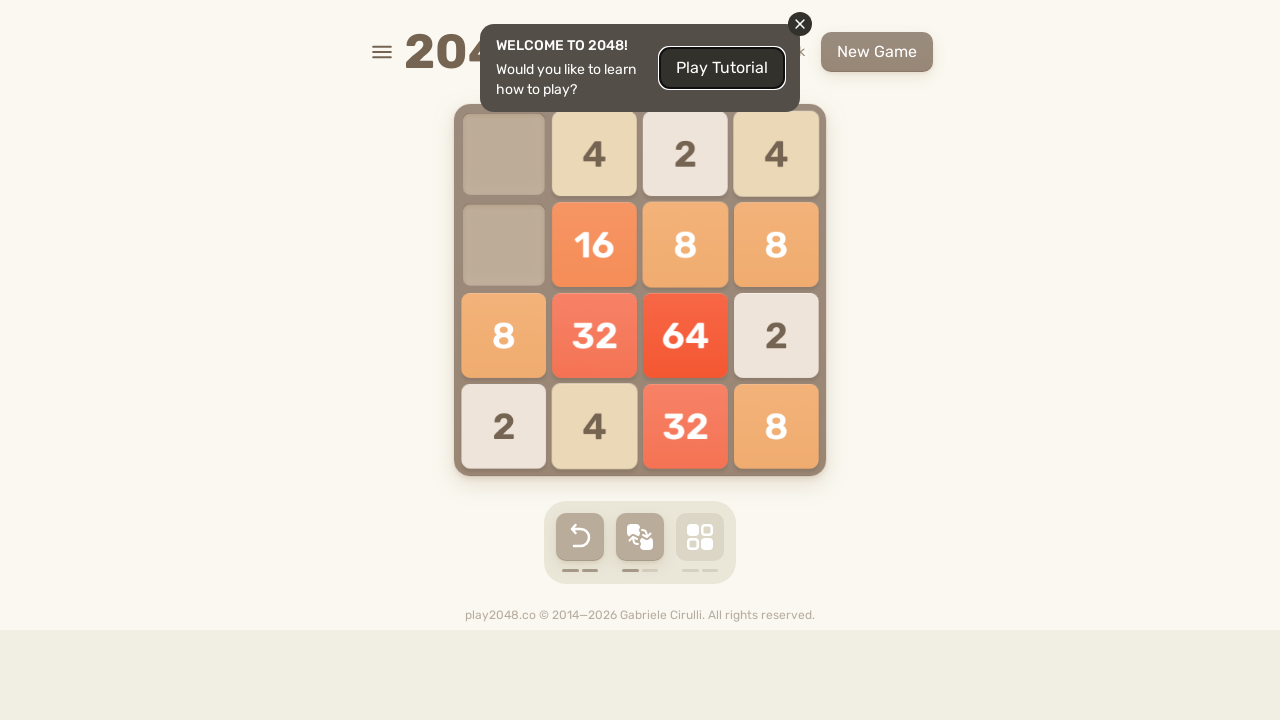

Pressed arrow key: ArrowLeft
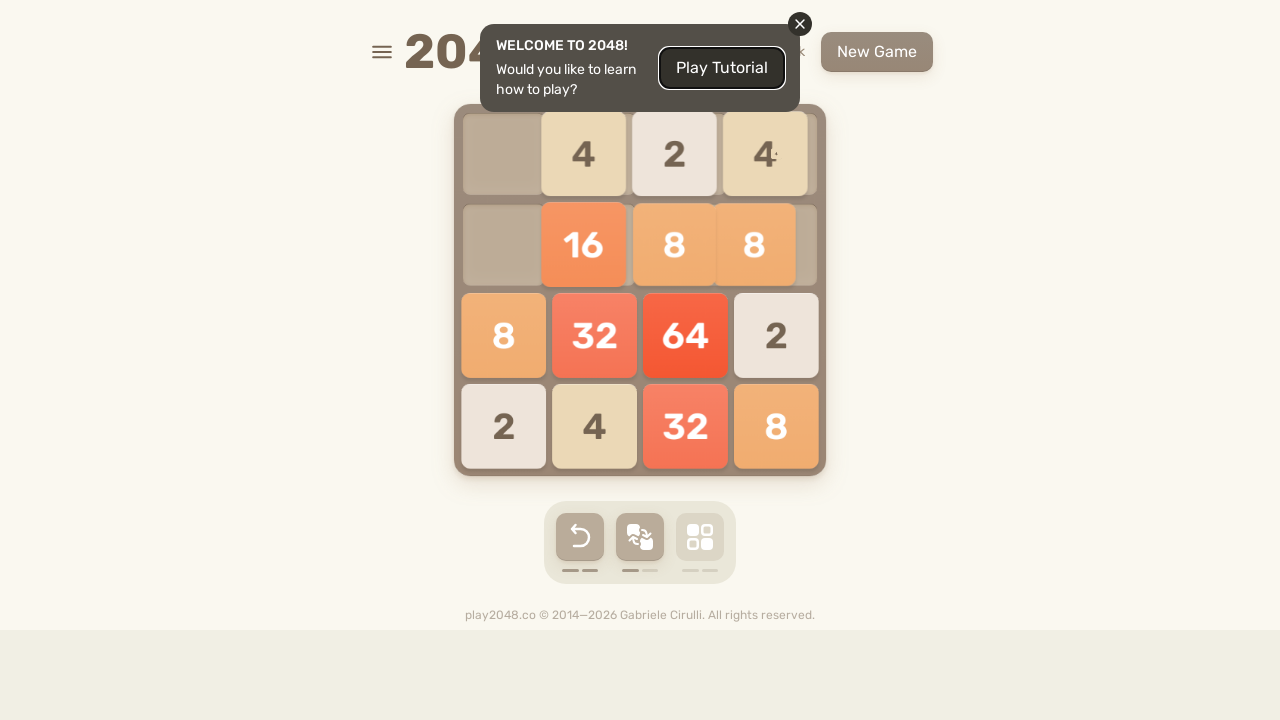

Waited 100ms before next move
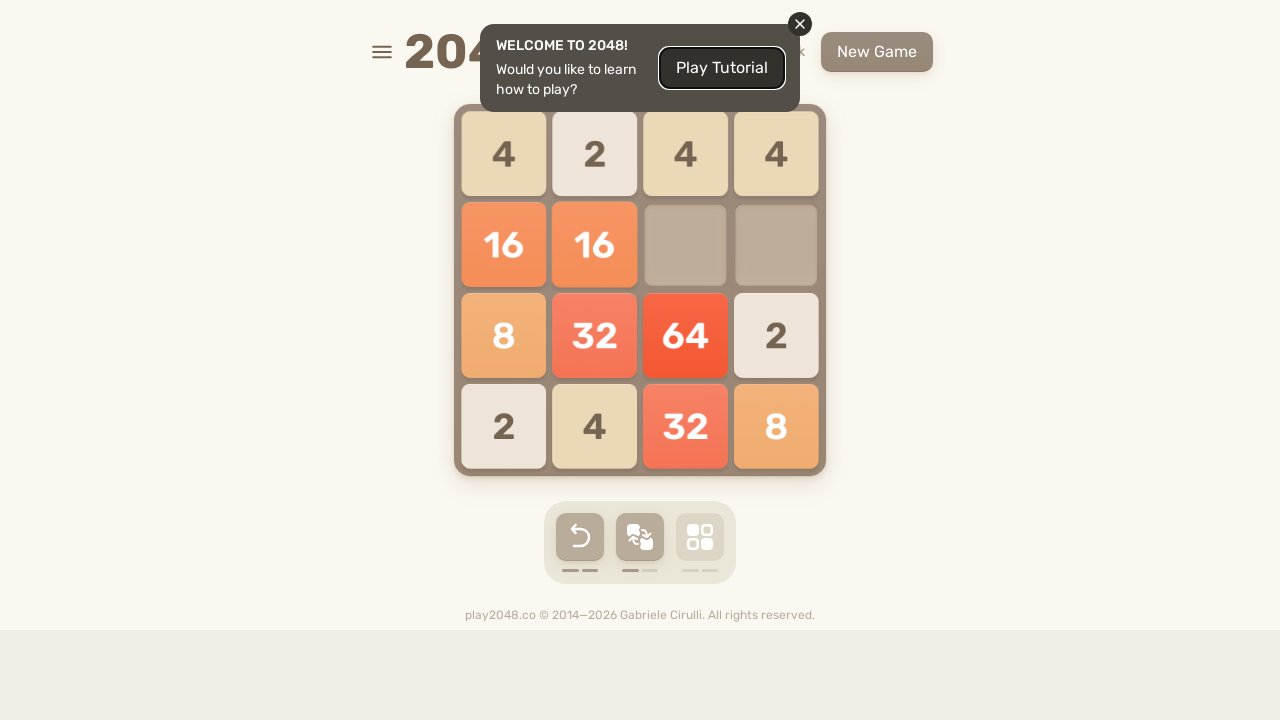

Pressed arrow key: ArrowDown
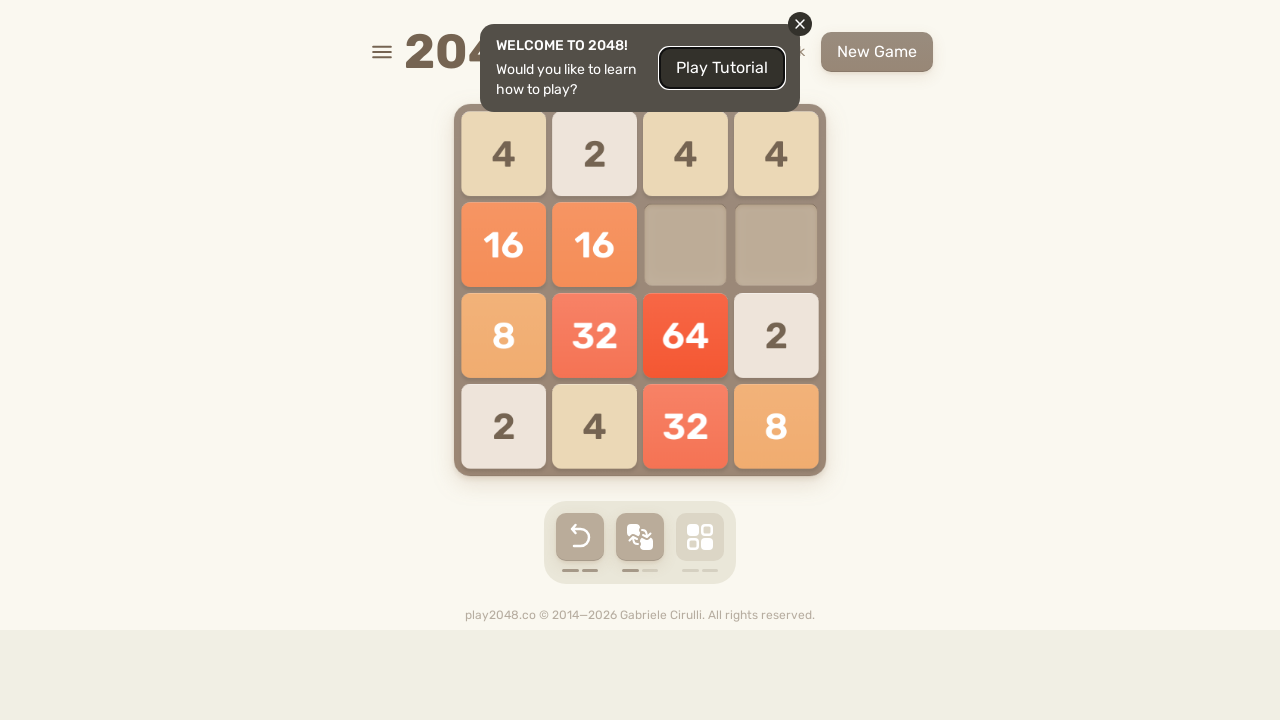

Waited 100ms before next move
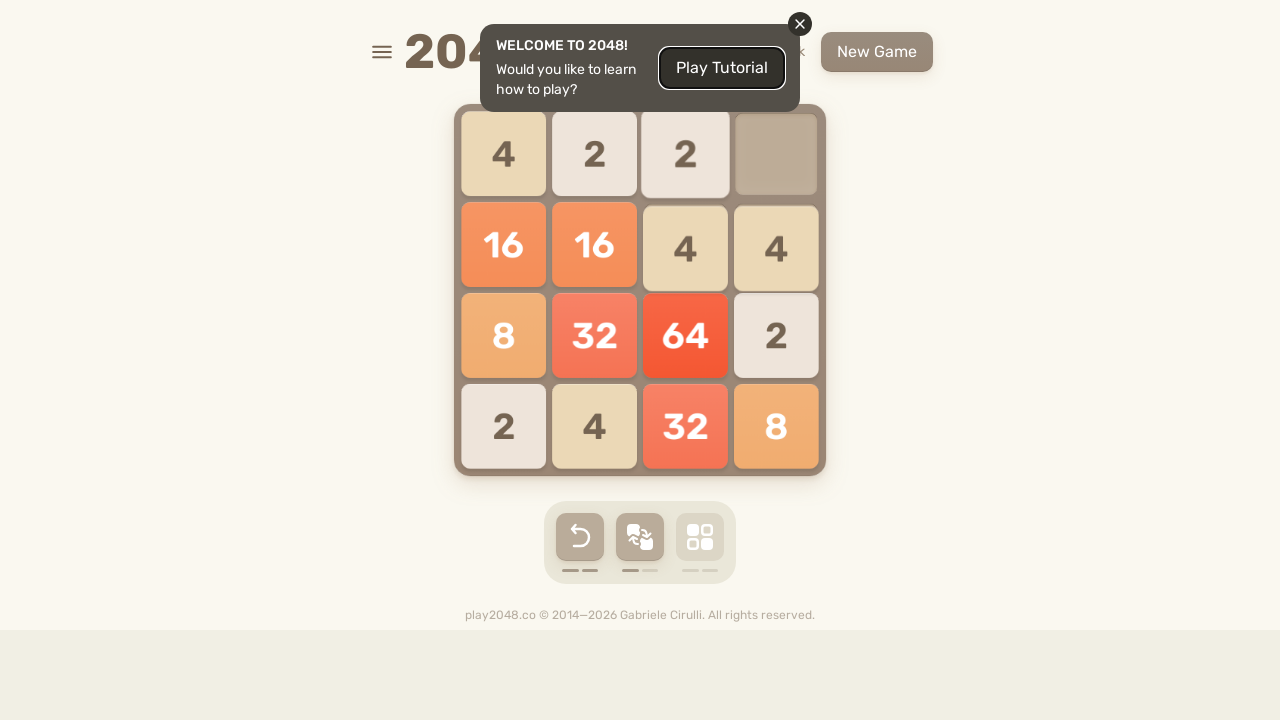

Pressed arrow key: ArrowUp
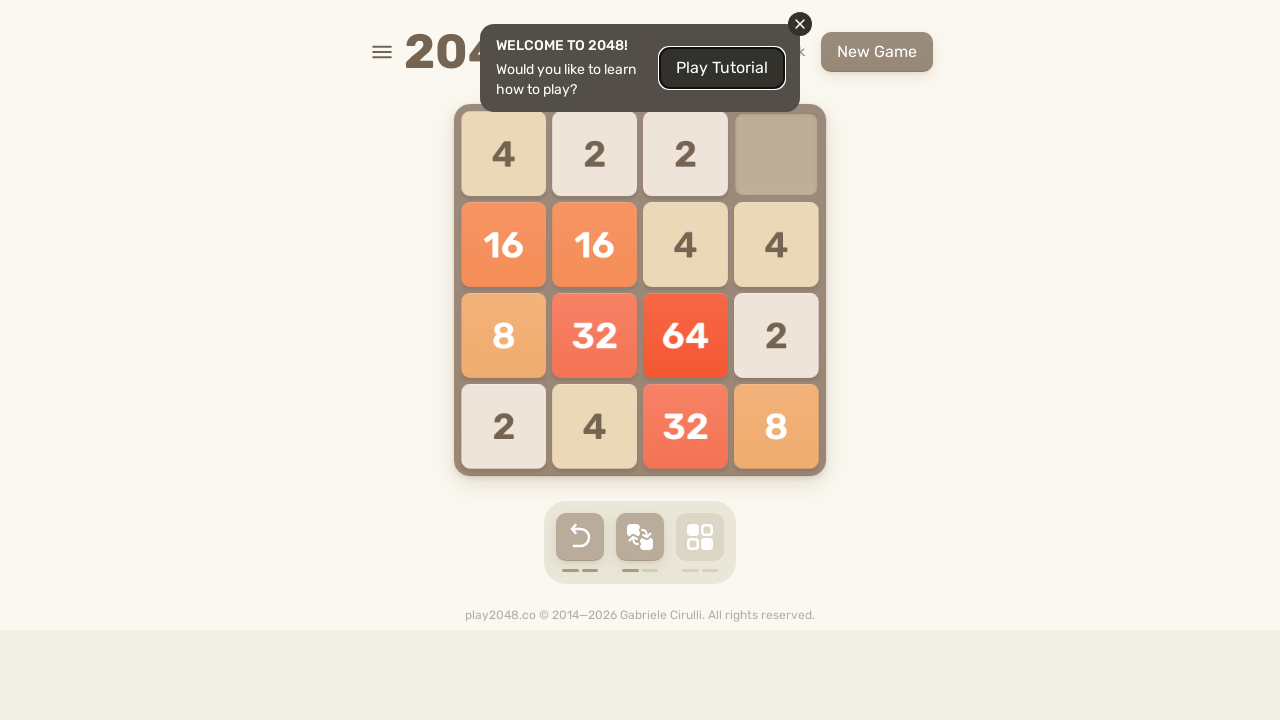

Waited 100ms before next move
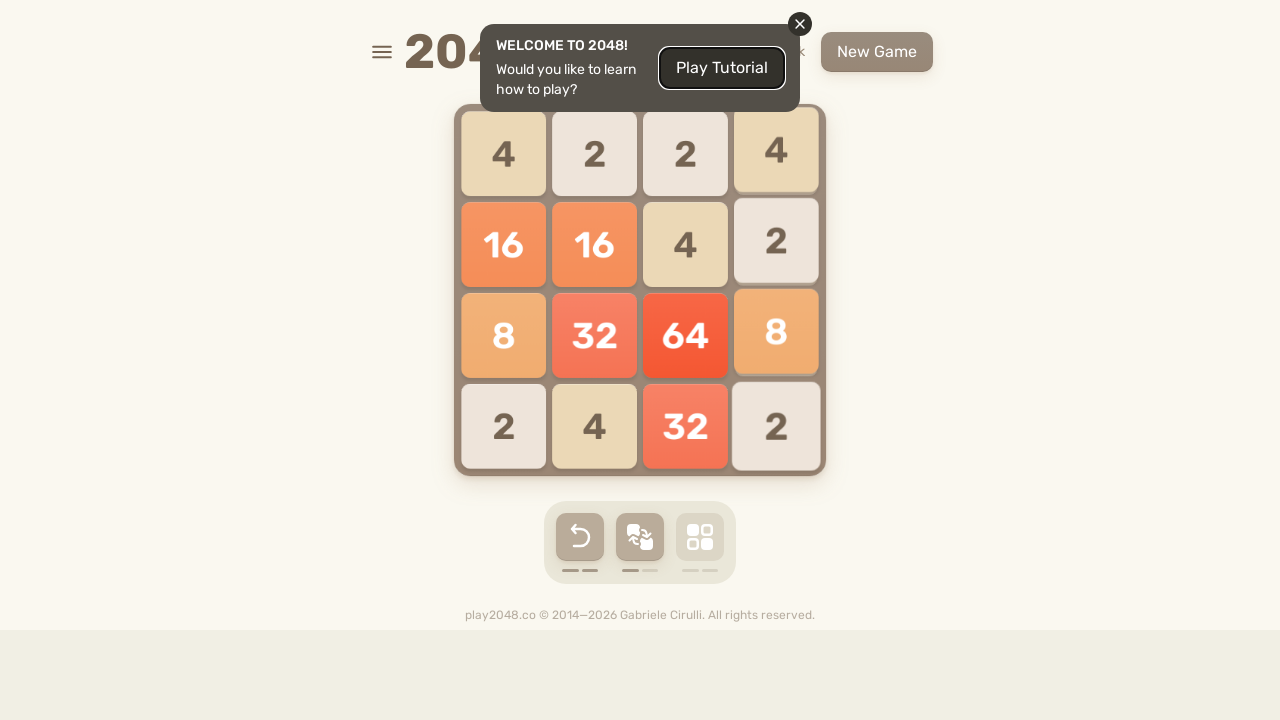

Pressed arrow key: ArrowDown
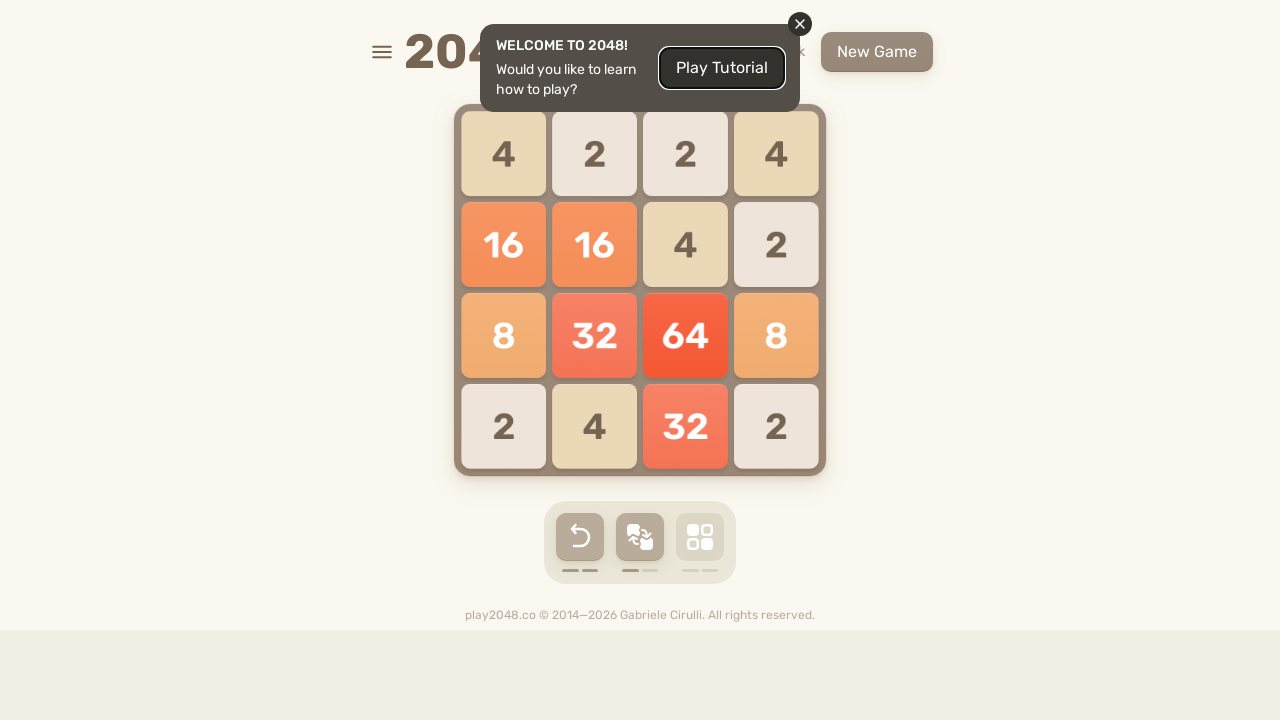

Waited 100ms before next move
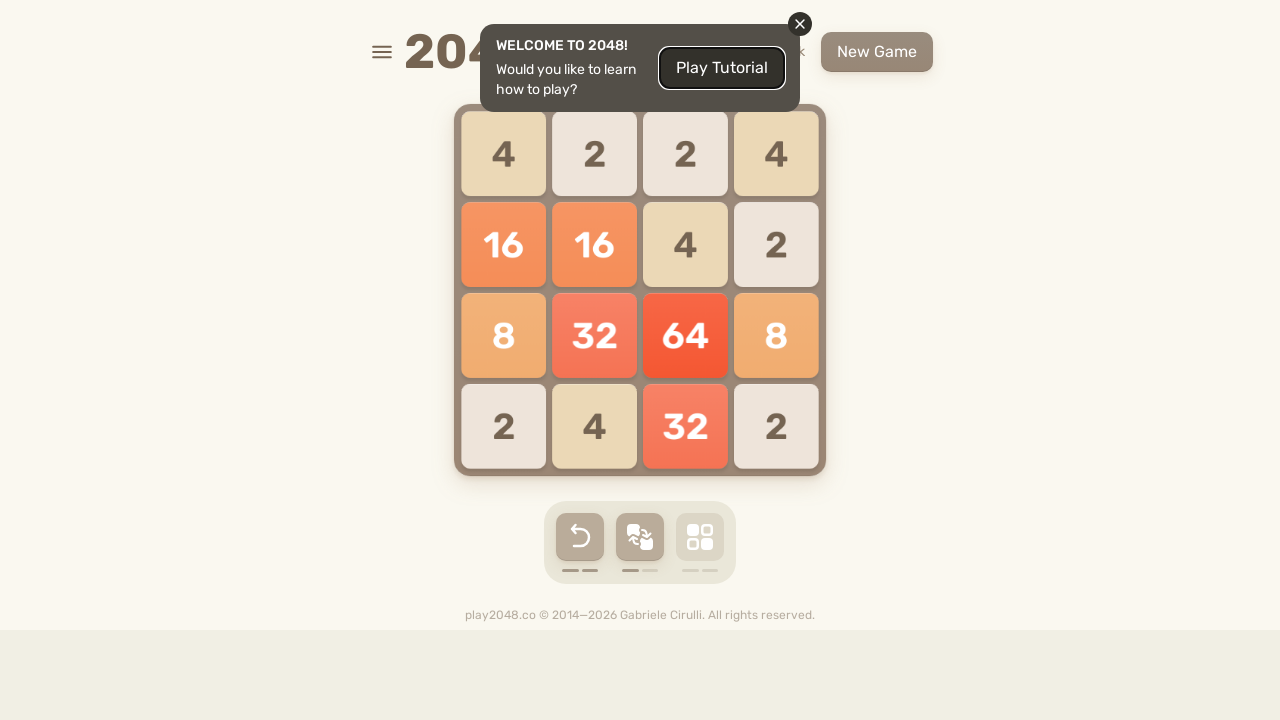

Pressed arrow key: ArrowRight
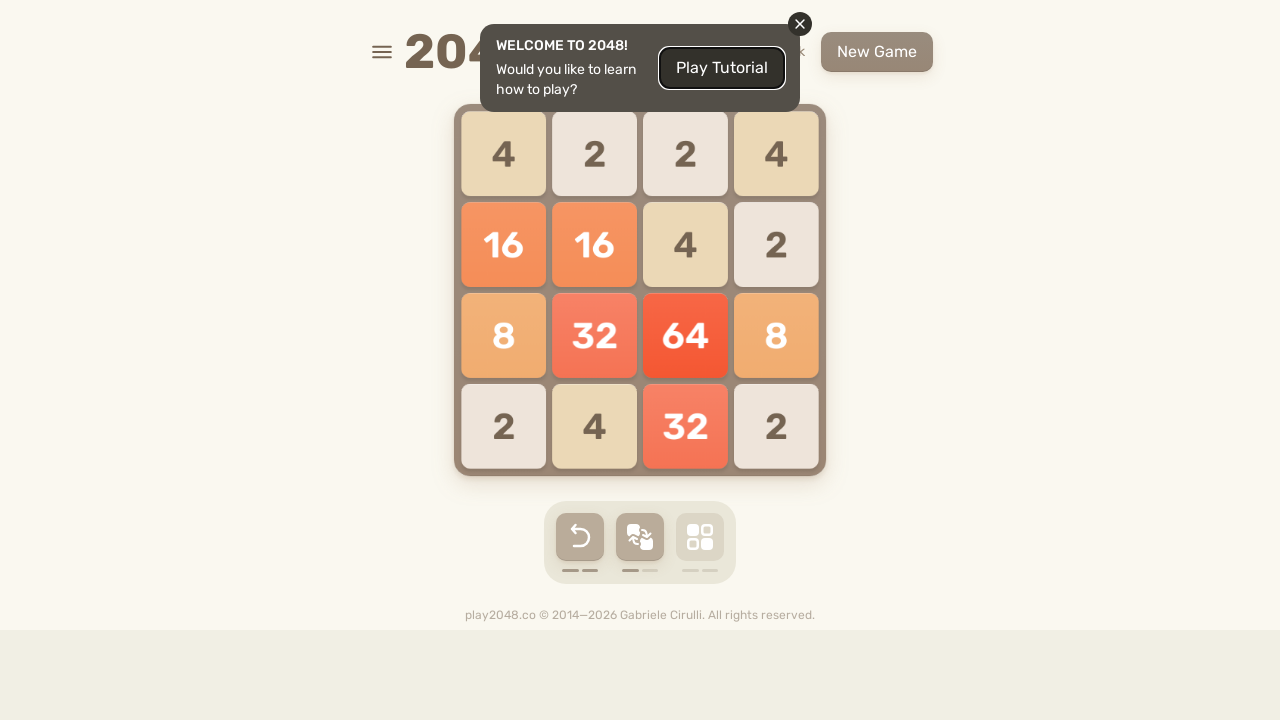

Waited 100ms before next move
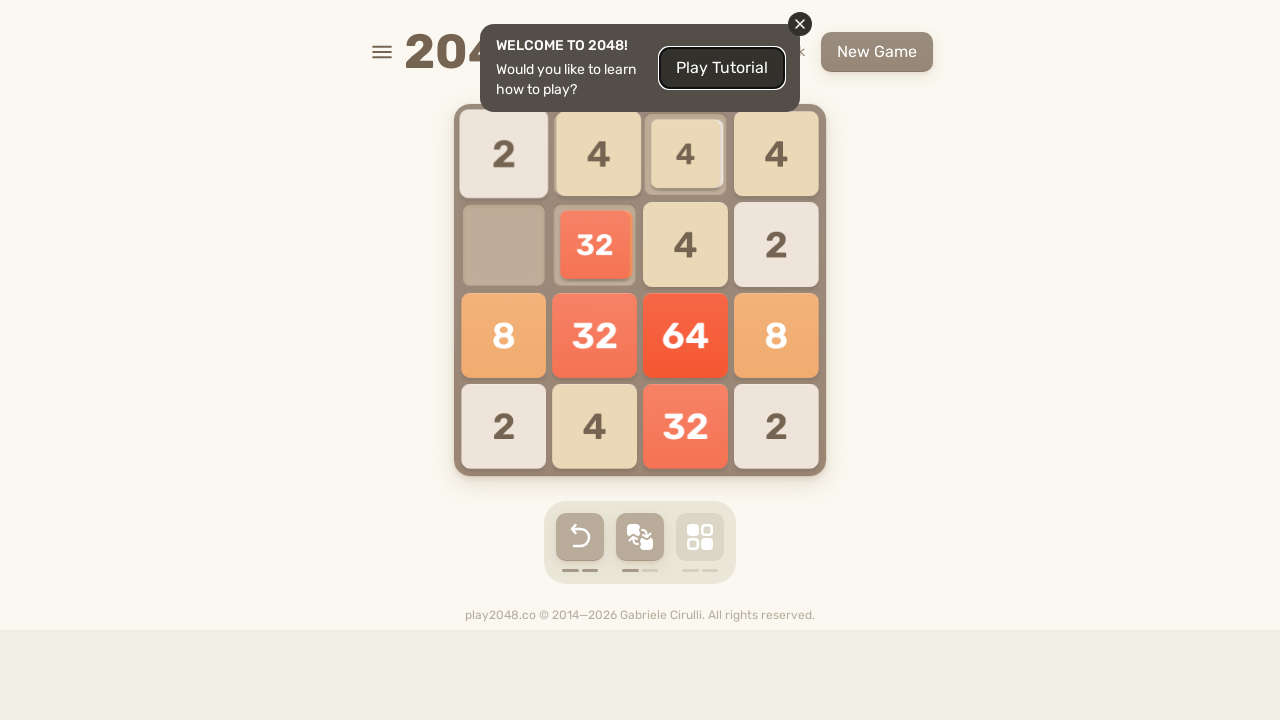

Pressed arrow key: ArrowRight
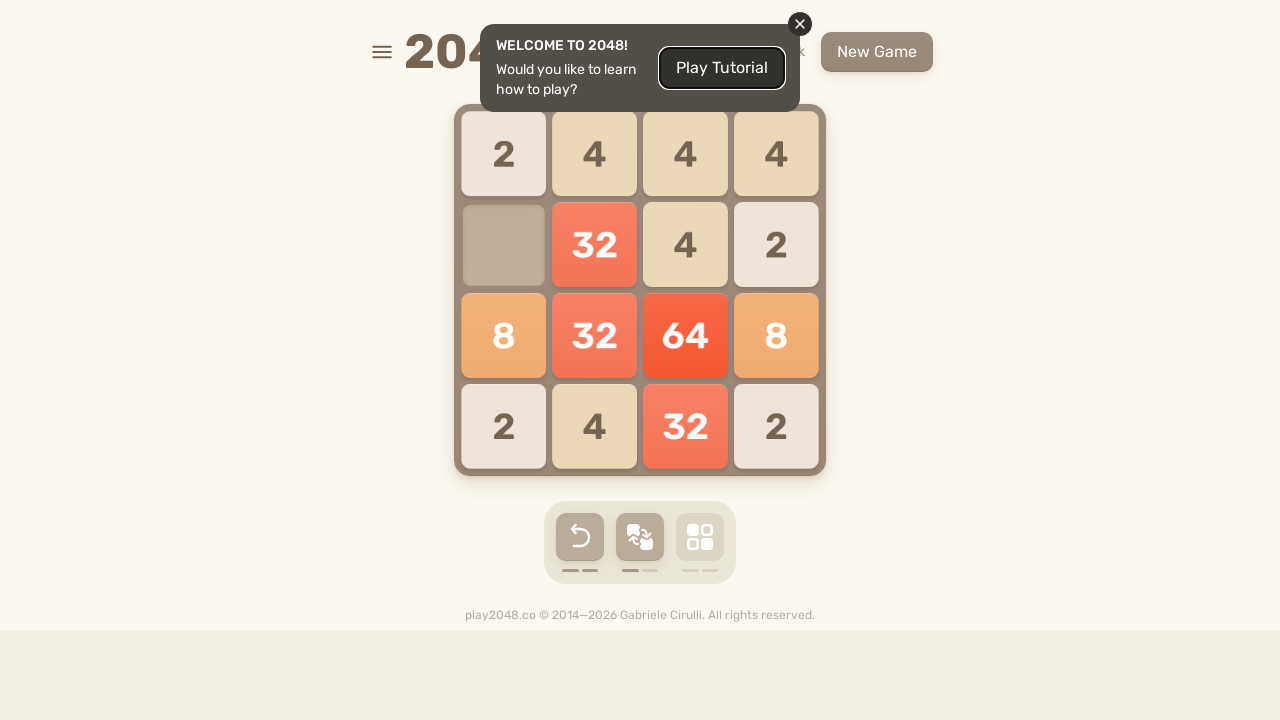

Waited 100ms before next move
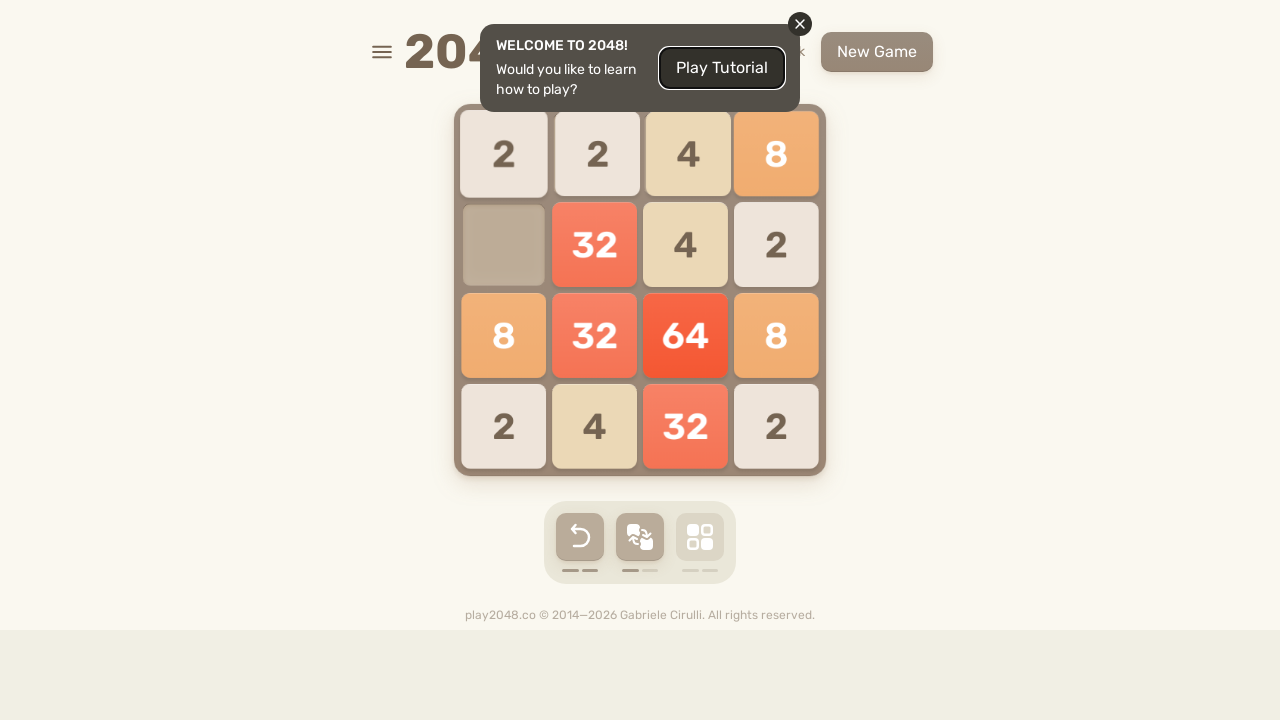

Pressed arrow key: ArrowUp
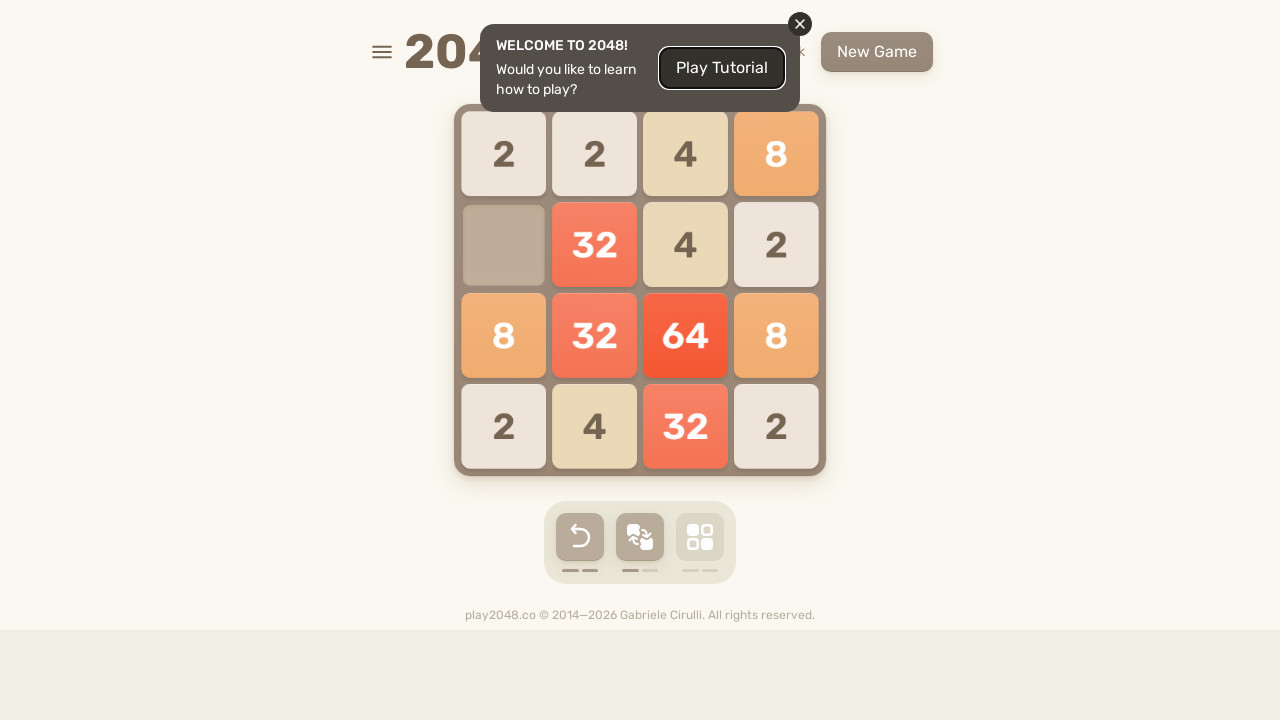

Waited 100ms before next move
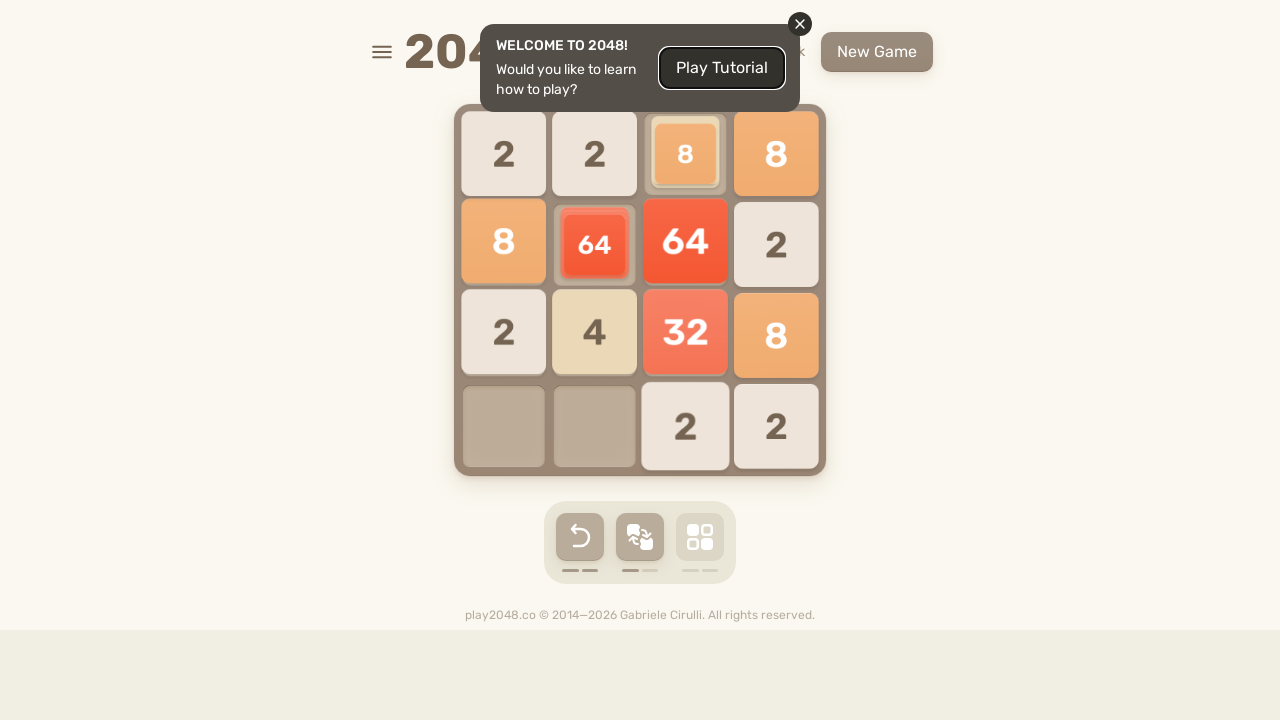

Pressed arrow key: ArrowUp
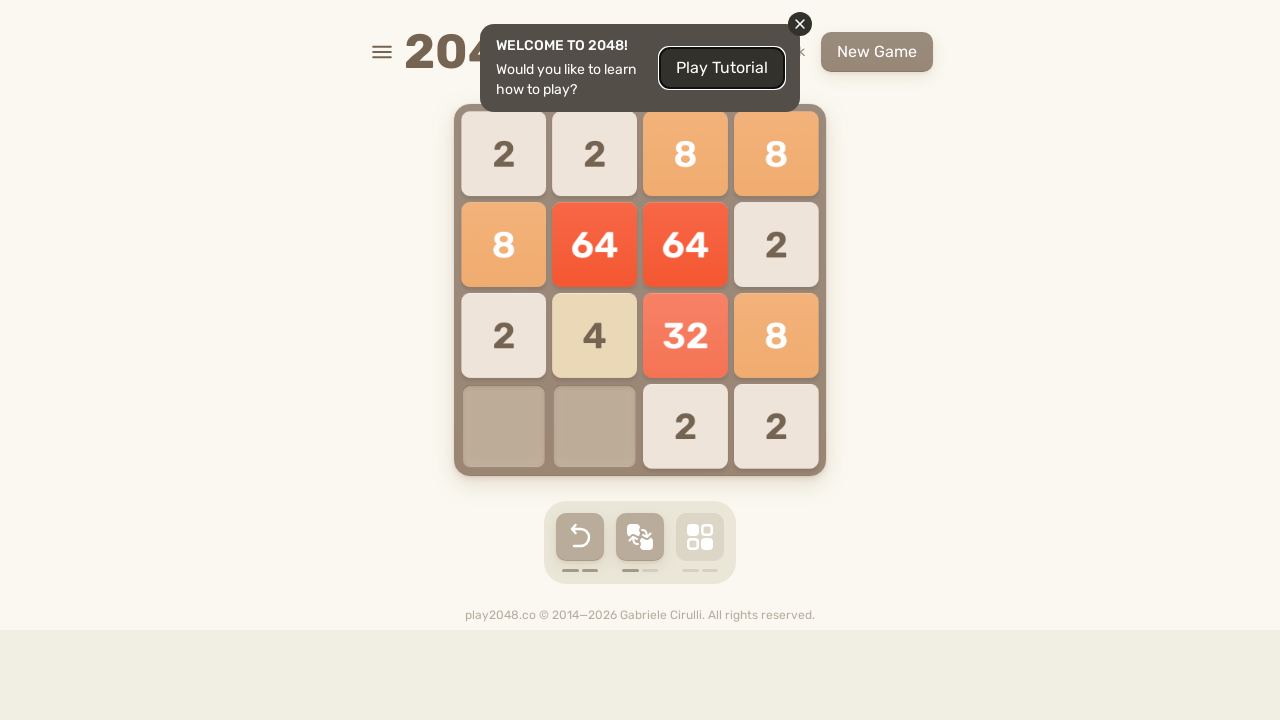

Waited 100ms before next move
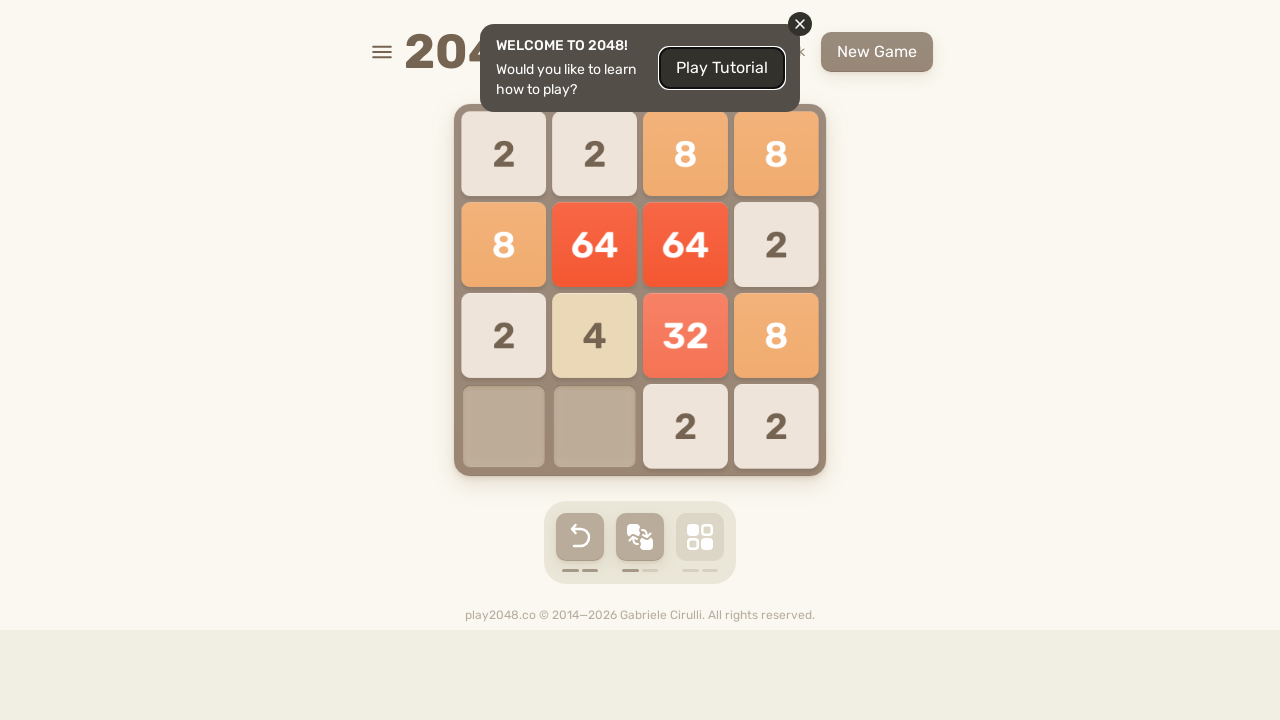

Pressed arrow key: ArrowDown
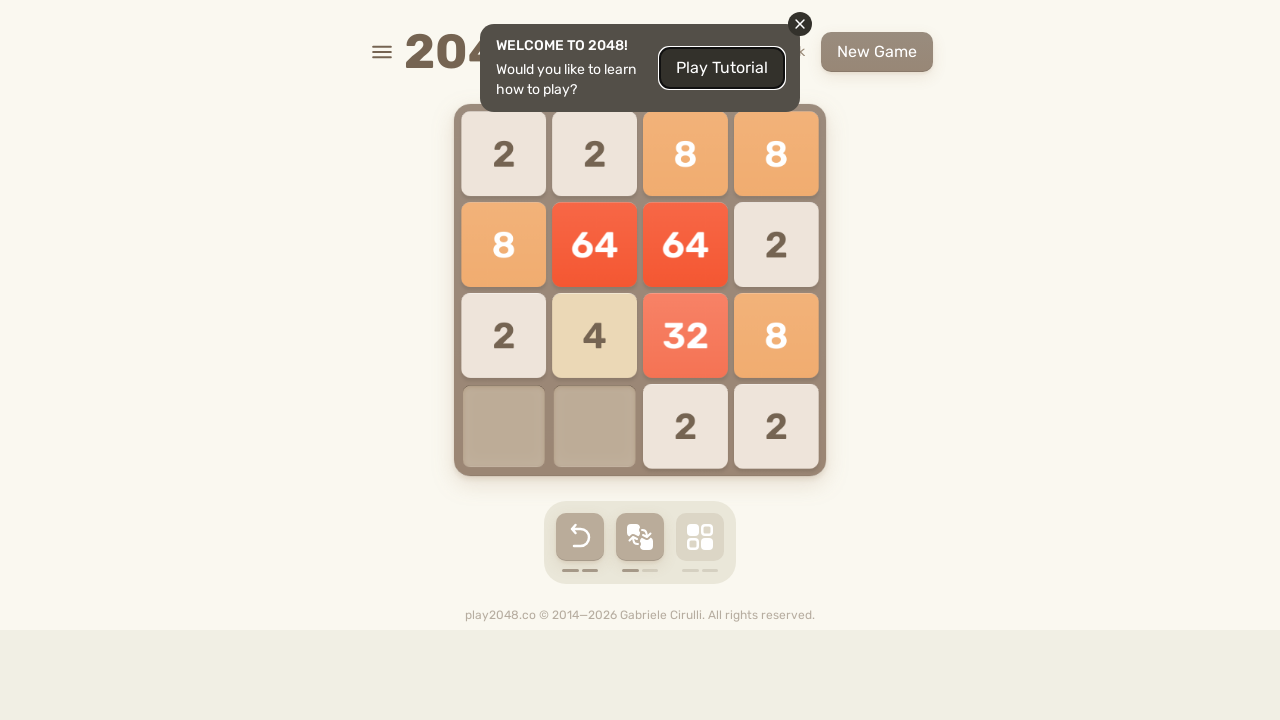

Waited 100ms before next move
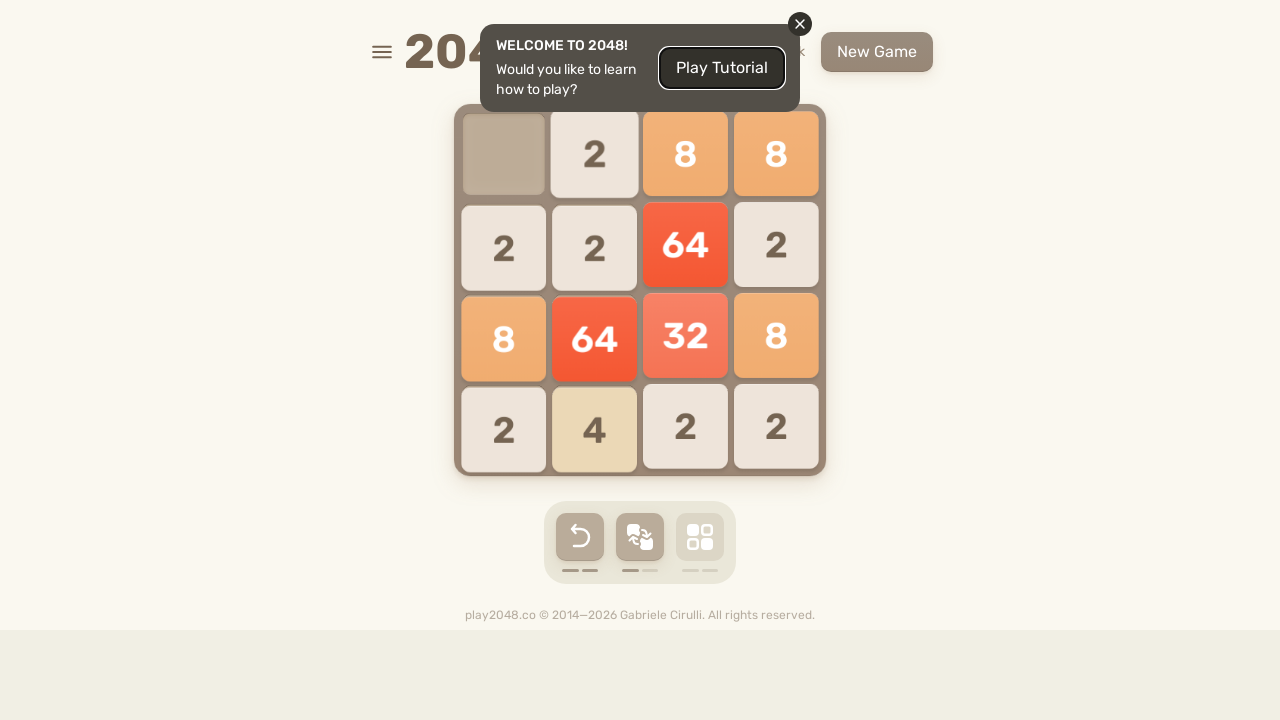

Pressed arrow key: ArrowLeft
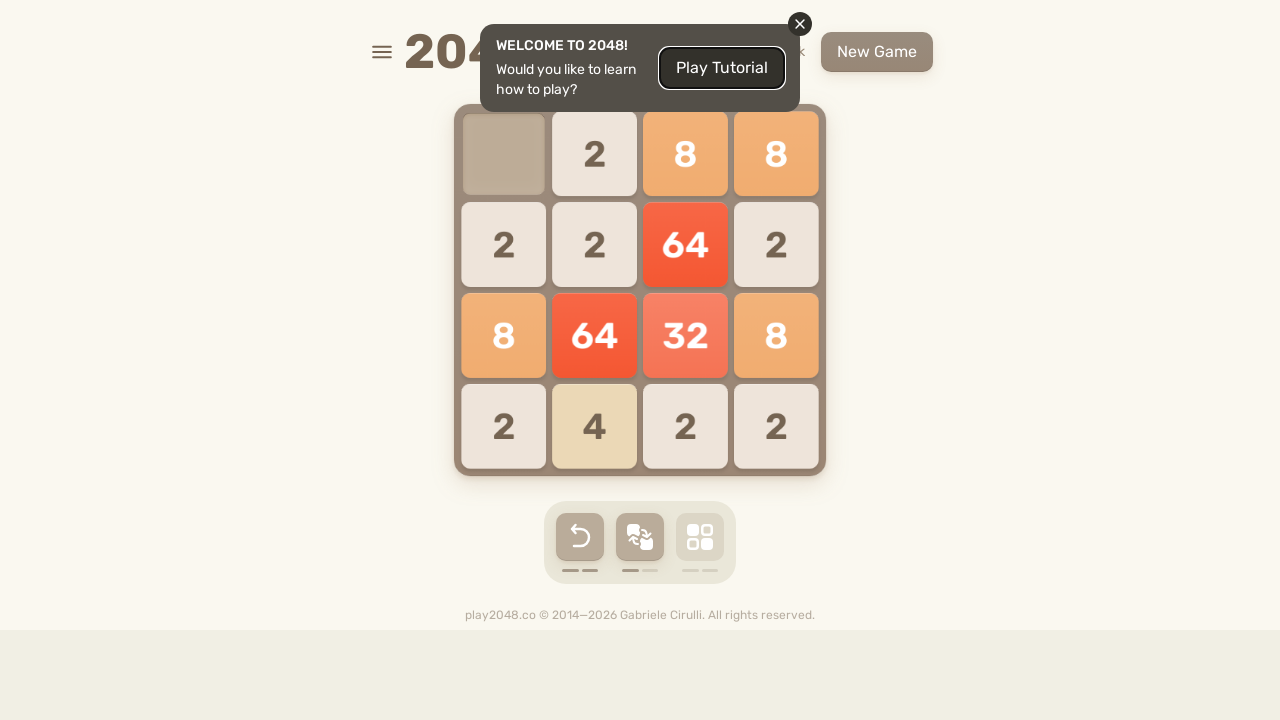

Waited 100ms before next move
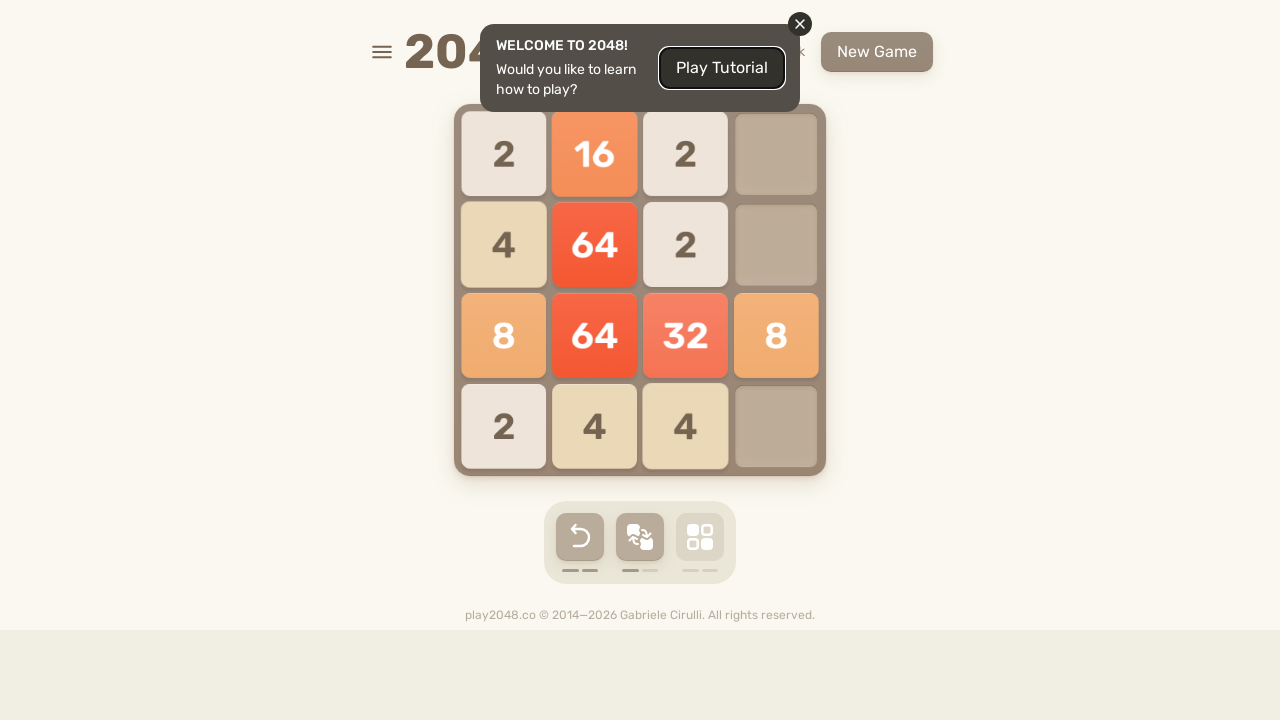

Pressed arrow key: ArrowUp
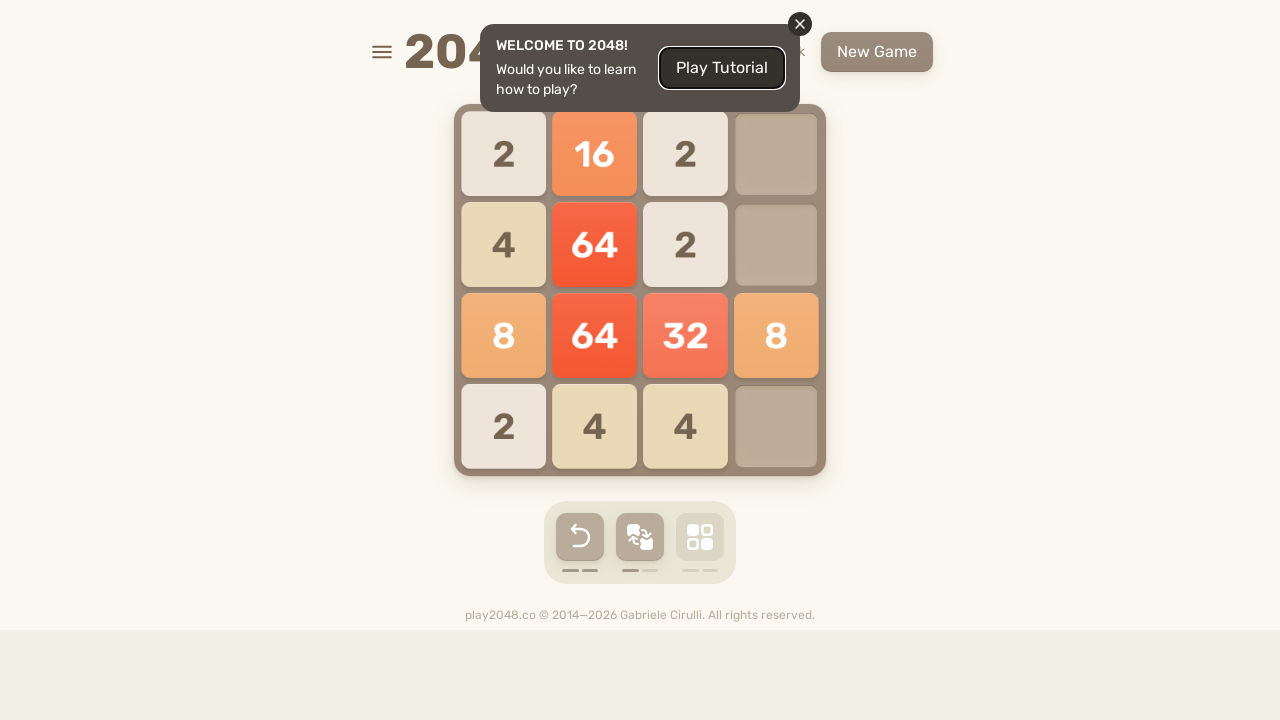

Waited 100ms before next move
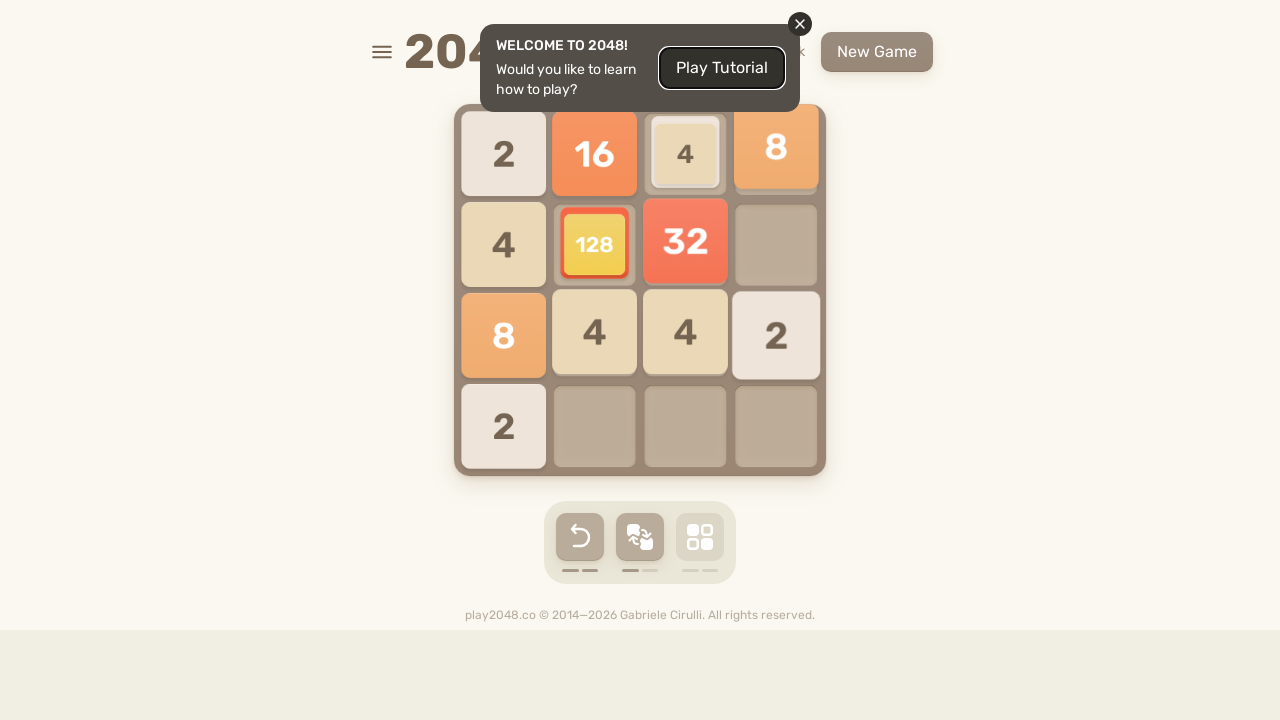

Pressed arrow key: ArrowDown
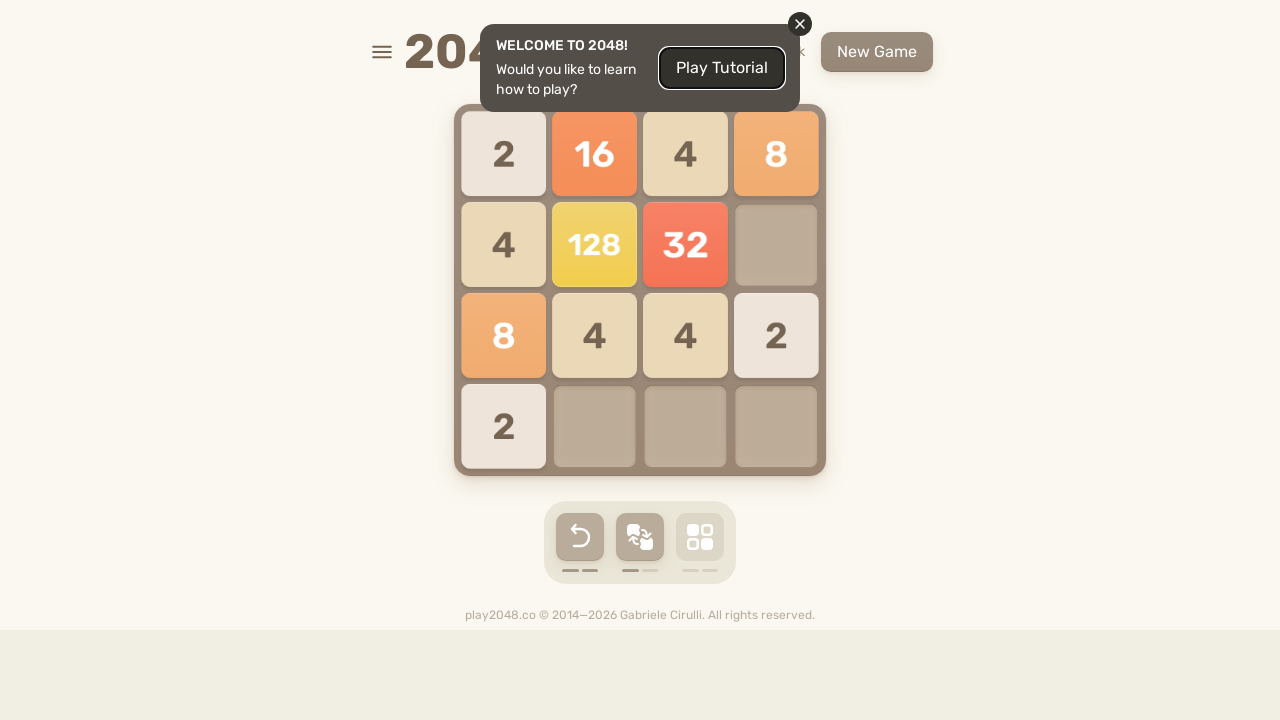

Waited 100ms before next move
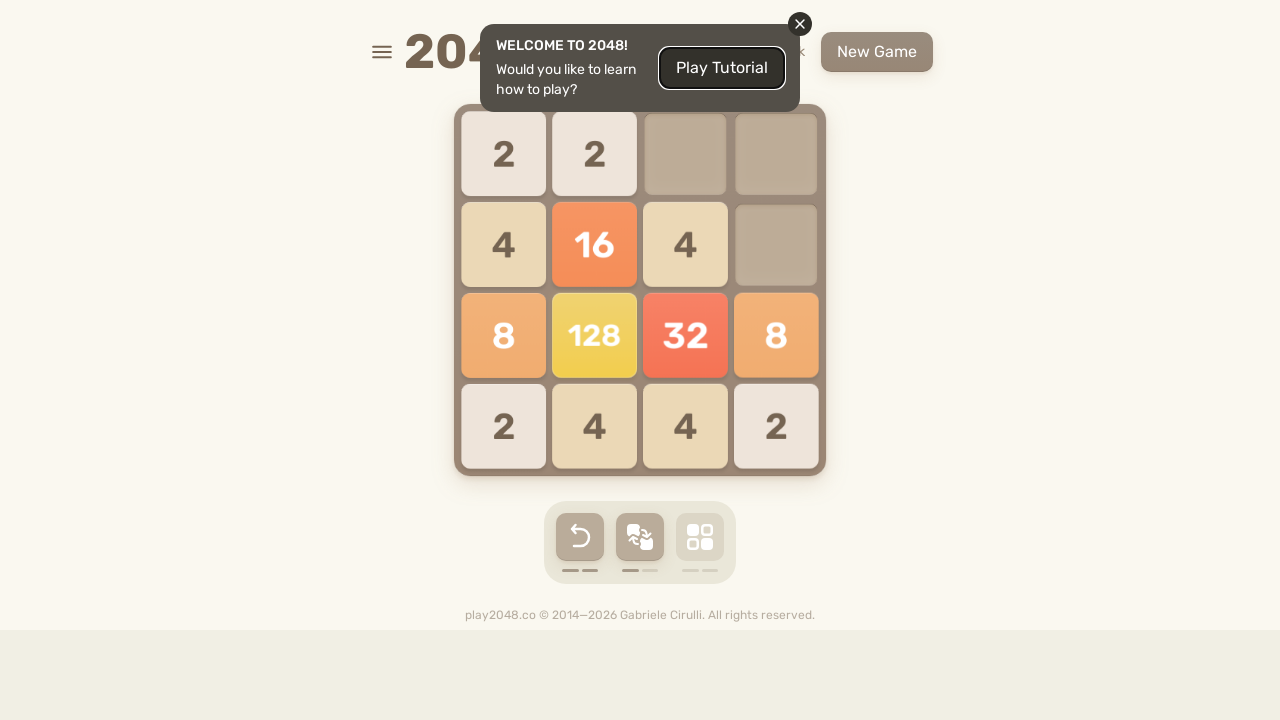

Pressed arrow key: ArrowLeft
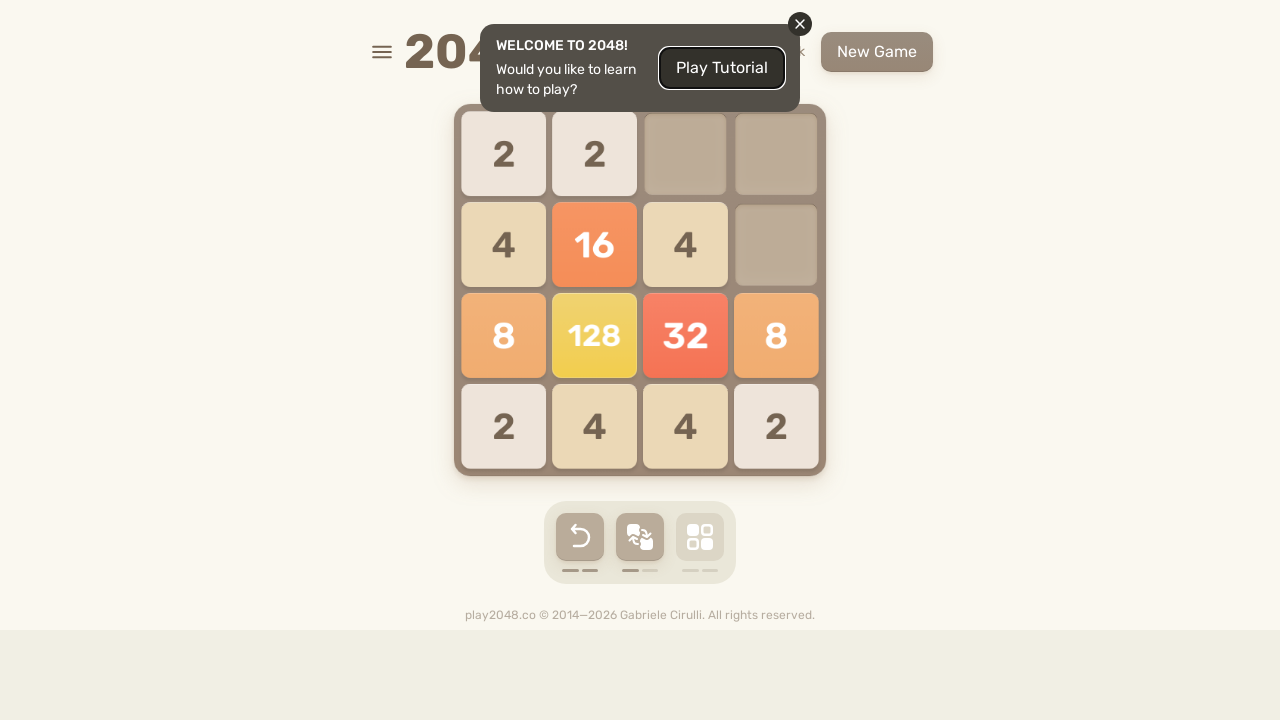

Waited 100ms before next move
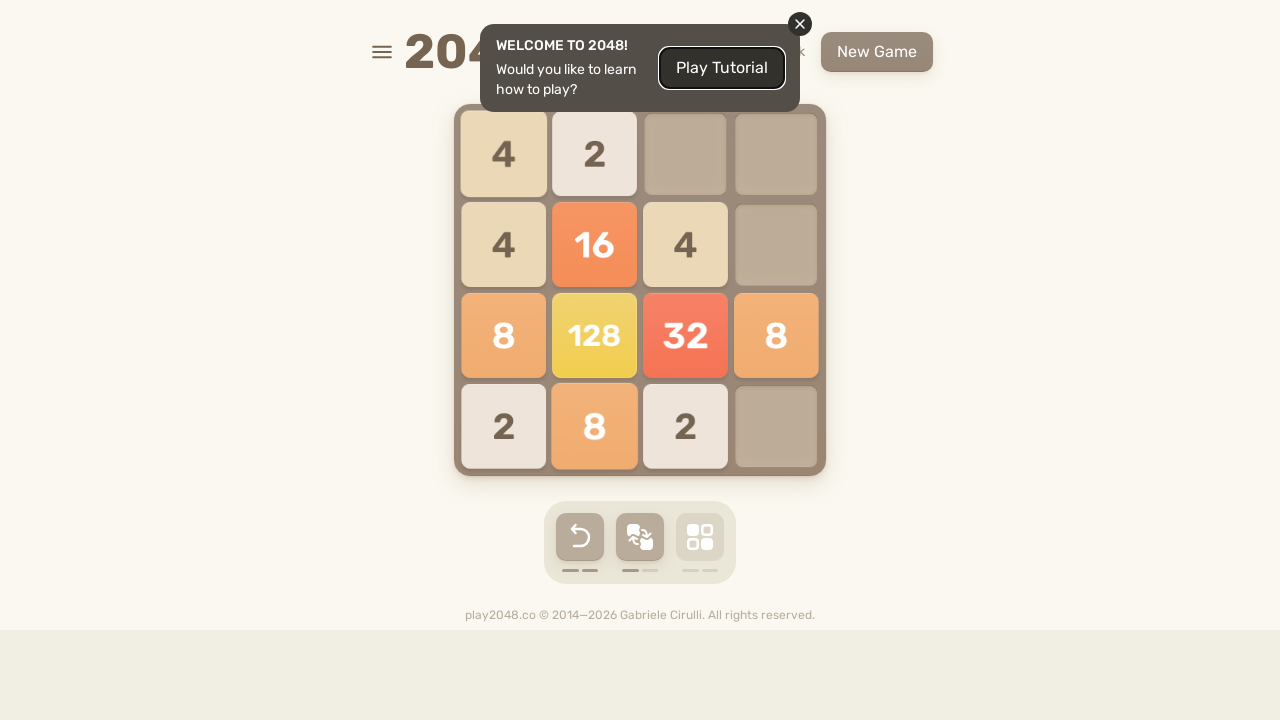

Pressed arrow key: ArrowUp
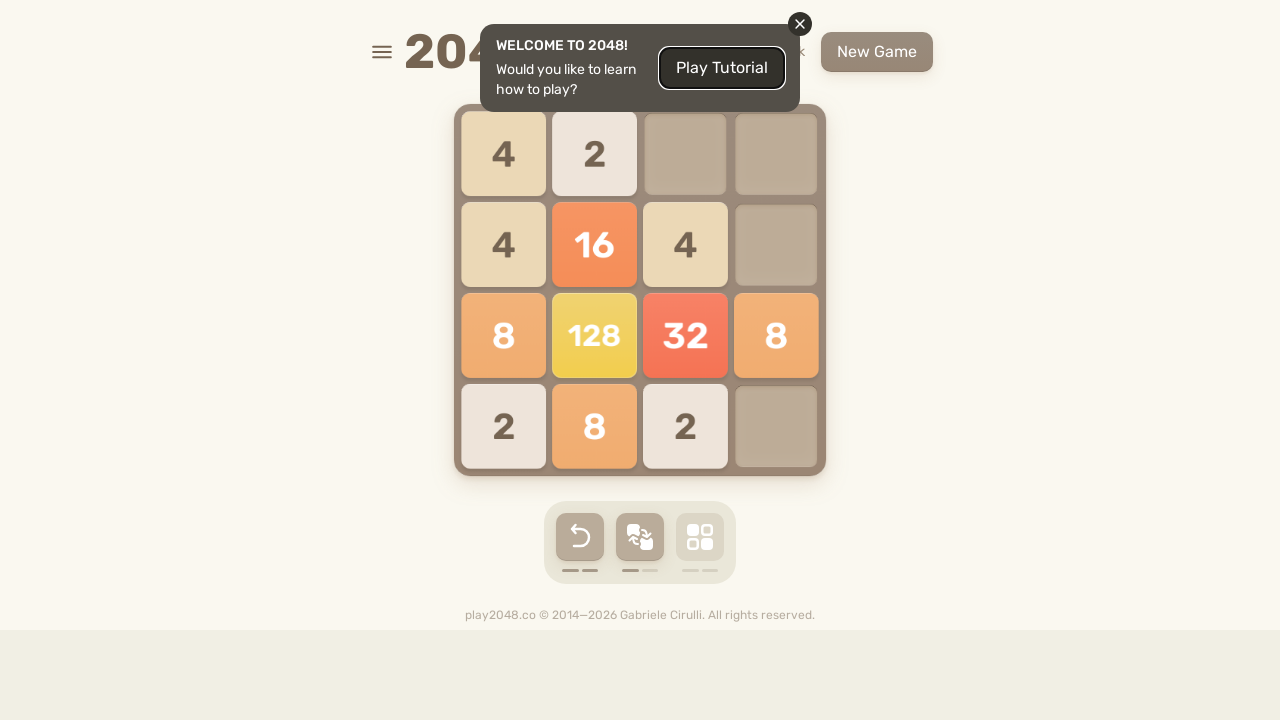

Waited 100ms before next move
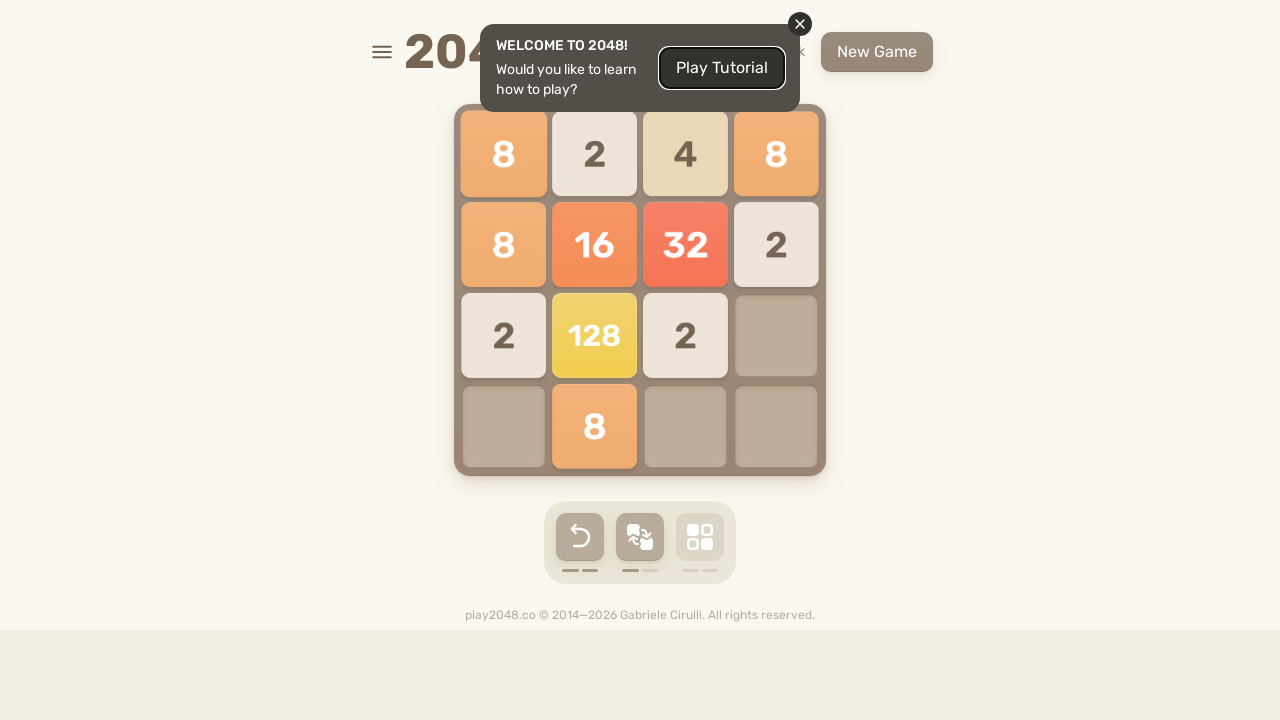

Pressed arrow key: ArrowUp
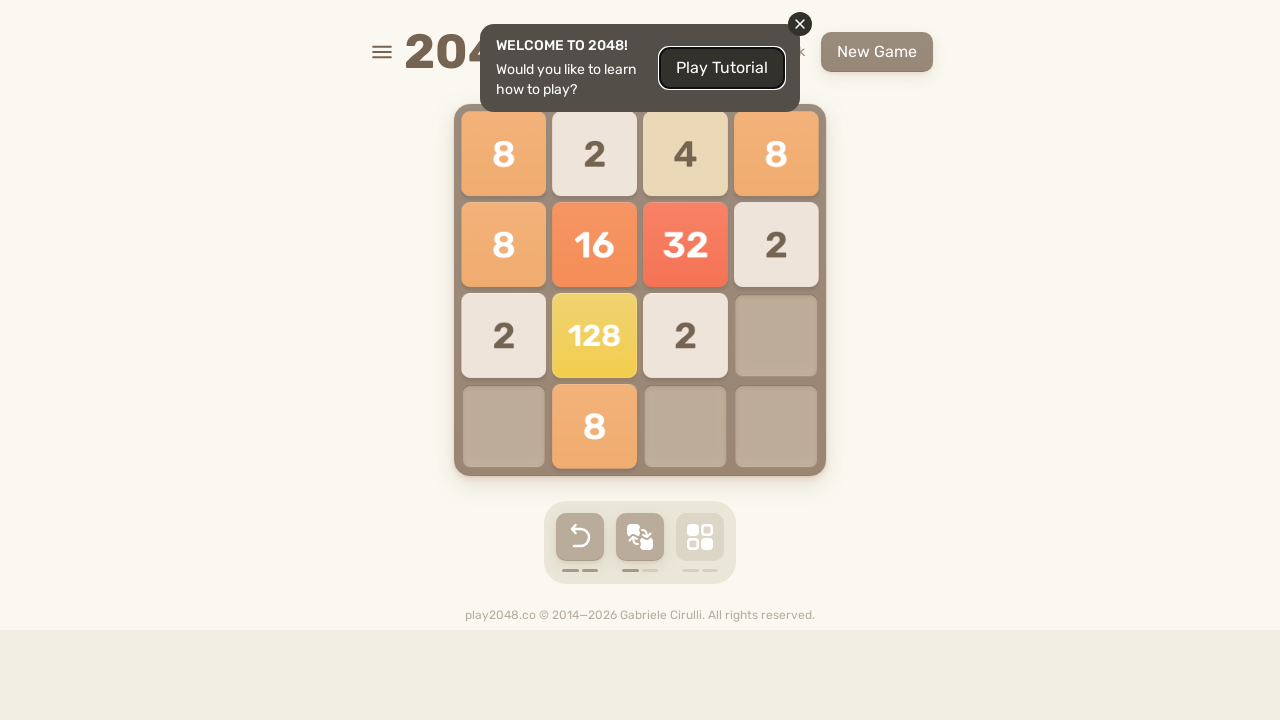

Waited 100ms before next move
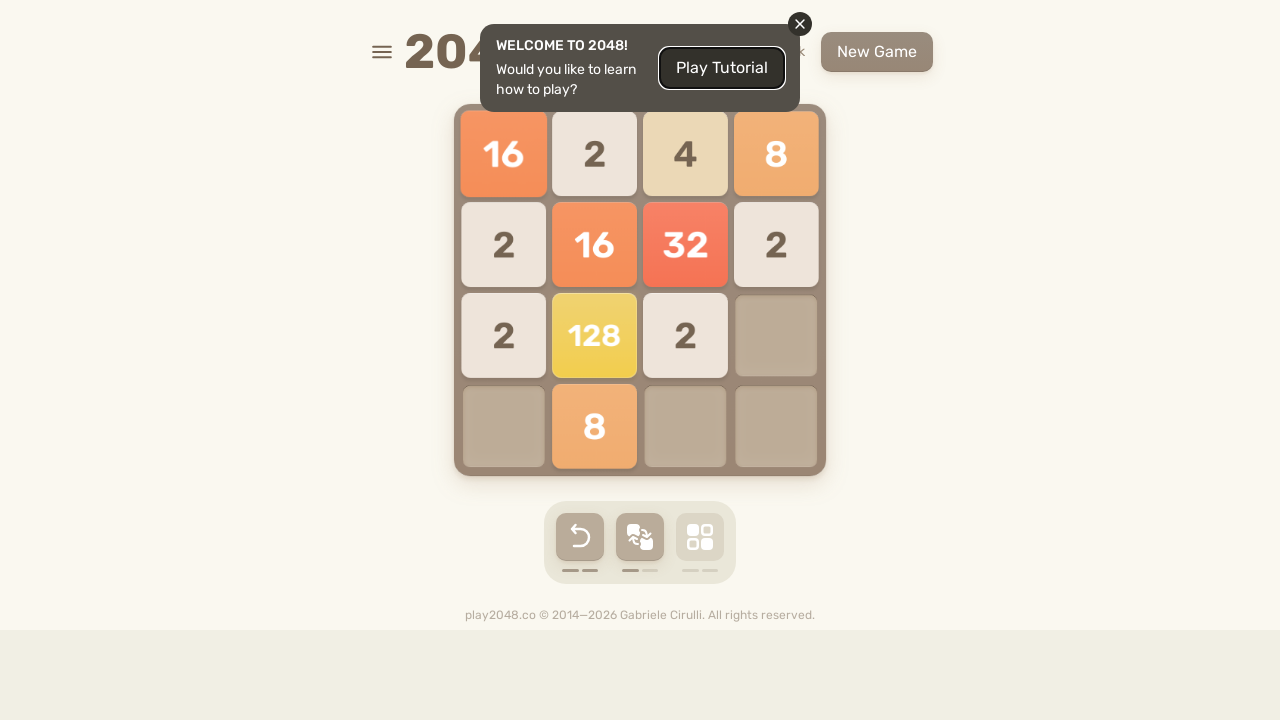

Pressed arrow key: ArrowDown
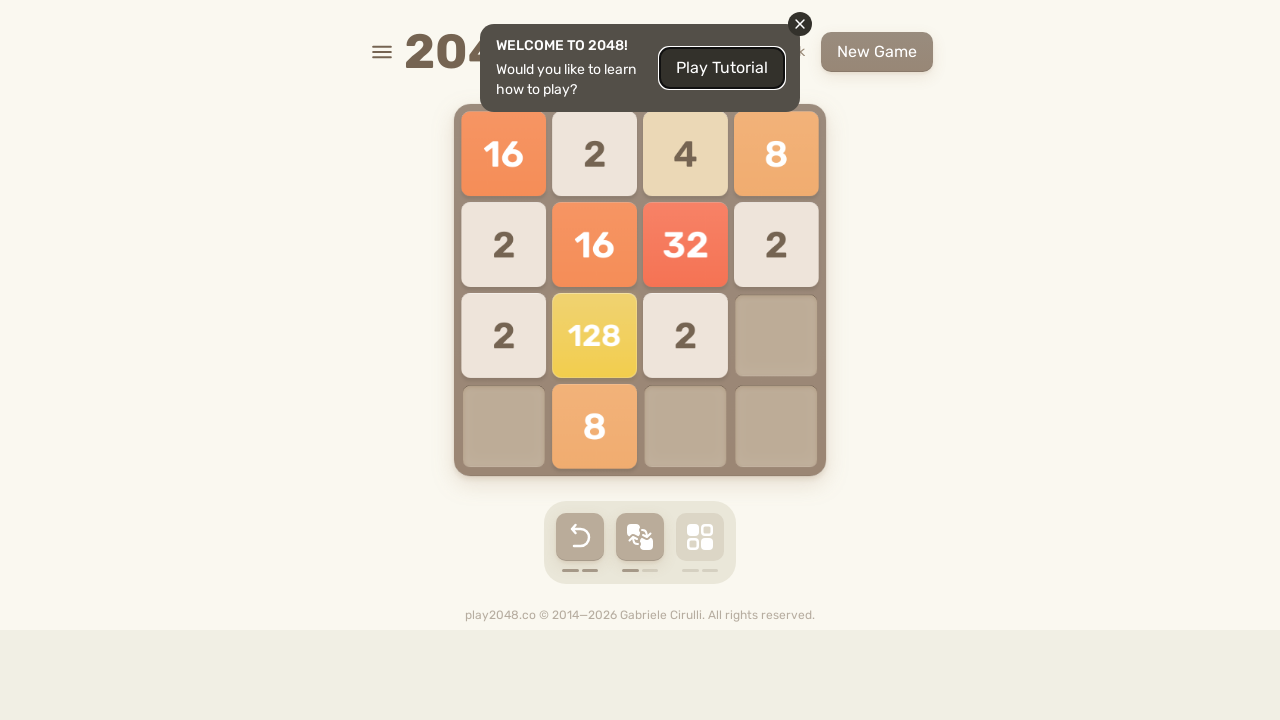

Waited 100ms before next move
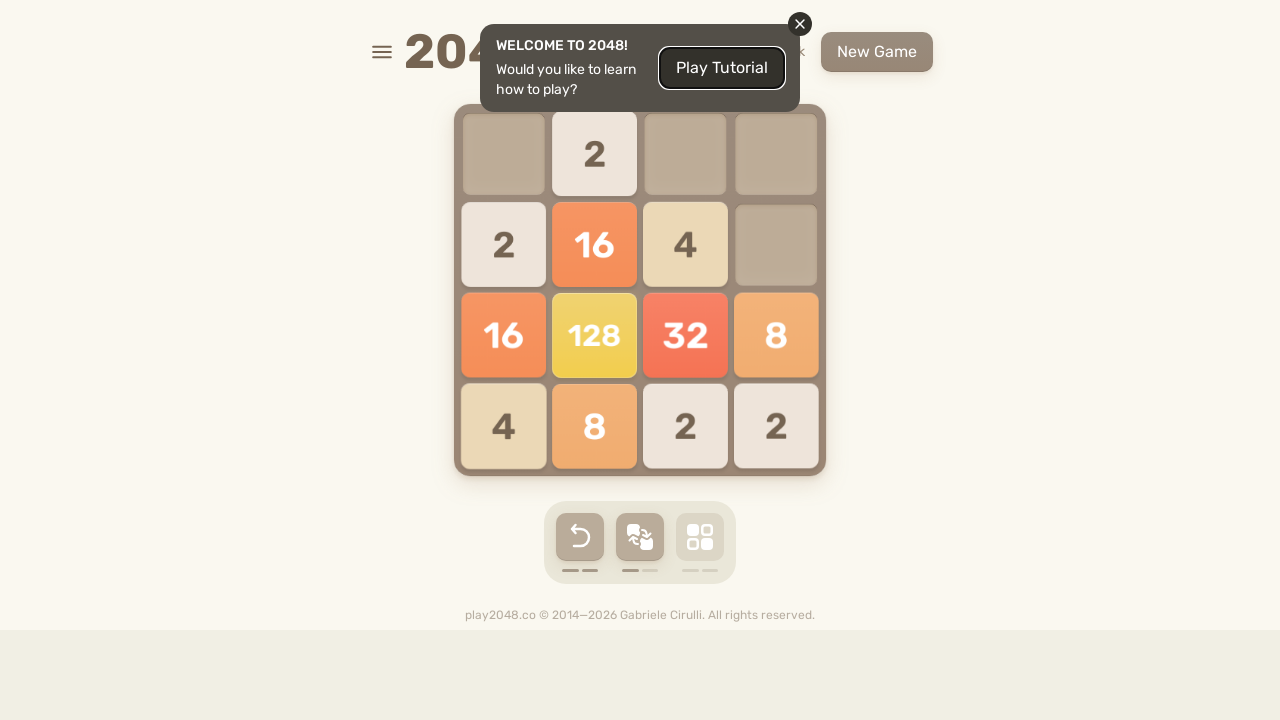

Pressed arrow key: ArrowRight
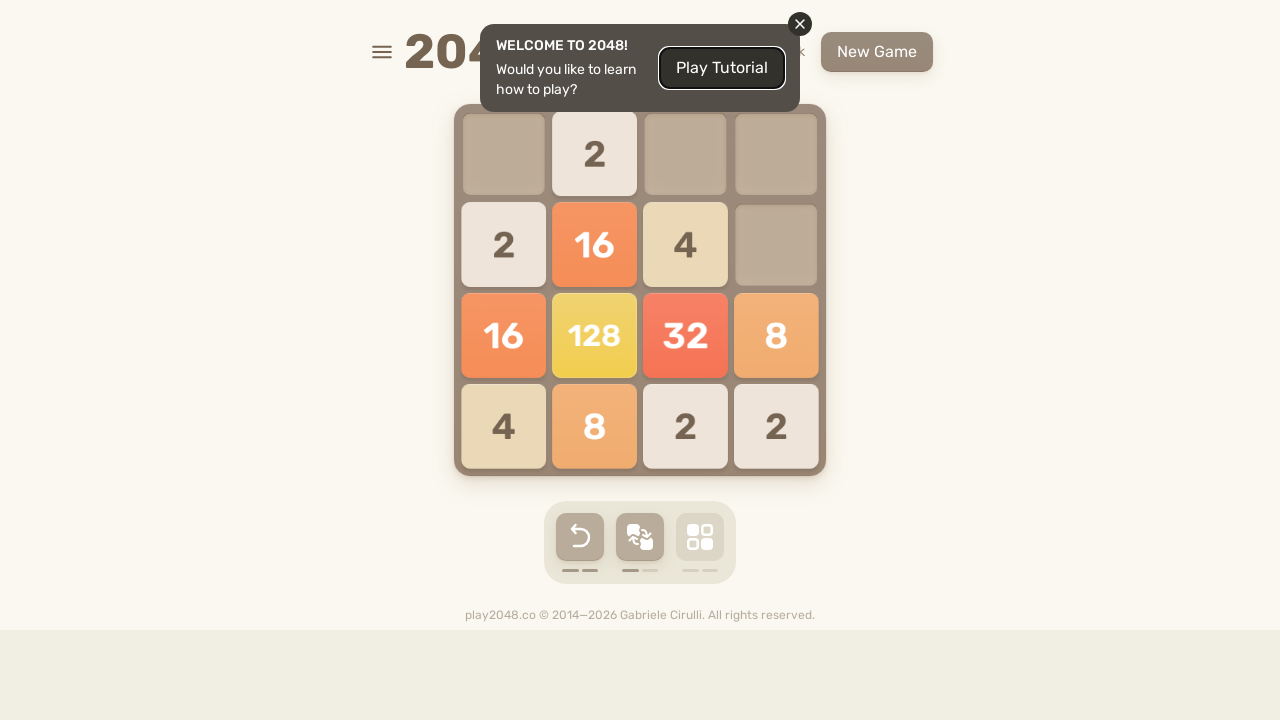

Waited 100ms before next move
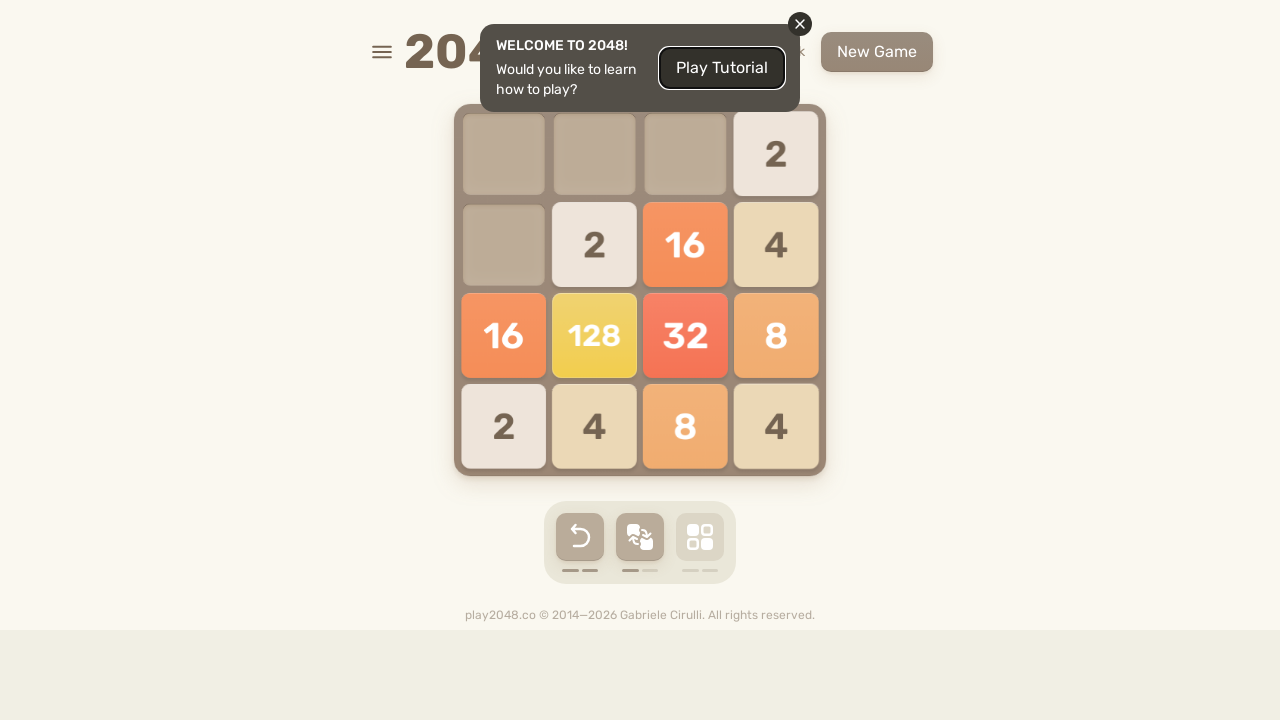

Pressed arrow key: ArrowUp
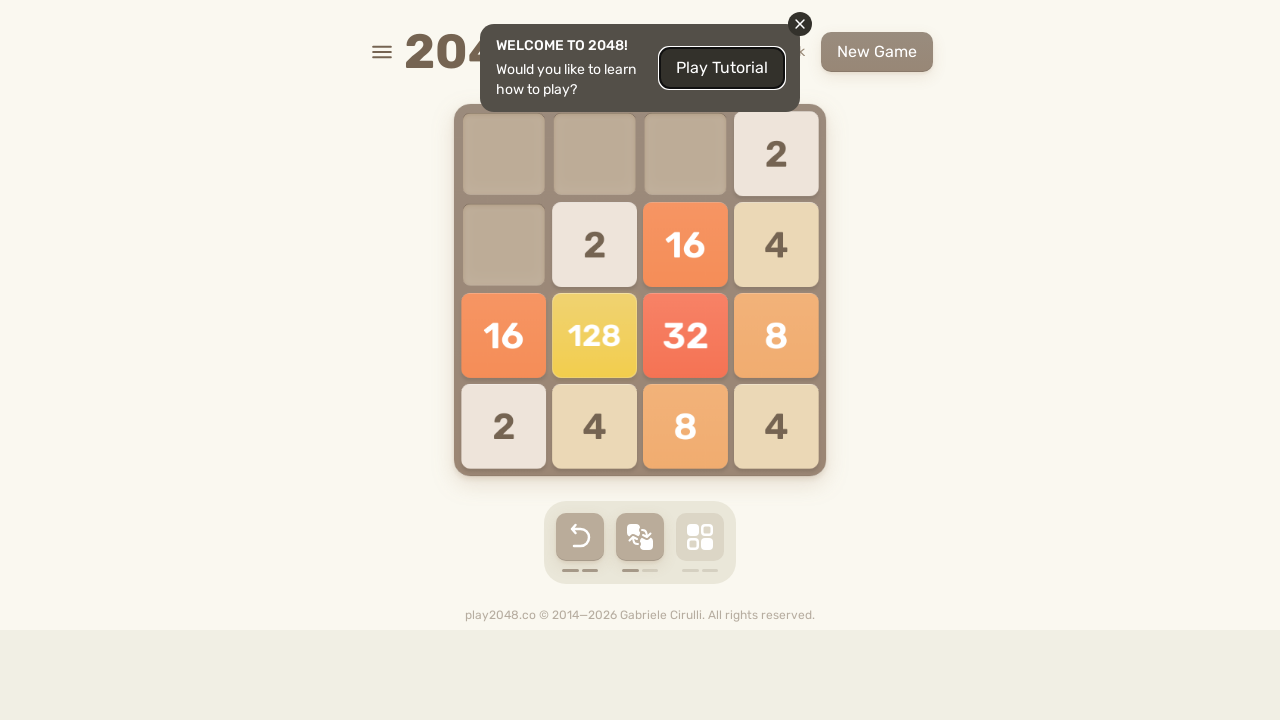

Waited 100ms before next move
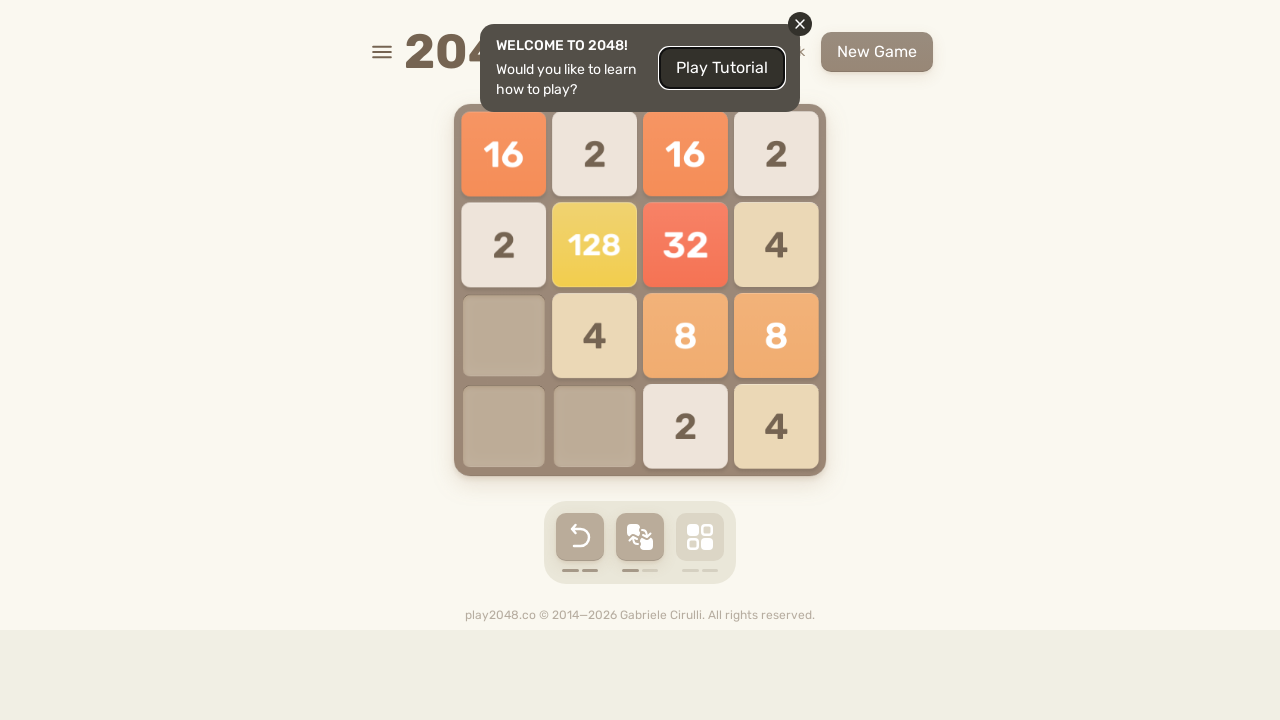

Pressed arrow key: ArrowRight
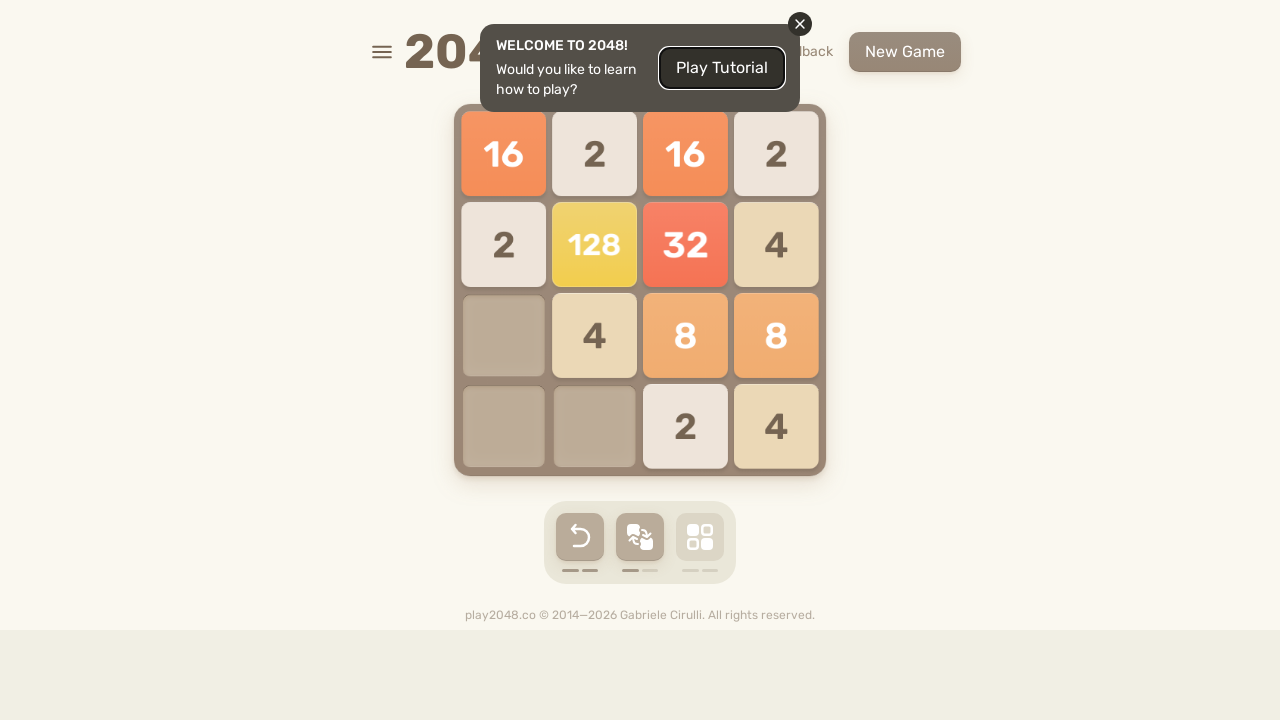

Waited 100ms before next move
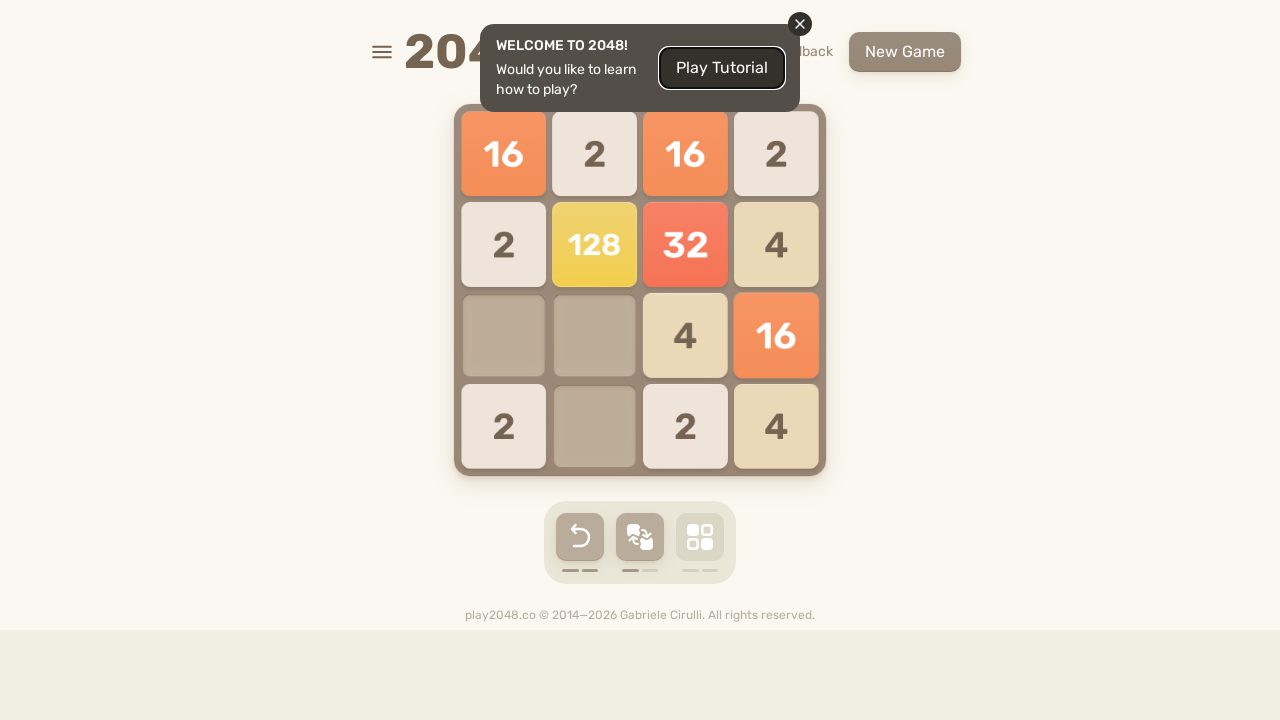

Pressed arrow key: ArrowDown
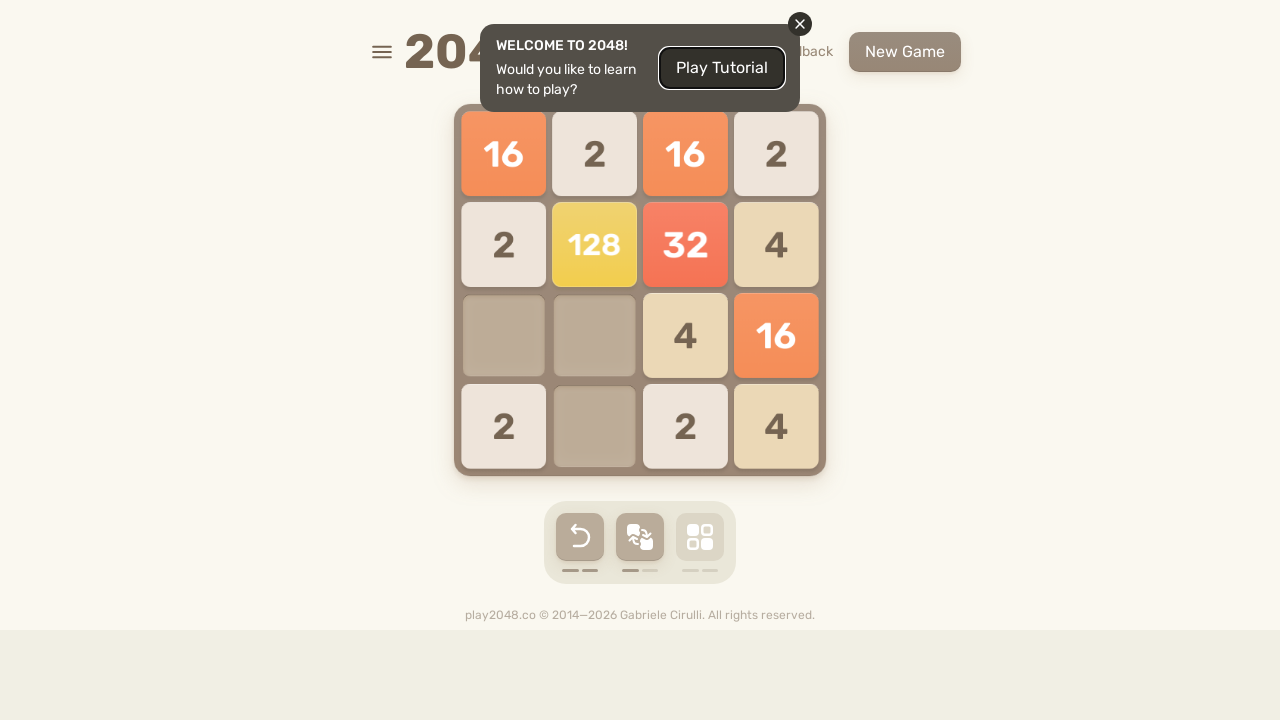

Waited 100ms before next move
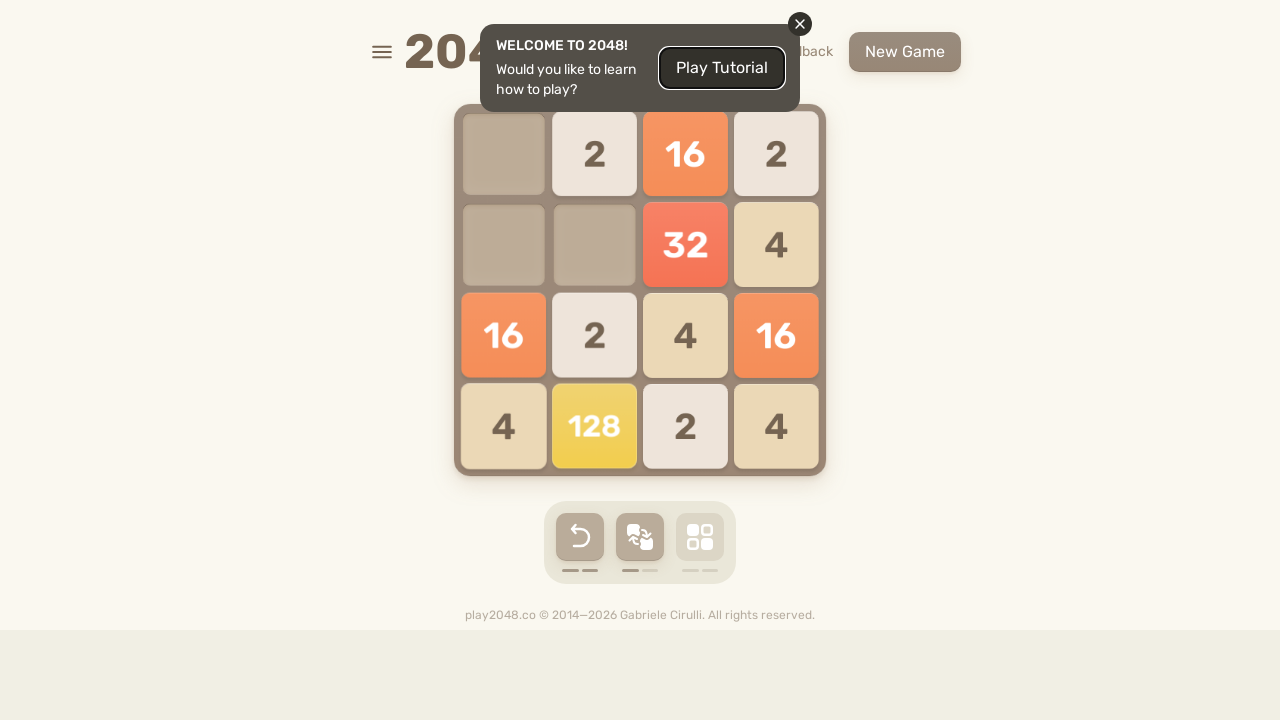

Pressed arrow key: ArrowUp
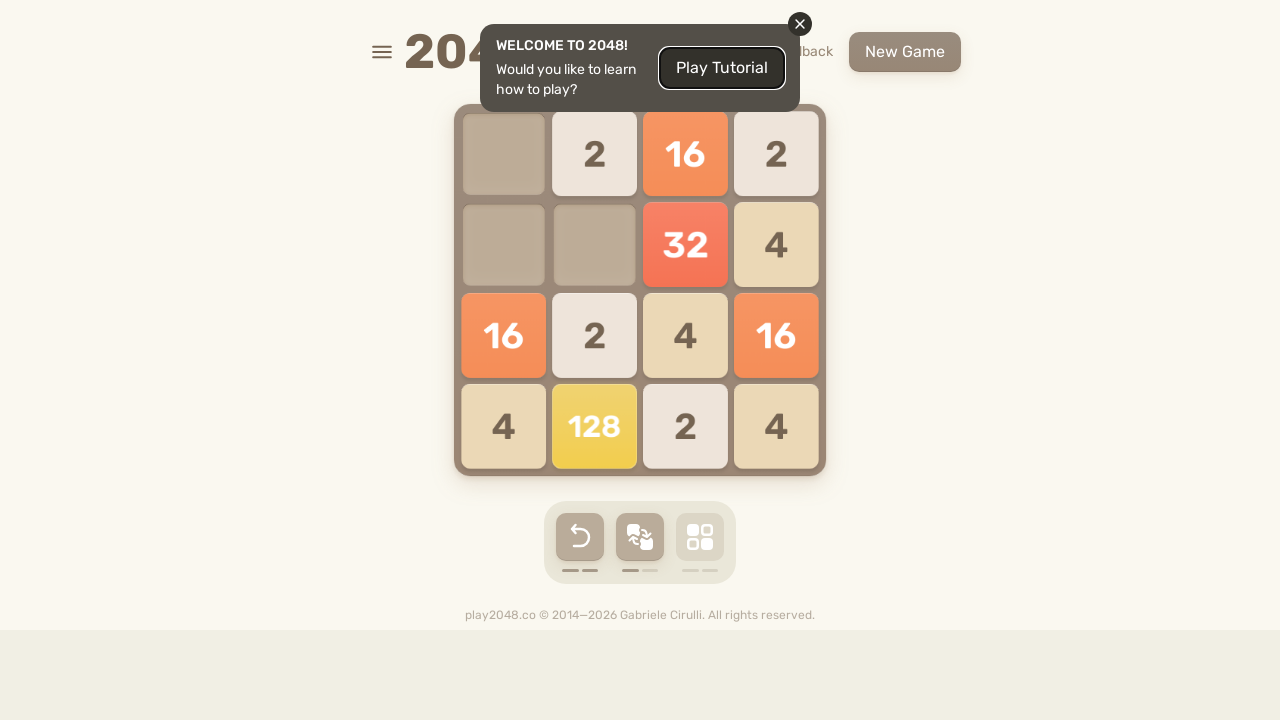

Waited 100ms before next move
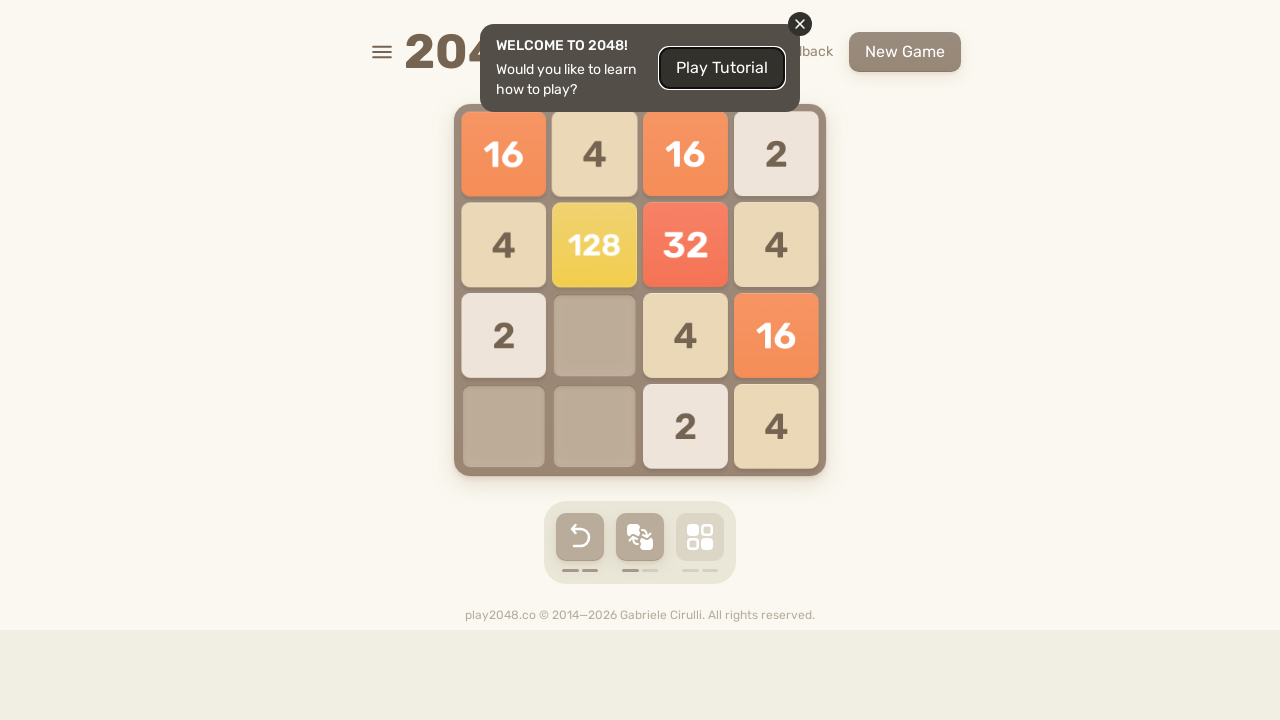

Pressed arrow key: ArrowRight
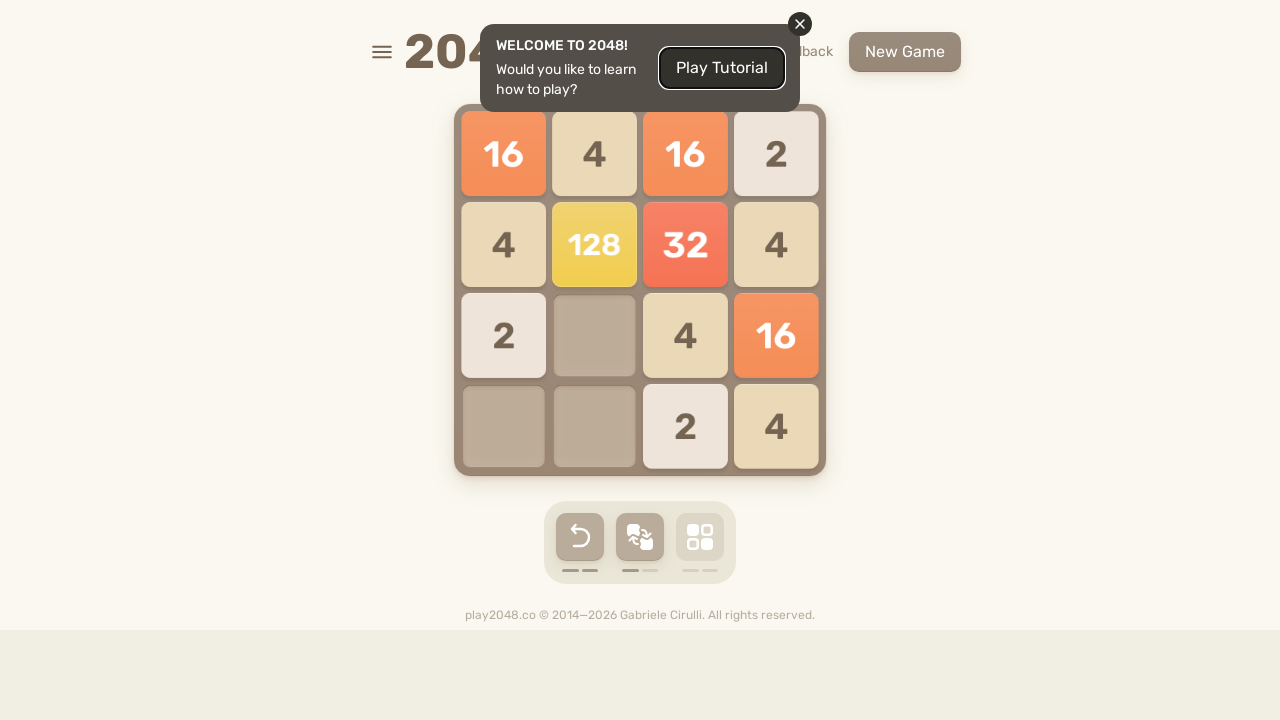

Waited 100ms before next move
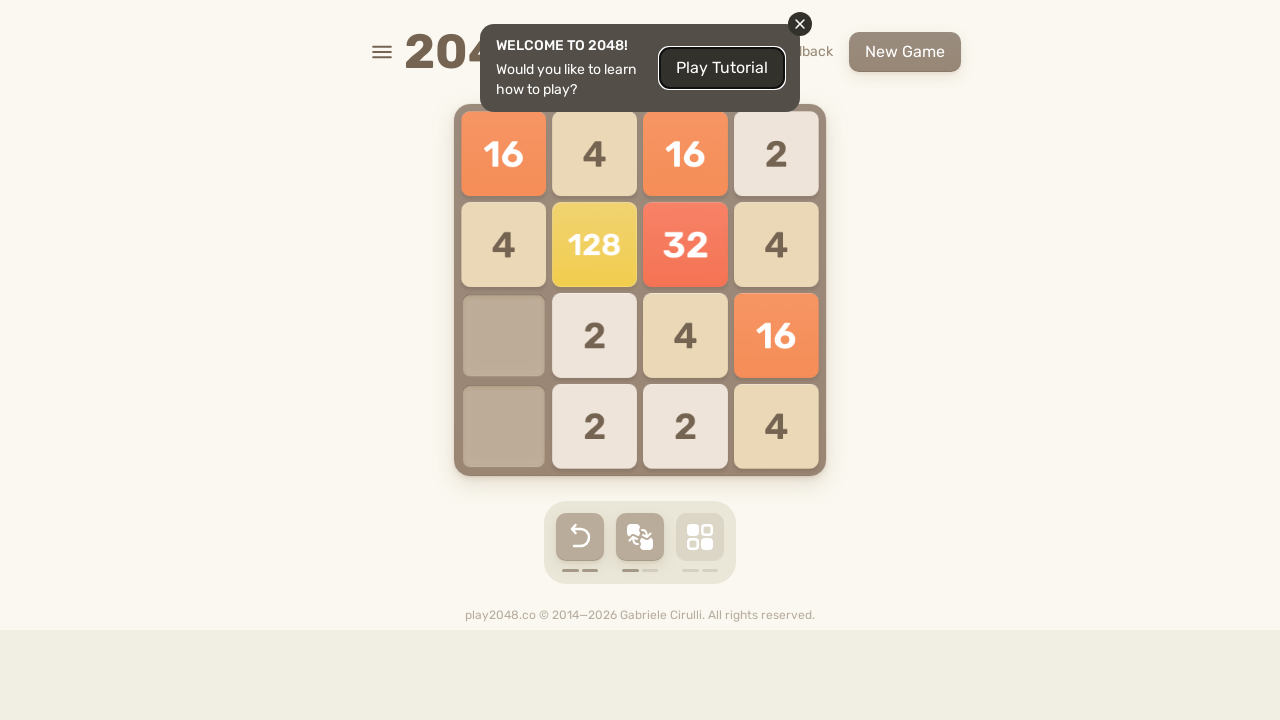

Pressed arrow key: ArrowDown
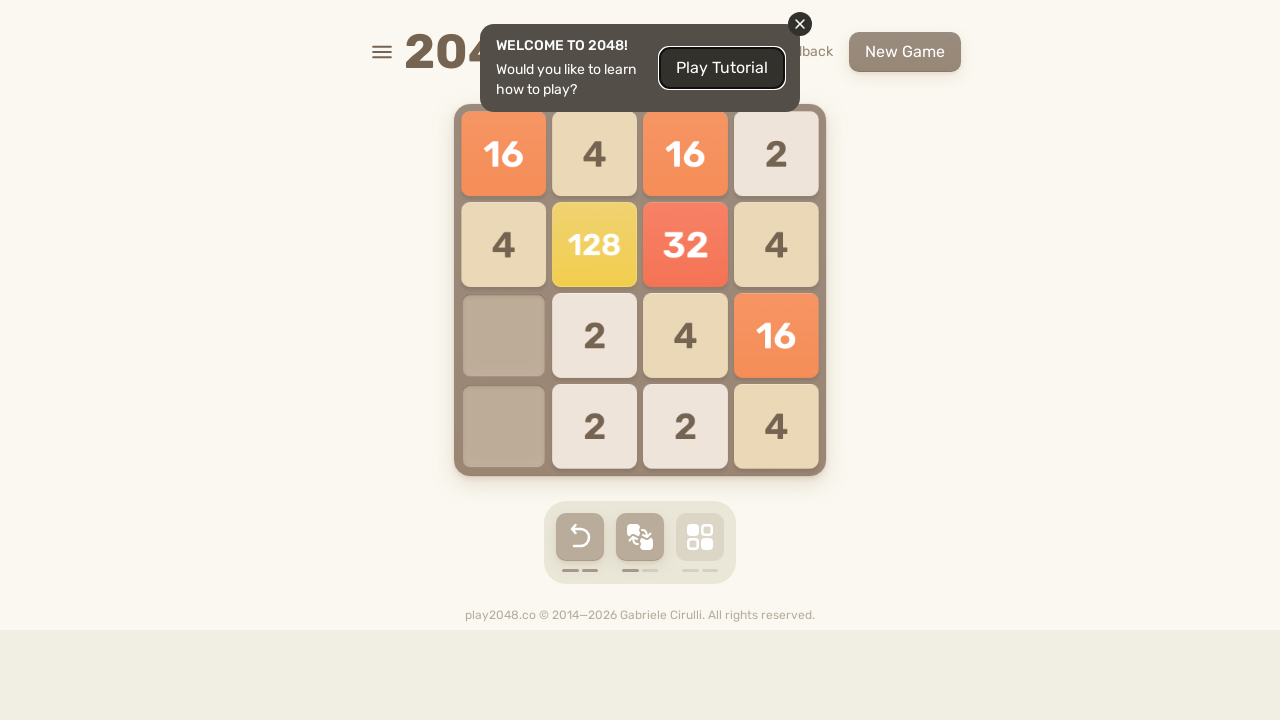

Waited 100ms before next move
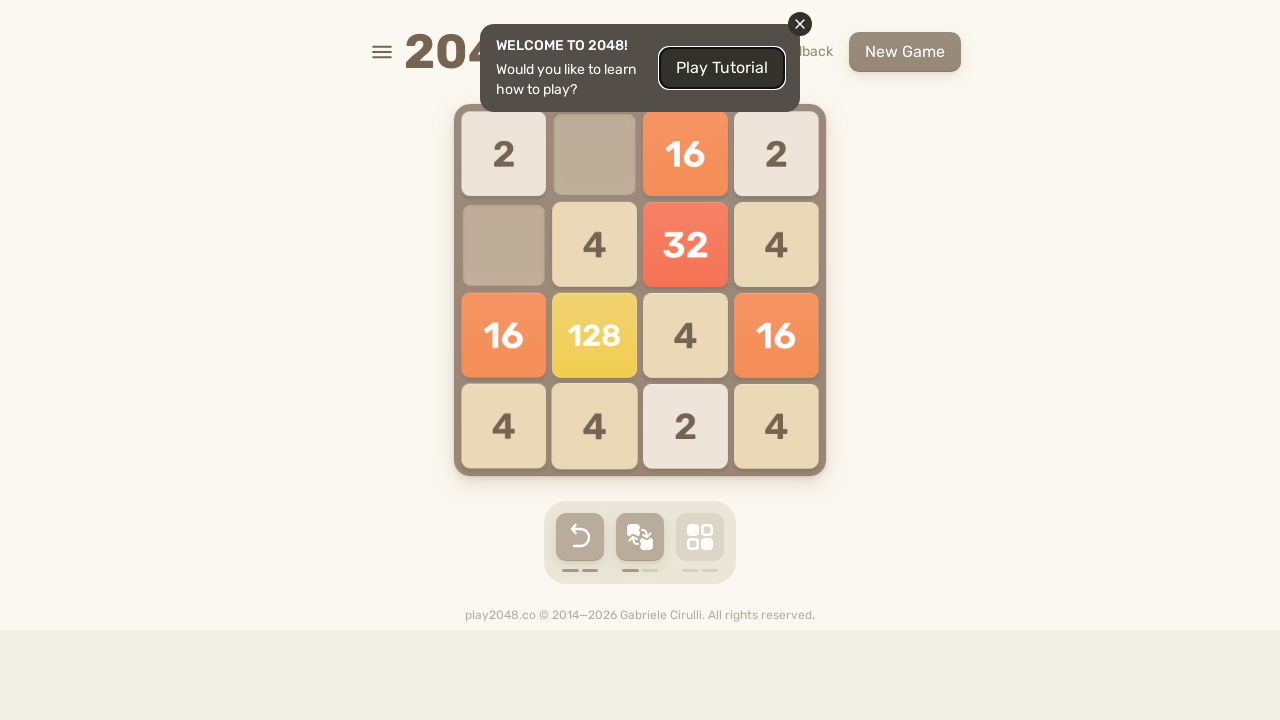

Pressed arrow key: ArrowLeft
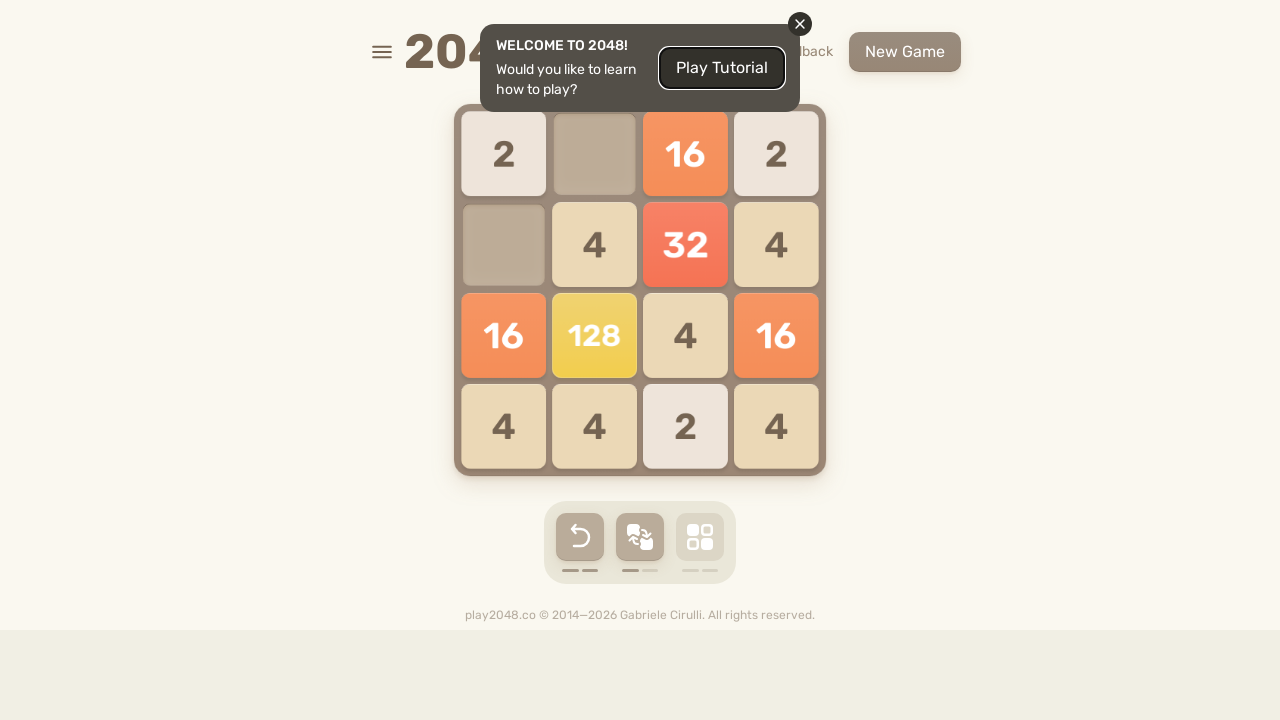

Waited 100ms before next move
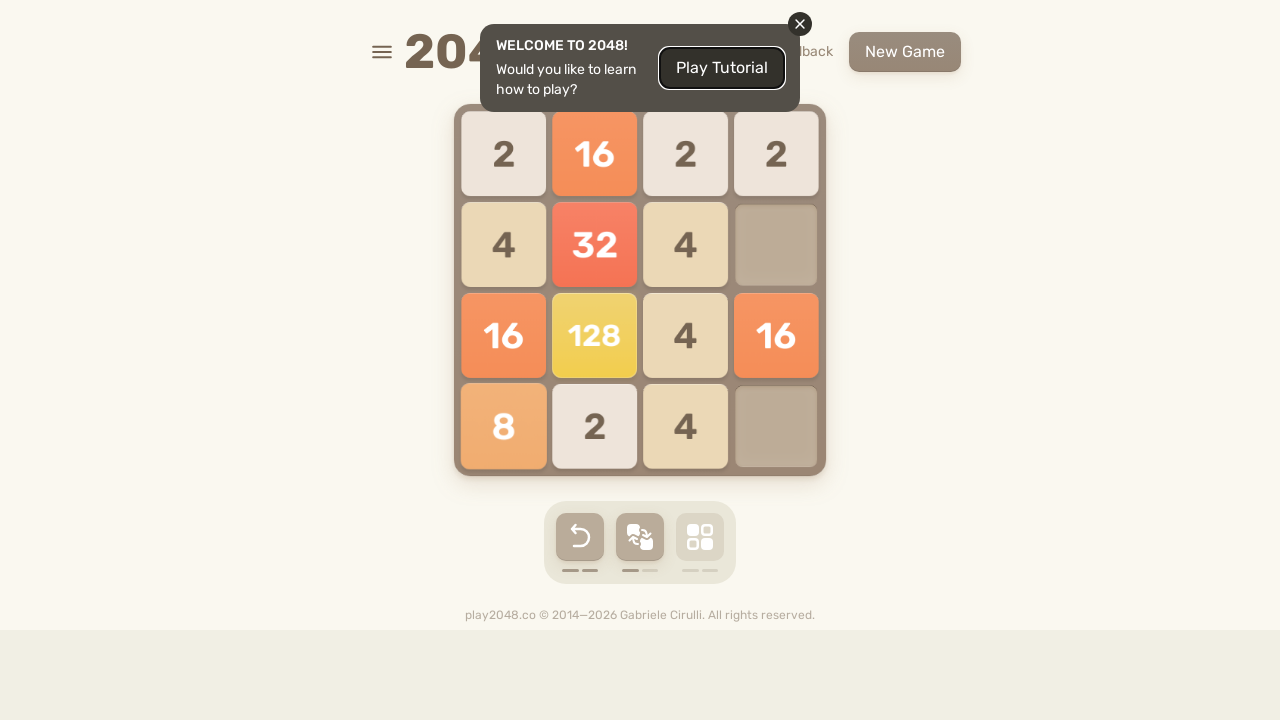

Pressed arrow key: ArrowUp
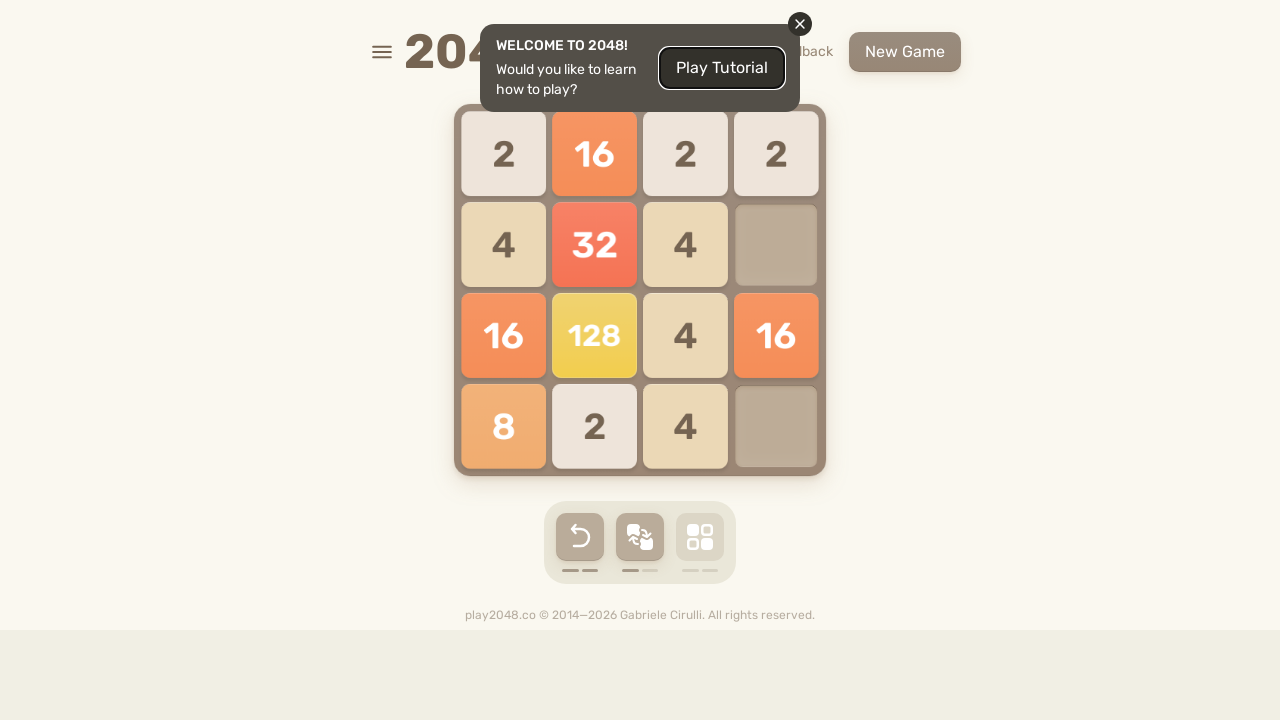

Waited 100ms before next move
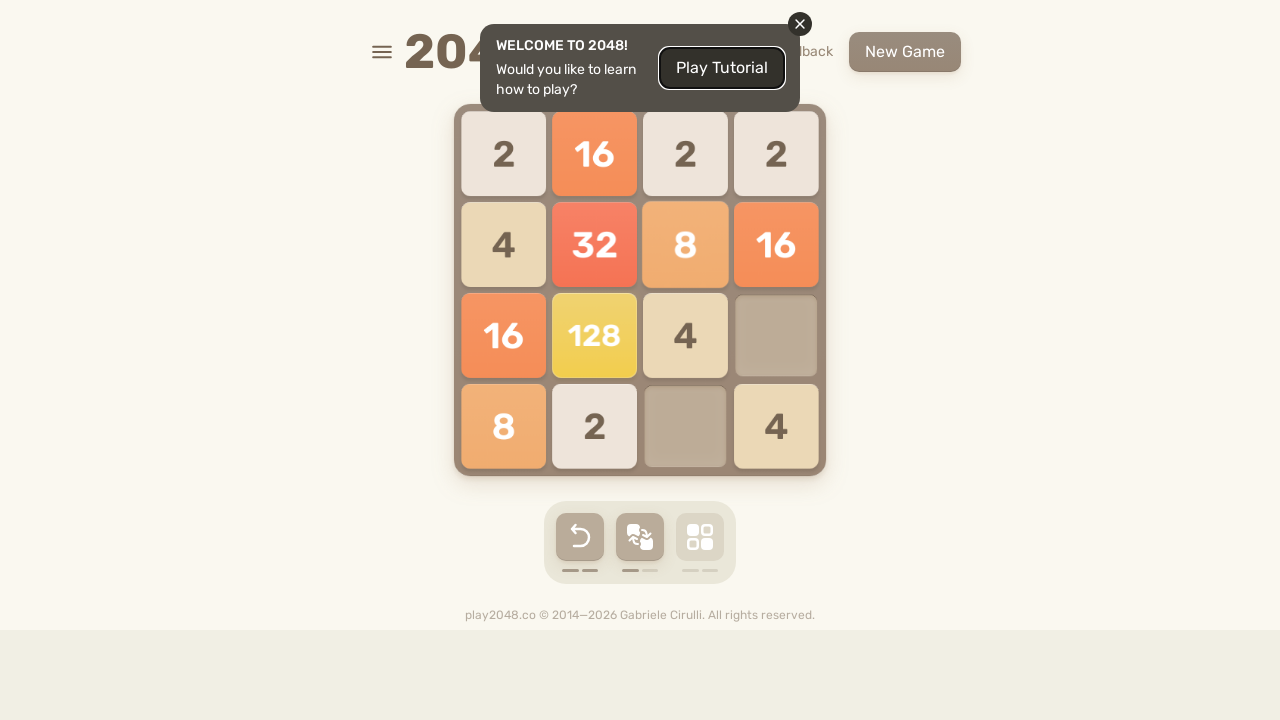

Pressed arrow key: ArrowRight
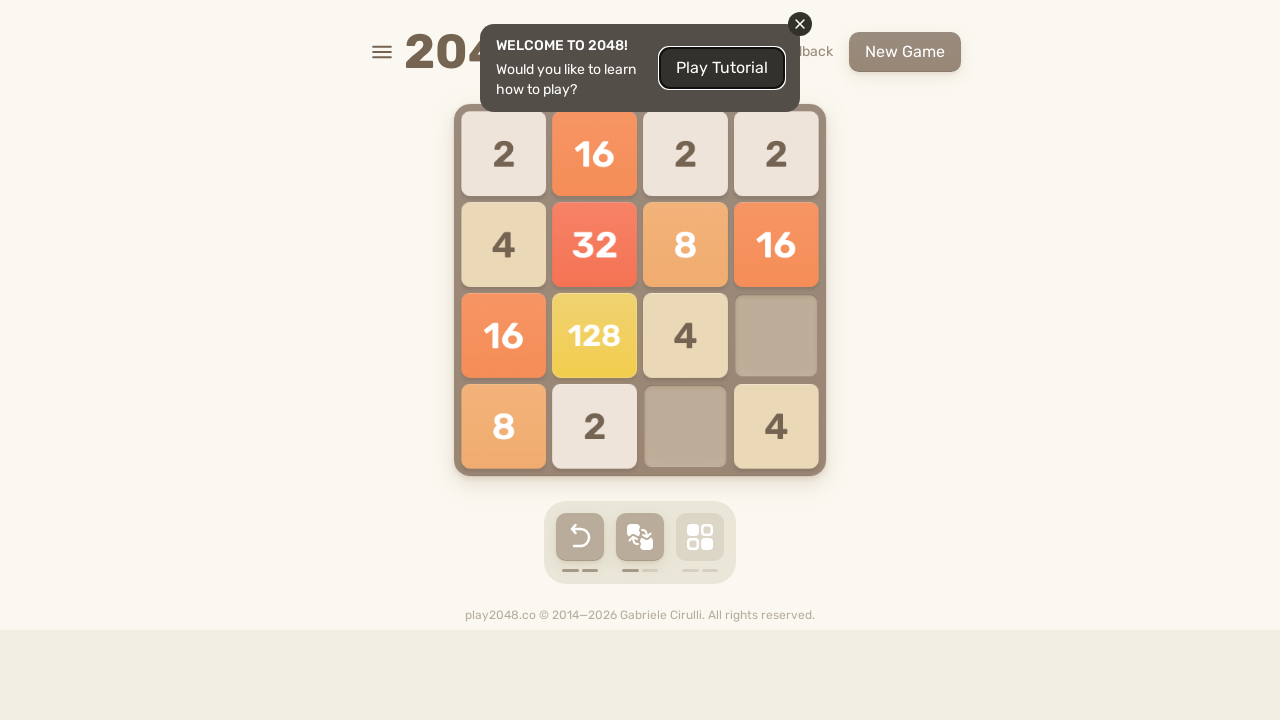

Waited 100ms before next move
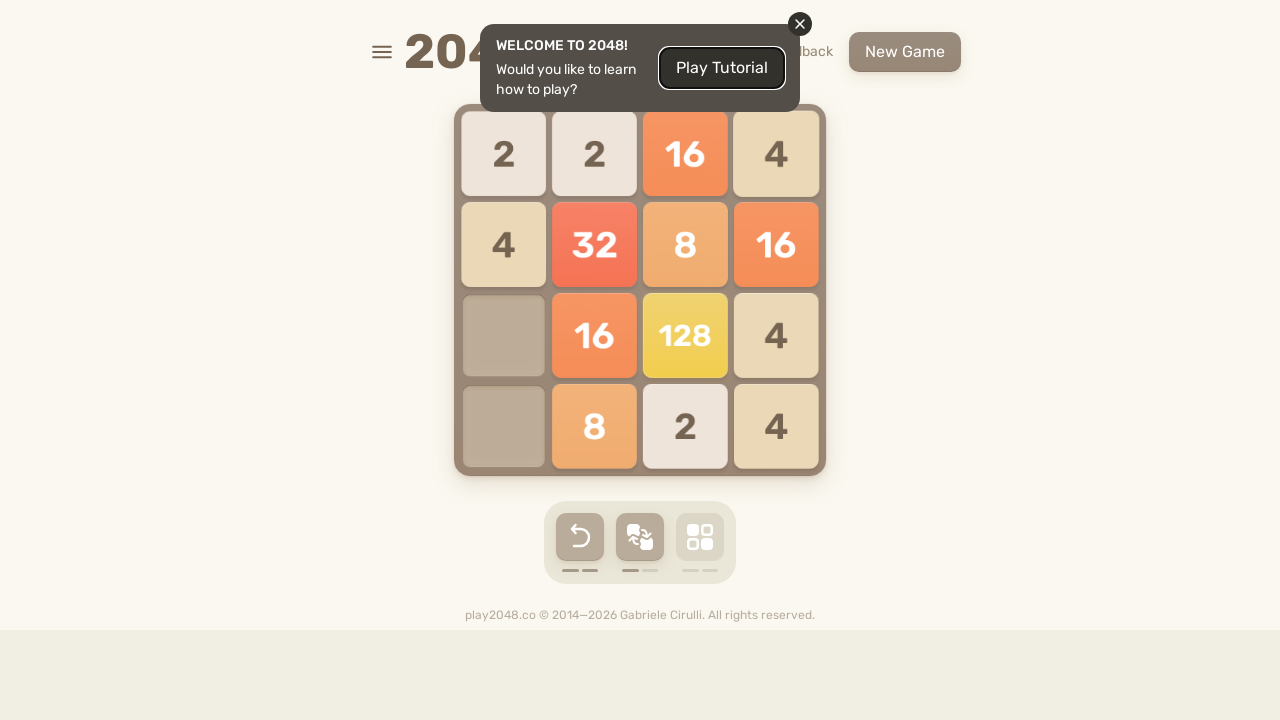

Pressed arrow key: ArrowRight
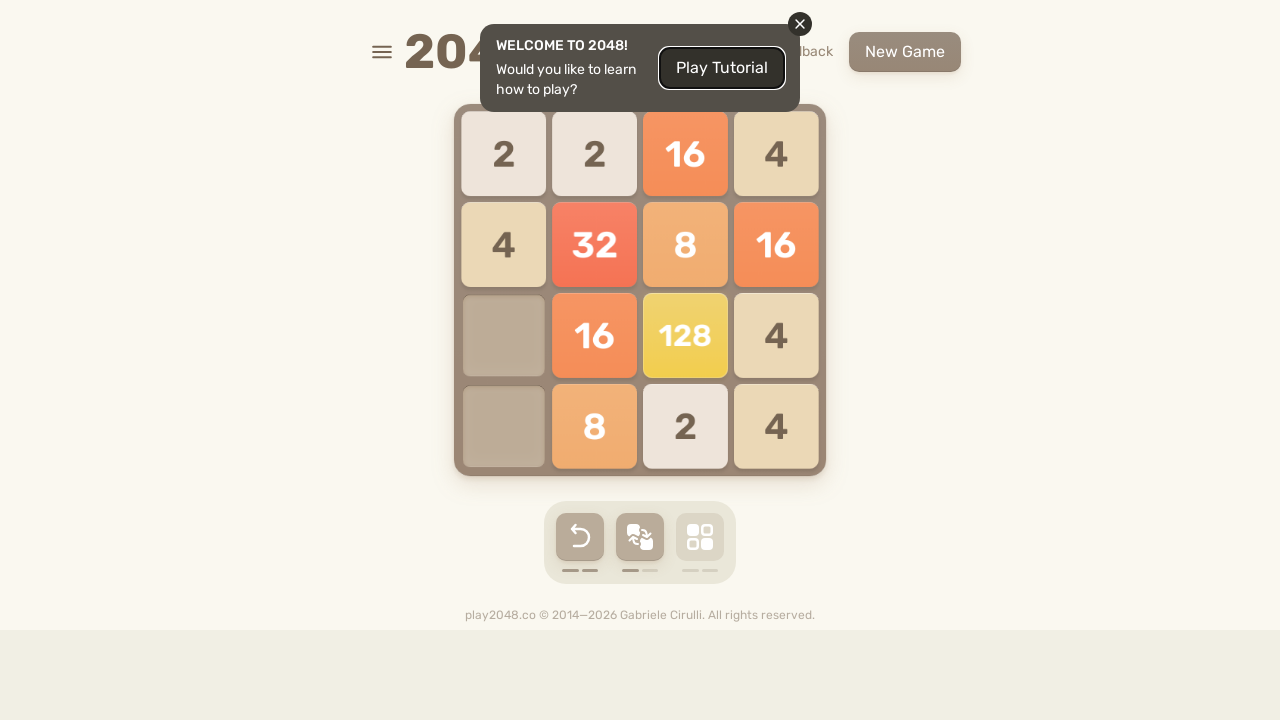

Waited 100ms before next move
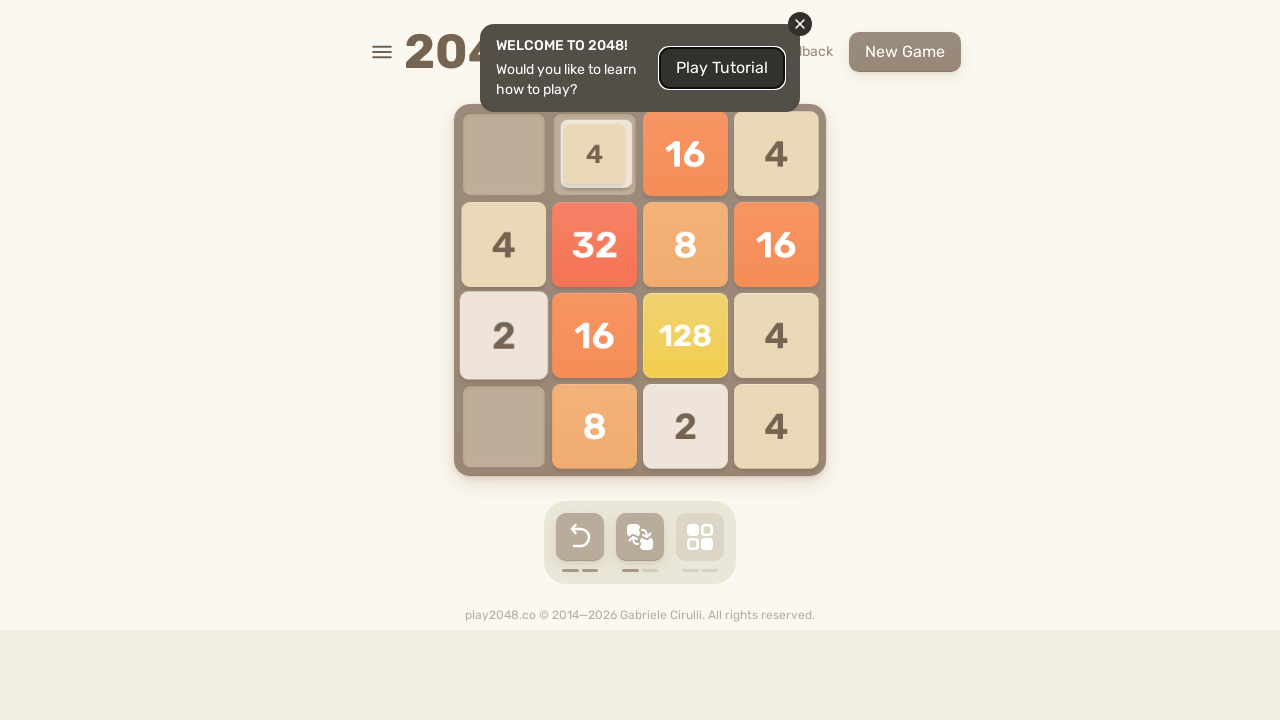

Pressed arrow key: ArrowUp
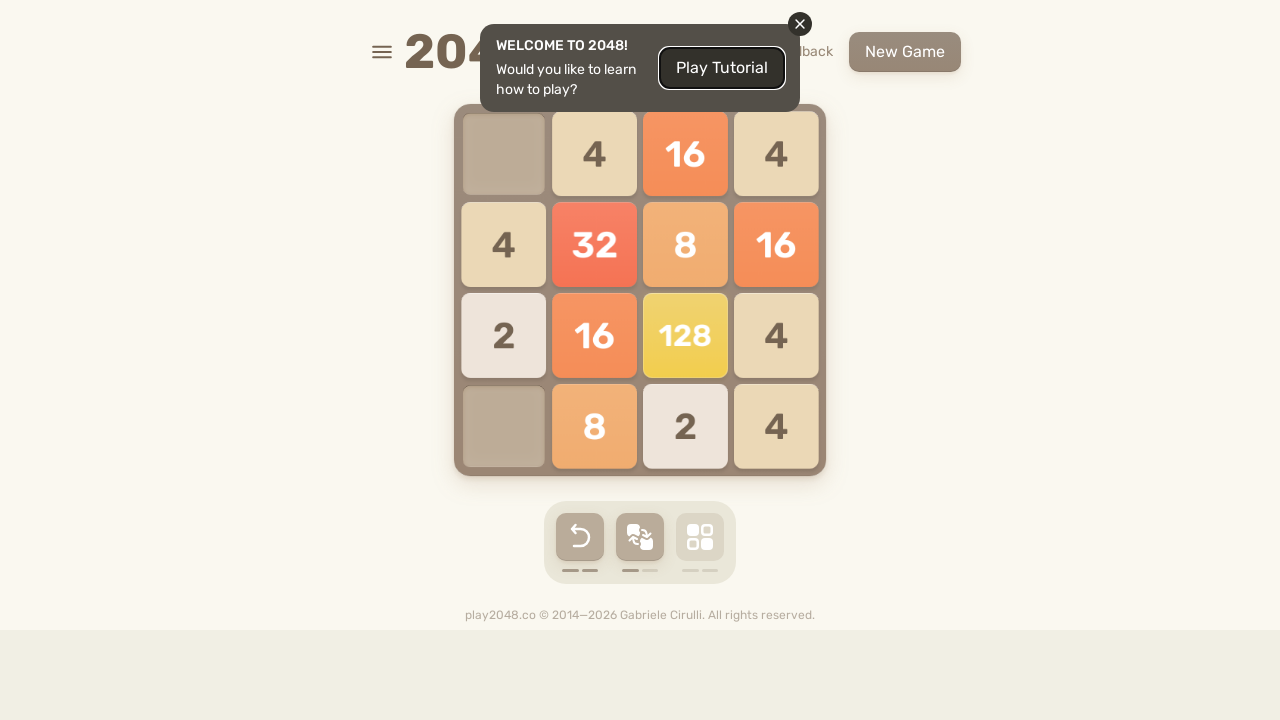

Waited 100ms before next move
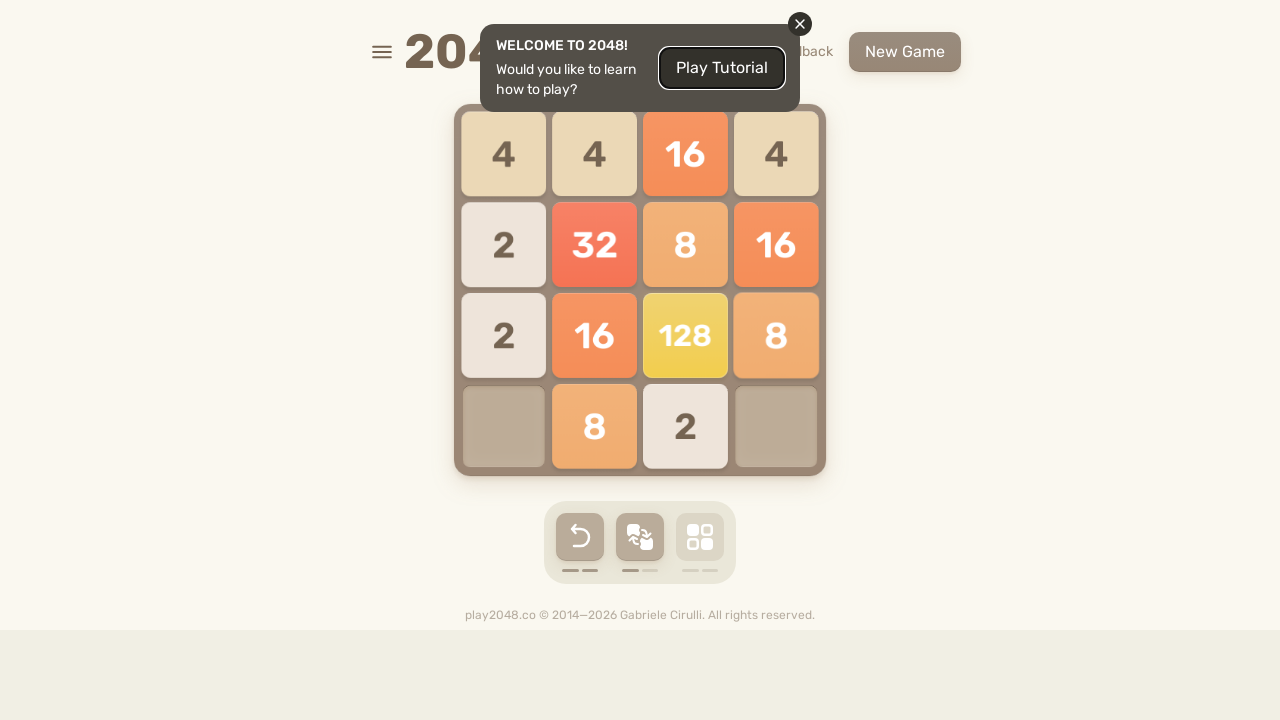

Pressed arrow key: ArrowLeft
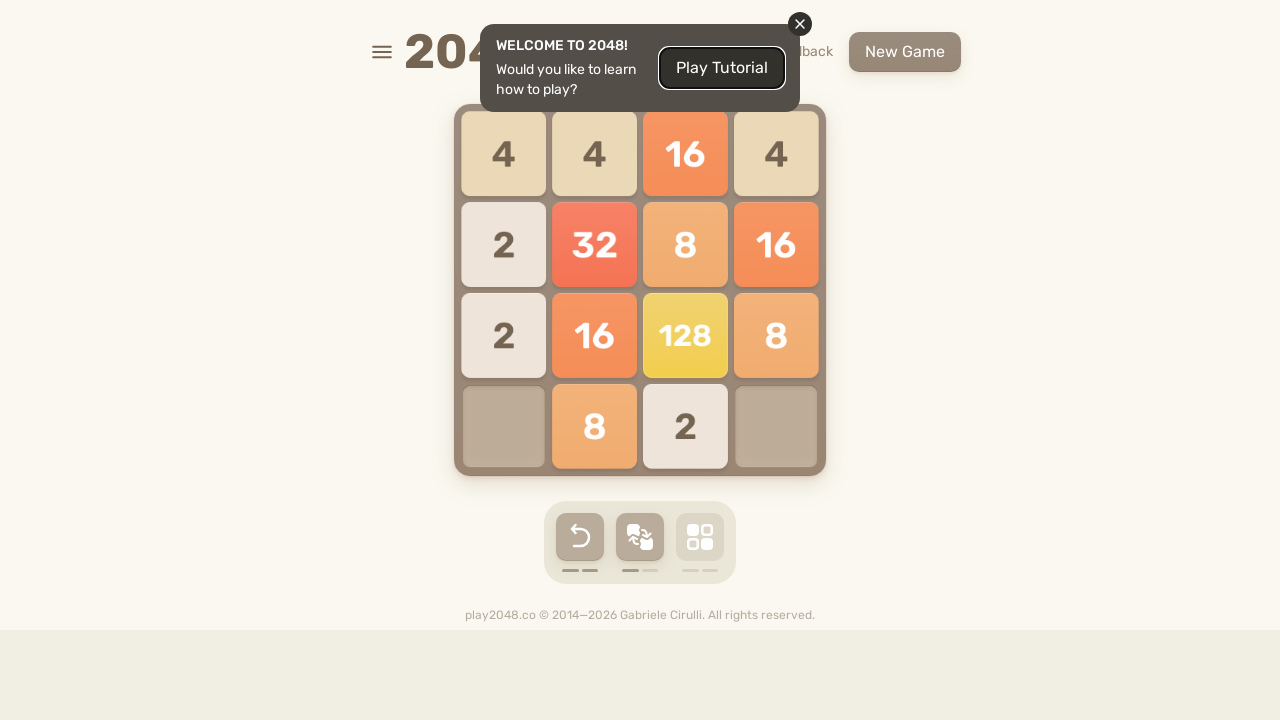

Waited 100ms before next move
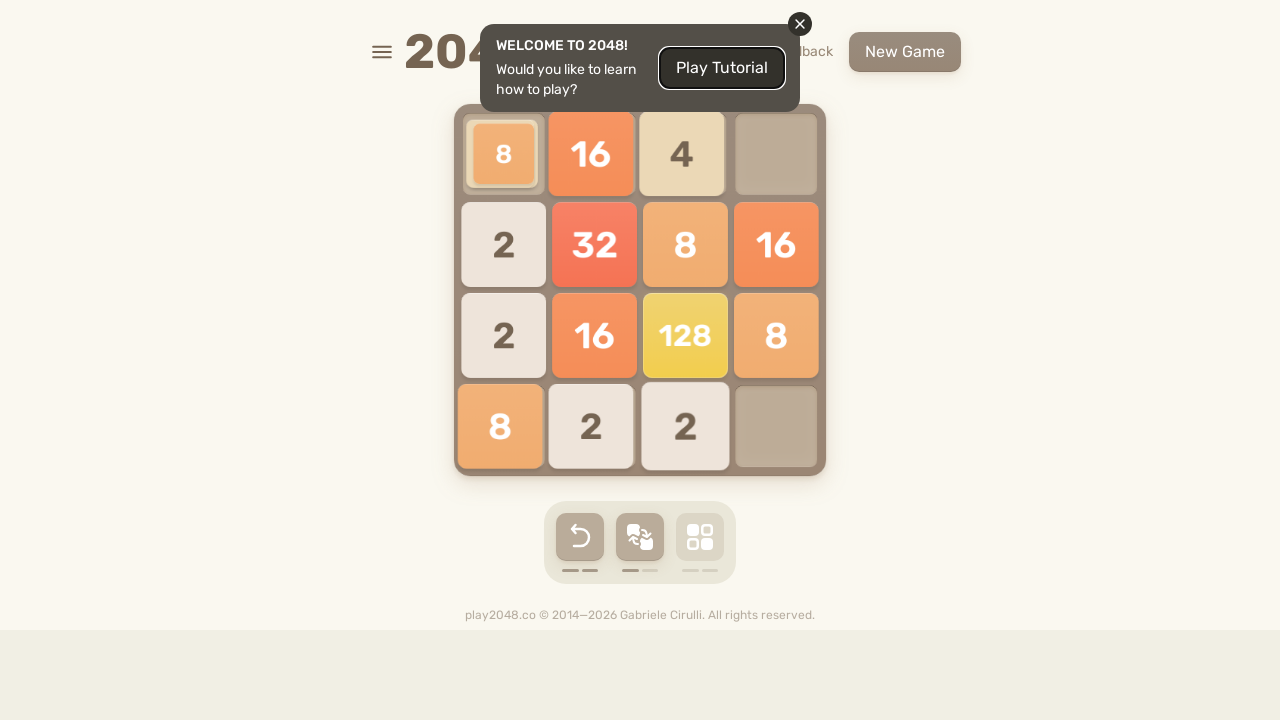

Pressed arrow key: ArrowDown
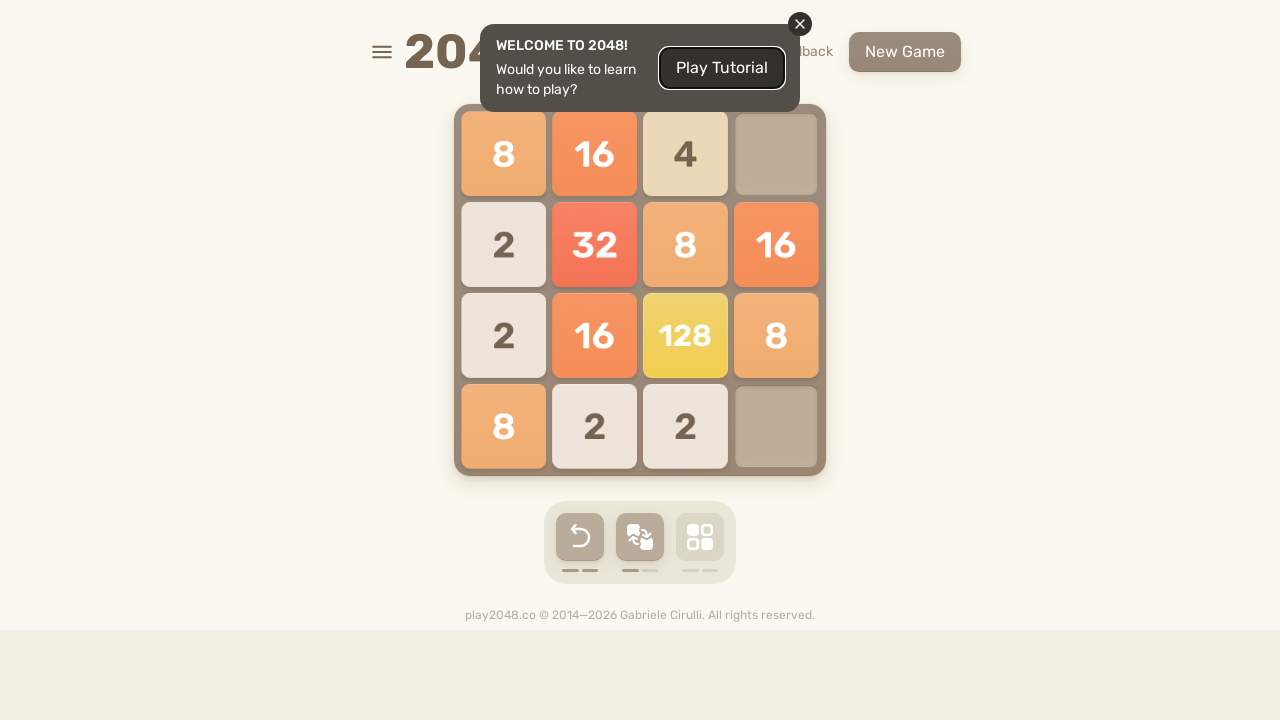

Waited 100ms before next move
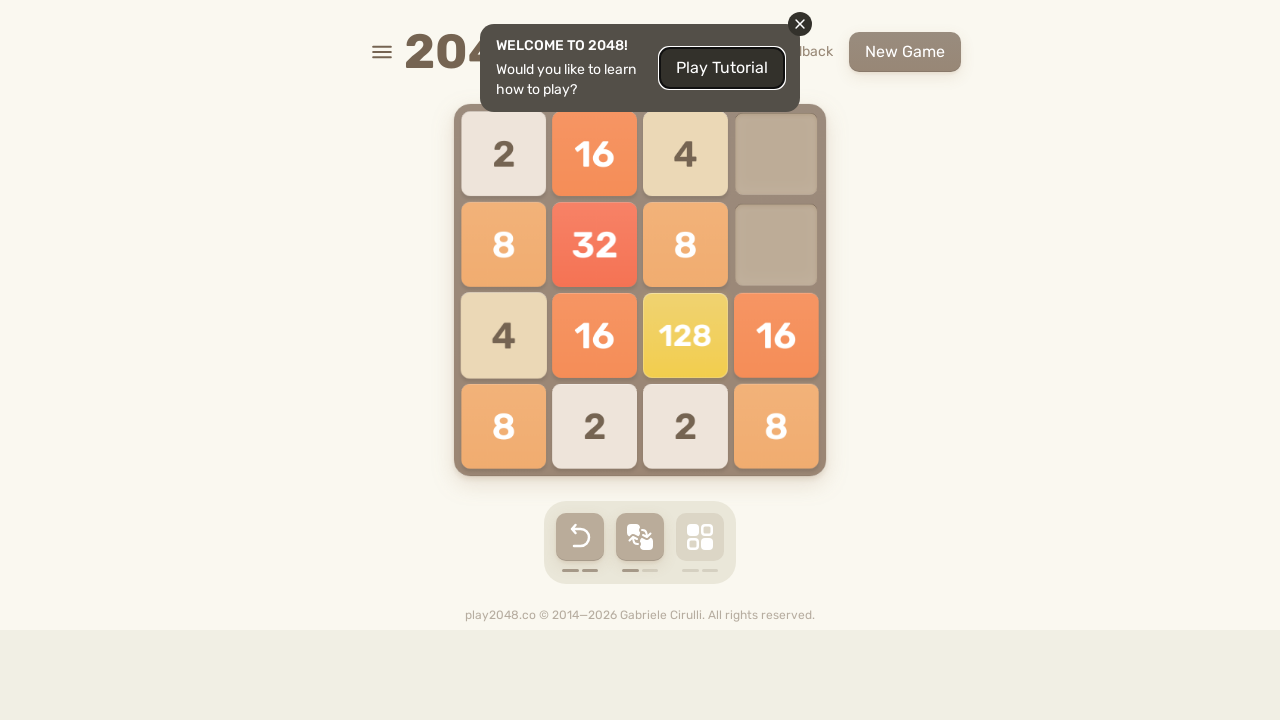

Pressed arrow key: ArrowUp
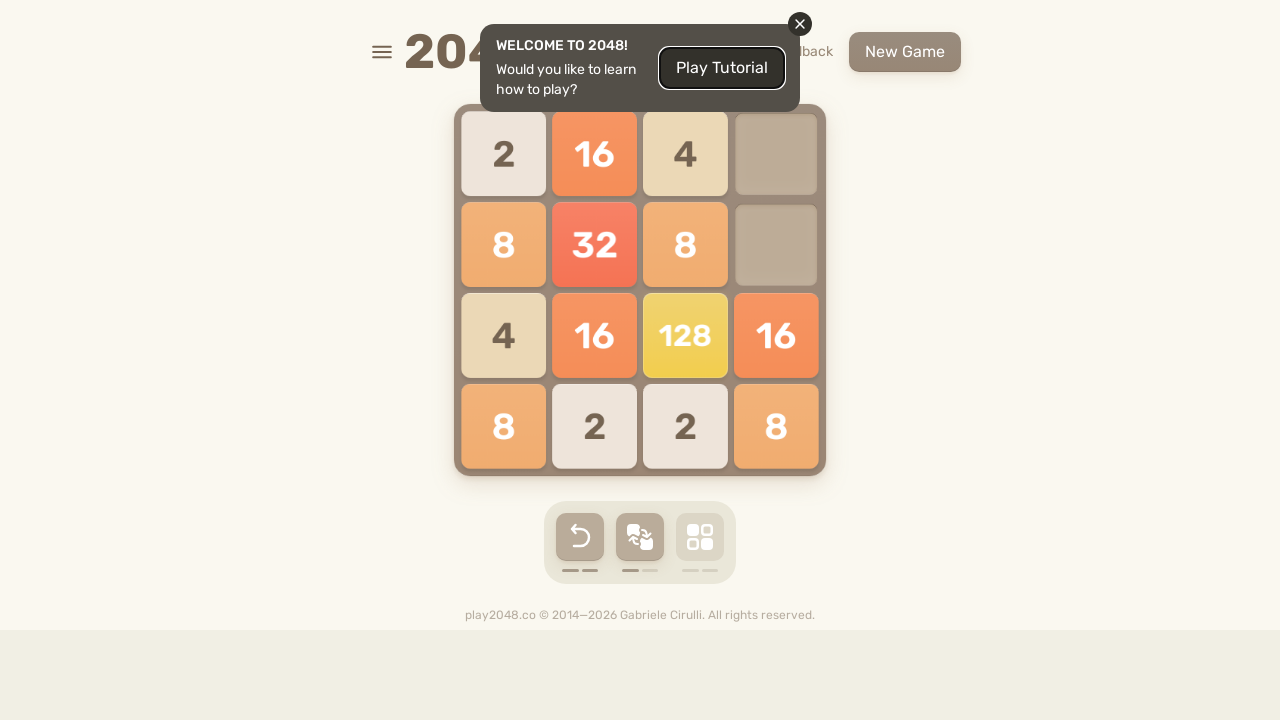

Waited 100ms before next move
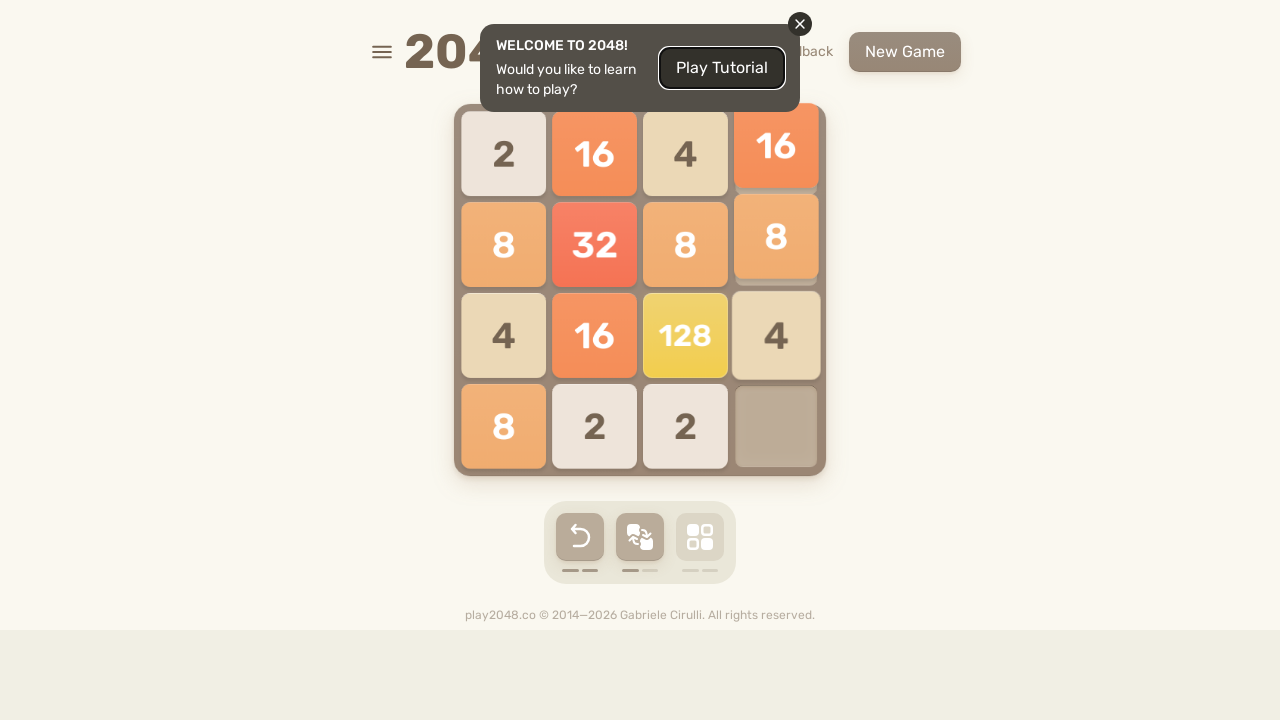

Pressed arrow key: ArrowUp
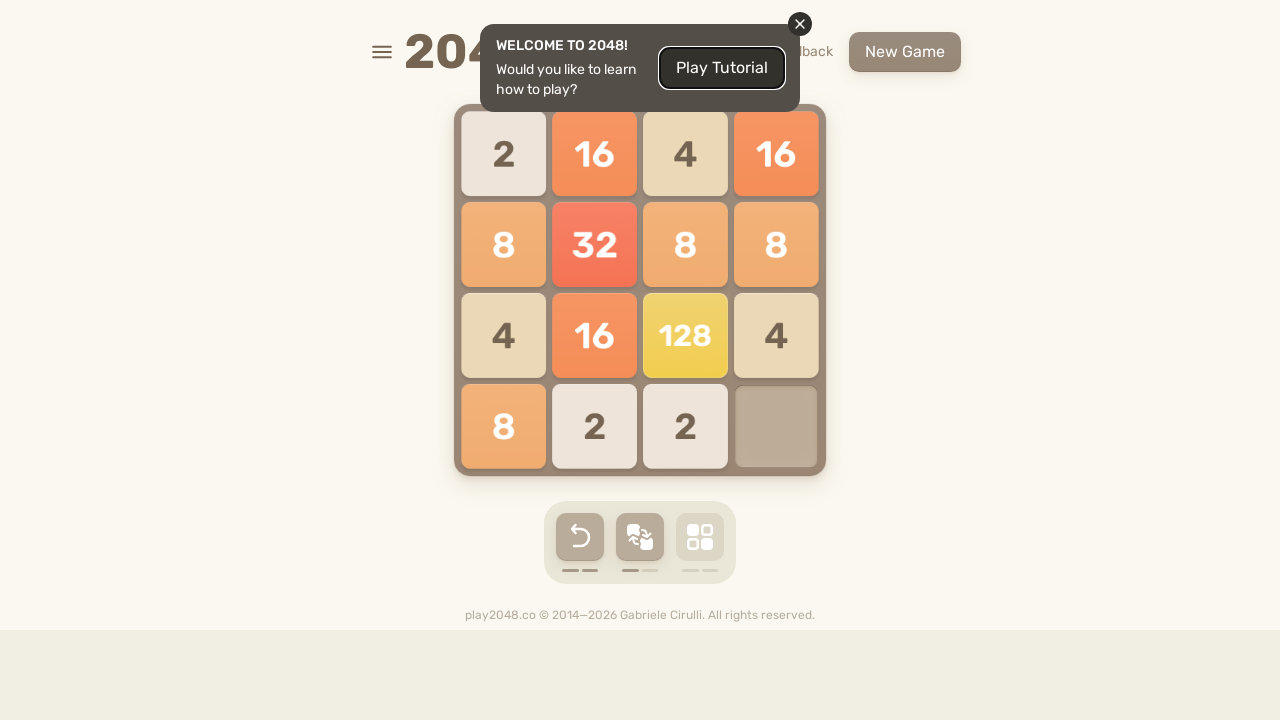

Waited 100ms before next move
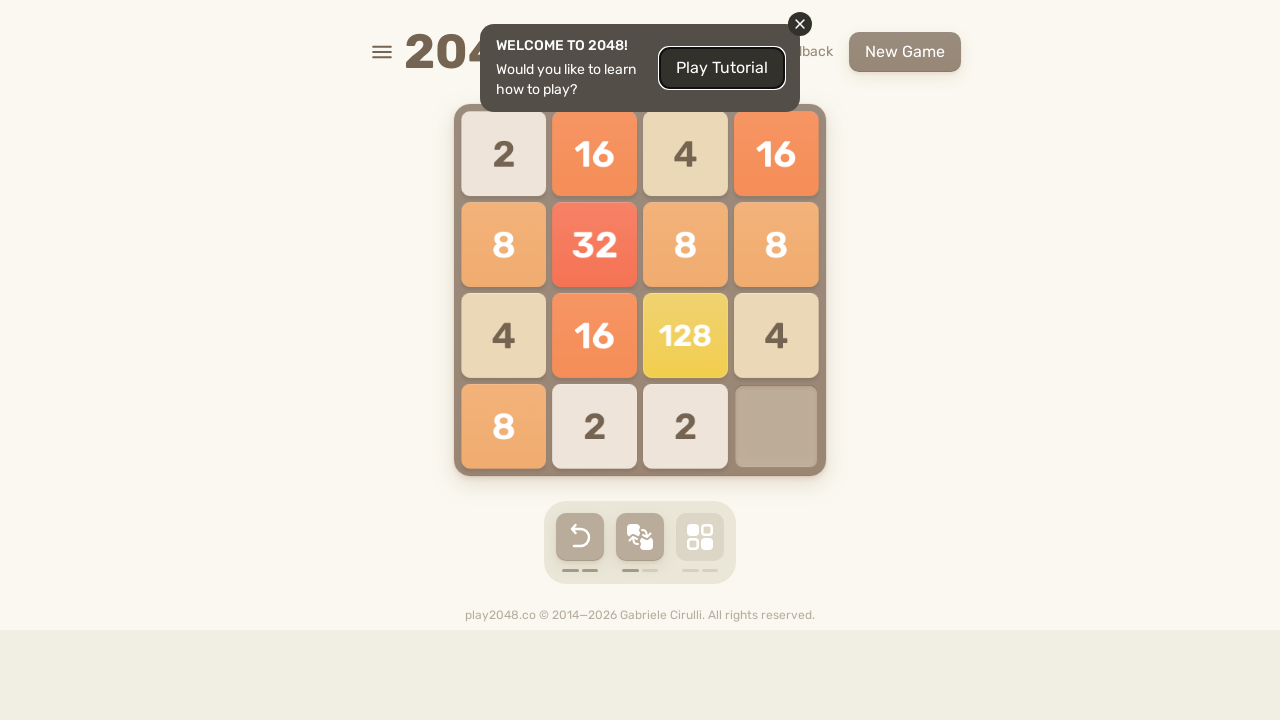

Pressed arrow key: ArrowUp
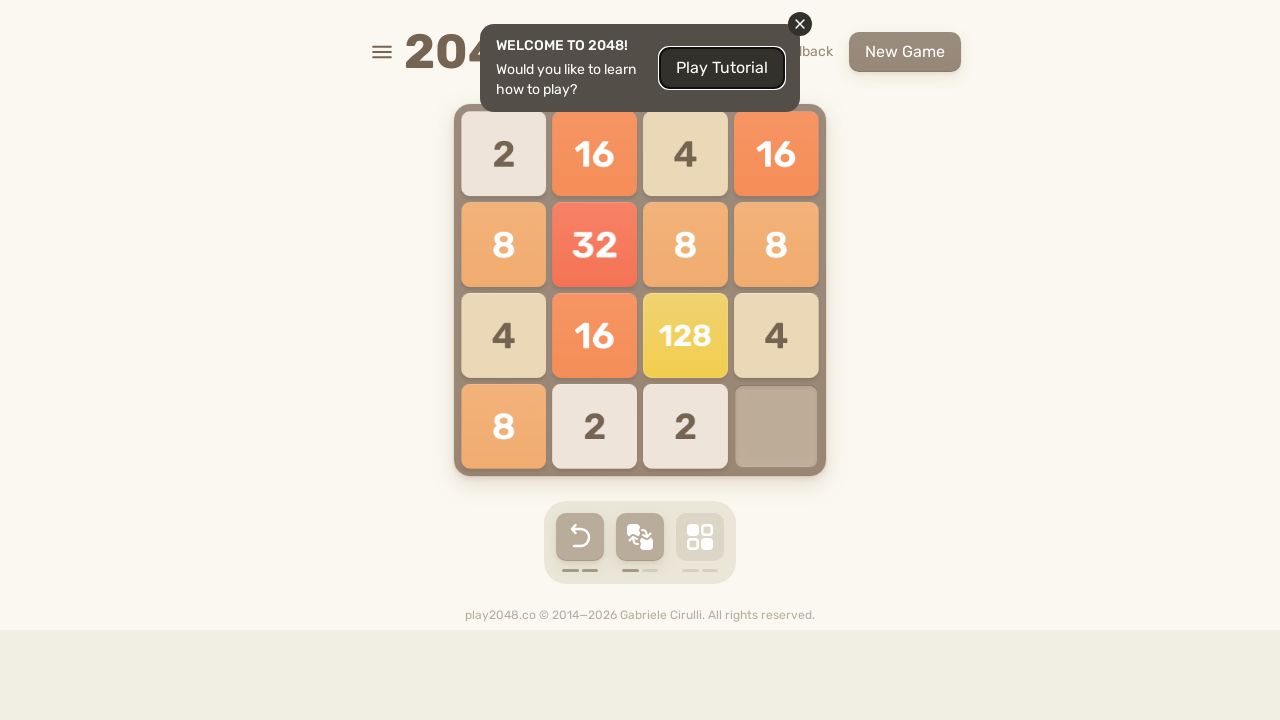

Waited 100ms before next move
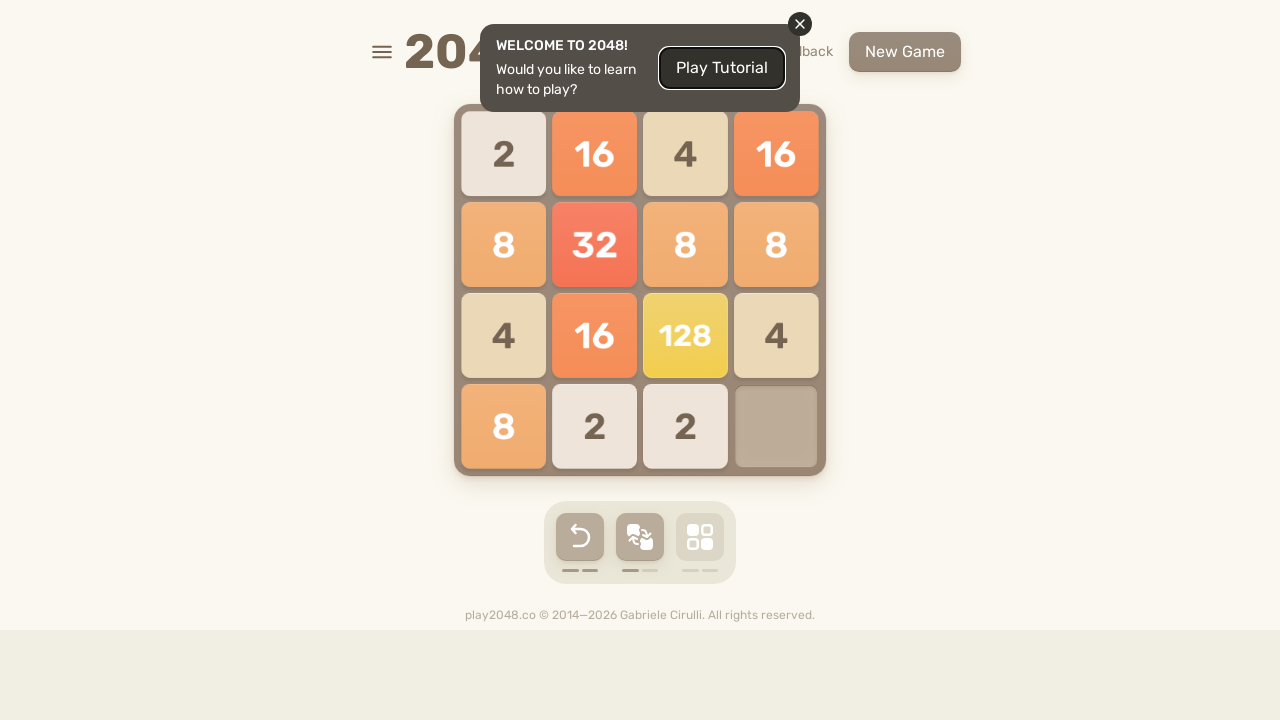

Pressed arrow key: ArrowDown
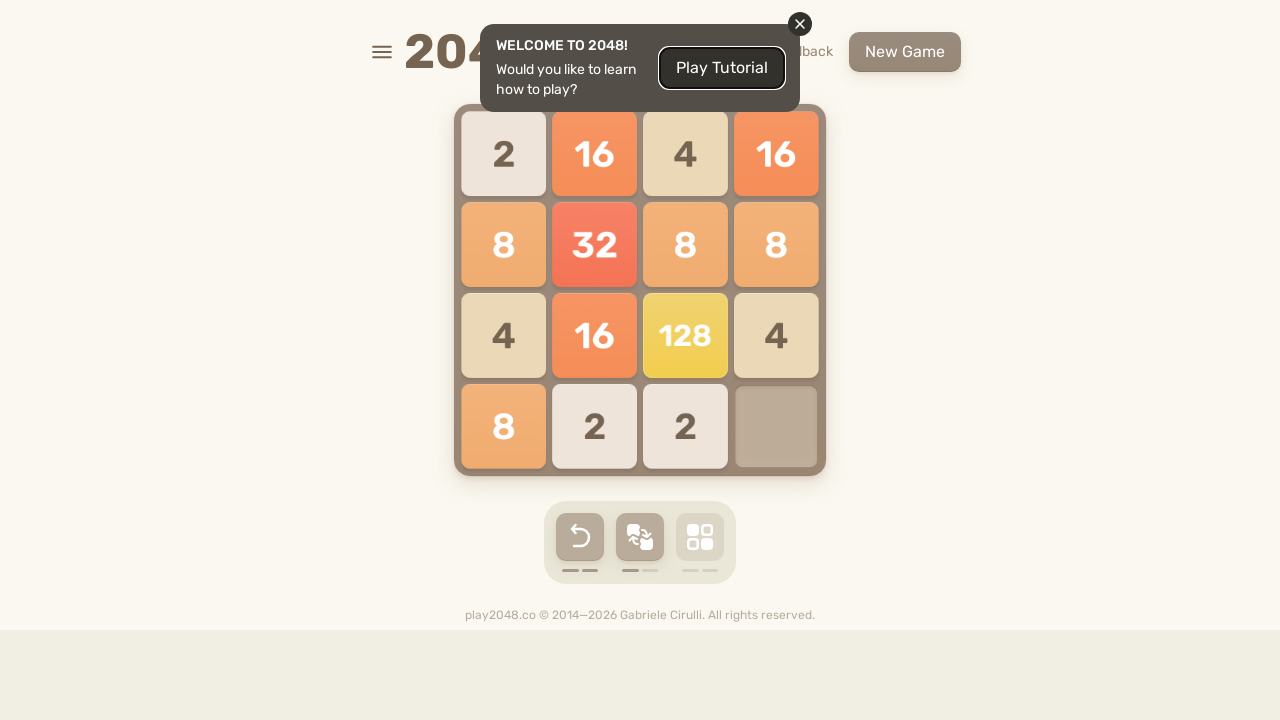

Waited 100ms before next move
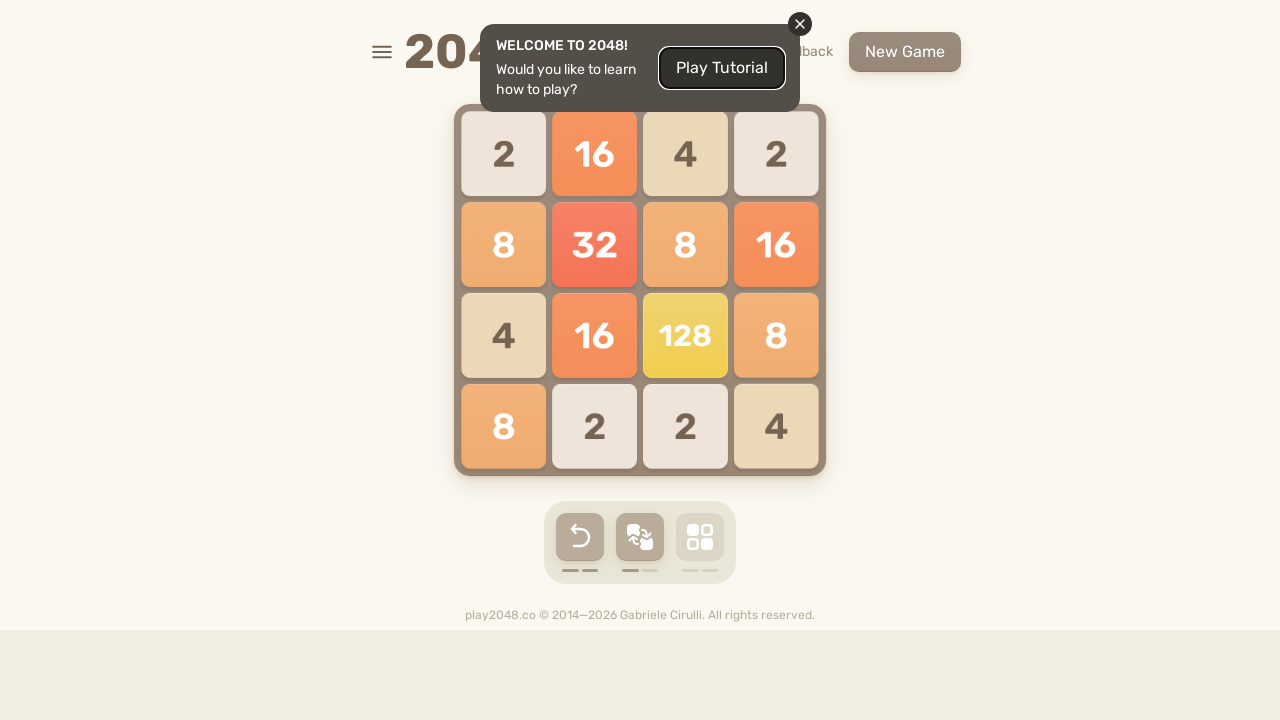

Pressed arrow key: ArrowRight
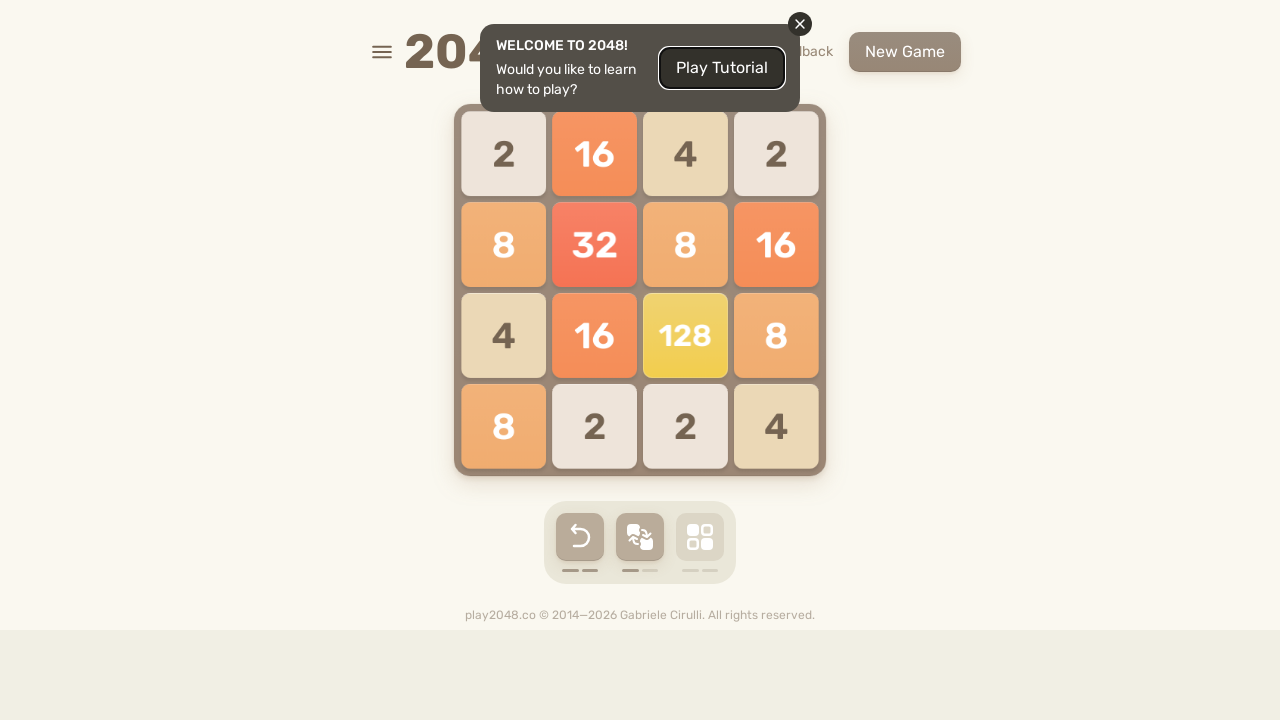

Waited 100ms before next move
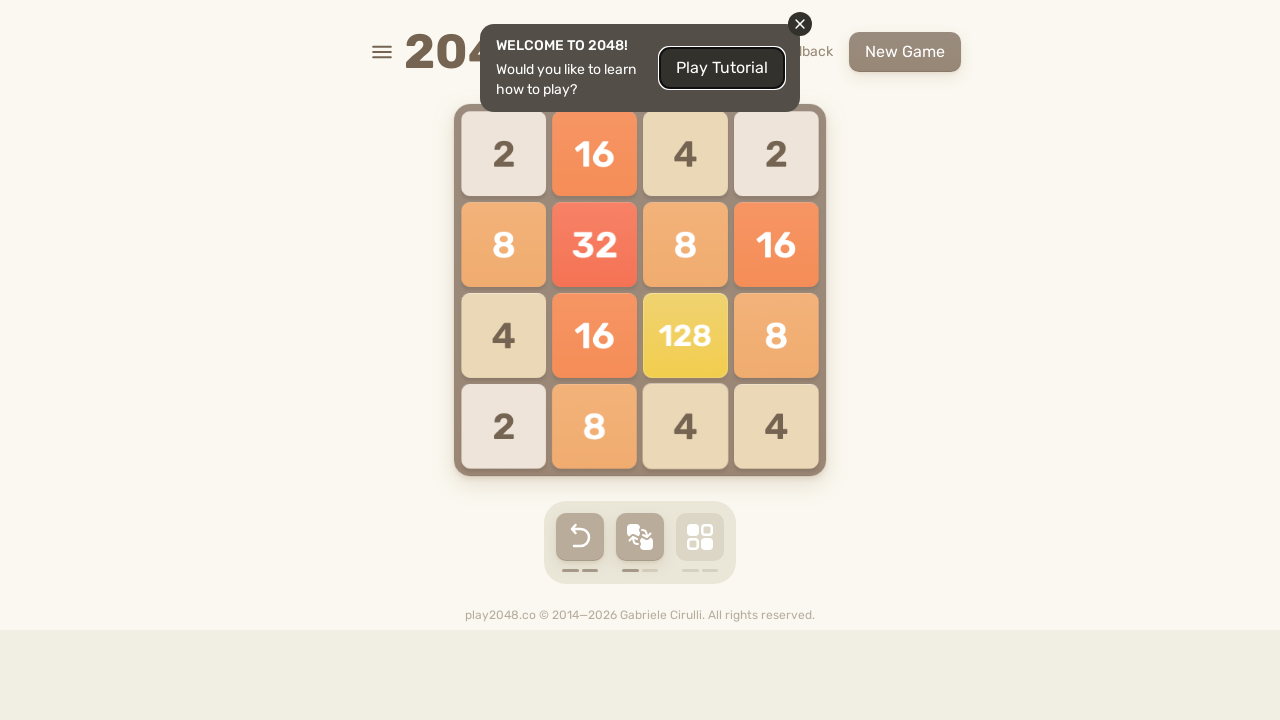

Pressed arrow key: ArrowUp
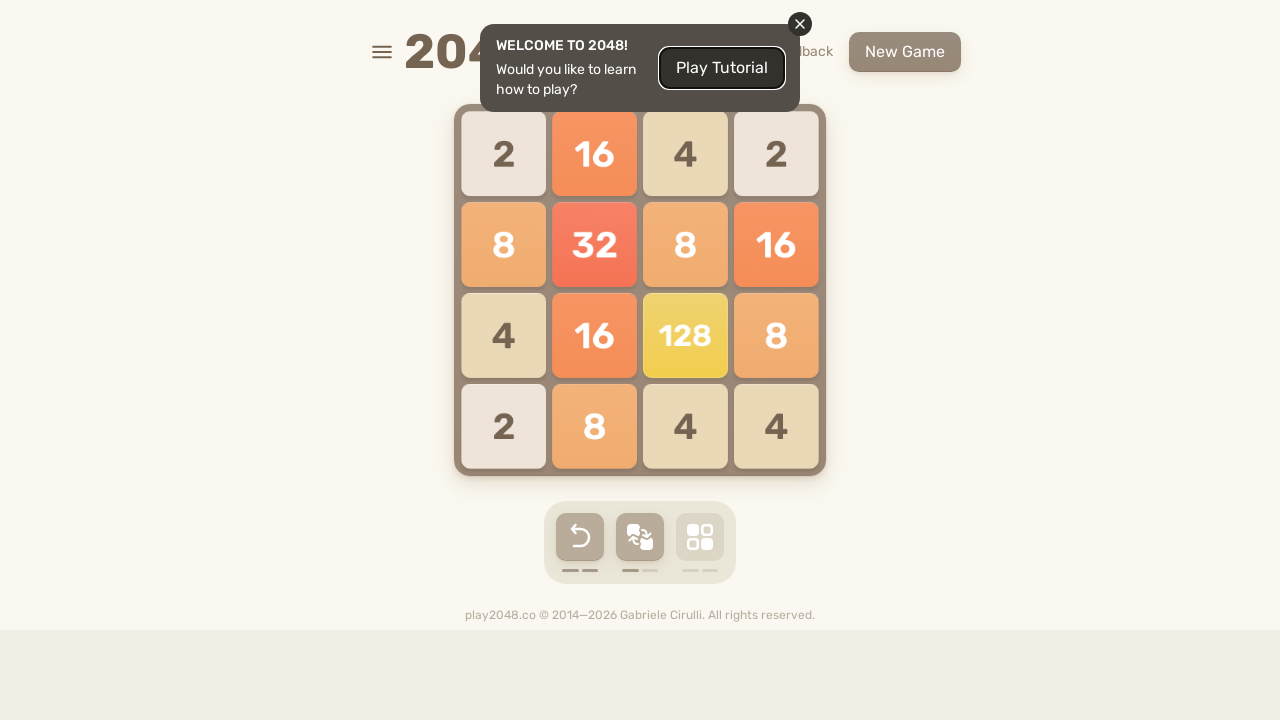

Waited 100ms before next move
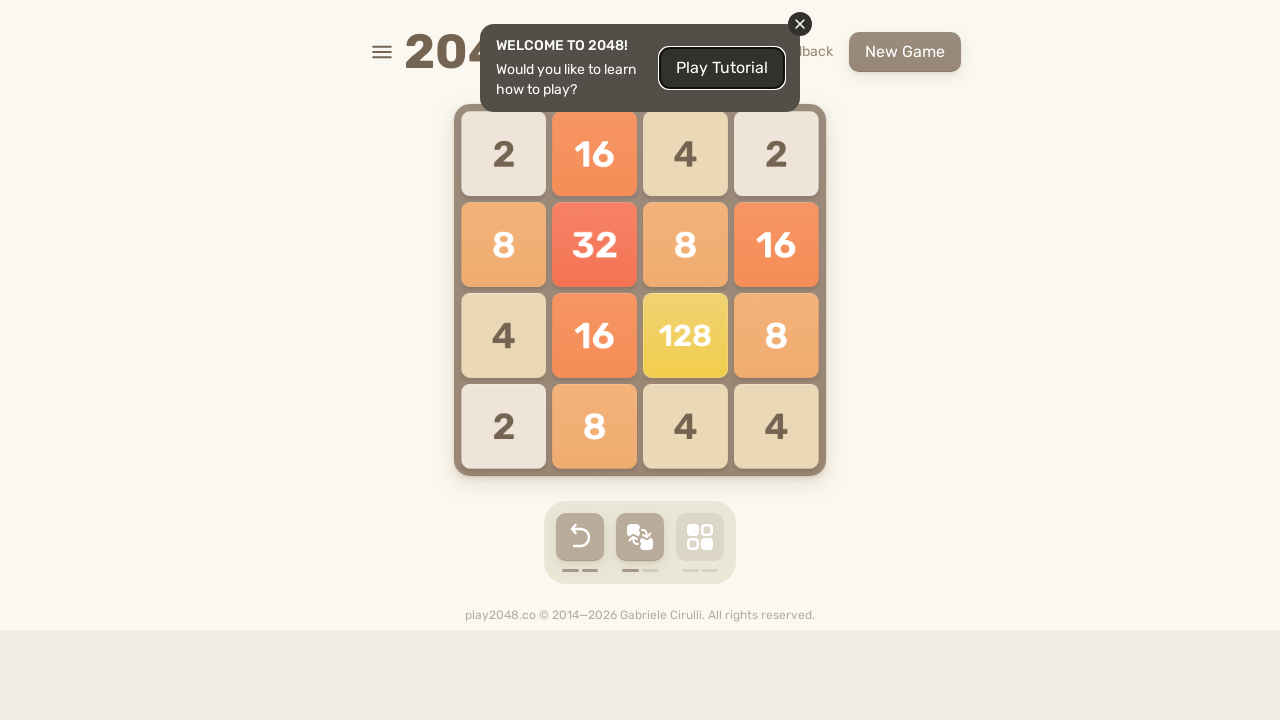

Pressed arrow key: ArrowUp
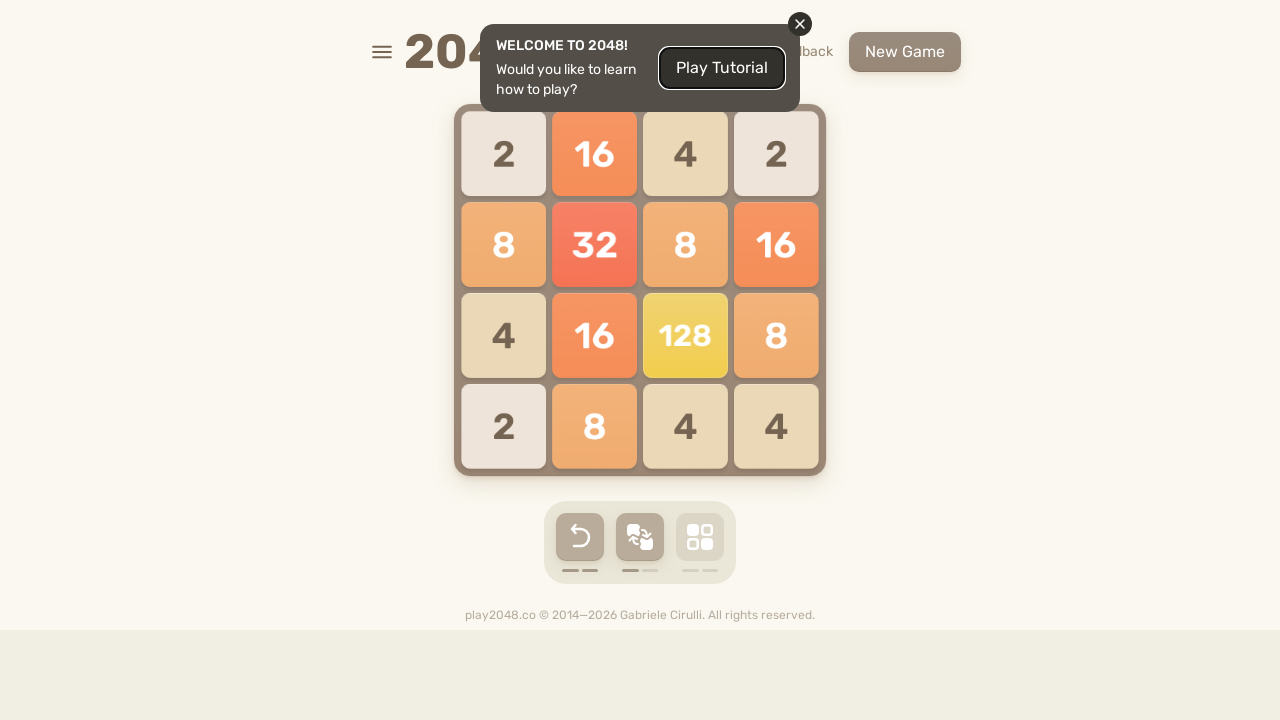

Waited 100ms before next move
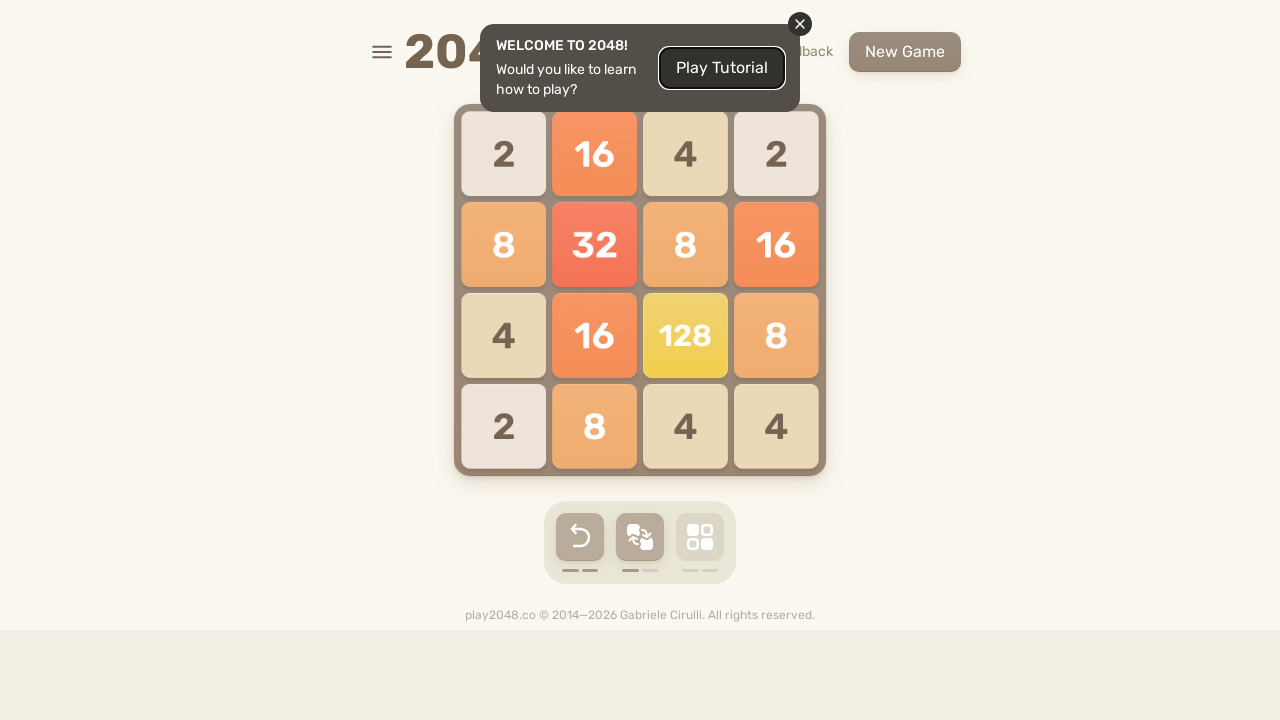

Pressed arrow key: ArrowRight
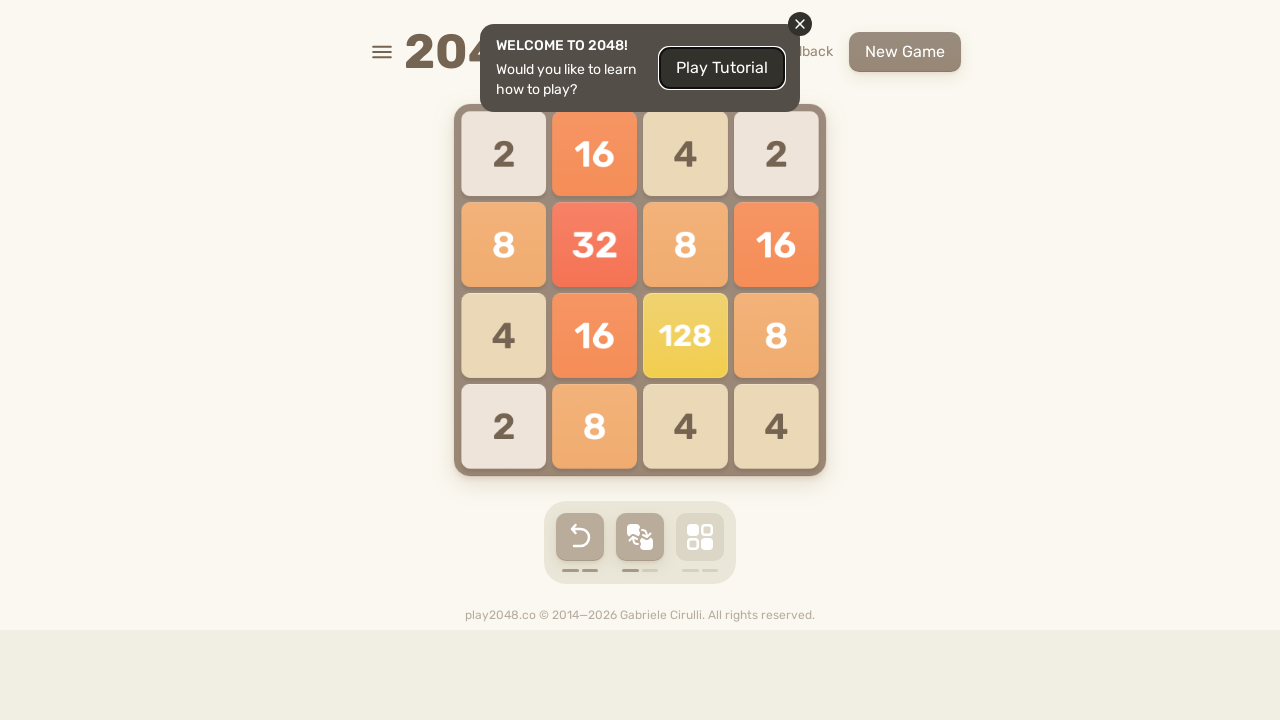

Waited 100ms before next move
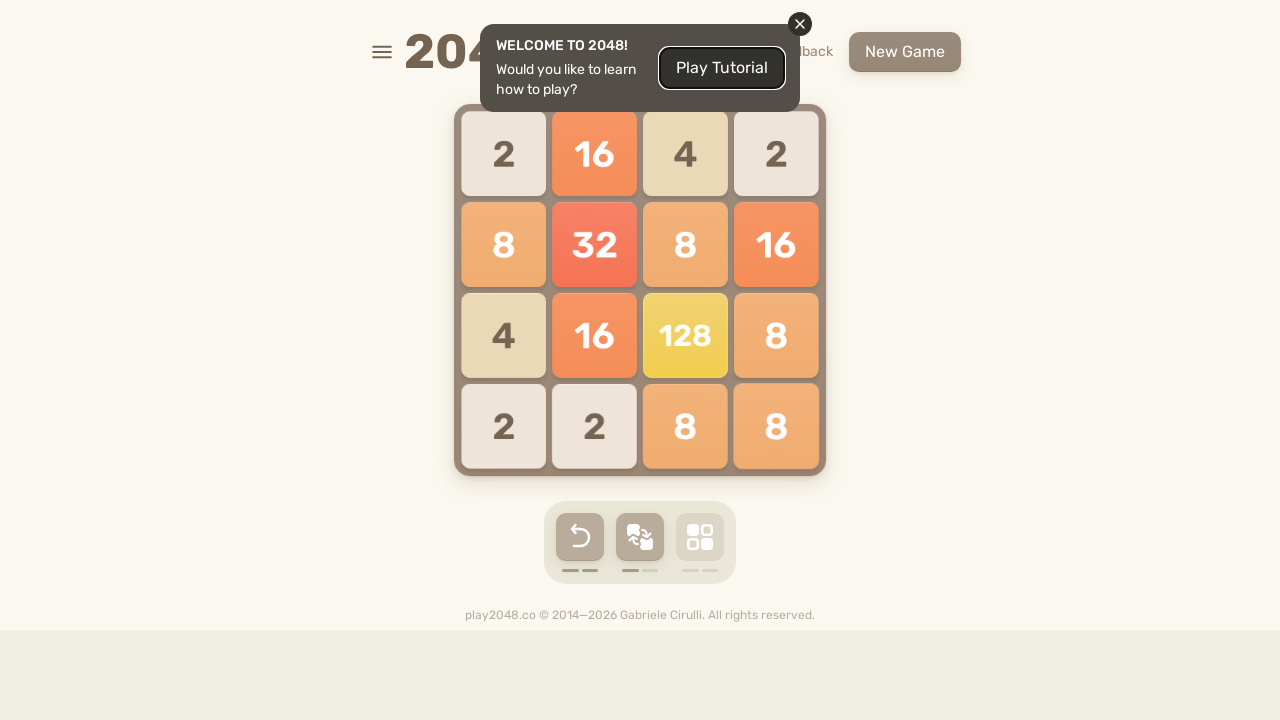

Pressed arrow key: ArrowLeft
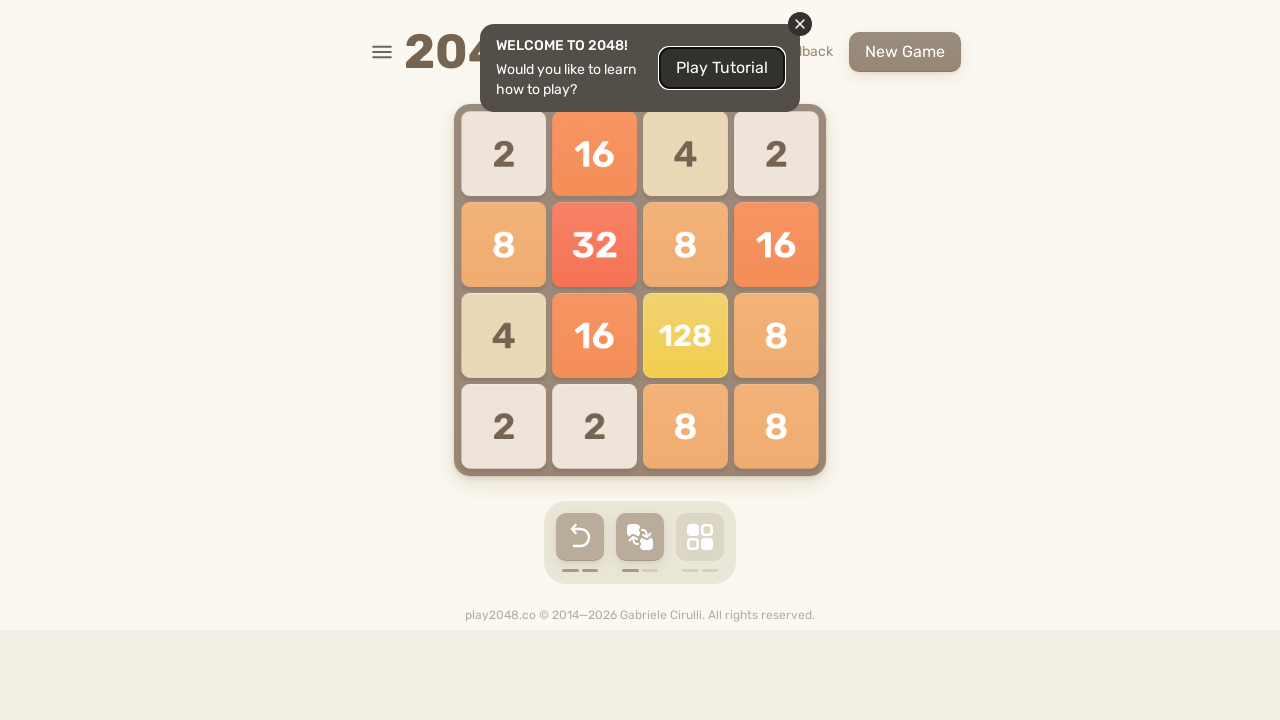

Waited 100ms before next move
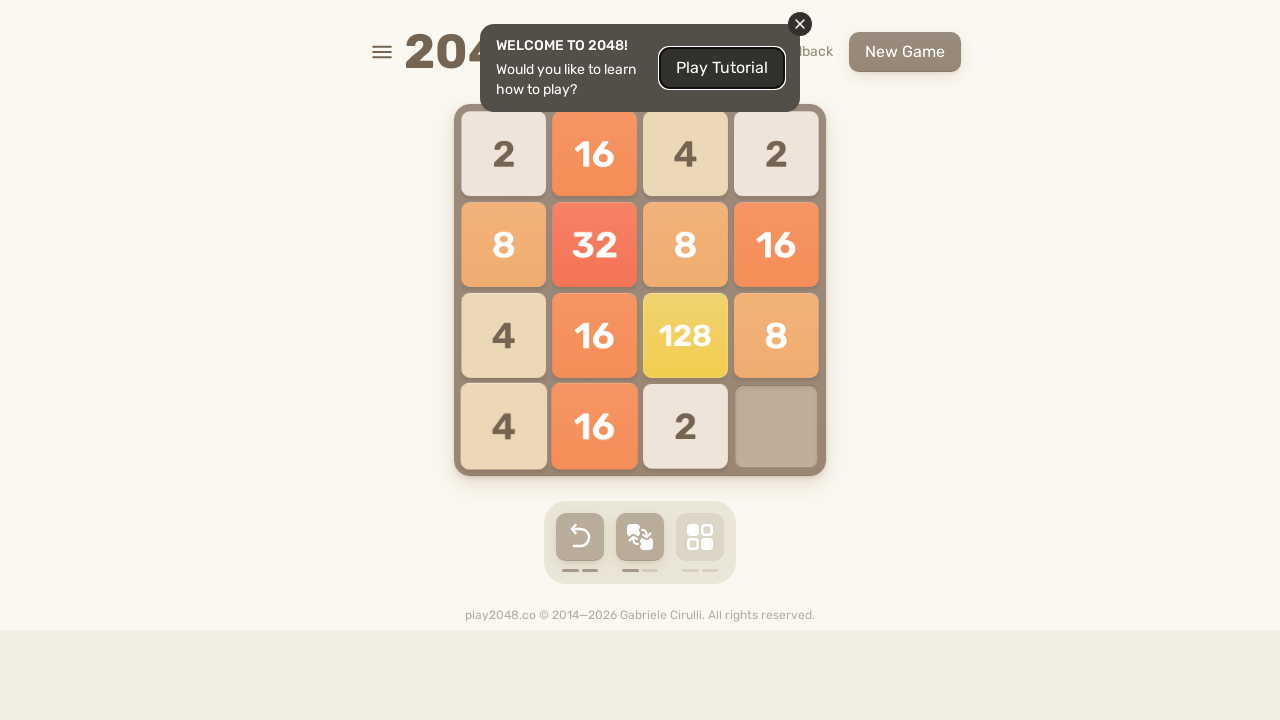

Pressed arrow key: ArrowDown
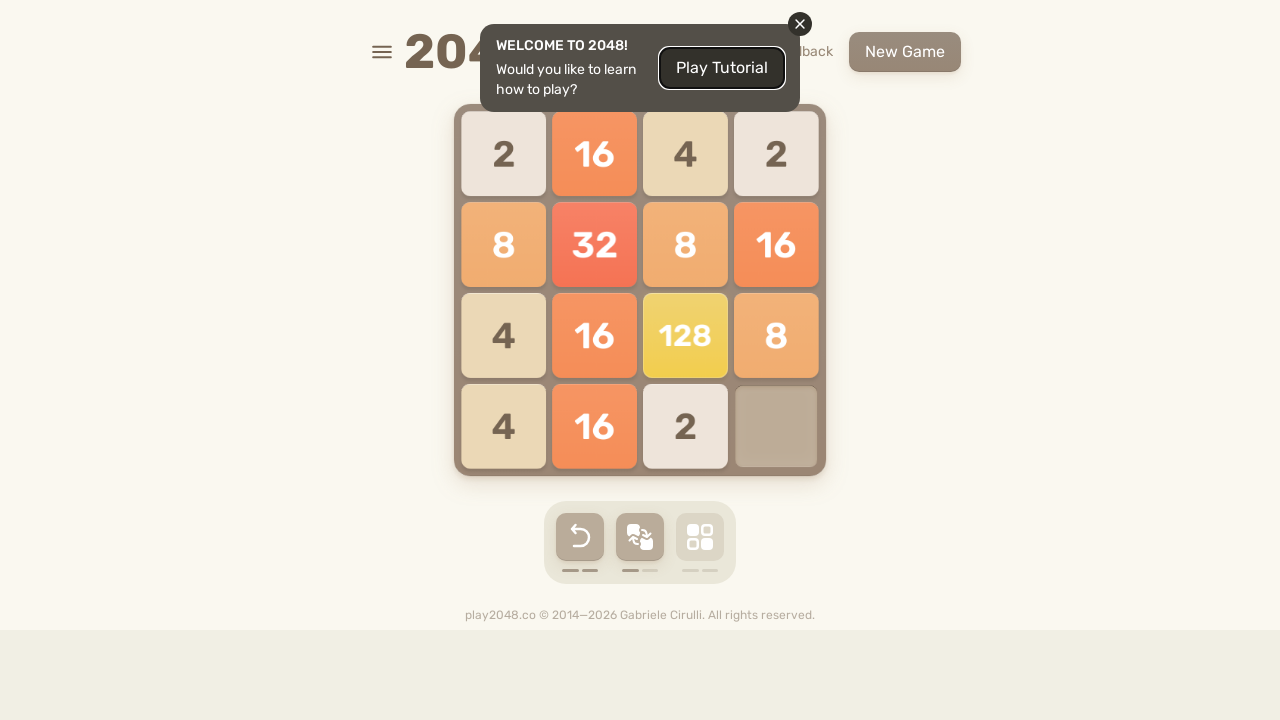

Waited 100ms before next move
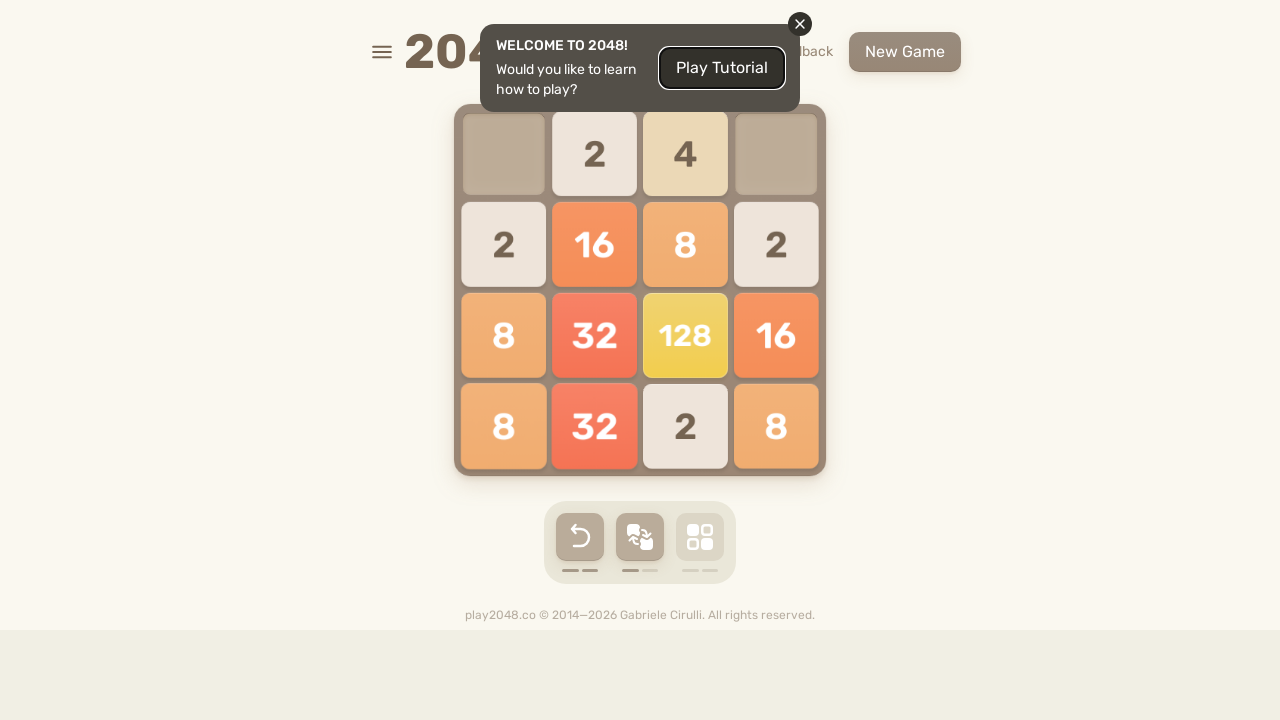

Pressed arrow key: ArrowUp
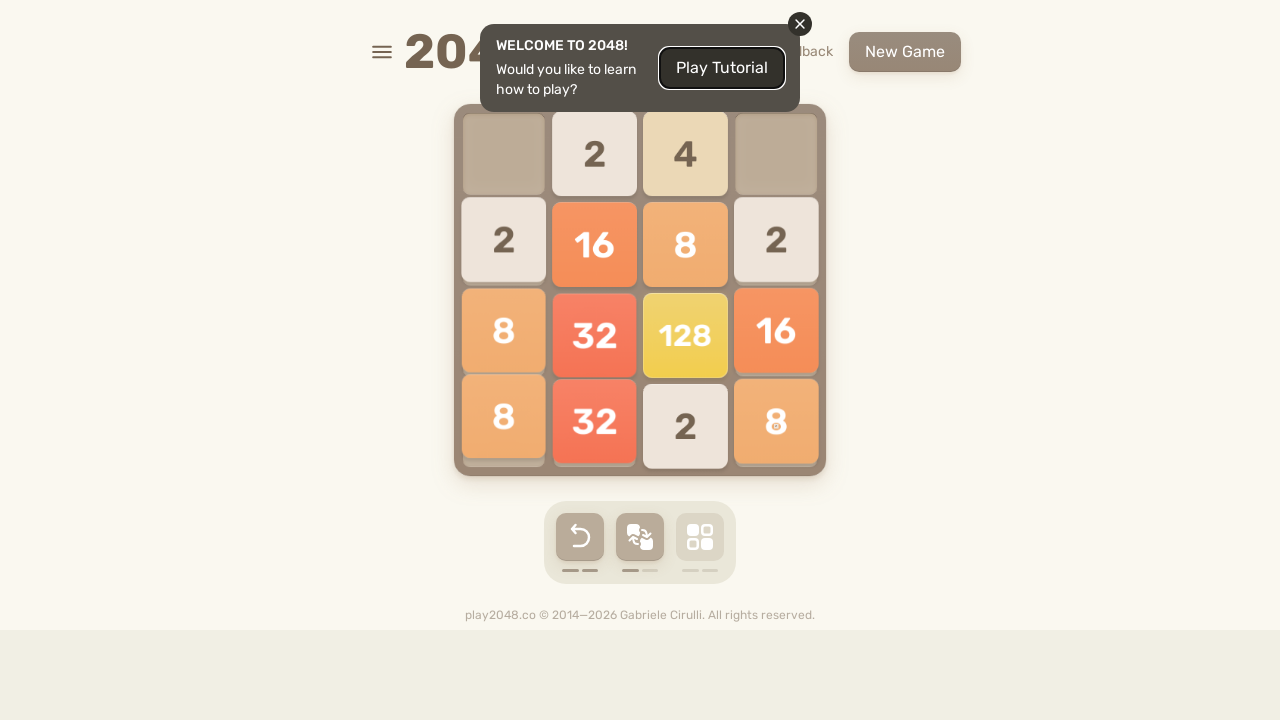

Waited 100ms before next move
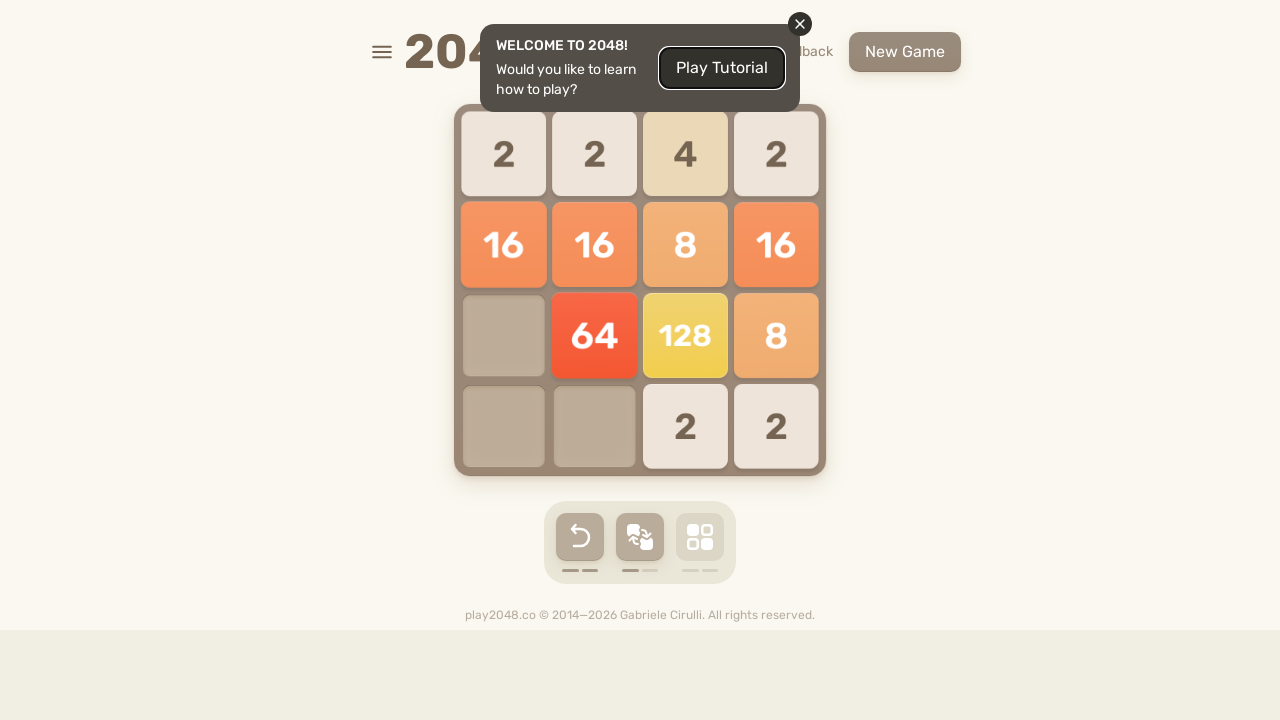

Pressed arrow key: ArrowLeft
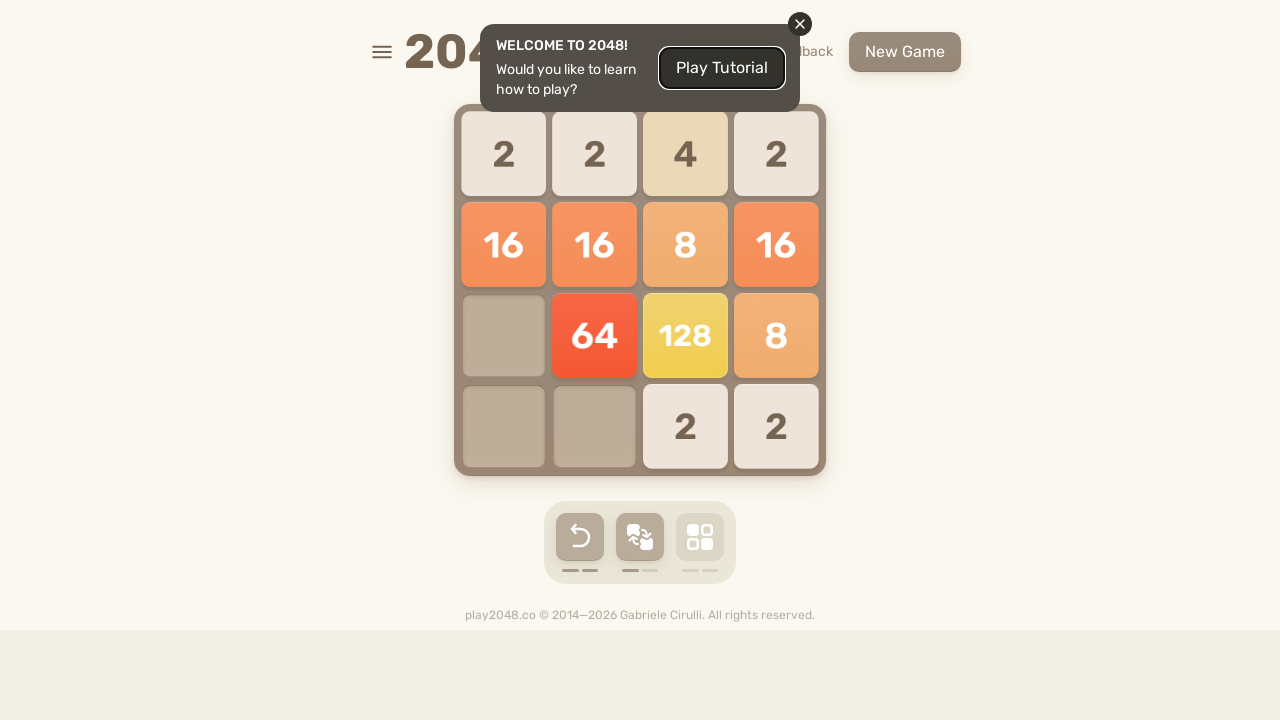

Waited 100ms before next move
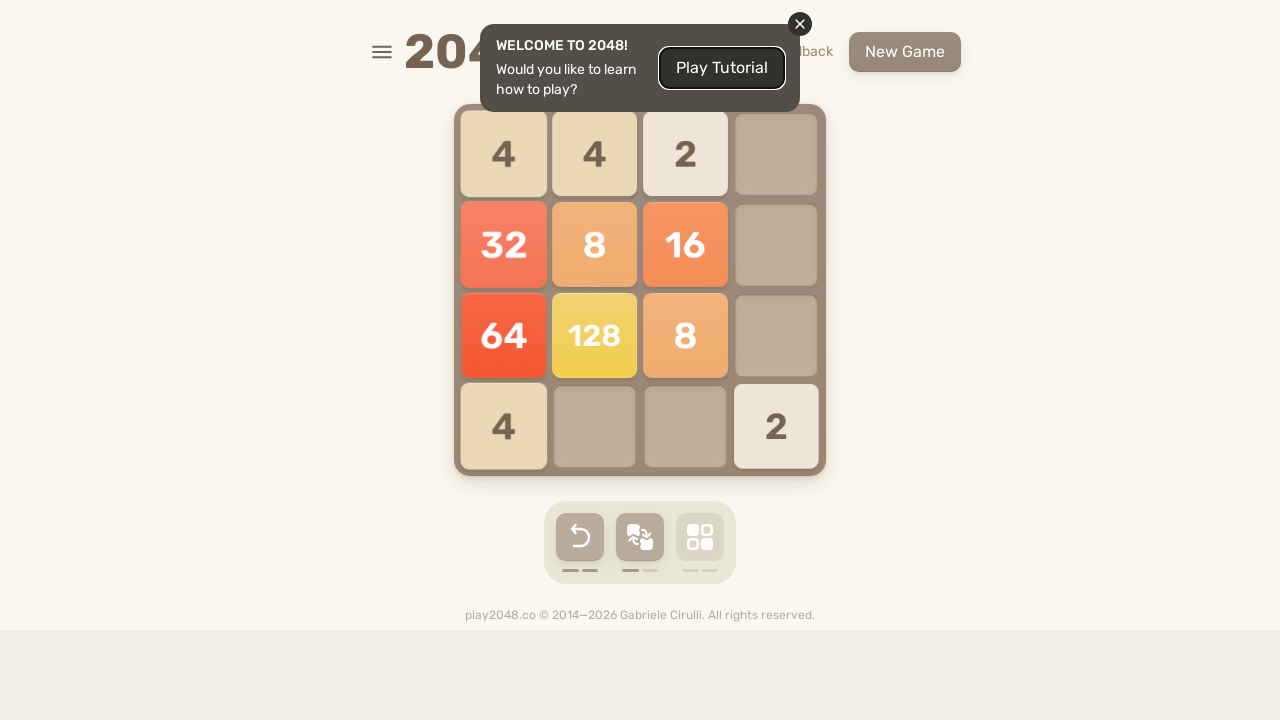

Pressed arrow key: ArrowDown
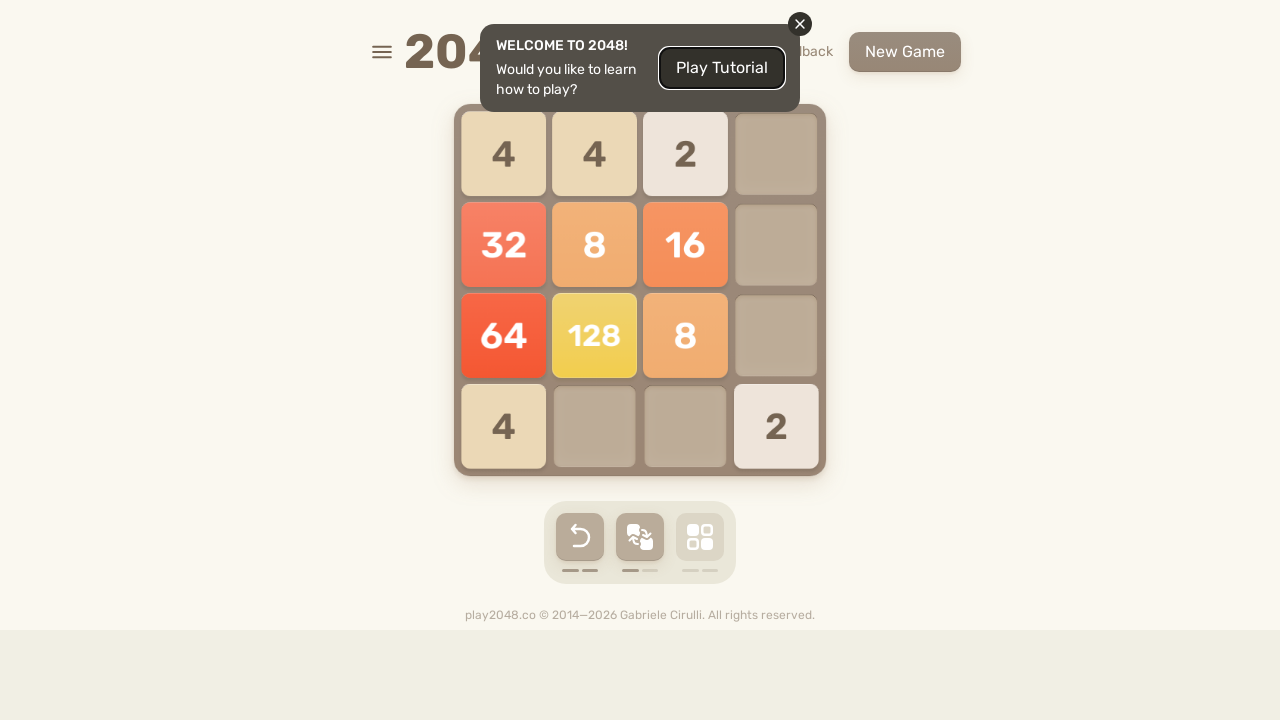

Waited 100ms before next move
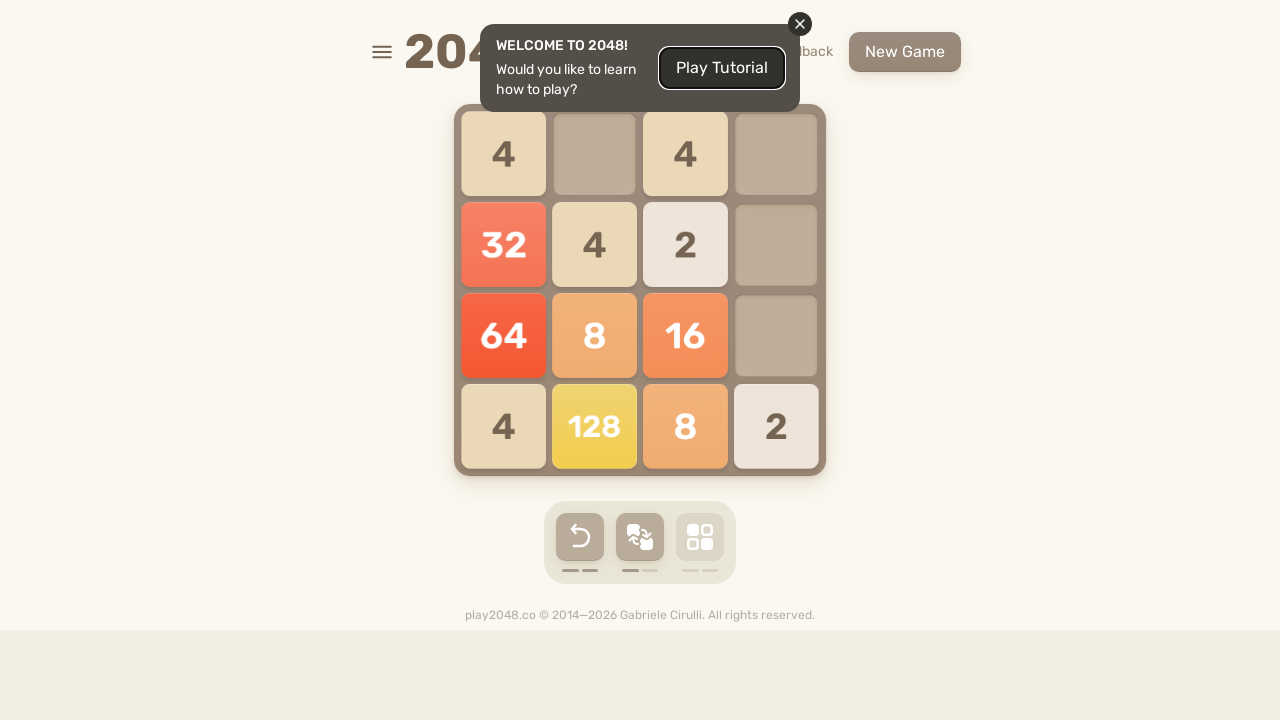

Pressed arrow key: ArrowRight
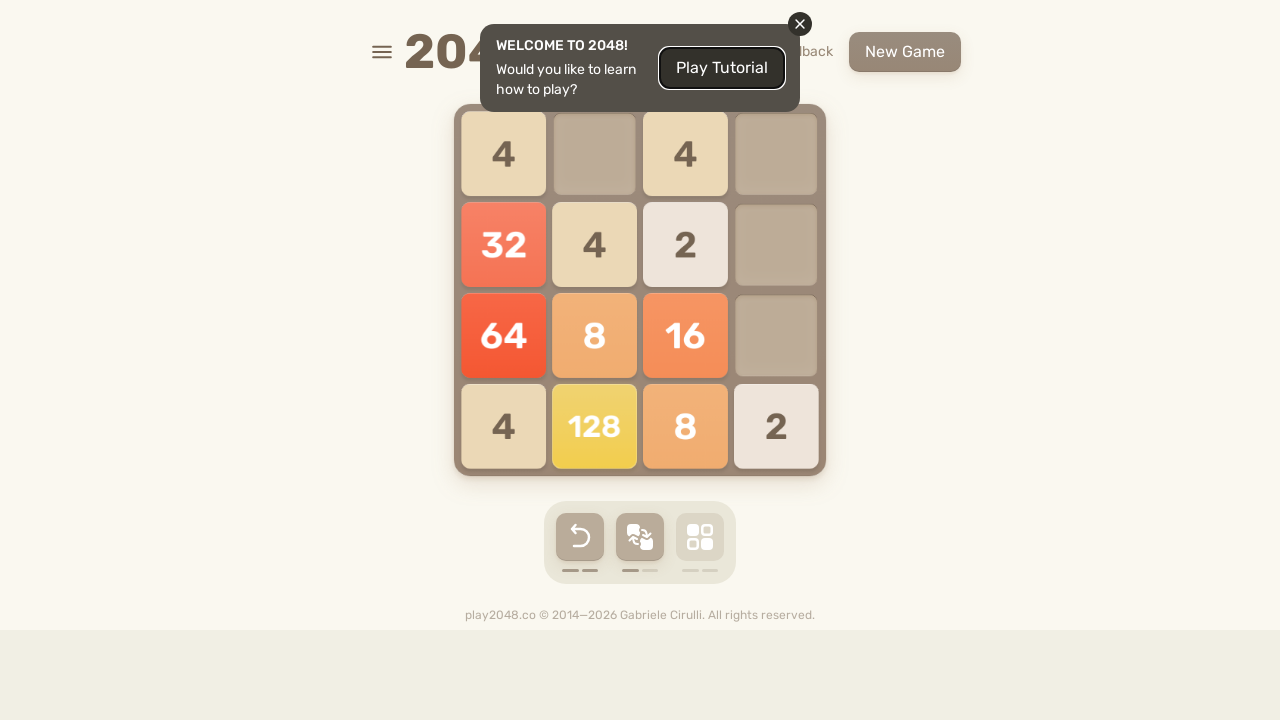

Waited 100ms before next move
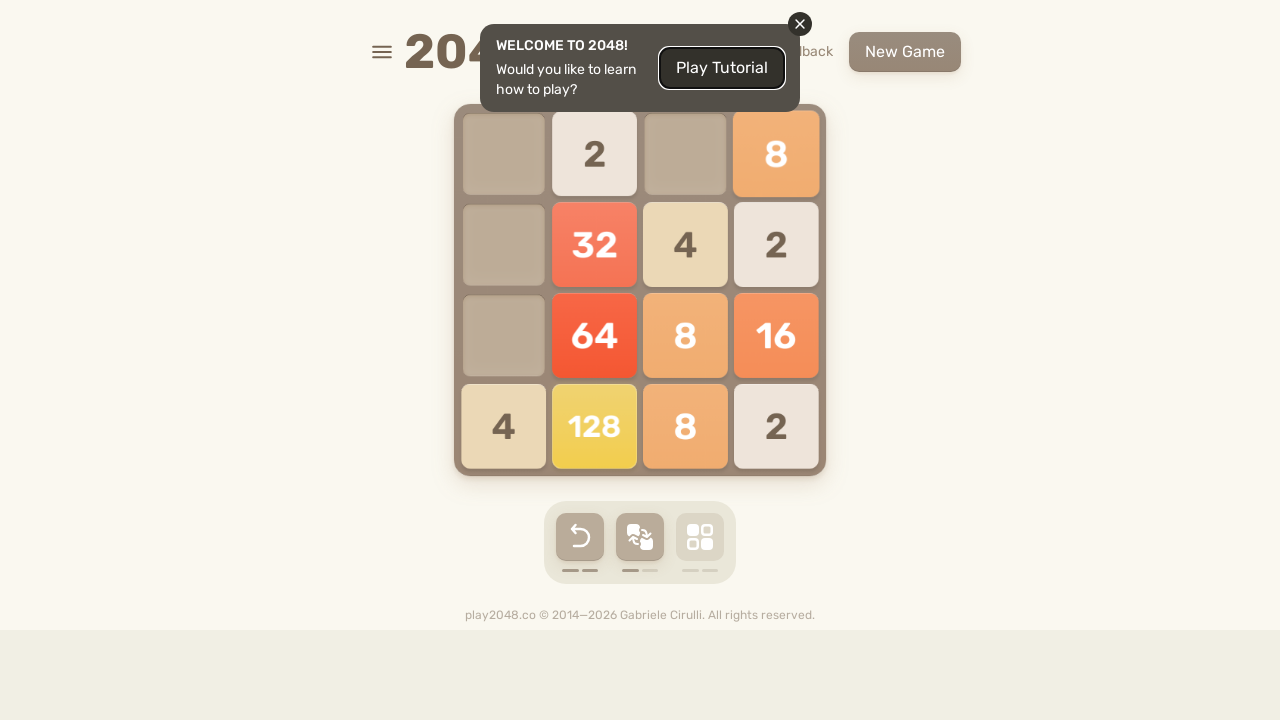

Pressed arrow key: ArrowUp
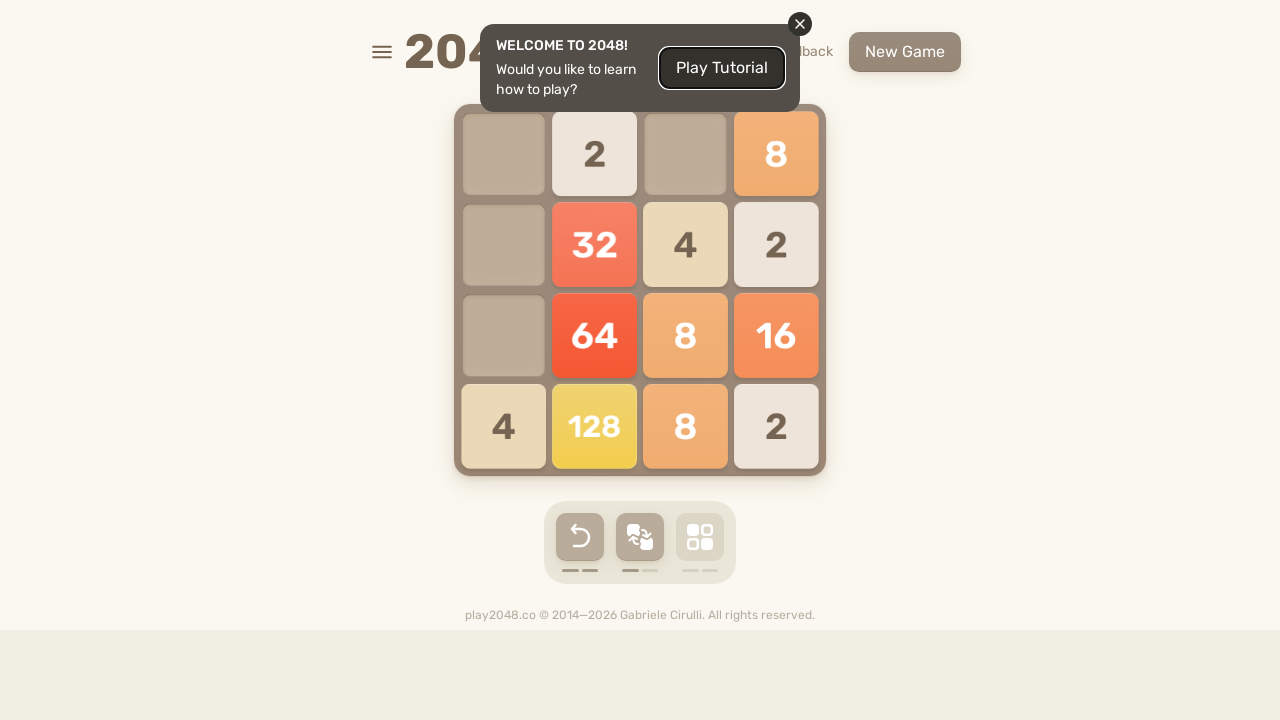

Waited 100ms before next move
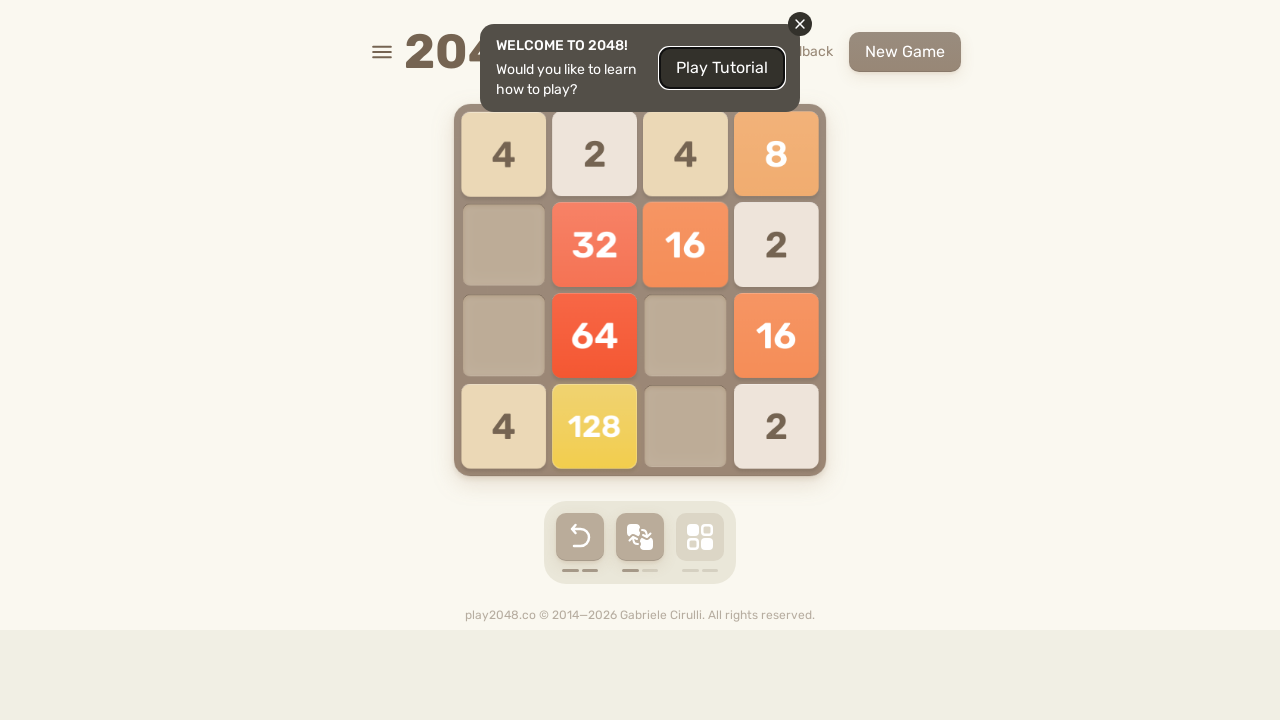

Pressed arrow key: ArrowLeft
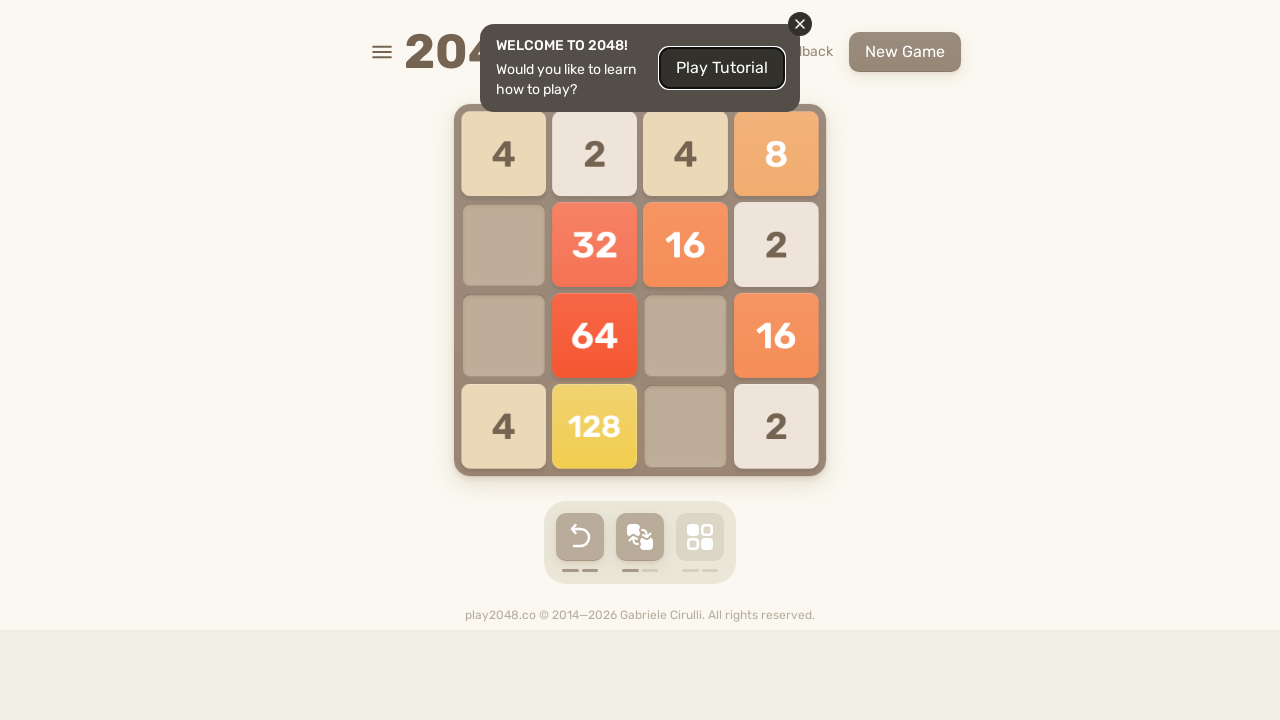

Waited 100ms before next move
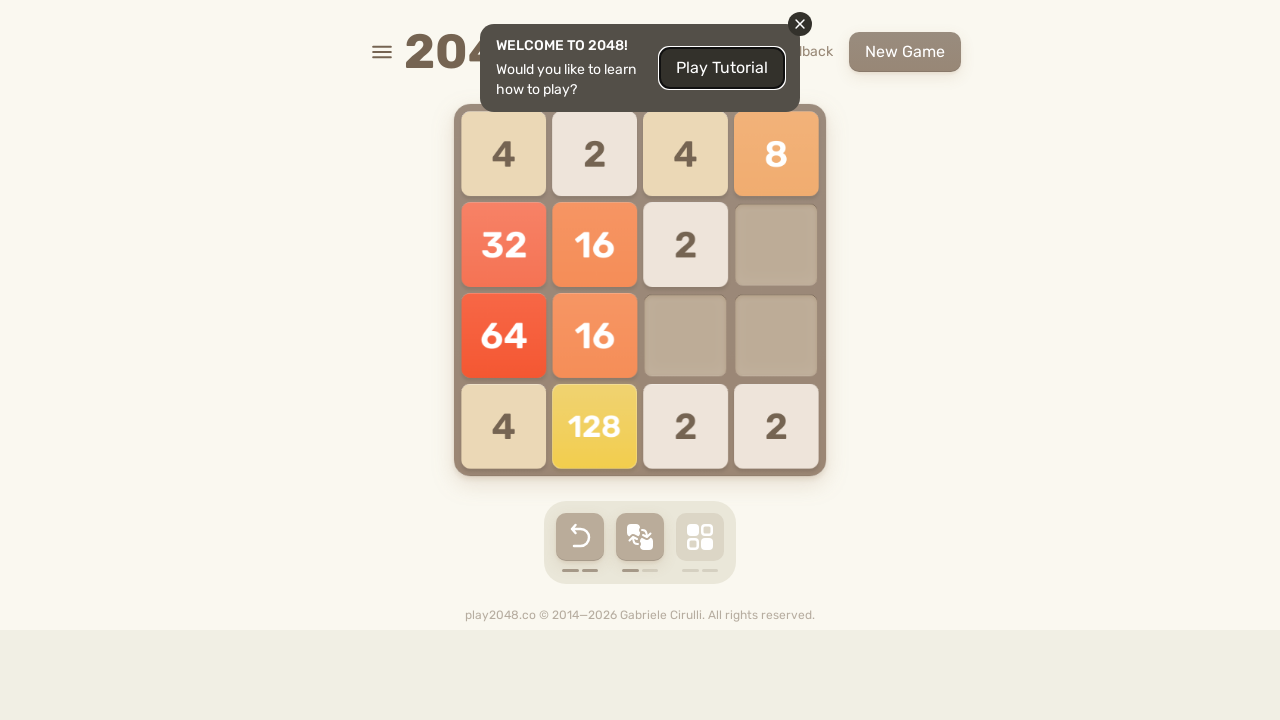

Pressed arrow key: ArrowDown
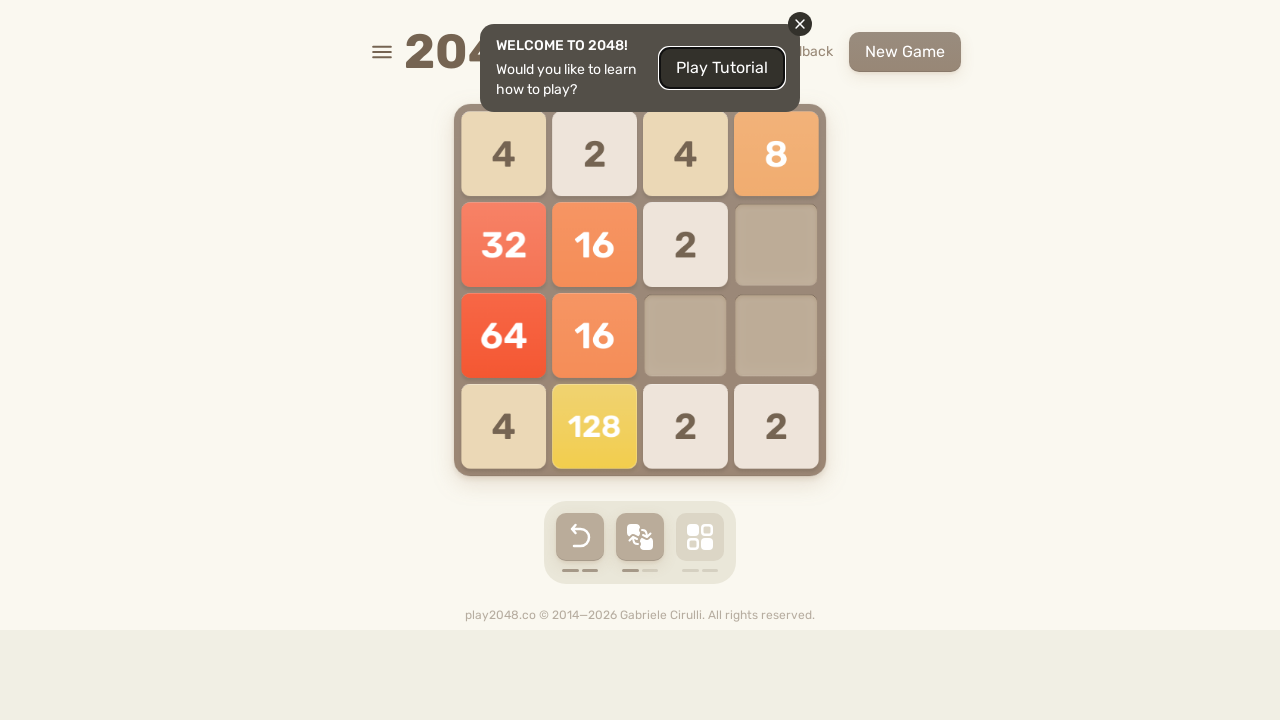

Waited 100ms before next move
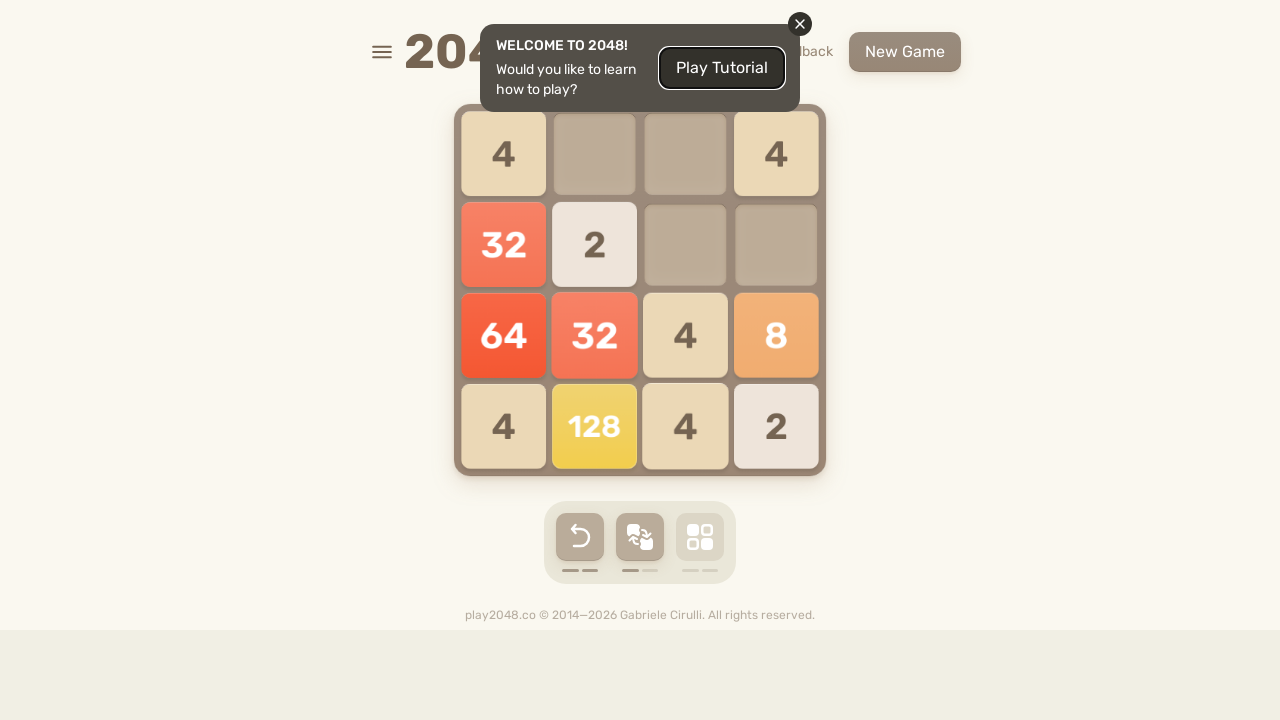

Pressed arrow key: ArrowRight
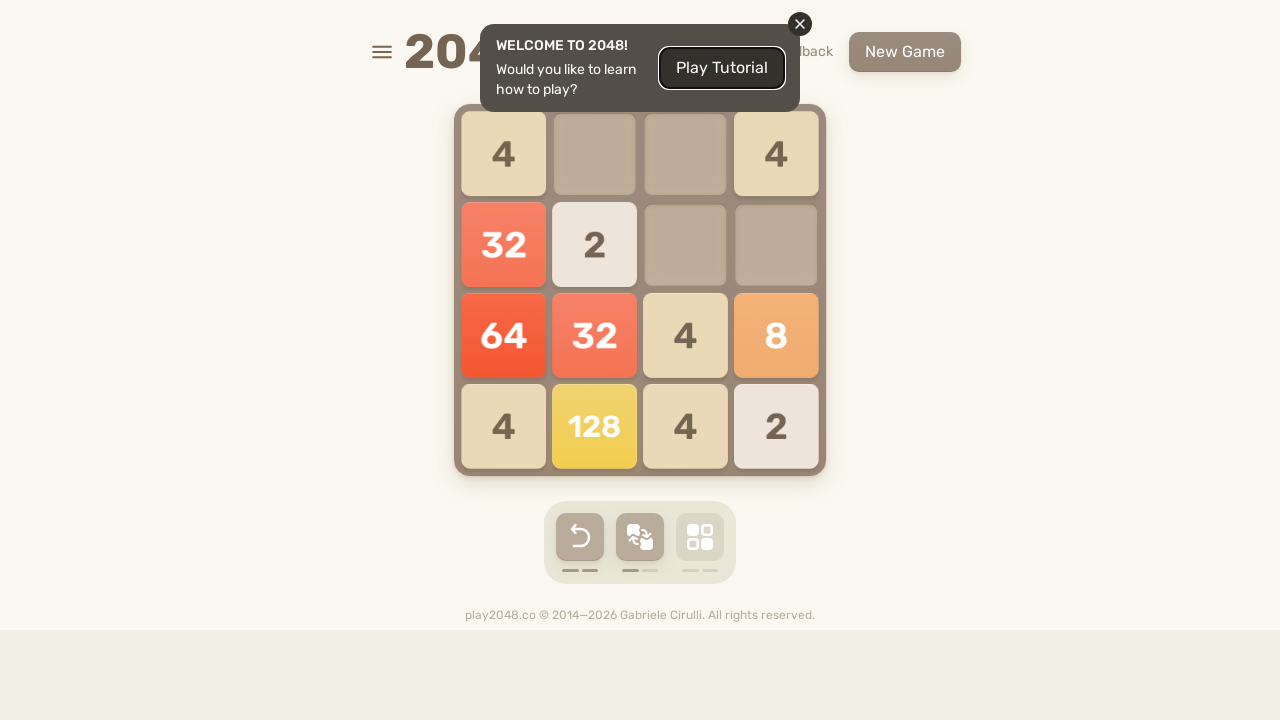

Waited 100ms before next move
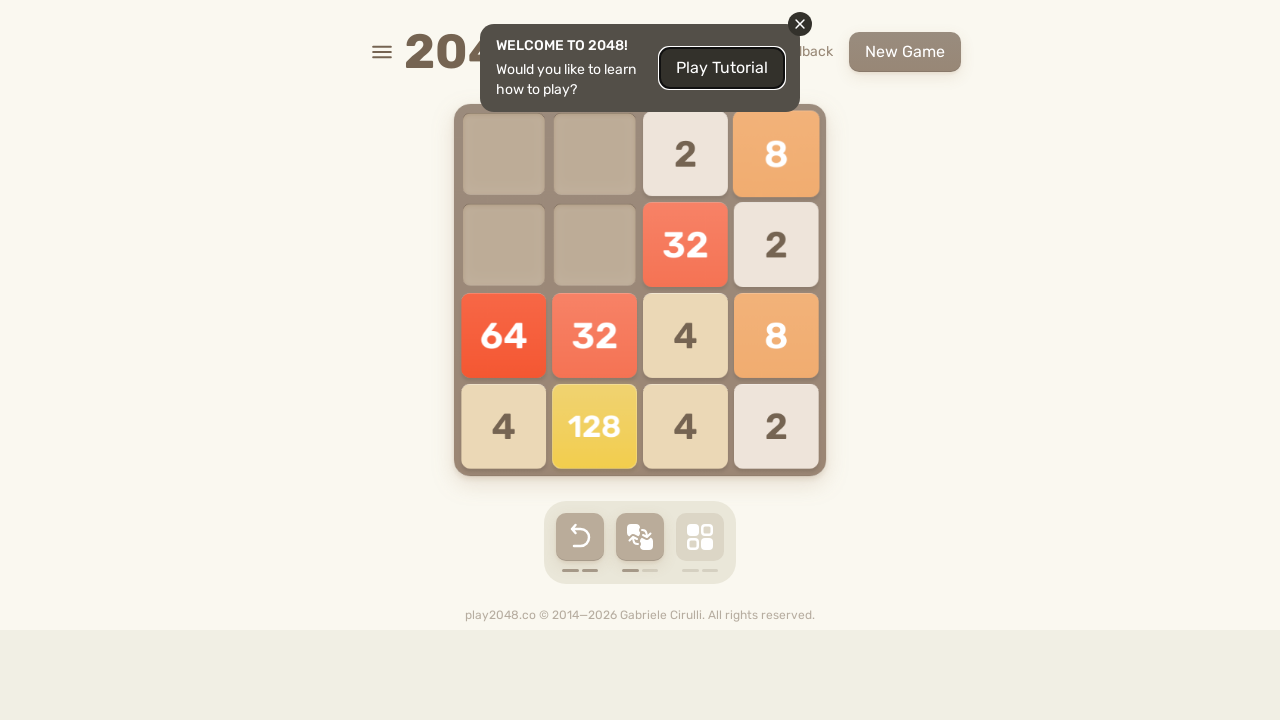

Pressed arrow key: ArrowRight
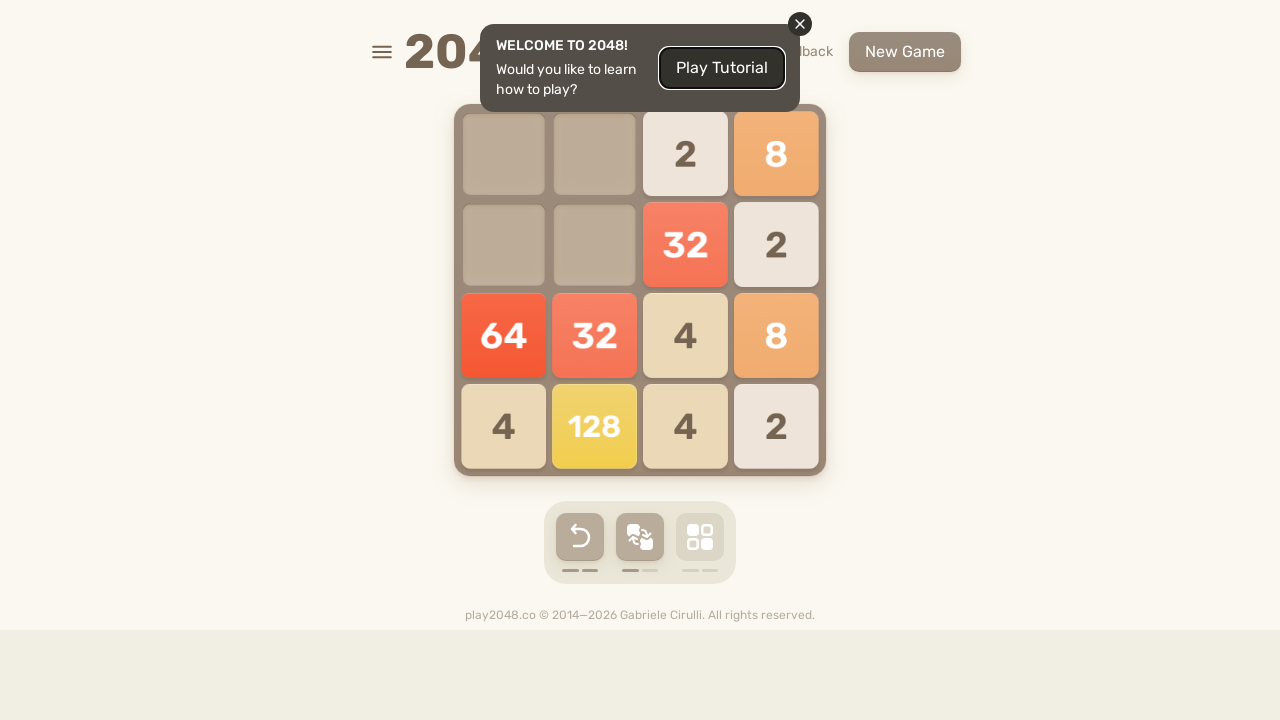

Waited 100ms before next move
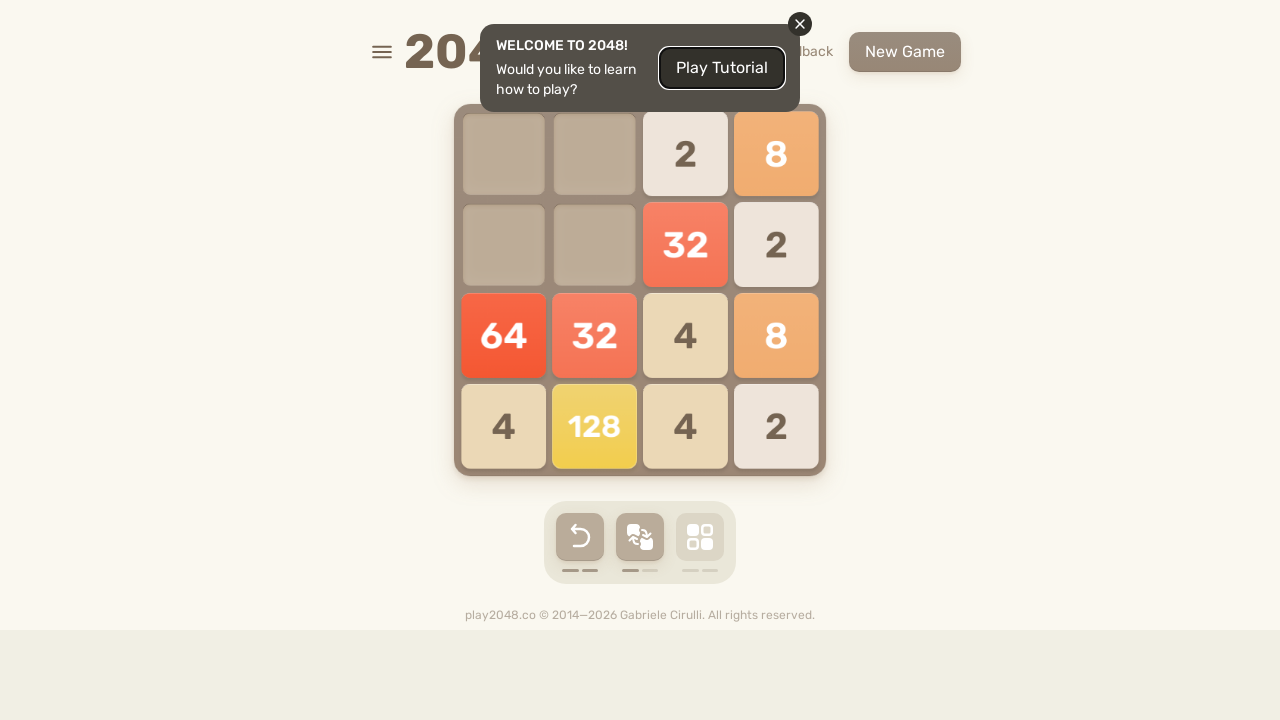

Pressed arrow key: ArrowLeft
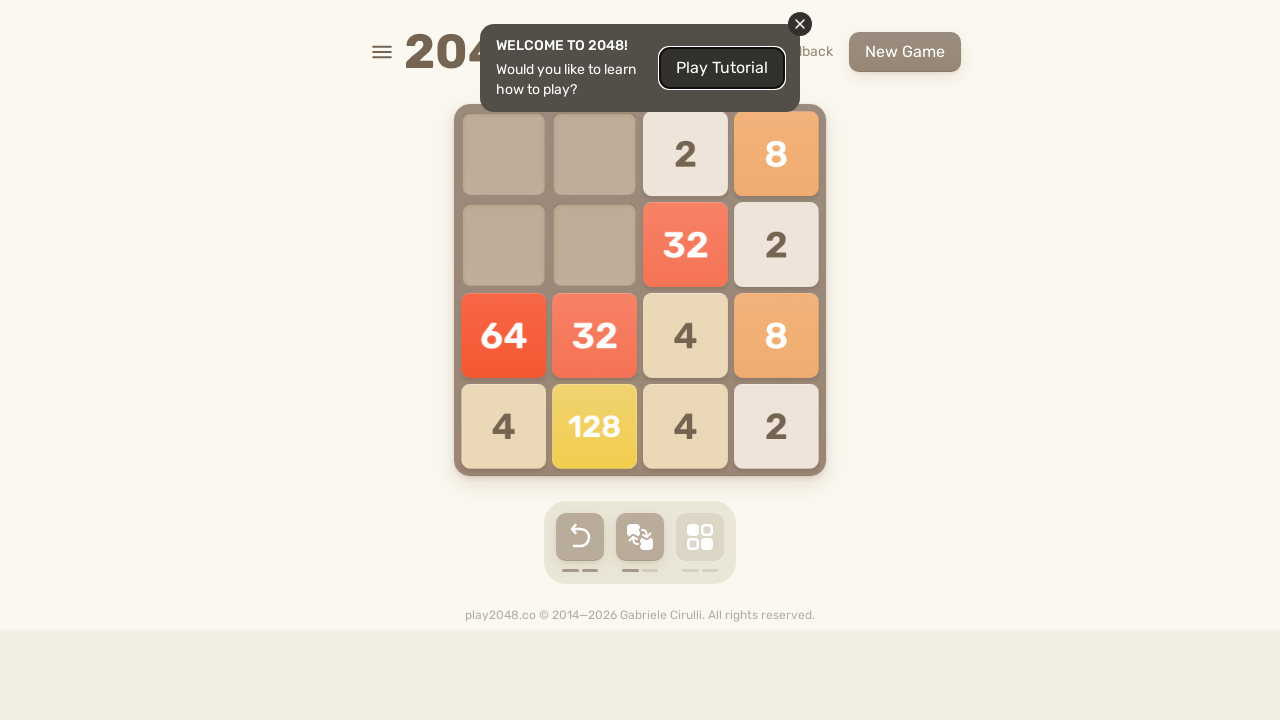

Waited 100ms before next move
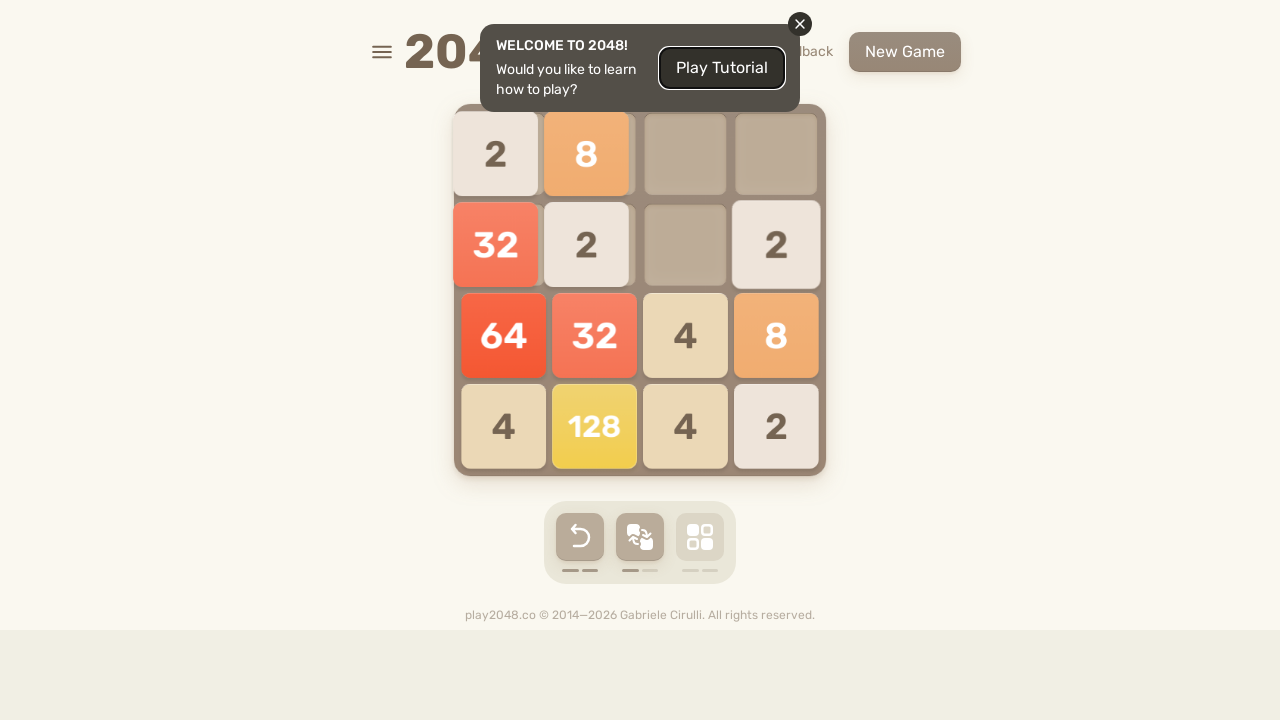

Pressed arrow key: ArrowDown
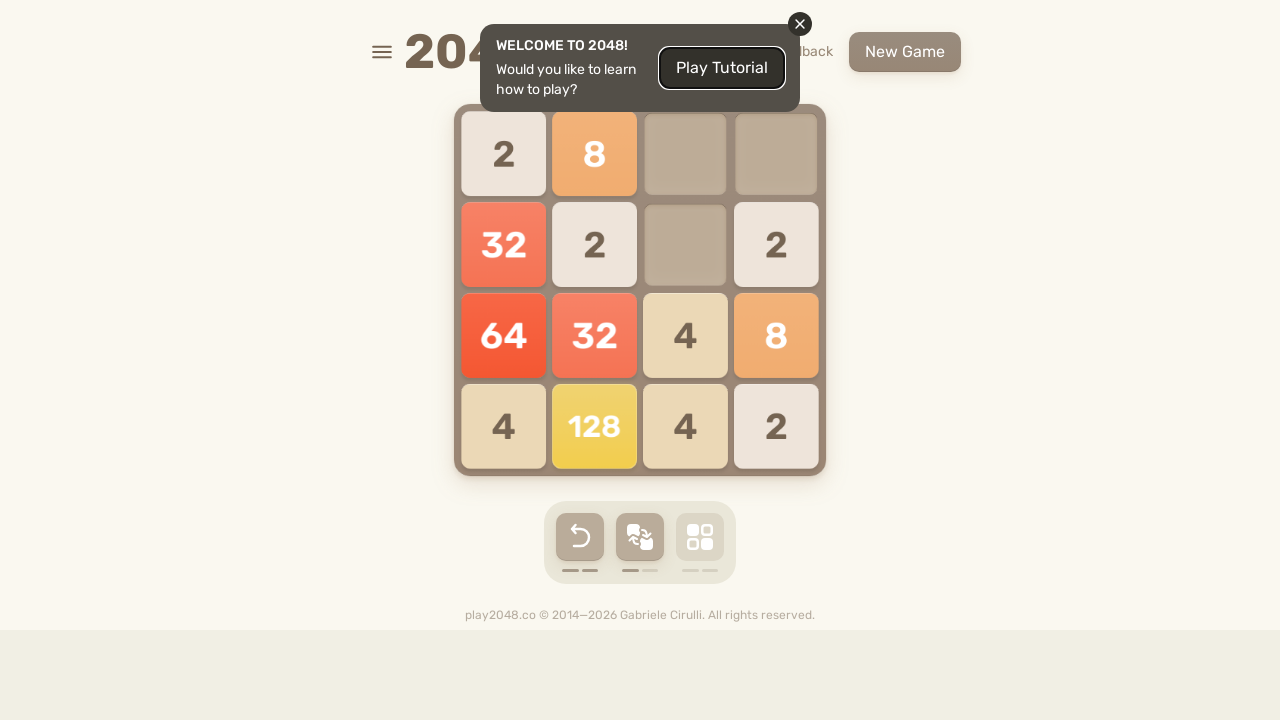

Waited 100ms before next move
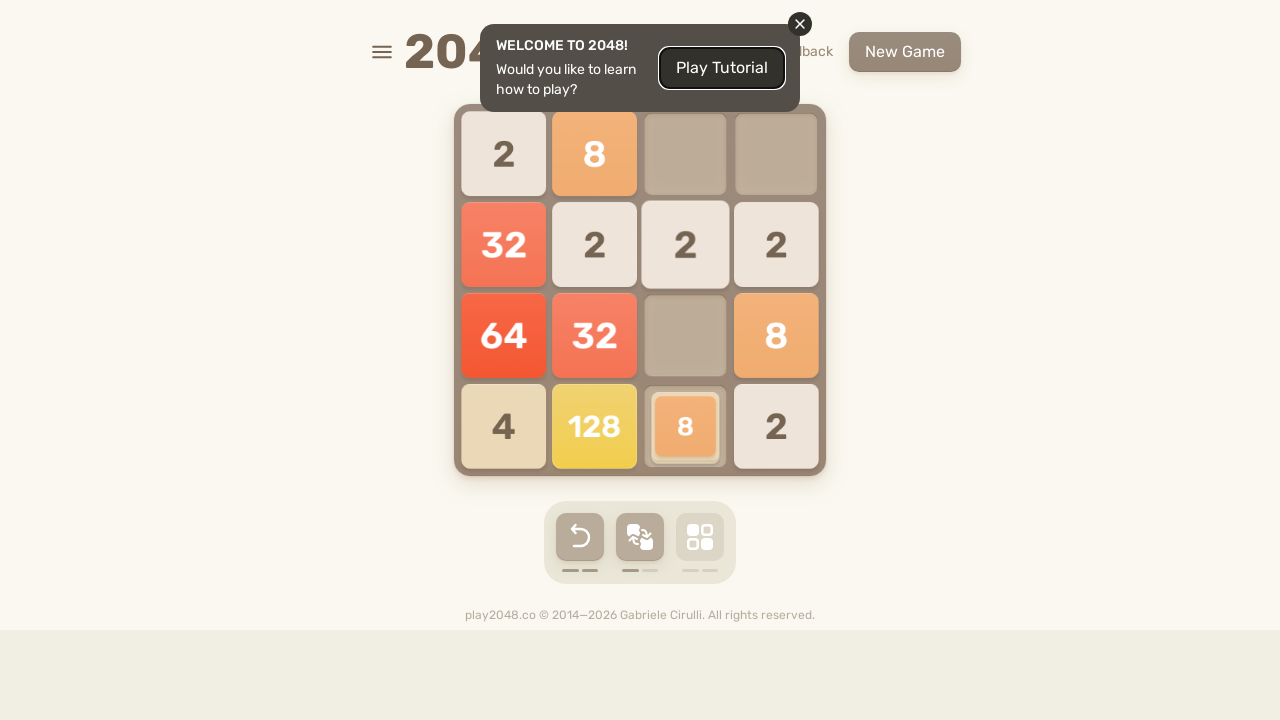

Pressed arrow key: ArrowDown
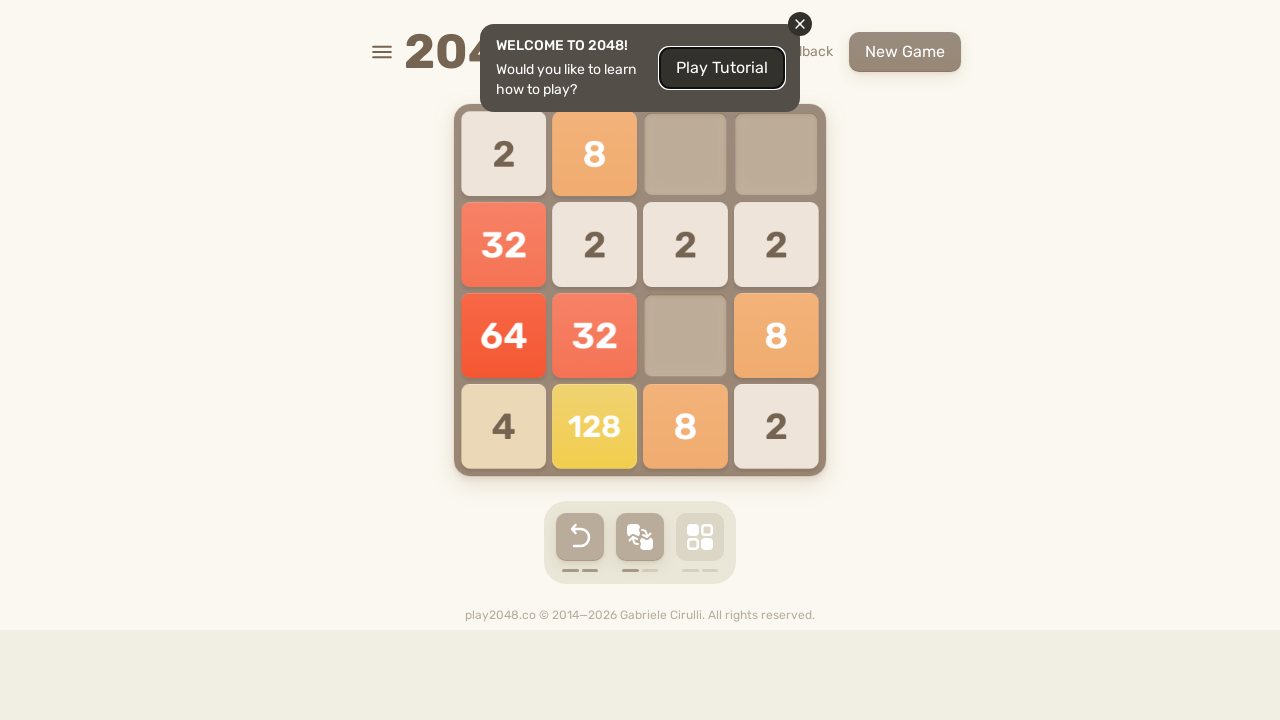

Waited 100ms before next move
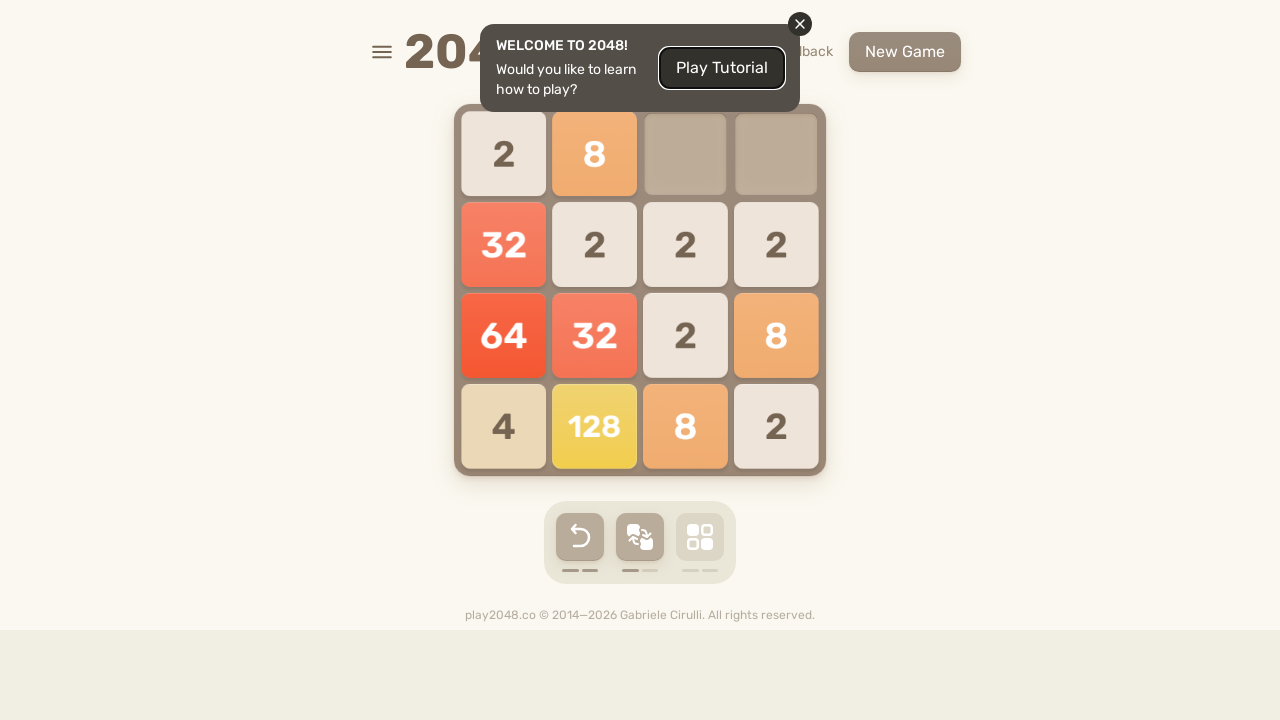

Pressed arrow key: ArrowUp
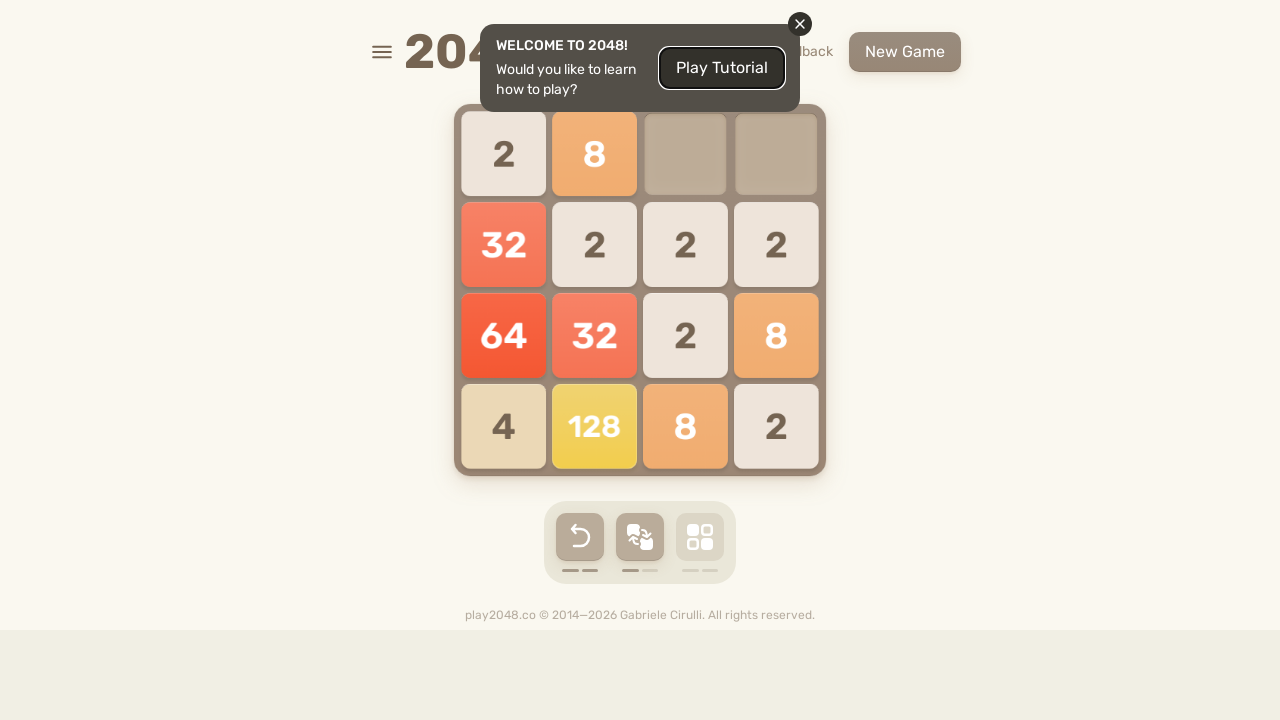

Waited 100ms before next move
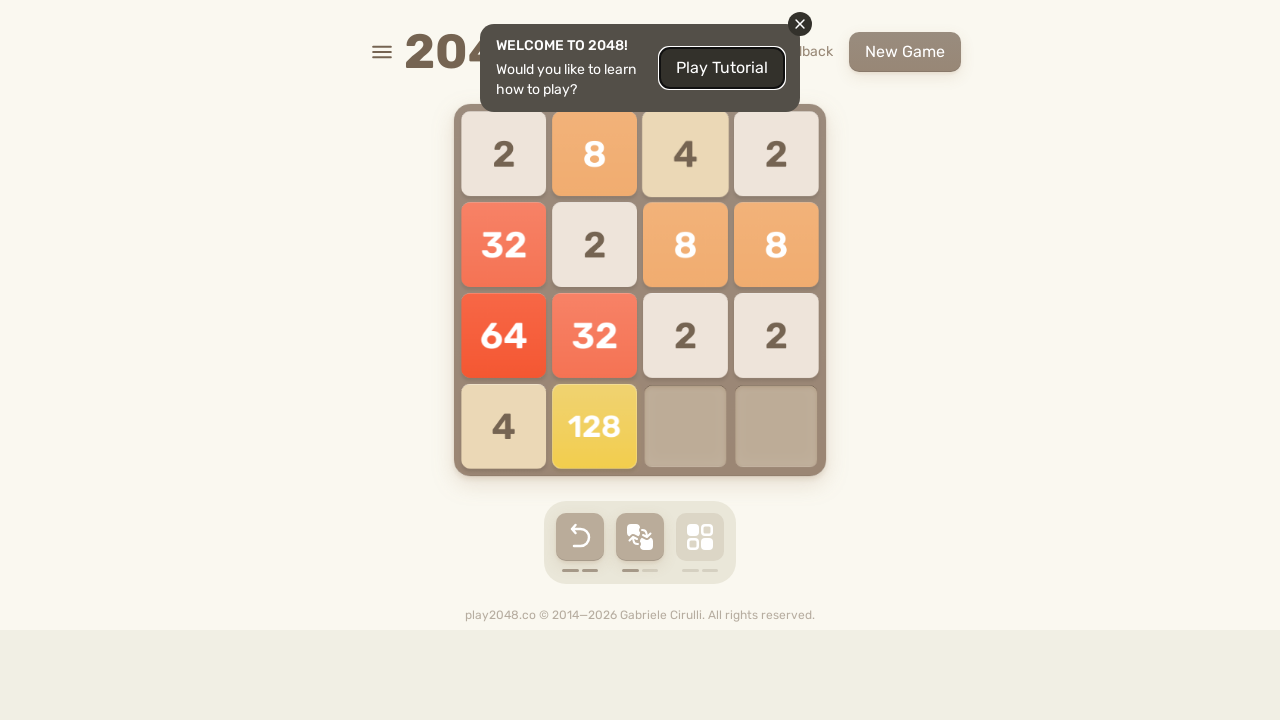

Pressed arrow key: ArrowLeft
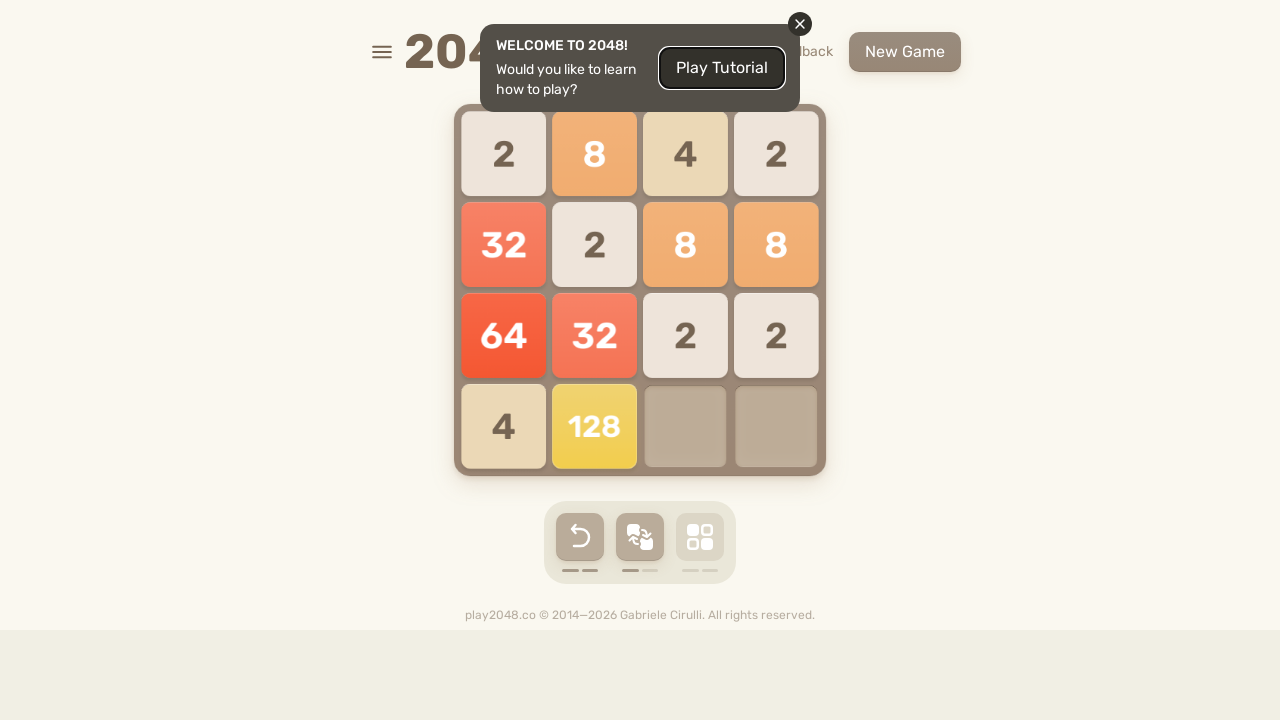

Waited 100ms before next move
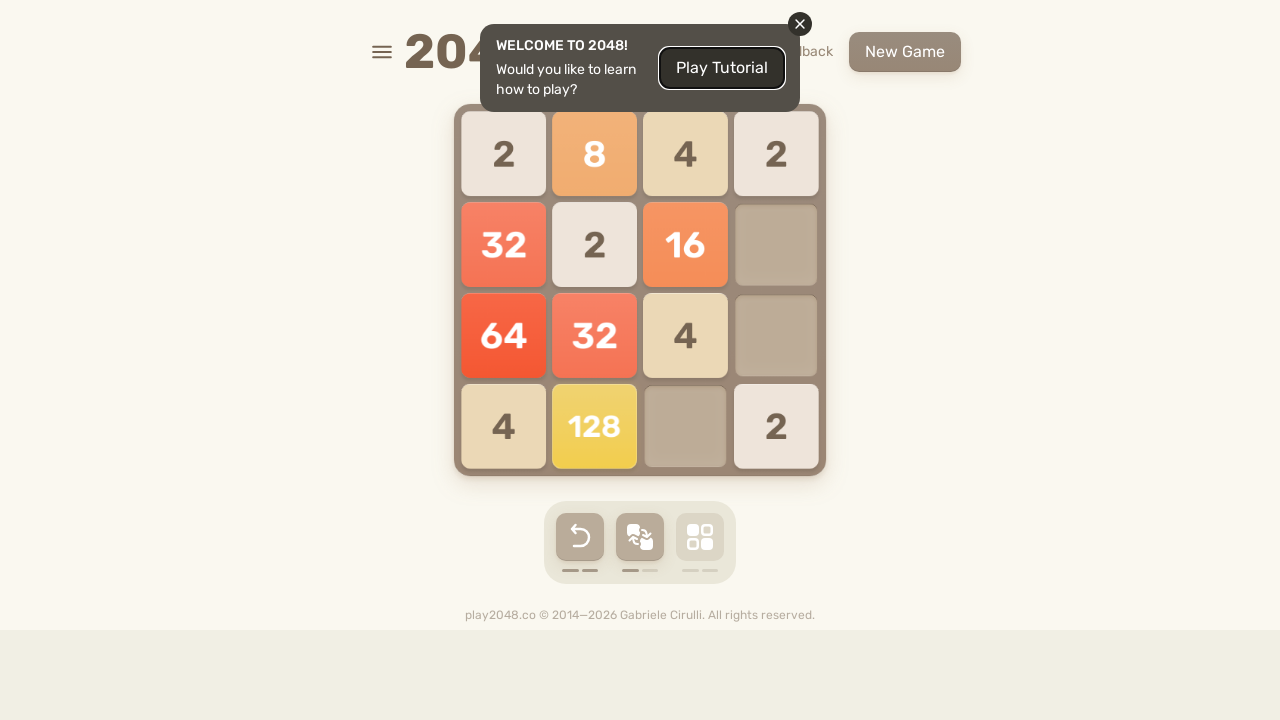

Pressed arrow key: ArrowRight
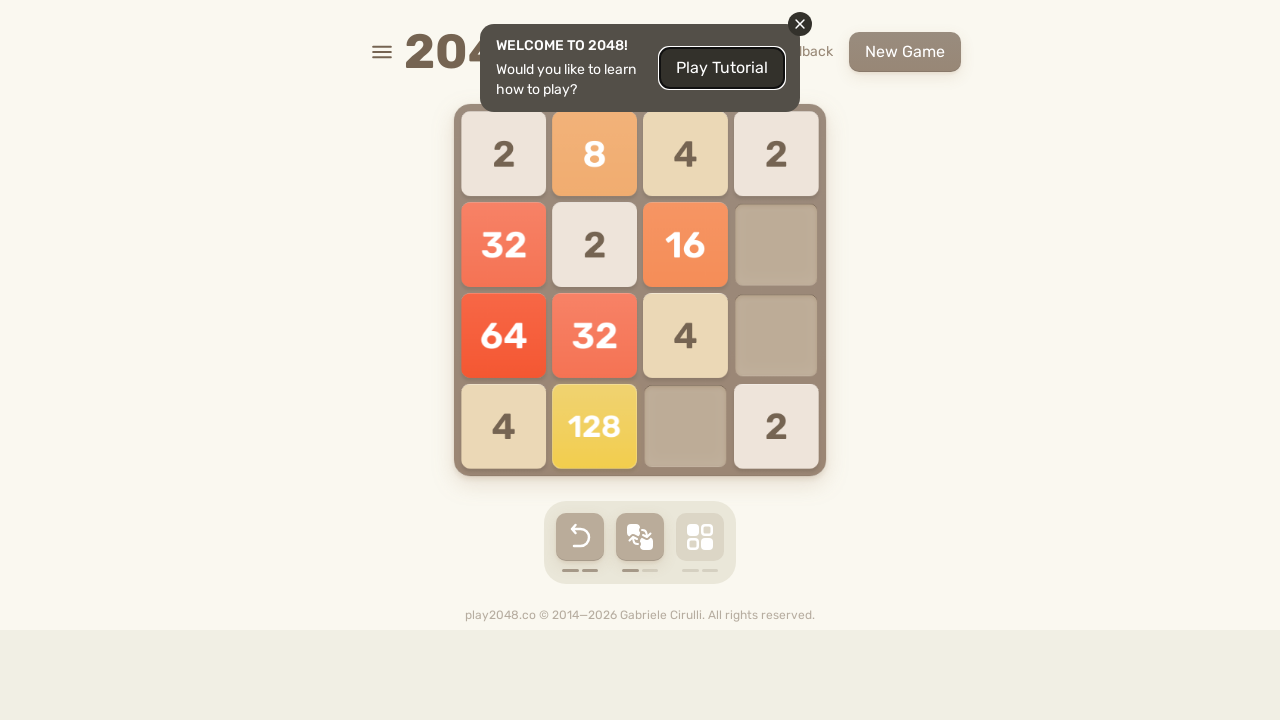

Waited 100ms before next move
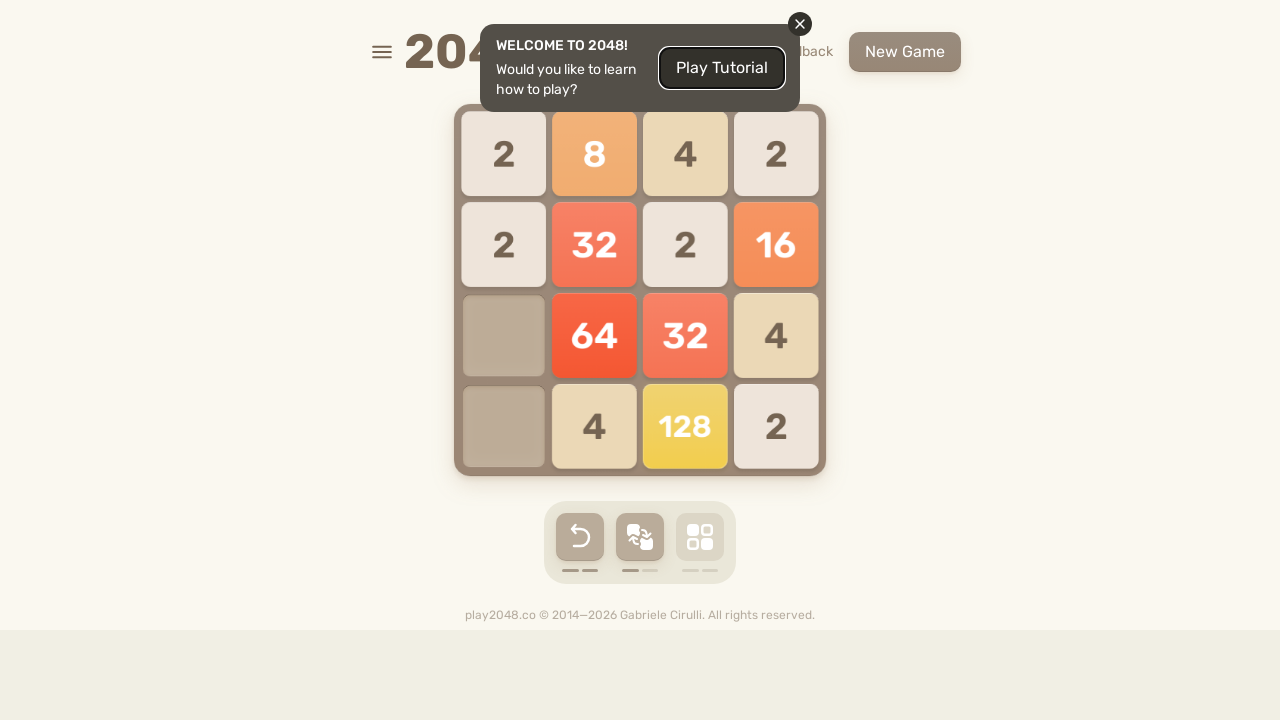

Pressed arrow key: ArrowLeft
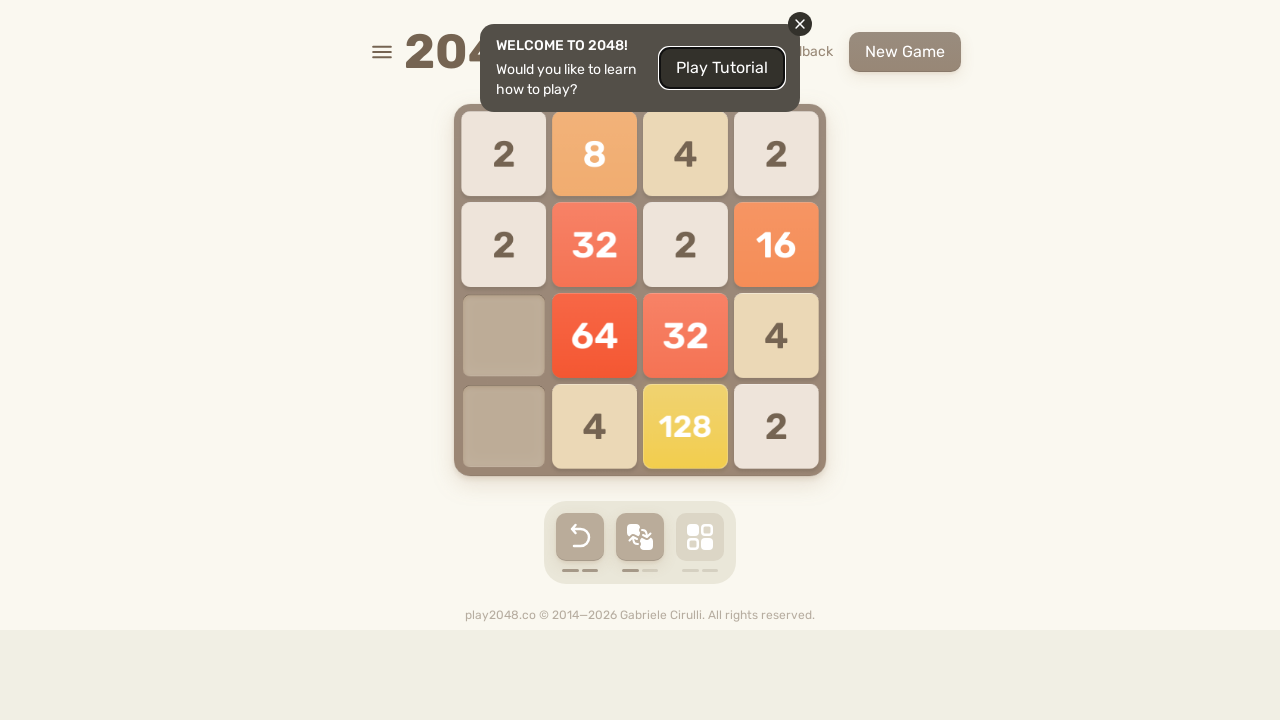

Waited 100ms before next move
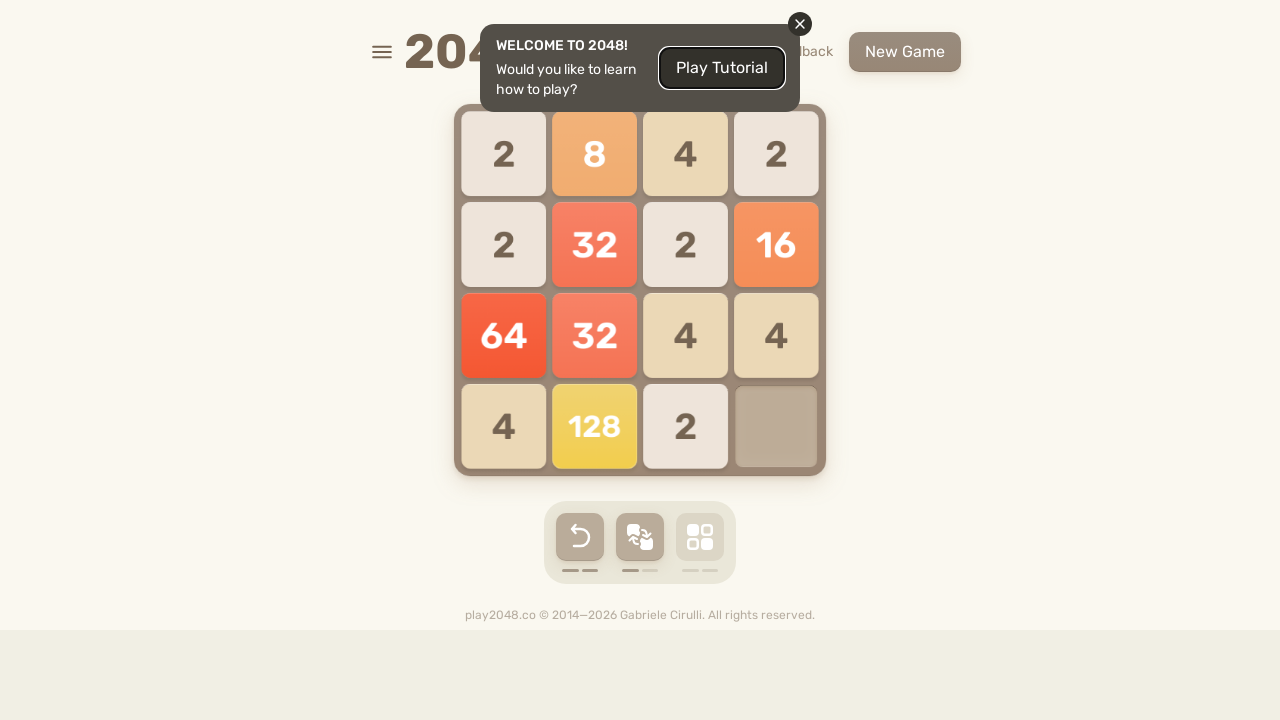

Pressed arrow key: ArrowDown
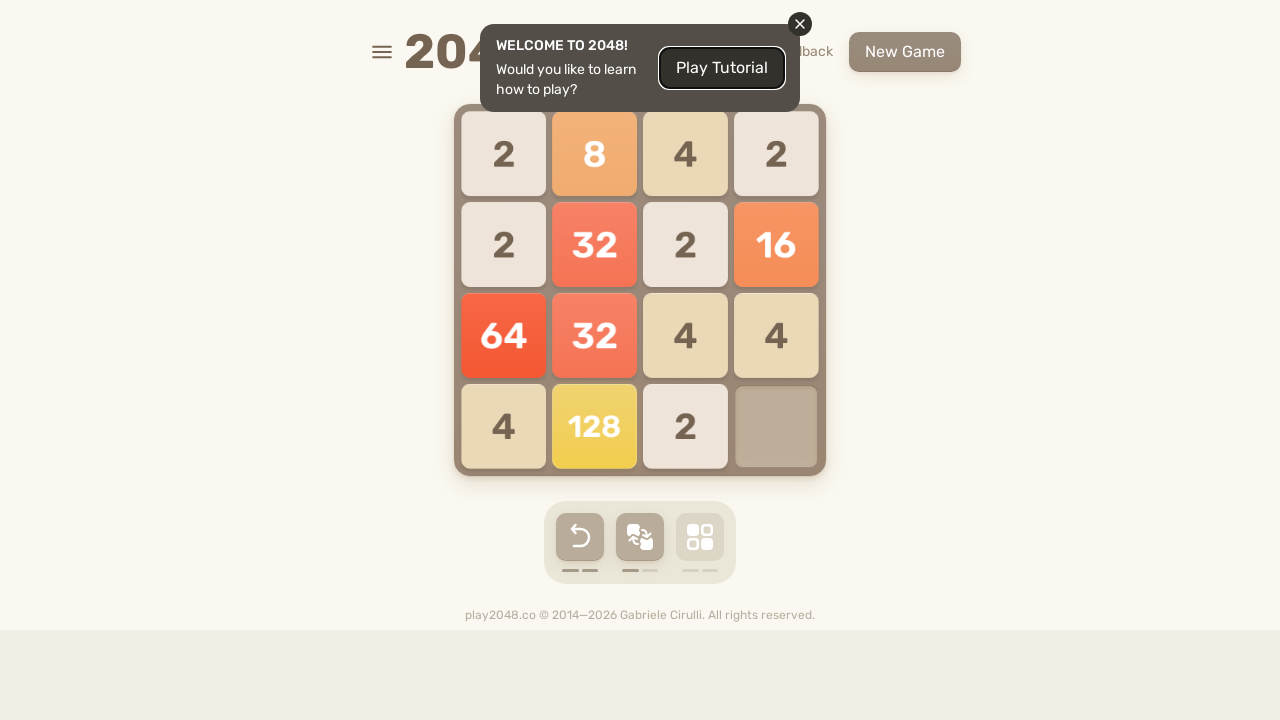

Waited 100ms before next move
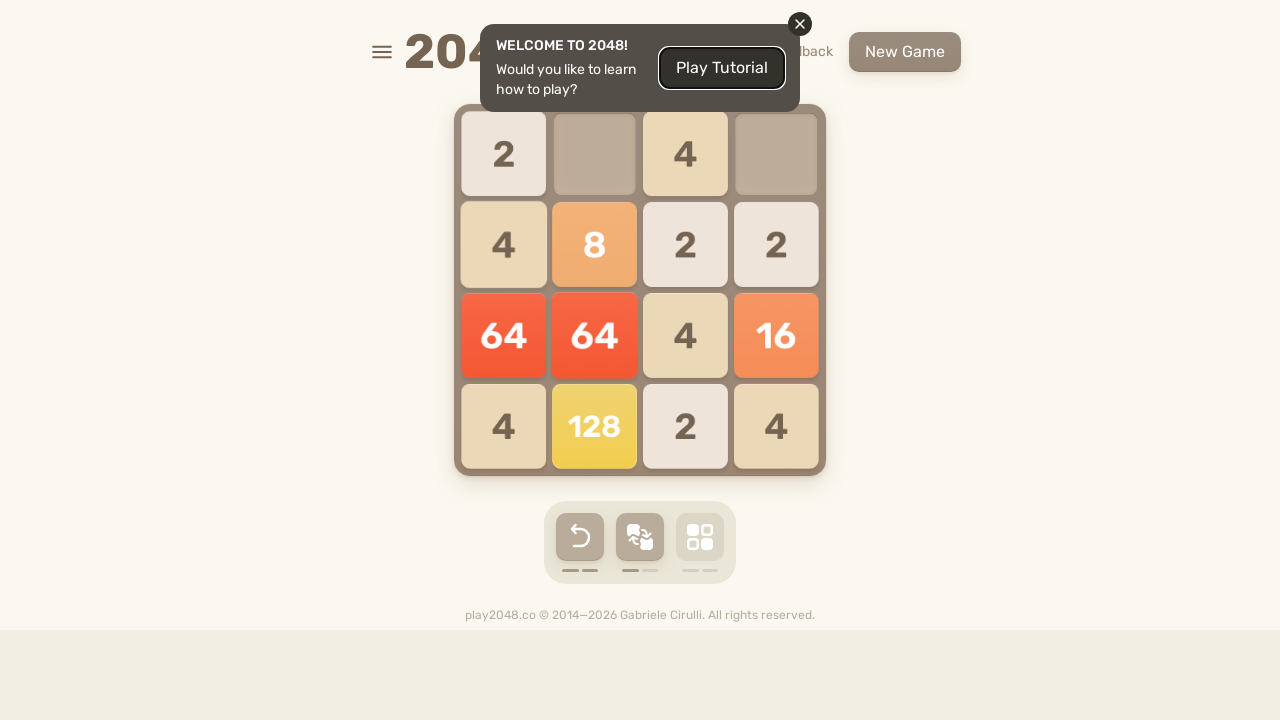

Pressed arrow key: ArrowUp
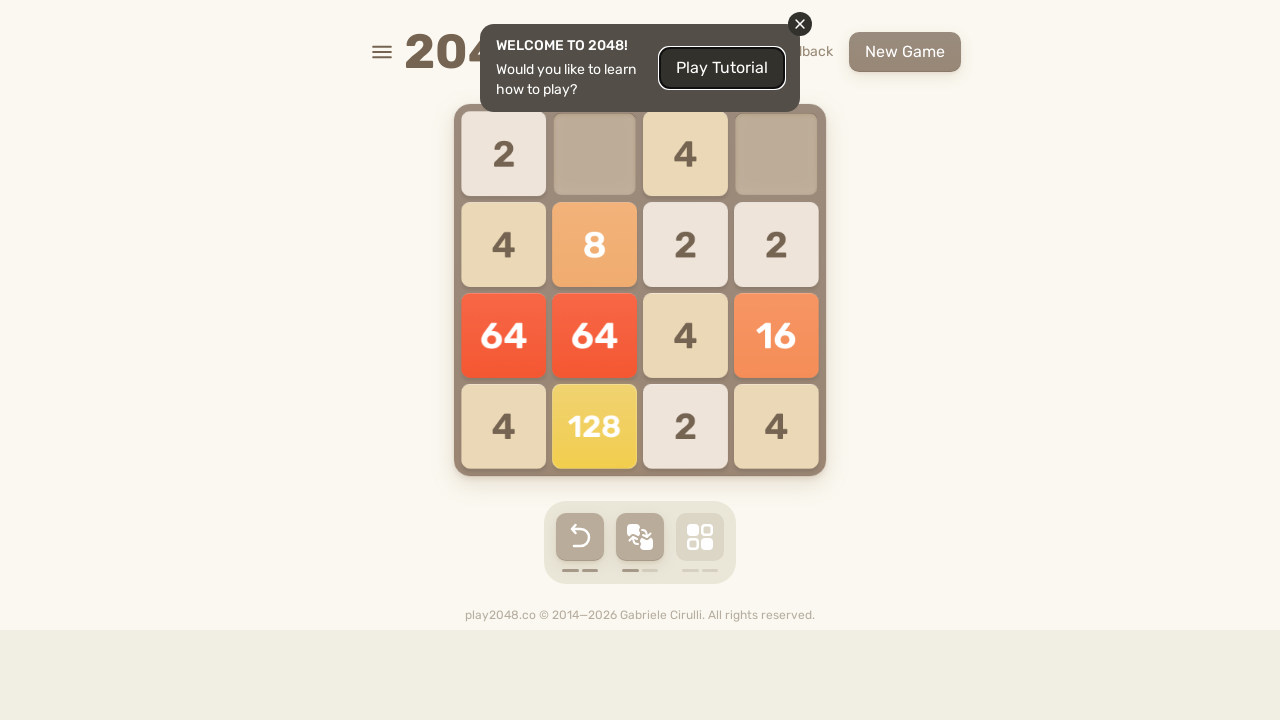

Waited 100ms before next move
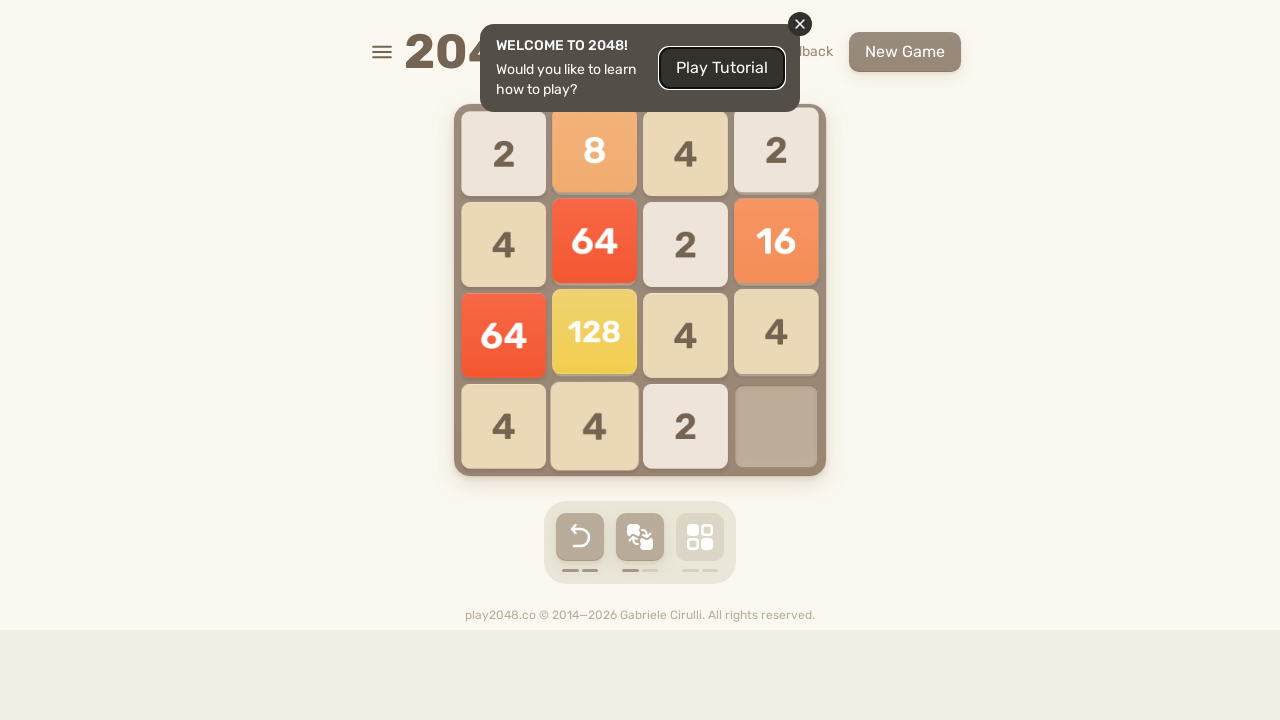

Pressed arrow key: ArrowDown
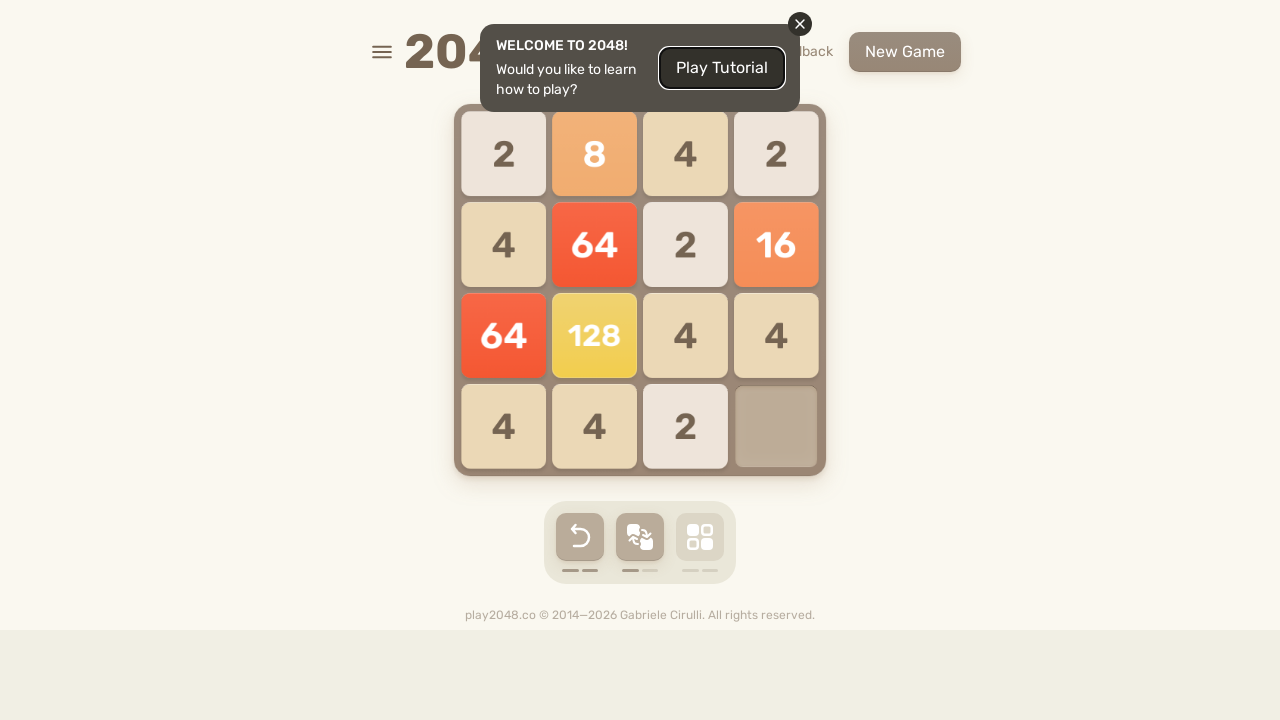

Waited 100ms before next move
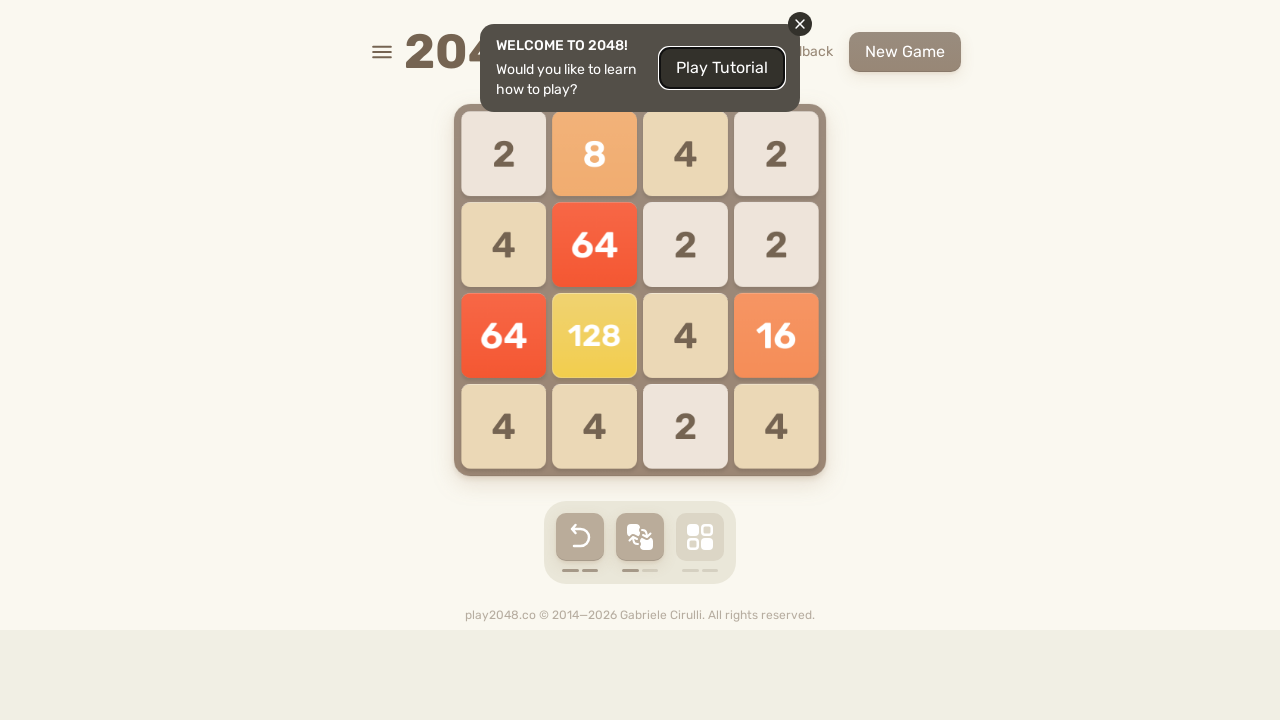

Pressed arrow key: ArrowLeft
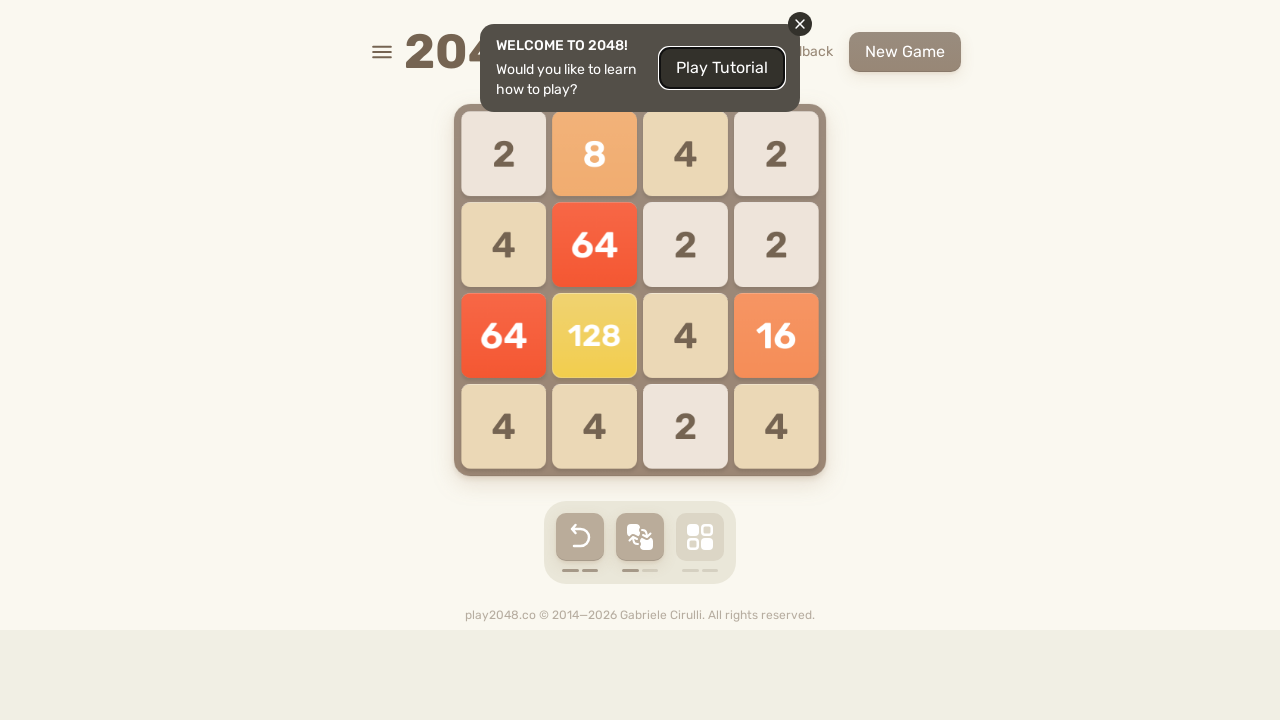

Waited 100ms before next move
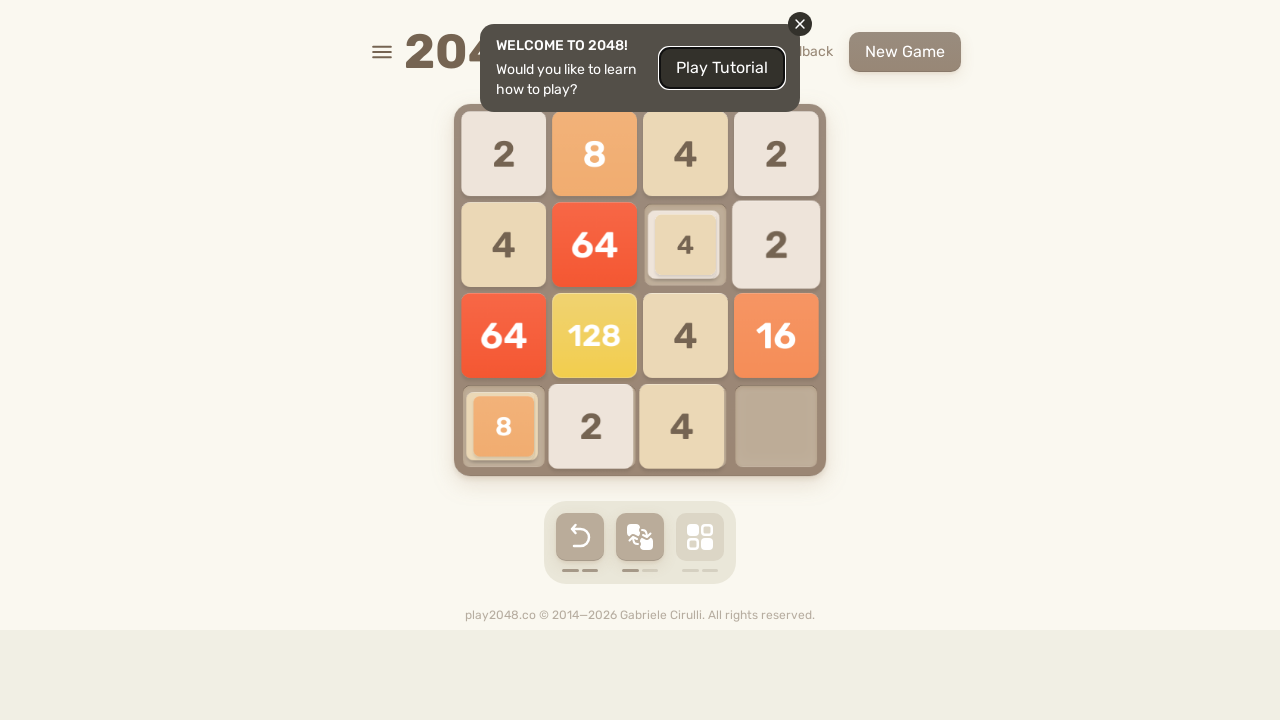

Pressed arrow key: ArrowUp
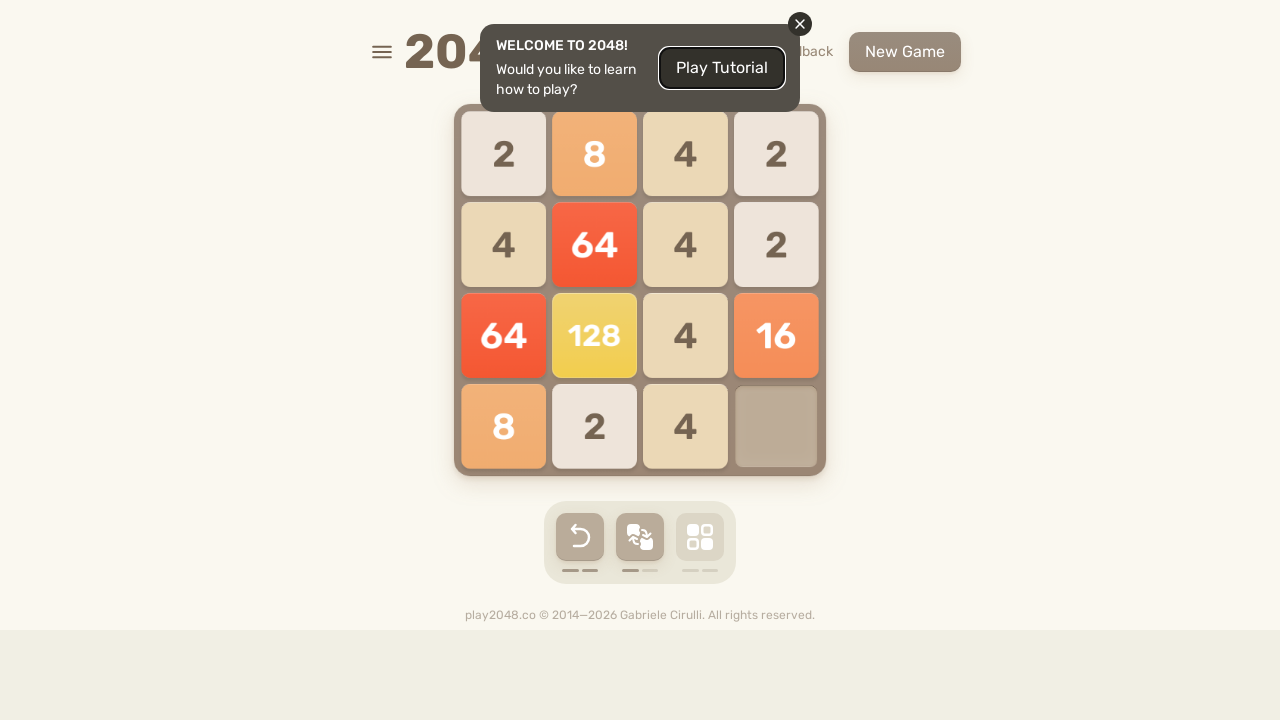

Waited 100ms before next move
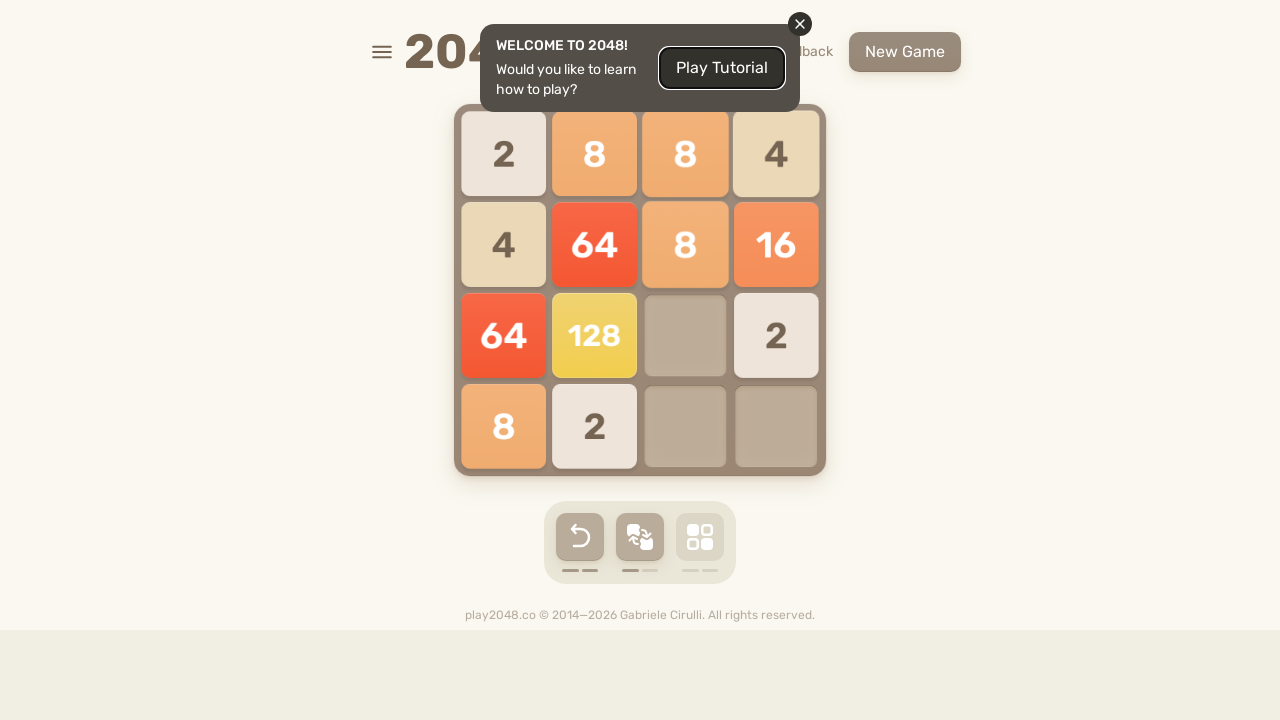

Pressed arrow key: ArrowLeft
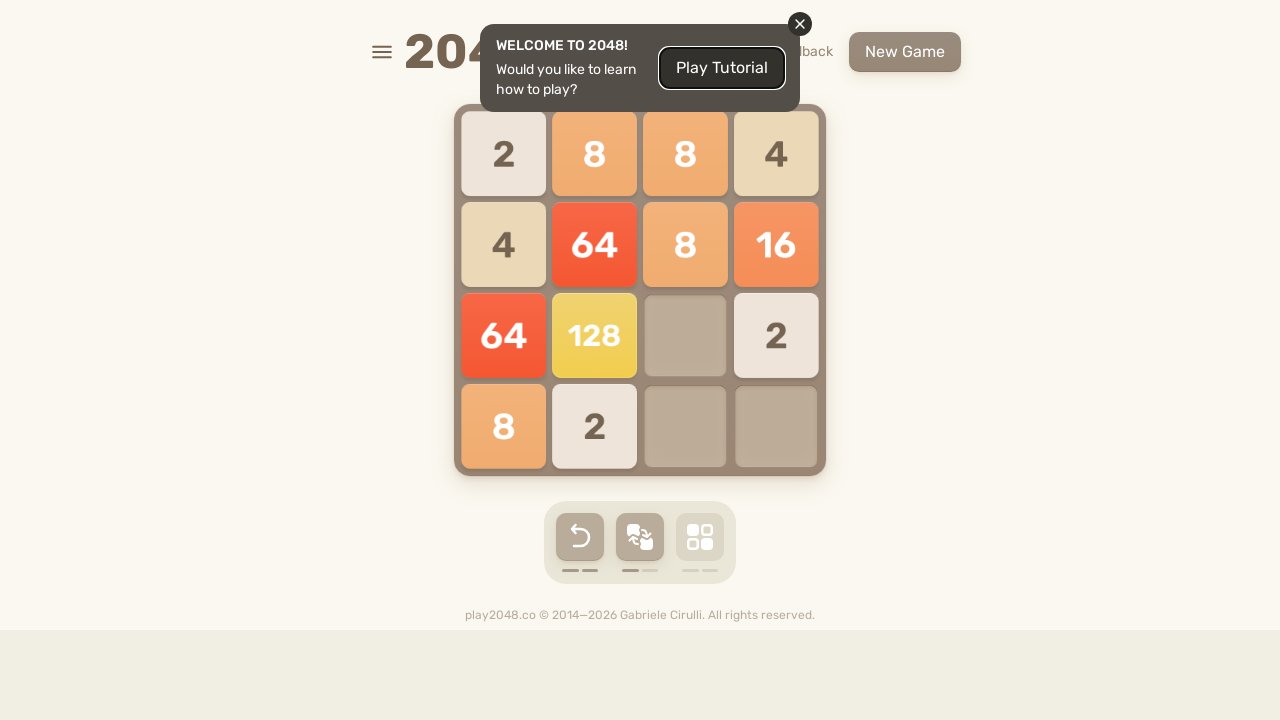

Waited 100ms before next move
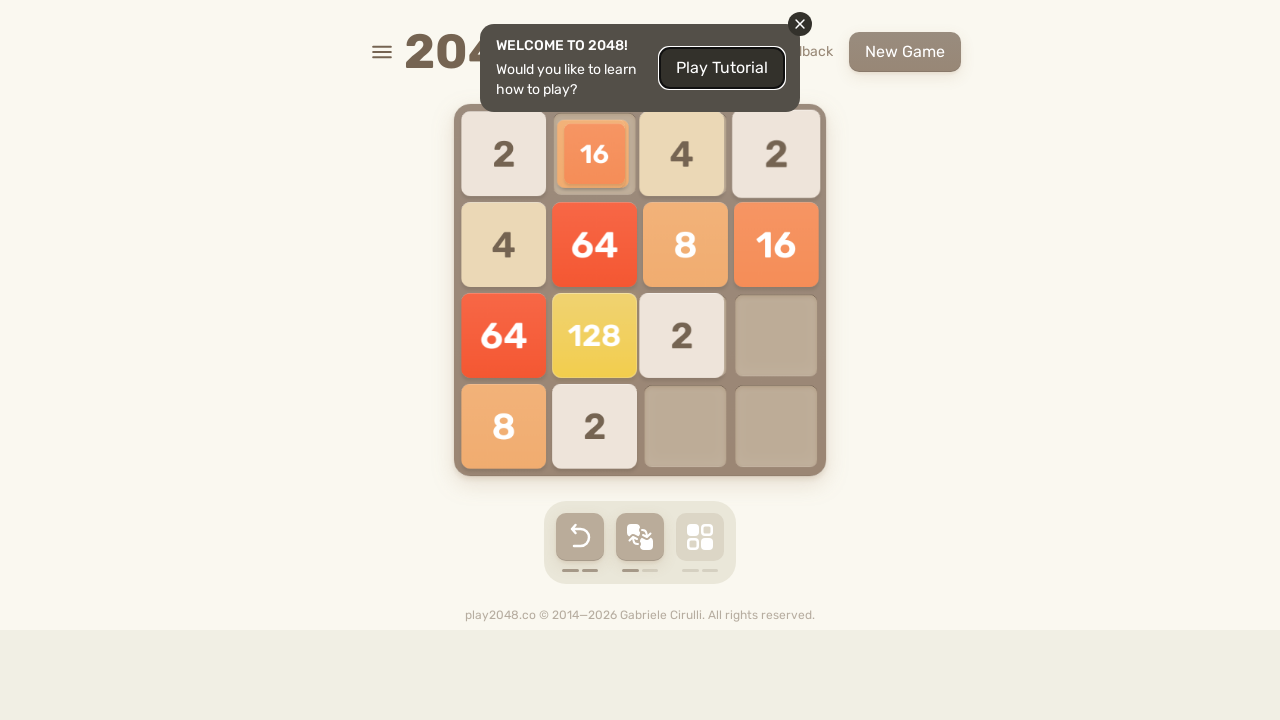

Pressed arrow key: ArrowUp
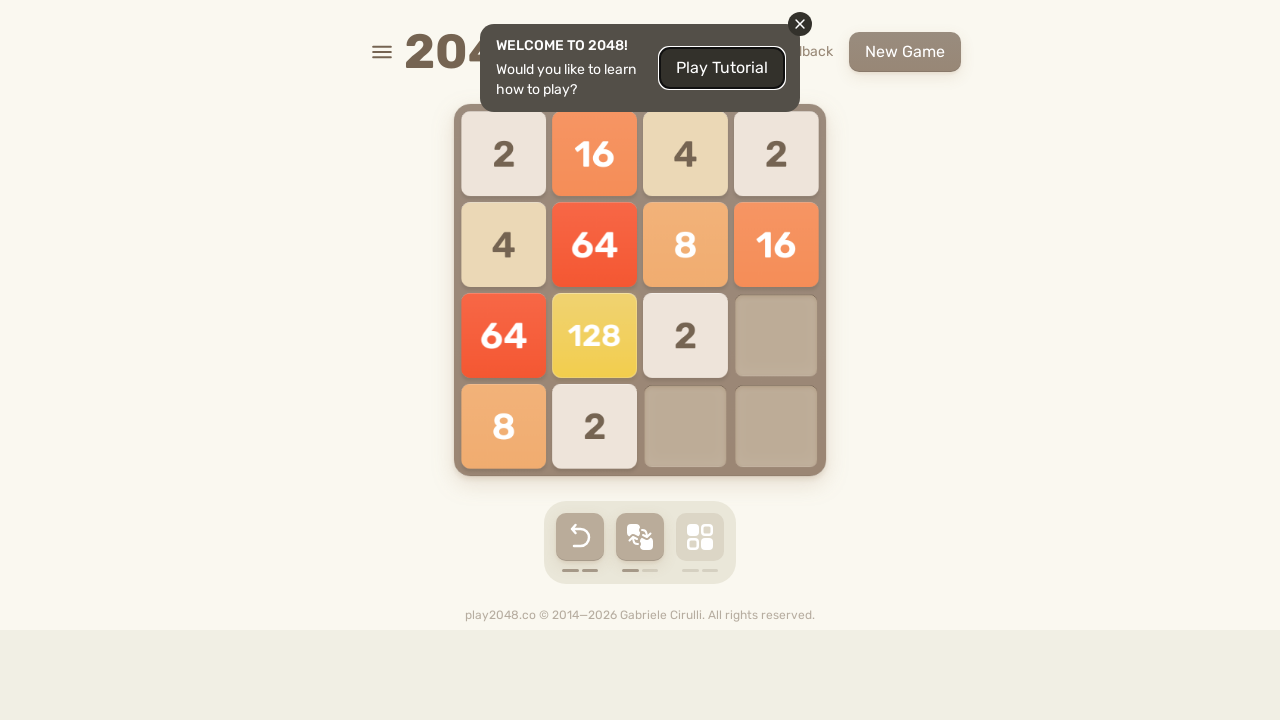

Waited 100ms before next move
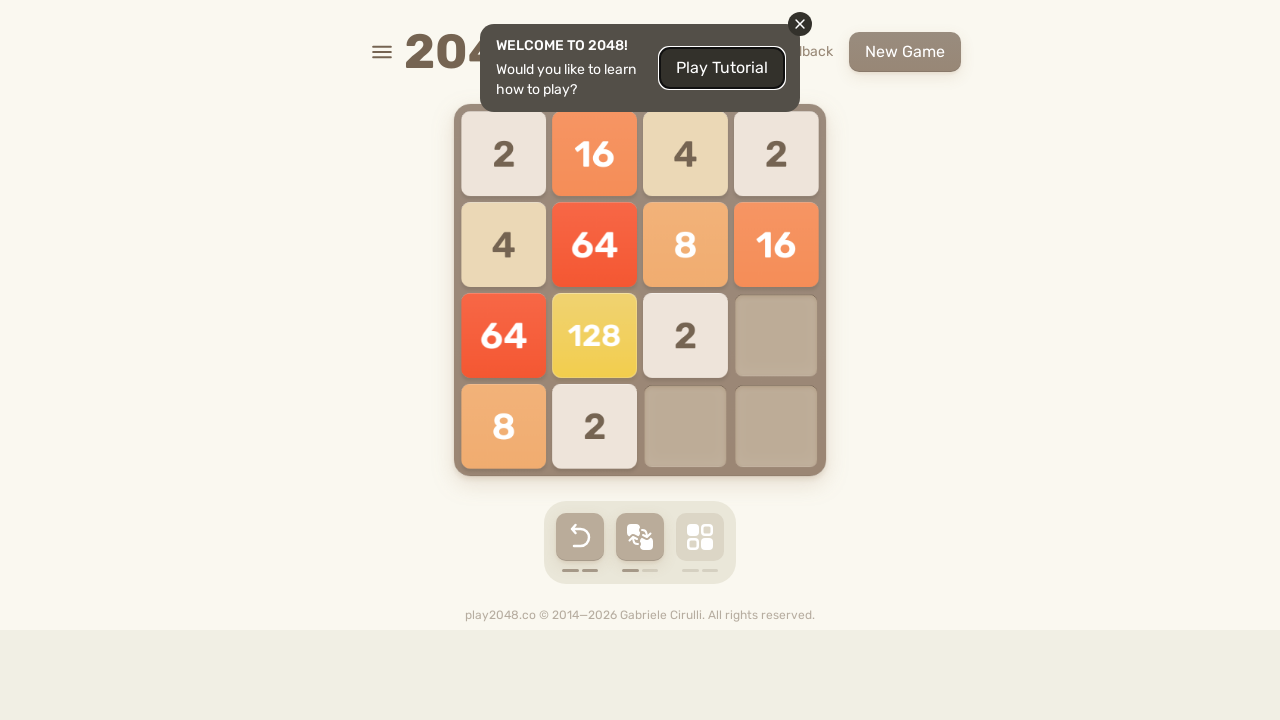

Pressed arrow key: ArrowDown
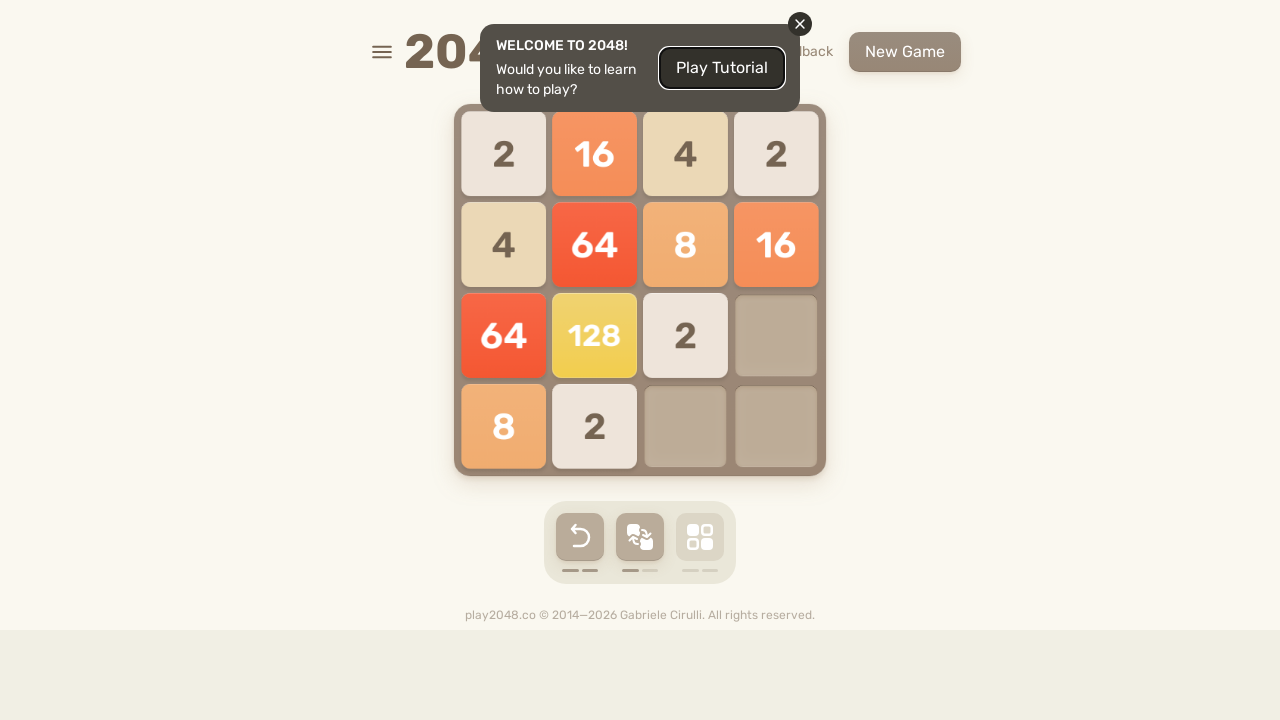

Waited 100ms before next move
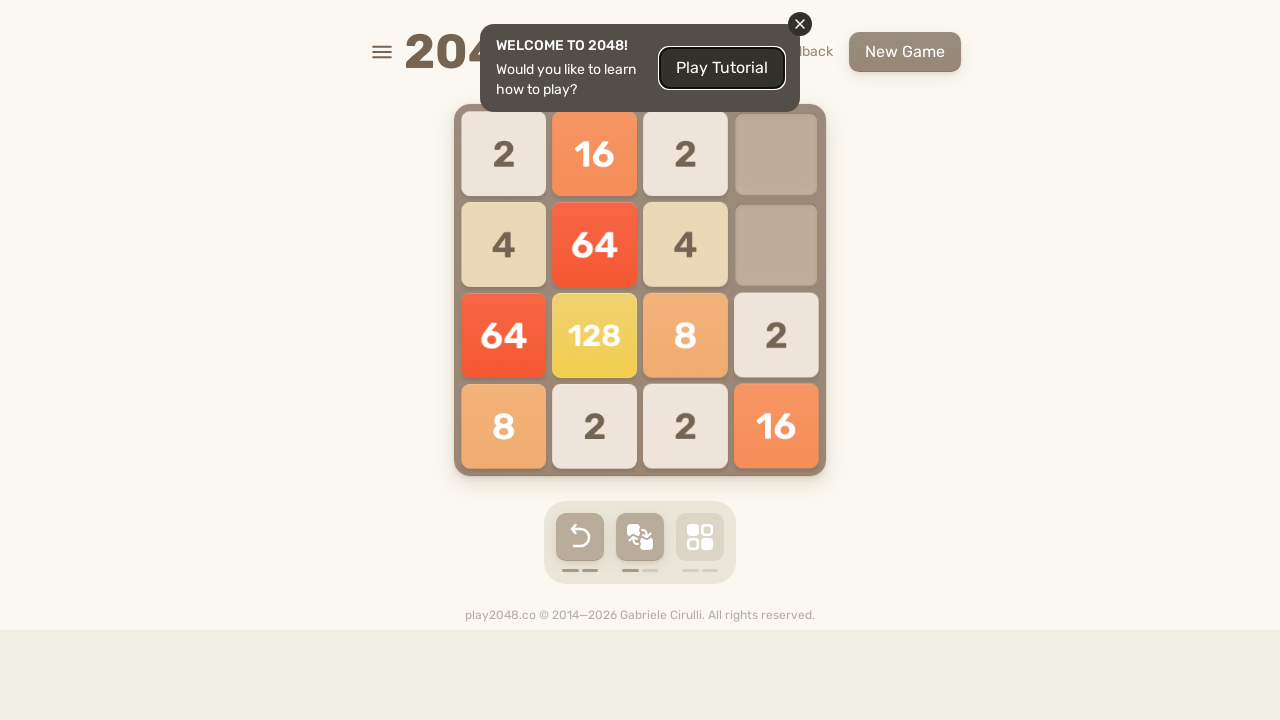

Pressed arrow key: ArrowUp
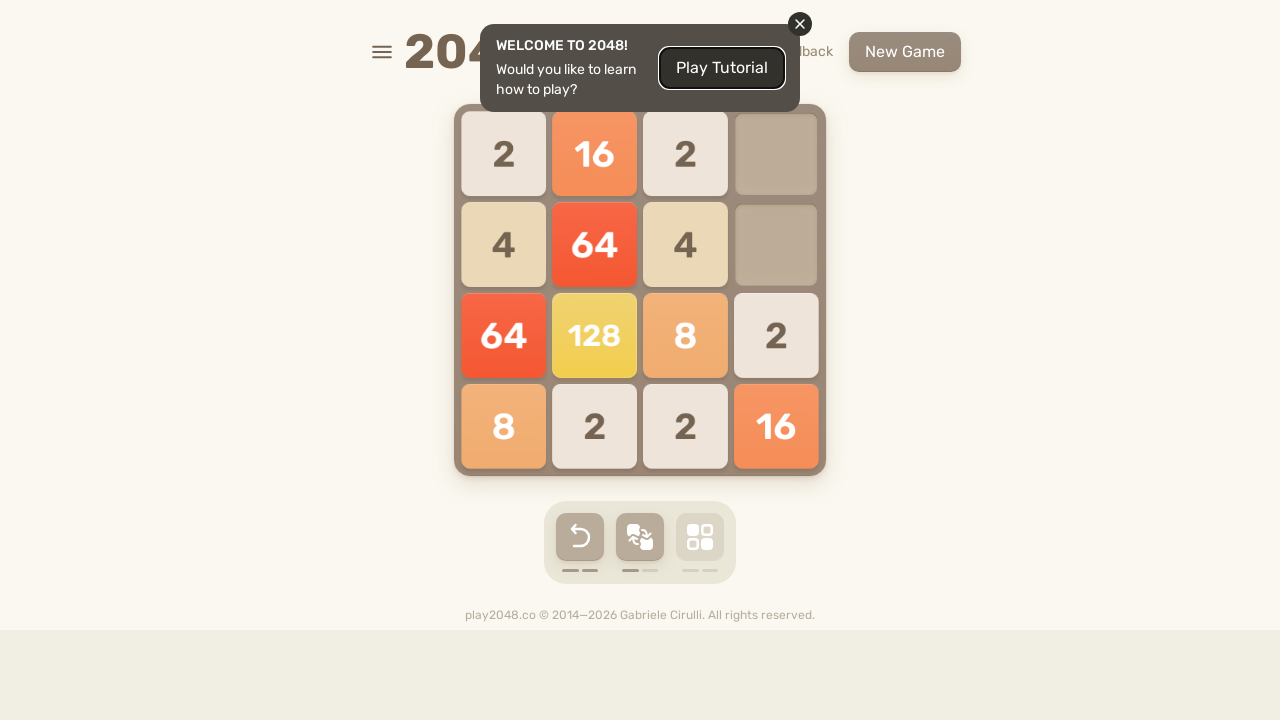

Waited 100ms before next move
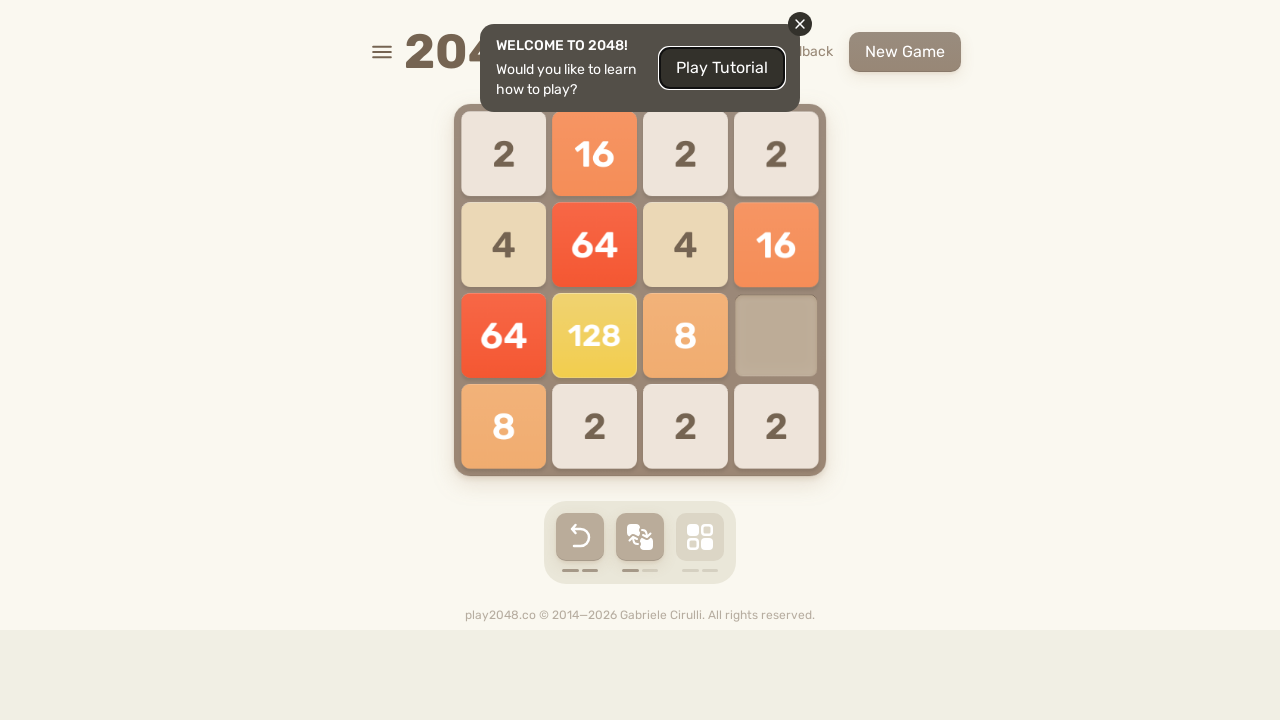

Pressed arrow key: ArrowRight
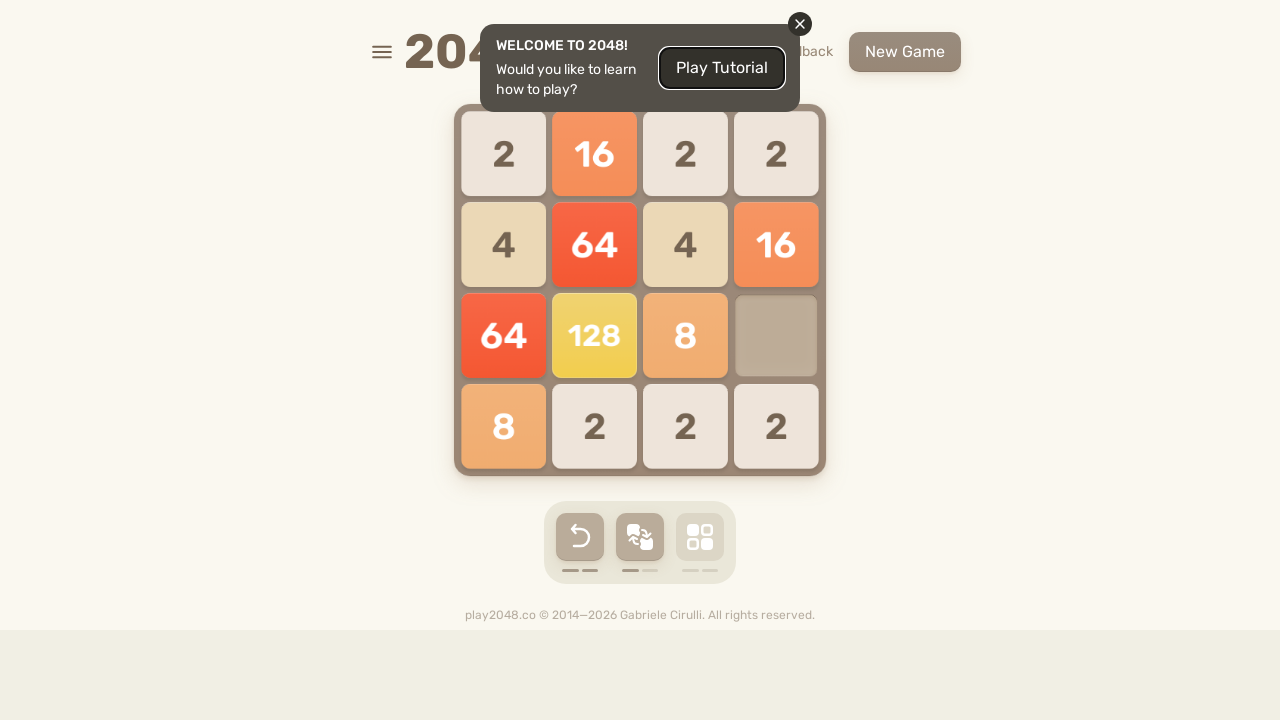

Waited 100ms before next move
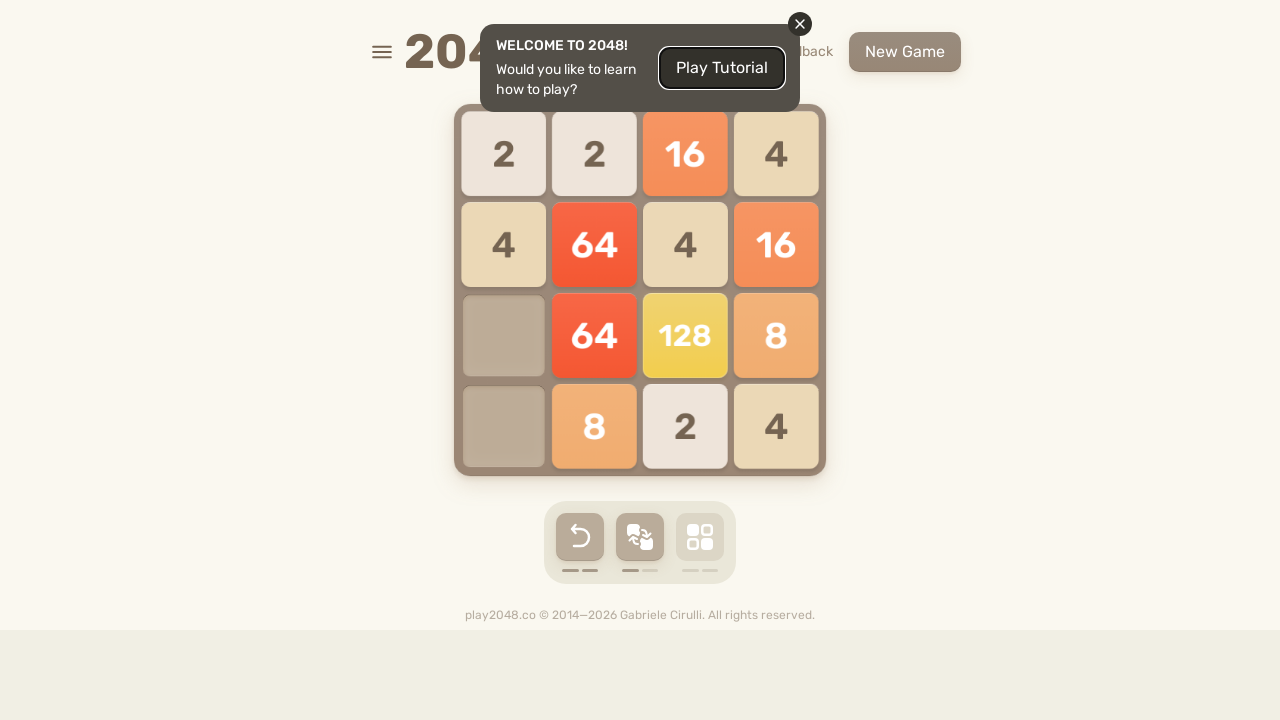

Pressed arrow key: ArrowRight
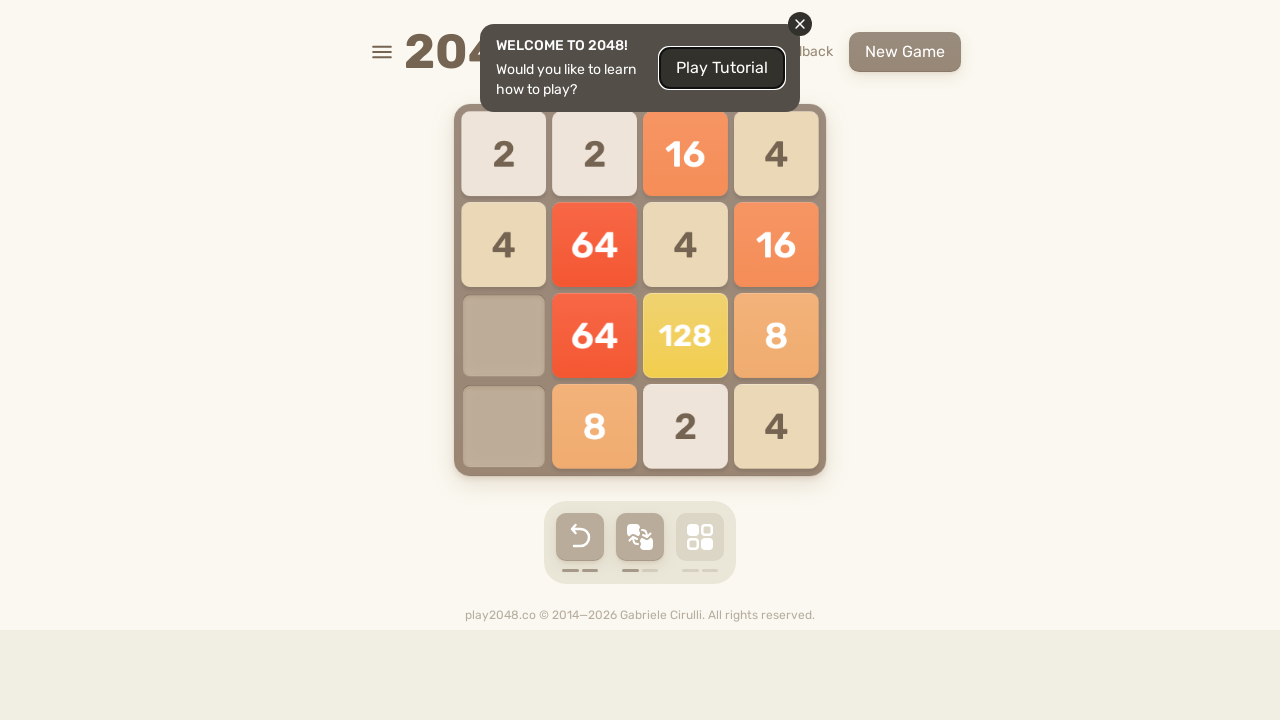

Waited 100ms before next move
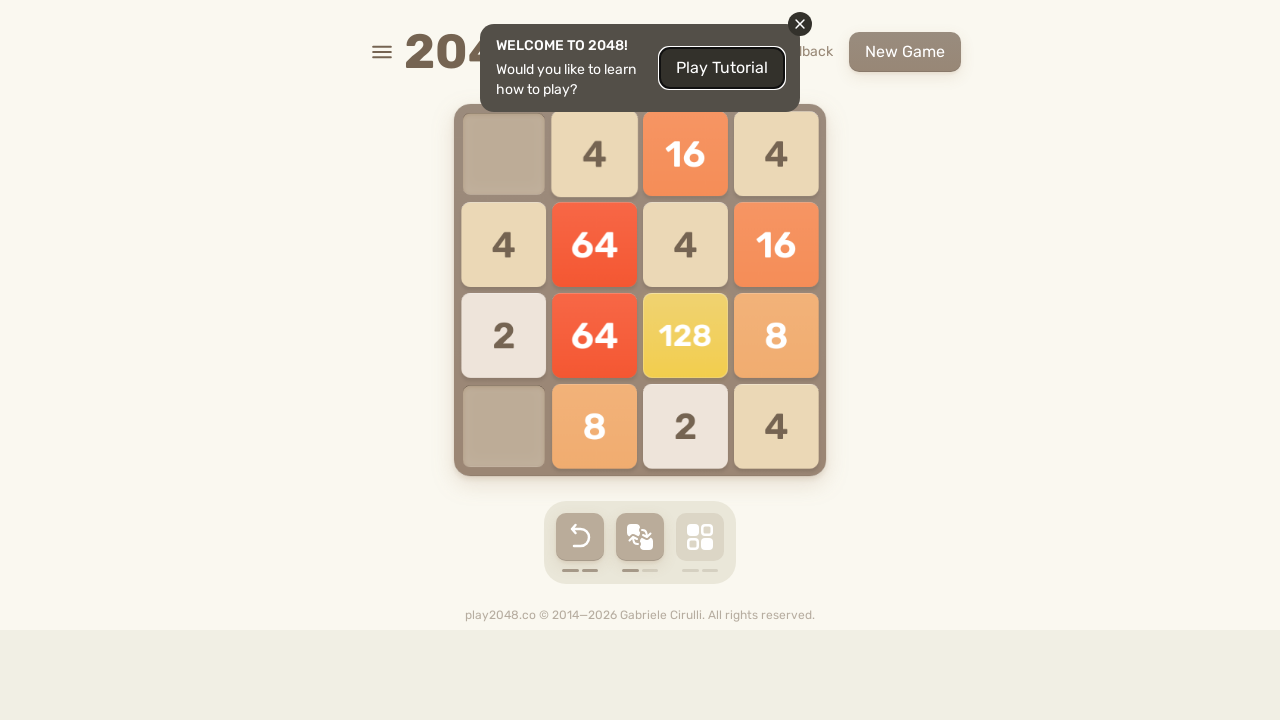

Pressed arrow key: ArrowDown
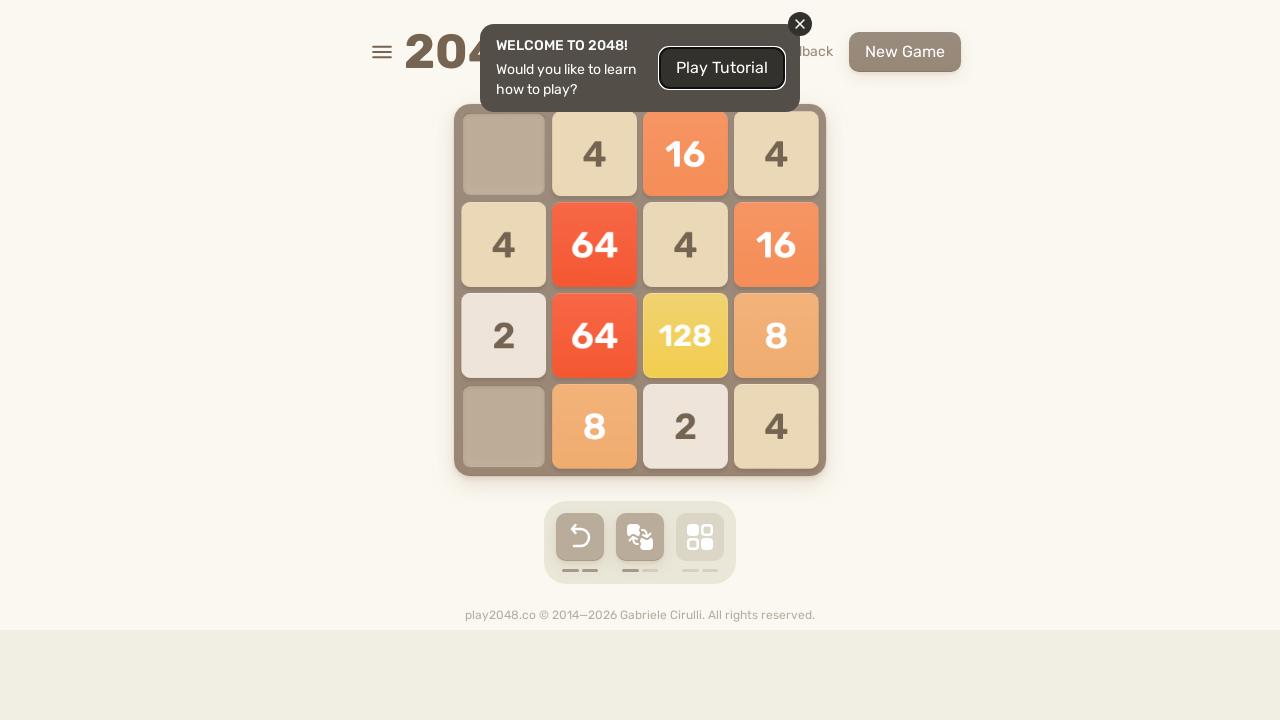

Waited 100ms before next move
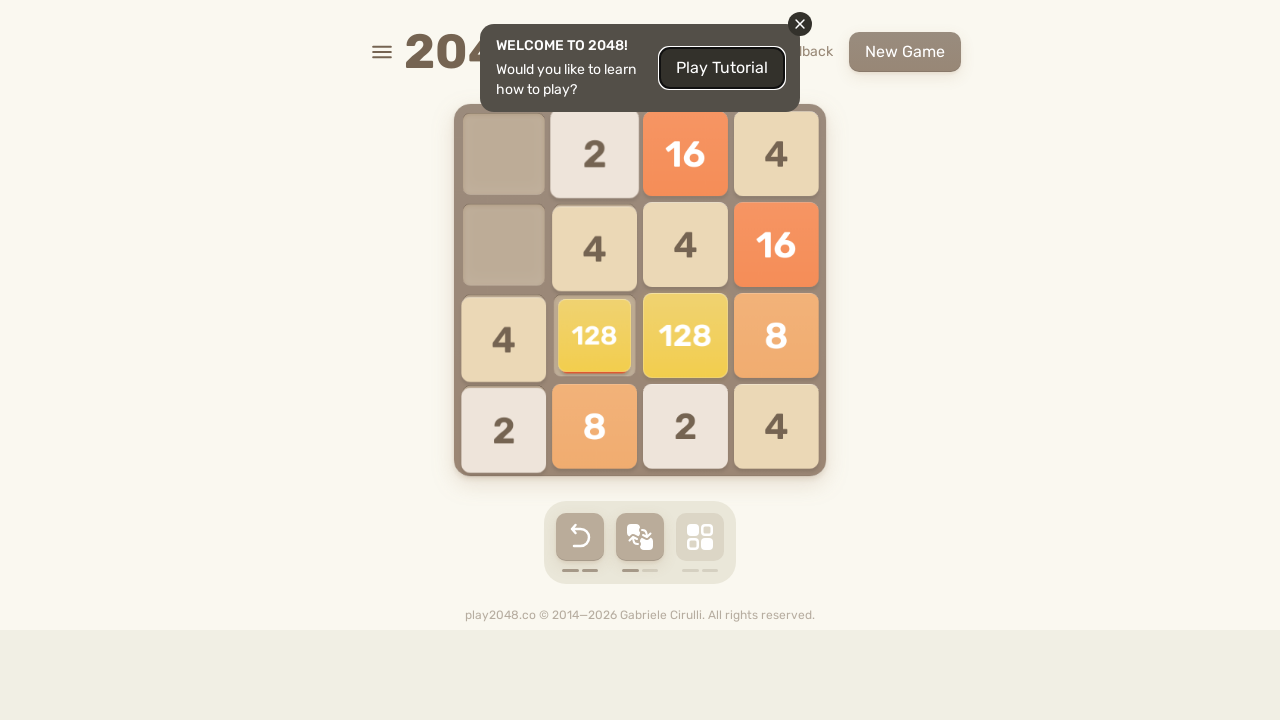

Pressed arrow key: ArrowRight
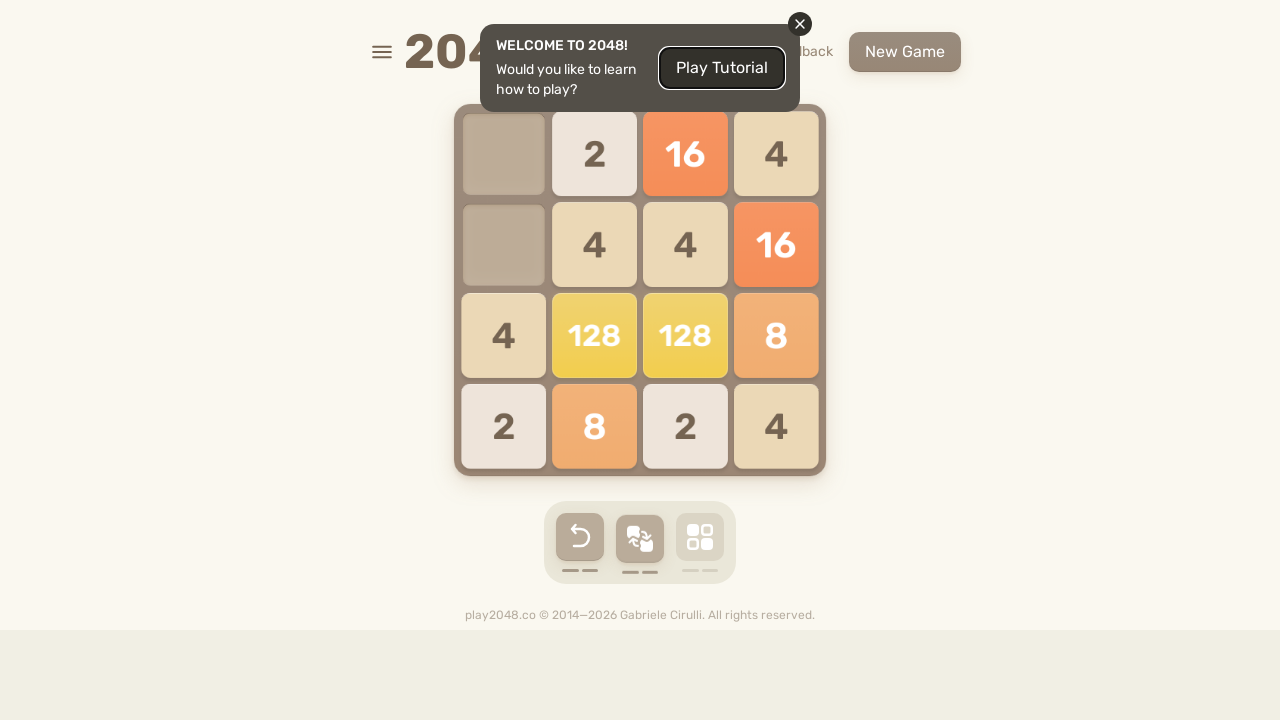

Waited 100ms before next move
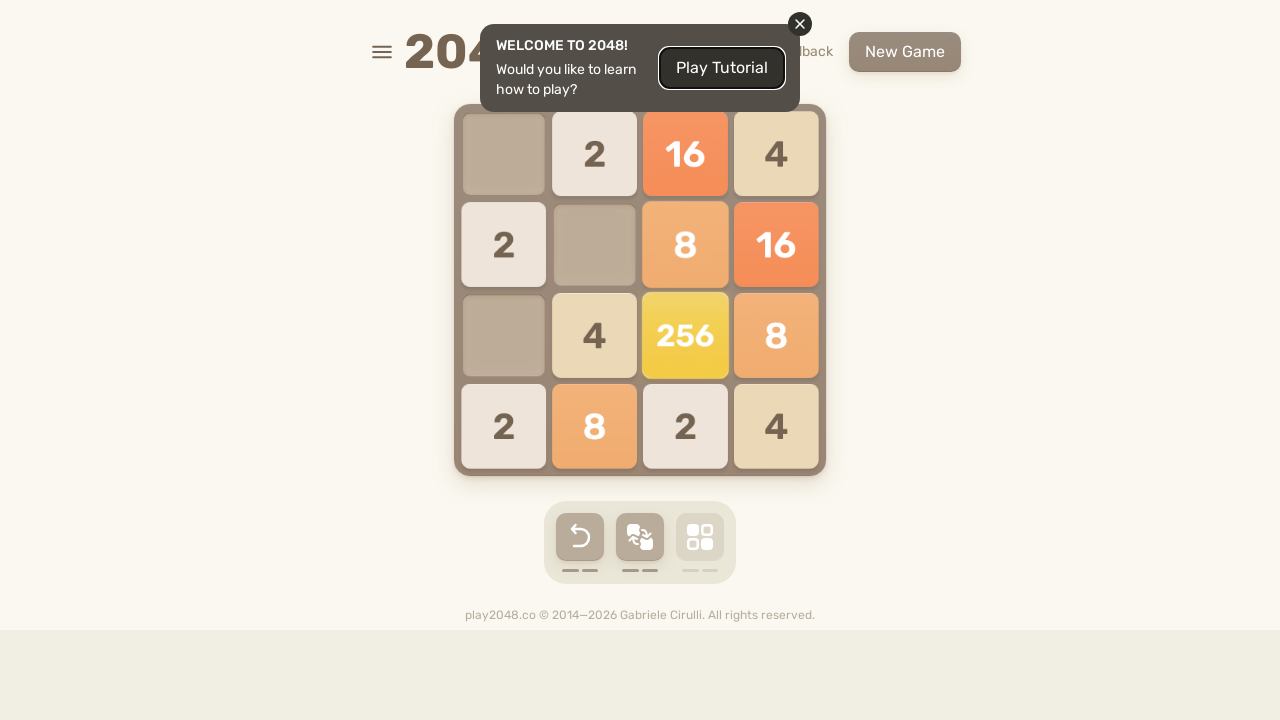

Pressed arrow key: ArrowUp
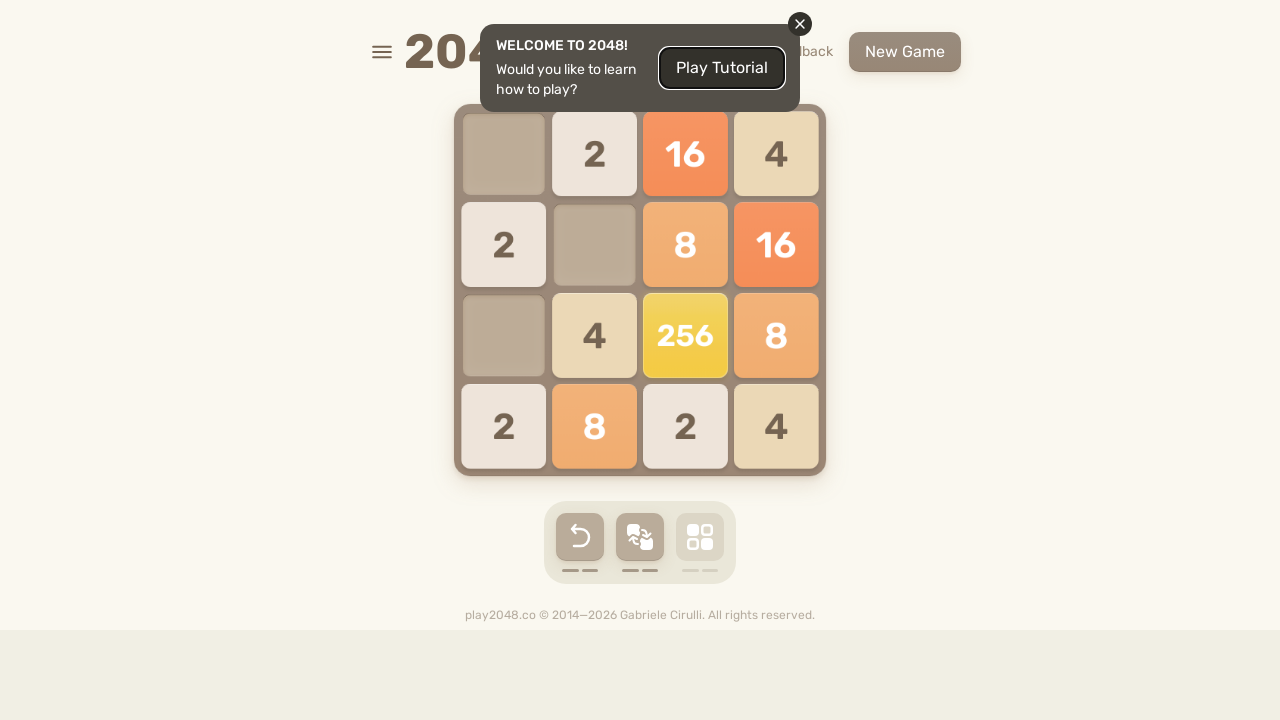

Waited 100ms before next move
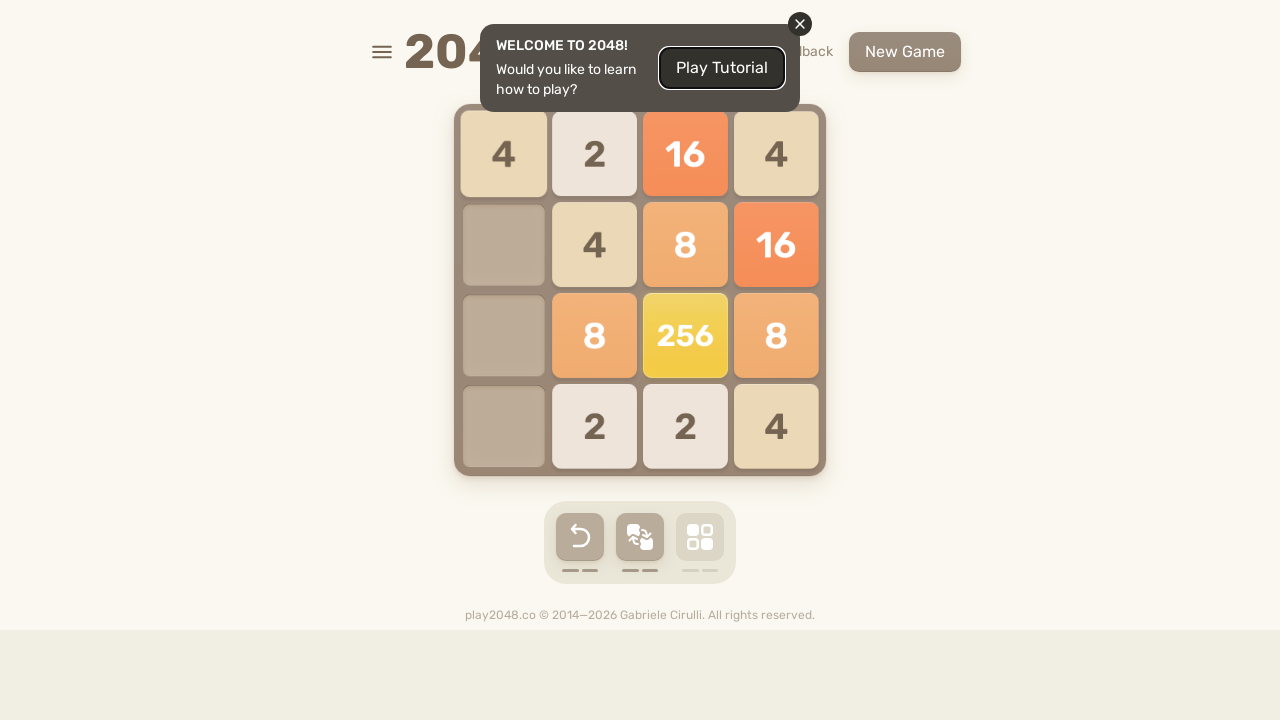

Pressed arrow key: ArrowUp
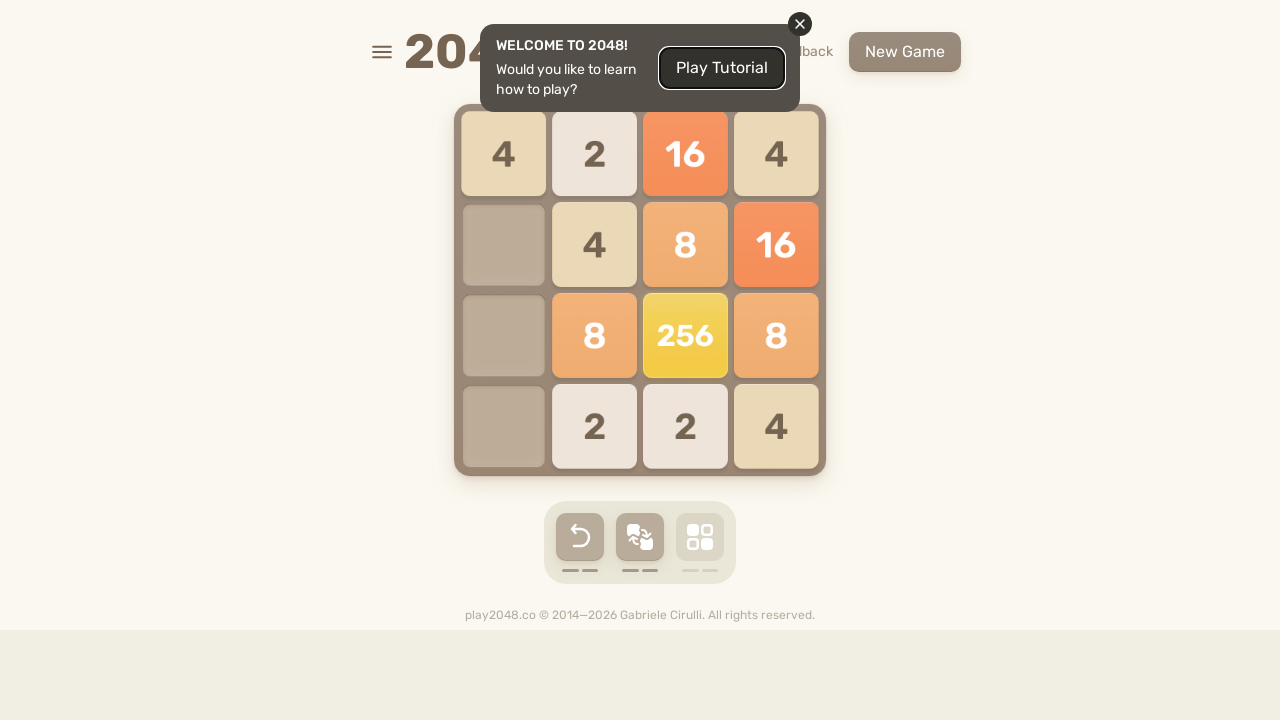

Waited 100ms before next move
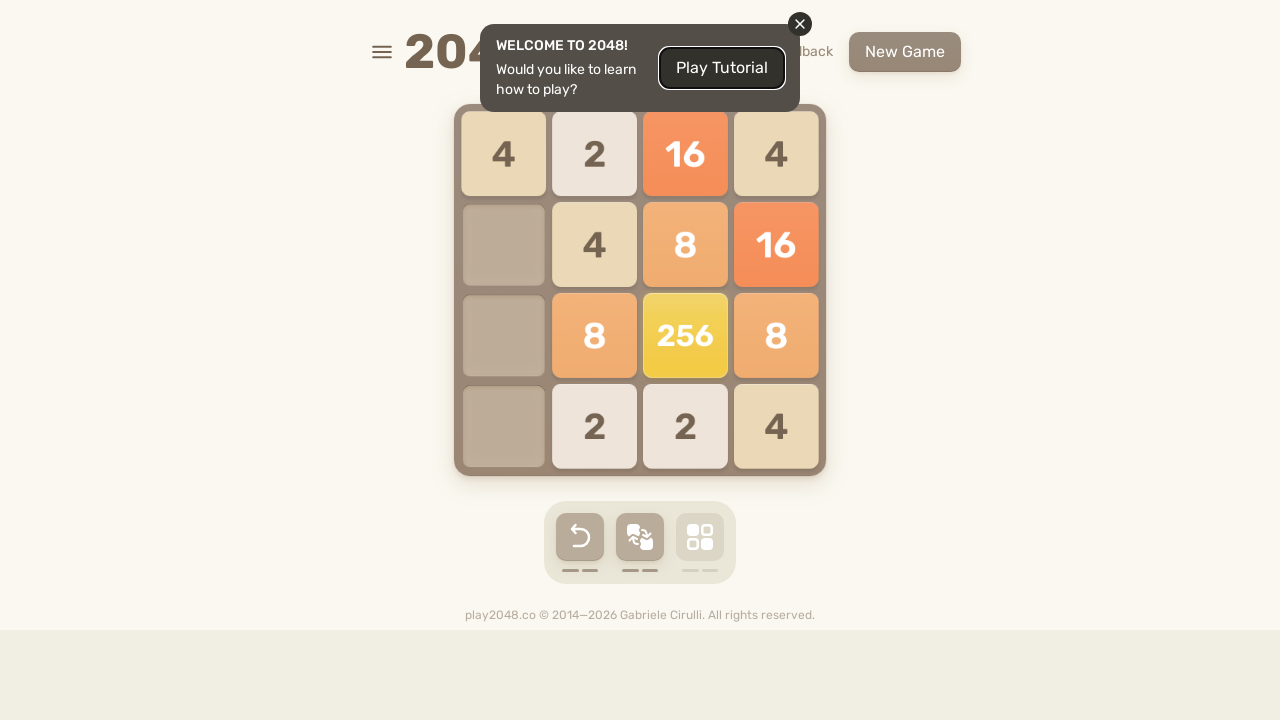

Pressed arrow key: ArrowUp
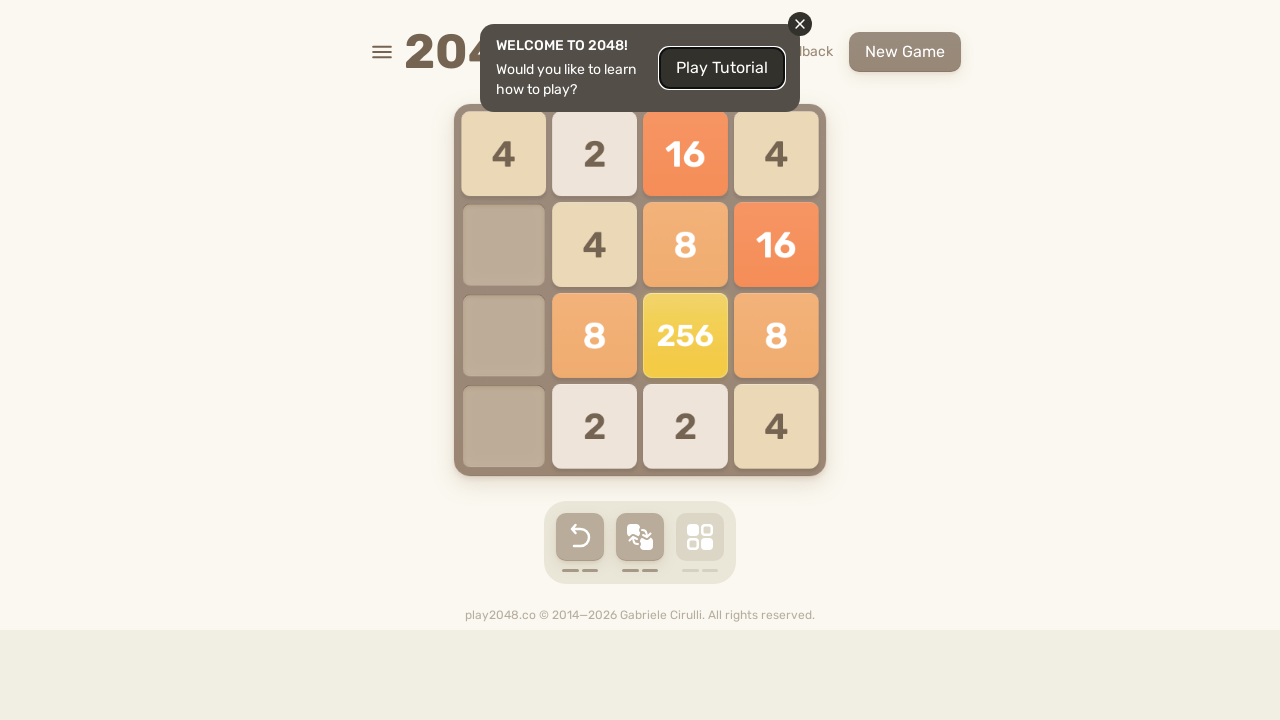

Waited 100ms before next move
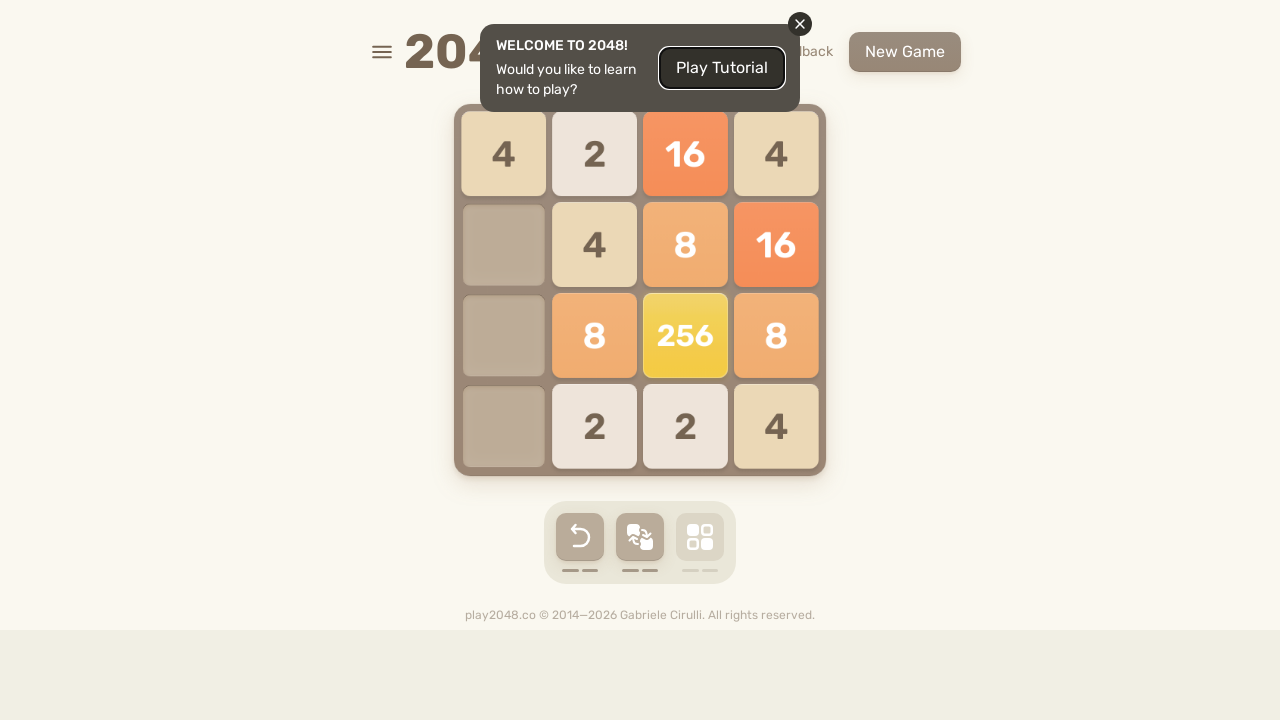

Pressed arrow key: ArrowDown
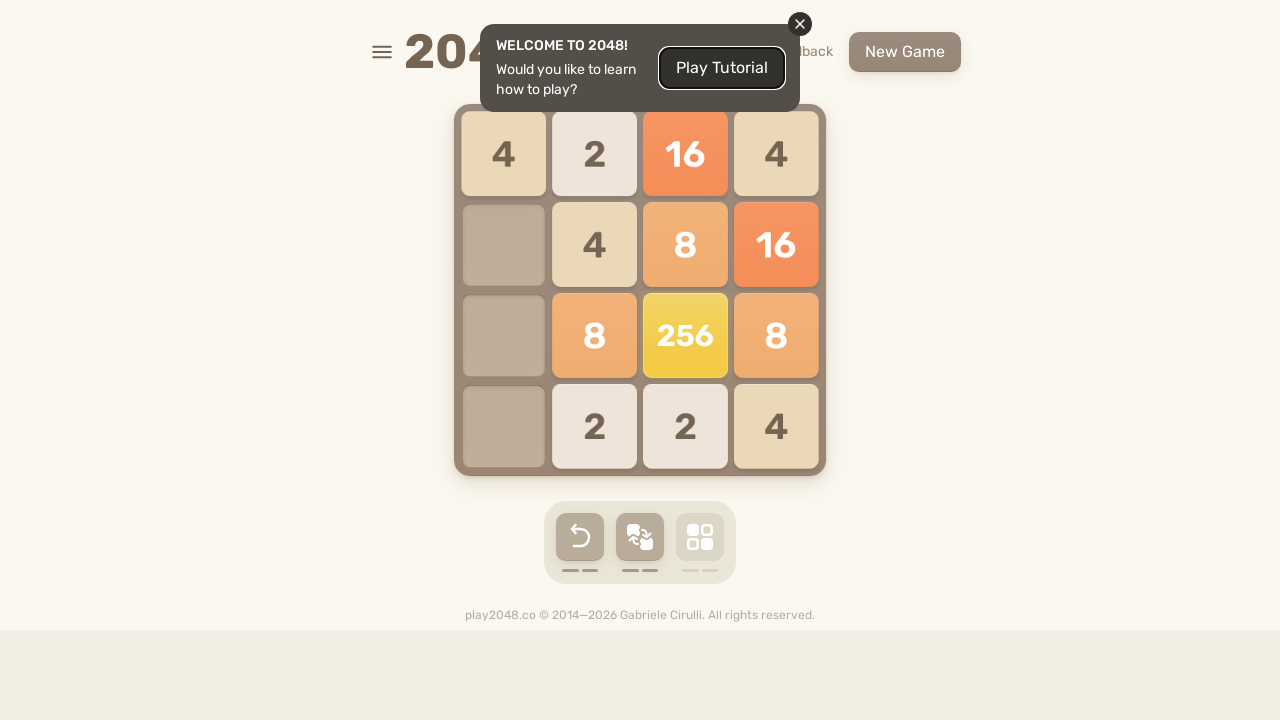

Waited 100ms before next move
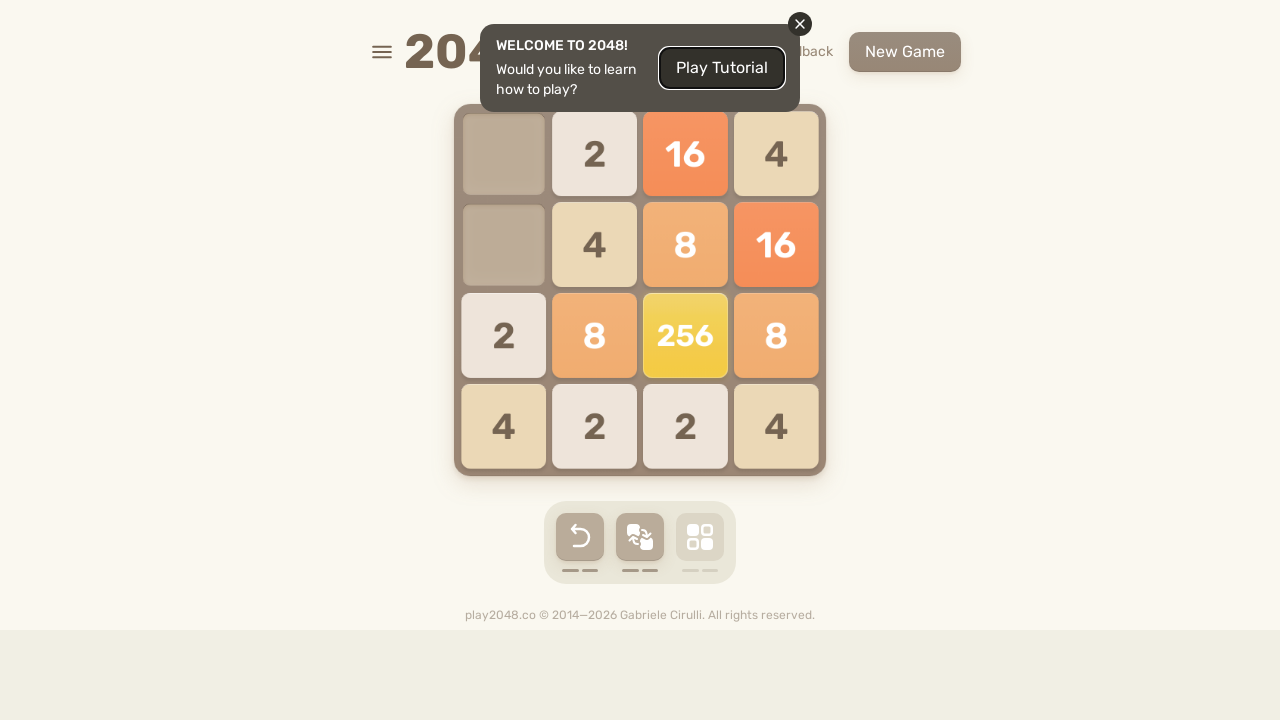

Pressed arrow key: ArrowRight
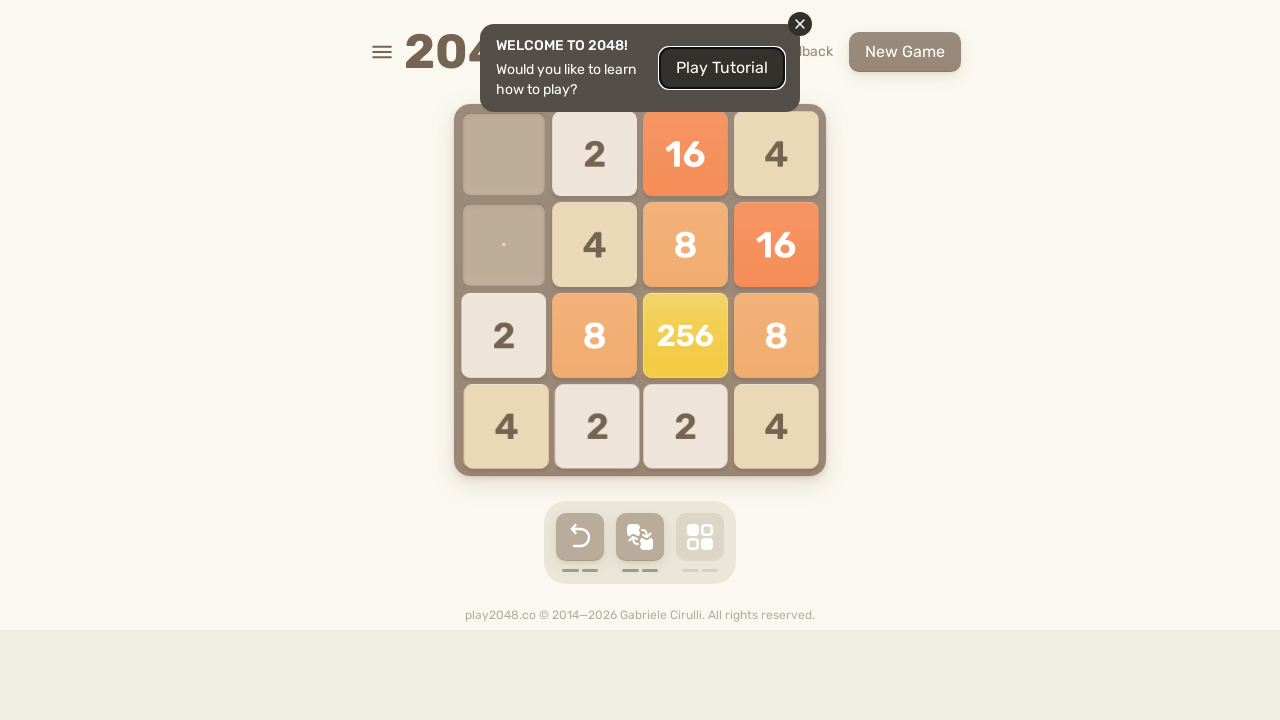

Waited 100ms before next move
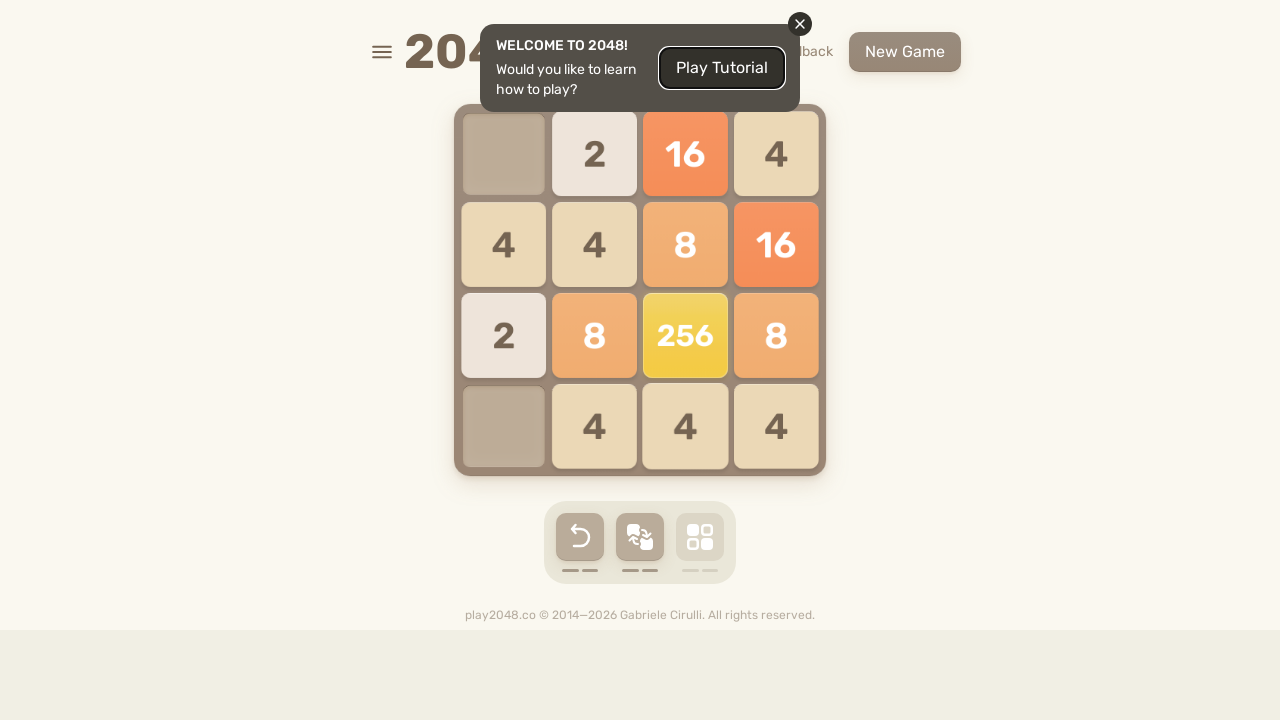

Pressed arrow key: ArrowLeft
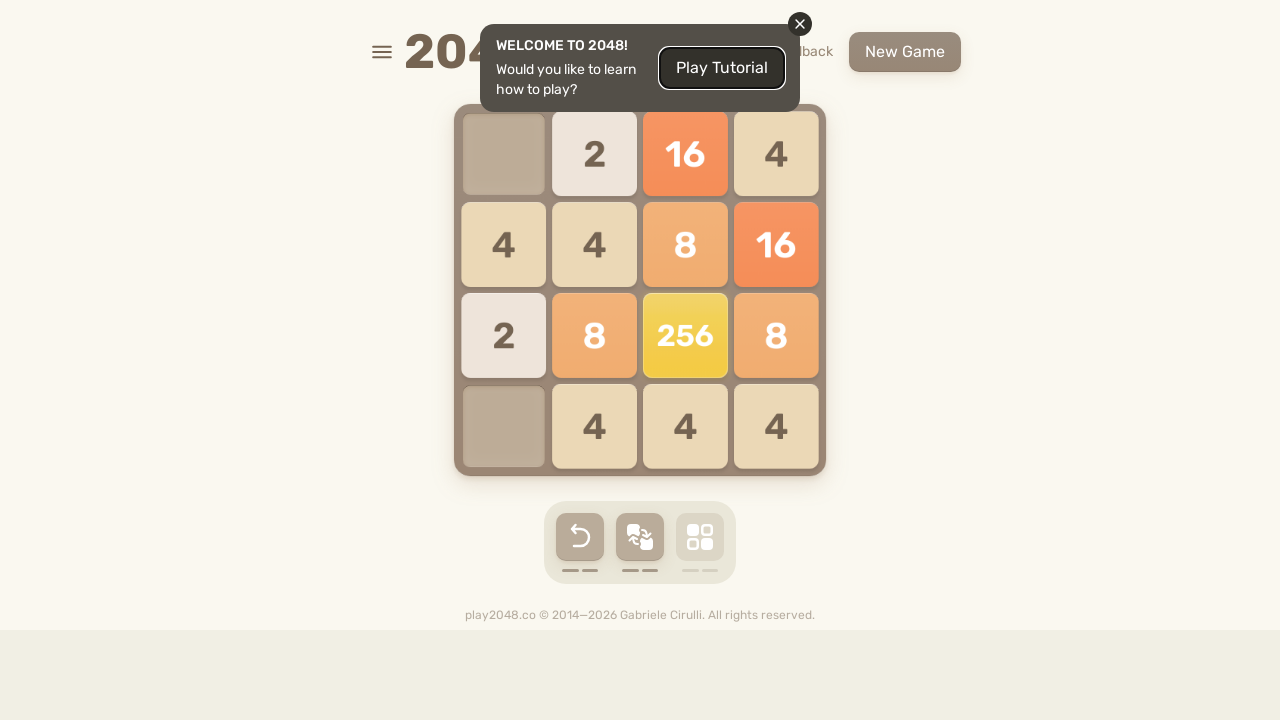

Waited 100ms before next move
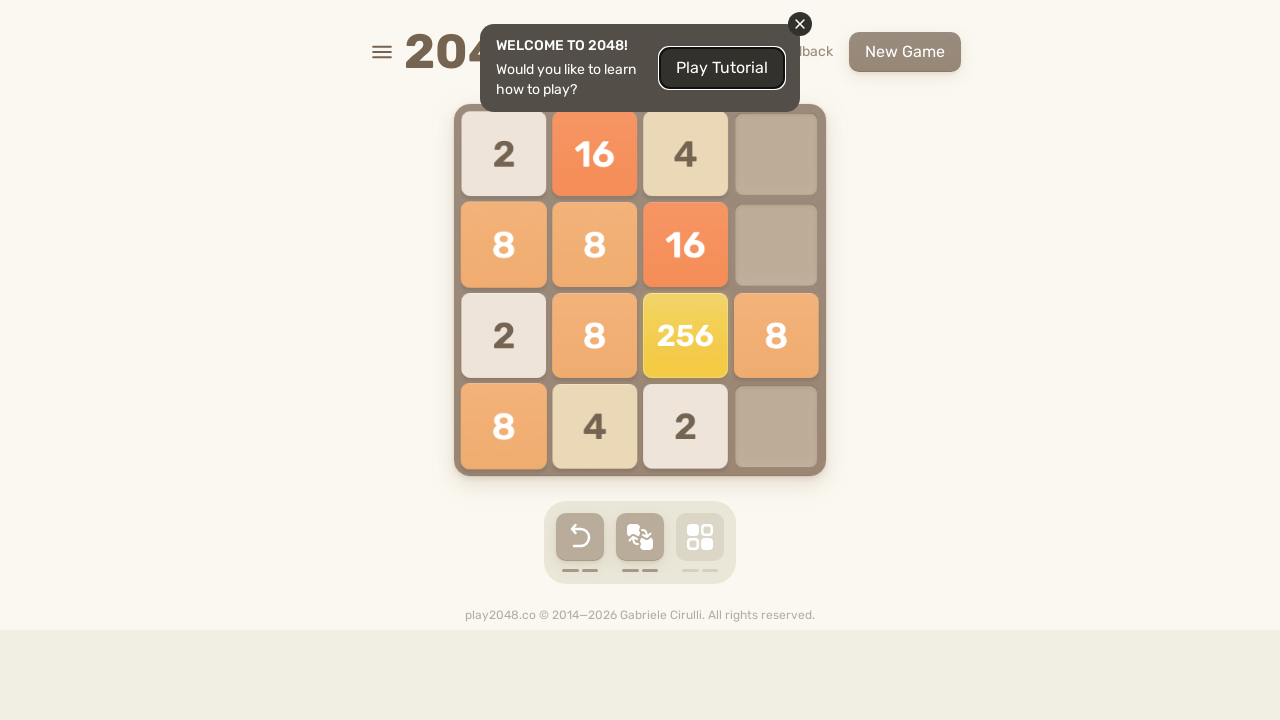

Pressed arrow key: ArrowDown
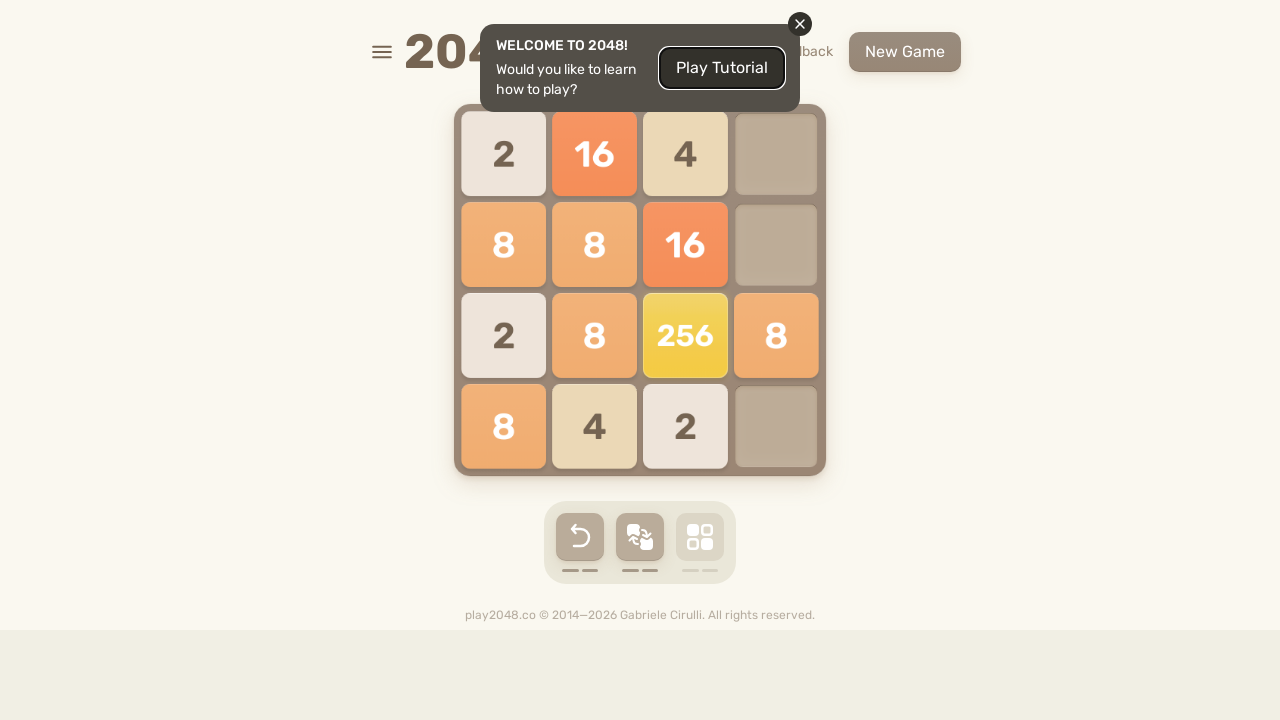

Waited 100ms before next move
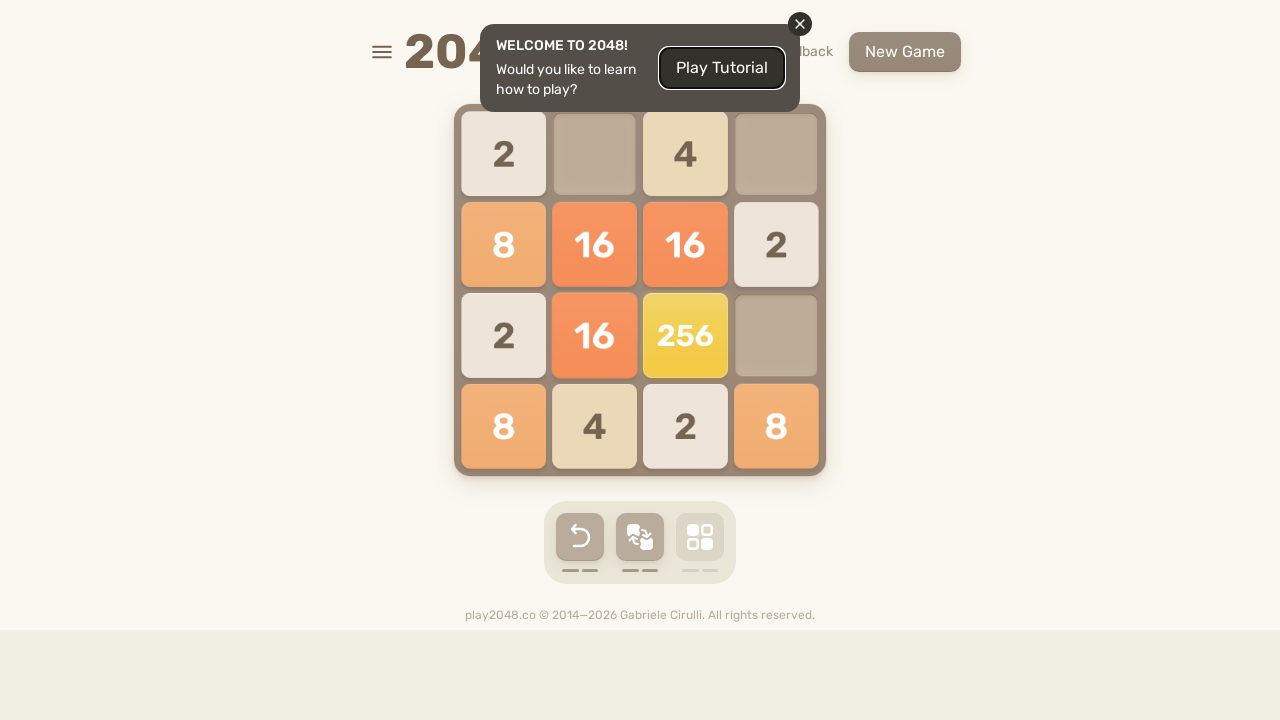

Pressed arrow key: ArrowLeft
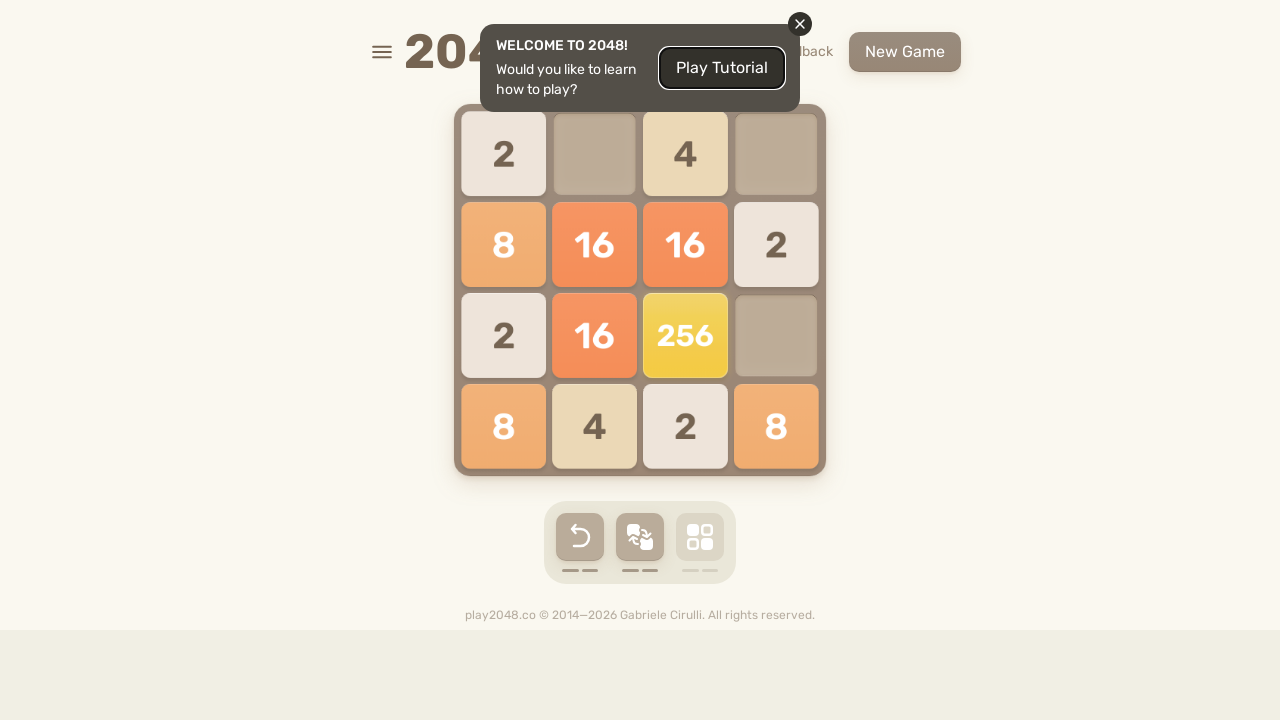

Waited 100ms before next move
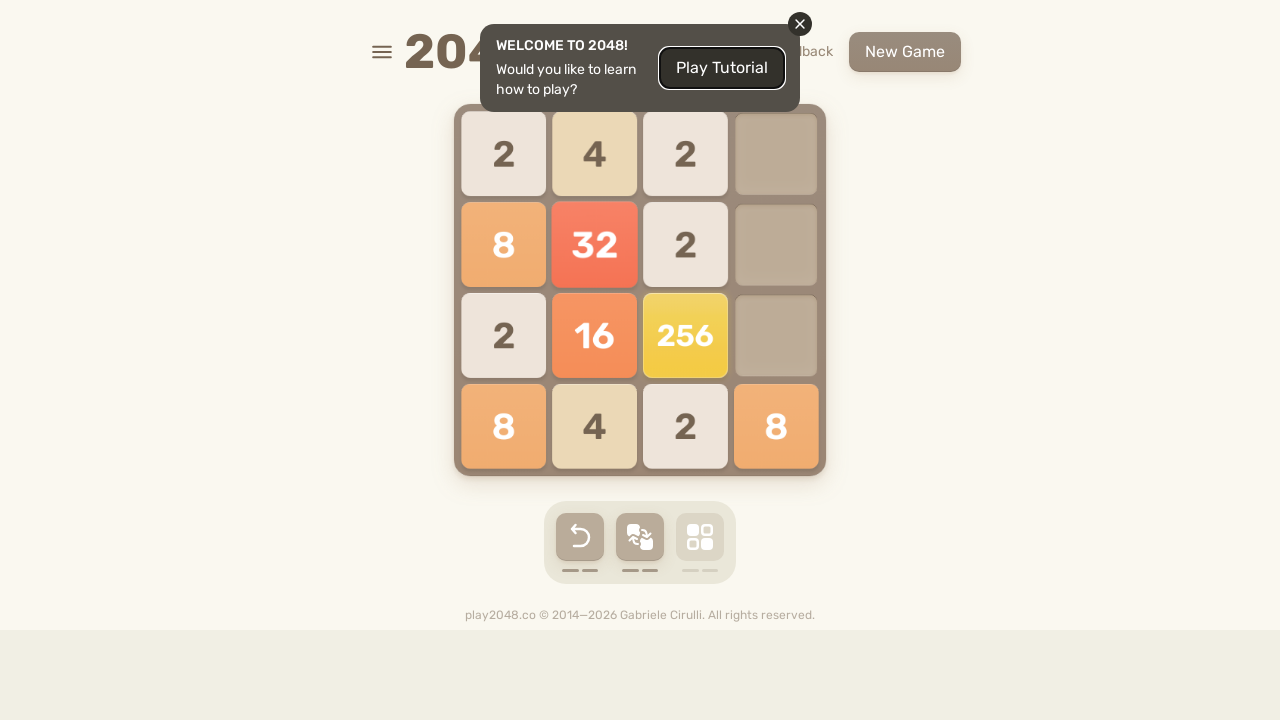

Pressed arrow key: ArrowRight
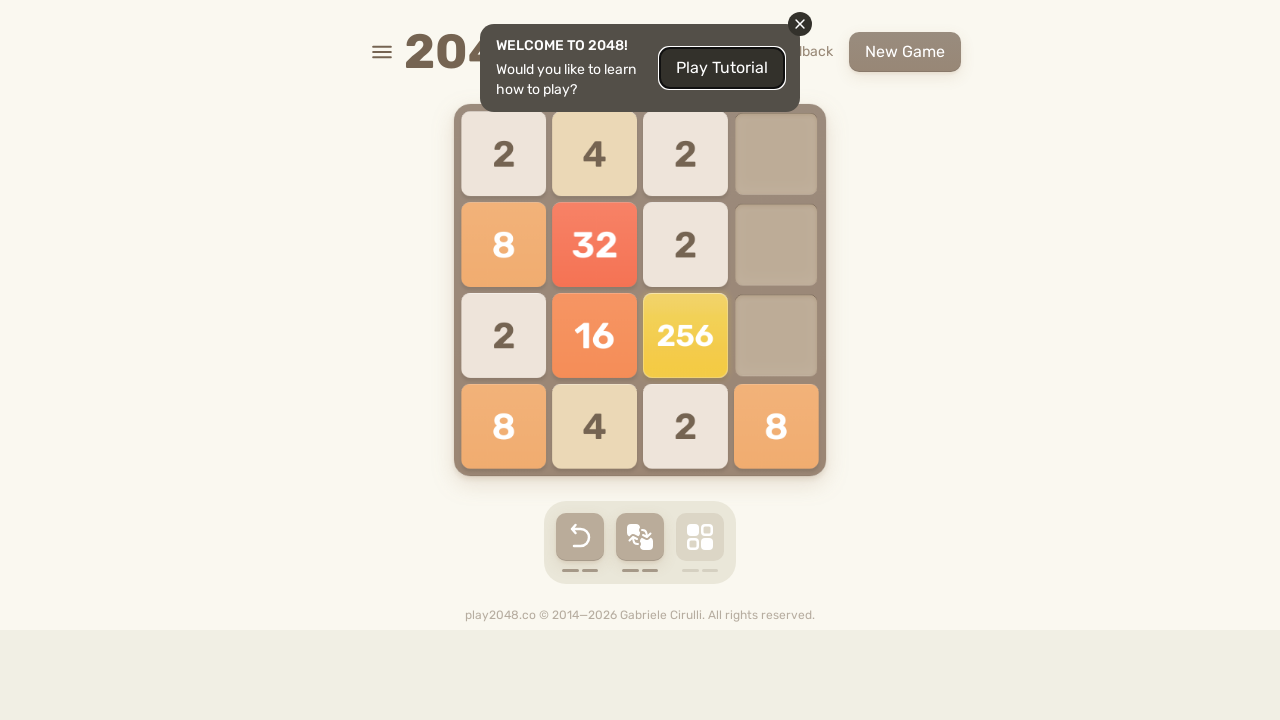

Waited 100ms before next move
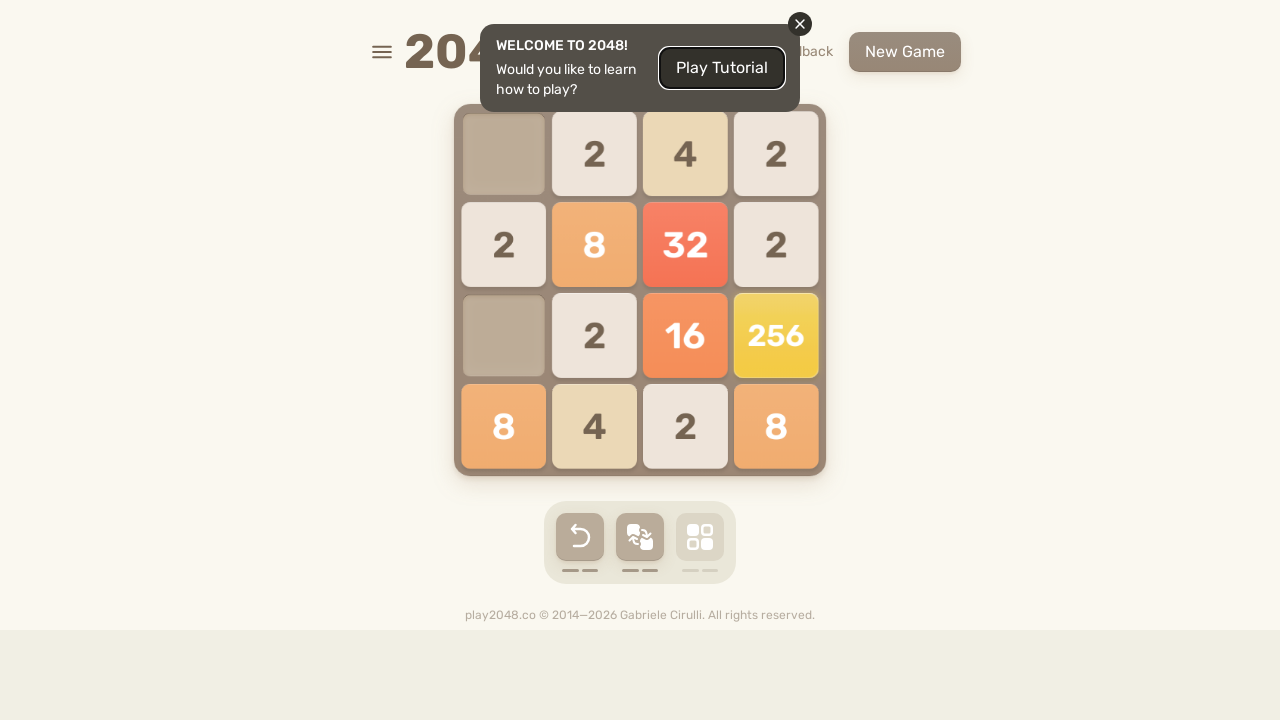

Pressed arrow key: ArrowRight
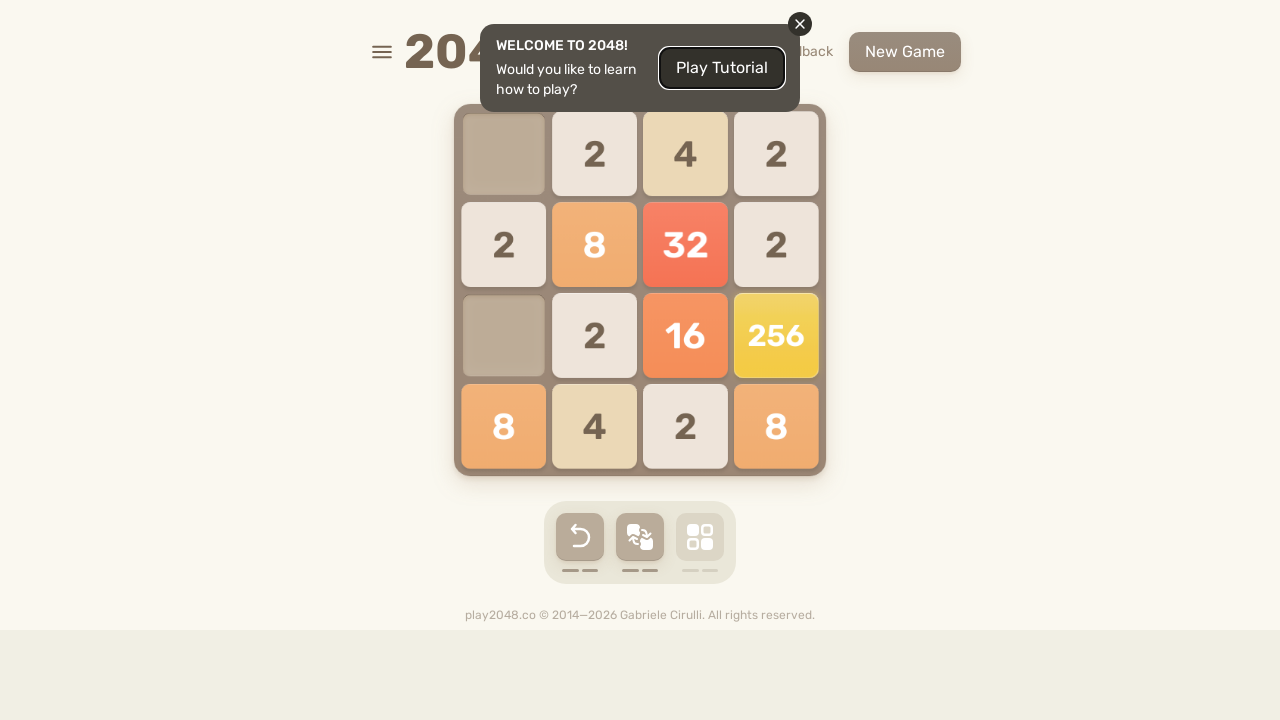

Waited 100ms before next move
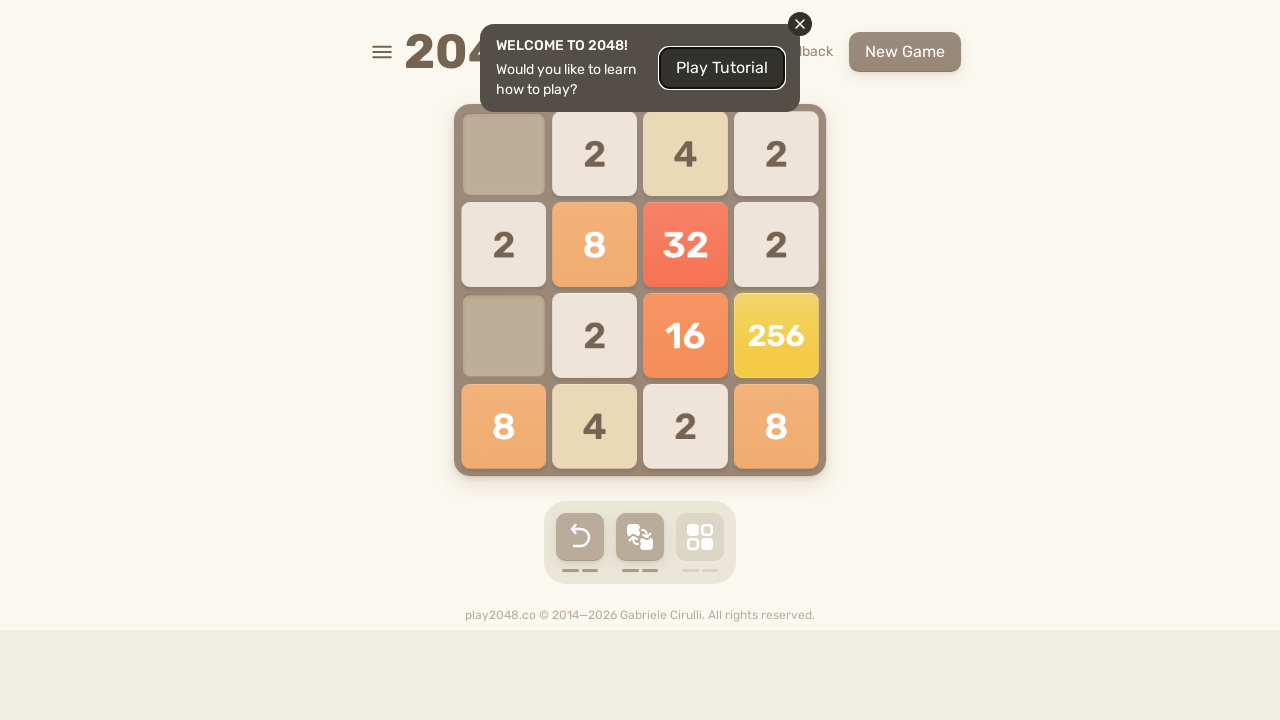

Pressed arrow key: ArrowLeft
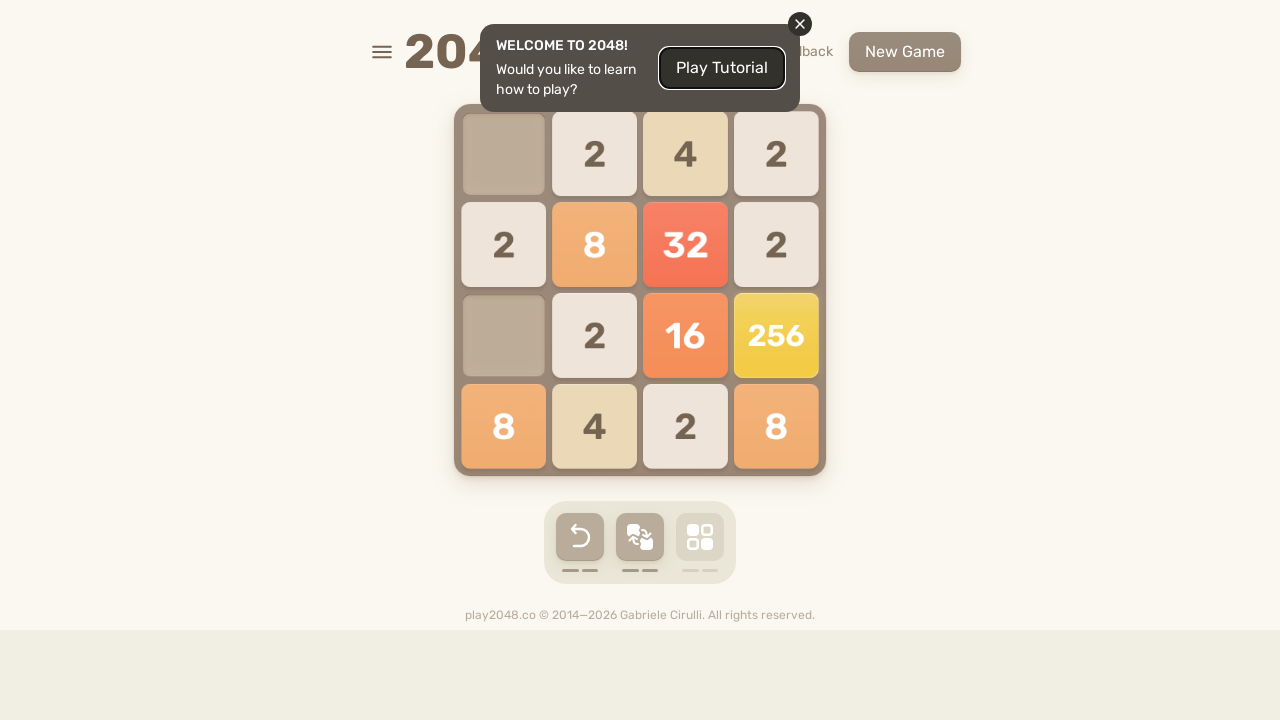

Waited 100ms before next move
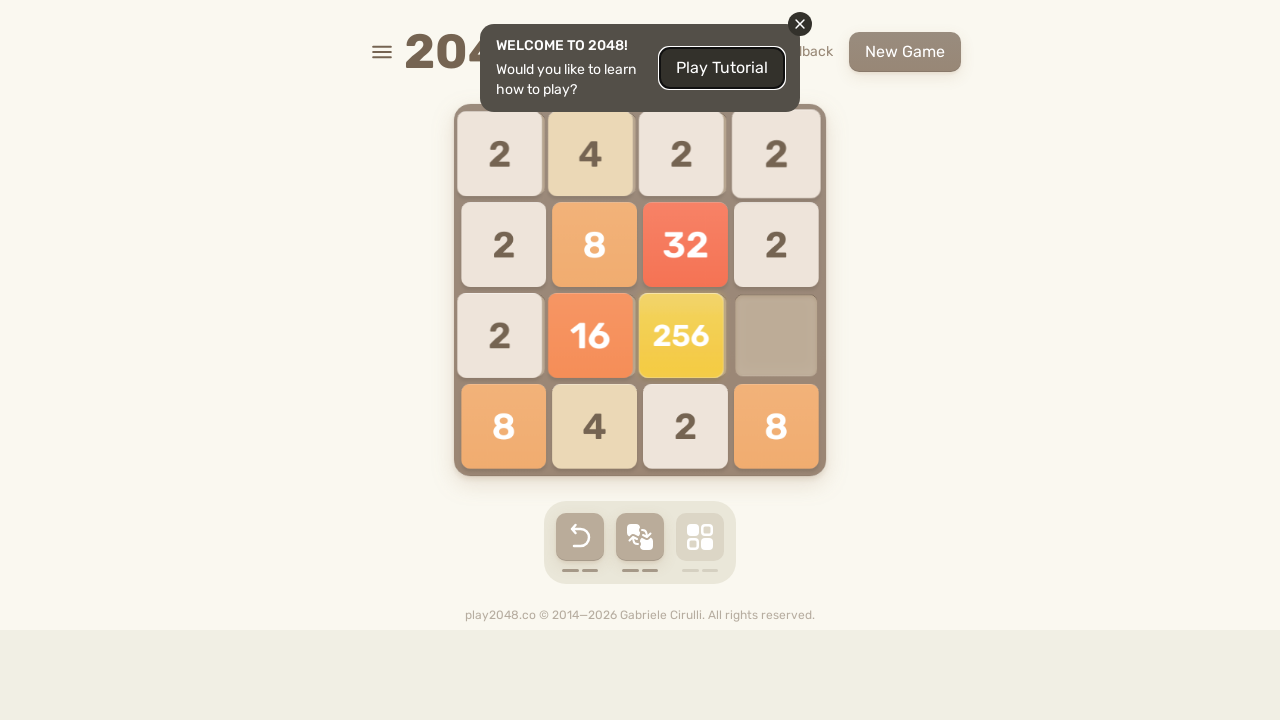

Pressed arrow key: ArrowRight
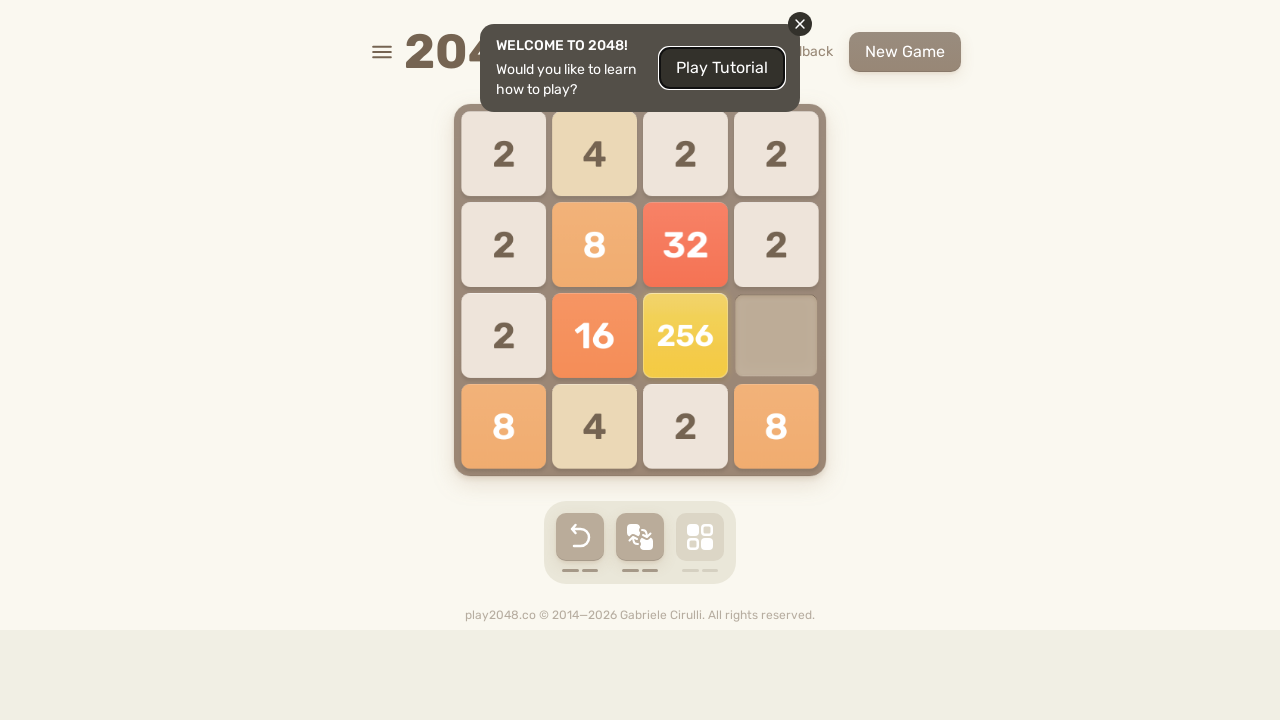

Waited 100ms before next move
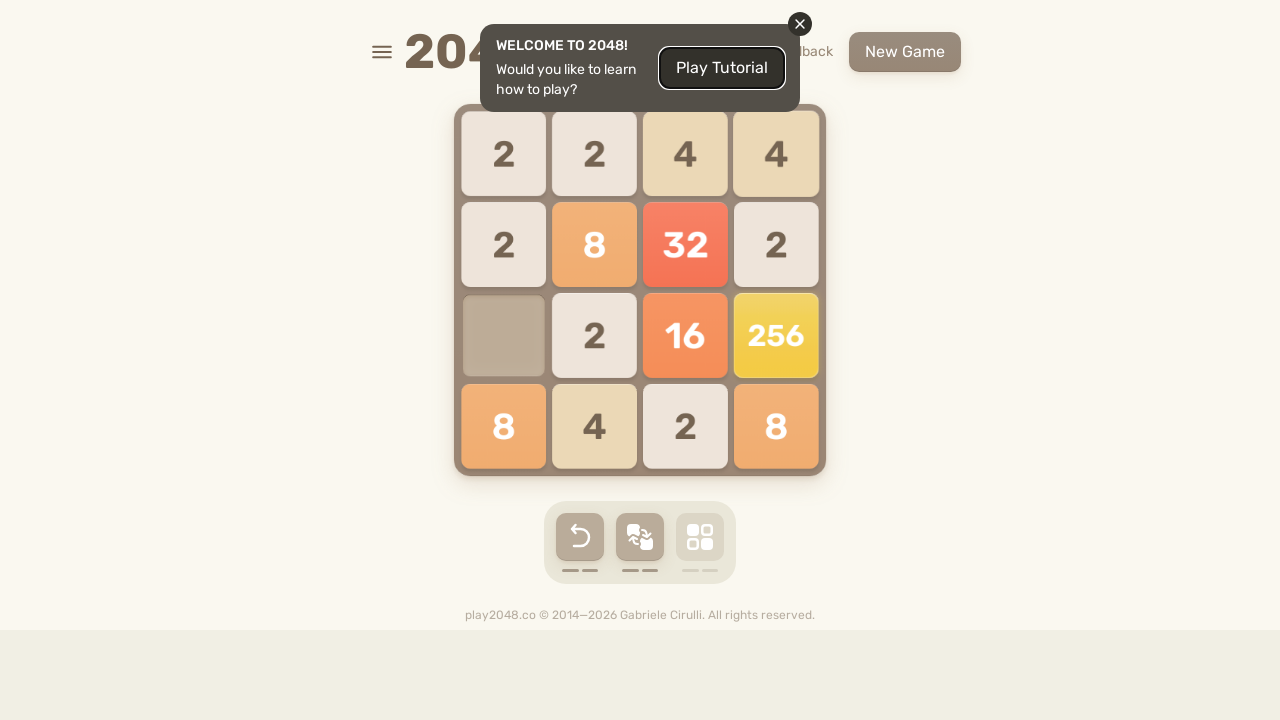

Pressed arrow key: ArrowDown
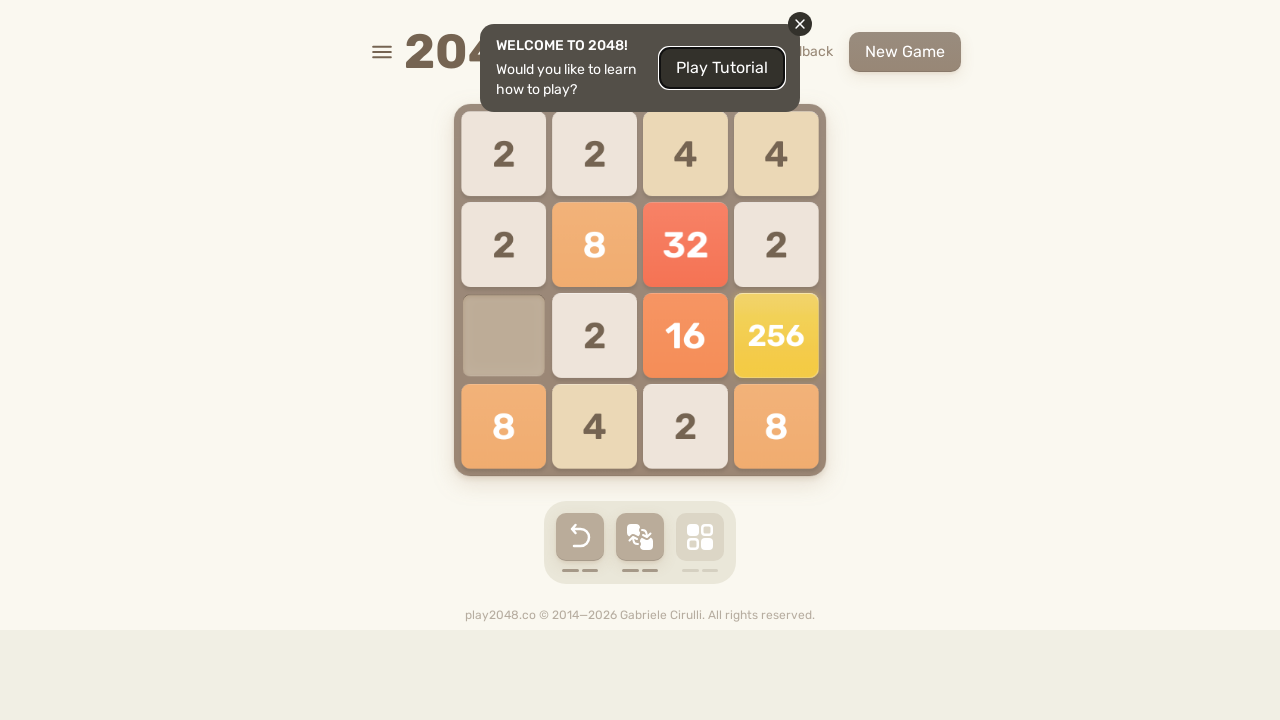

Waited 100ms before next move
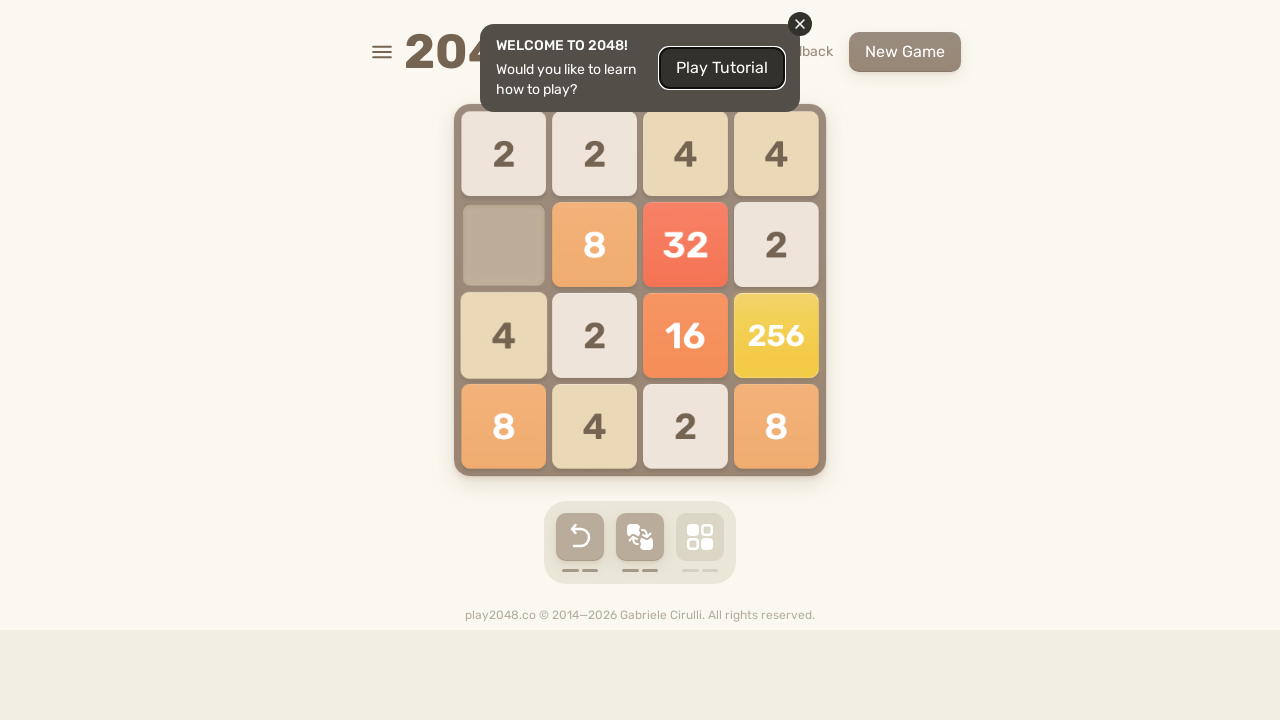

Pressed arrow key: ArrowDown
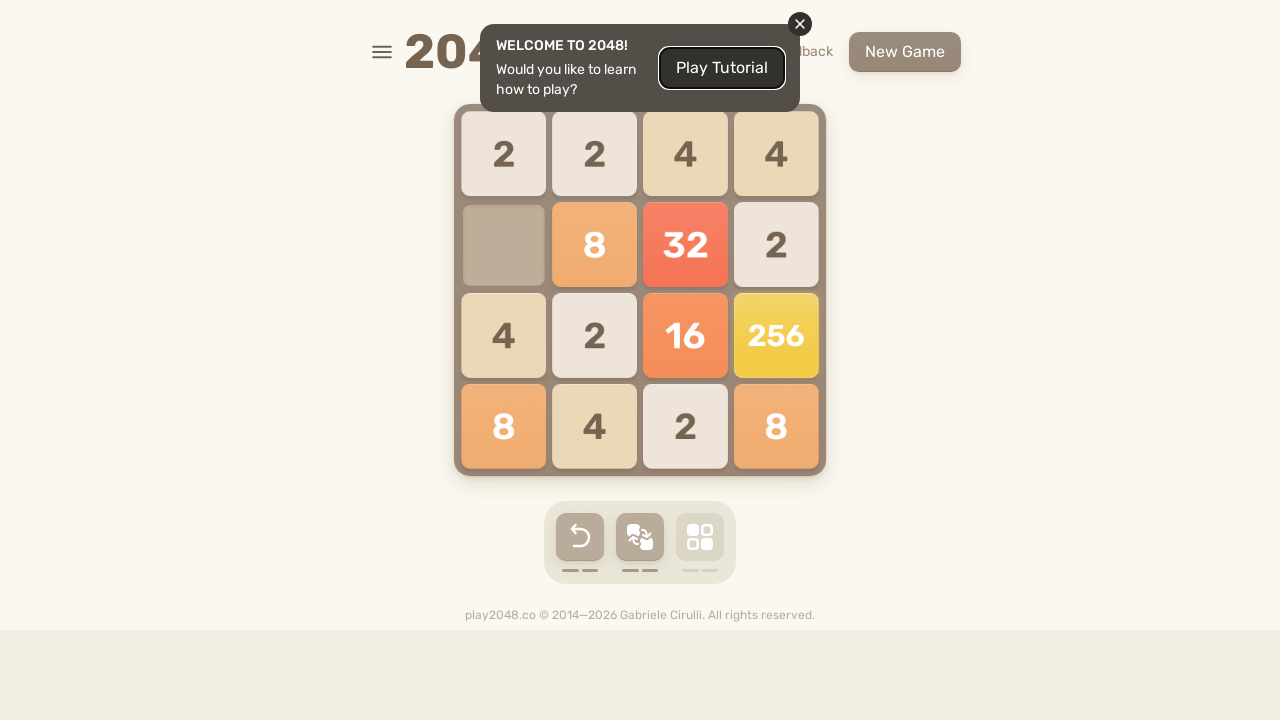

Waited 100ms before next move
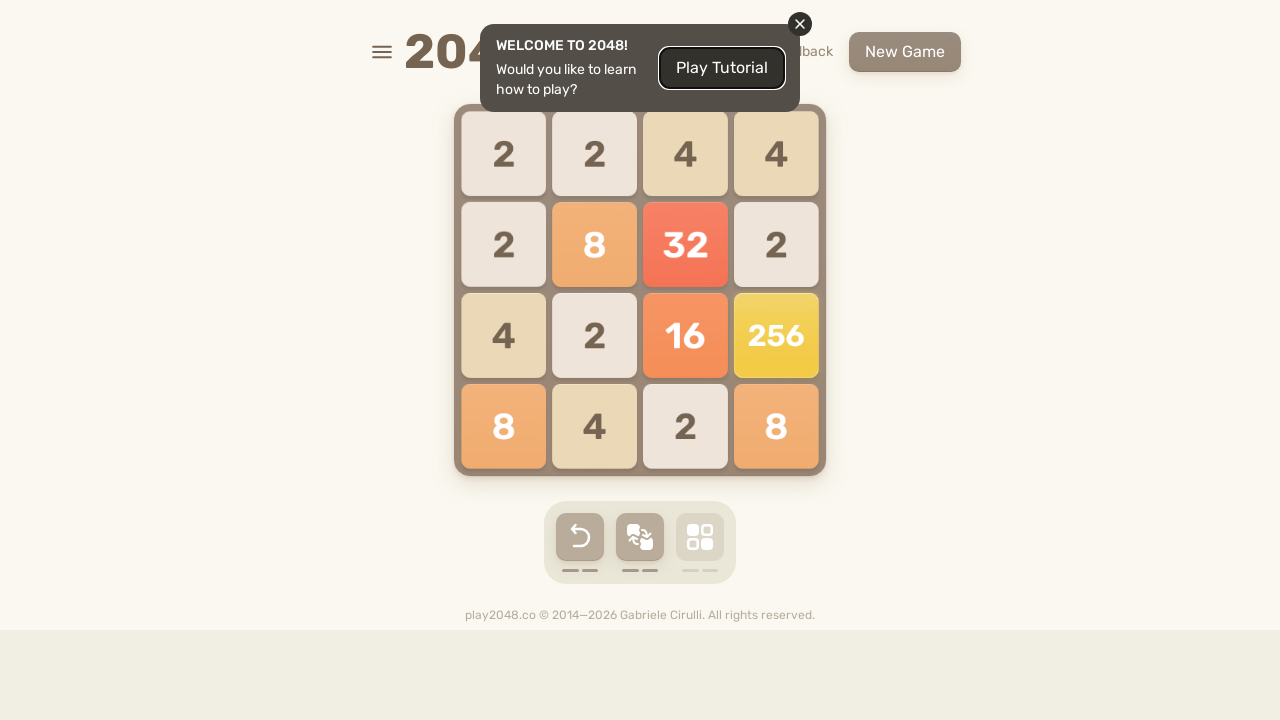

Pressed arrow key: ArrowRight
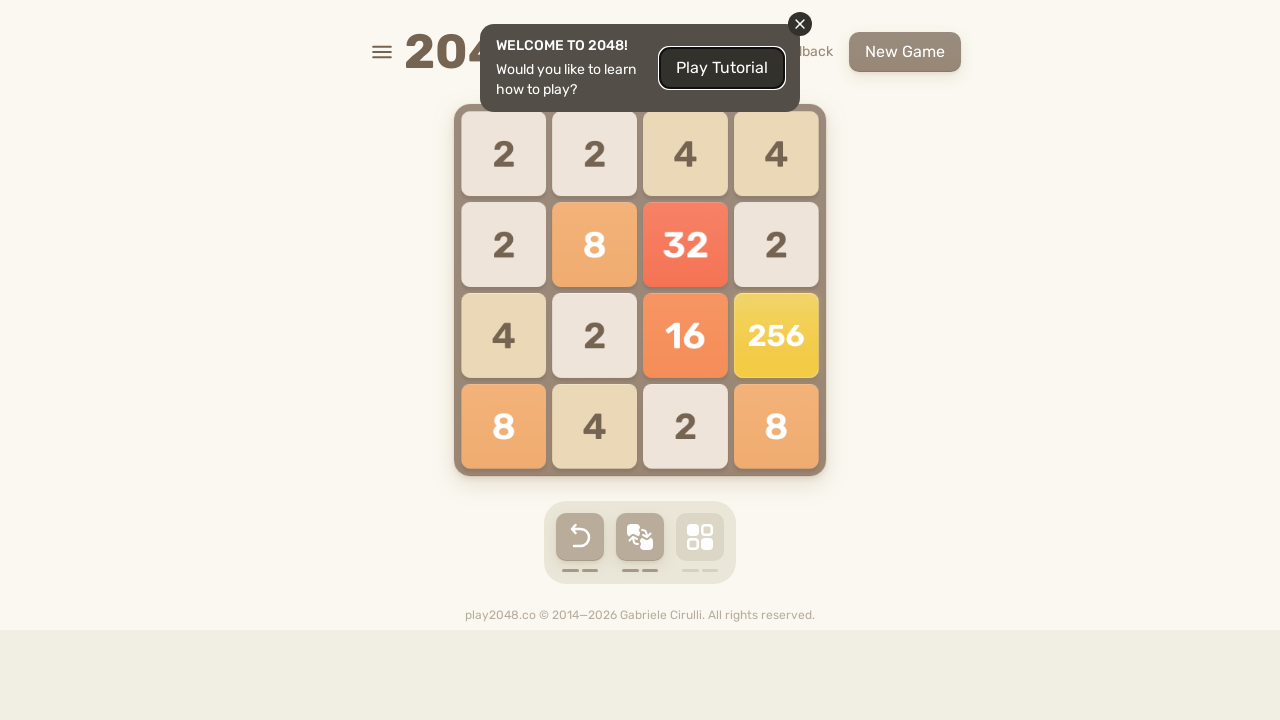

Waited 100ms before next move
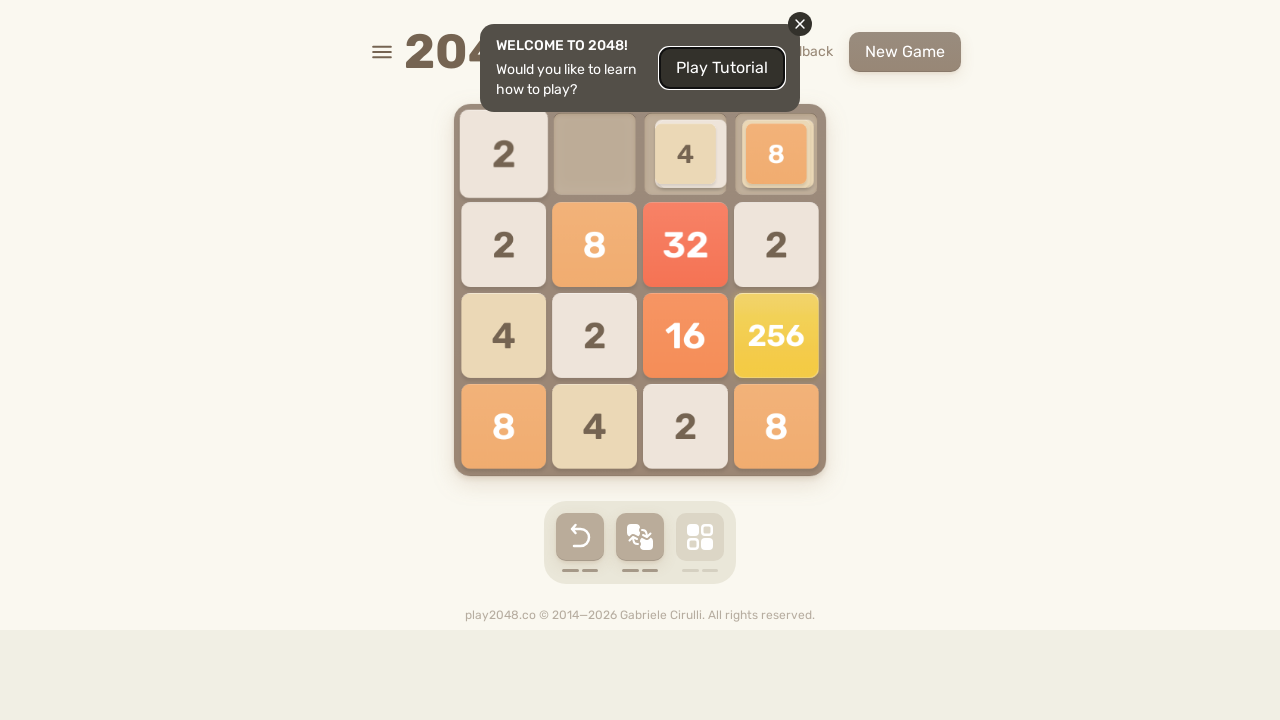

Pressed arrow key: ArrowRight
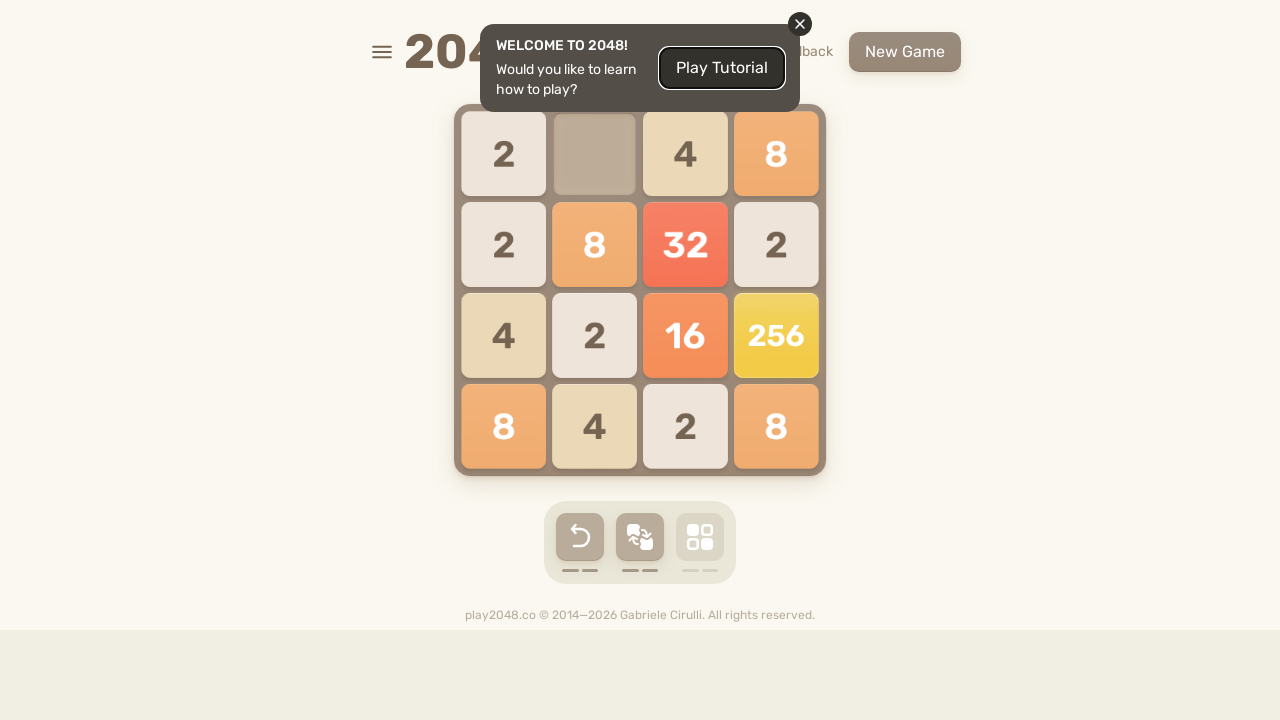

Waited 100ms before next move
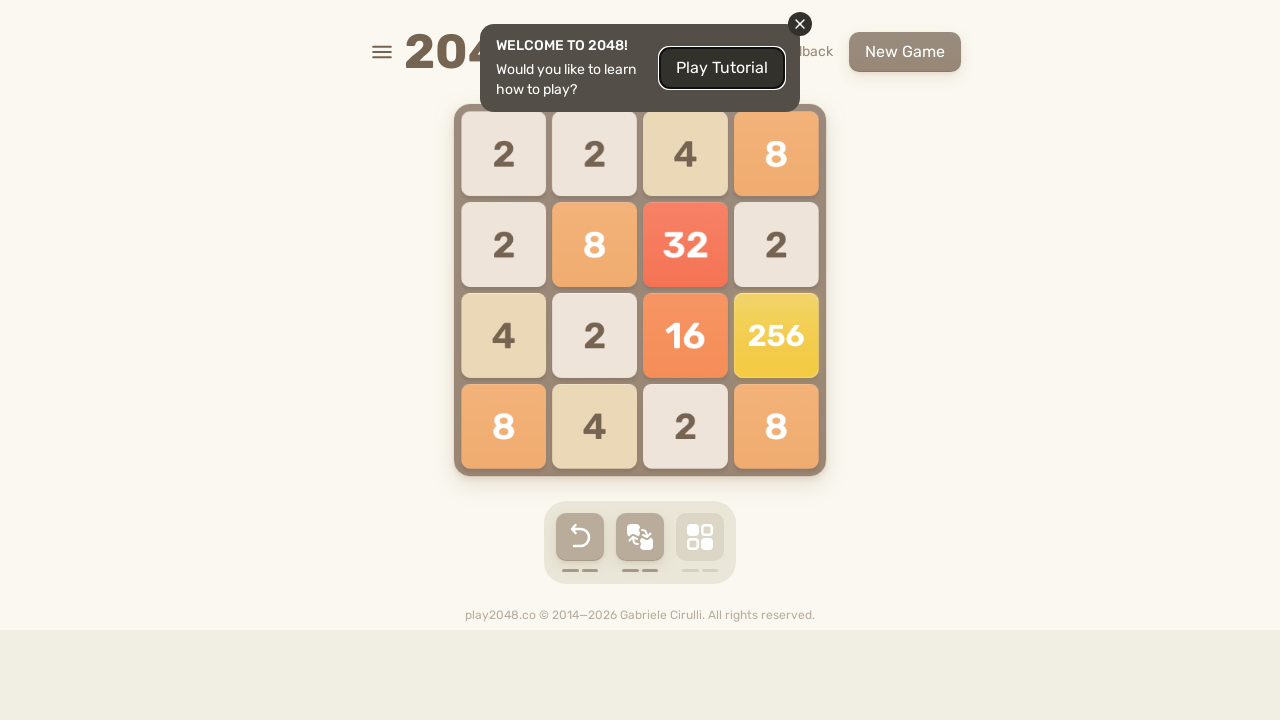

Pressed arrow key: ArrowDown
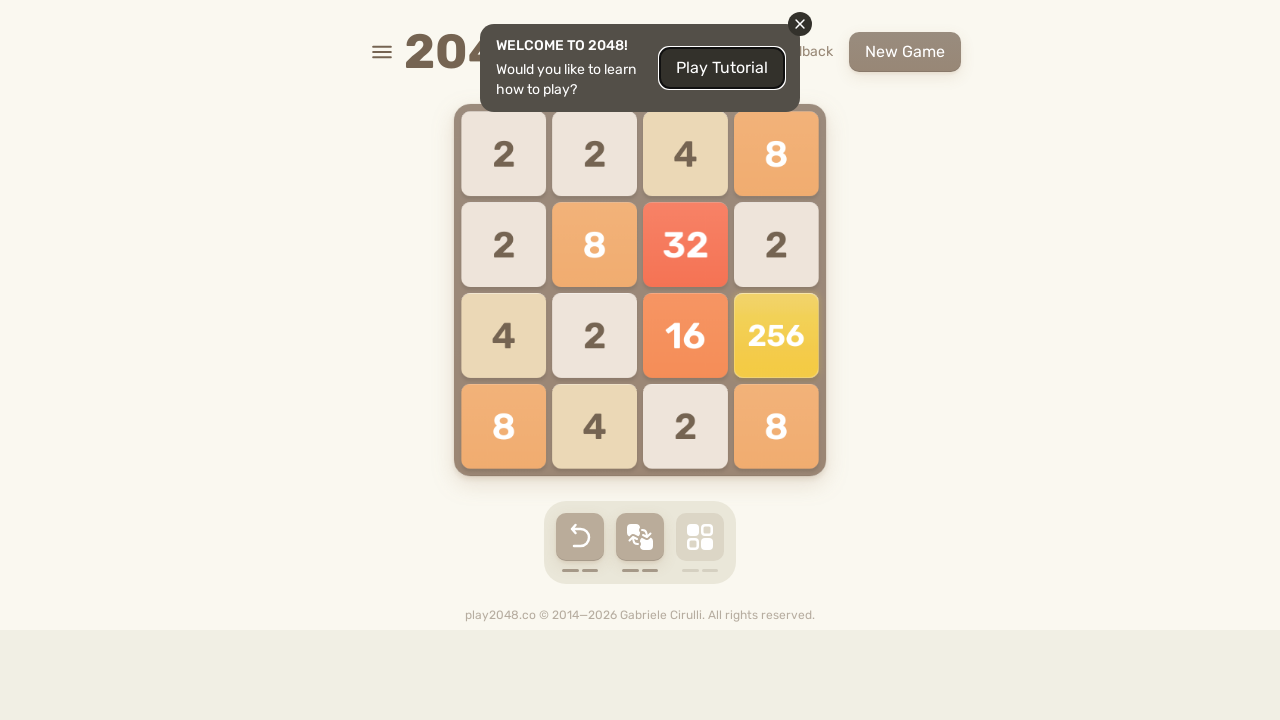

Waited 100ms before next move
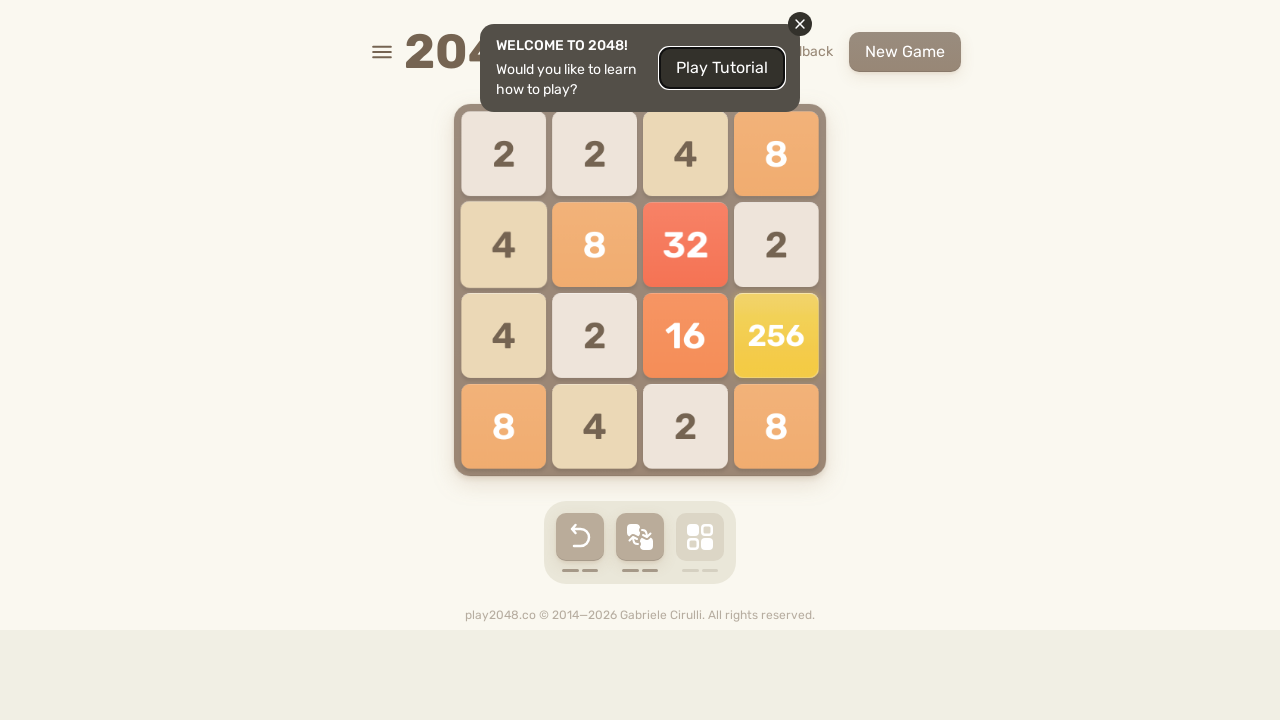

Pressed arrow key: ArrowRight
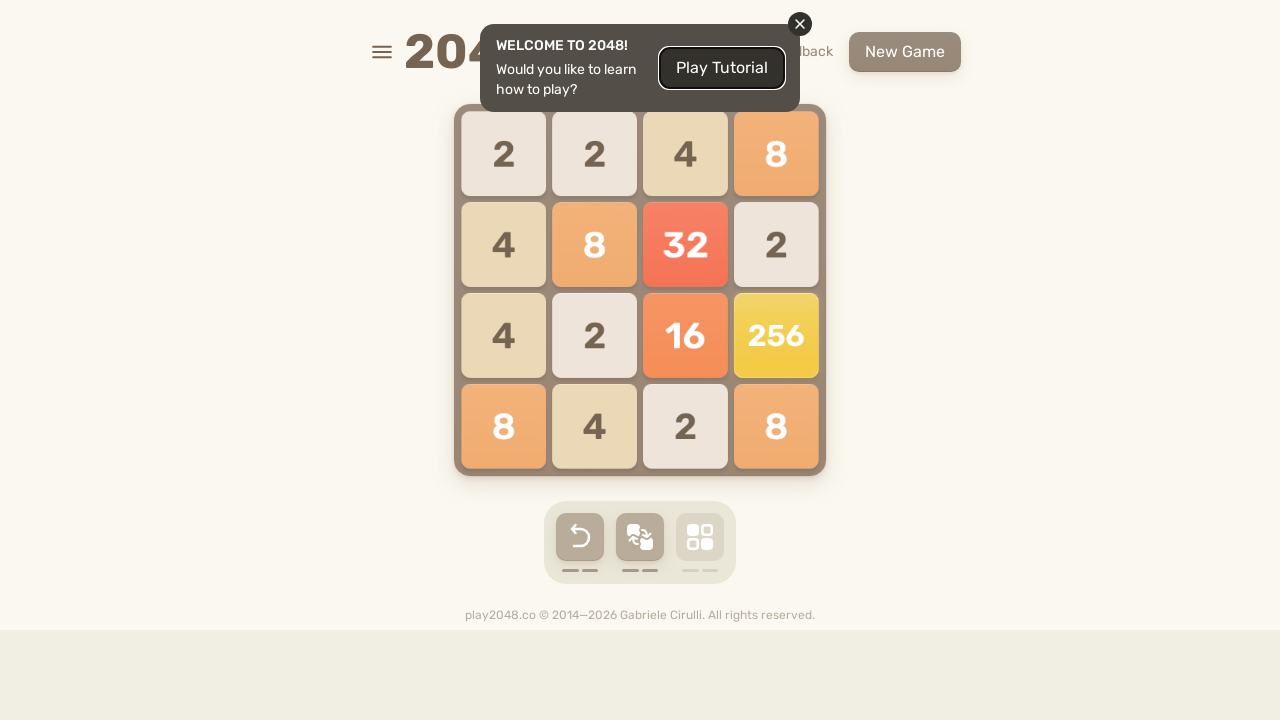

Waited 100ms before next move
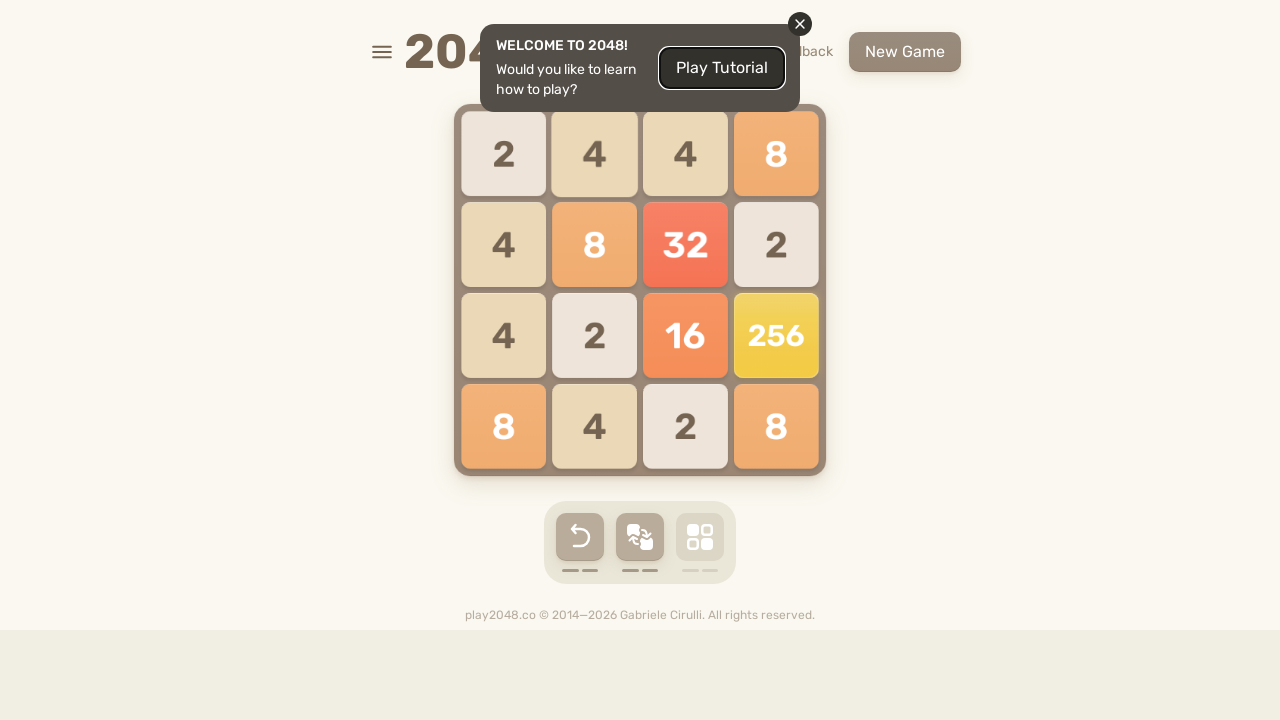

Pressed arrow key: ArrowUp
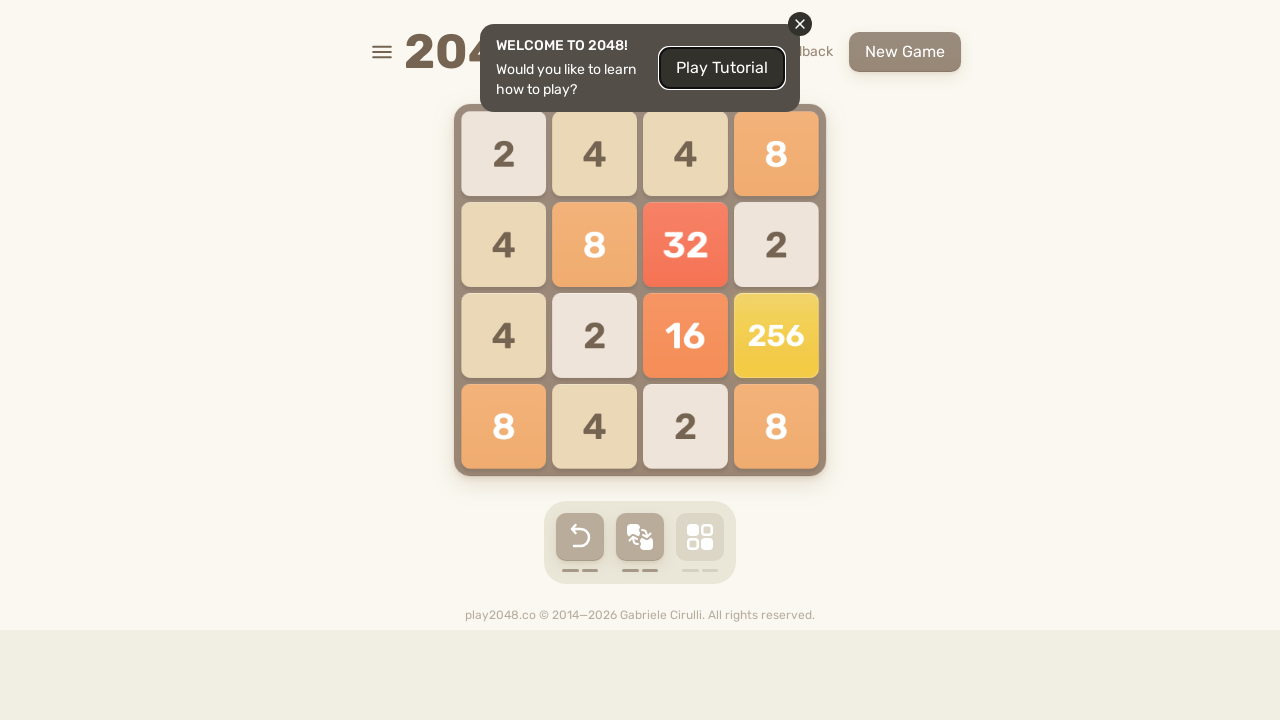

Waited 100ms before next move
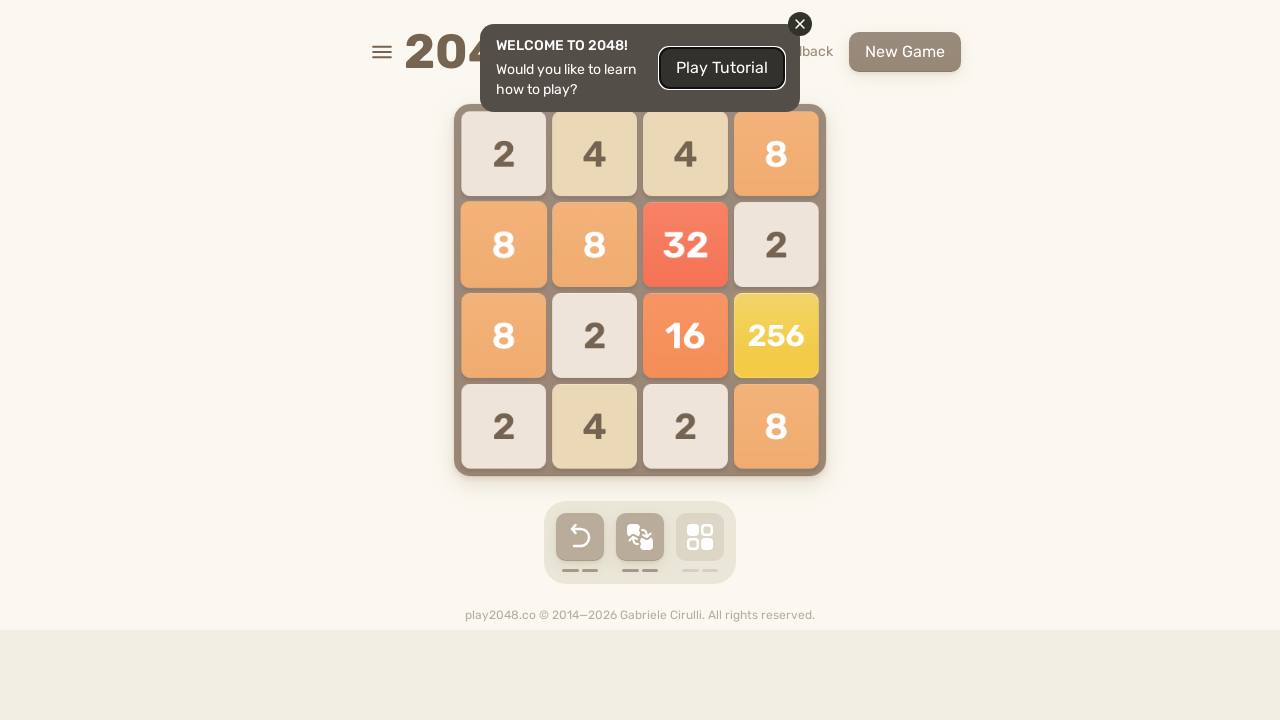

Pressed arrow key: ArrowRight
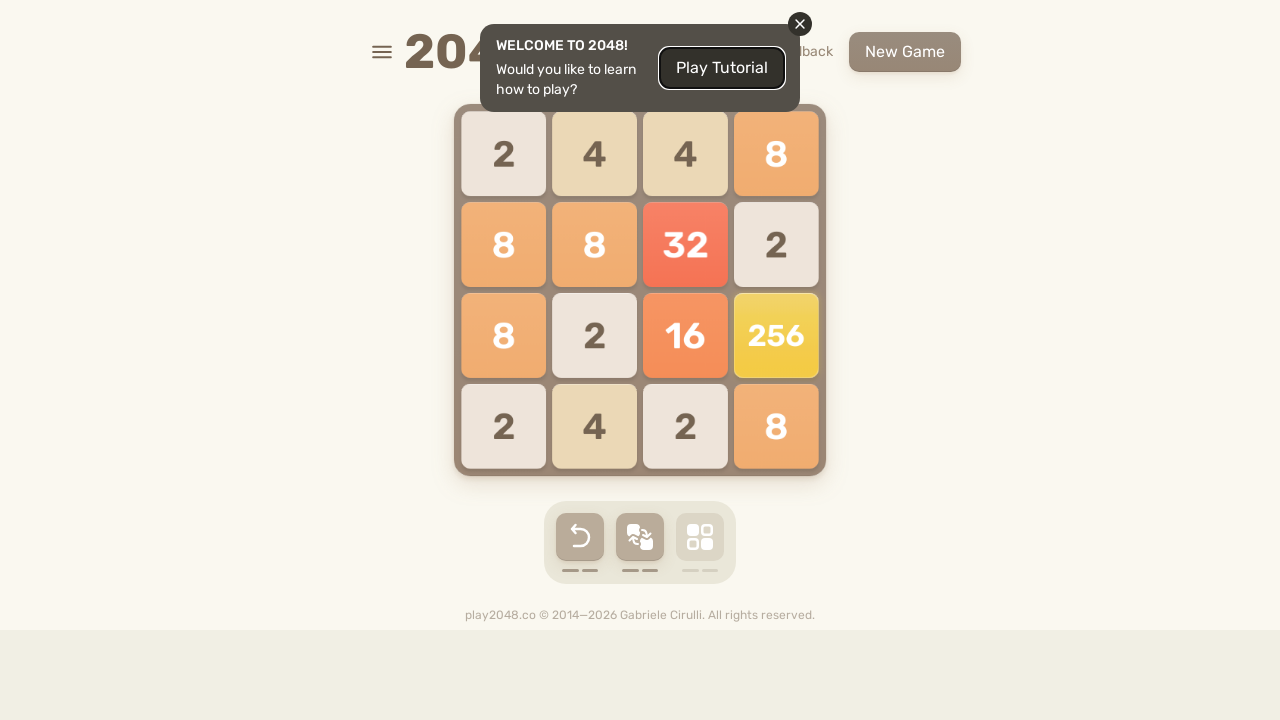

Waited 100ms before next move
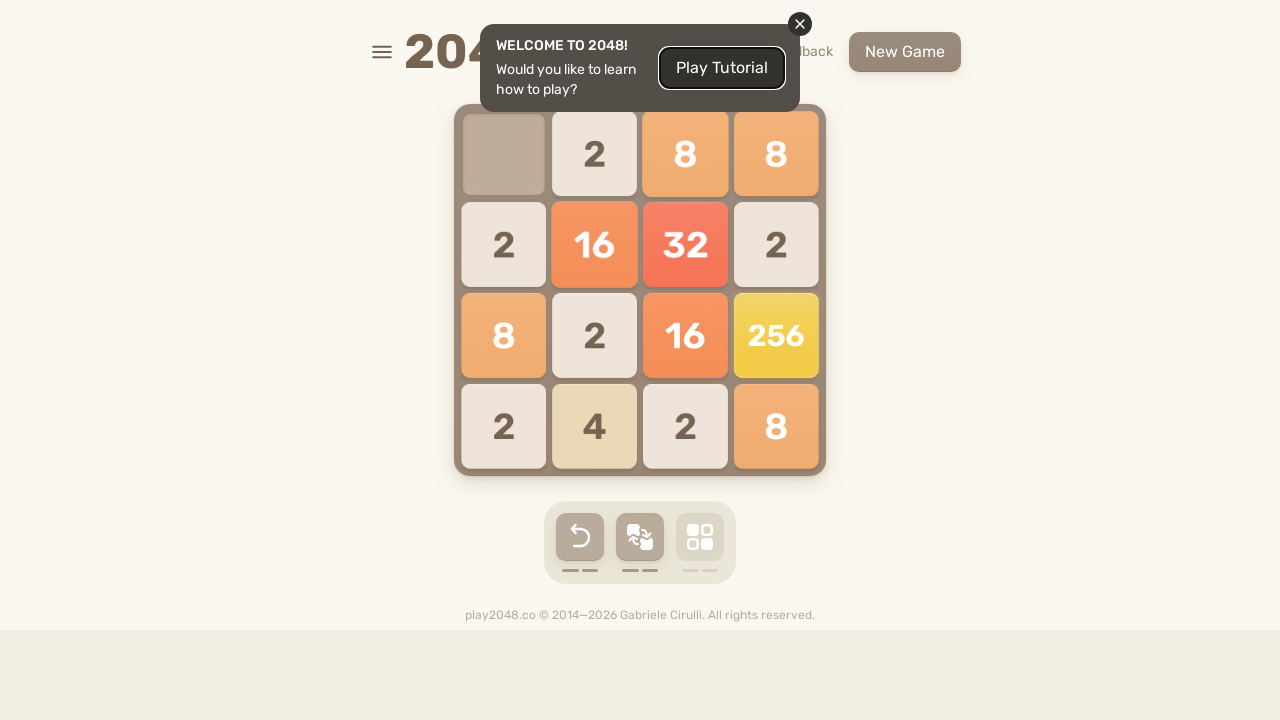

Pressed arrow key: ArrowUp
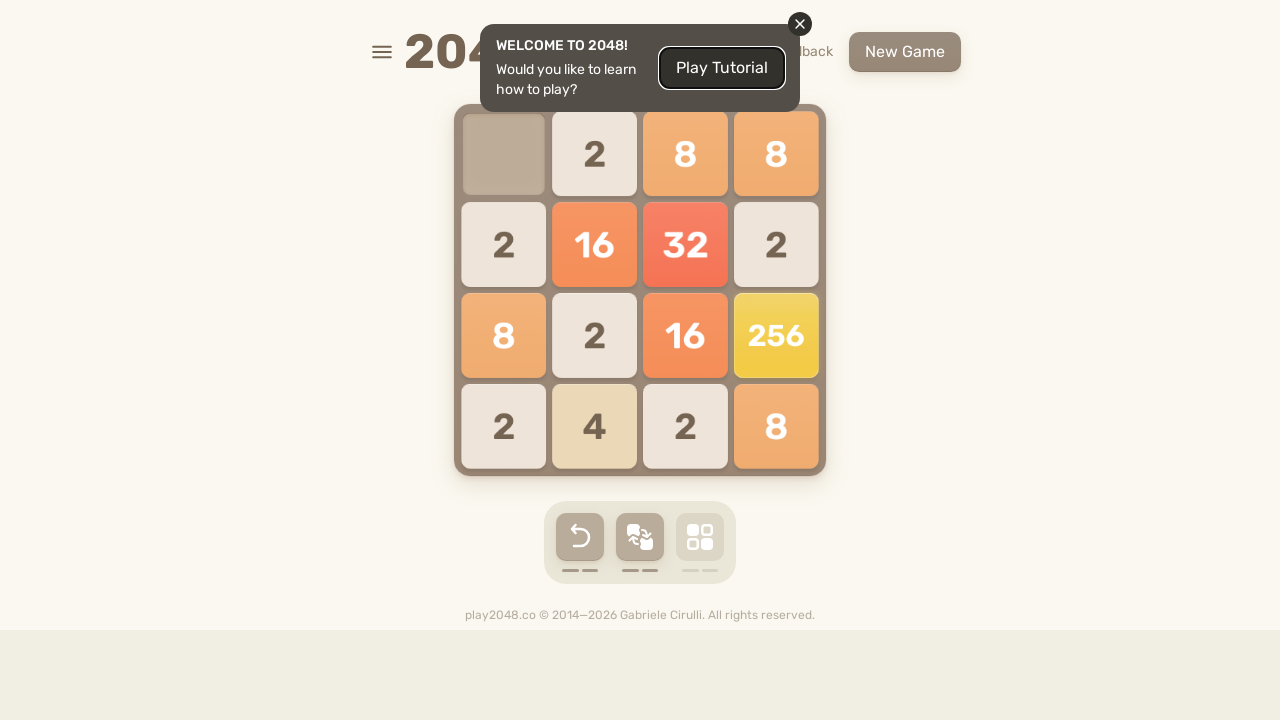

Waited 100ms before next move
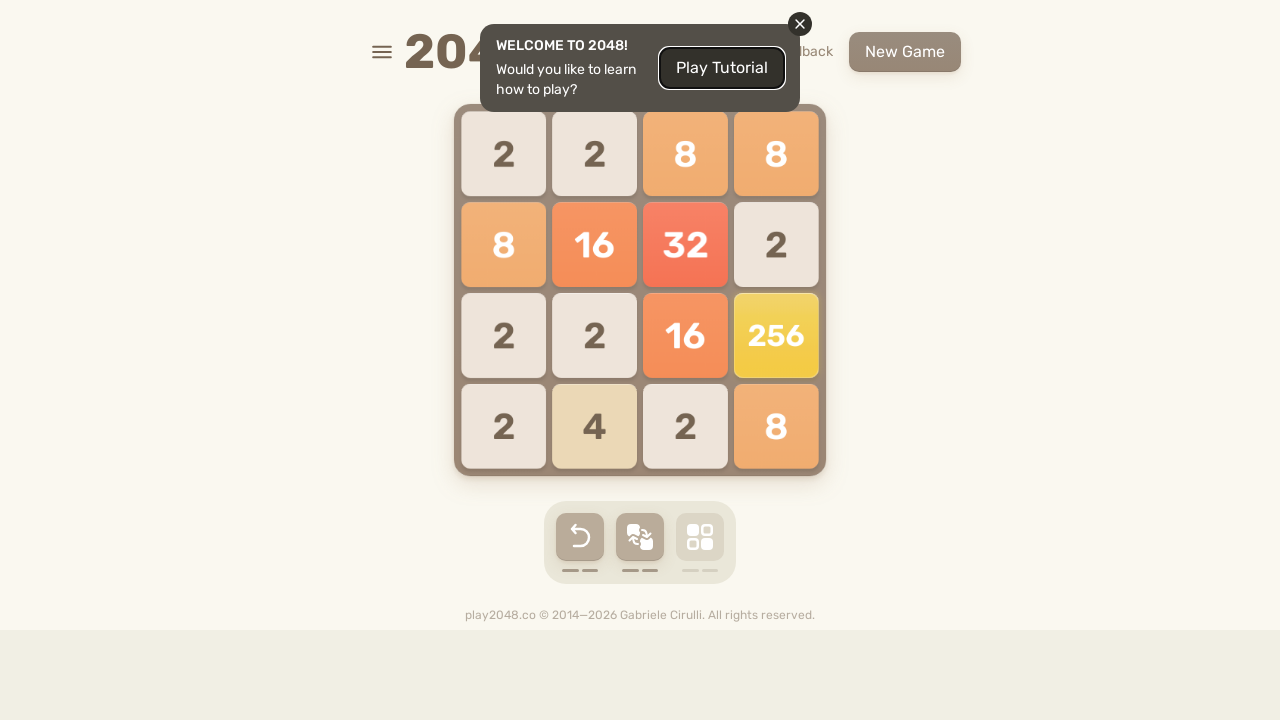

Pressed arrow key: ArrowLeft
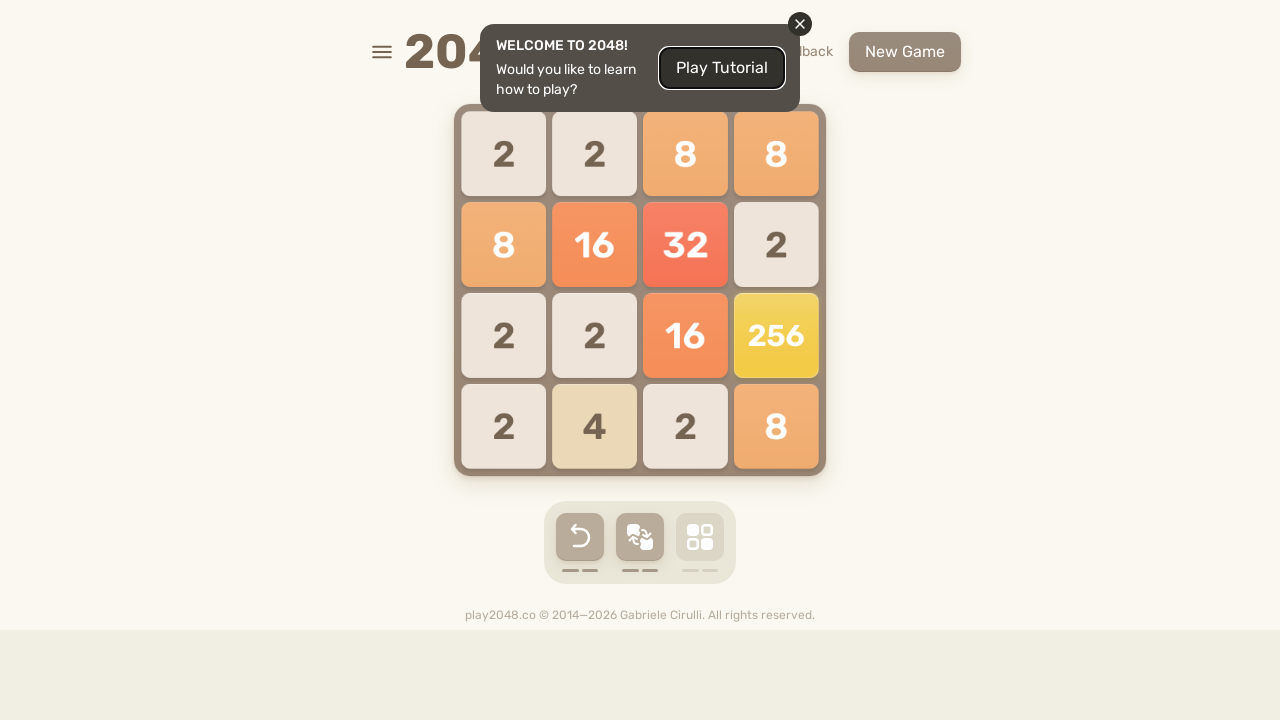

Waited 100ms before next move
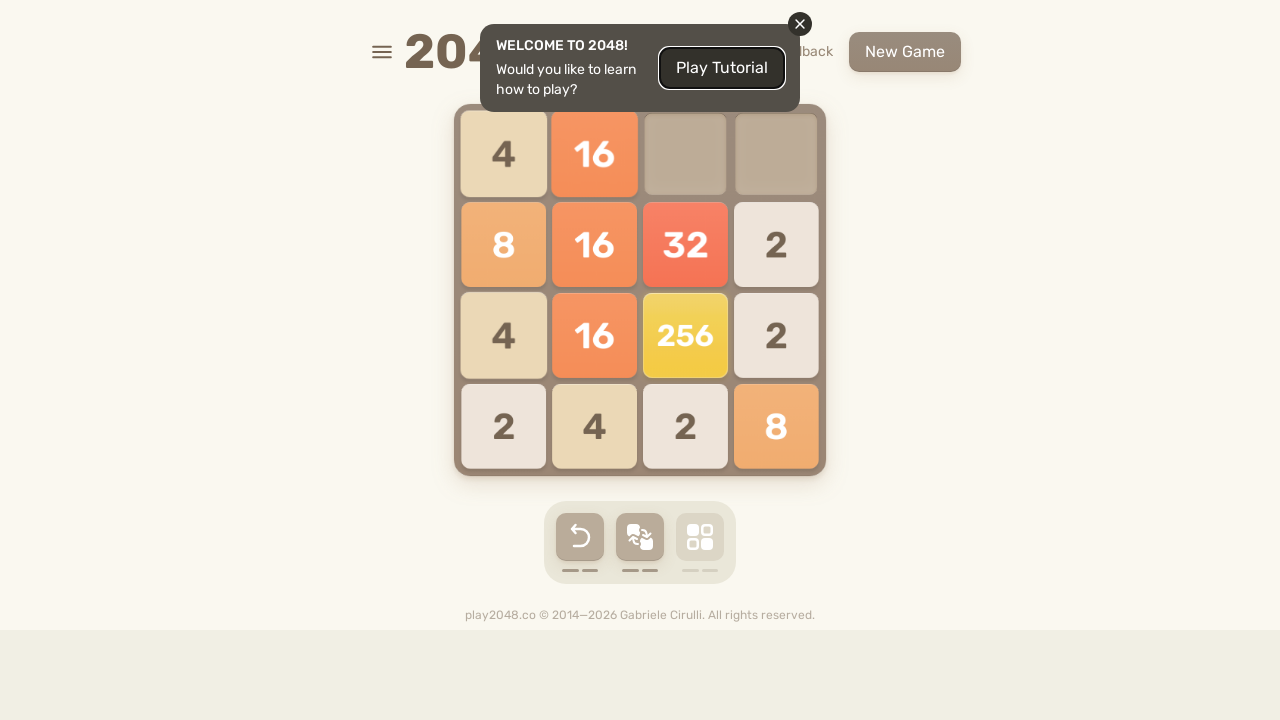

Pressed arrow key: ArrowDown
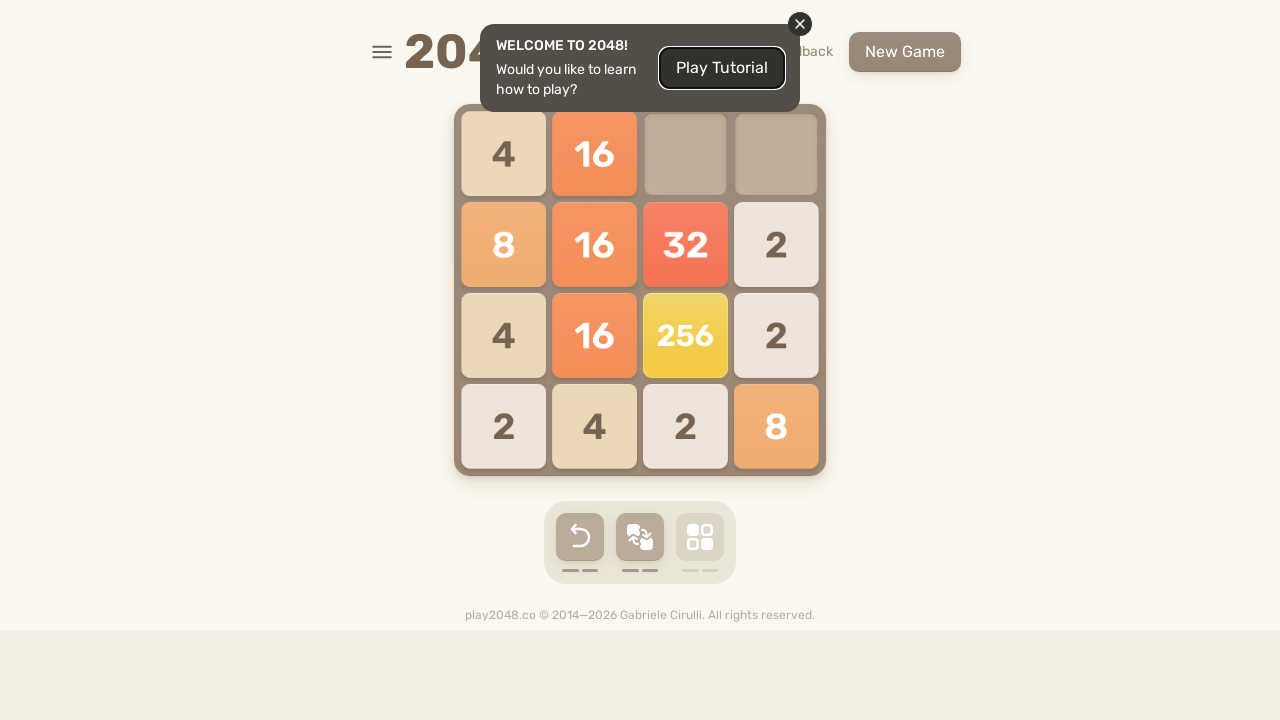

Waited 100ms before next move
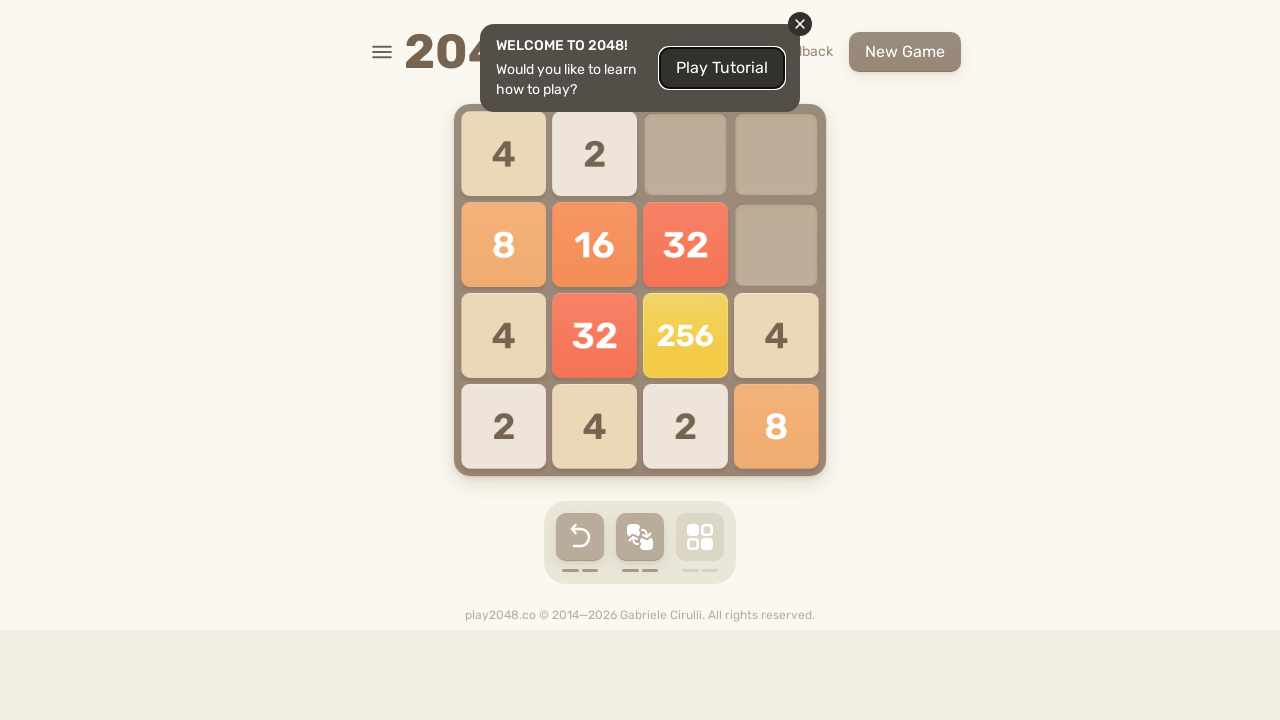

Pressed arrow key: ArrowUp
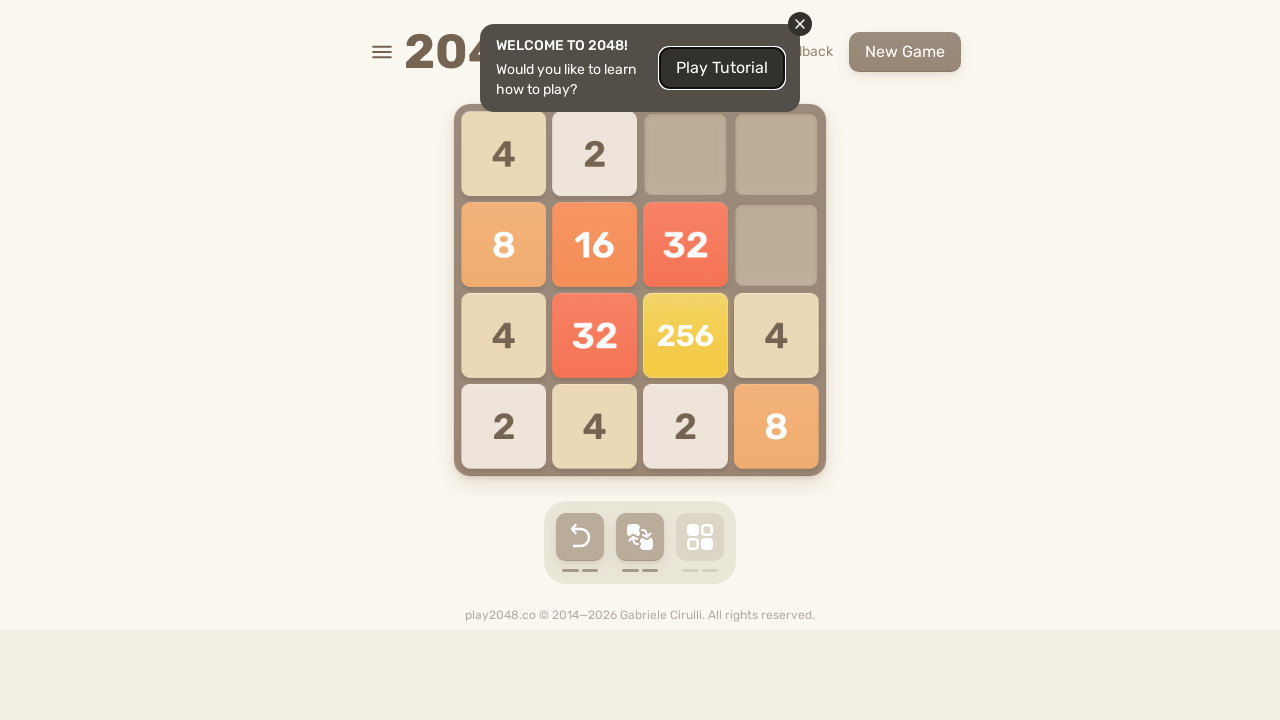

Waited 100ms before next move
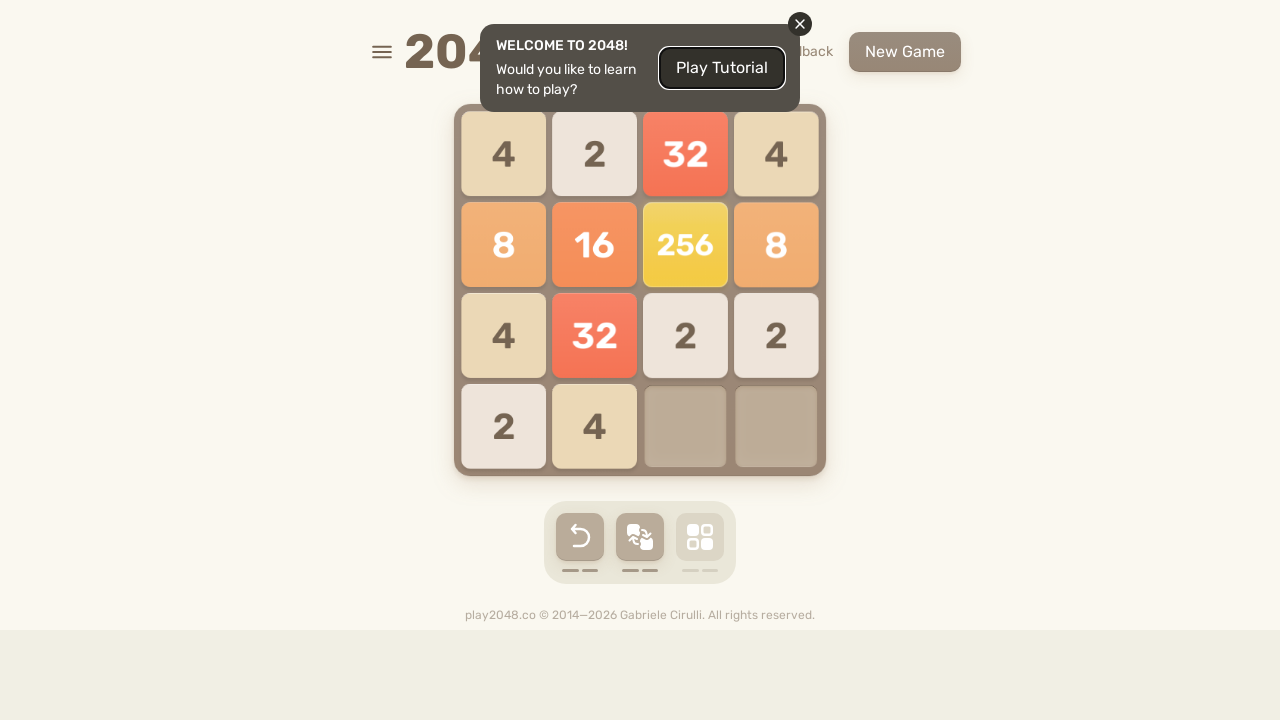

Pressed arrow key: ArrowDown
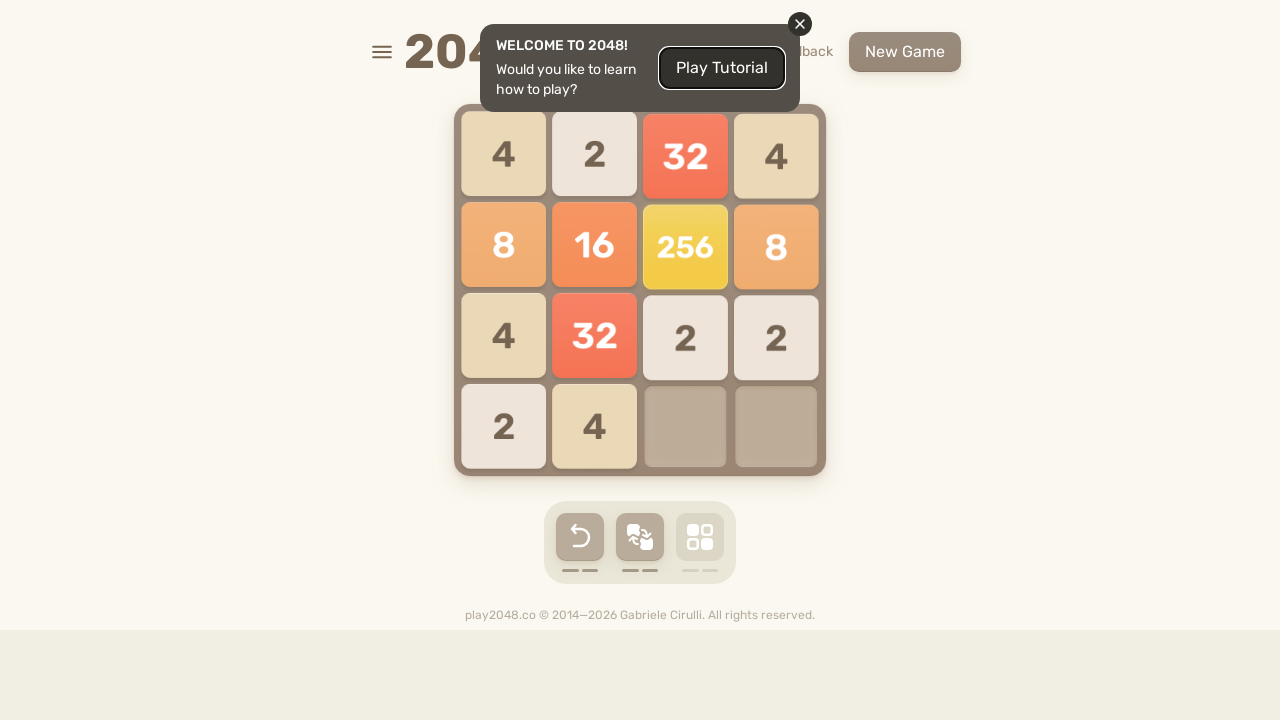

Waited 100ms before next move
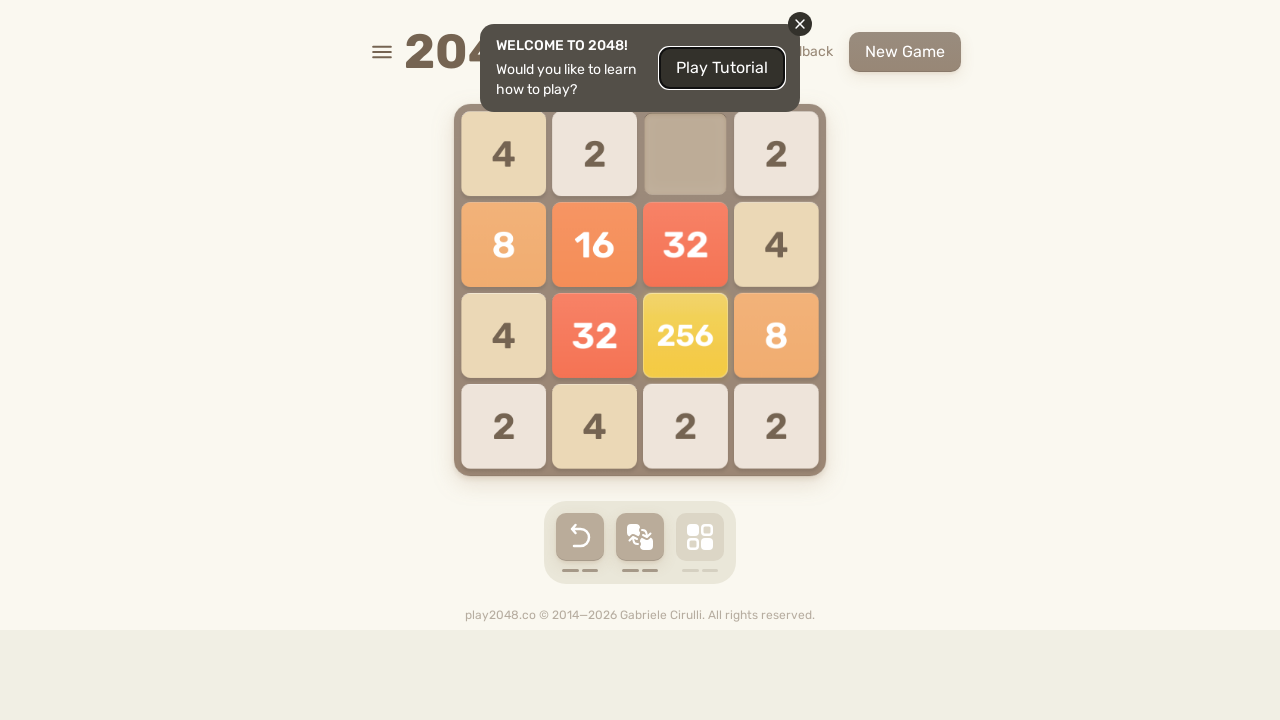

Pressed arrow key: ArrowDown
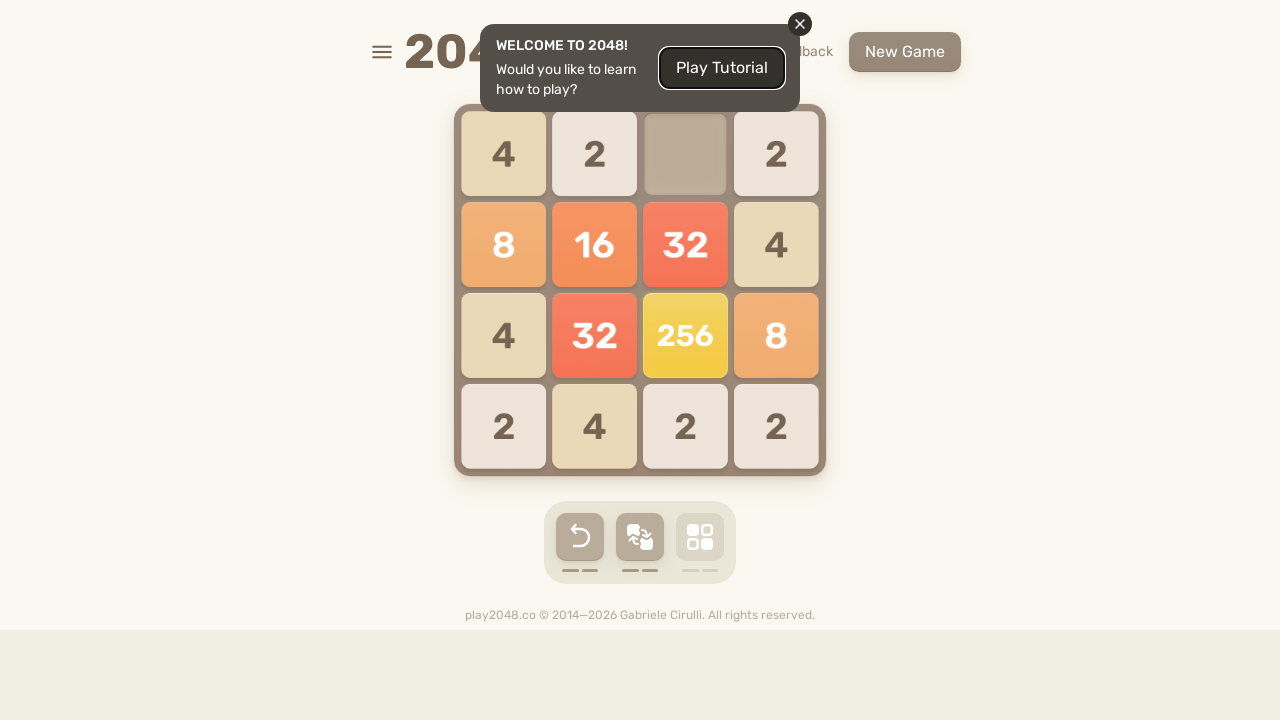

Waited 100ms before next move
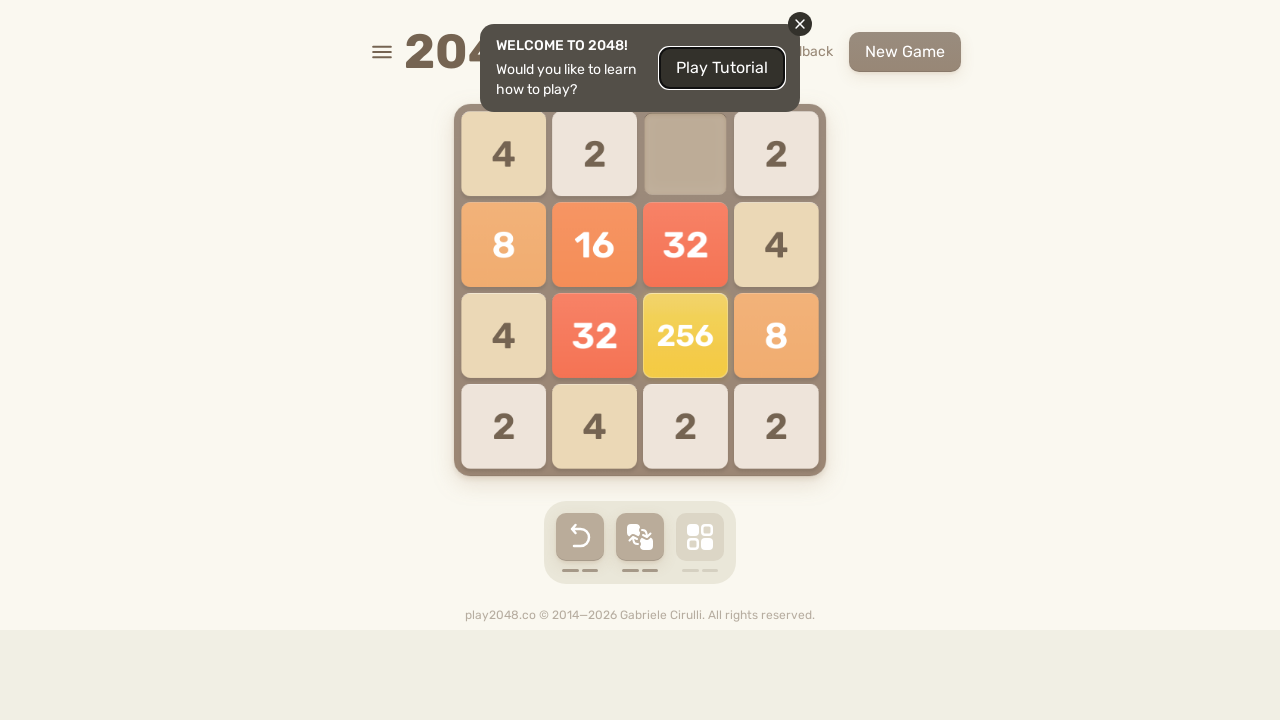

Pressed arrow key: ArrowRight
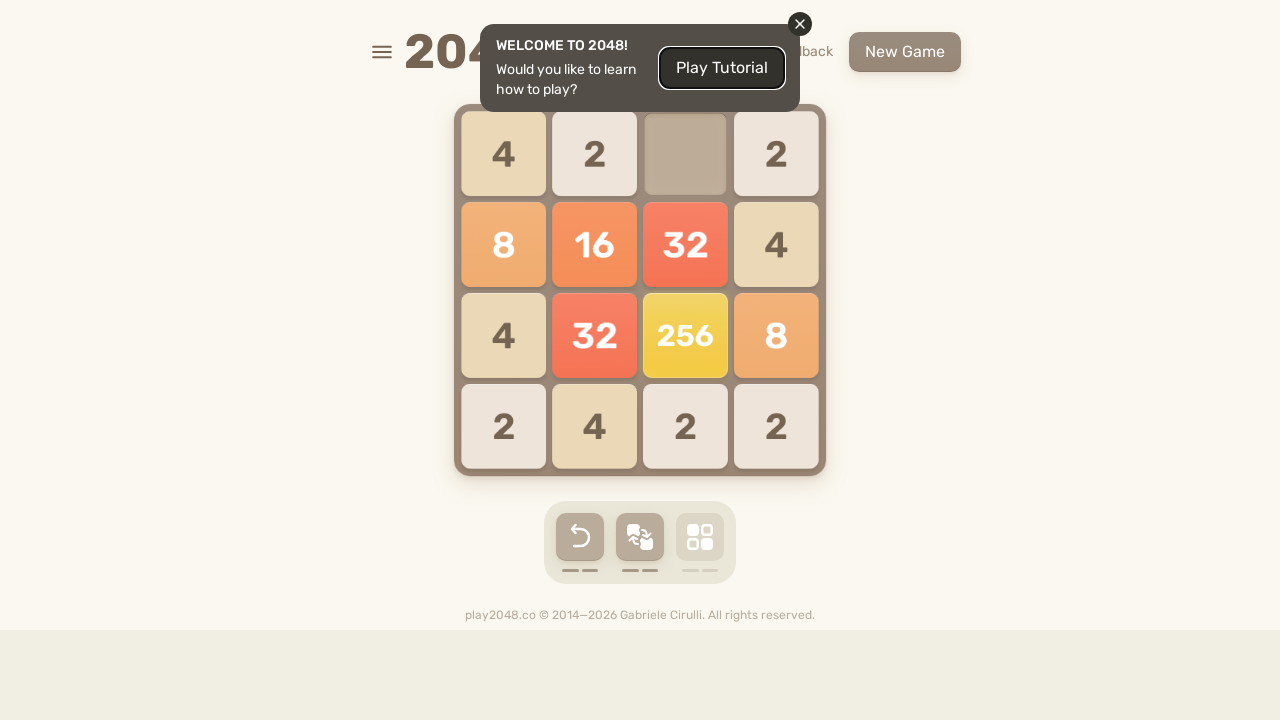

Waited 100ms before next move
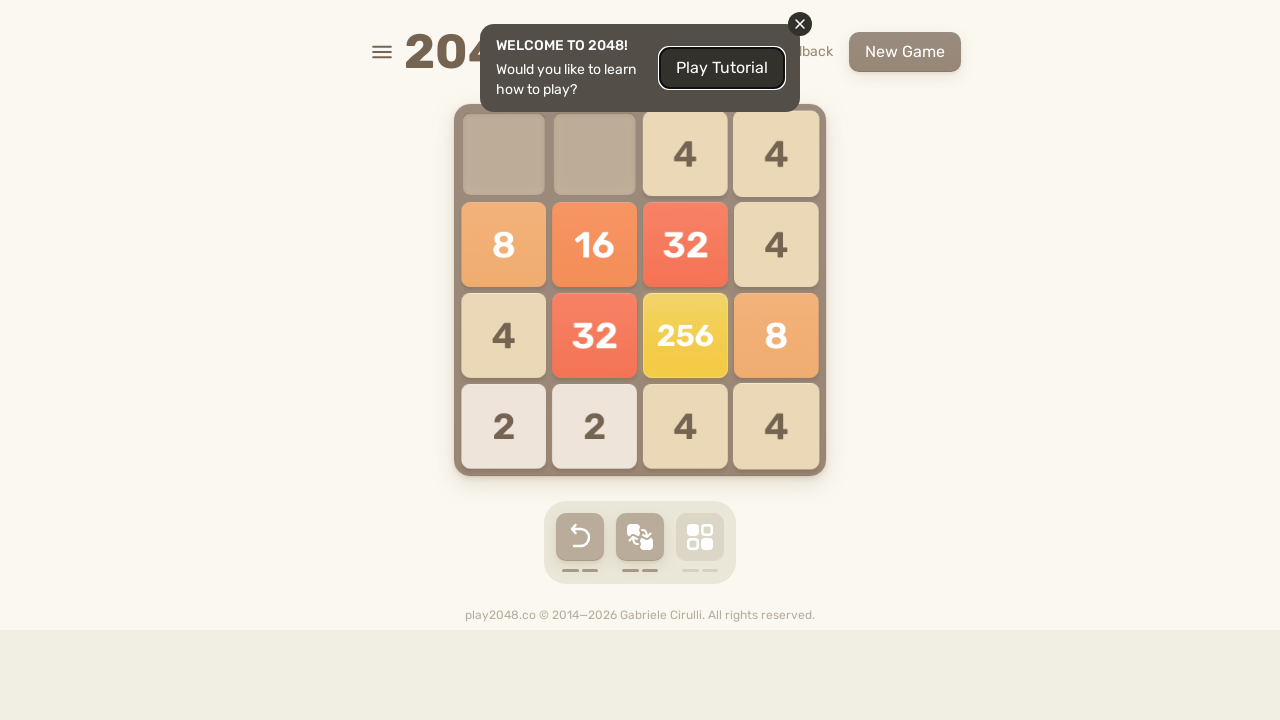

Pressed arrow key: ArrowDown
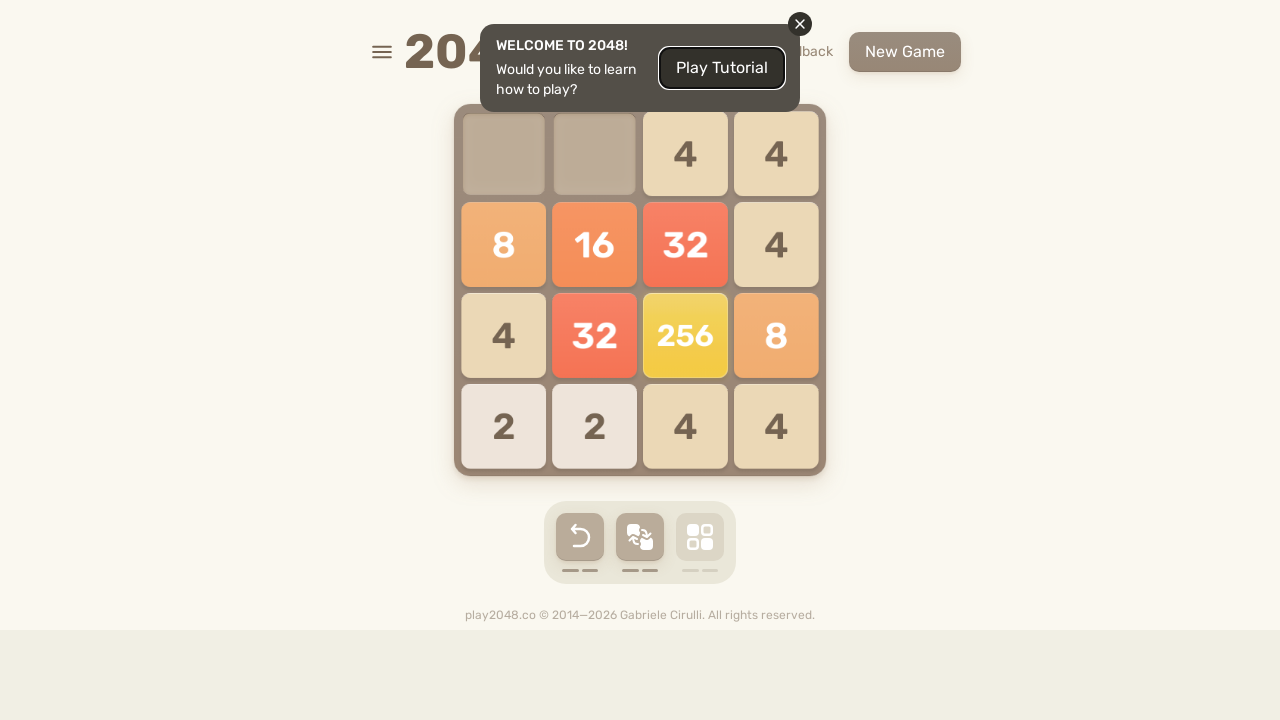

Waited 100ms before next move
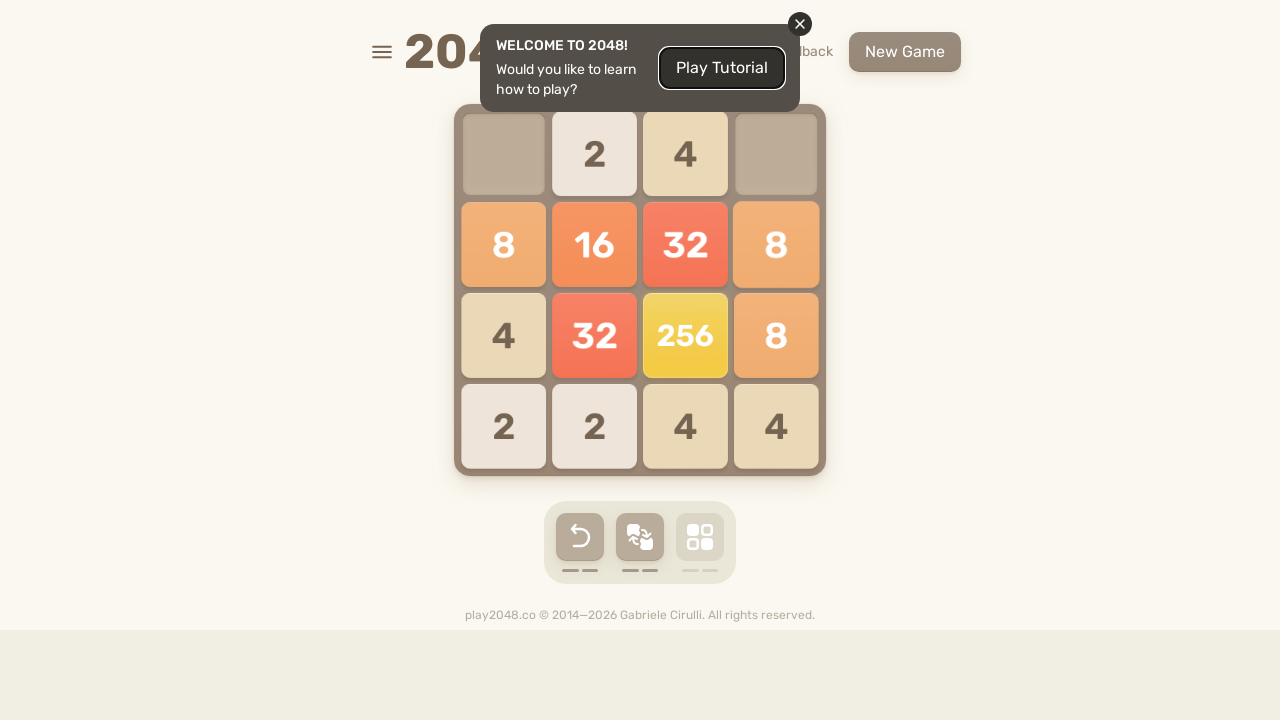

Pressed arrow key: ArrowLeft
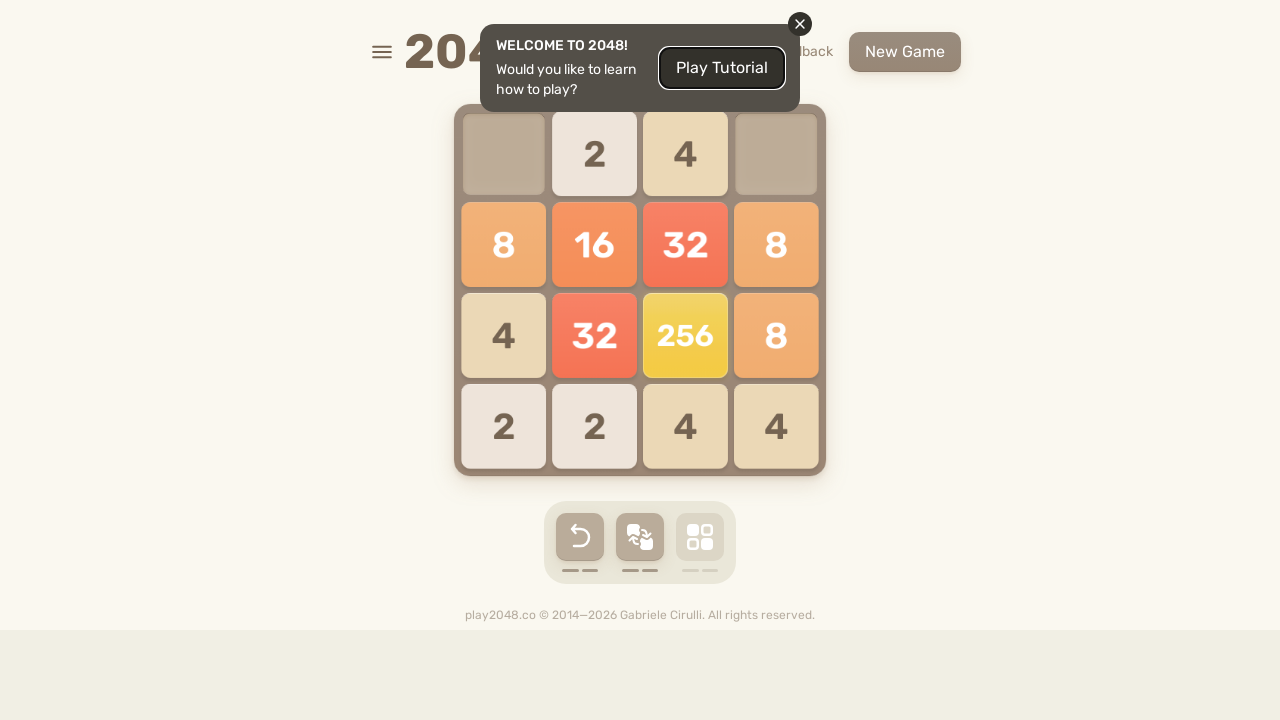

Waited 100ms before next move
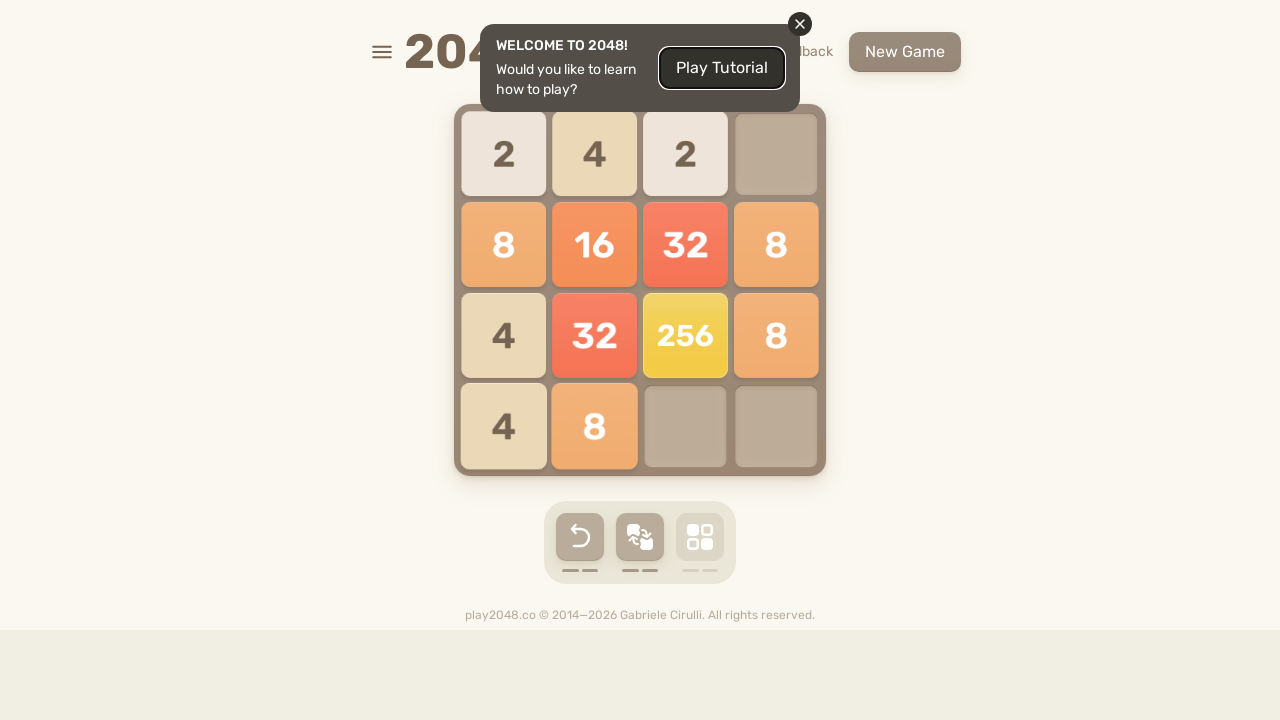

Pressed arrow key: ArrowRight
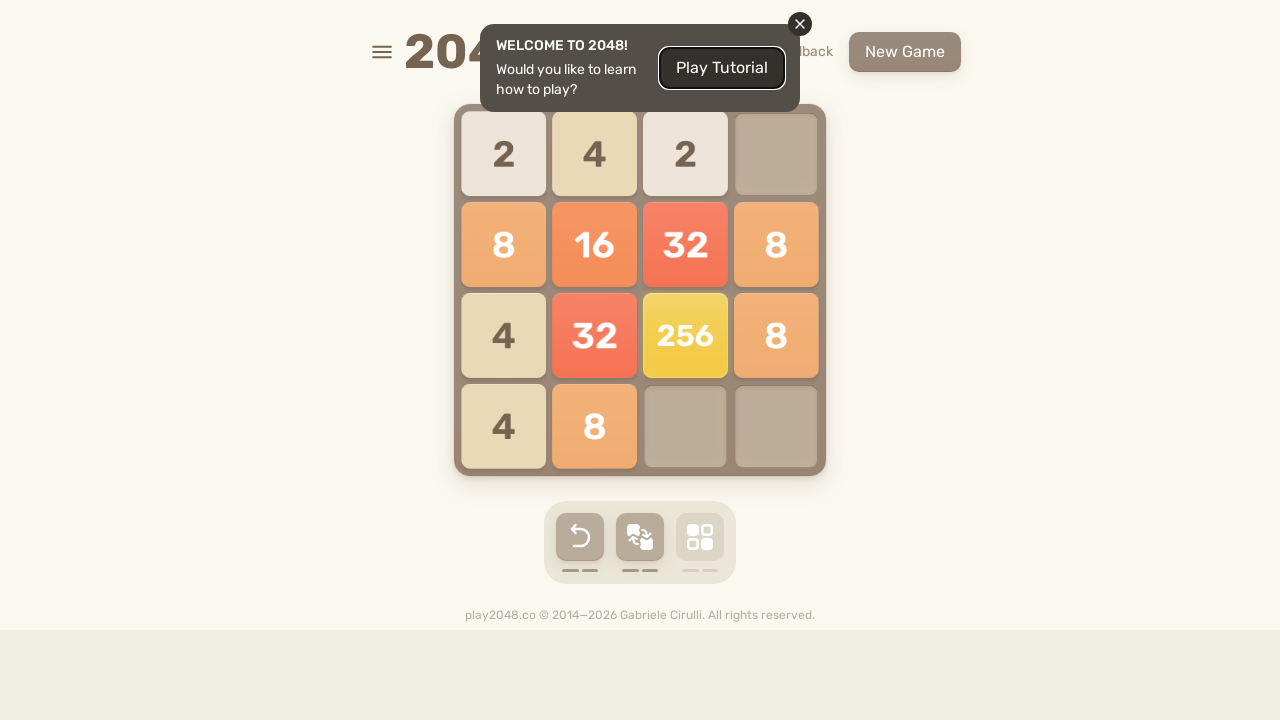

Waited 100ms before next move
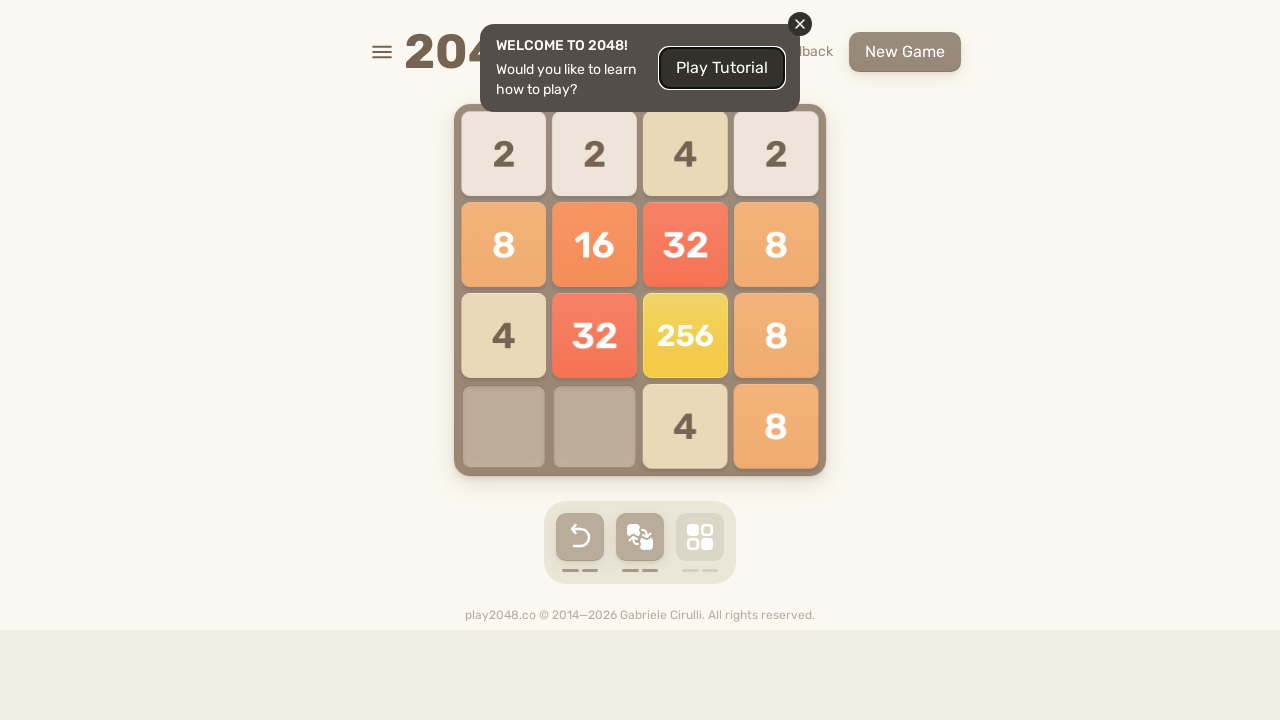

Pressed arrow key: ArrowRight
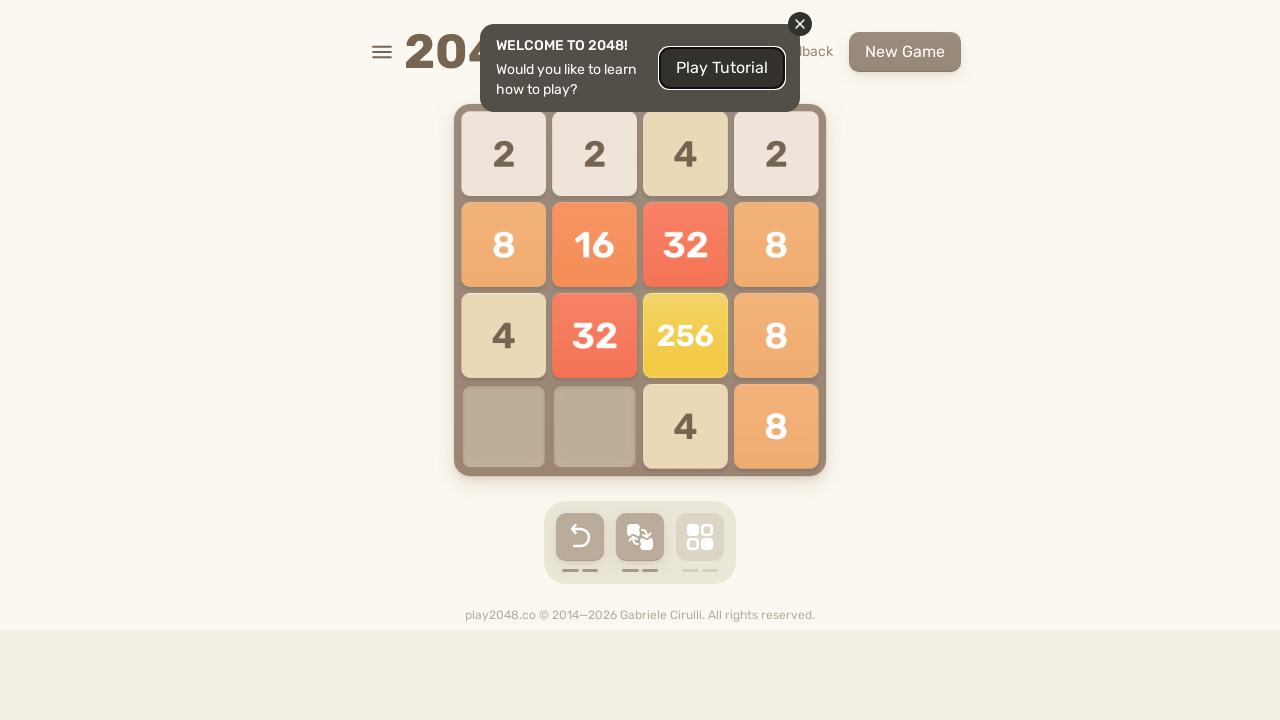

Waited 100ms before next move
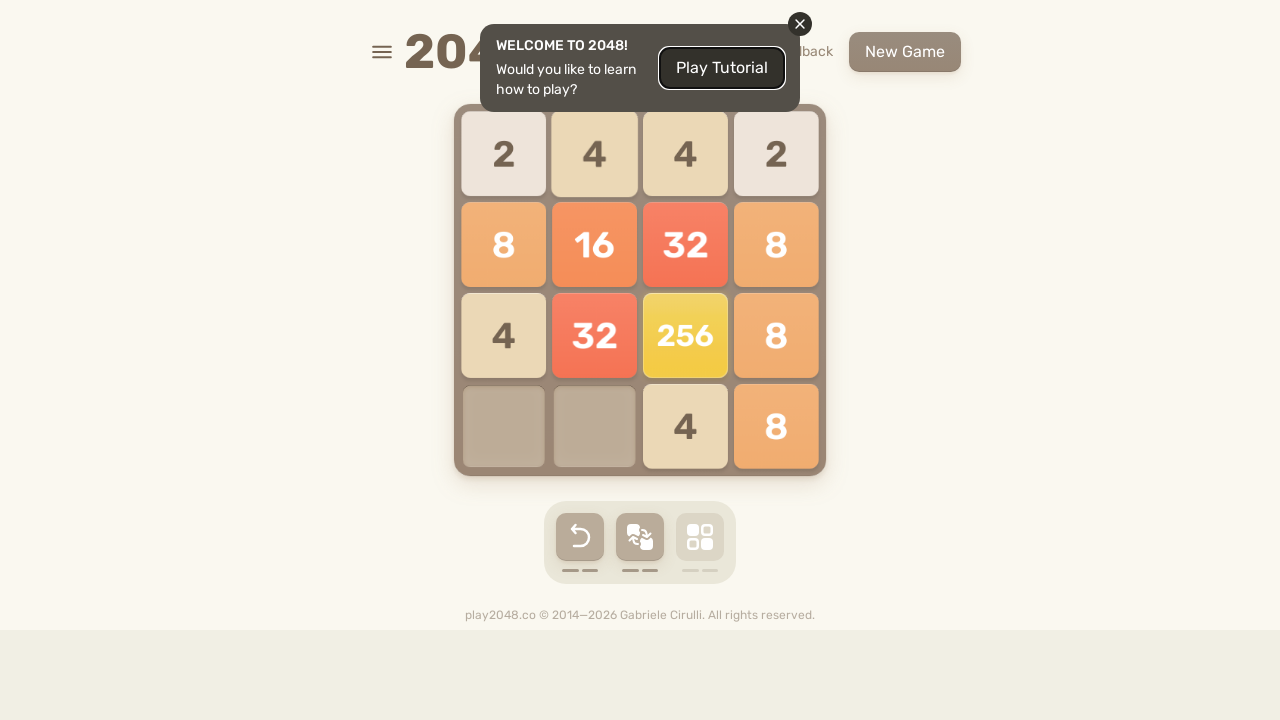

Pressed arrow key: ArrowLeft
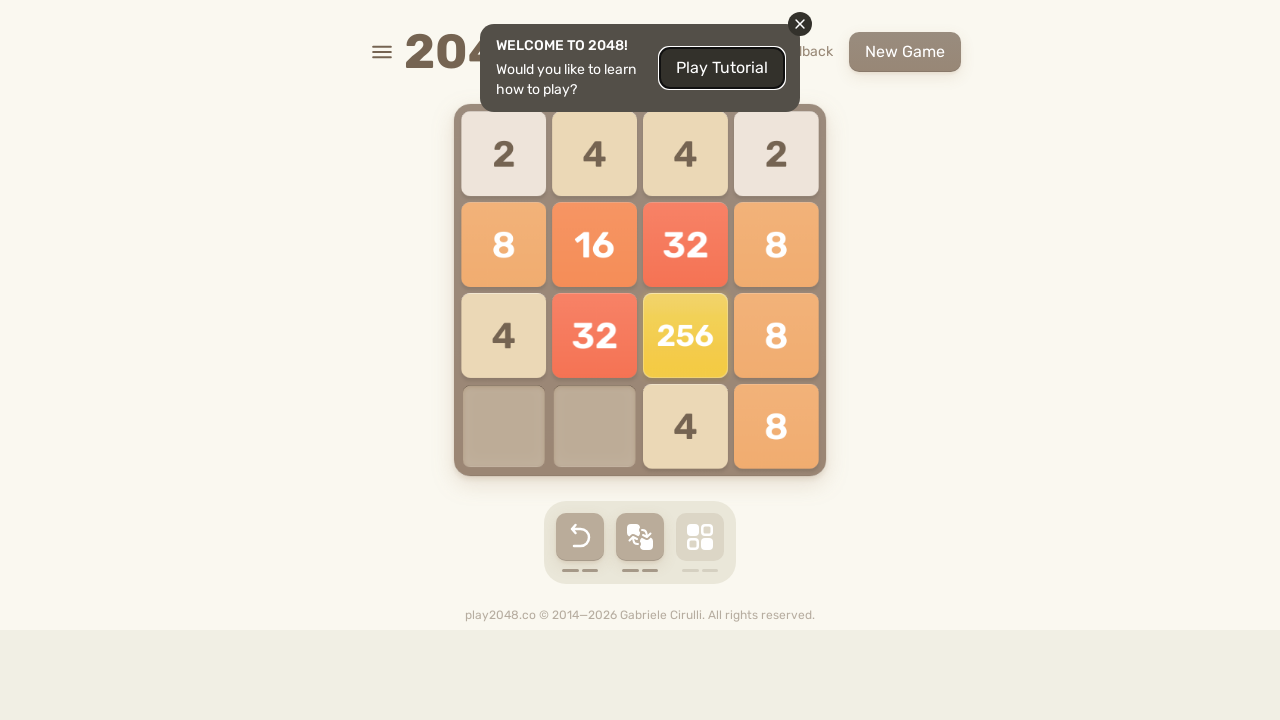

Waited 100ms before next move
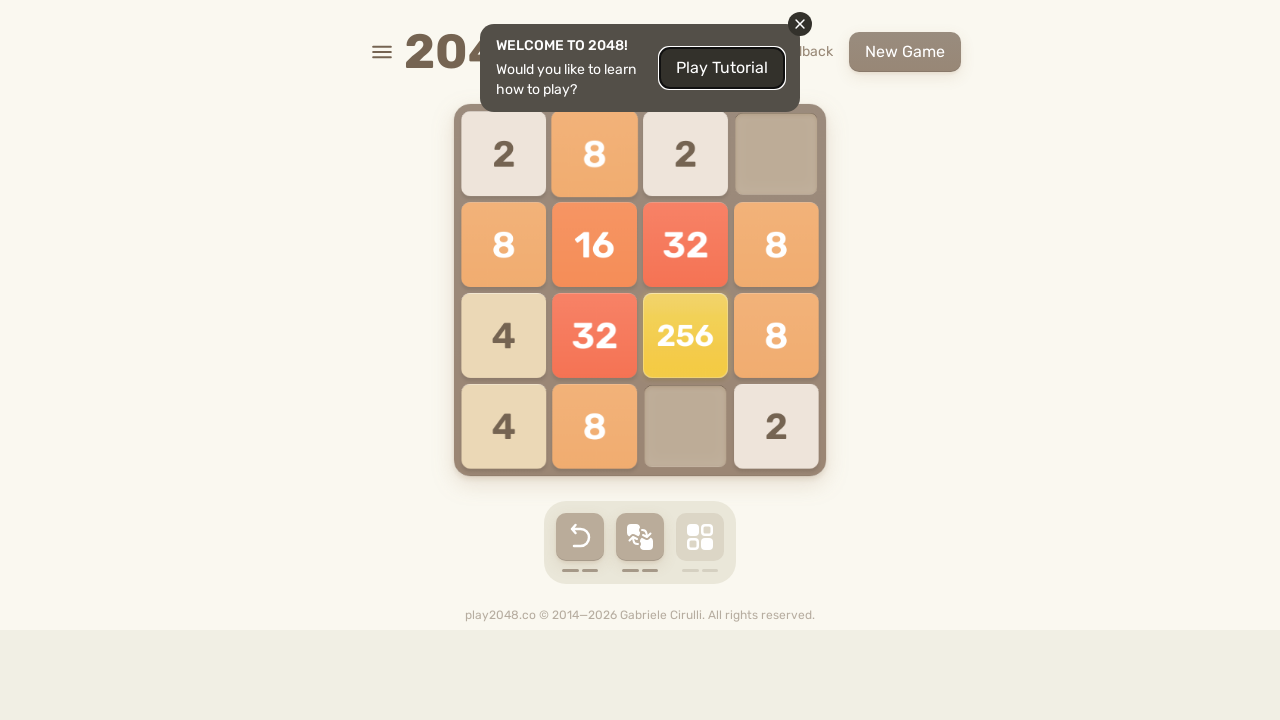

Pressed arrow key: ArrowRight
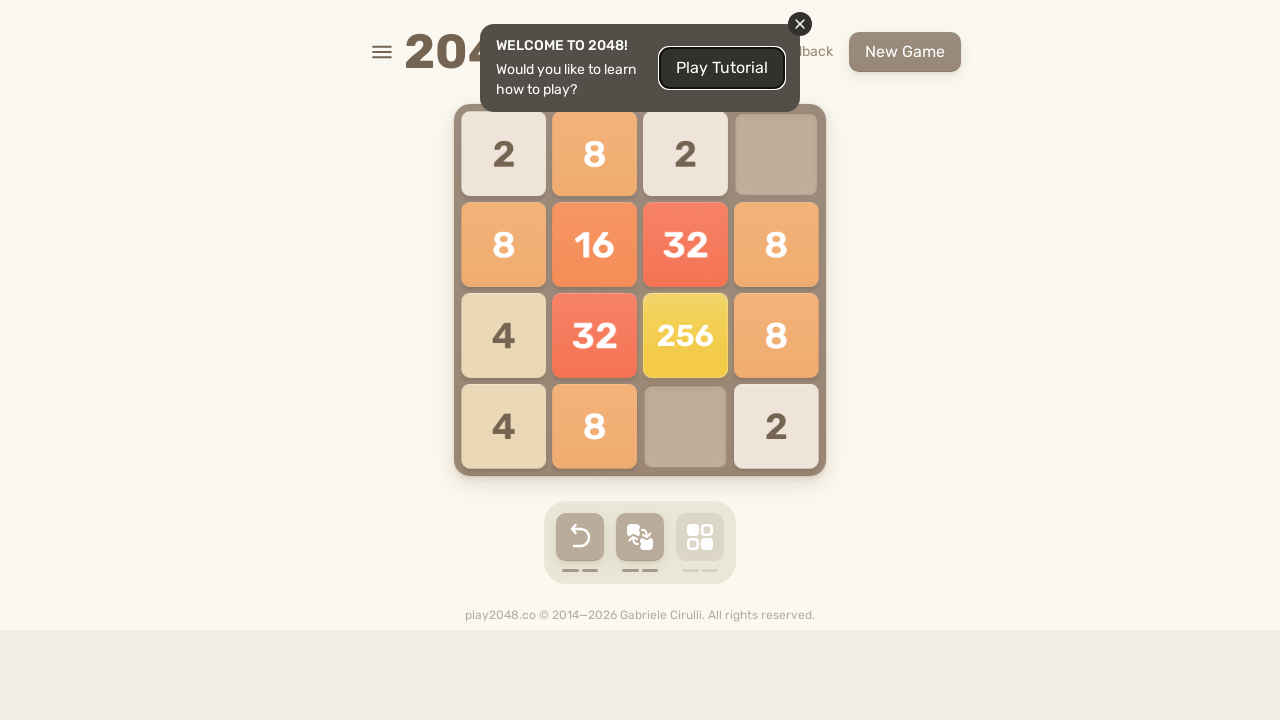

Waited 100ms before next move
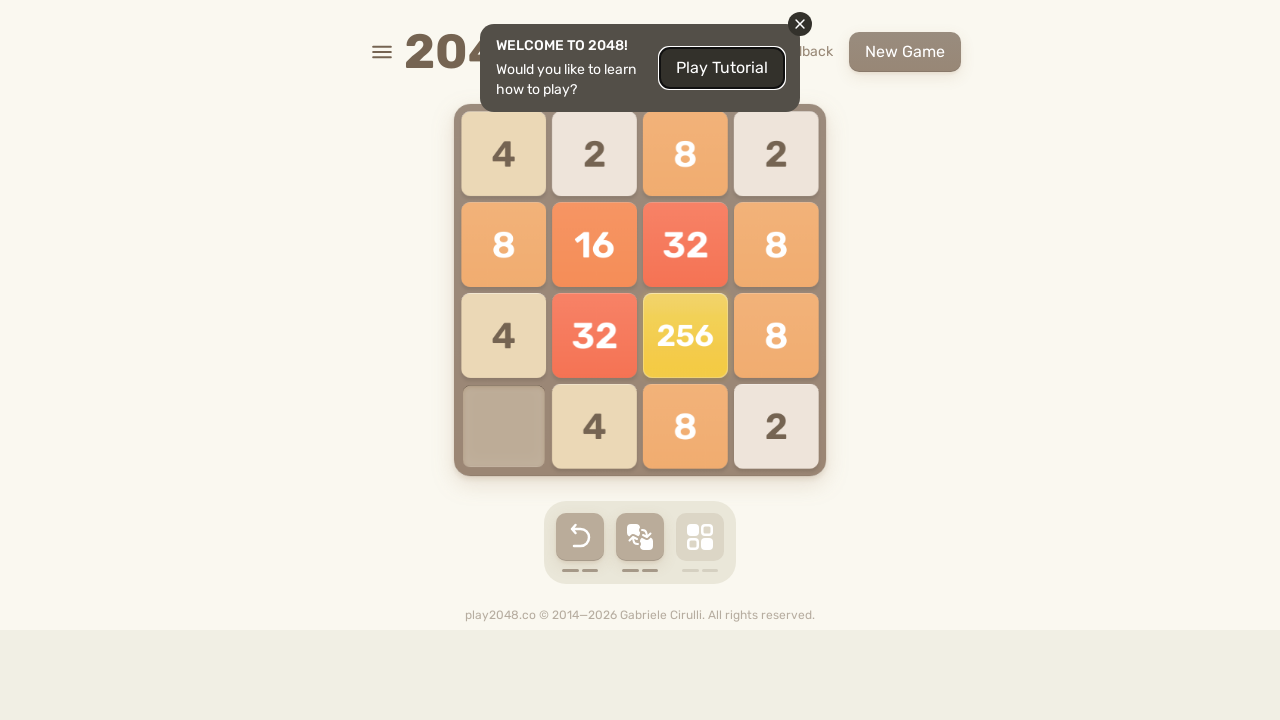

Pressed arrow key: ArrowLeft
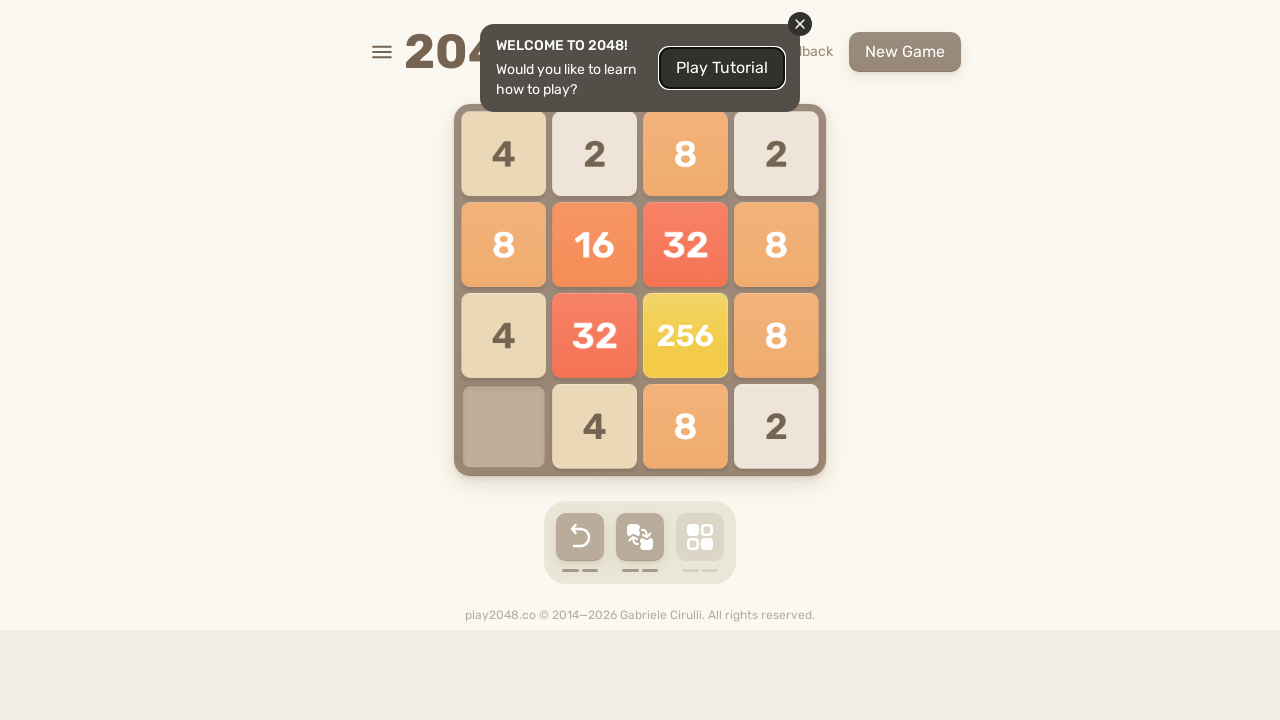

Waited 100ms before next move
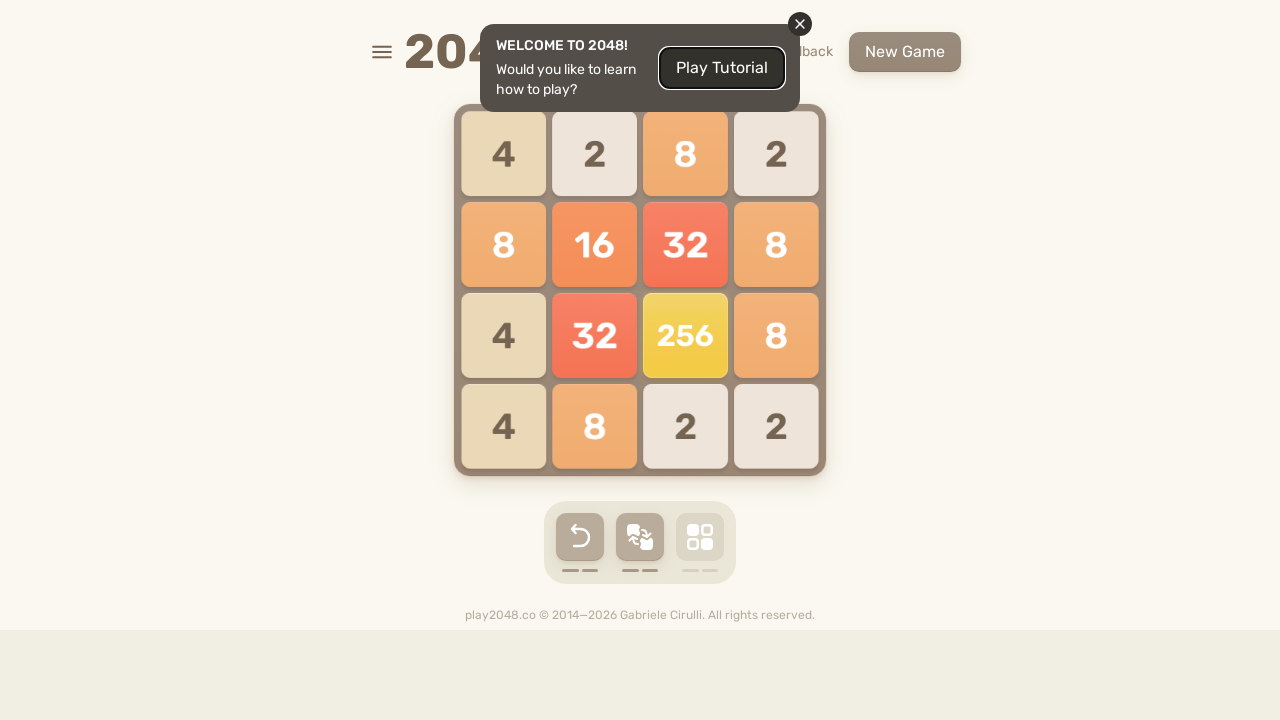

Pressed arrow key: ArrowRight
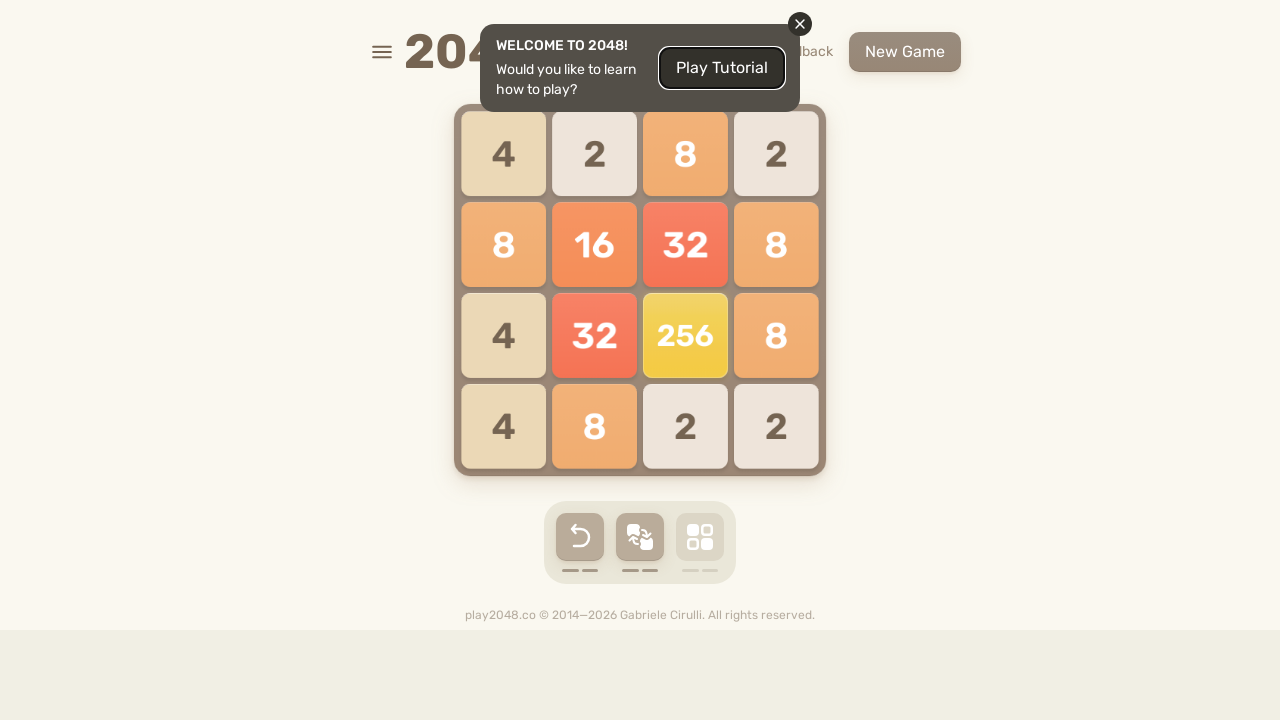

Waited 100ms before next move
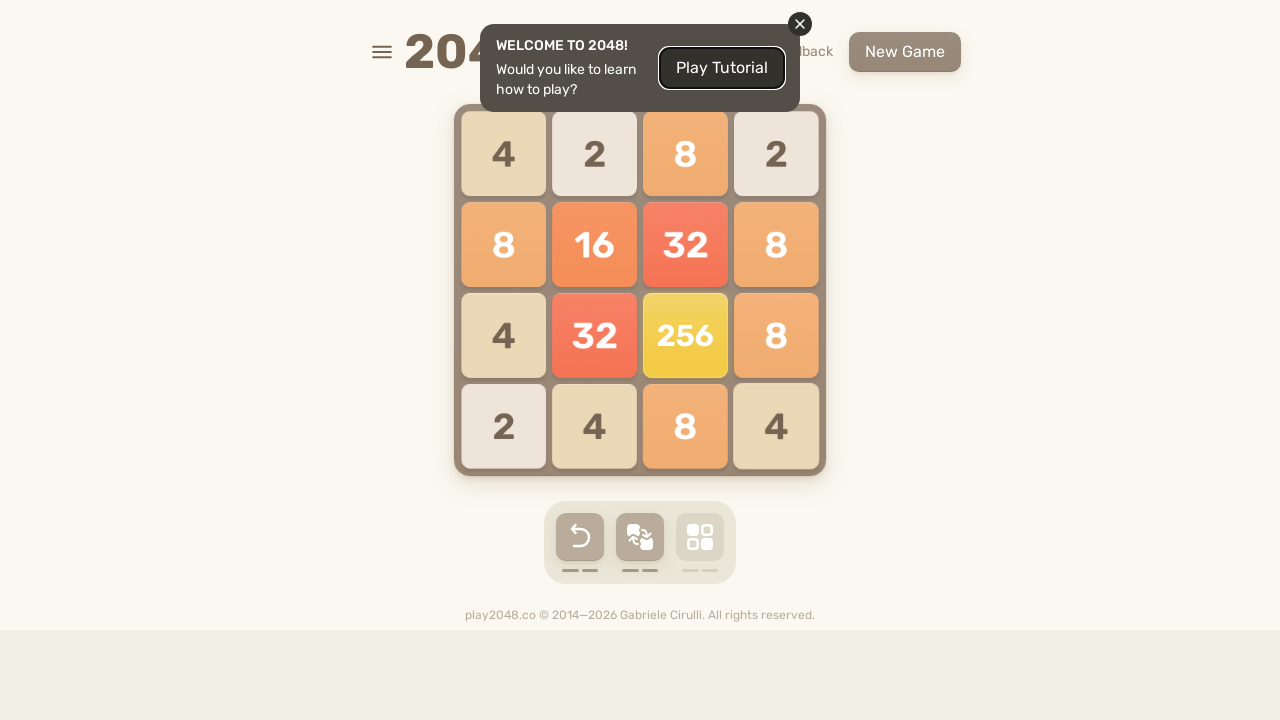

Pressed arrow key: ArrowUp
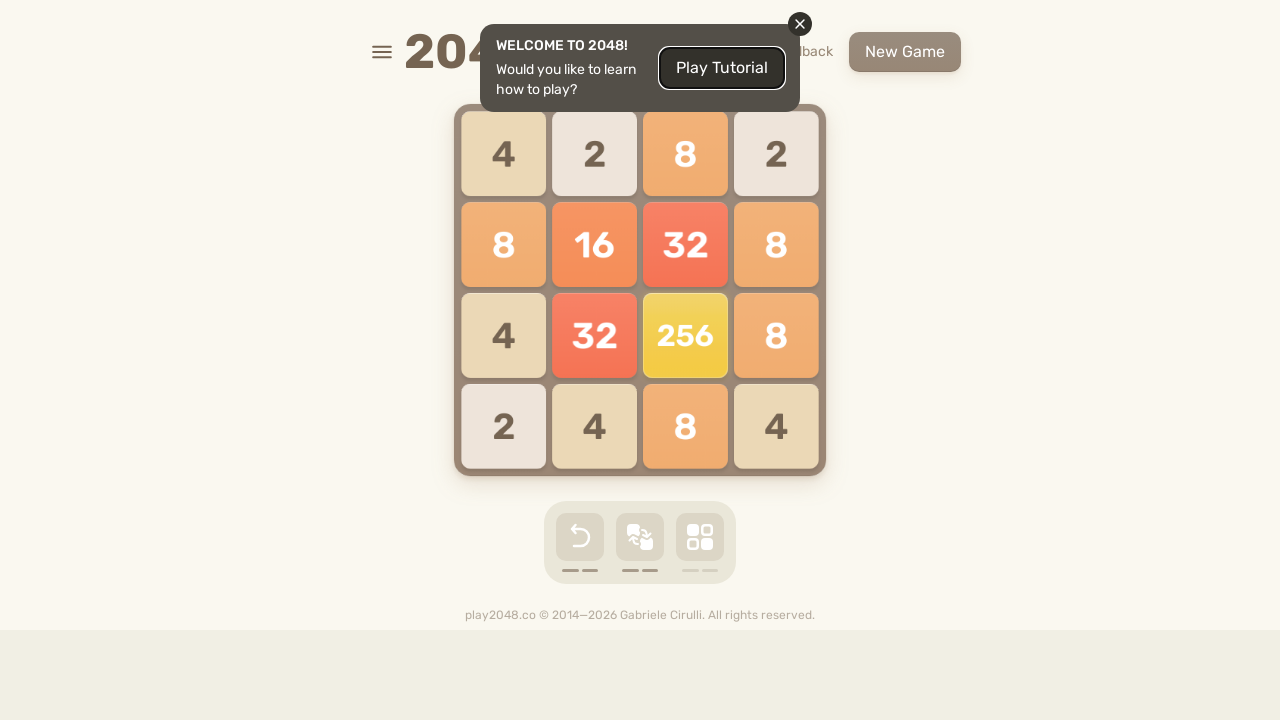

Waited 100ms before next move
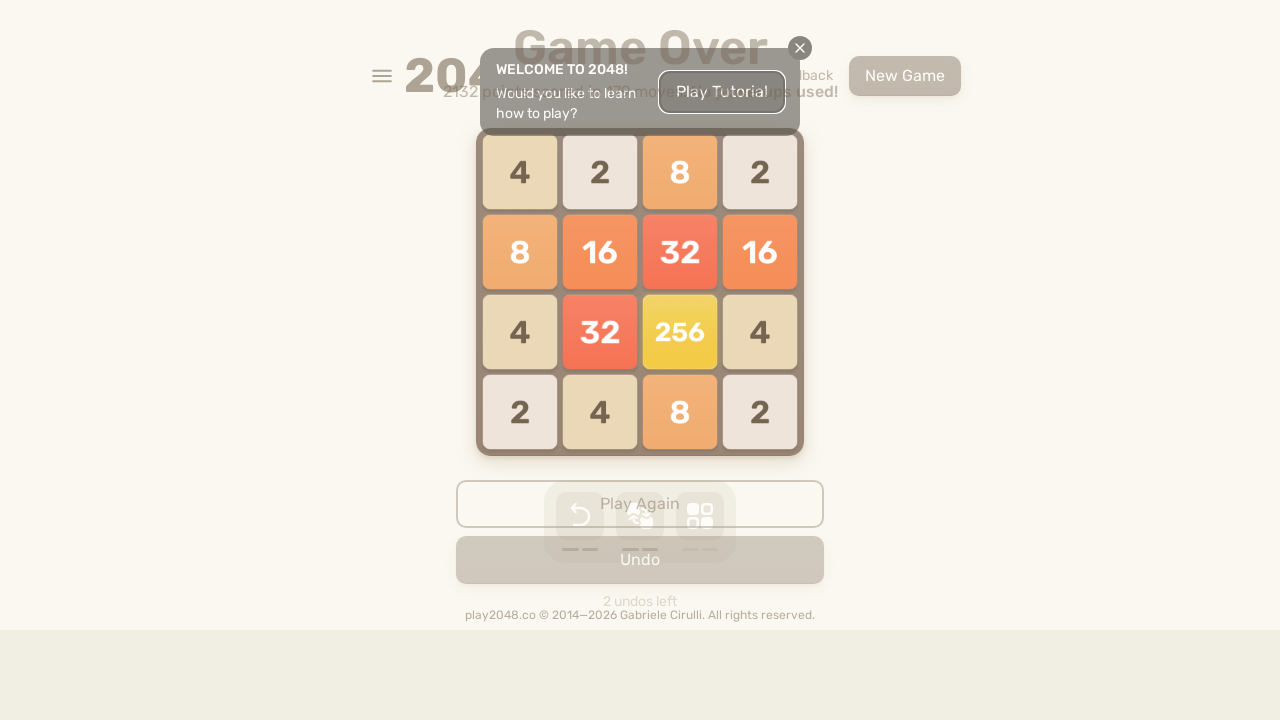

Pressed arrow key: ArrowDown
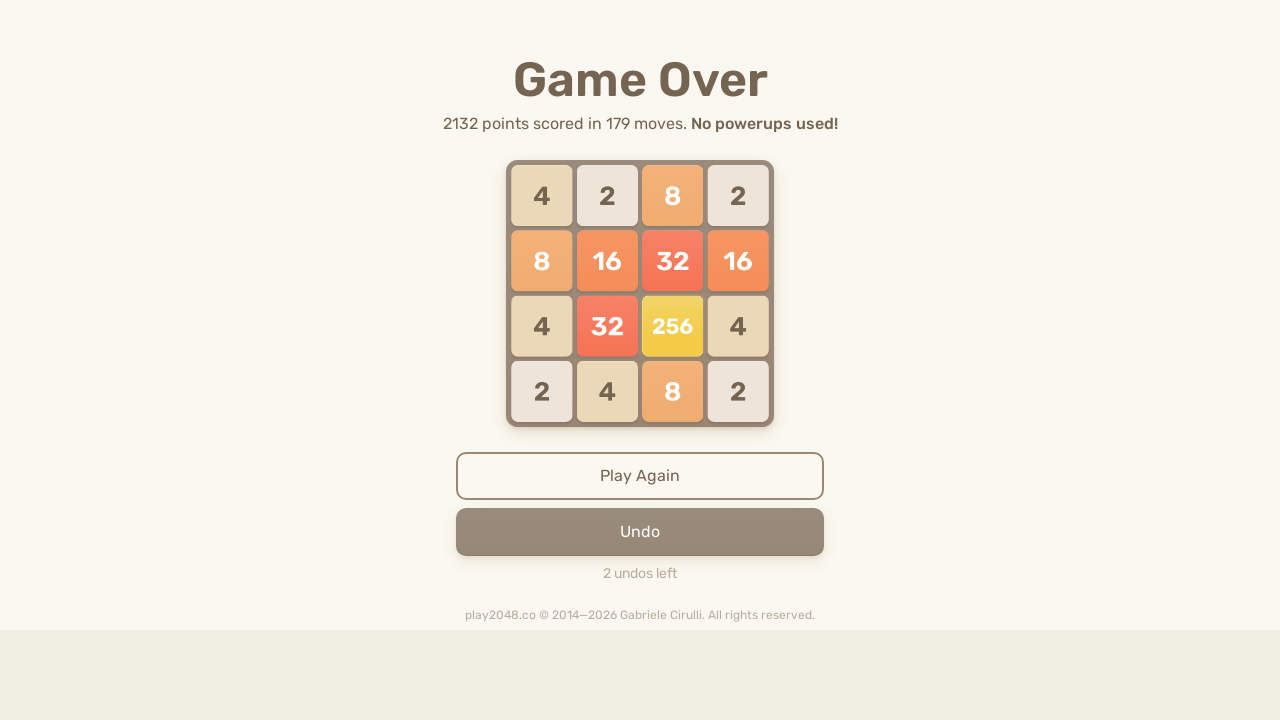

Waited 100ms before next move
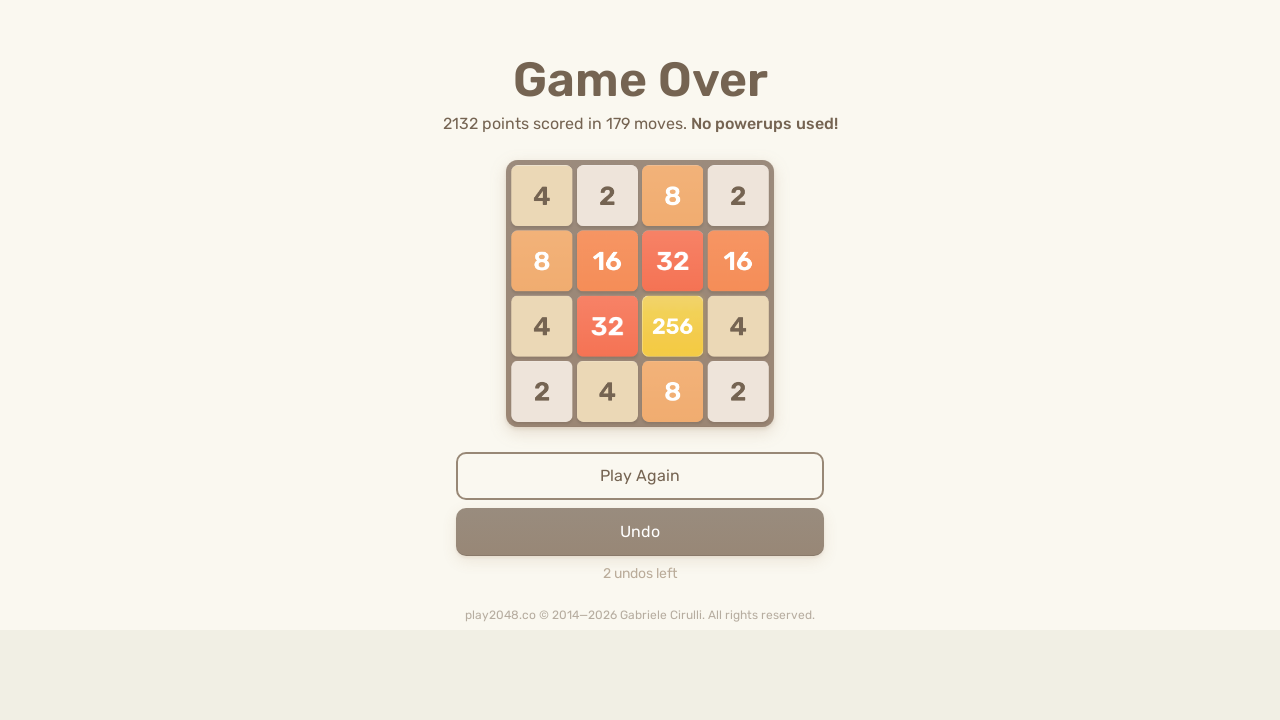

Pressed arrow key: ArrowLeft
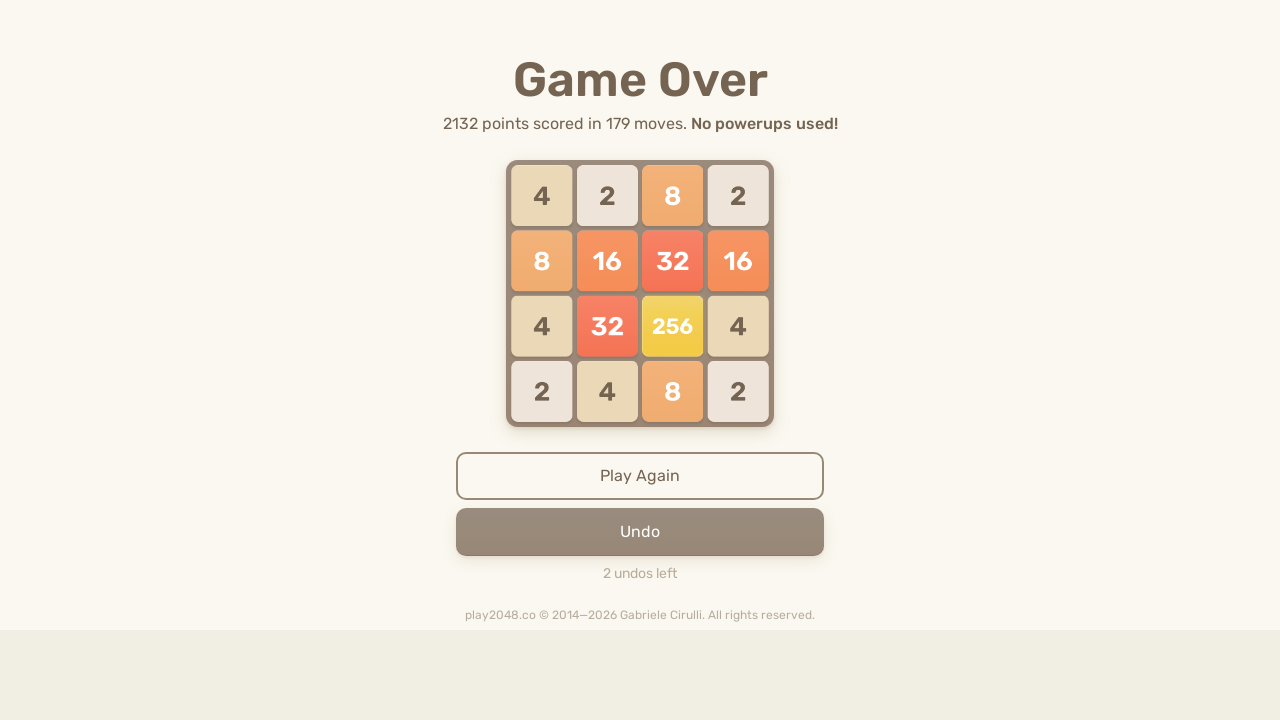

Waited 100ms before next move
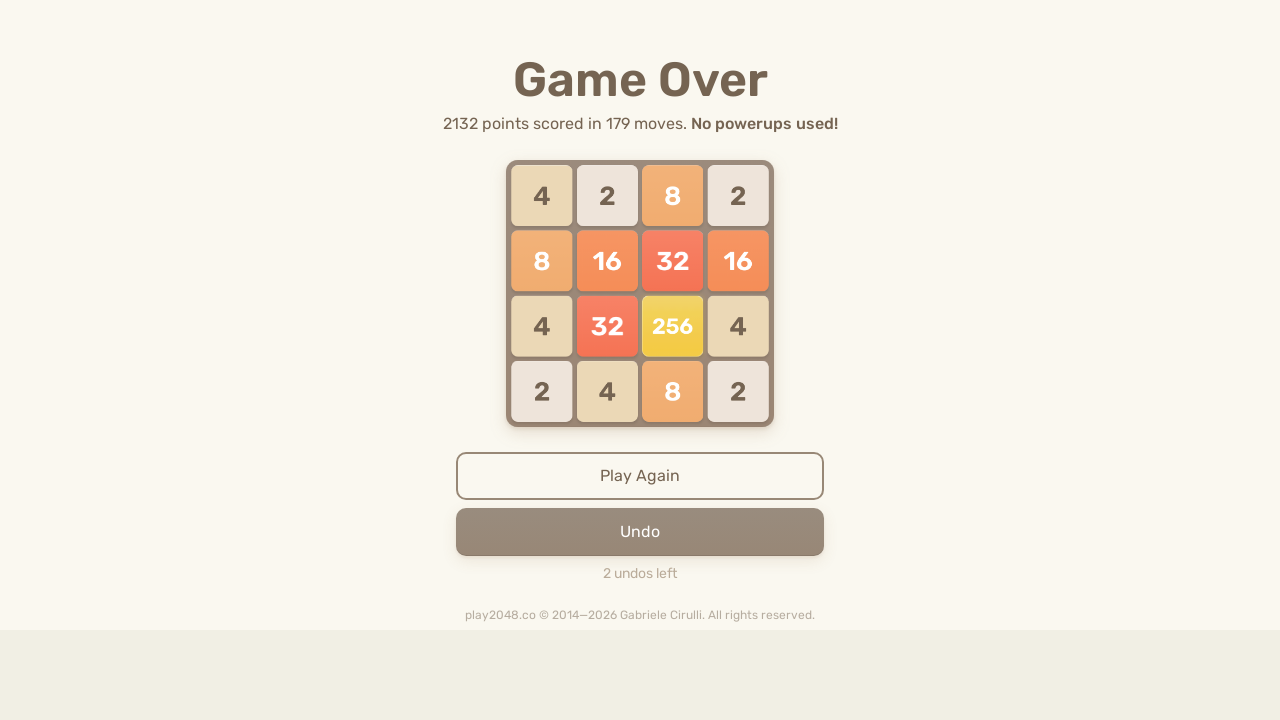

Pressed arrow key: ArrowLeft
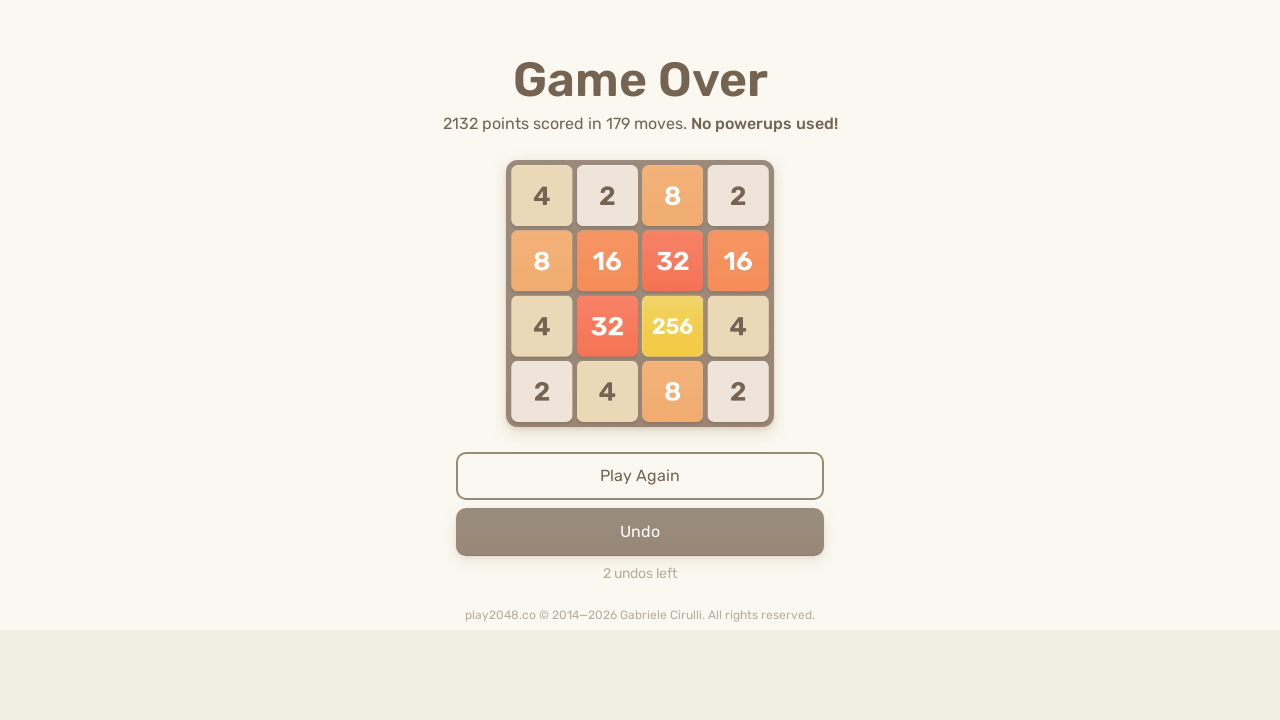

Waited 100ms before next move
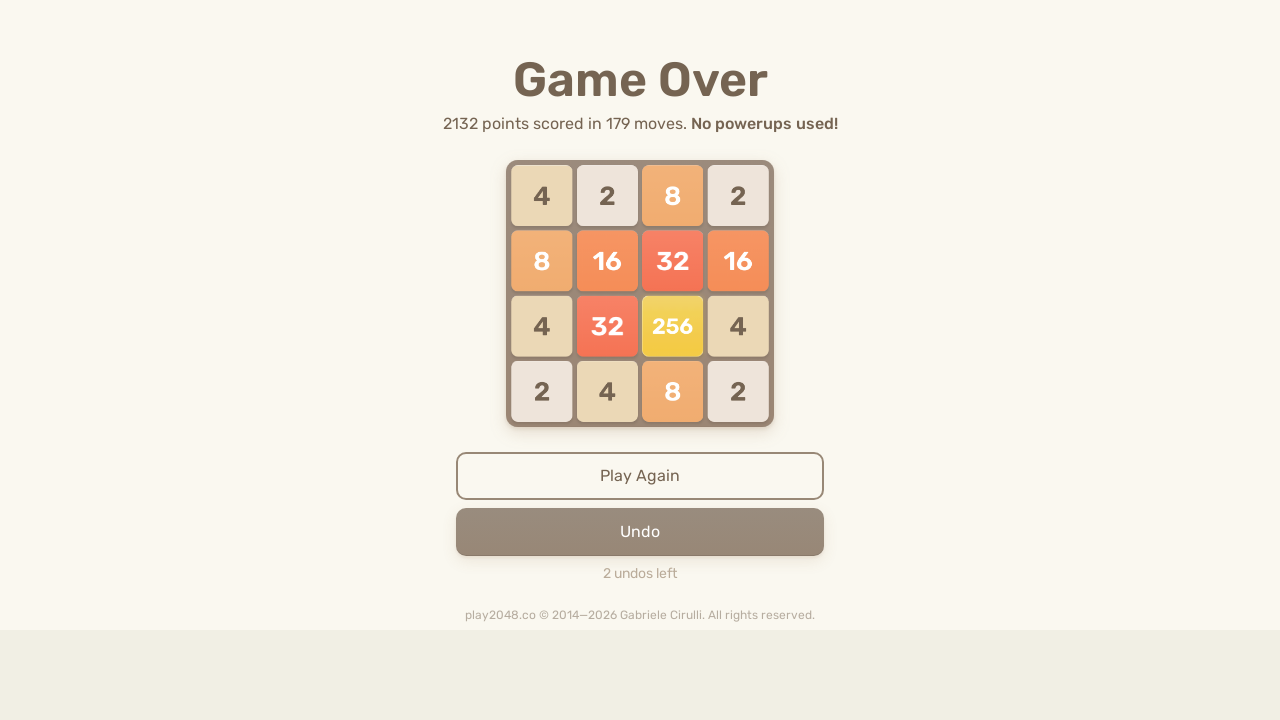

Pressed arrow key: ArrowUp
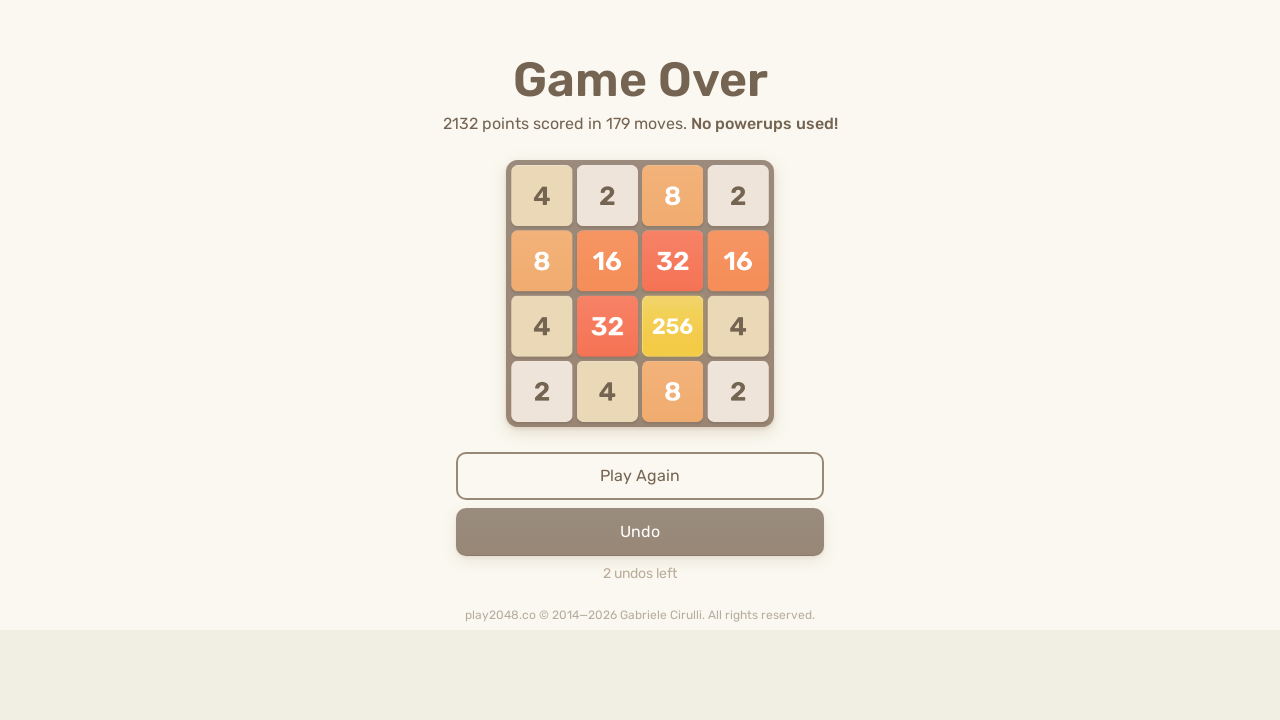

Waited 100ms before next move
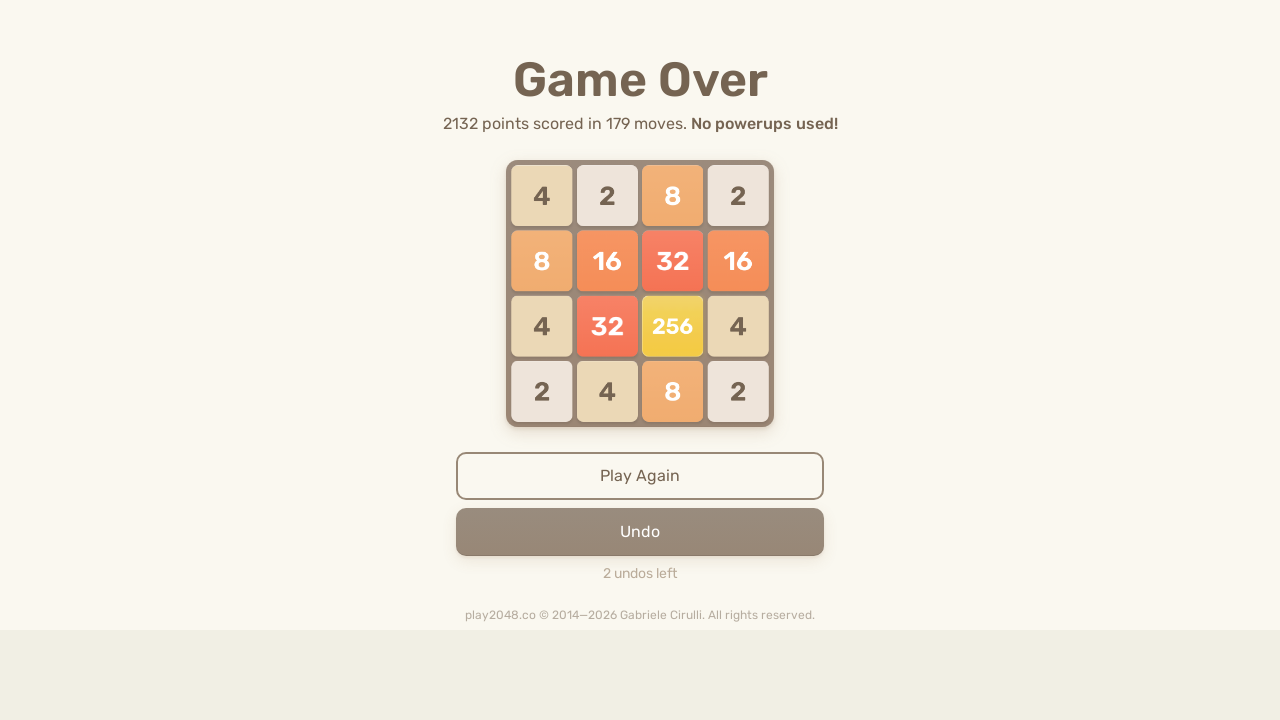

Pressed arrow key: ArrowUp
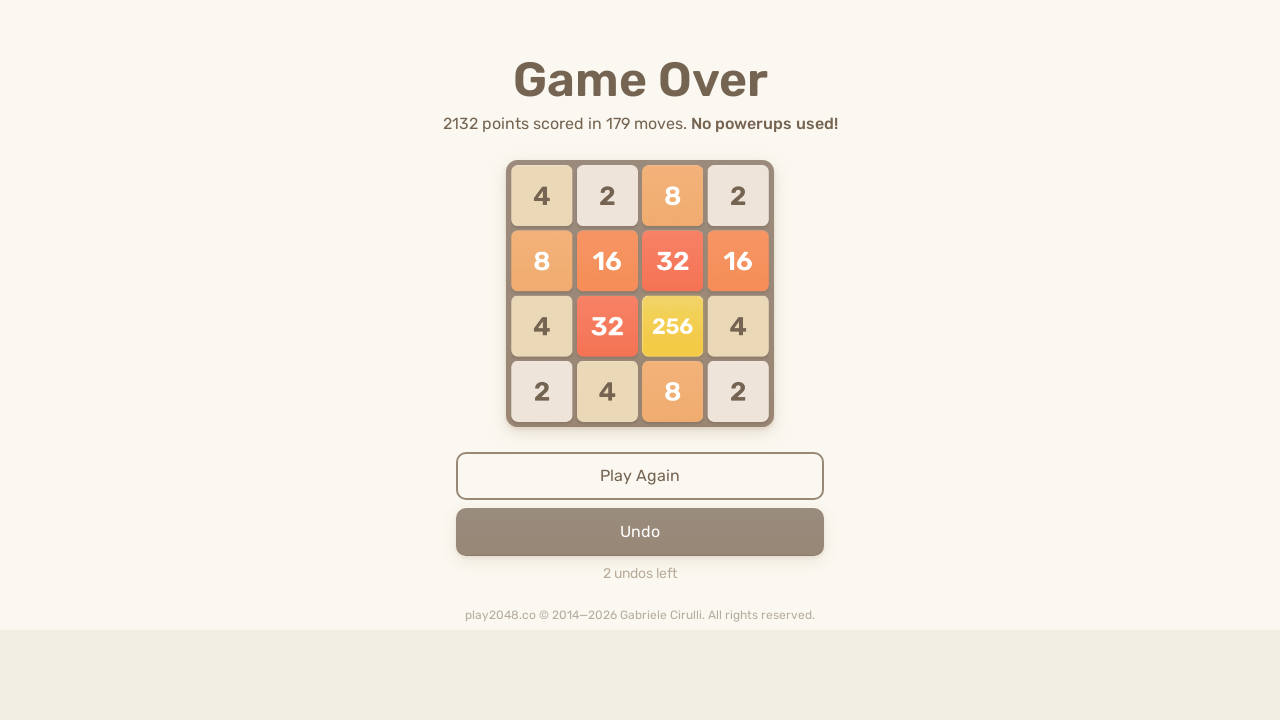

Waited 100ms before next move
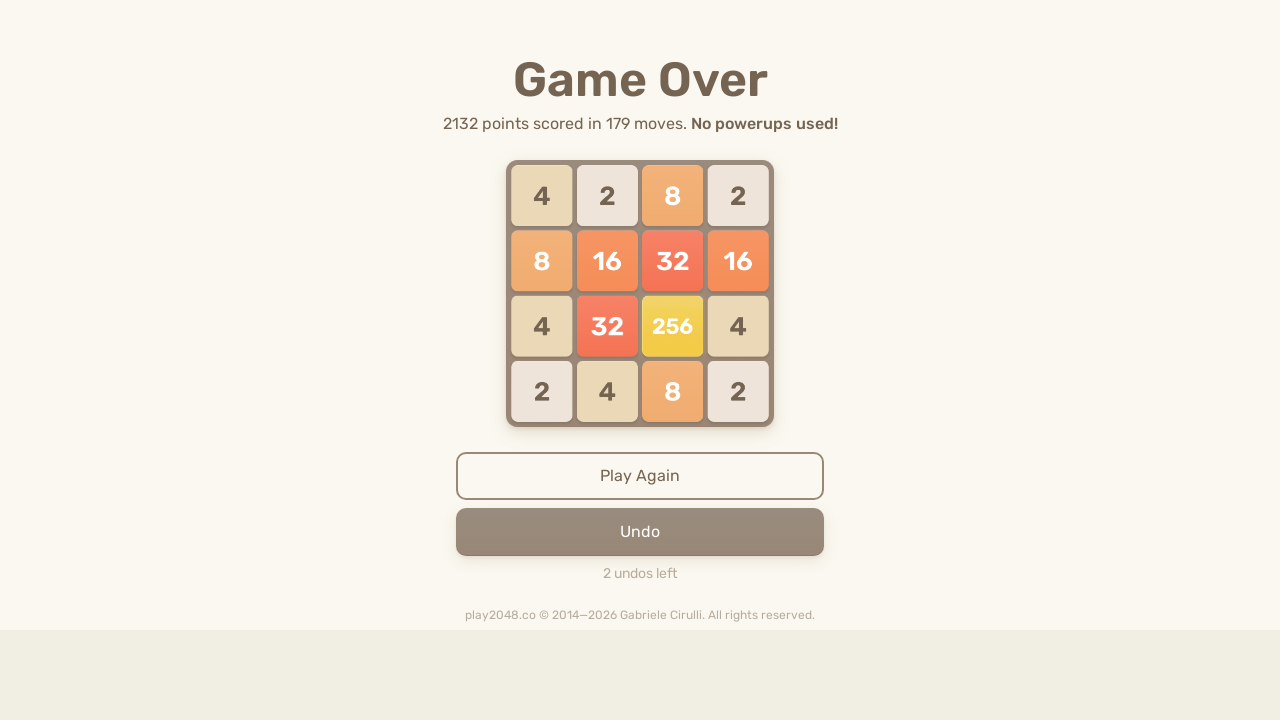

Pressed arrow key: ArrowDown
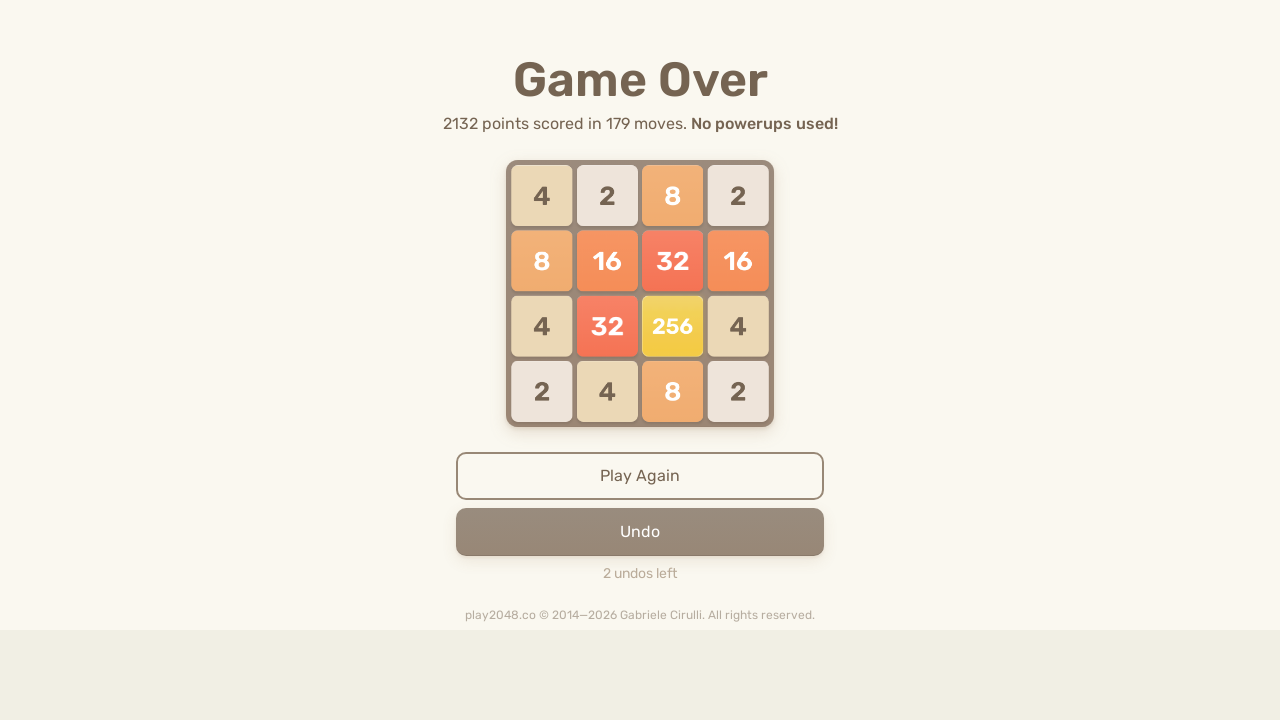

Waited 100ms before next move
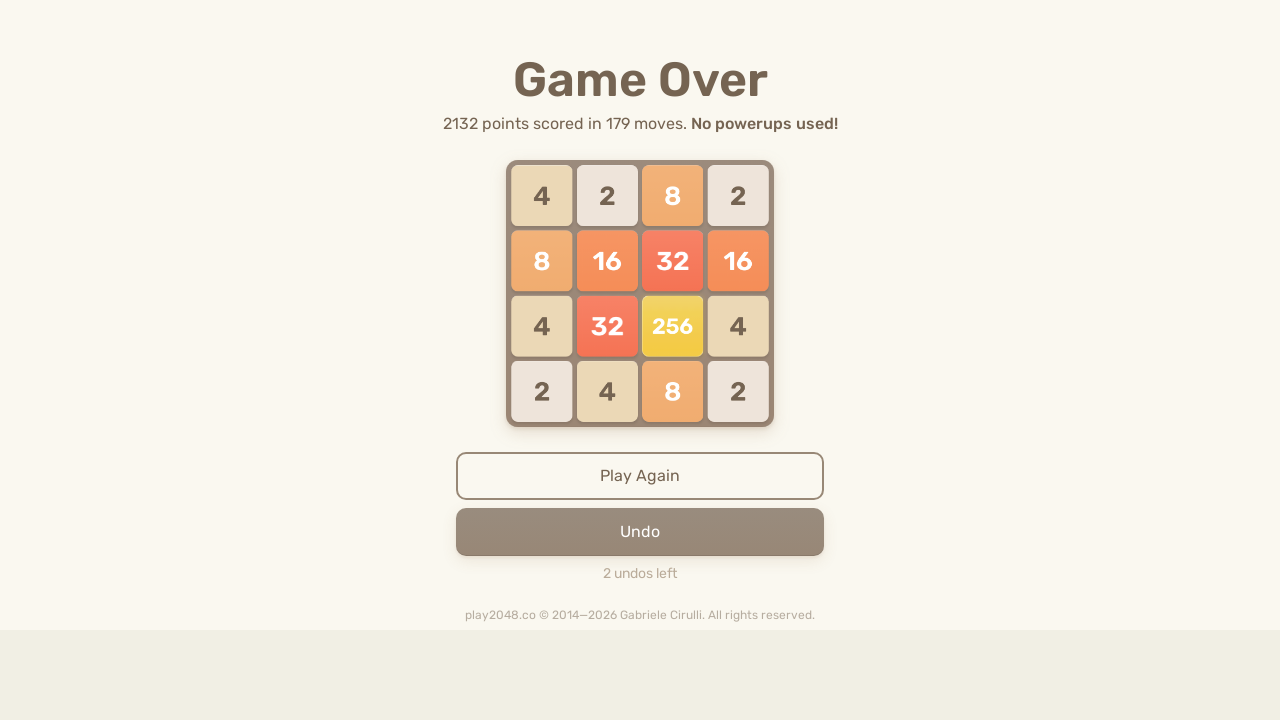

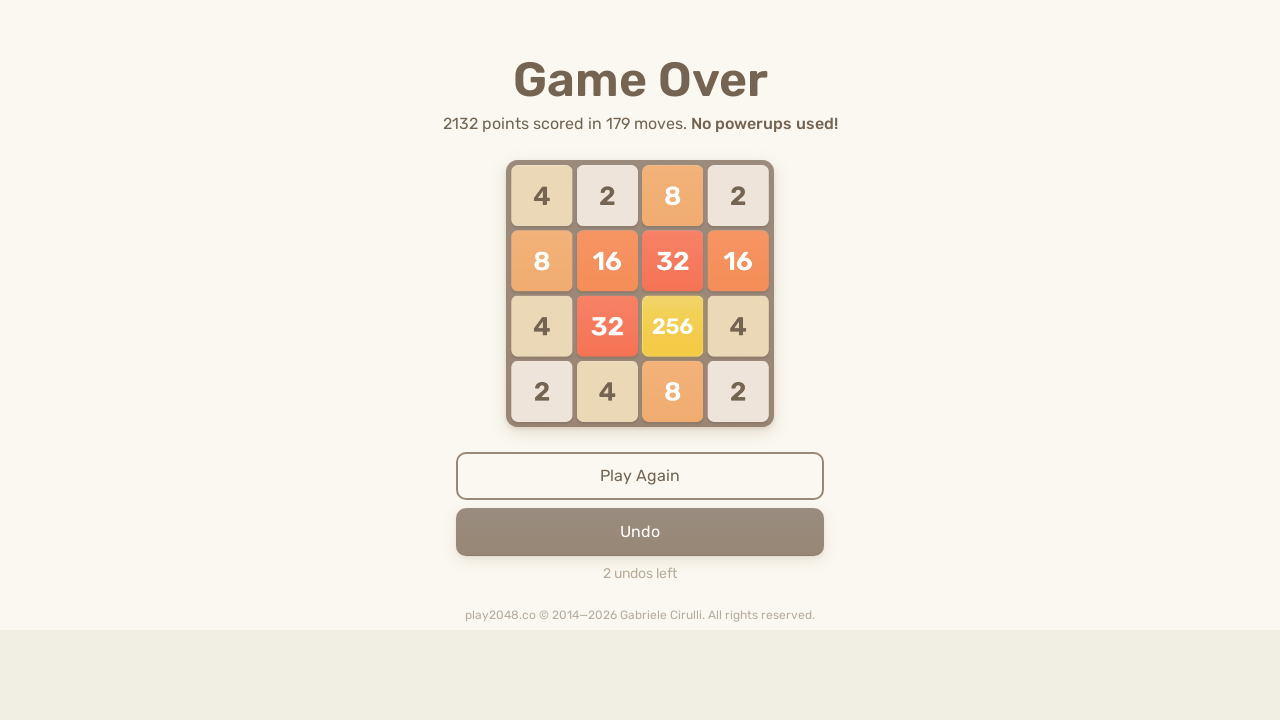